Tests jQuery UI datepicker functionality by opening the datepicker, navigating backwards through months until reaching May 2017, and selecting the 26th day.

Starting URL: https://jqueryui.com/datepicker/

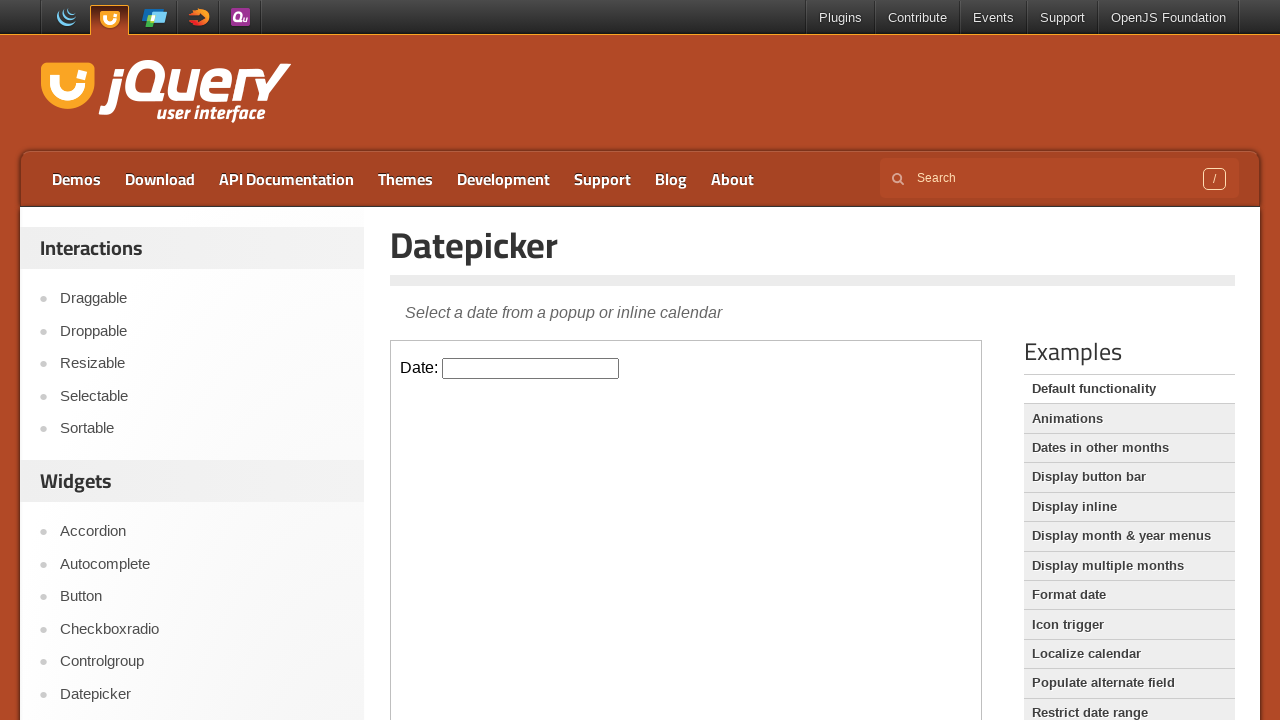

Located iframe containing datepicker demo
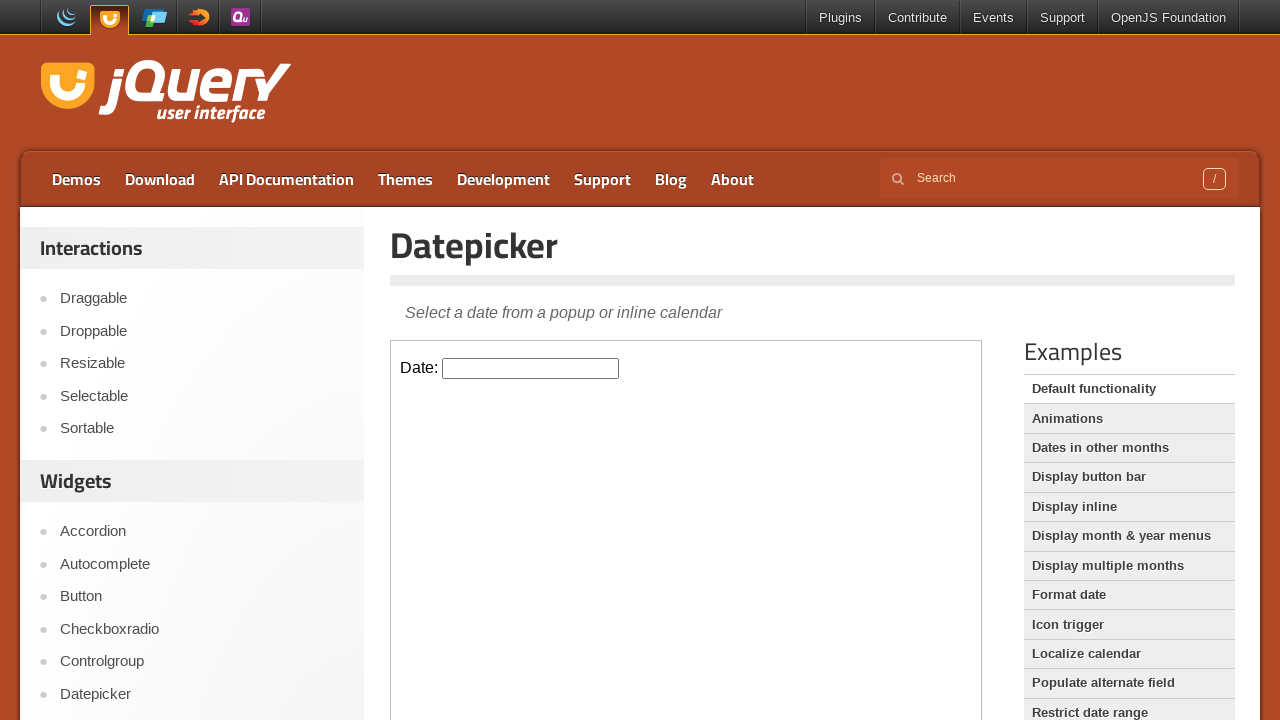

Clicked datepicker input to open calendar at (531, 368) on iframe.demo-frame >> internal:control=enter-frame >> #datepicker
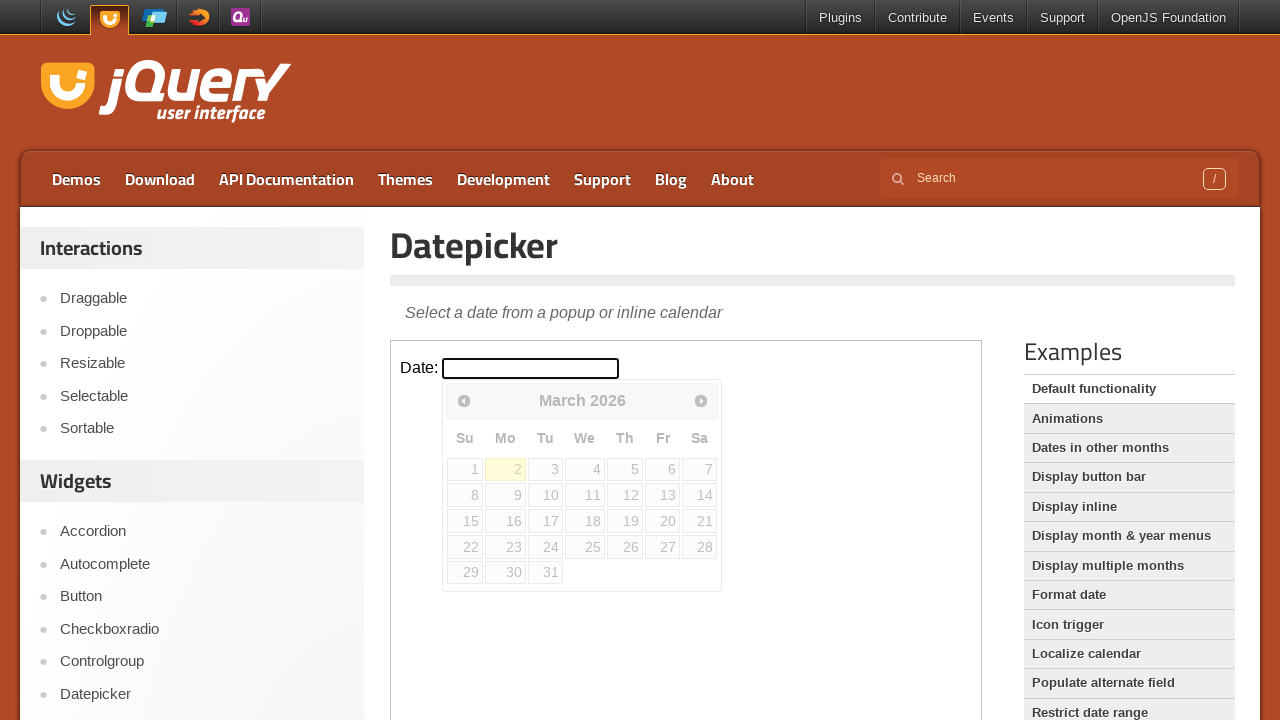

Checked current month: March 2026
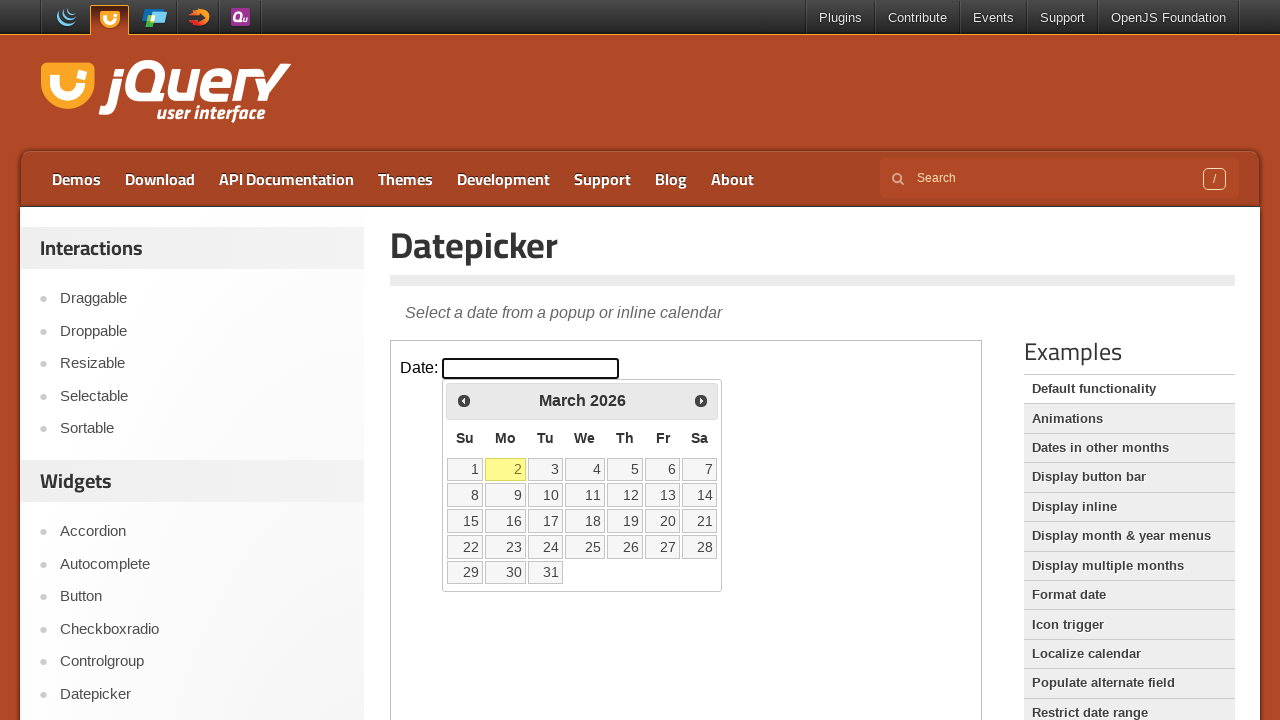

Clicked previous month button to navigate backwards at (464, 400) on iframe.demo-frame >> internal:control=enter-frame >> span.ui-icon-circle-triangl
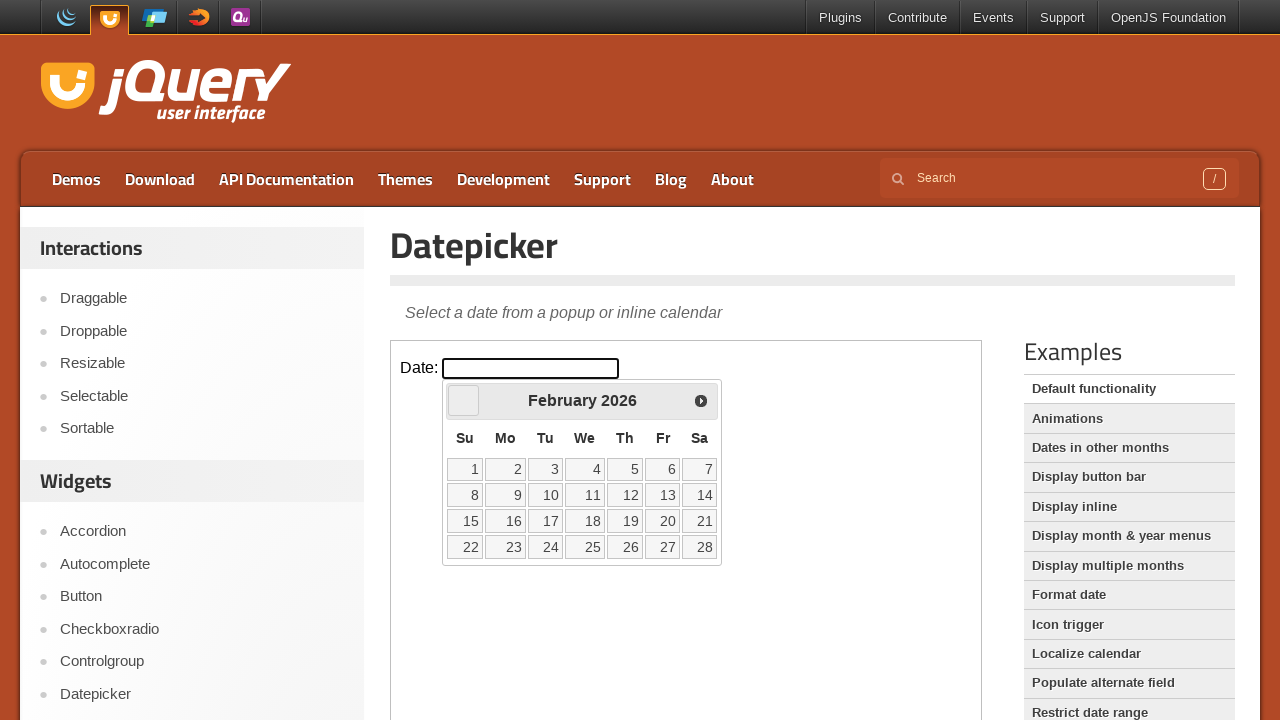

Waited for calendar to update after month navigation
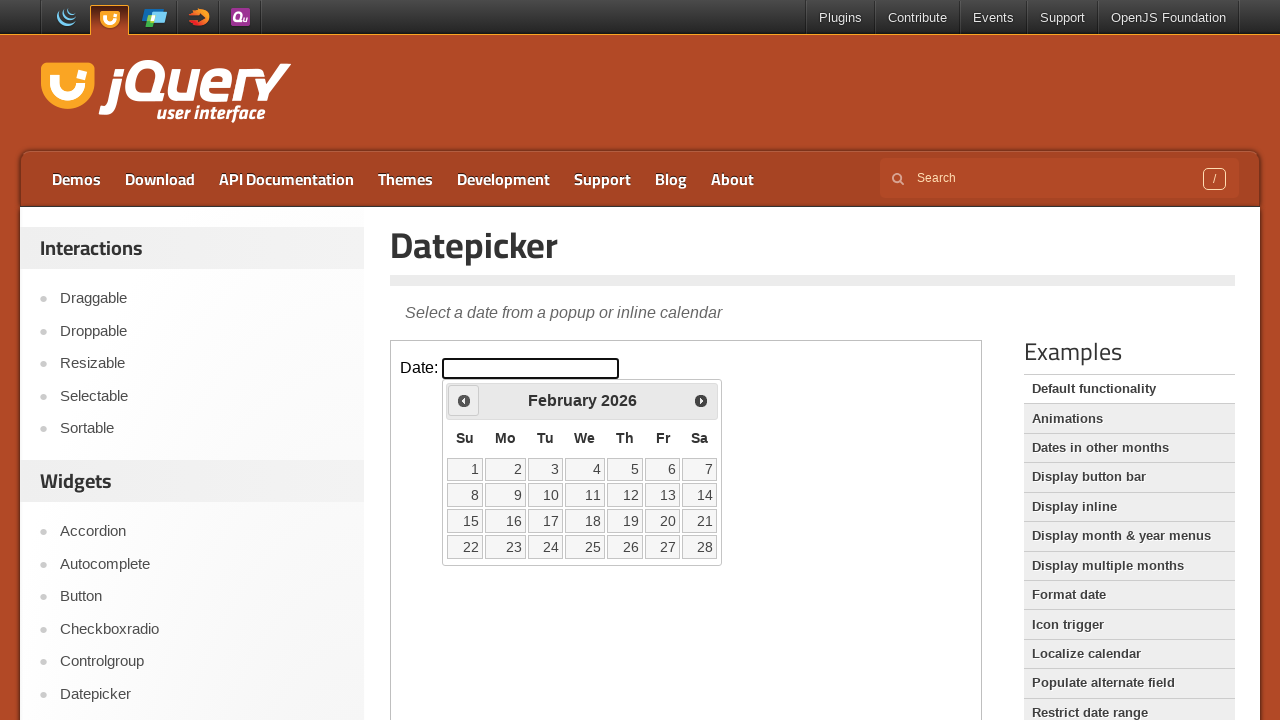

Checked current month: February 2026
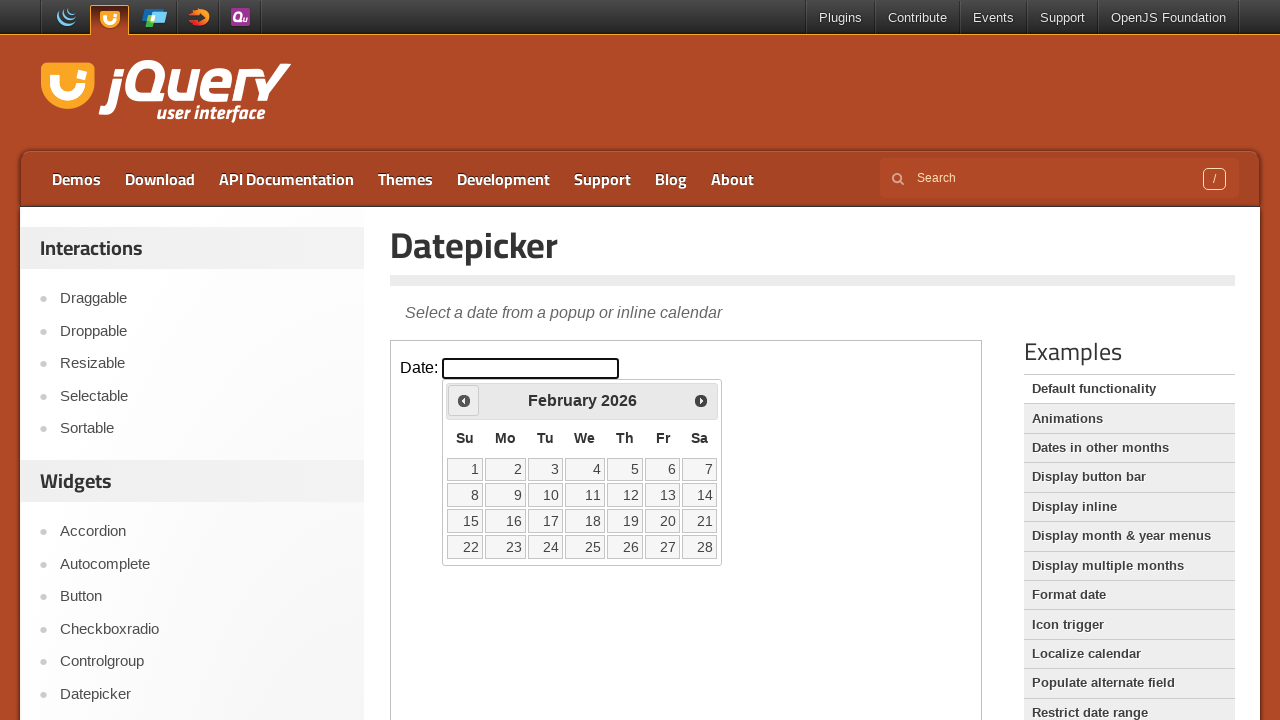

Clicked previous month button to navigate backwards at (464, 400) on iframe.demo-frame >> internal:control=enter-frame >> span.ui-icon-circle-triangl
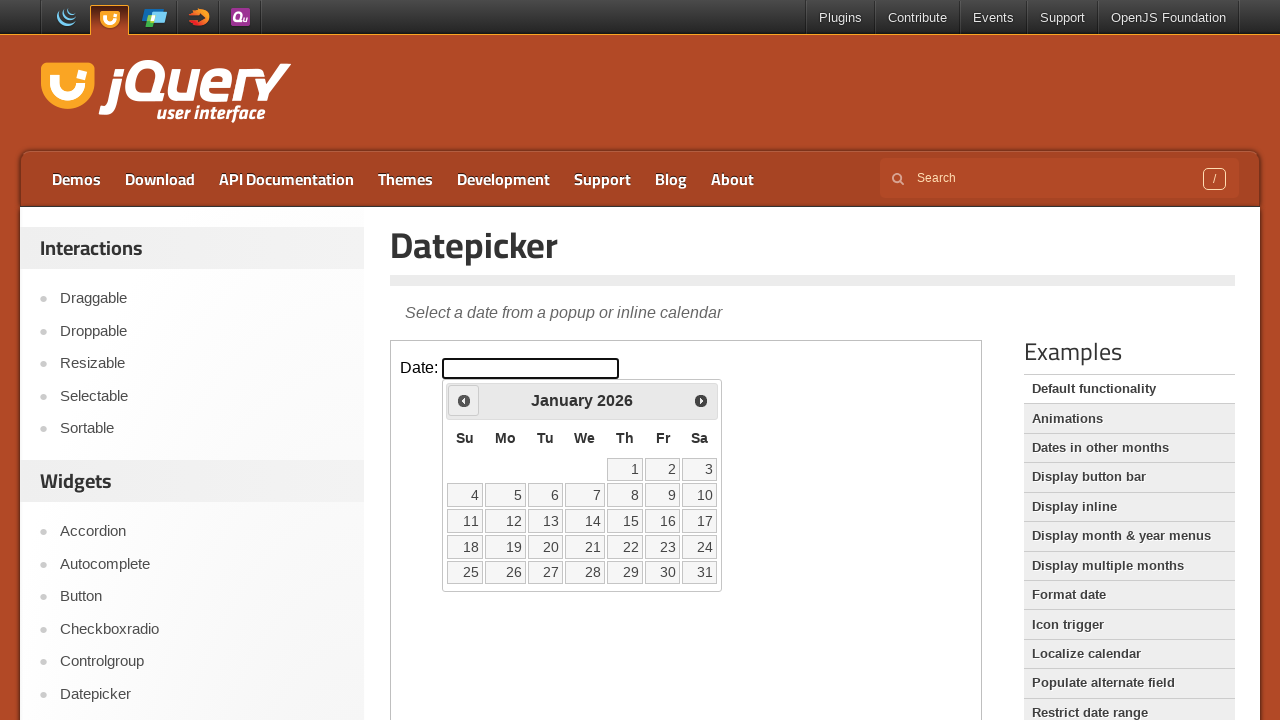

Waited for calendar to update after month navigation
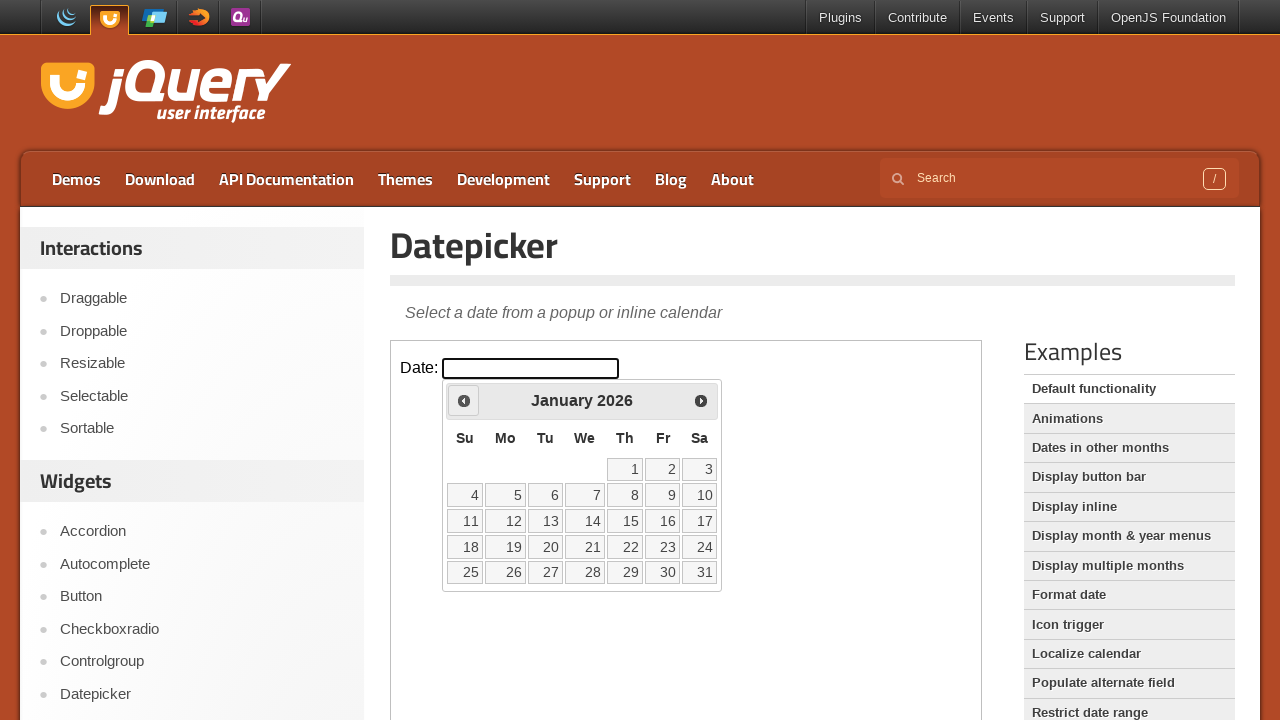

Checked current month: January 2026
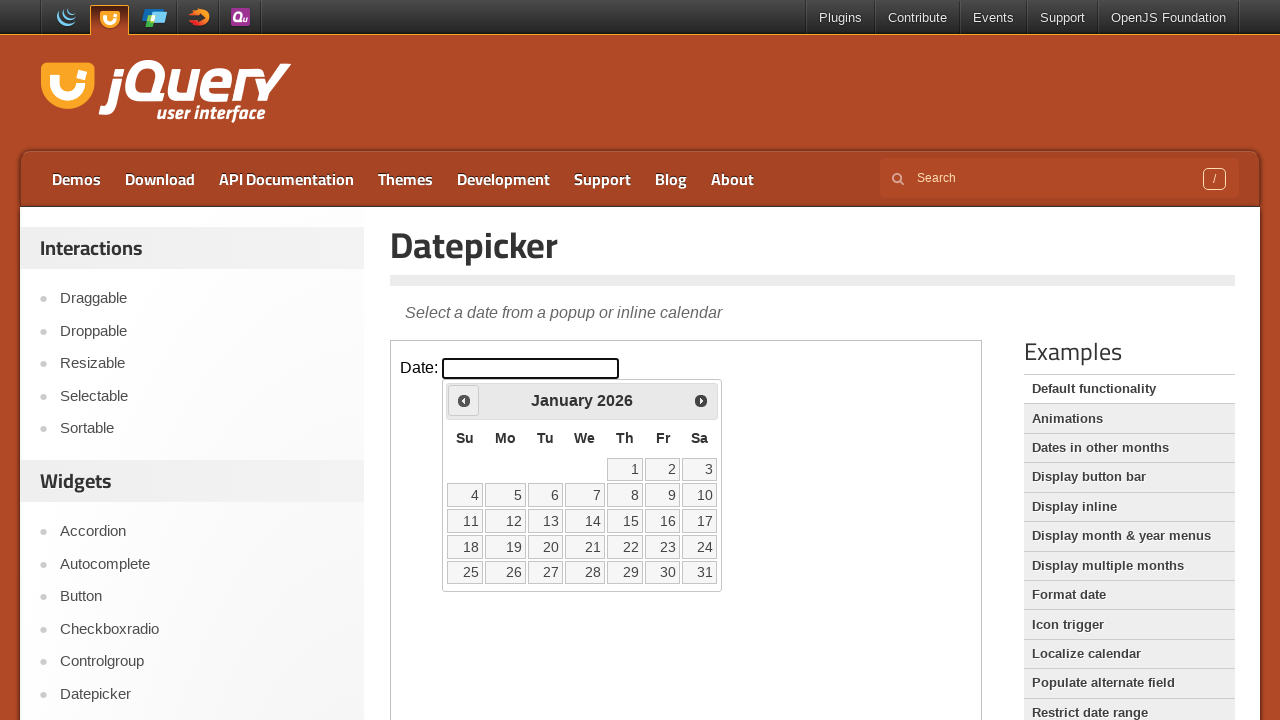

Clicked previous month button to navigate backwards at (464, 400) on iframe.demo-frame >> internal:control=enter-frame >> span.ui-icon-circle-triangl
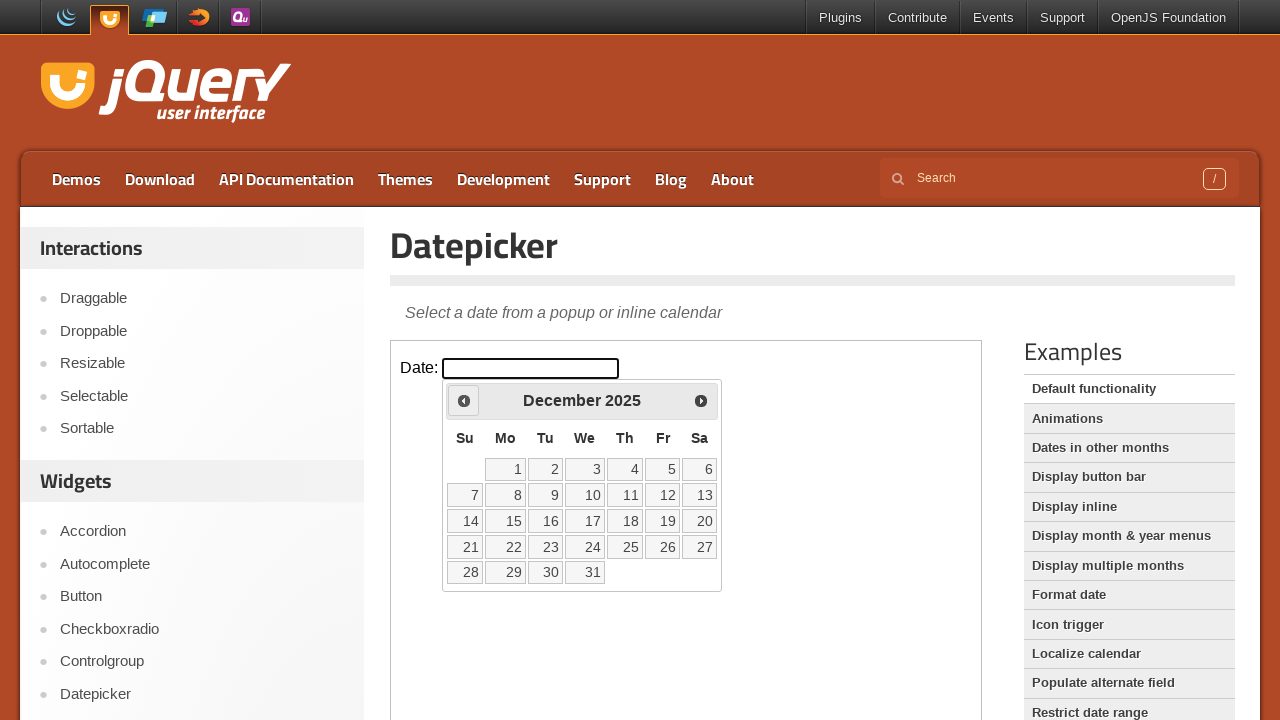

Waited for calendar to update after month navigation
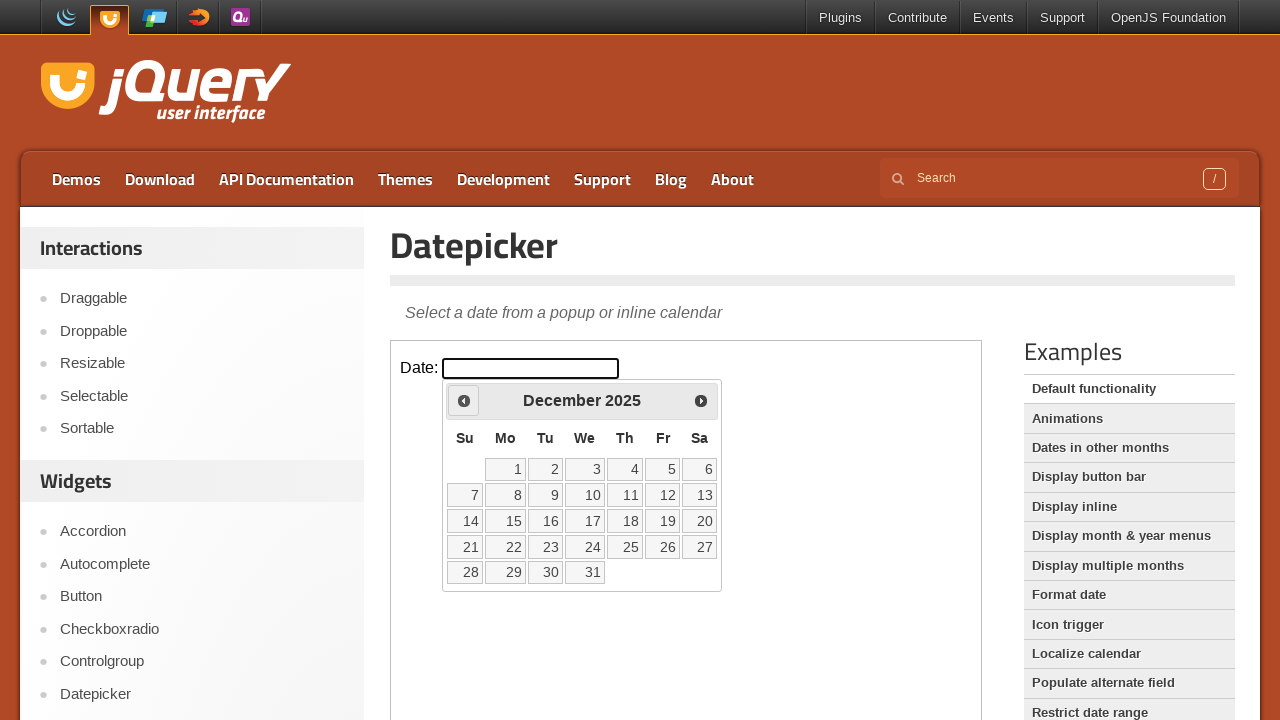

Checked current month: December 2025
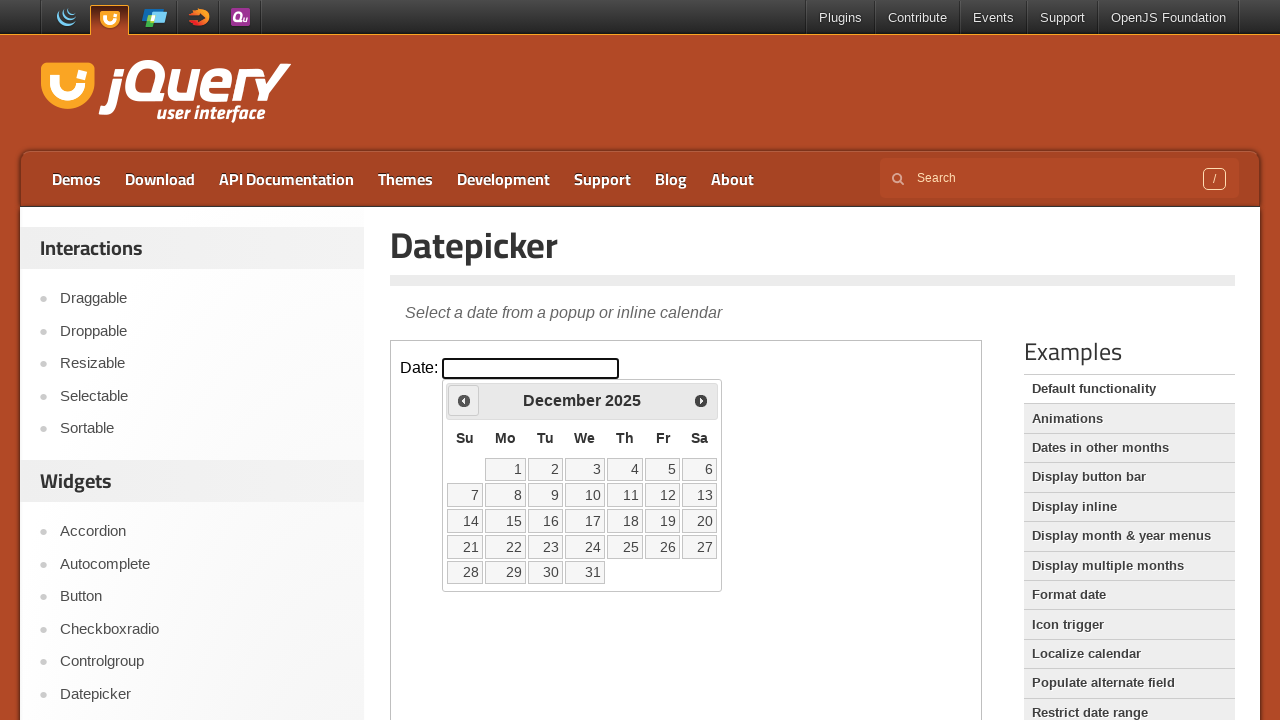

Clicked previous month button to navigate backwards at (464, 400) on iframe.demo-frame >> internal:control=enter-frame >> span.ui-icon-circle-triangl
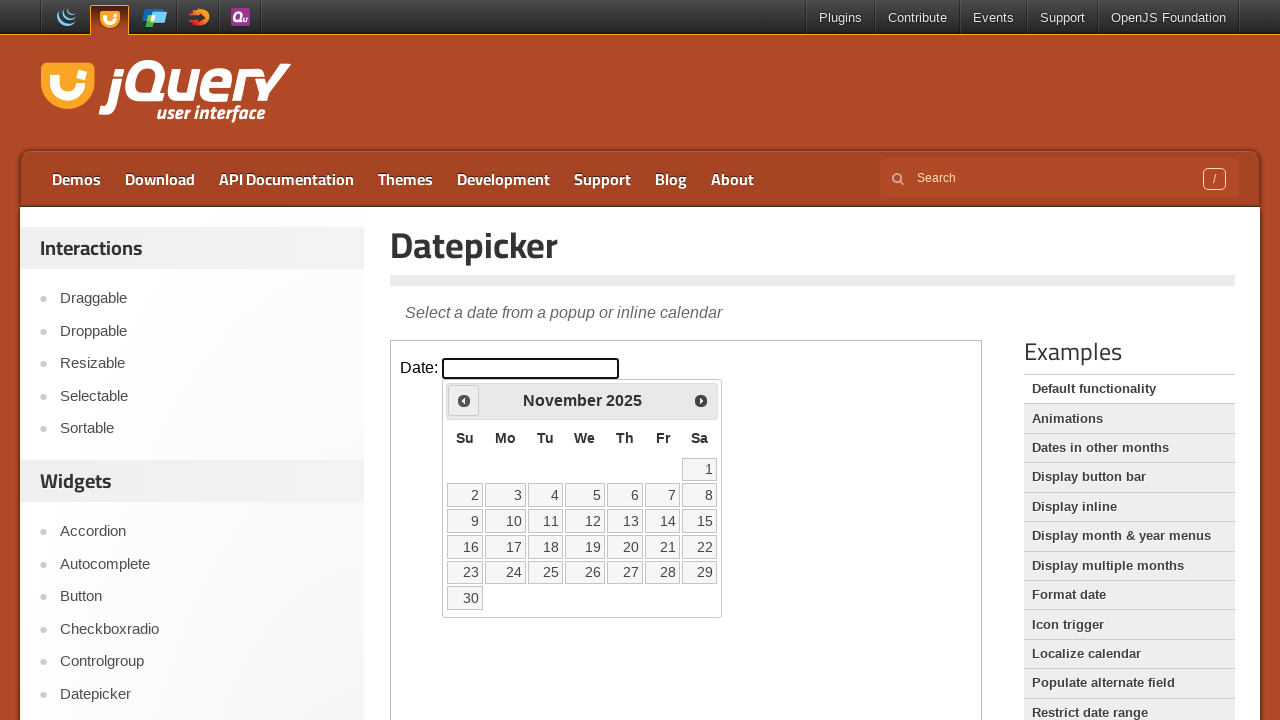

Waited for calendar to update after month navigation
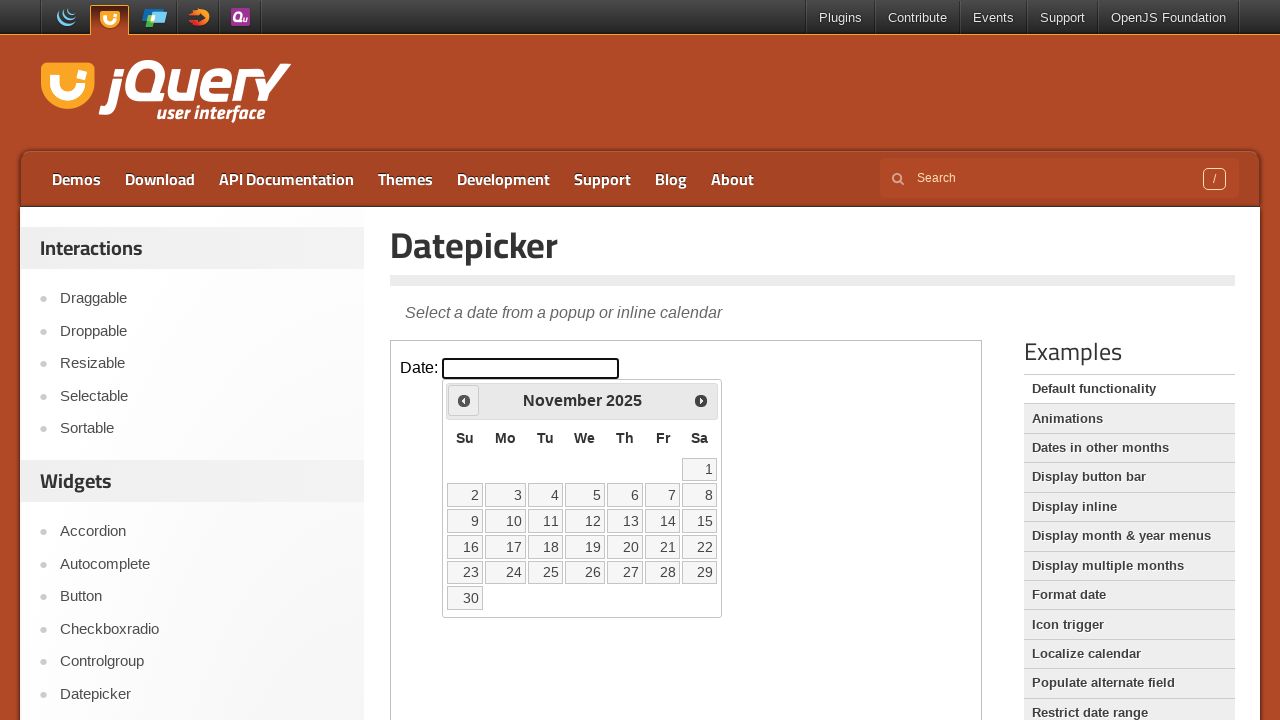

Checked current month: November 2025
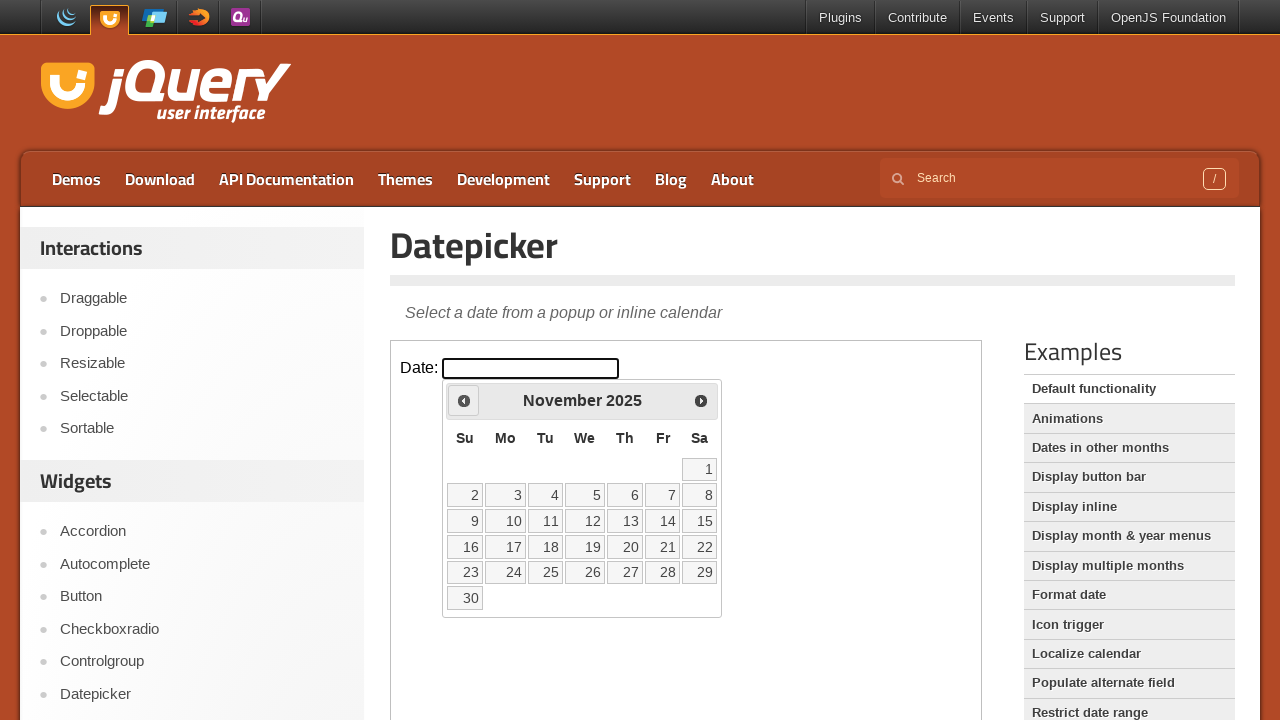

Clicked previous month button to navigate backwards at (464, 400) on iframe.demo-frame >> internal:control=enter-frame >> span.ui-icon-circle-triangl
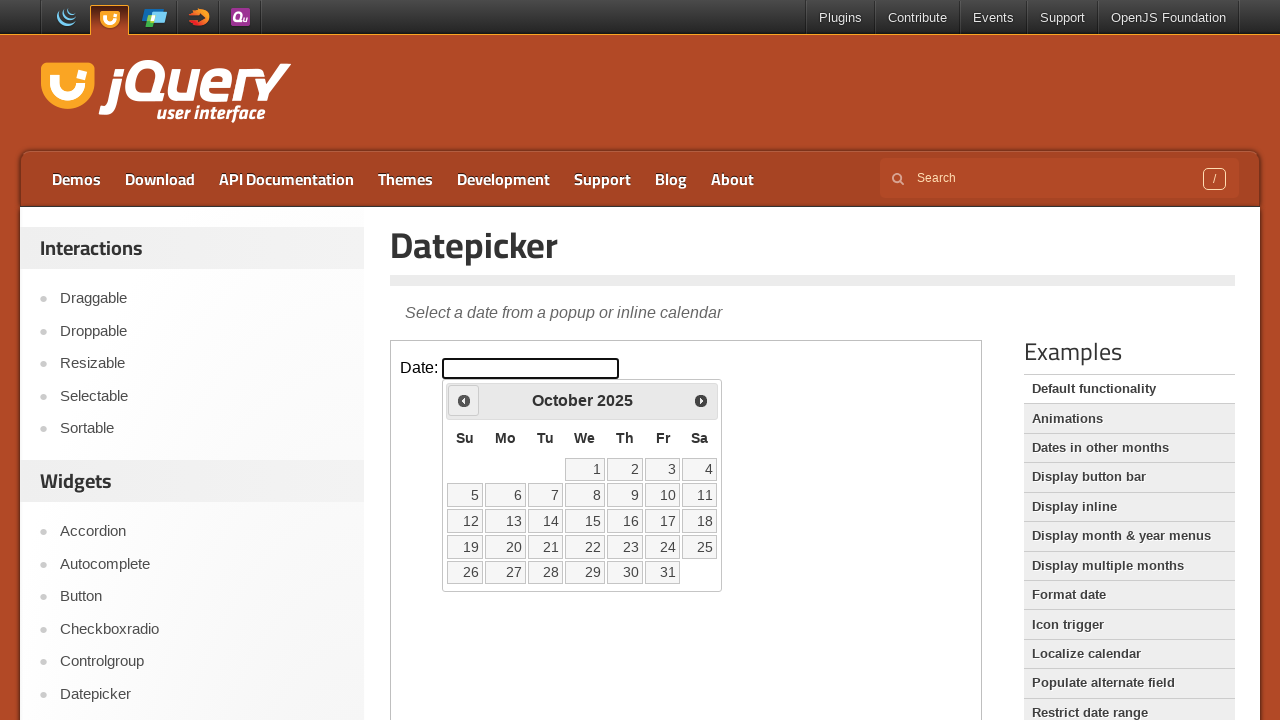

Waited for calendar to update after month navigation
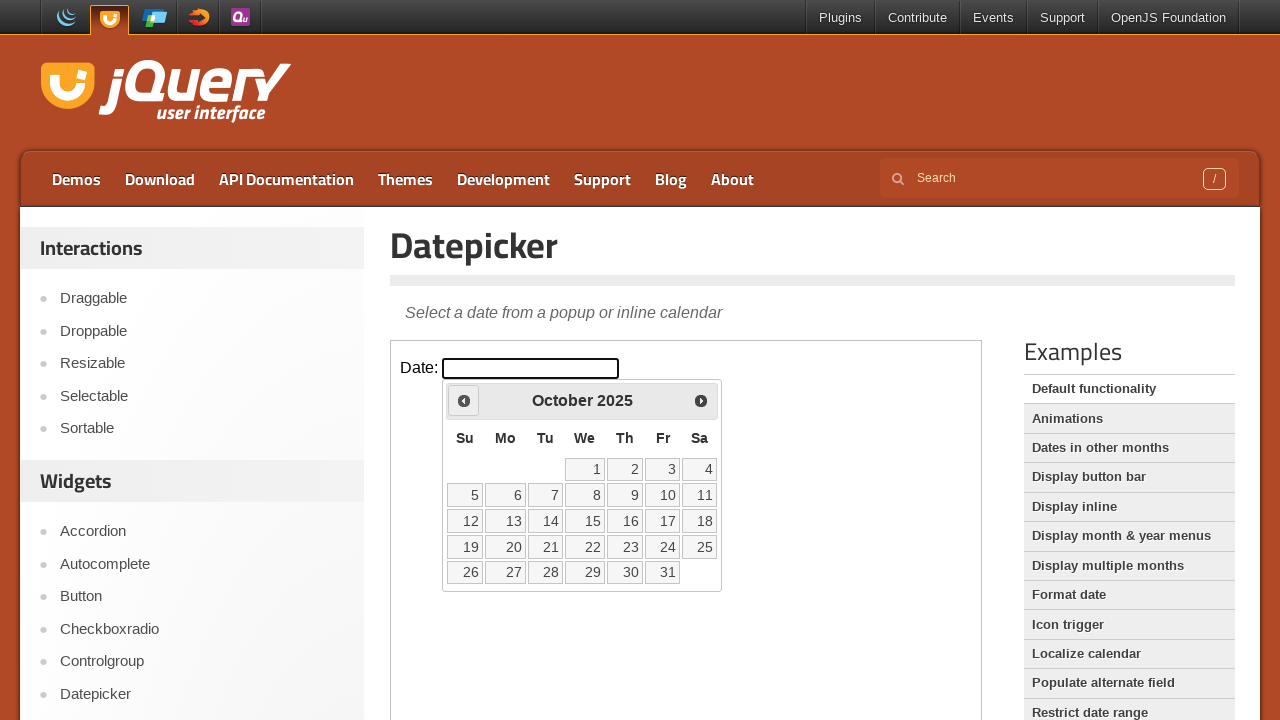

Checked current month: October 2025
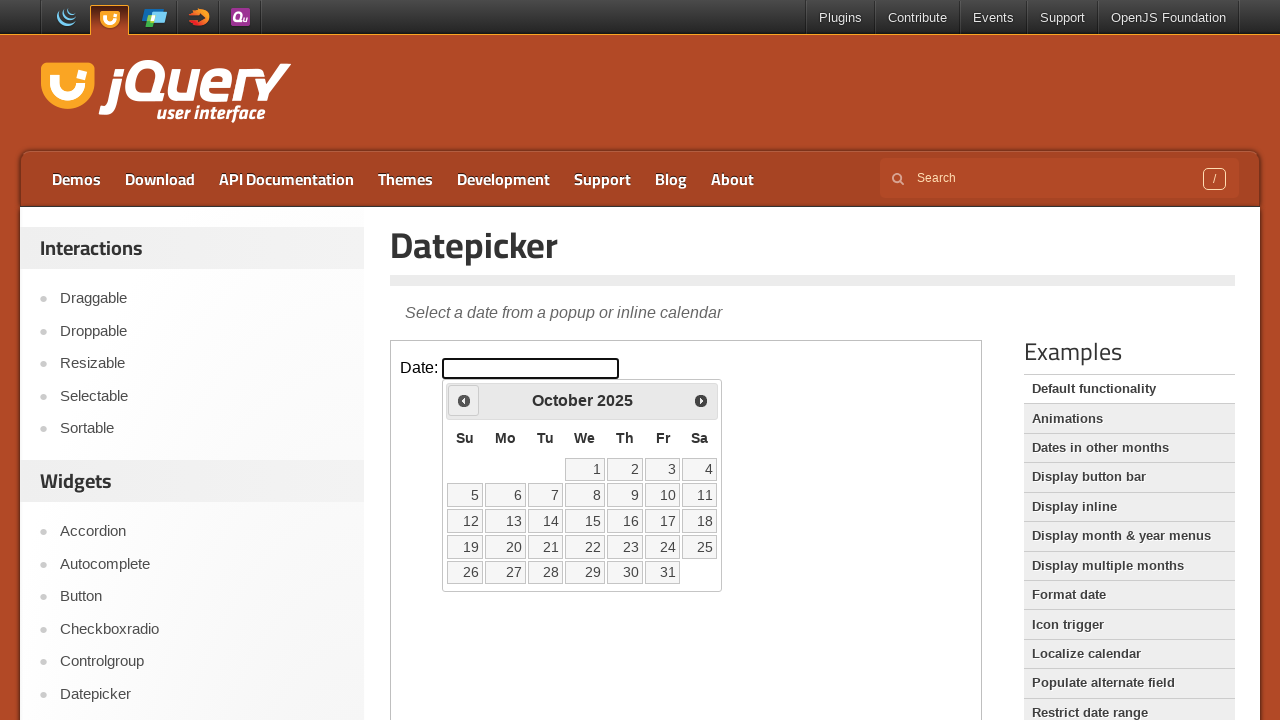

Clicked previous month button to navigate backwards at (464, 400) on iframe.demo-frame >> internal:control=enter-frame >> span.ui-icon-circle-triangl
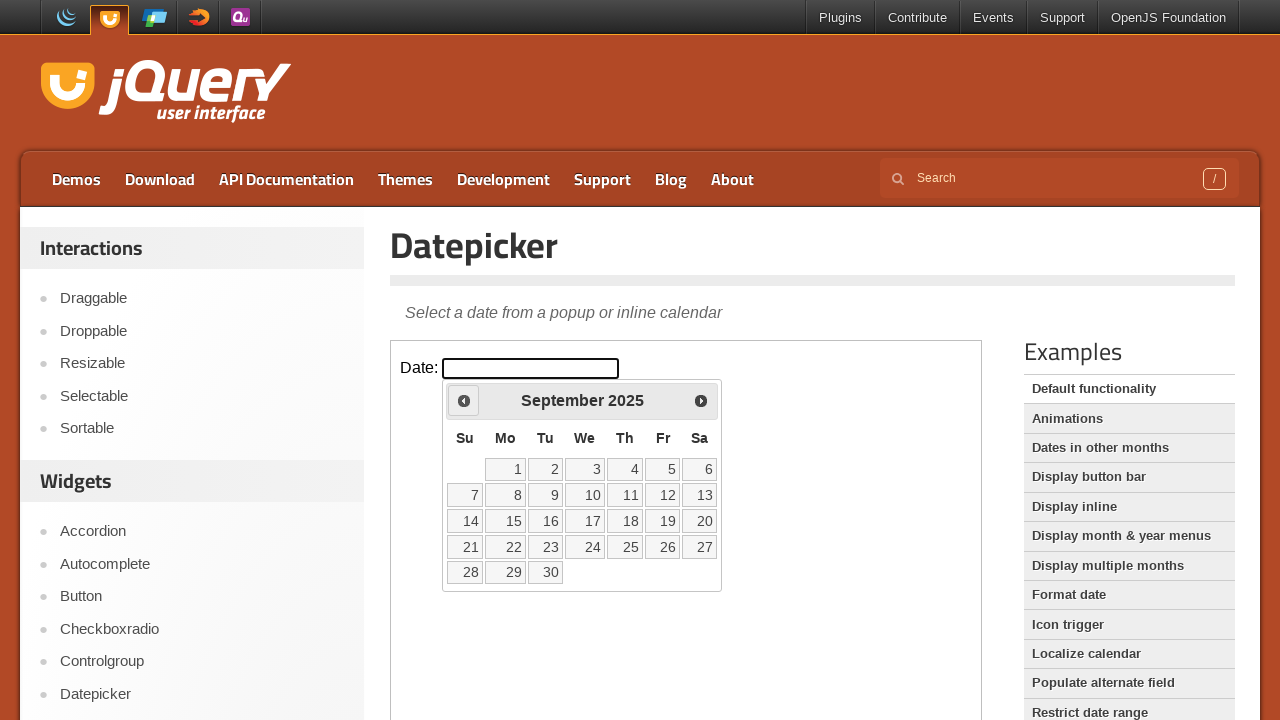

Waited for calendar to update after month navigation
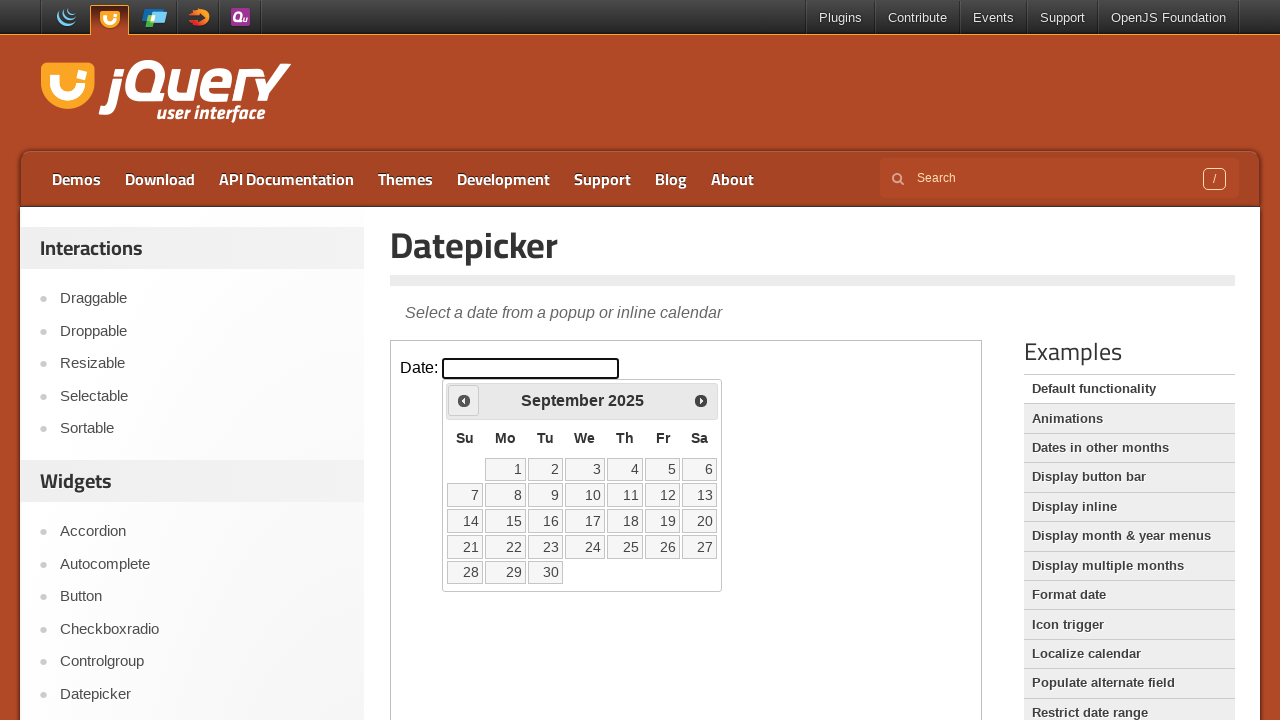

Checked current month: September 2025
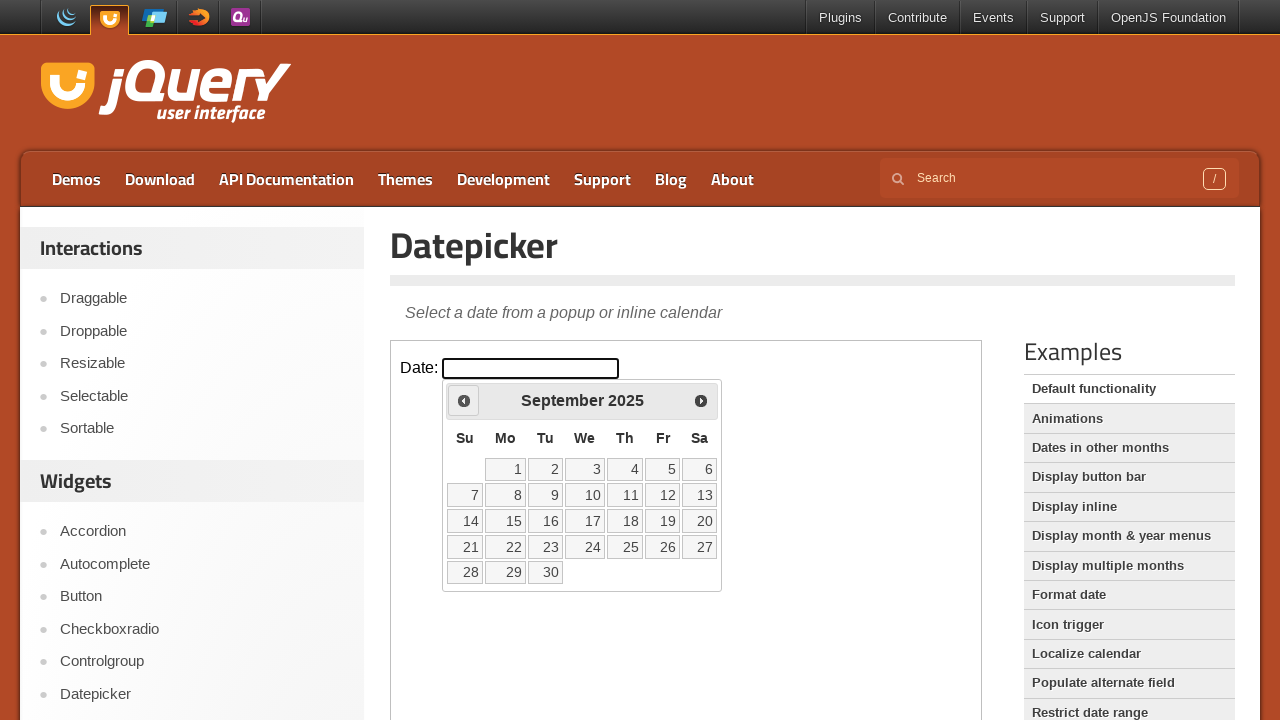

Clicked previous month button to navigate backwards at (464, 400) on iframe.demo-frame >> internal:control=enter-frame >> span.ui-icon-circle-triangl
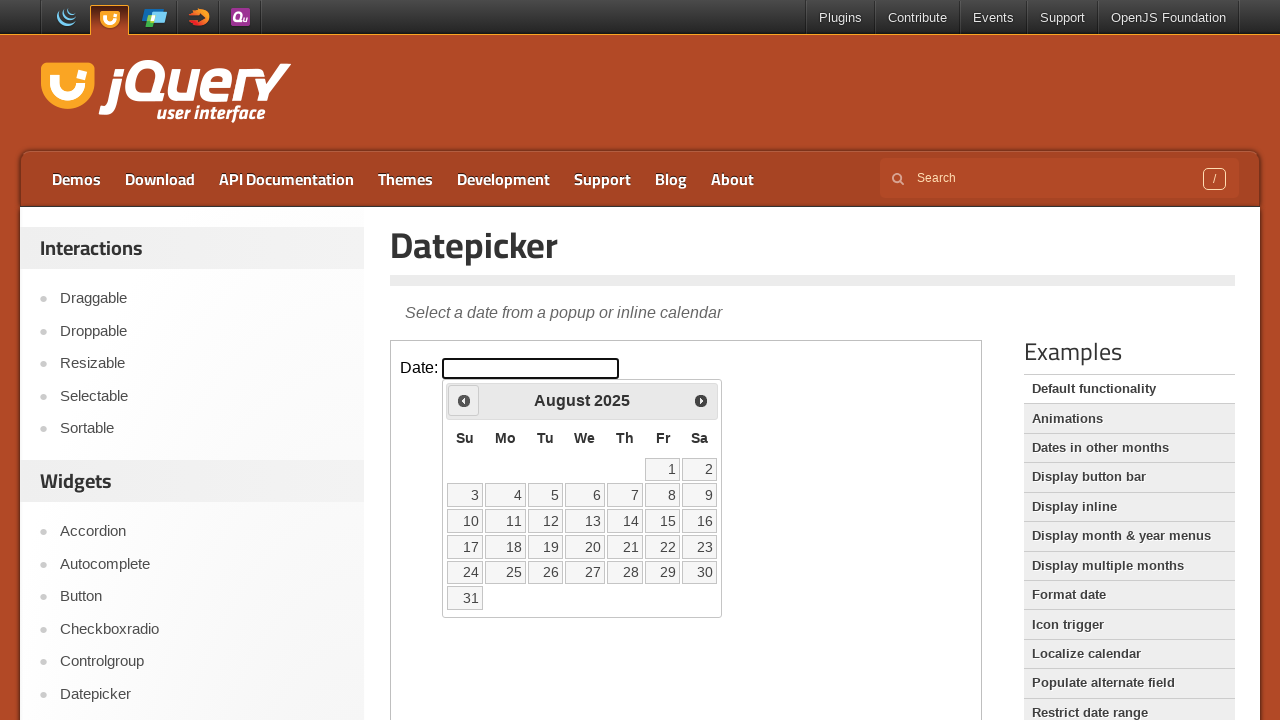

Waited for calendar to update after month navigation
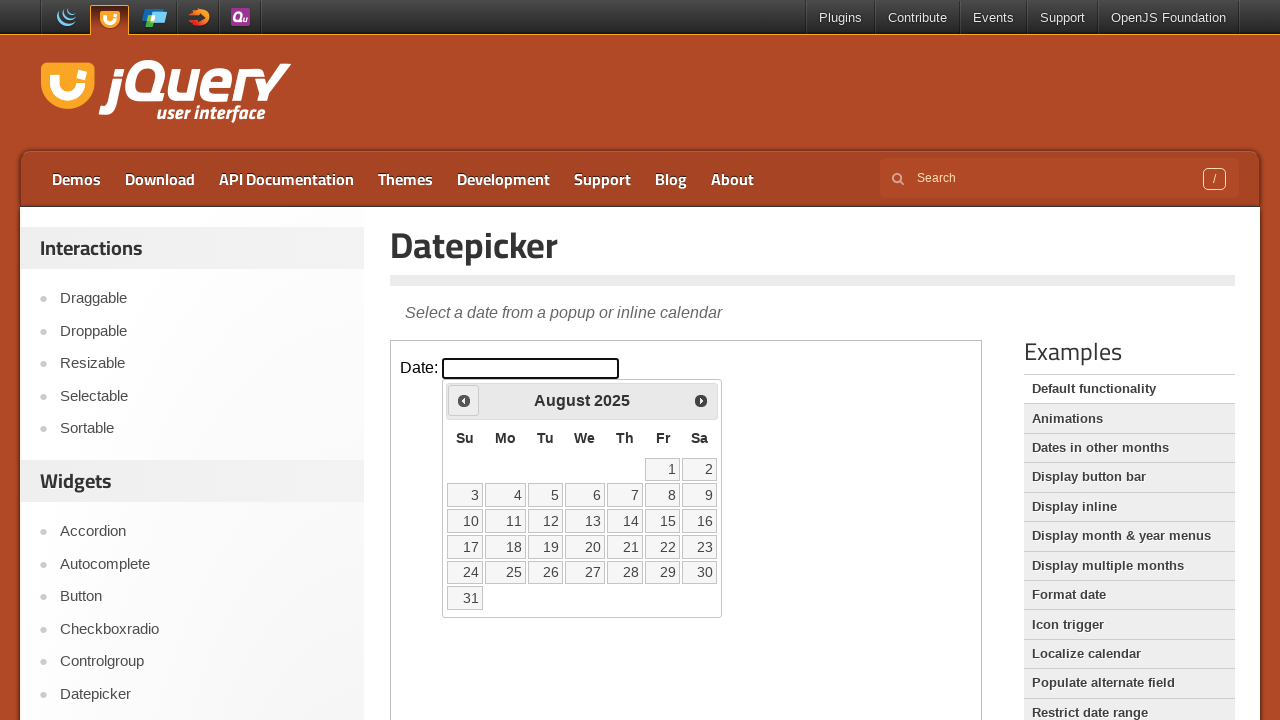

Checked current month: August 2025
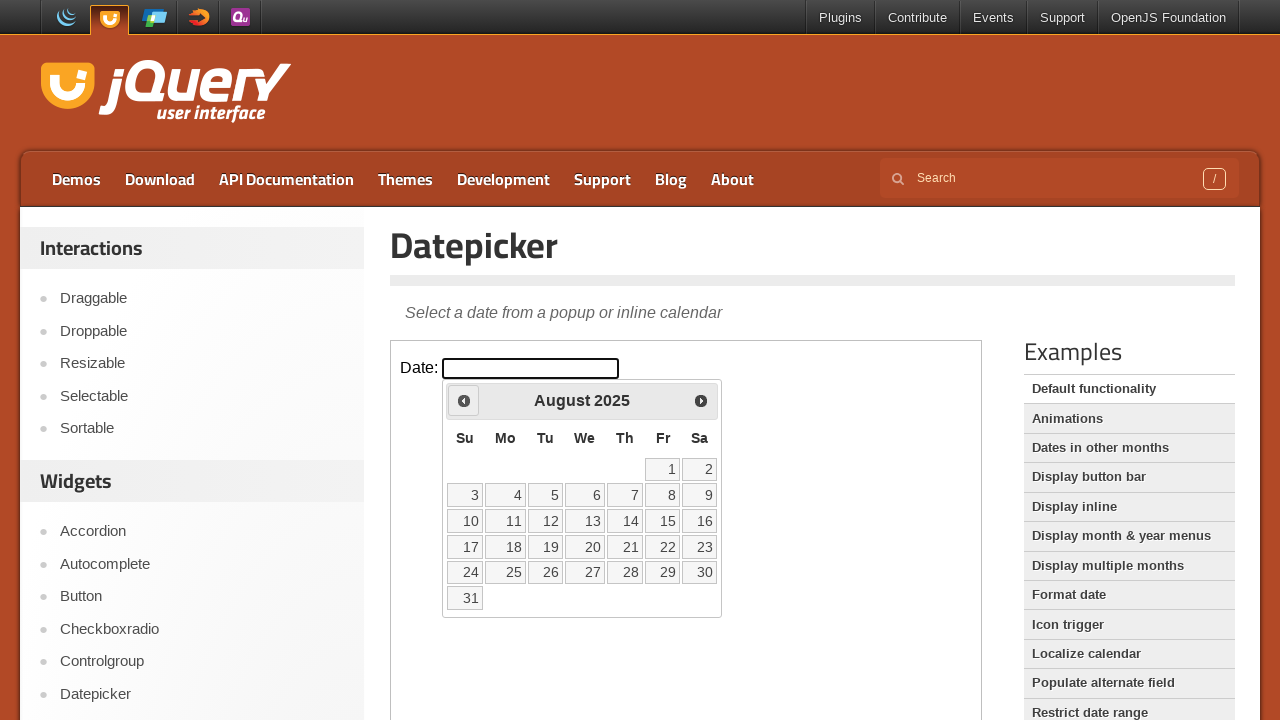

Clicked previous month button to navigate backwards at (464, 400) on iframe.demo-frame >> internal:control=enter-frame >> span.ui-icon-circle-triangl
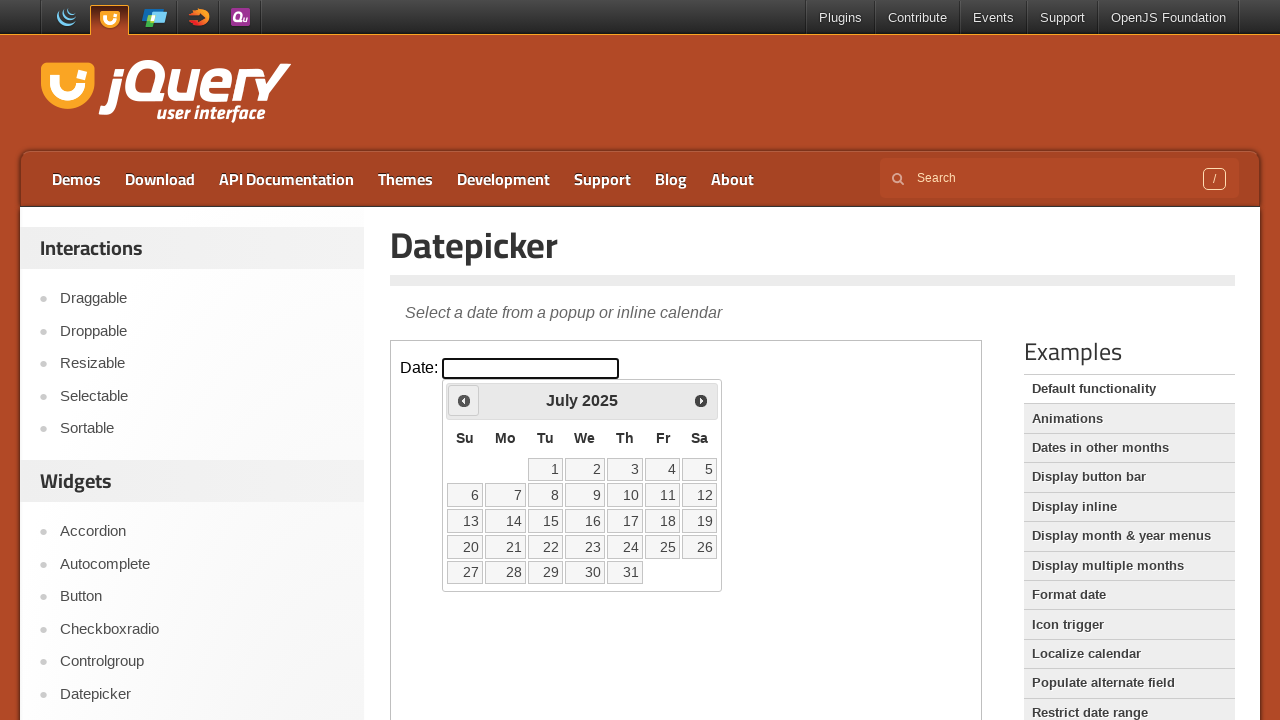

Waited for calendar to update after month navigation
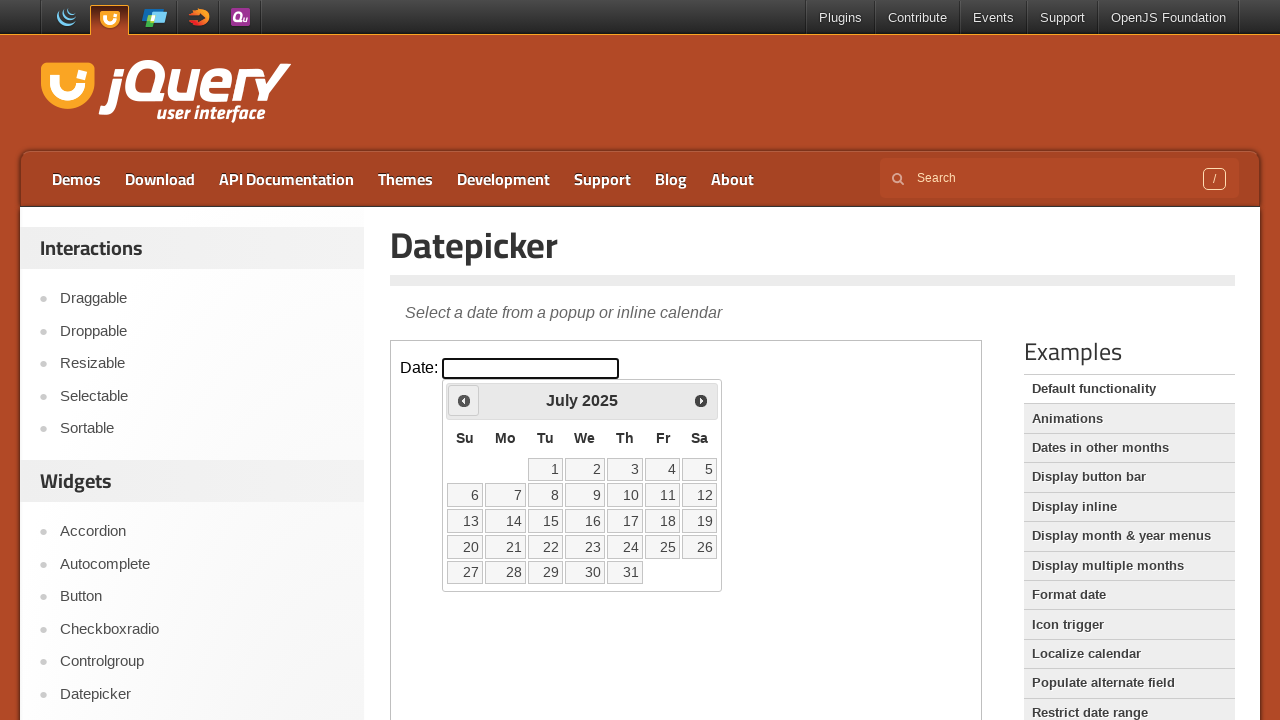

Checked current month: July 2025
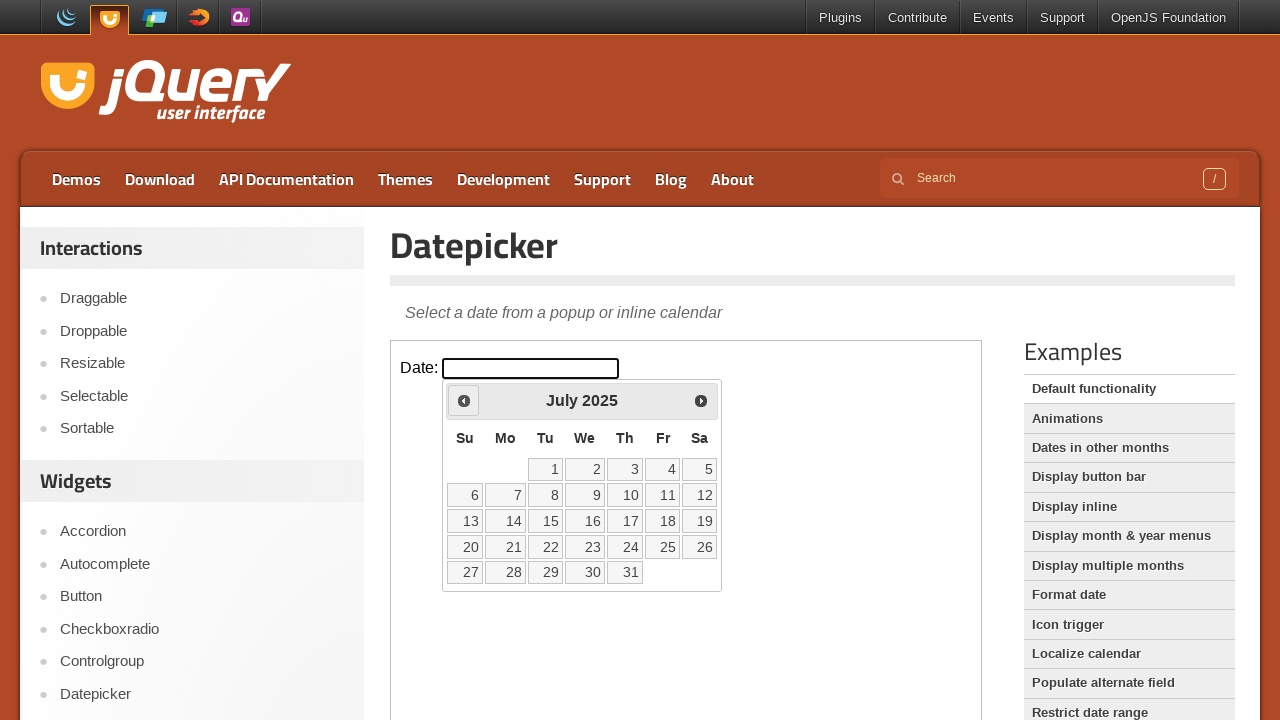

Clicked previous month button to navigate backwards at (464, 400) on iframe.demo-frame >> internal:control=enter-frame >> span.ui-icon-circle-triangl
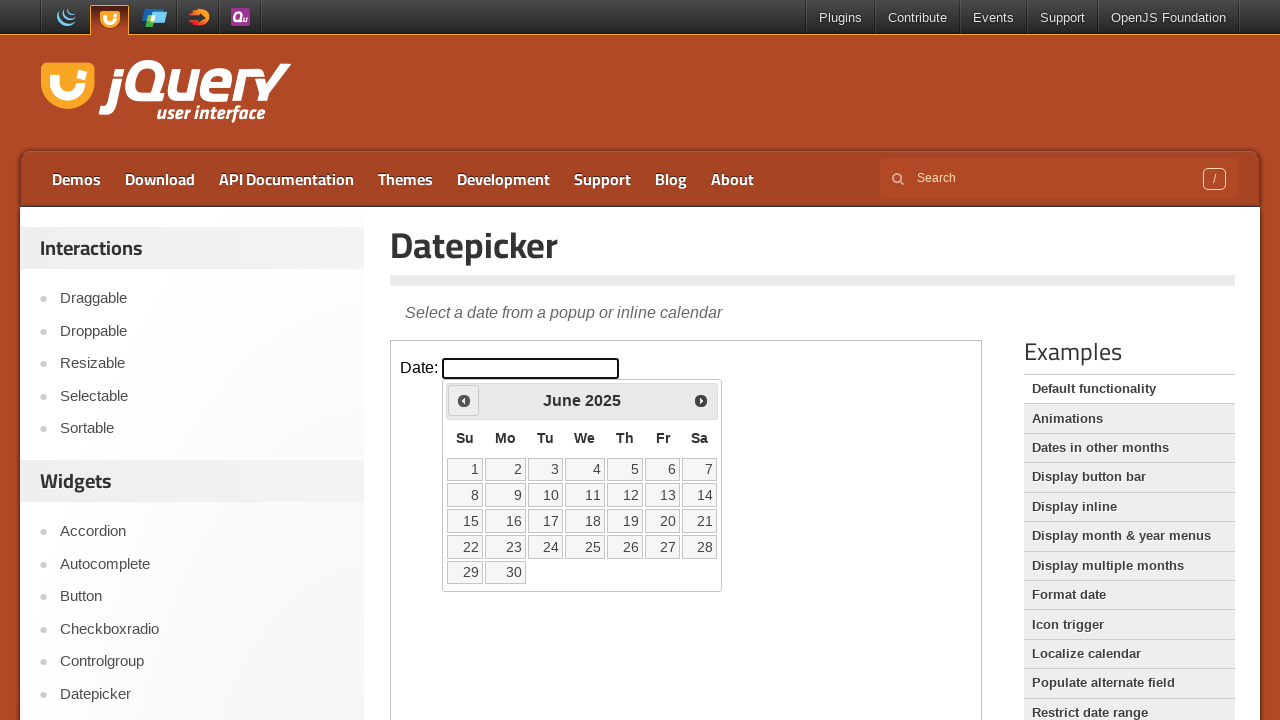

Waited for calendar to update after month navigation
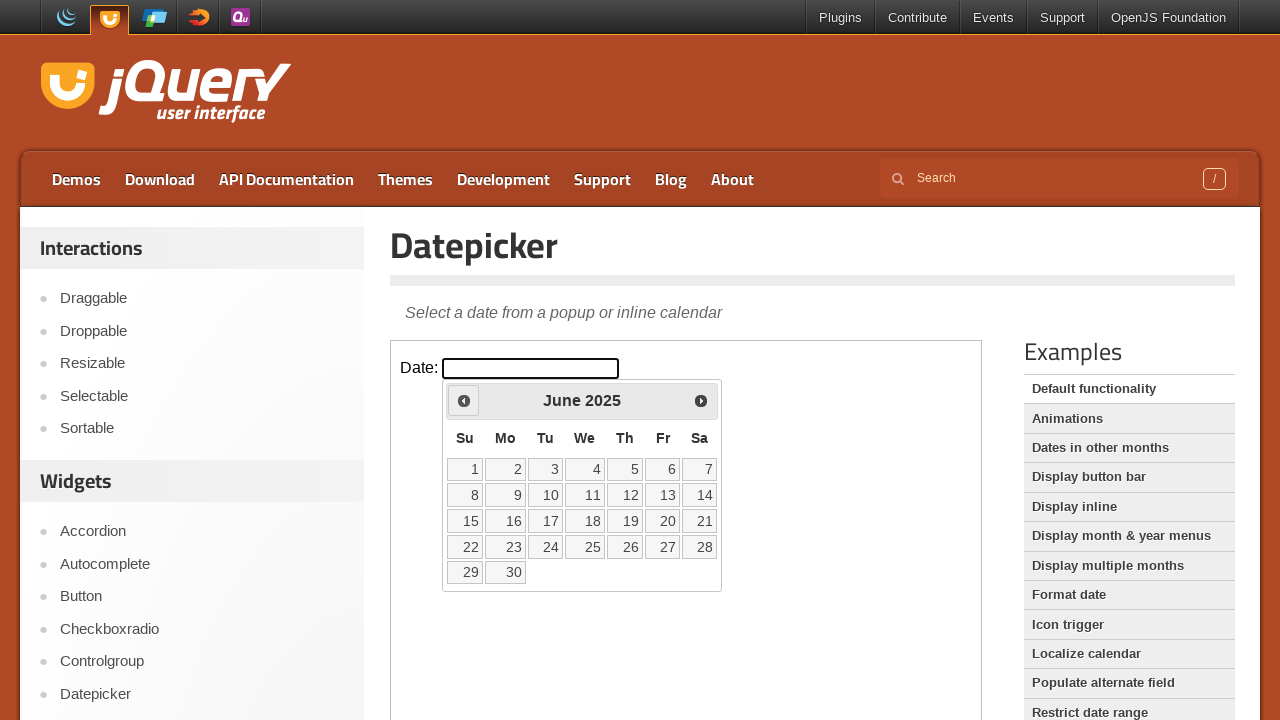

Checked current month: June 2025
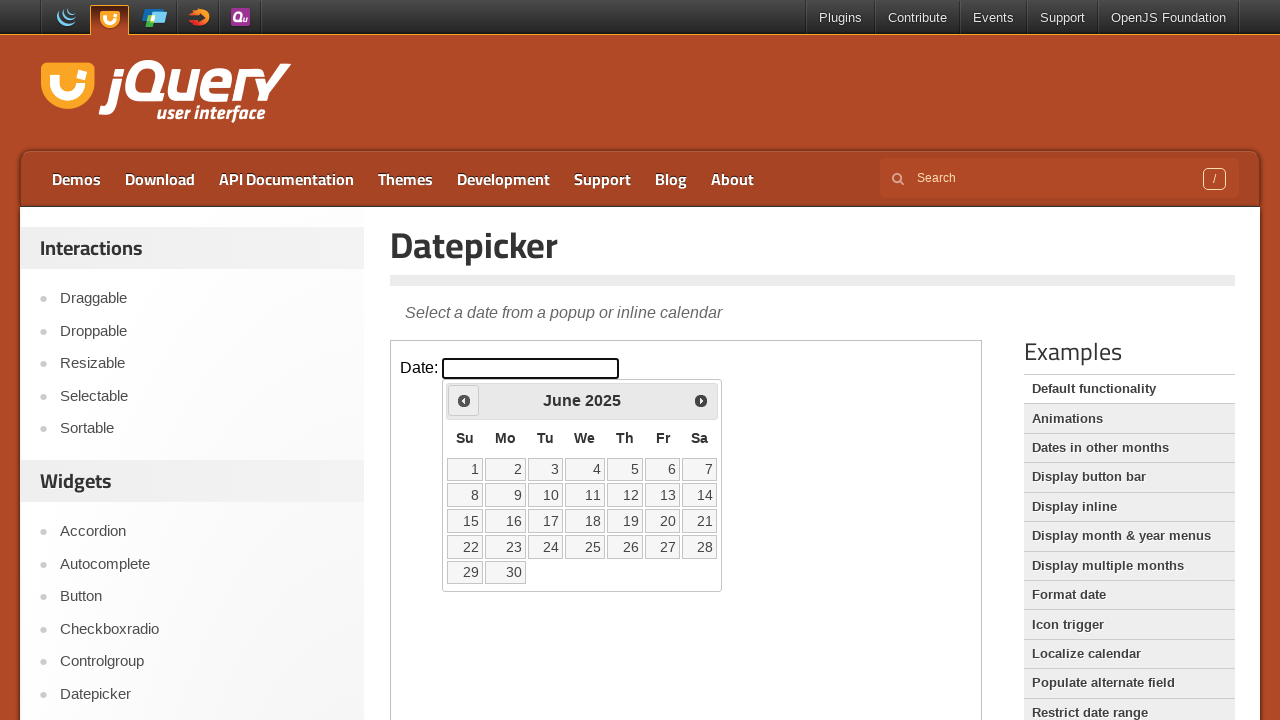

Clicked previous month button to navigate backwards at (464, 400) on iframe.demo-frame >> internal:control=enter-frame >> span.ui-icon-circle-triangl
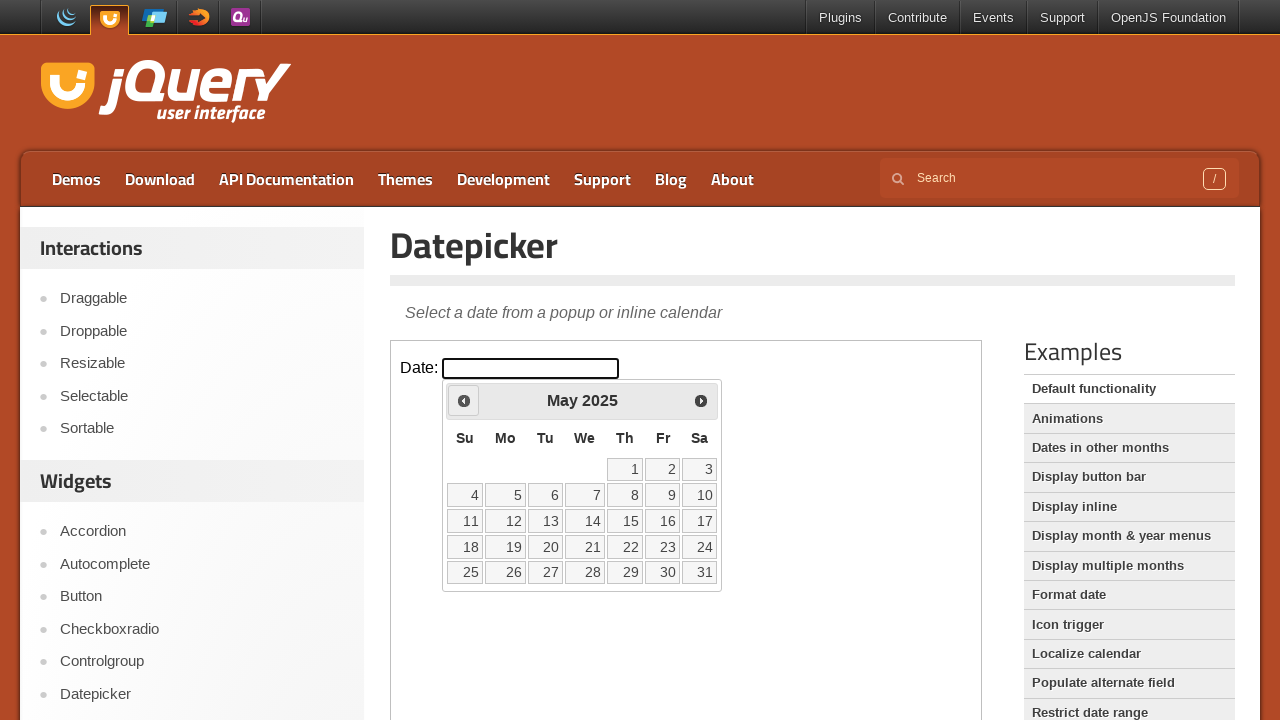

Waited for calendar to update after month navigation
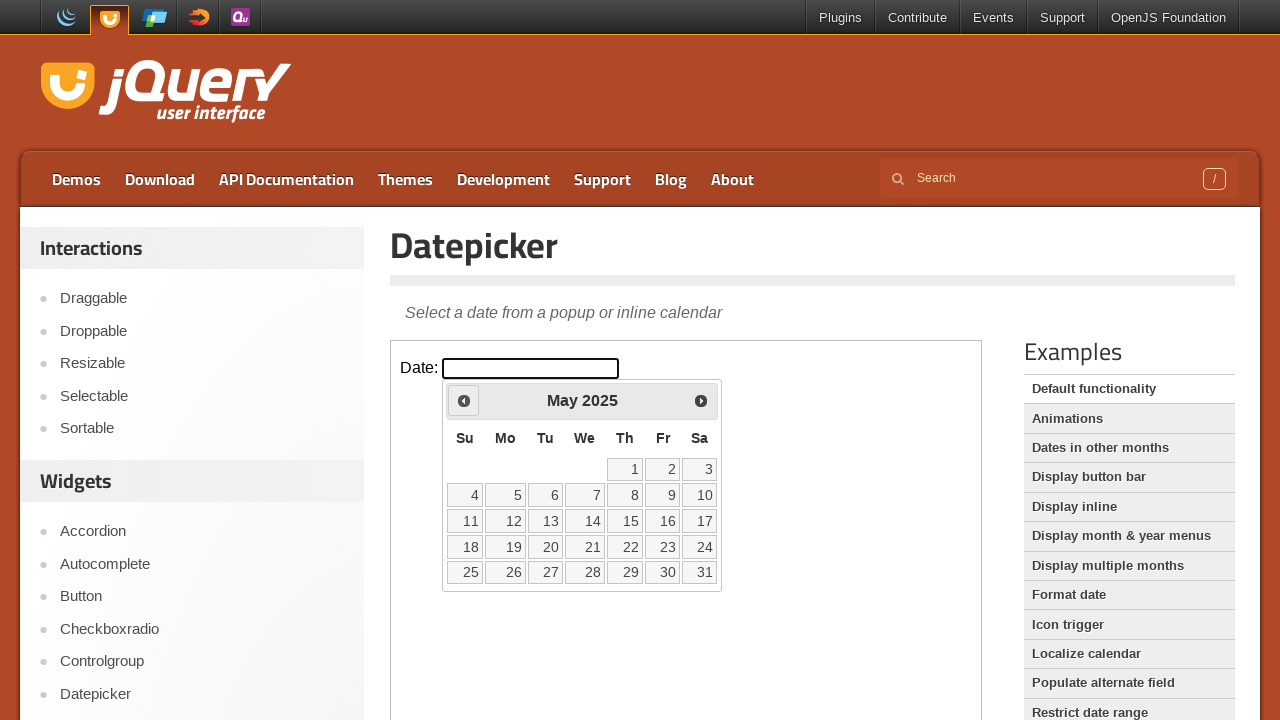

Checked current month: May 2025
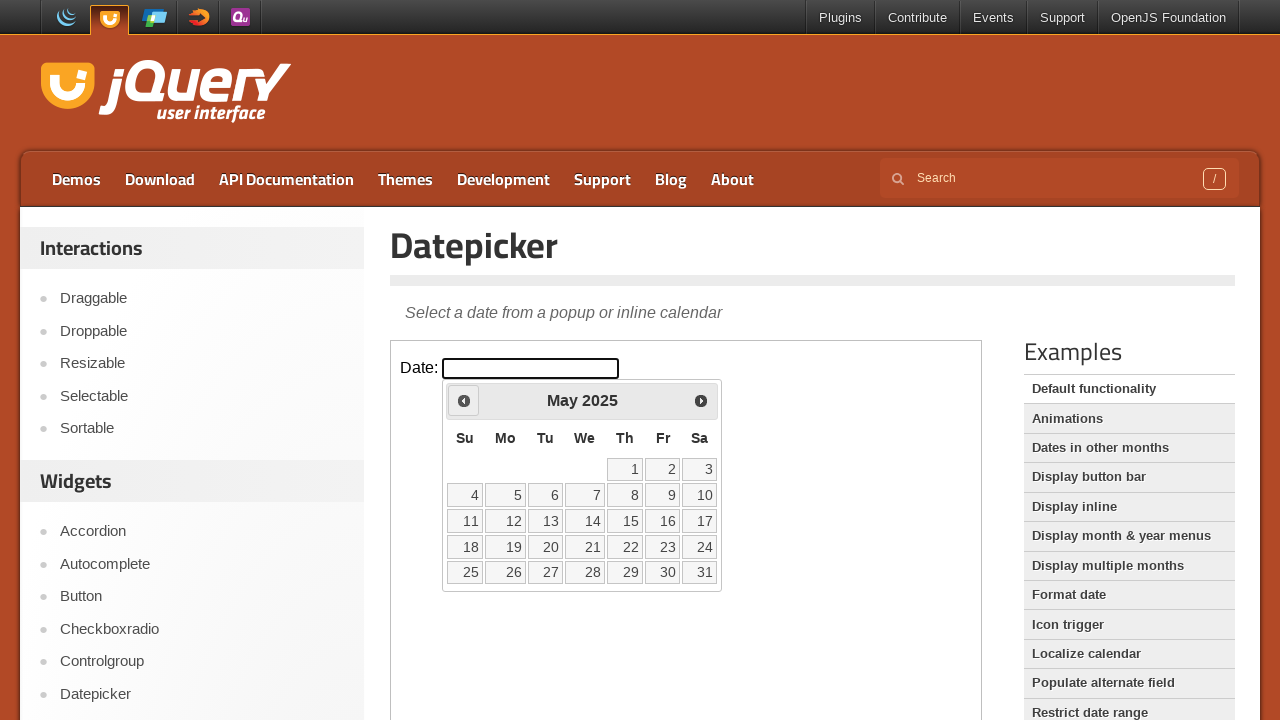

Clicked previous month button to navigate backwards at (464, 400) on iframe.demo-frame >> internal:control=enter-frame >> span.ui-icon-circle-triangl
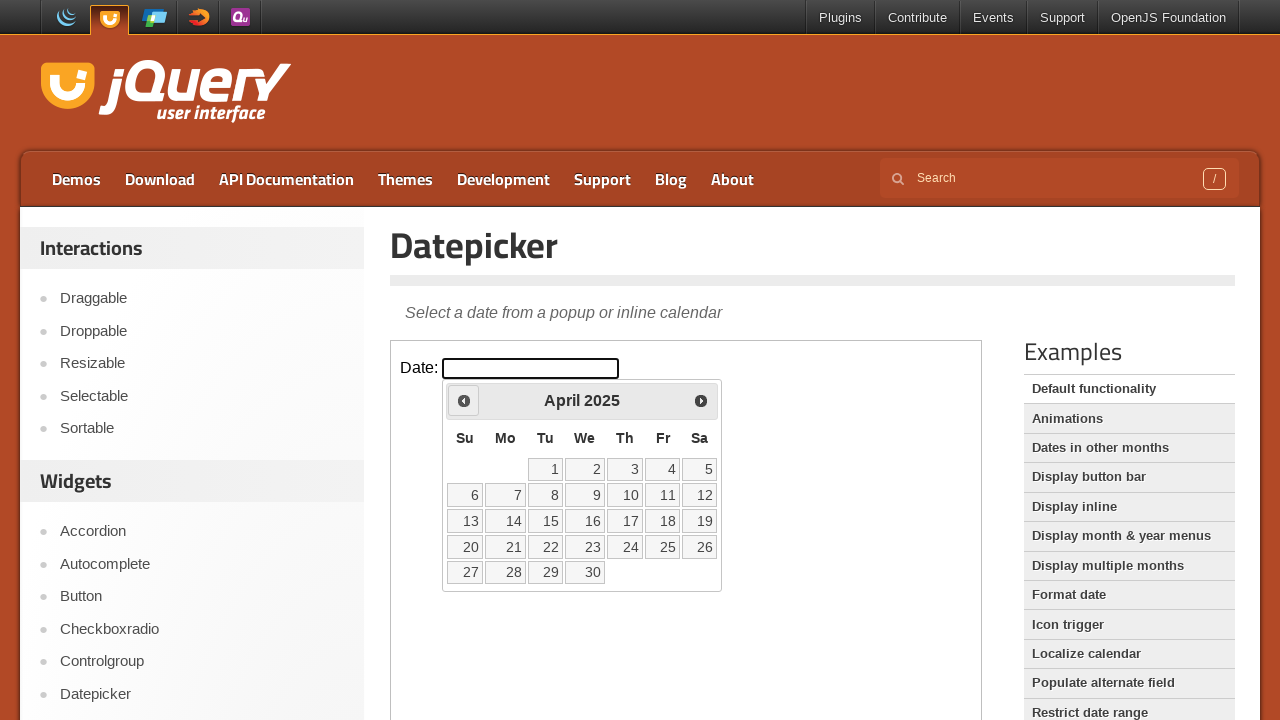

Waited for calendar to update after month navigation
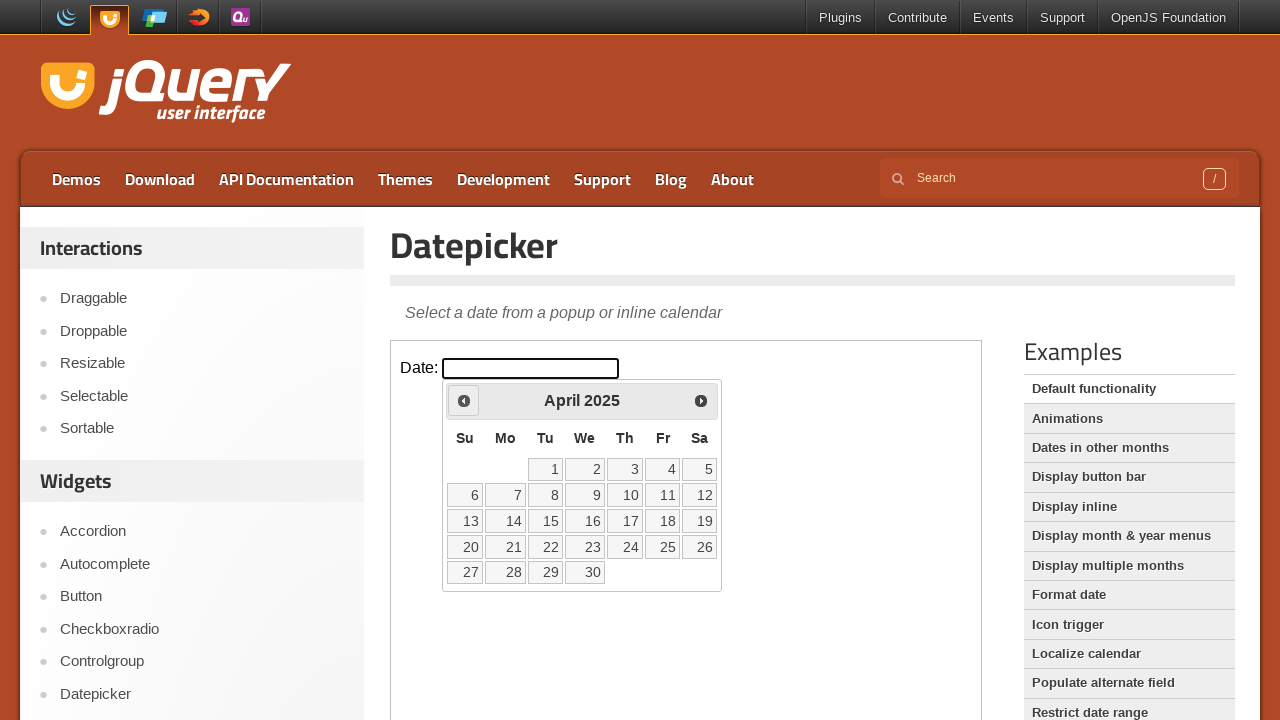

Checked current month: April 2025
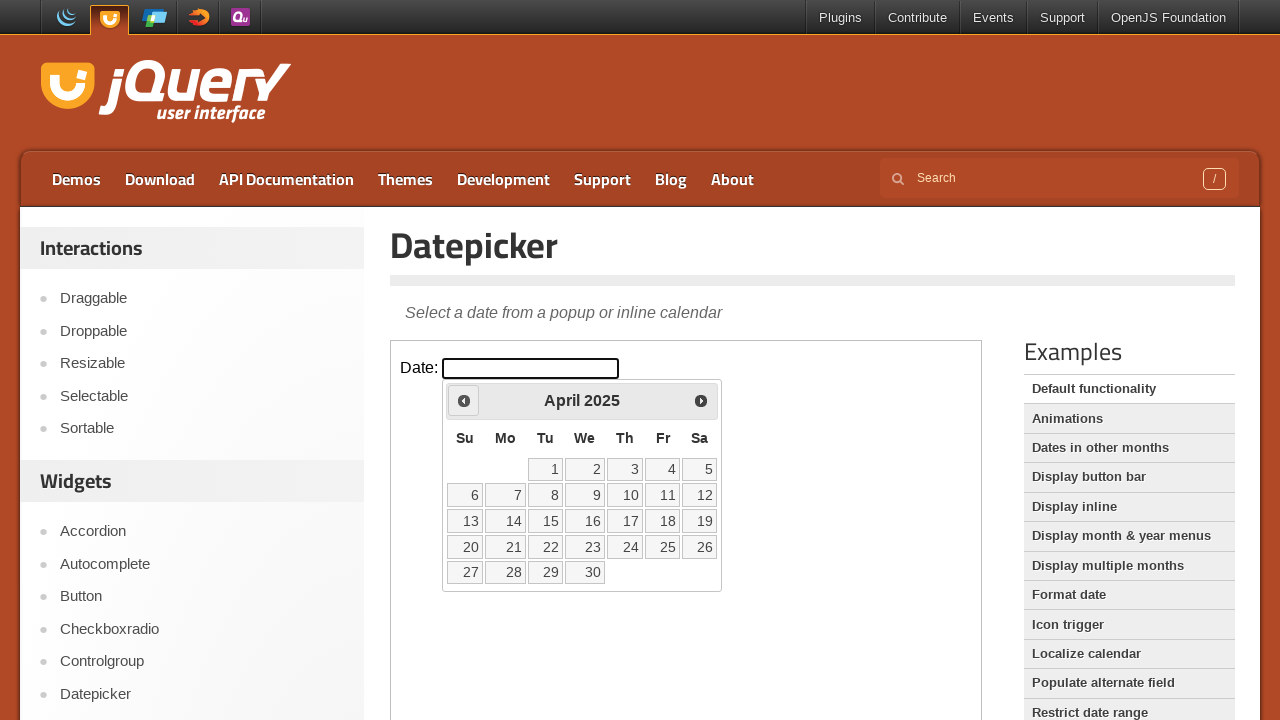

Clicked previous month button to navigate backwards at (464, 400) on iframe.demo-frame >> internal:control=enter-frame >> span.ui-icon-circle-triangl
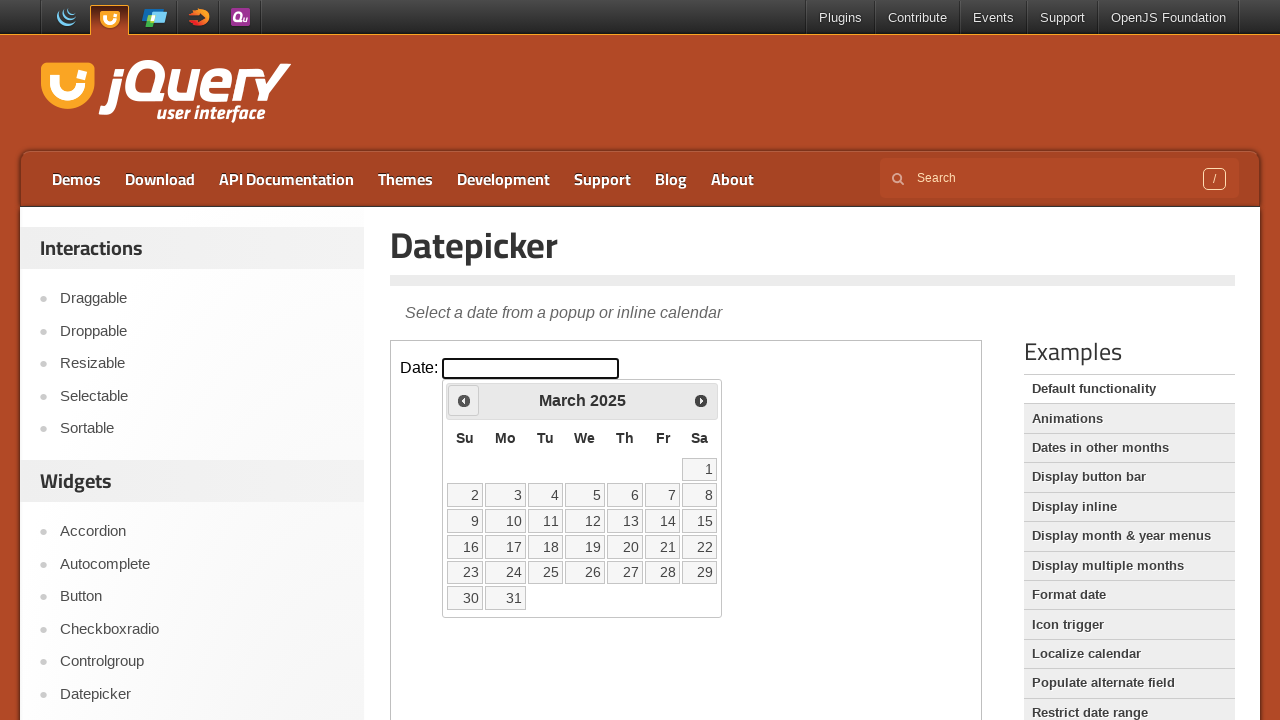

Waited for calendar to update after month navigation
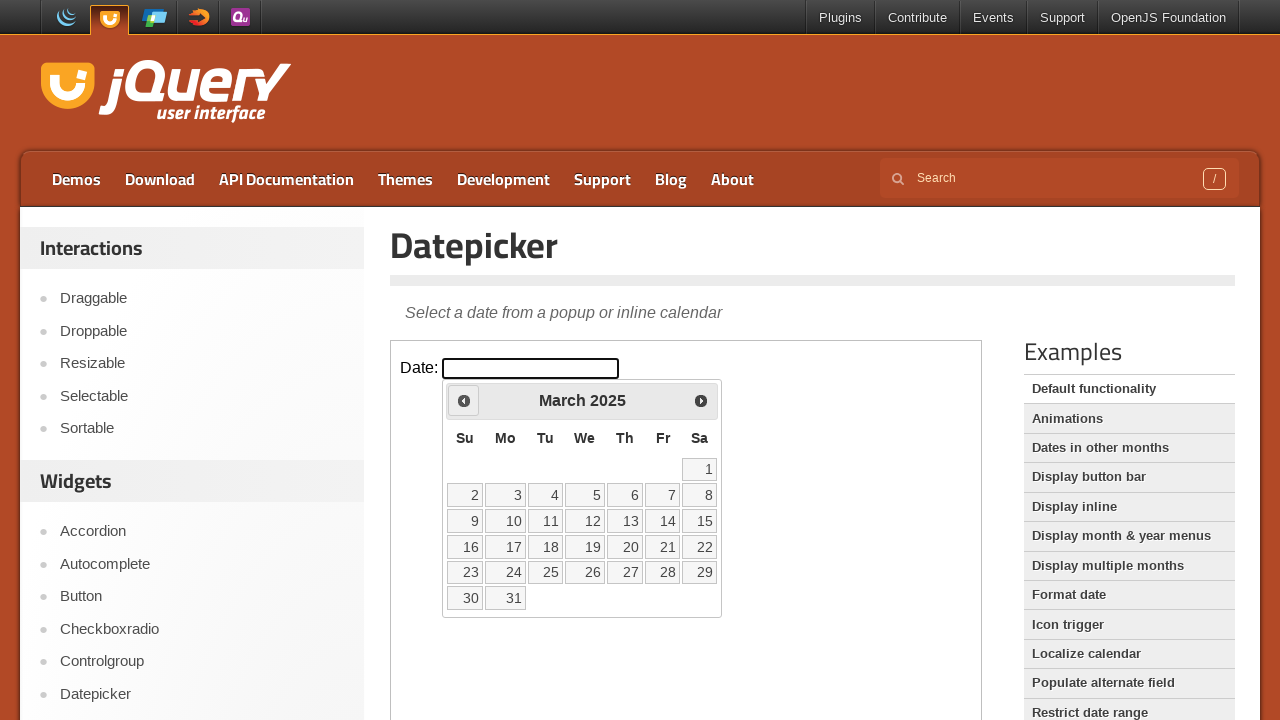

Checked current month: March 2025
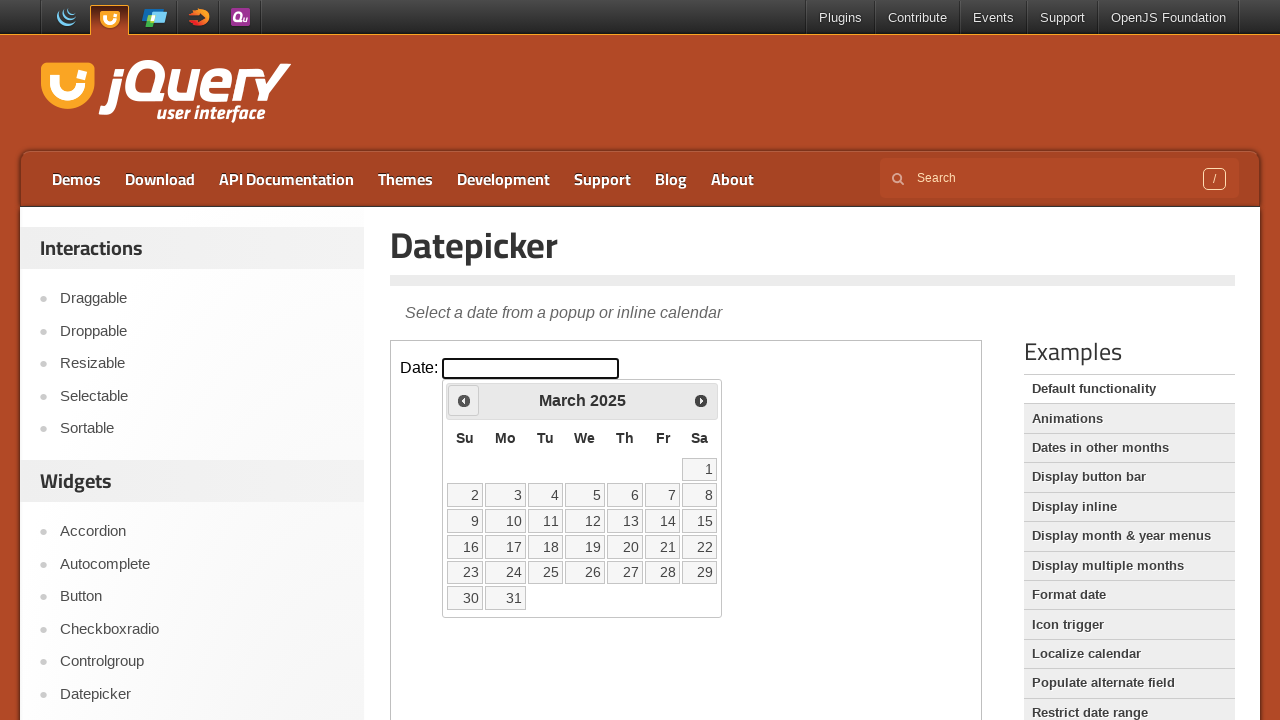

Clicked previous month button to navigate backwards at (464, 400) on iframe.demo-frame >> internal:control=enter-frame >> span.ui-icon-circle-triangl
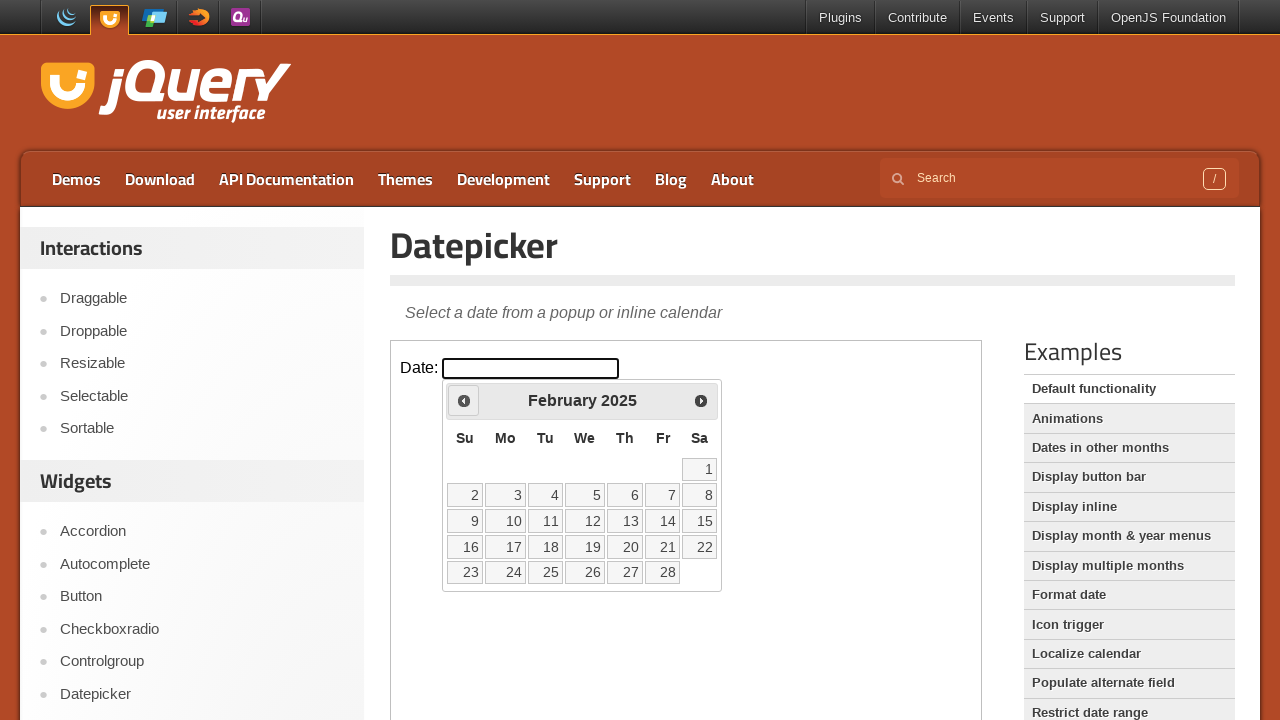

Waited for calendar to update after month navigation
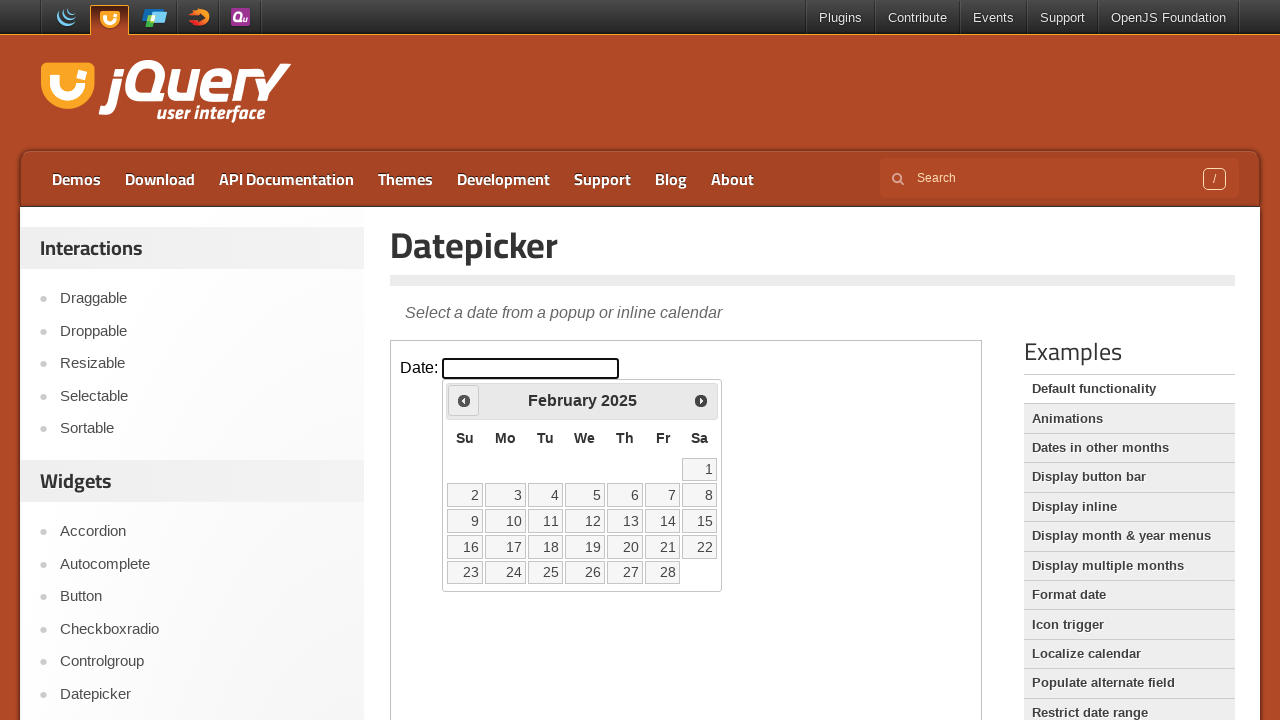

Checked current month: February 2025
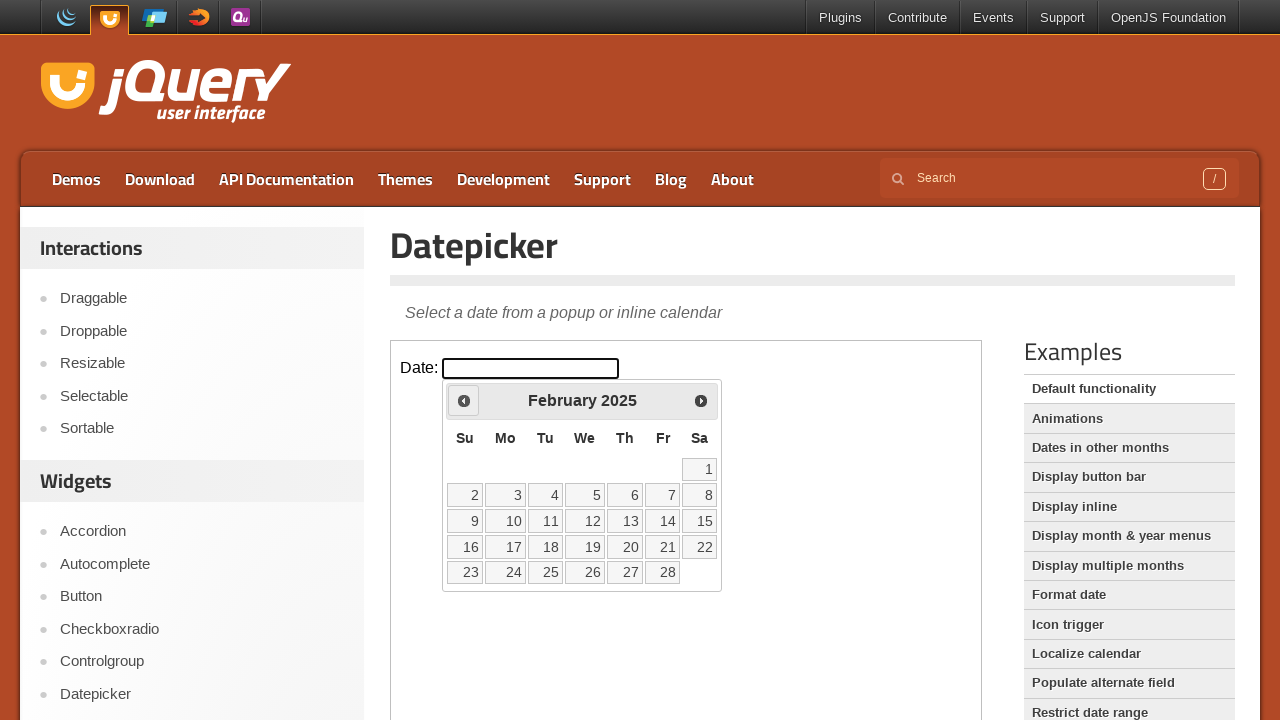

Clicked previous month button to navigate backwards at (464, 400) on iframe.demo-frame >> internal:control=enter-frame >> span.ui-icon-circle-triangl
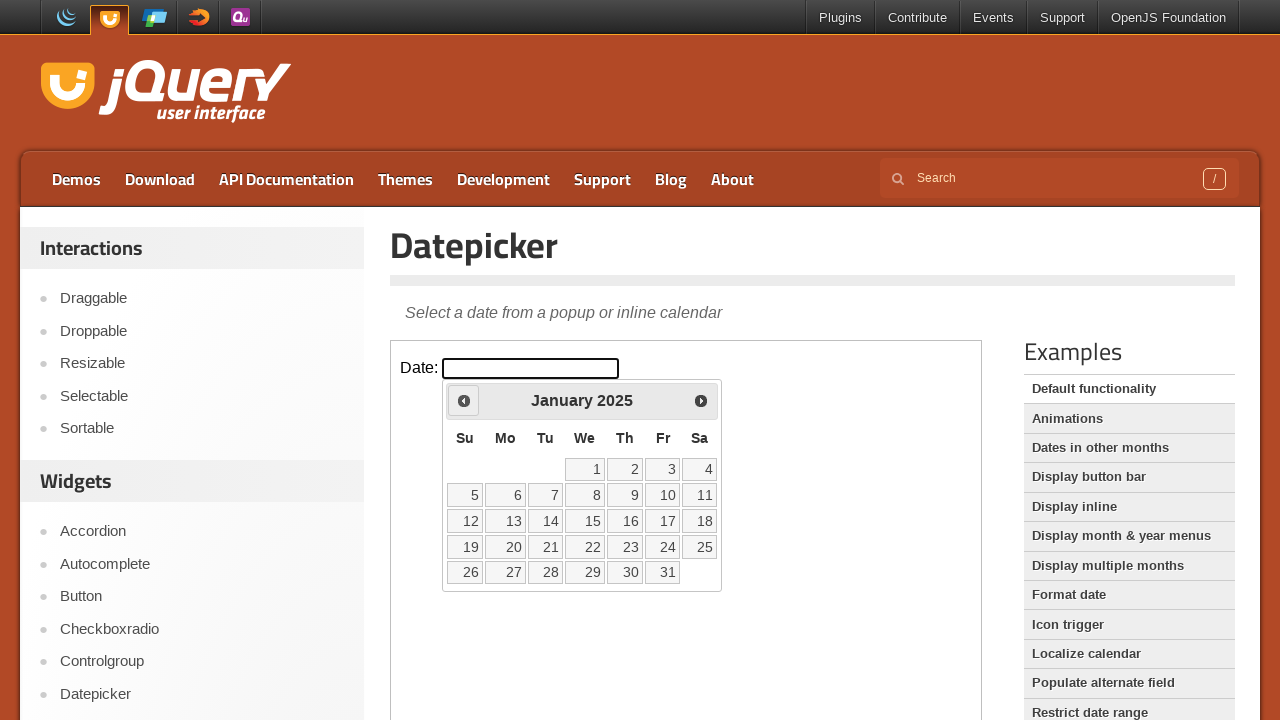

Waited for calendar to update after month navigation
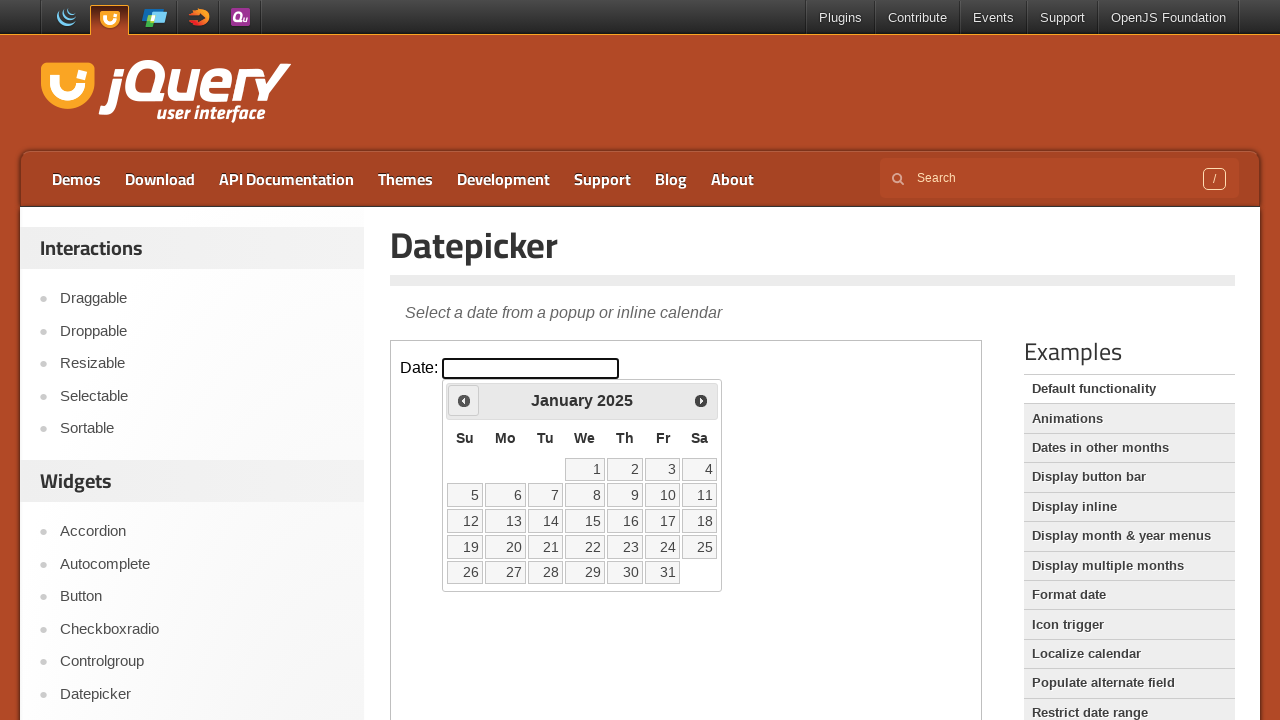

Checked current month: January 2025
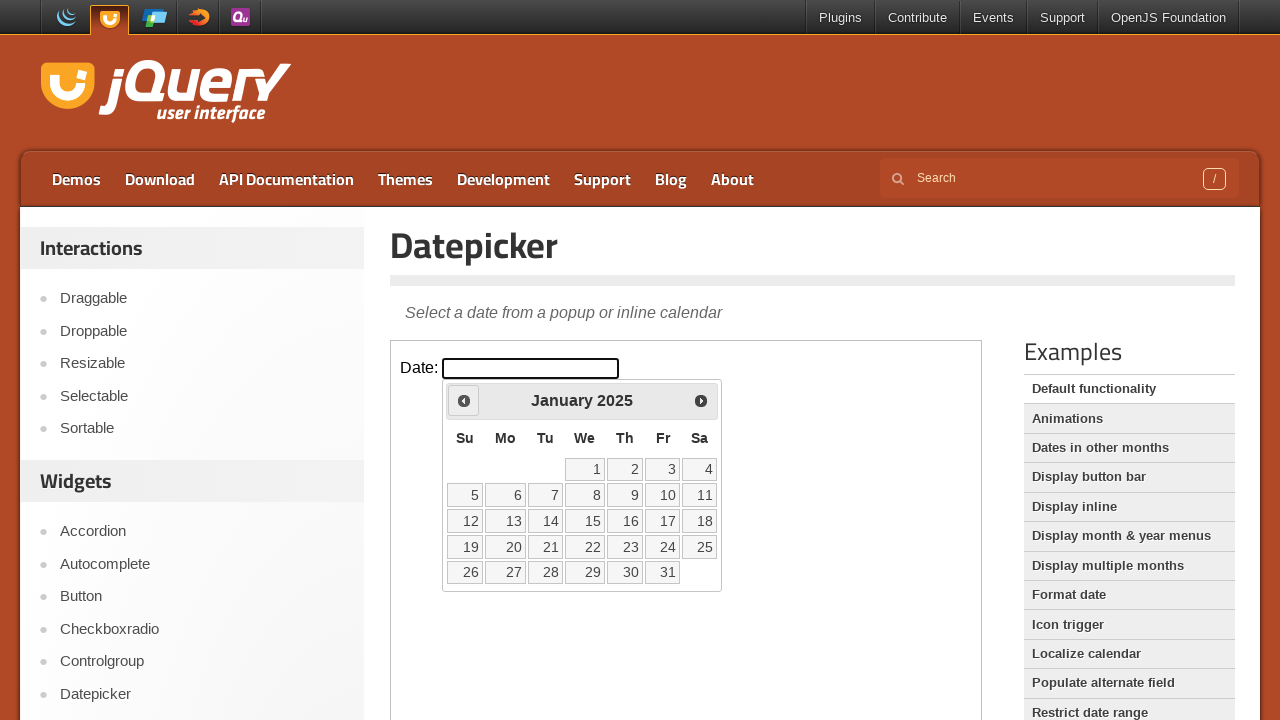

Clicked previous month button to navigate backwards at (464, 400) on iframe.demo-frame >> internal:control=enter-frame >> span.ui-icon-circle-triangl
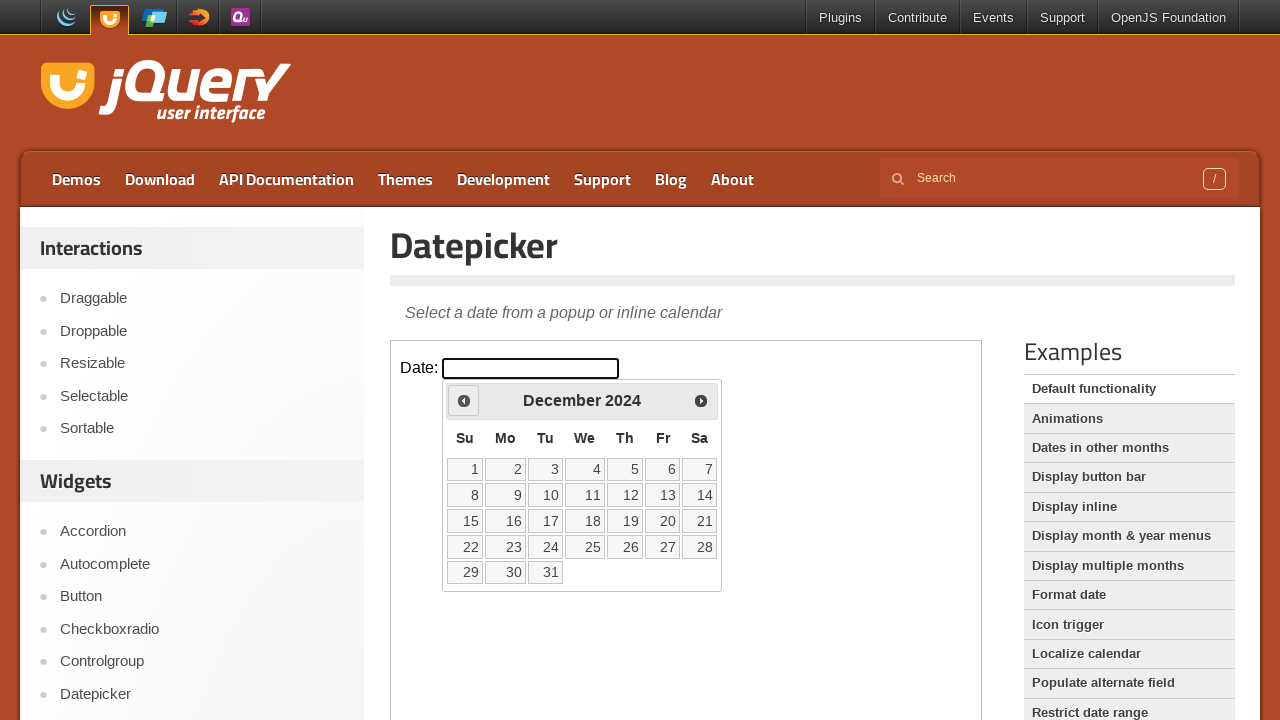

Waited for calendar to update after month navigation
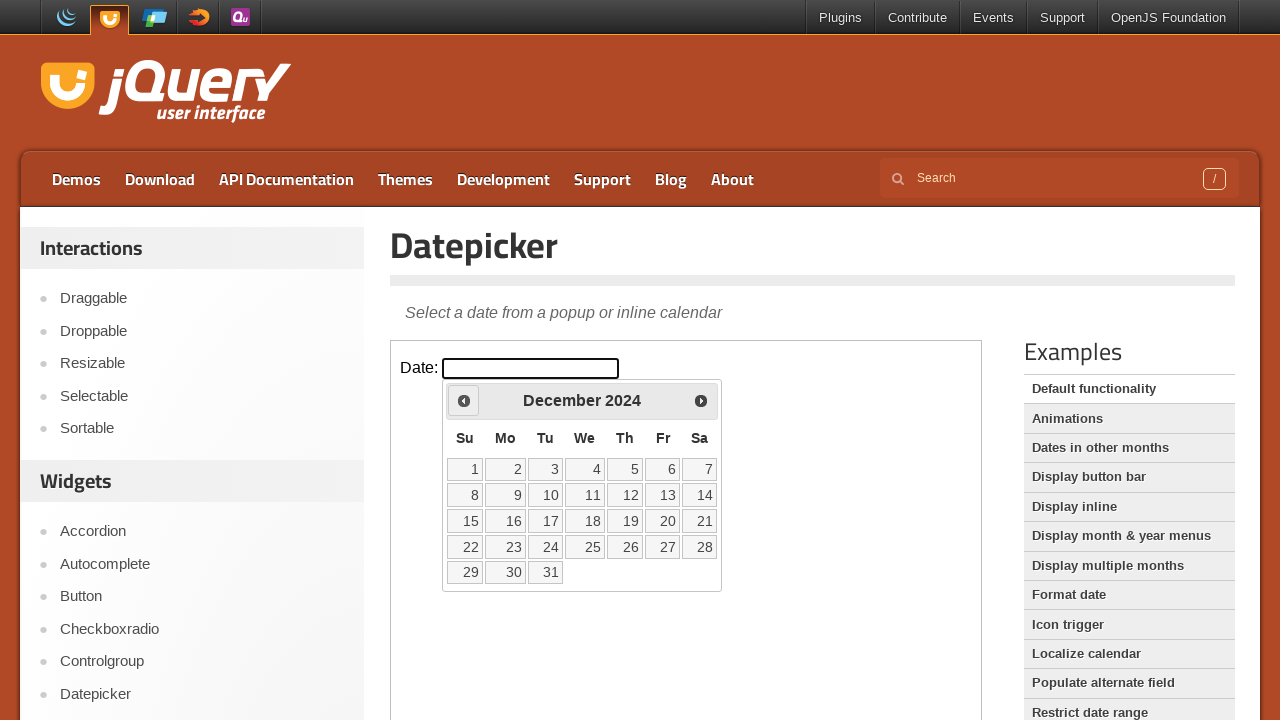

Checked current month: December 2024
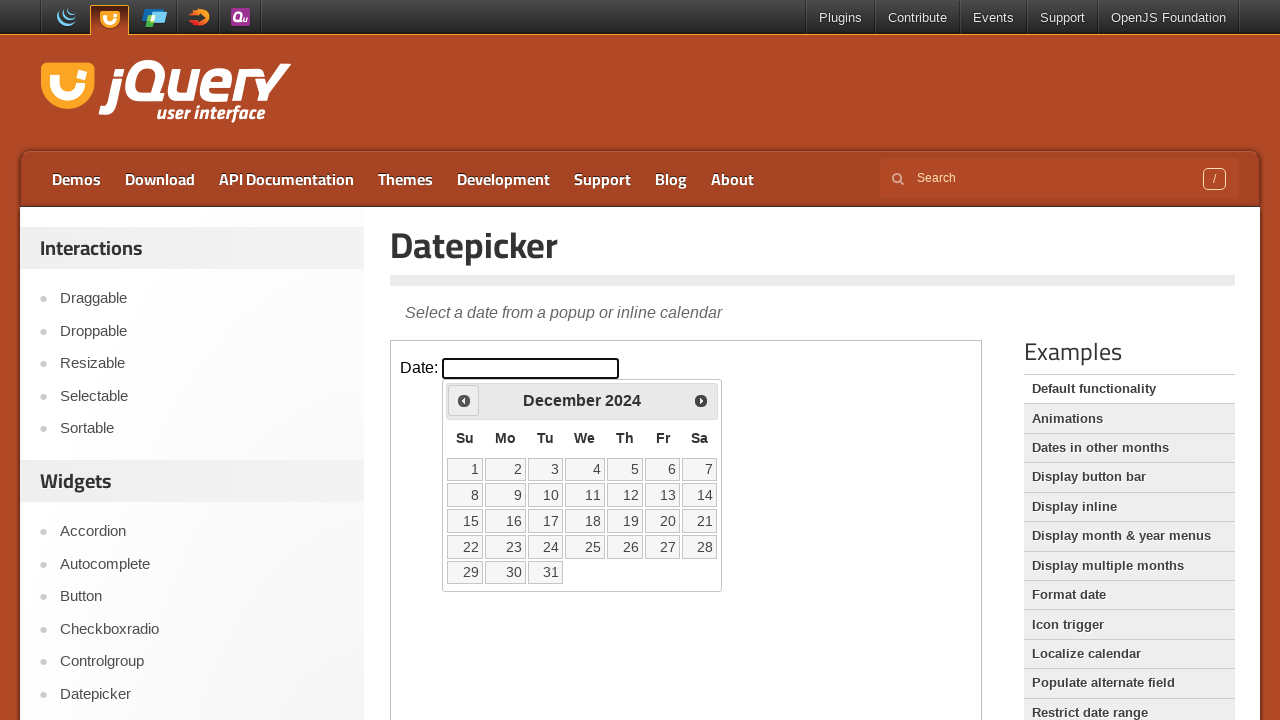

Clicked previous month button to navigate backwards at (464, 400) on iframe.demo-frame >> internal:control=enter-frame >> span.ui-icon-circle-triangl
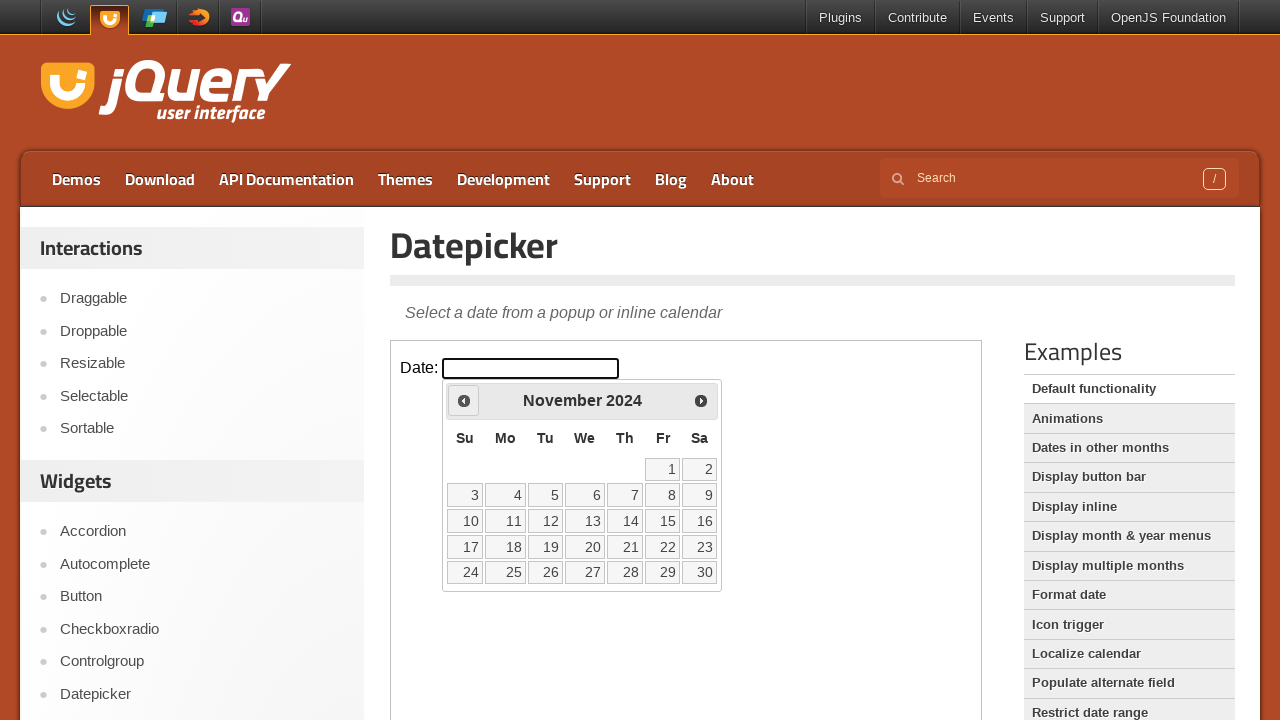

Waited for calendar to update after month navigation
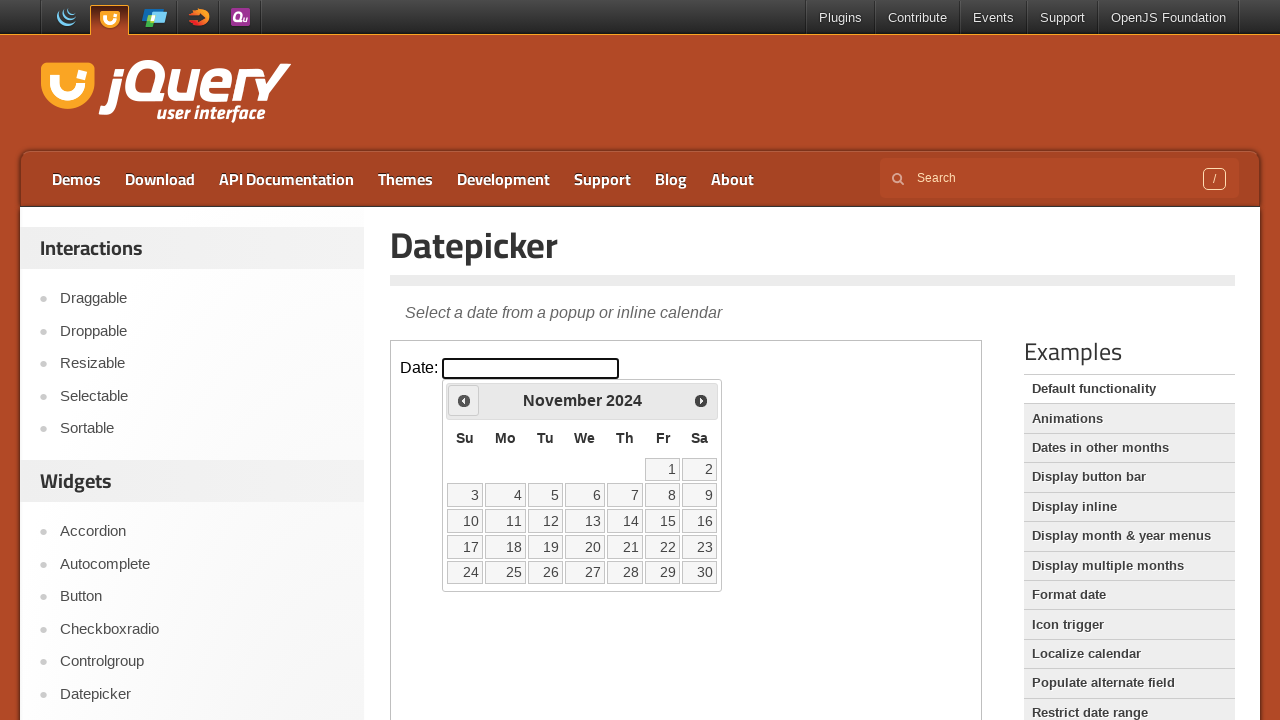

Checked current month: November 2024
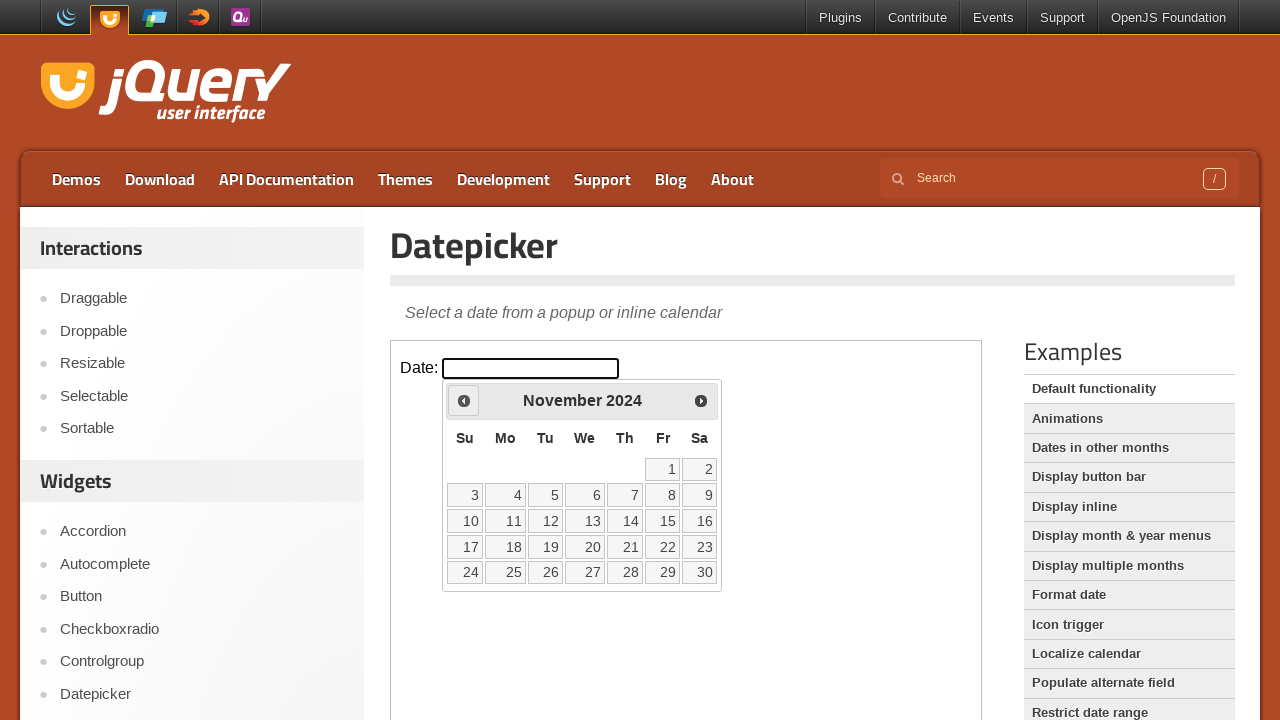

Clicked previous month button to navigate backwards at (464, 400) on iframe.demo-frame >> internal:control=enter-frame >> span.ui-icon-circle-triangl
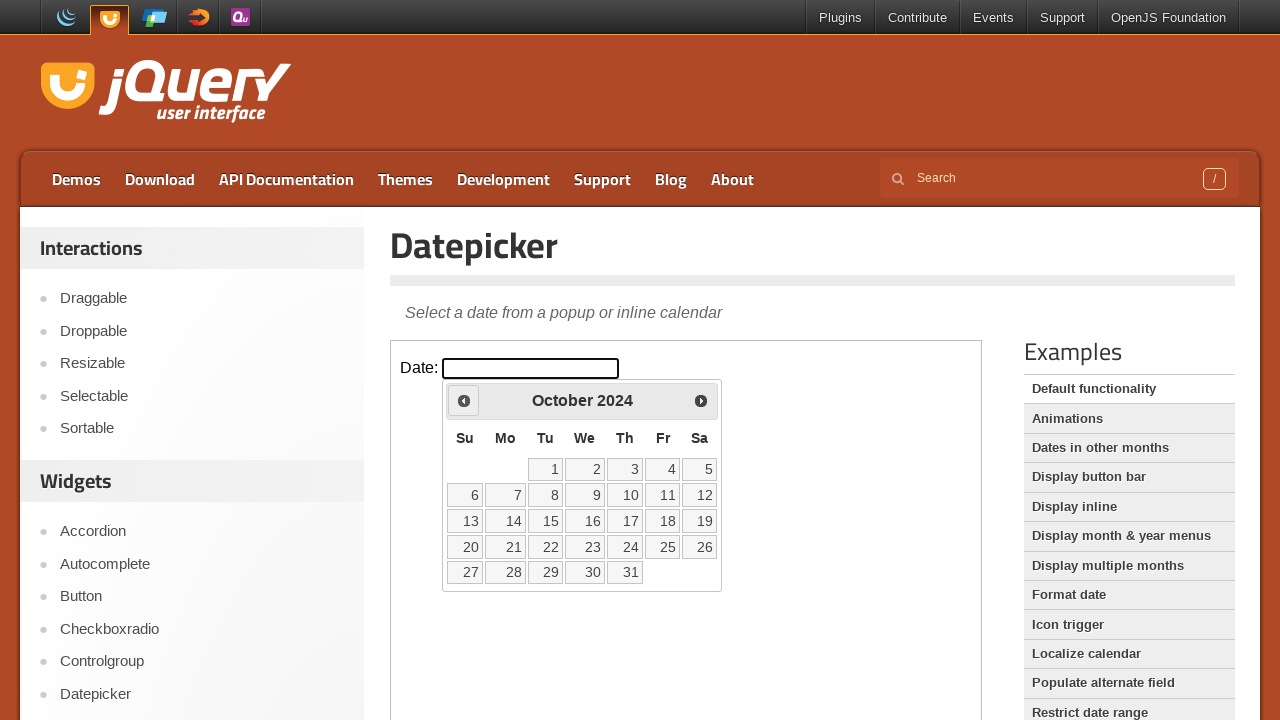

Waited for calendar to update after month navigation
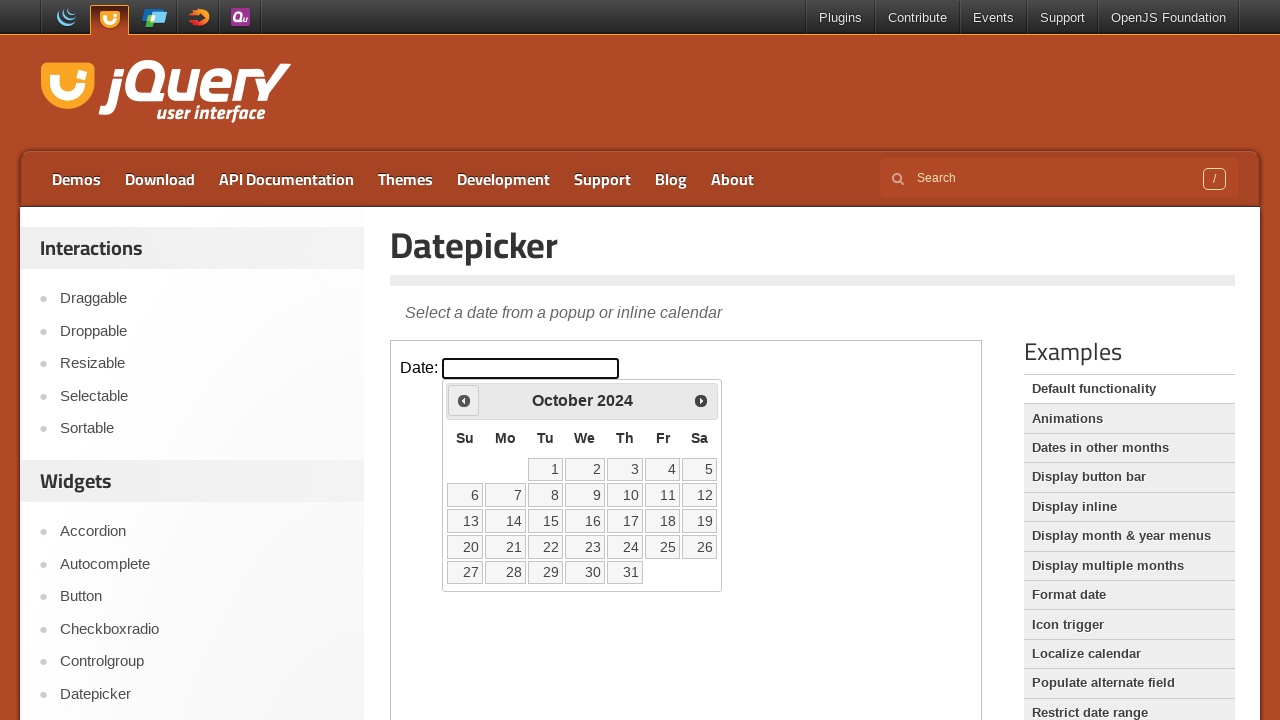

Checked current month: October 2024
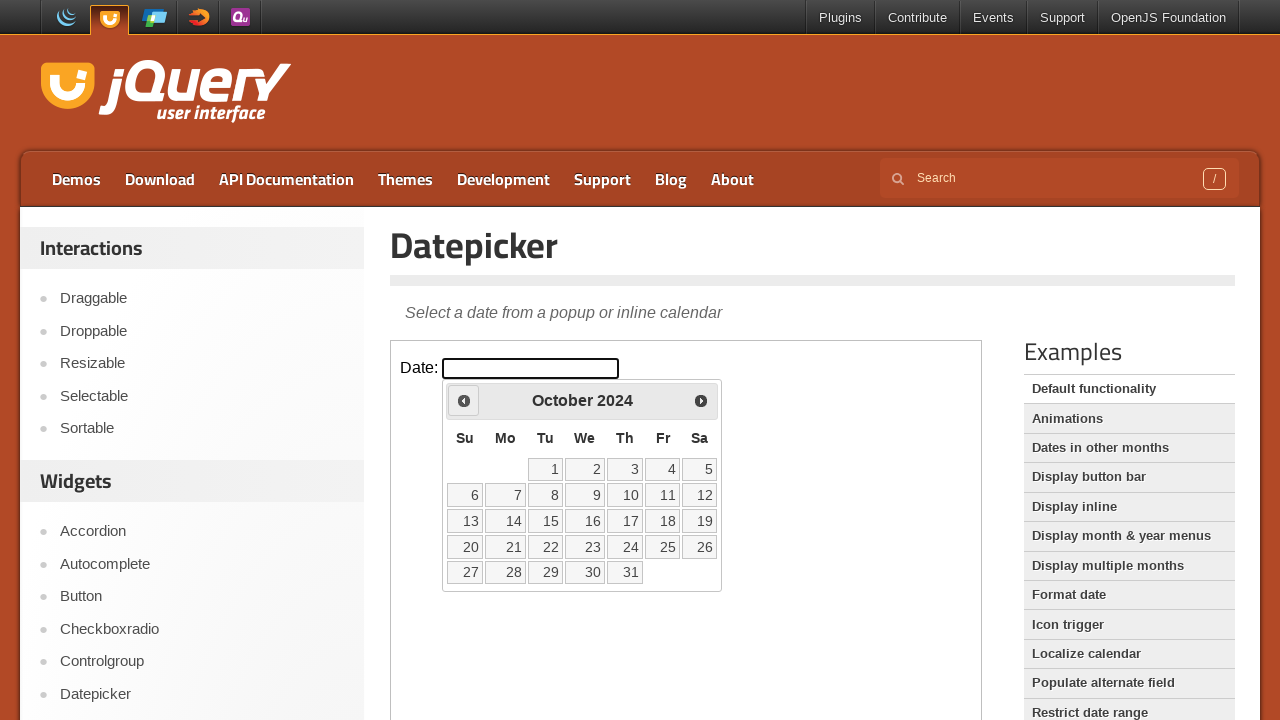

Clicked previous month button to navigate backwards at (464, 400) on iframe.demo-frame >> internal:control=enter-frame >> span.ui-icon-circle-triangl
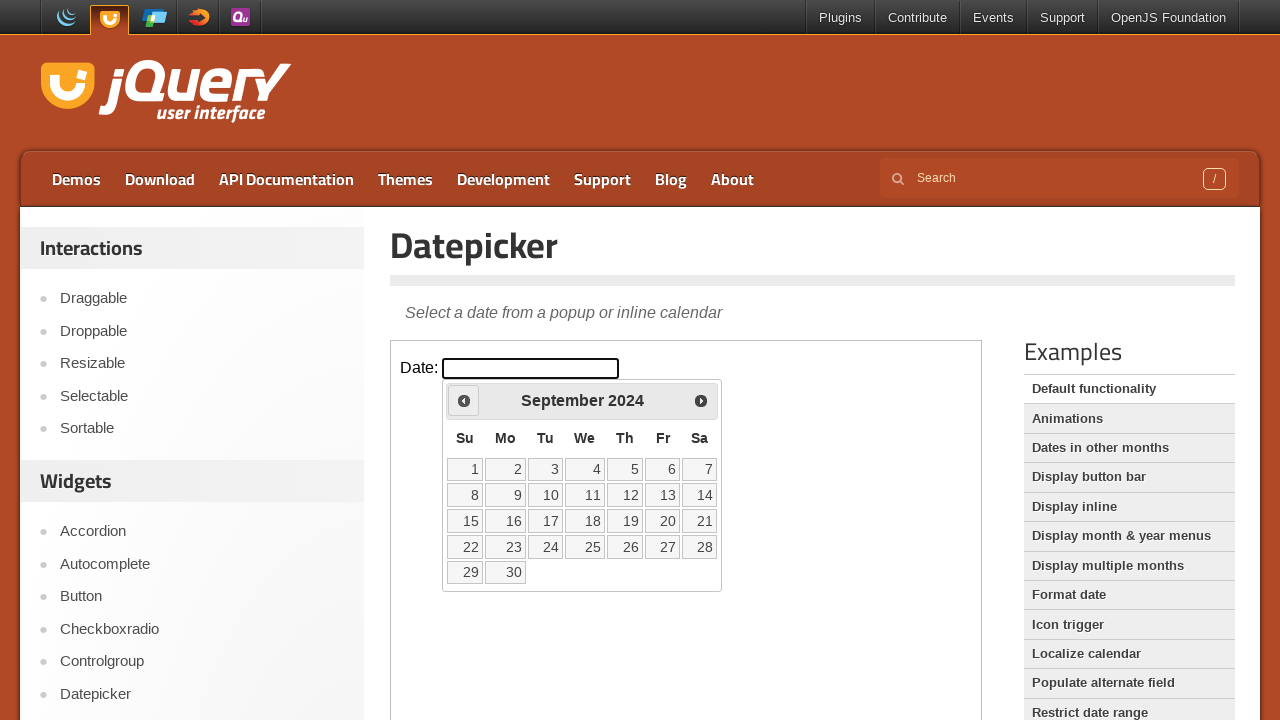

Waited for calendar to update after month navigation
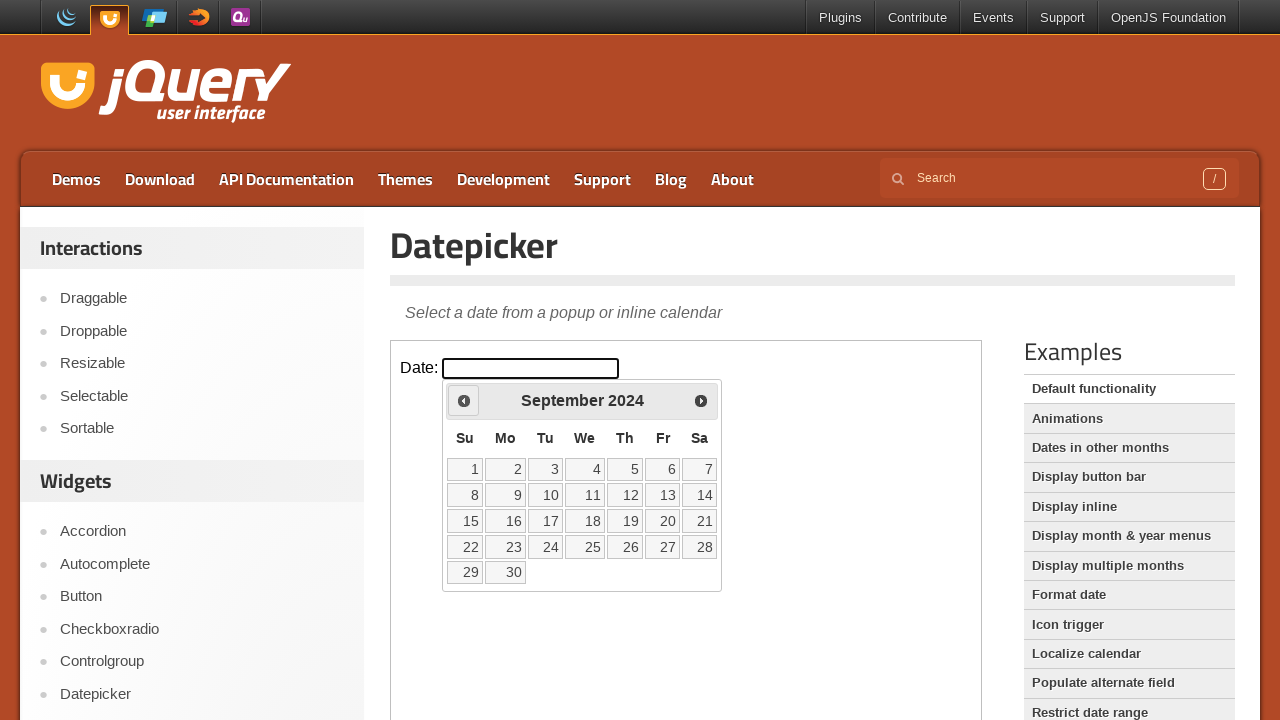

Checked current month: September 2024
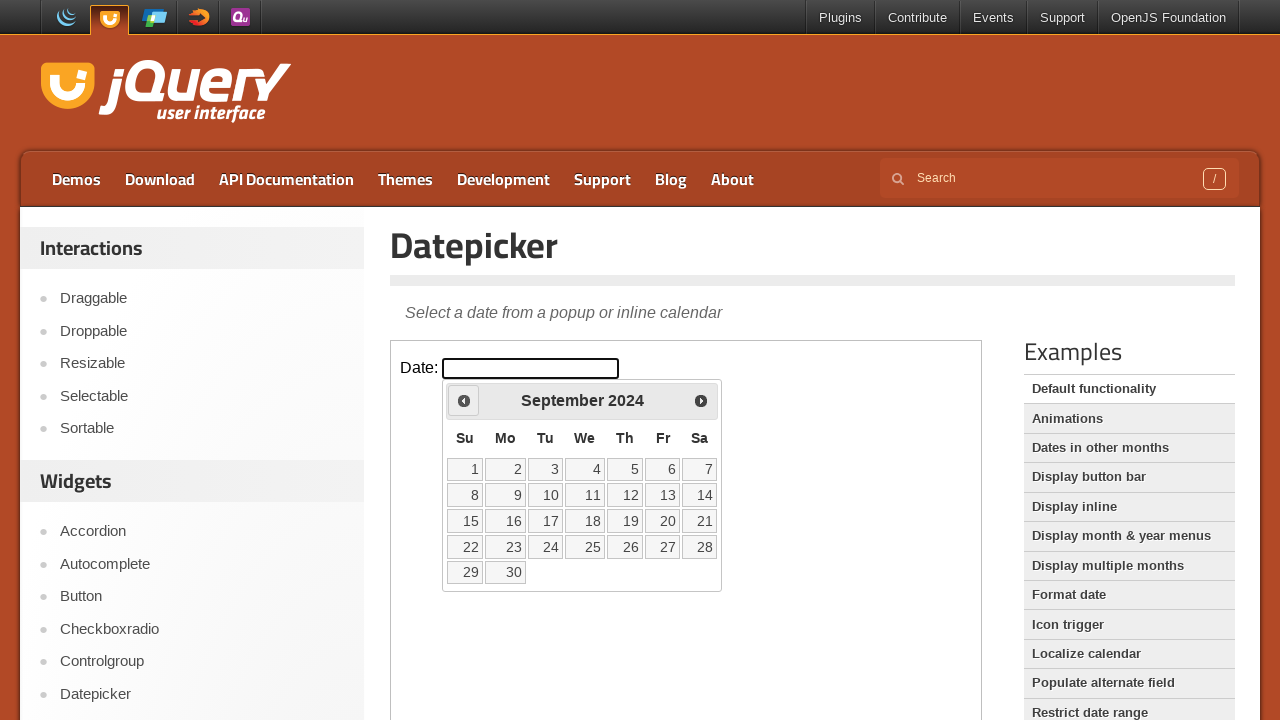

Clicked previous month button to navigate backwards at (464, 400) on iframe.demo-frame >> internal:control=enter-frame >> span.ui-icon-circle-triangl
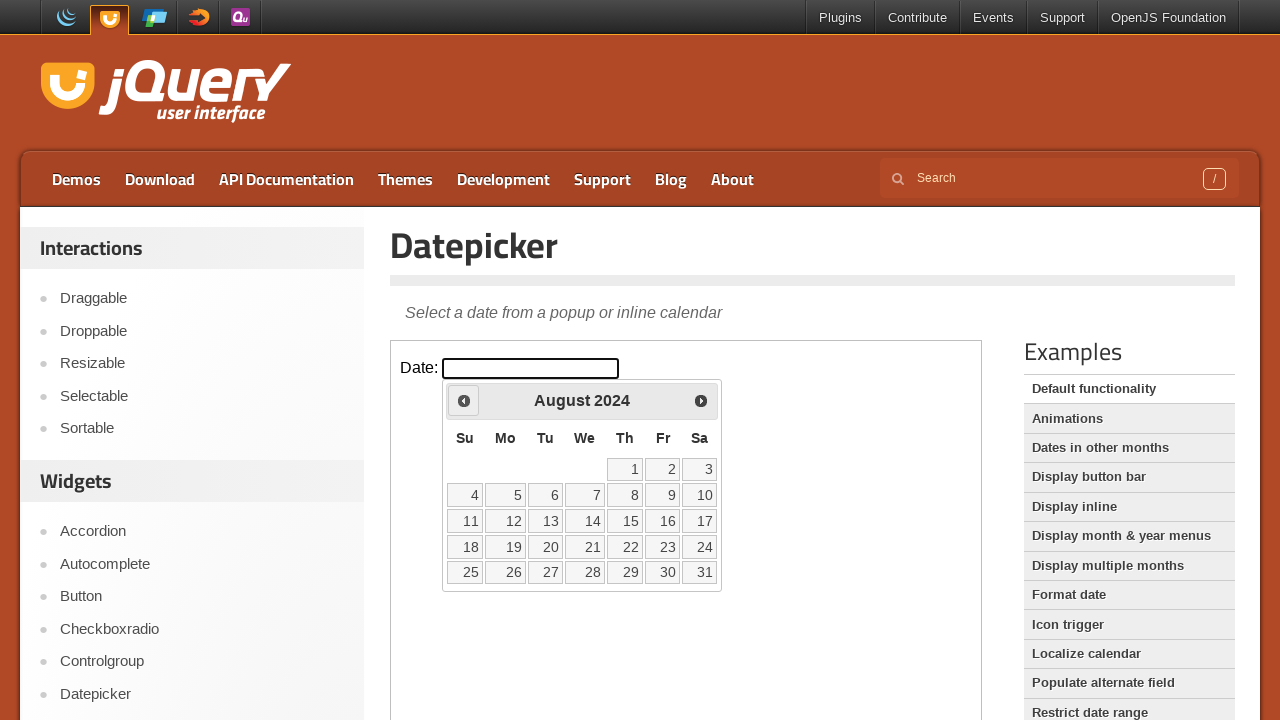

Waited for calendar to update after month navigation
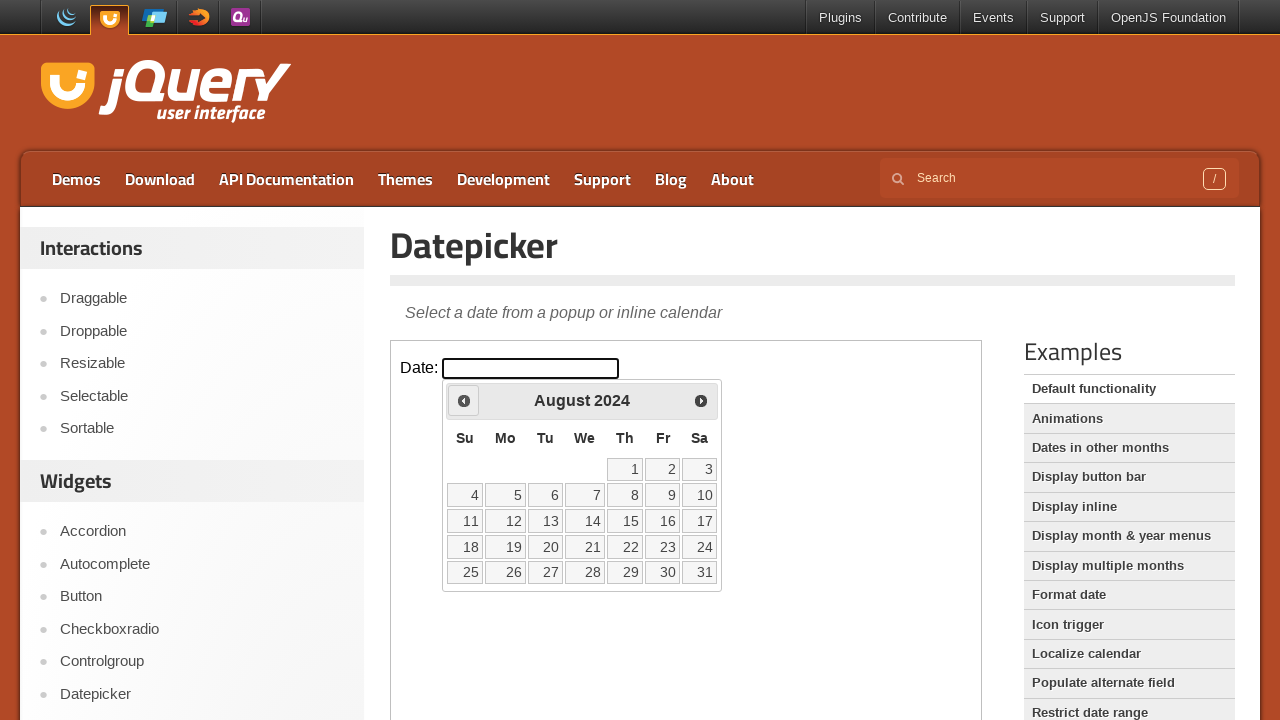

Checked current month: August 2024
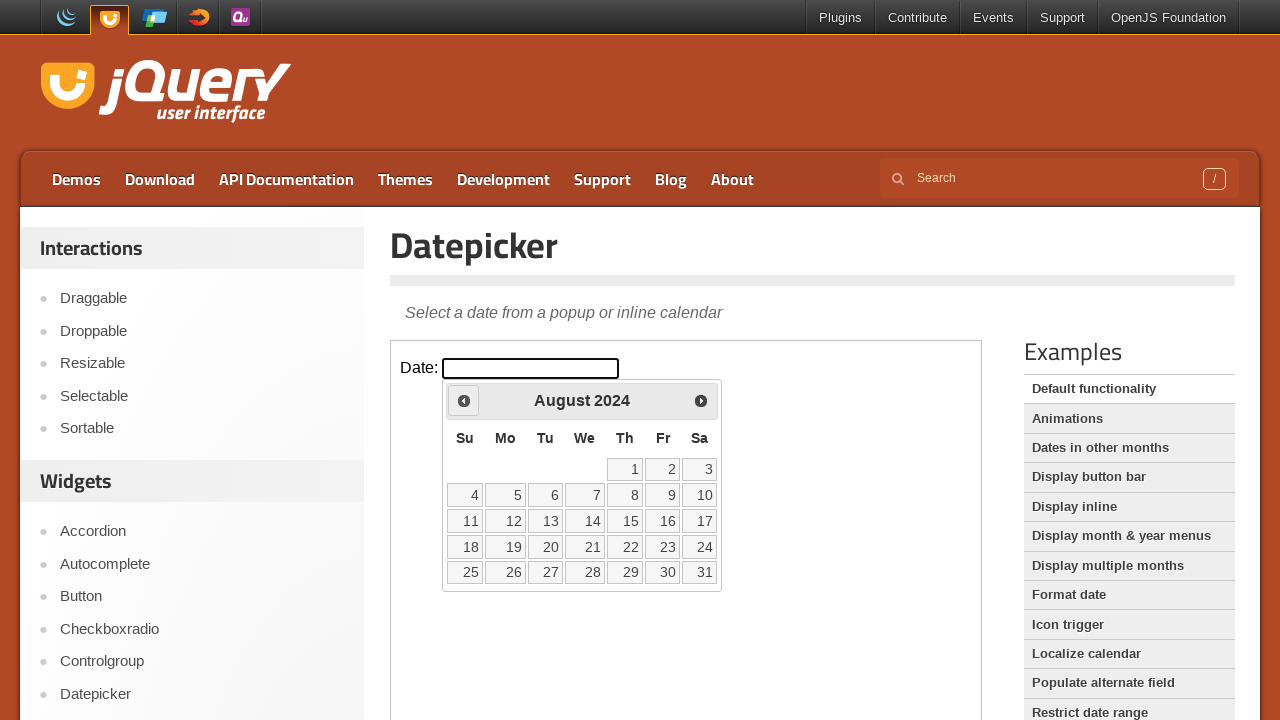

Clicked previous month button to navigate backwards at (464, 400) on iframe.demo-frame >> internal:control=enter-frame >> span.ui-icon-circle-triangl
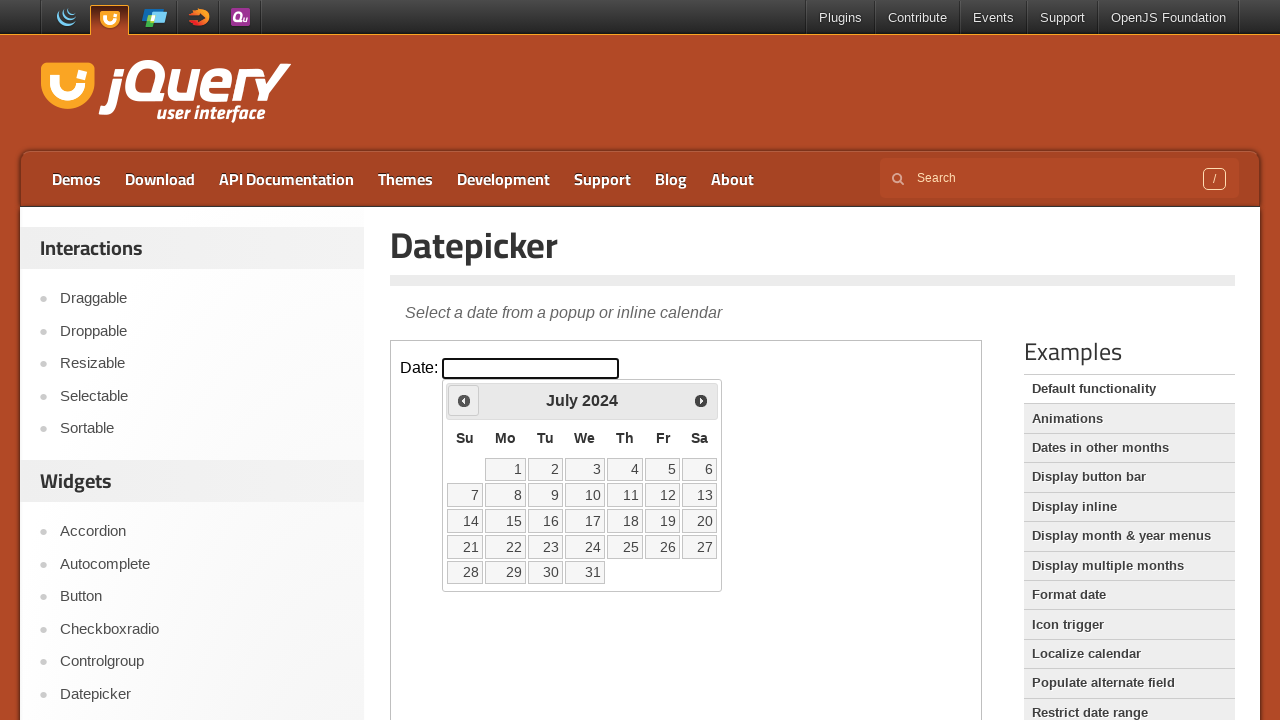

Waited for calendar to update after month navigation
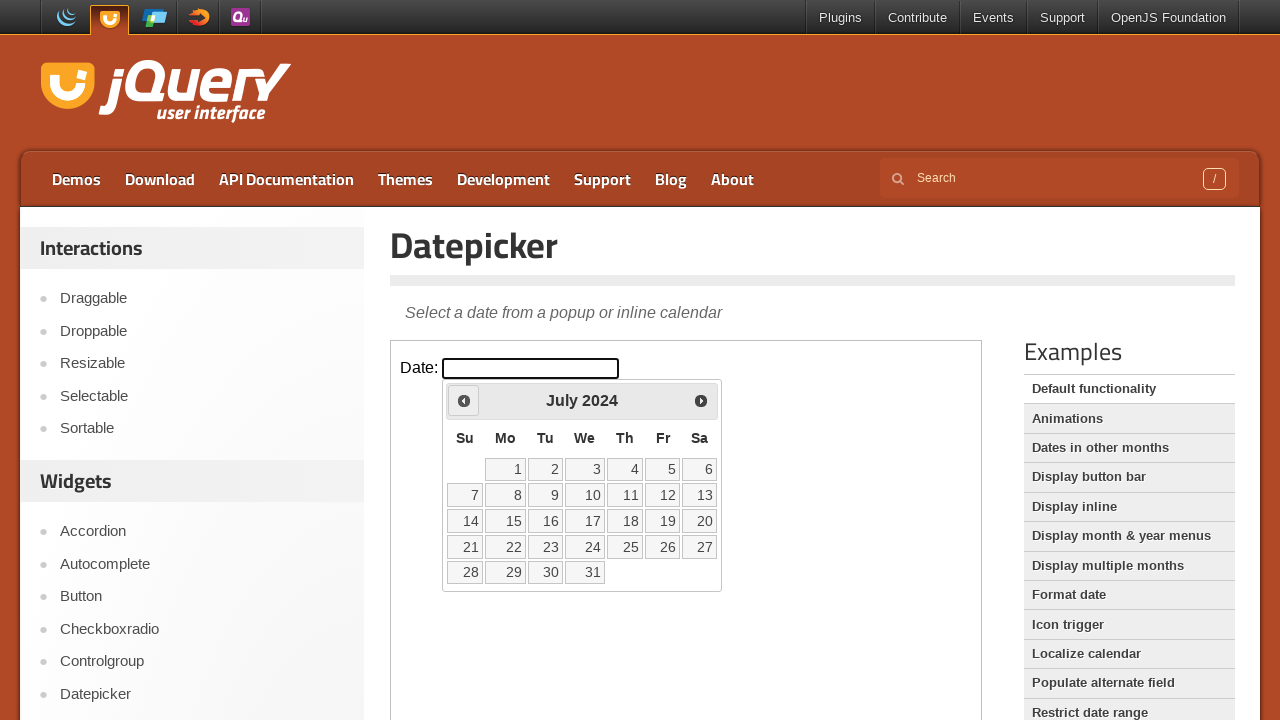

Checked current month: July 2024
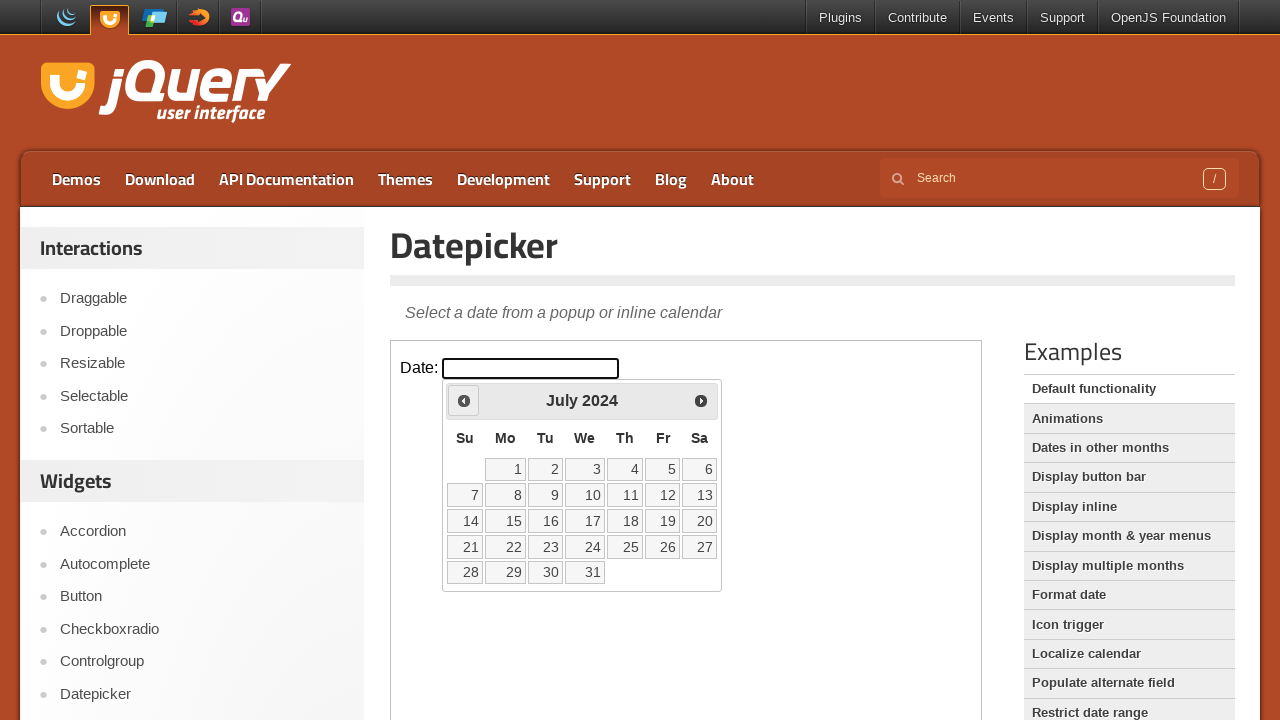

Clicked previous month button to navigate backwards at (464, 400) on iframe.demo-frame >> internal:control=enter-frame >> span.ui-icon-circle-triangl
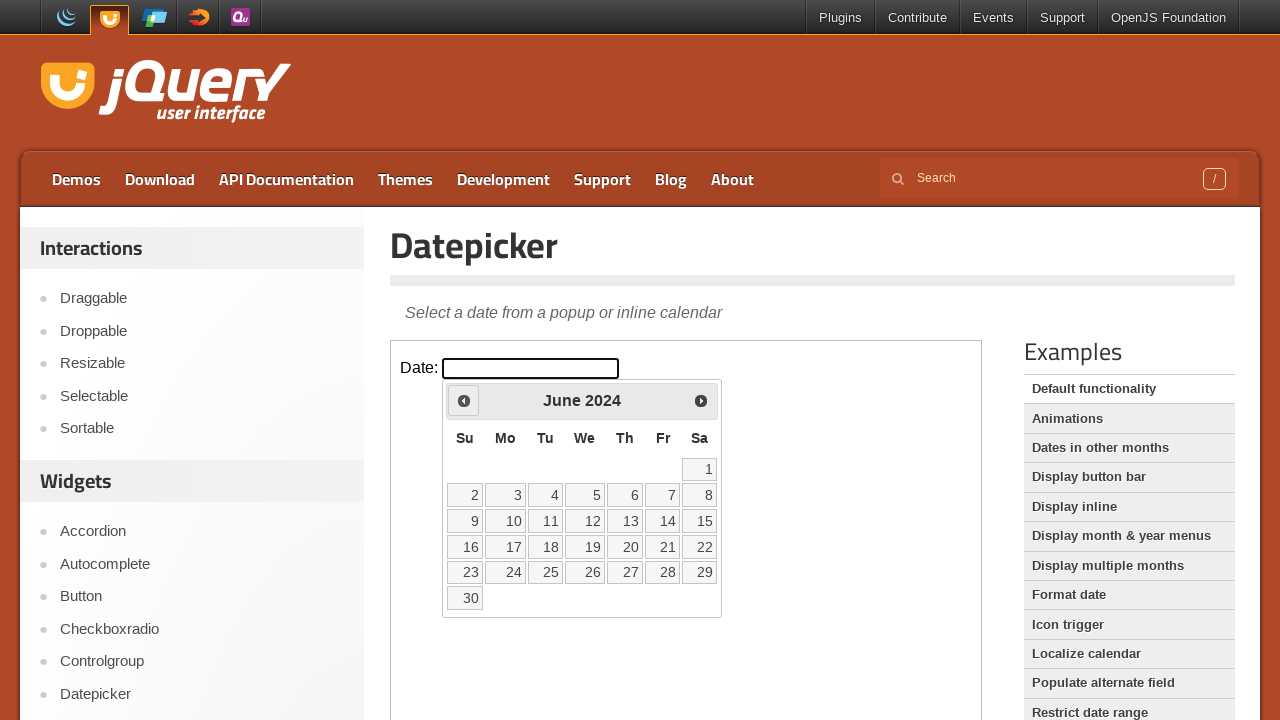

Waited for calendar to update after month navigation
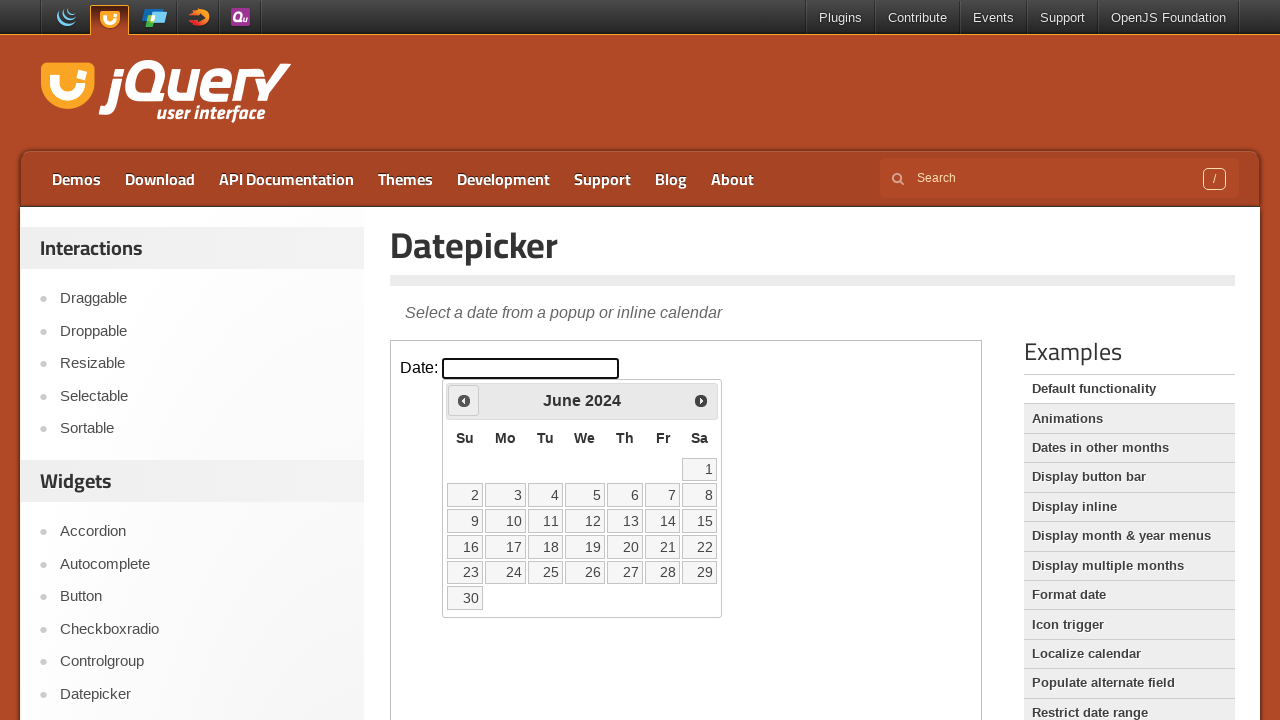

Checked current month: June 2024
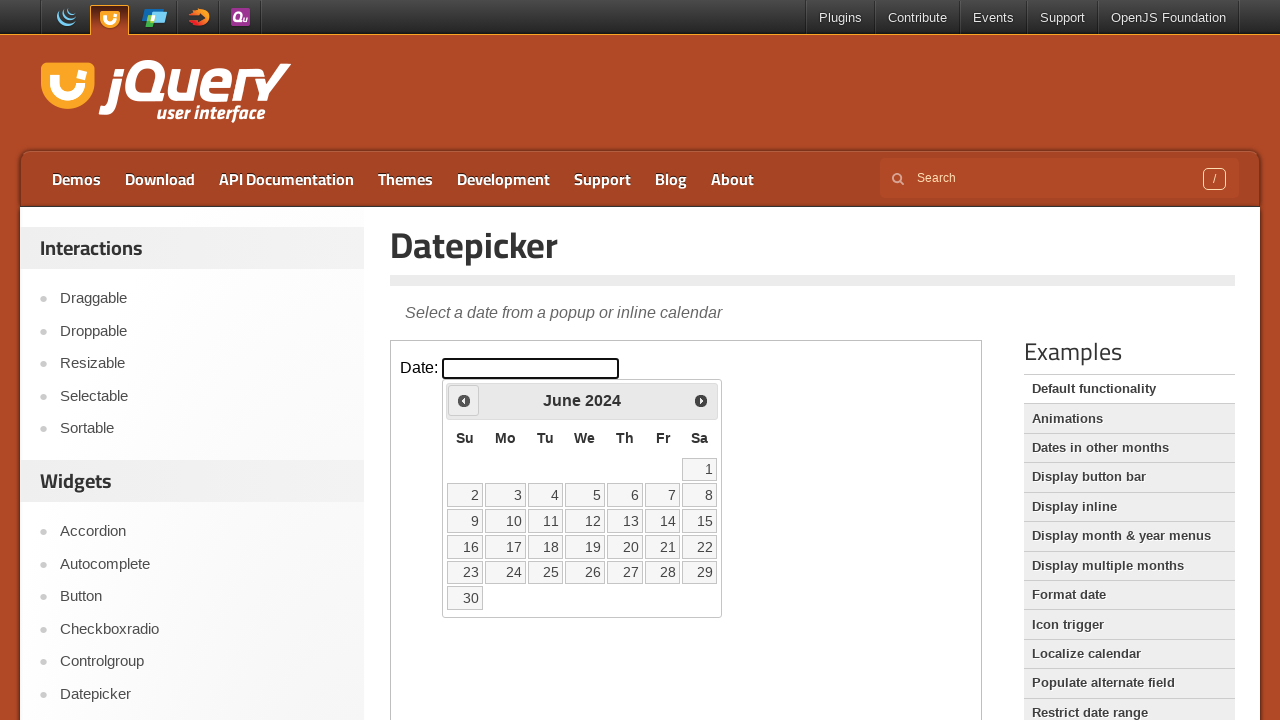

Clicked previous month button to navigate backwards at (464, 400) on iframe.demo-frame >> internal:control=enter-frame >> span.ui-icon-circle-triangl
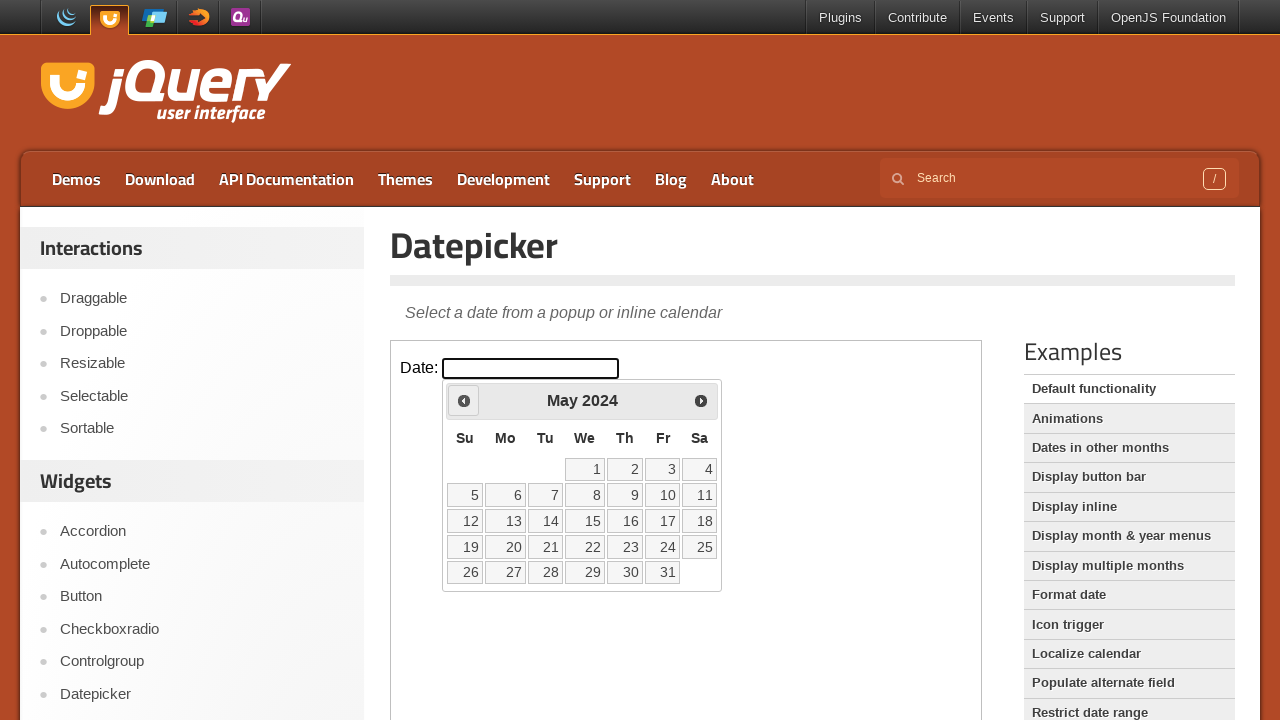

Waited for calendar to update after month navigation
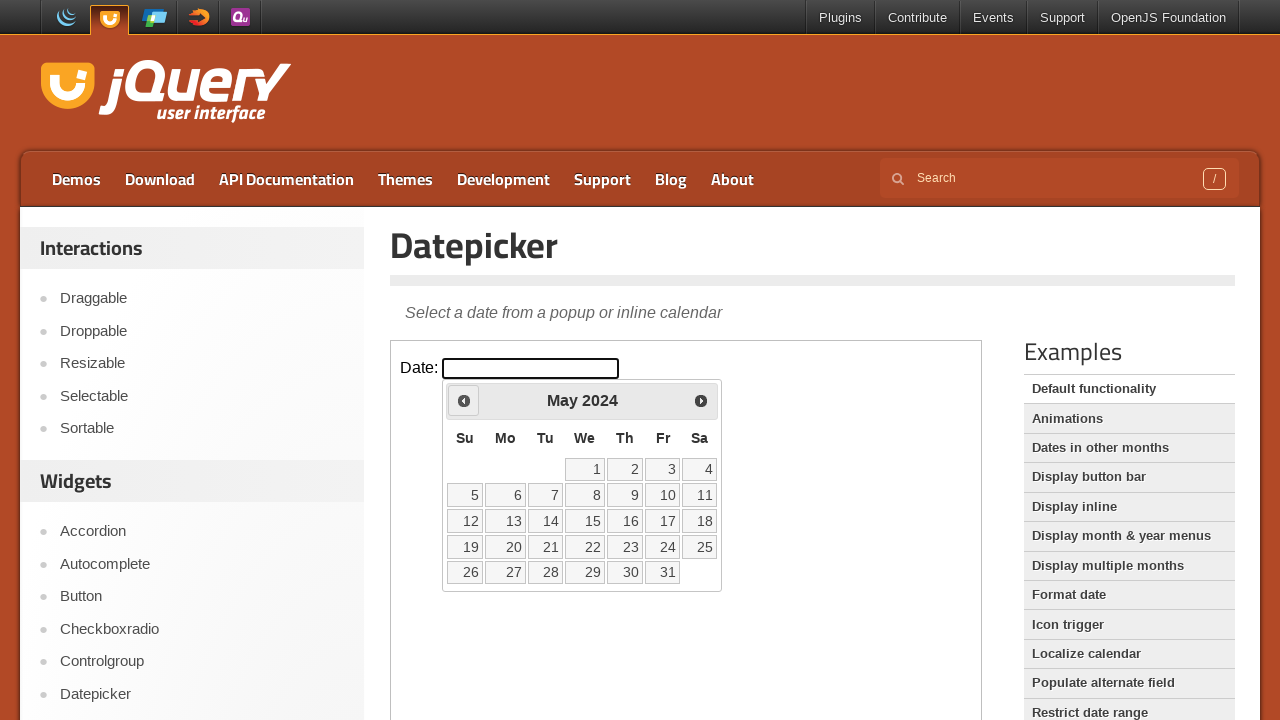

Checked current month: May 2024
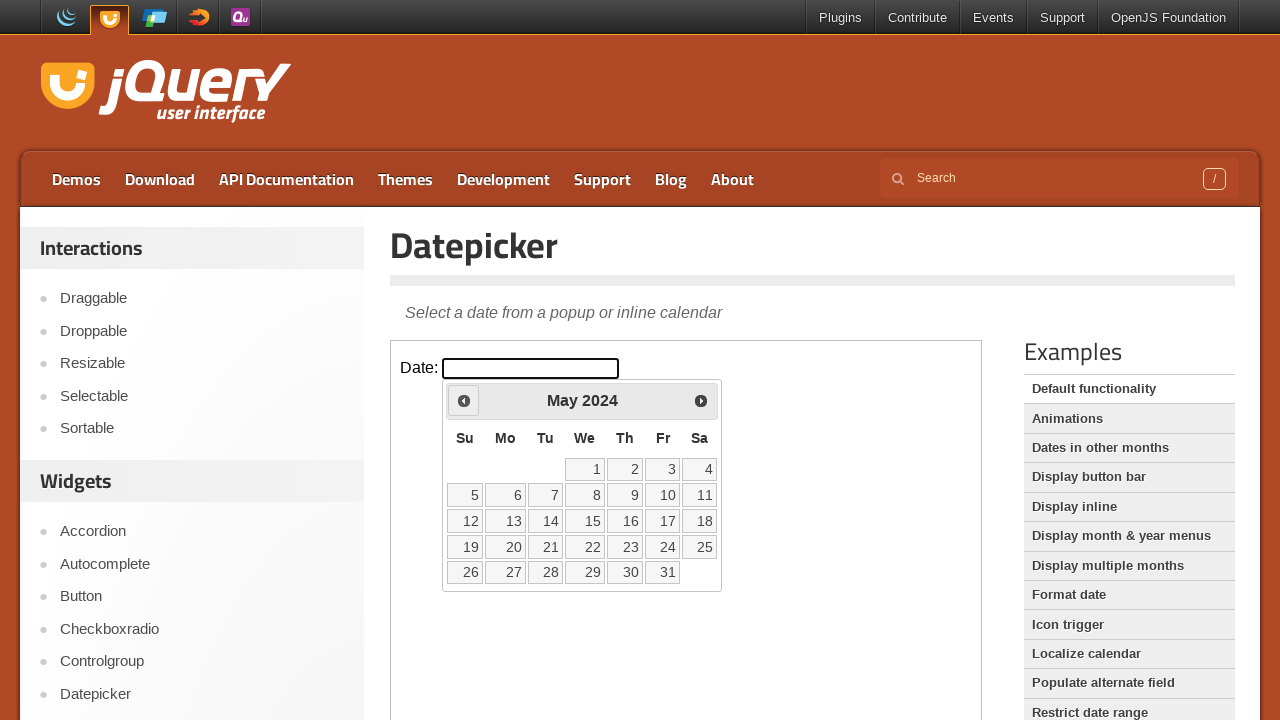

Clicked previous month button to navigate backwards at (464, 400) on iframe.demo-frame >> internal:control=enter-frame >> span.ui-icon-circle-triangl
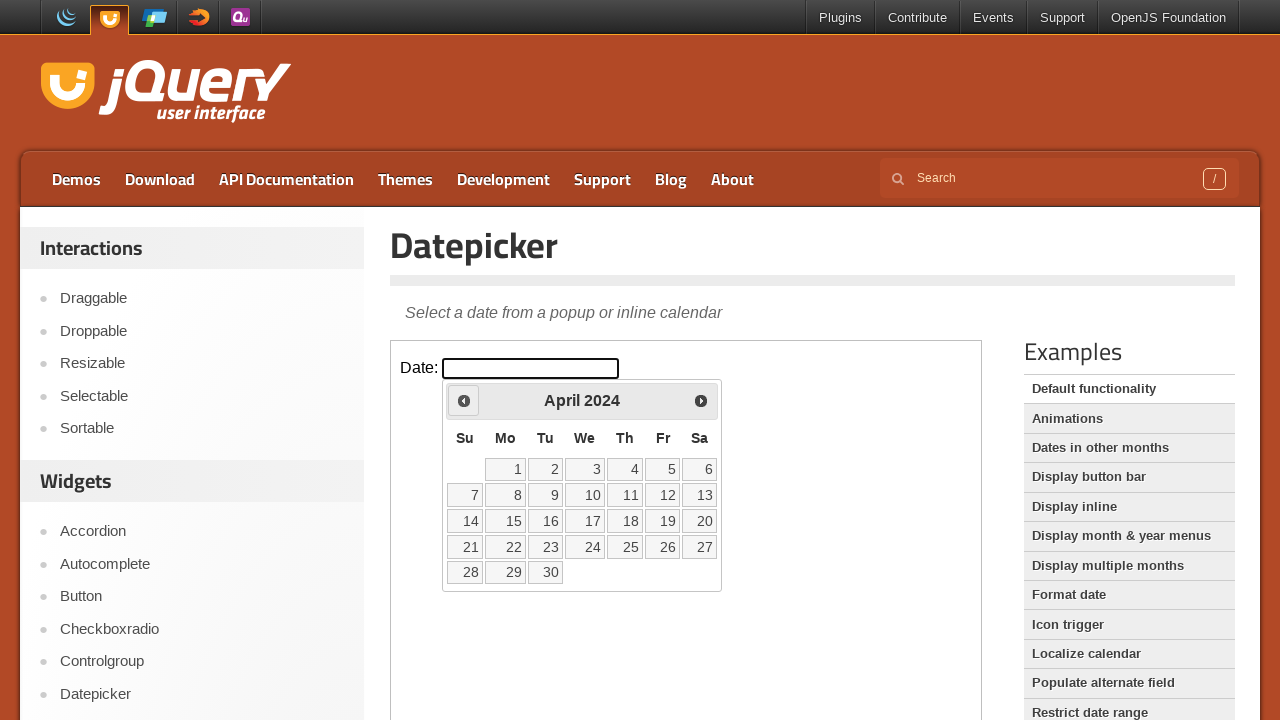

Waited for calendar to update after month navigation
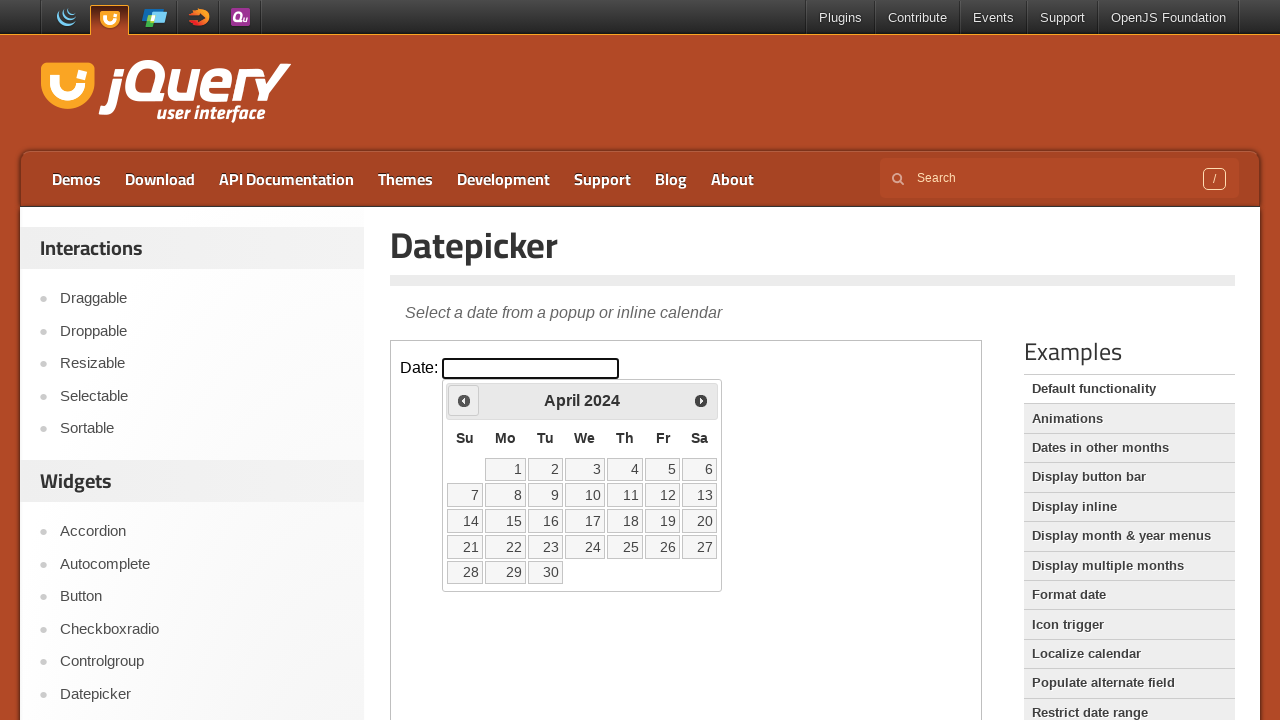

Checked current month: April 2024
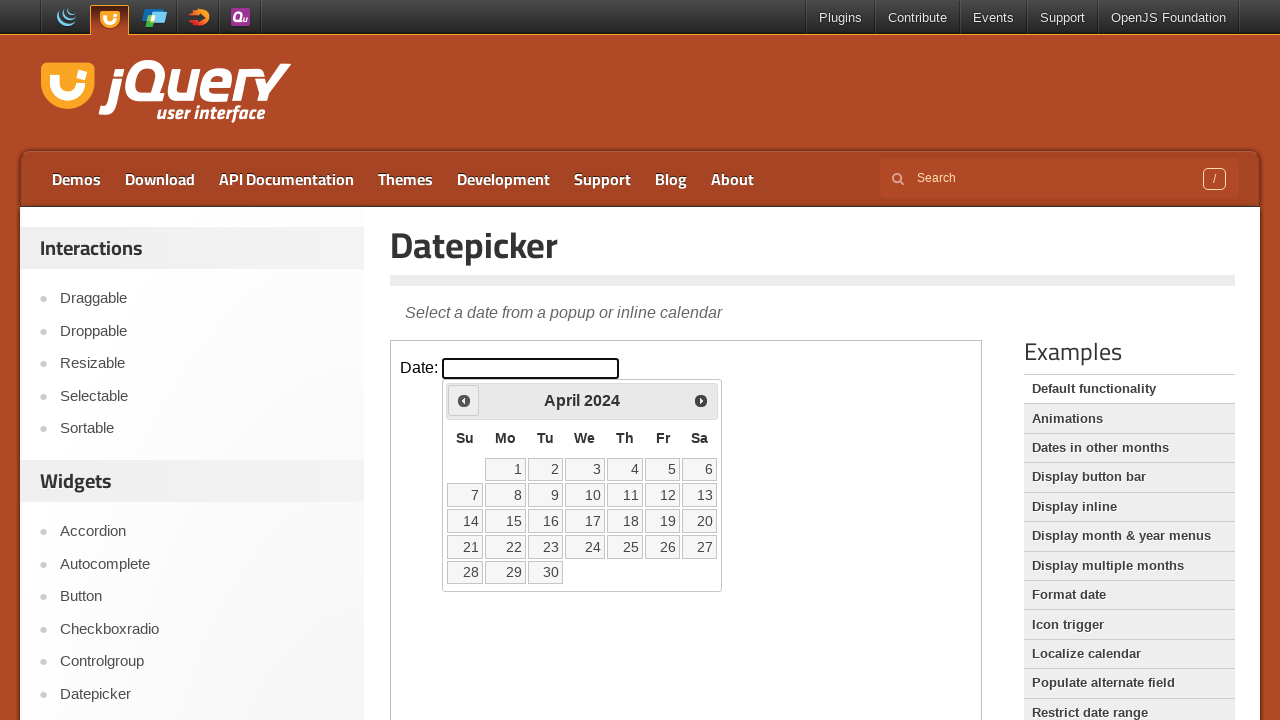

Clicked previous month button to navigate backwards at (464, 400) on iframe.demo-frame >> internal:control=enter-frame >> span.ui-icon-circle-triangl
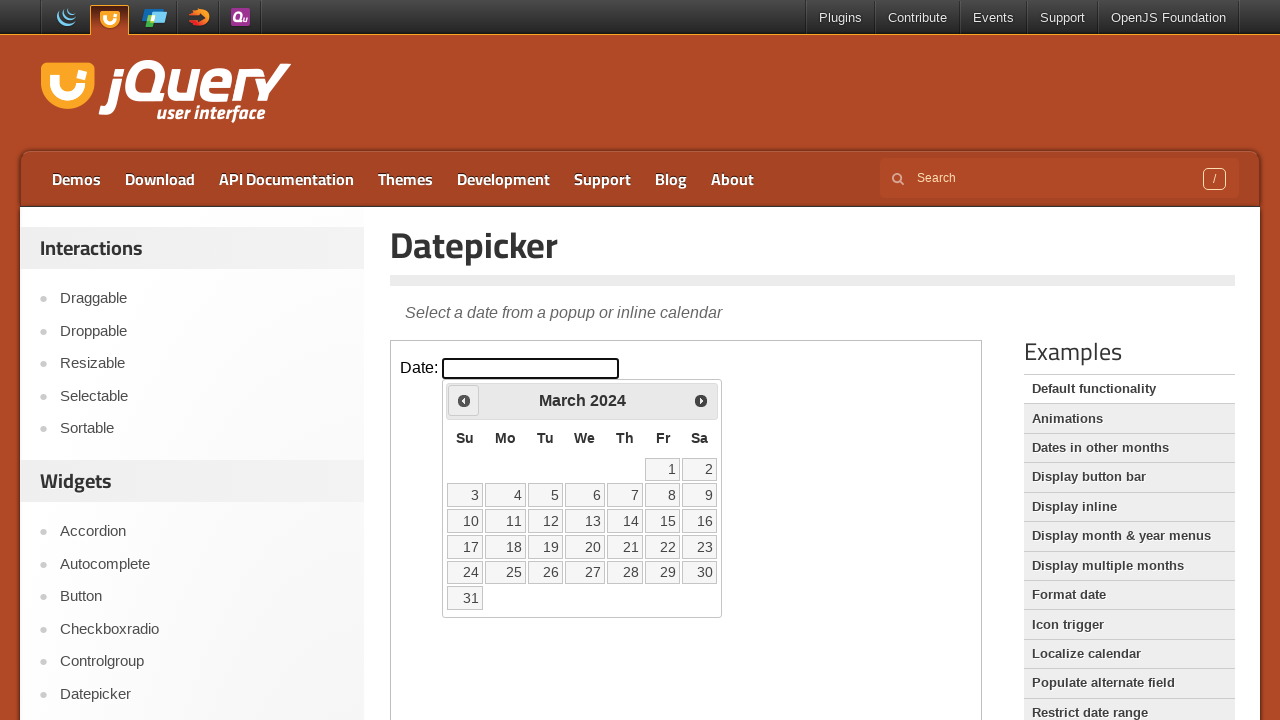

Waited for calendar to update after month navigation
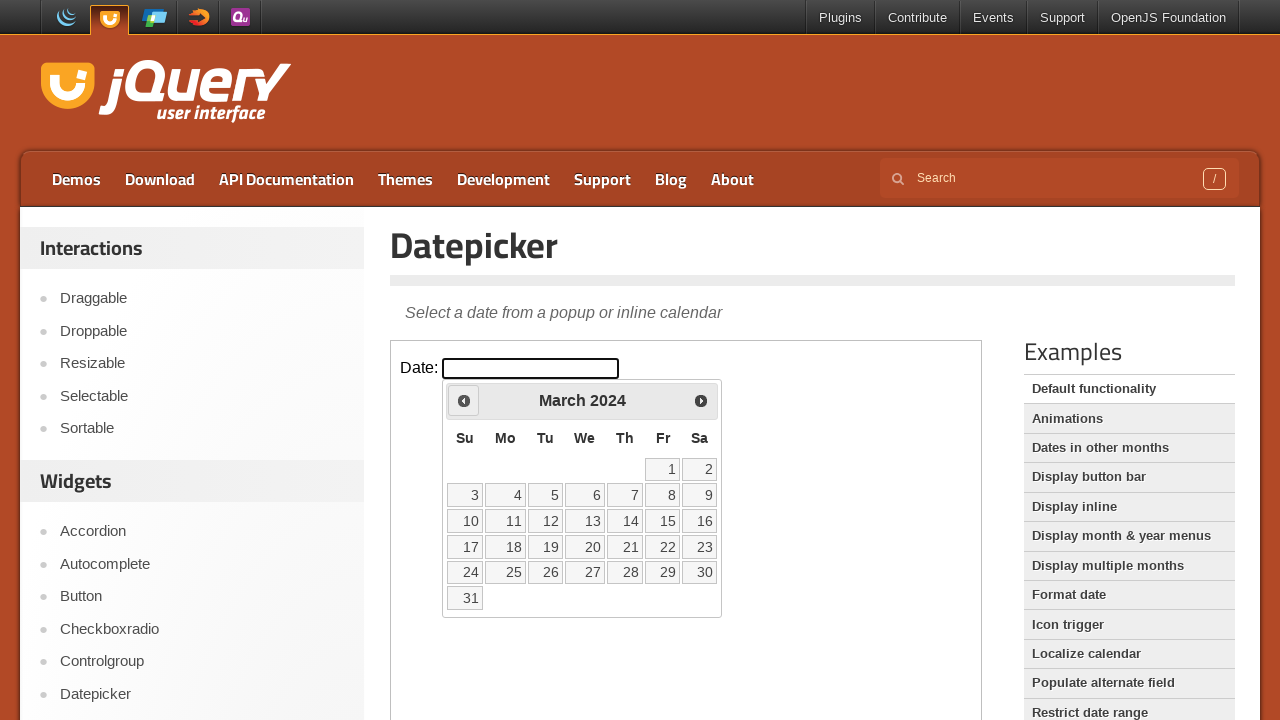

Checked current month: March 2024
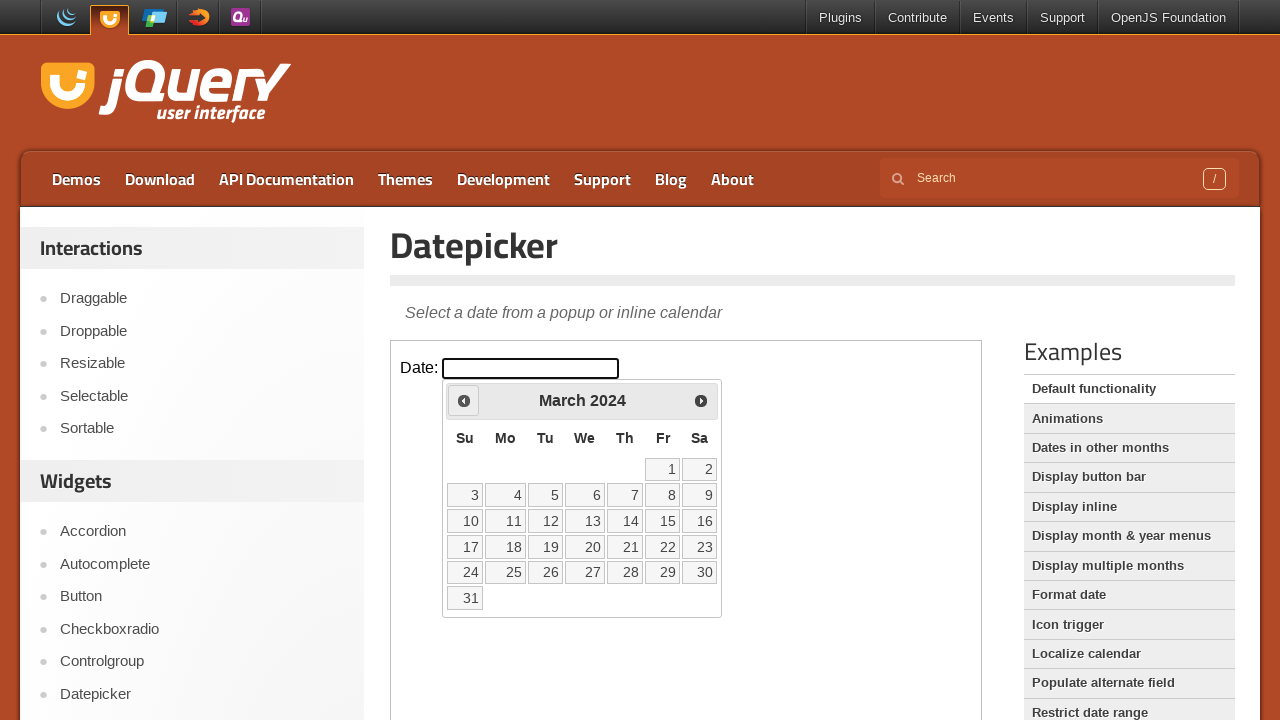

Clicked previous month button to navigate backwards at (464, 400) on iframe.demo-frame >> internal:control=enter-frame >> span.ui-icon-circle-triangl
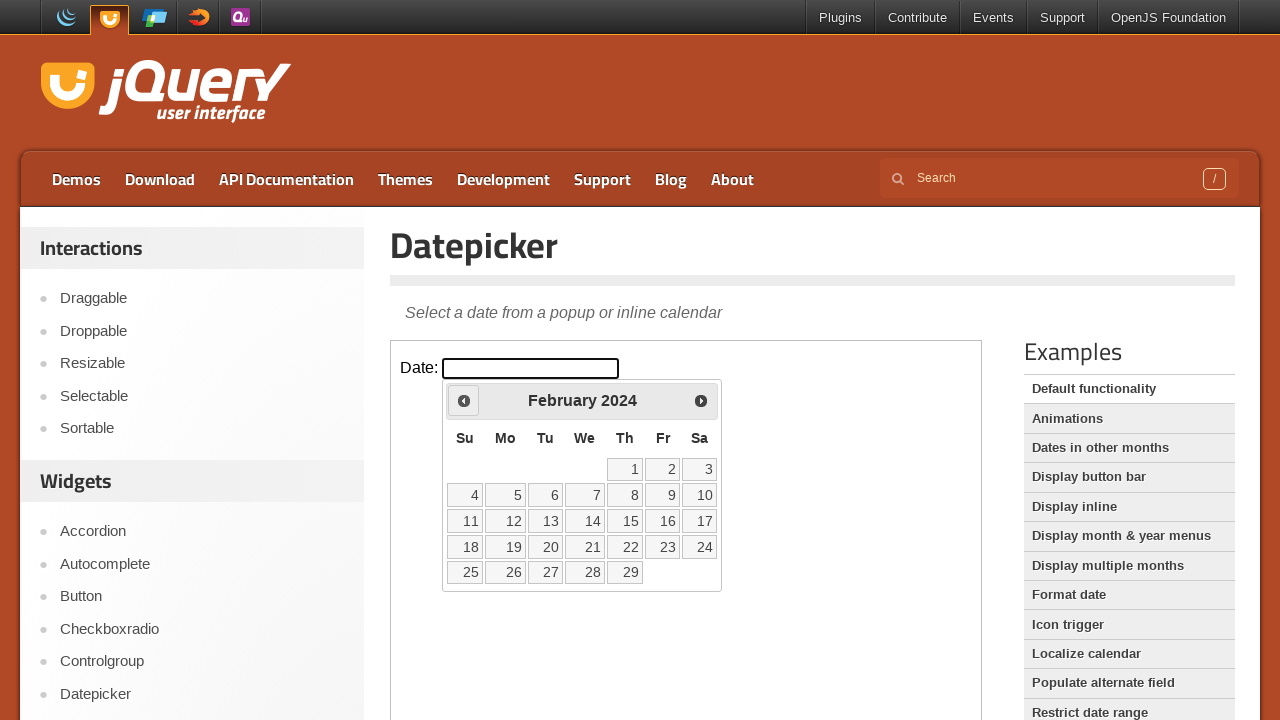

Waited for calendar to update after month navigation
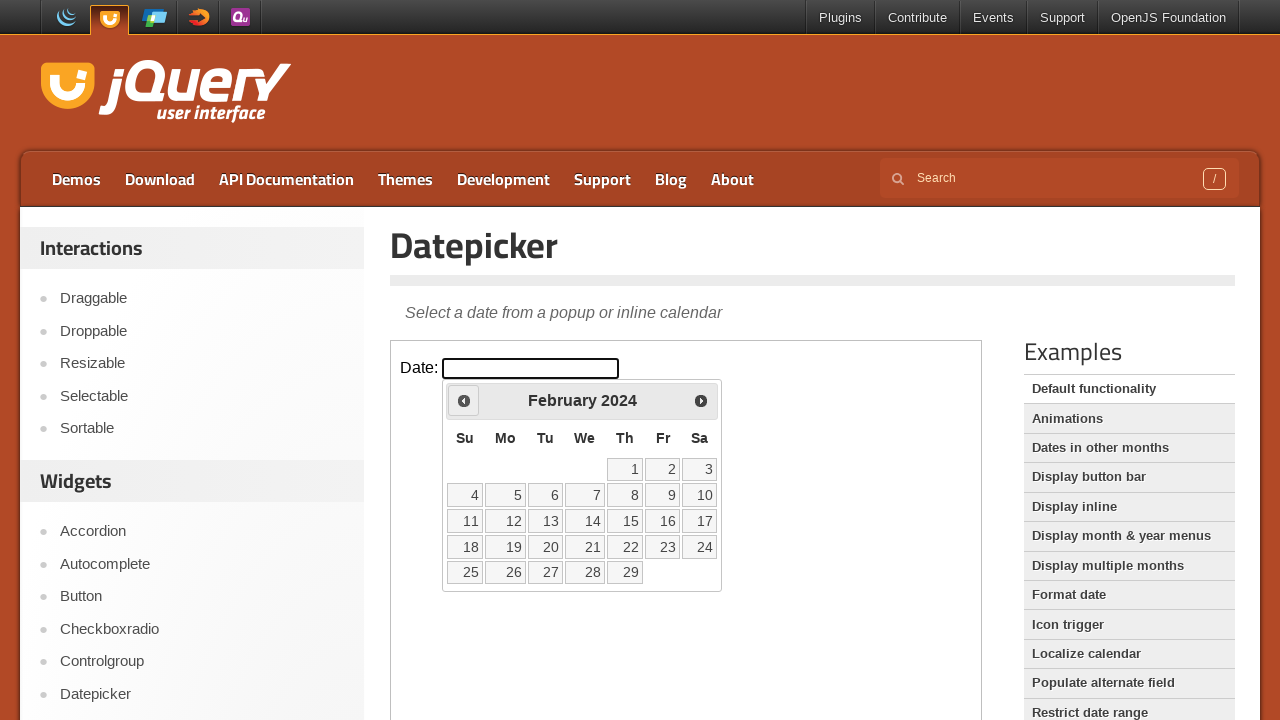

Checked current month: February 2024
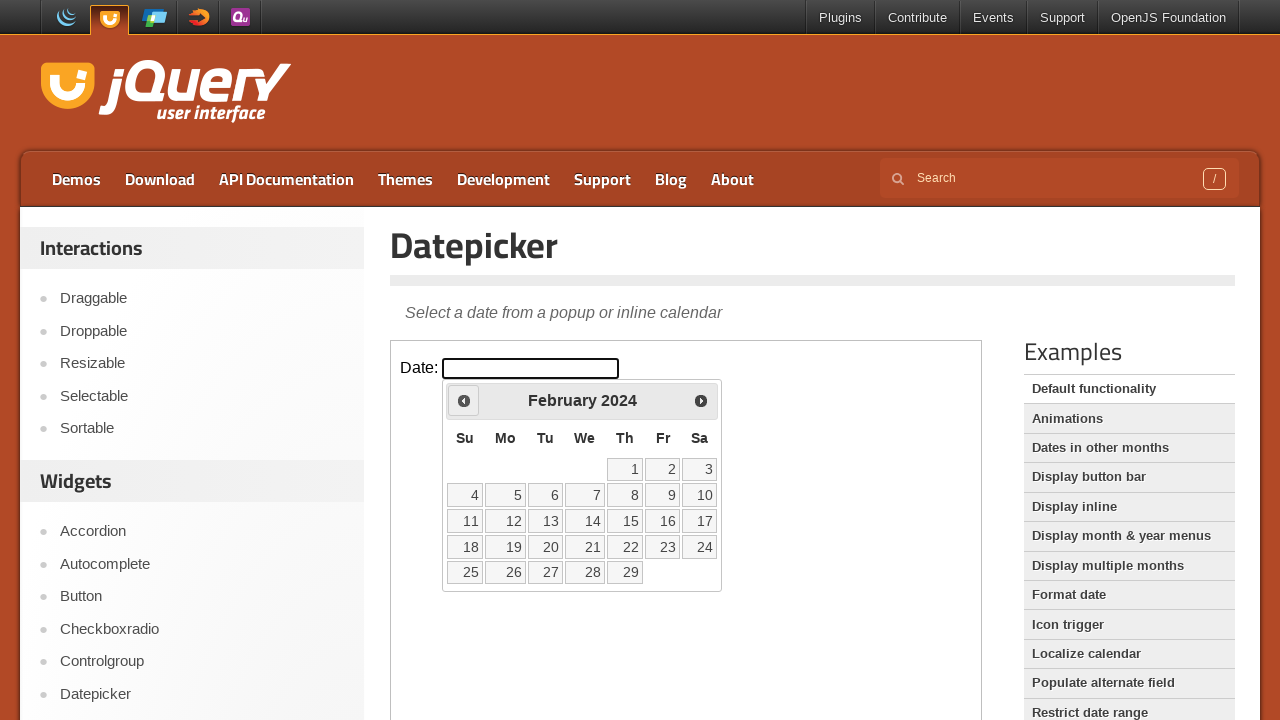

Clicked previous month button to navigate backwards at (464, 400) on iframe.demo-frame >> internal:control=enter-frame >> span.ui-icon-circle-triangl
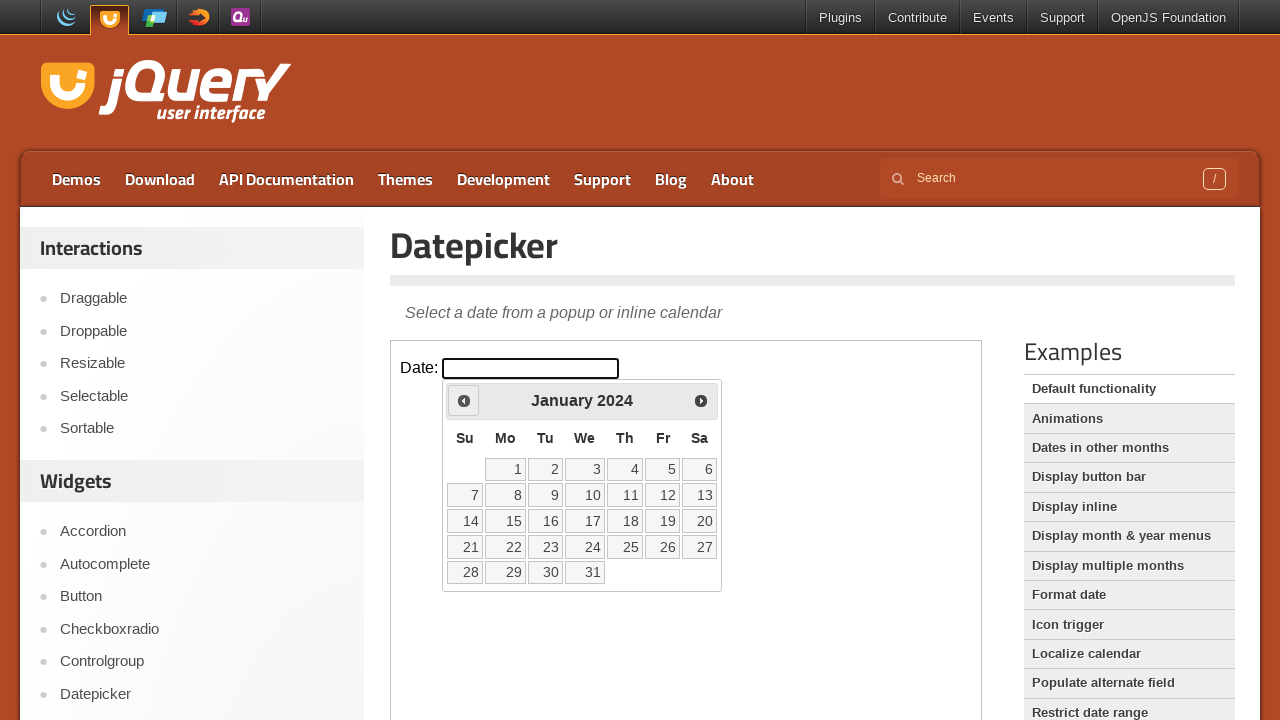

Waited for calendar to update after month navigation
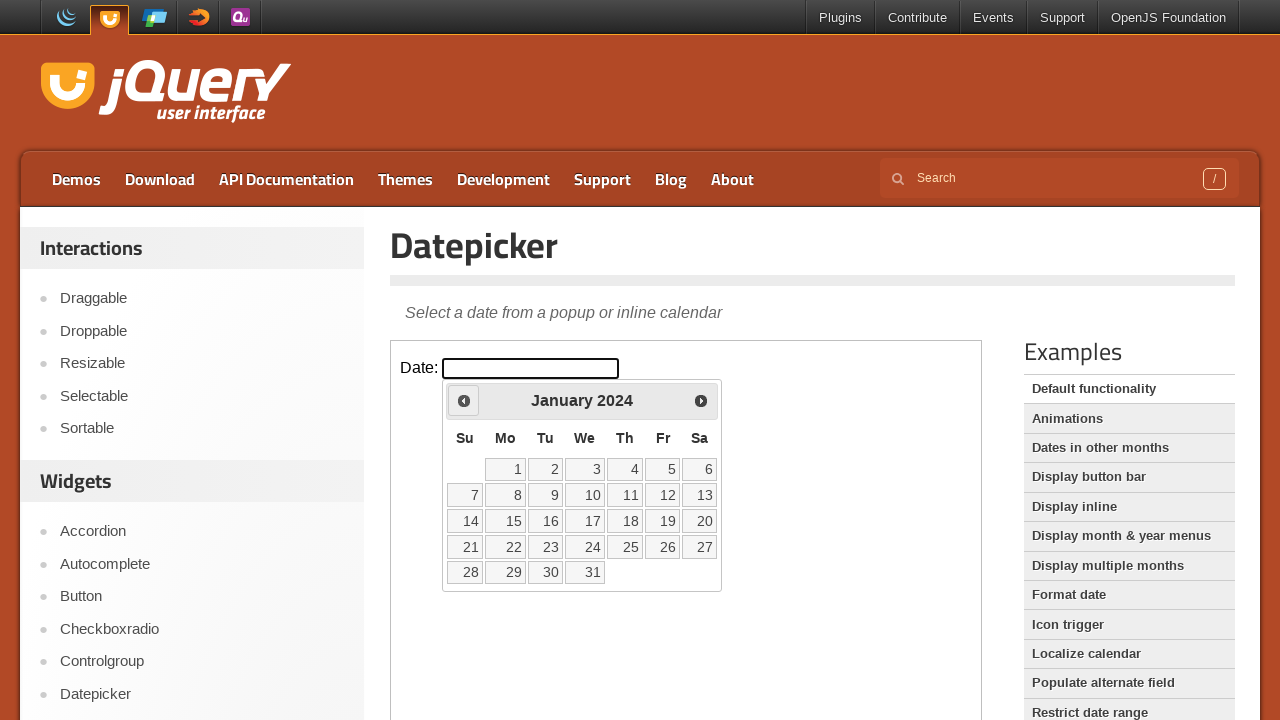

Checked current month: January 2024
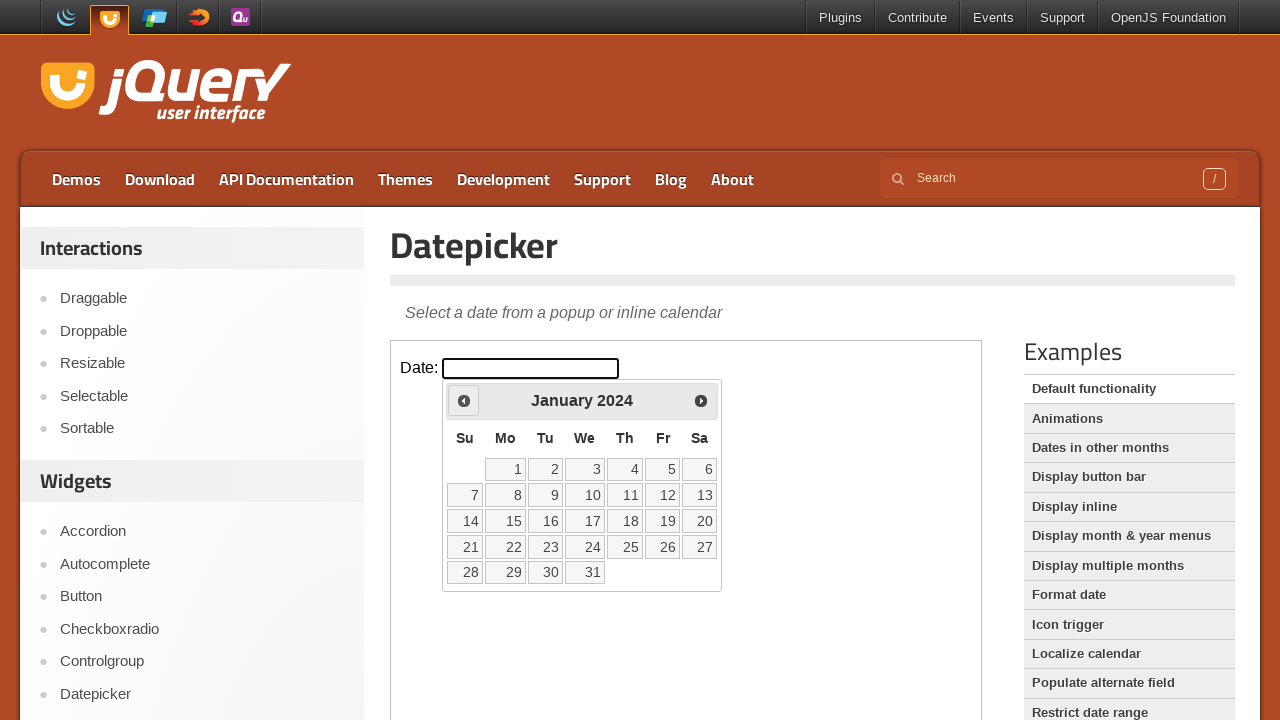

Clicked previous month button to navigate backwards at (464, 400) on iframe.demo-frame >> internal:control=enter-frame >> span.ui-icon-circle-triangl
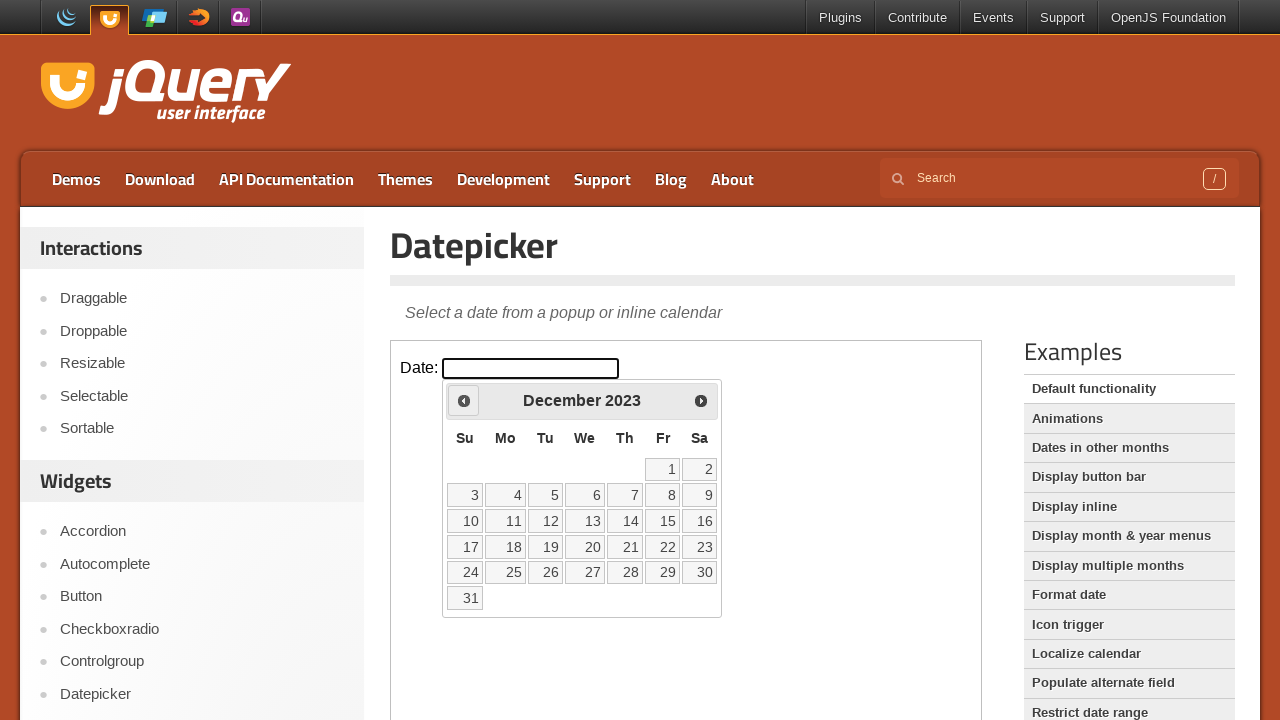

Waited for calendar to update after month navigation
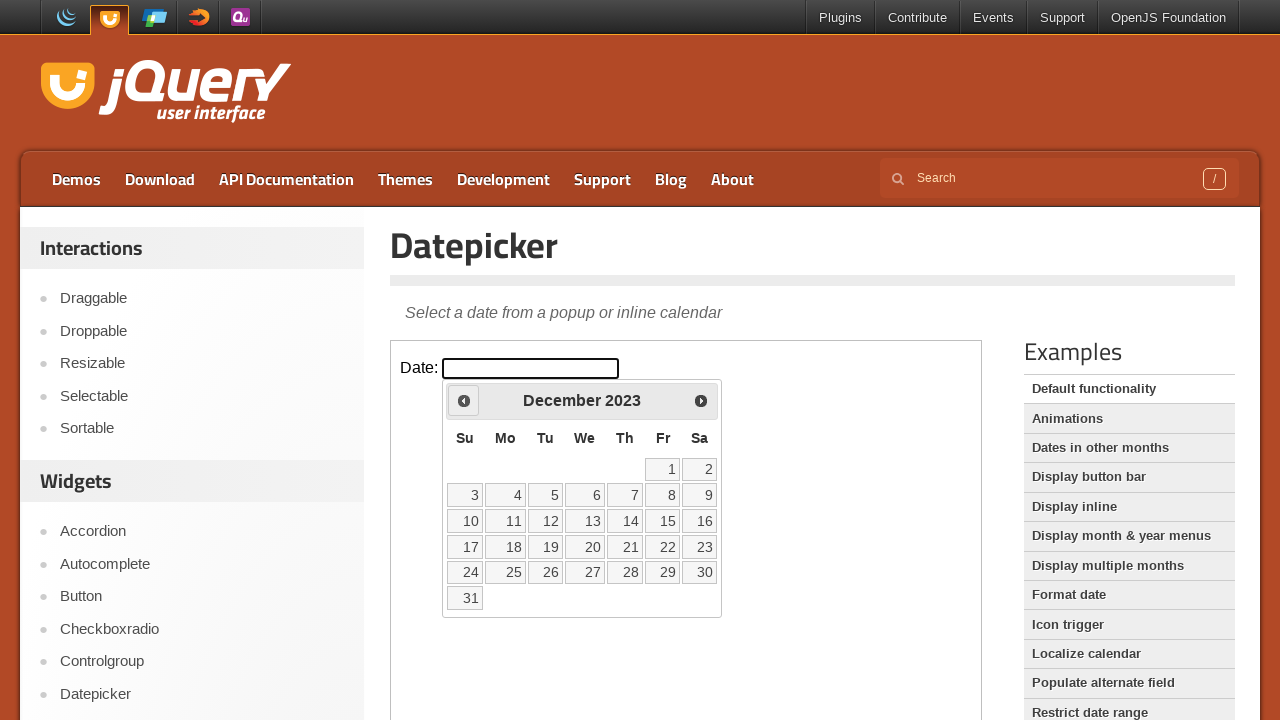

Checked current month: December 2023
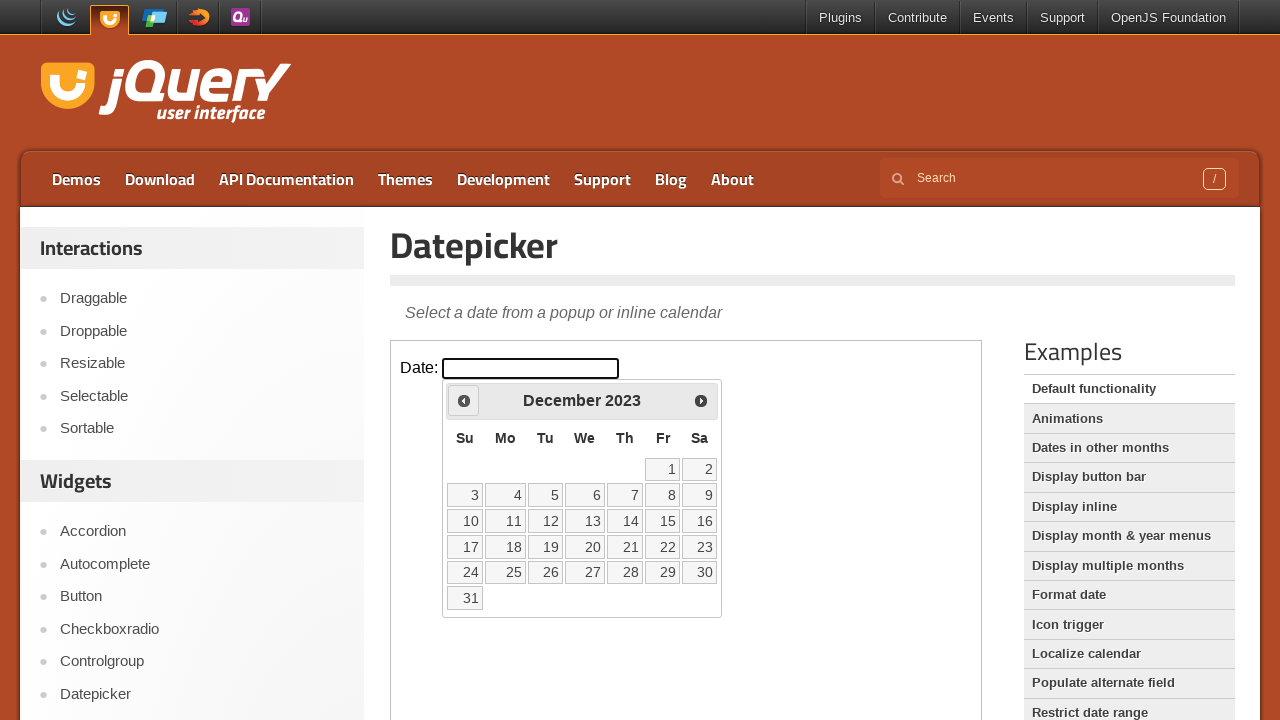

Clicked previous month button to navigate backwards at (464, 400) on iframe.demo-frame >> internal:control=enter-frame >> span.ui-icon-circle-triangl
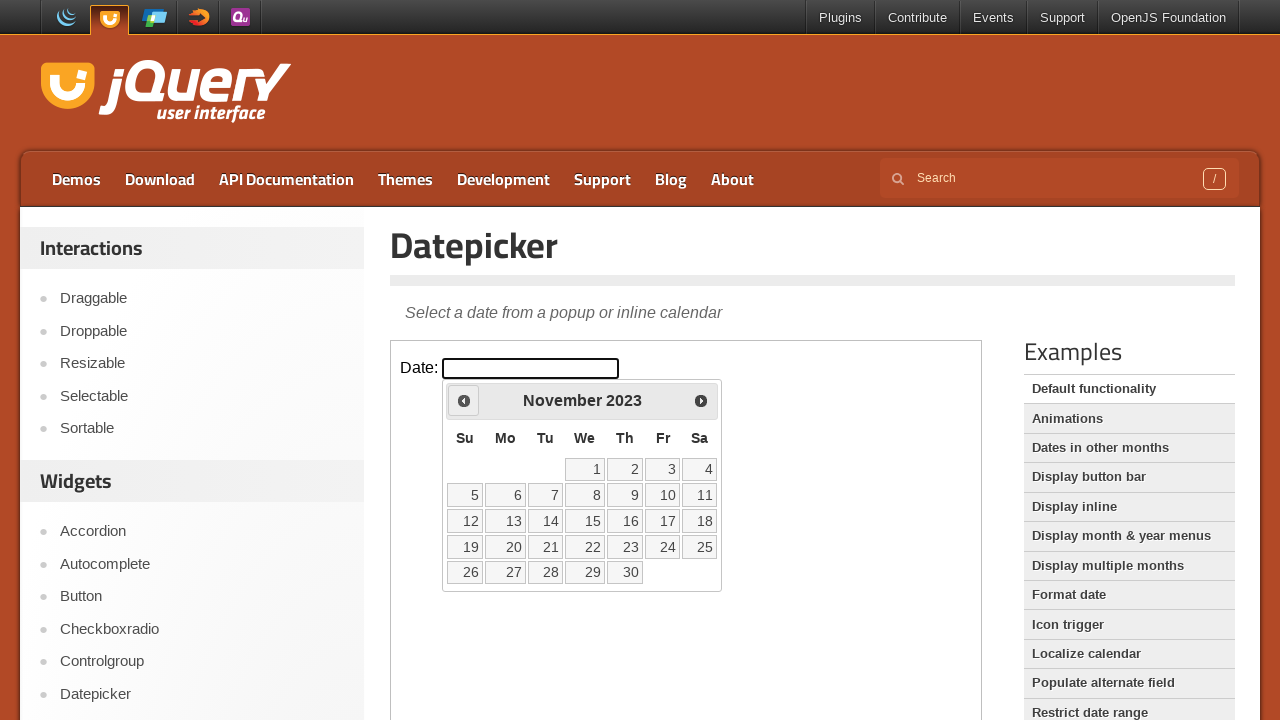

Waited for calendar to update after month navigation
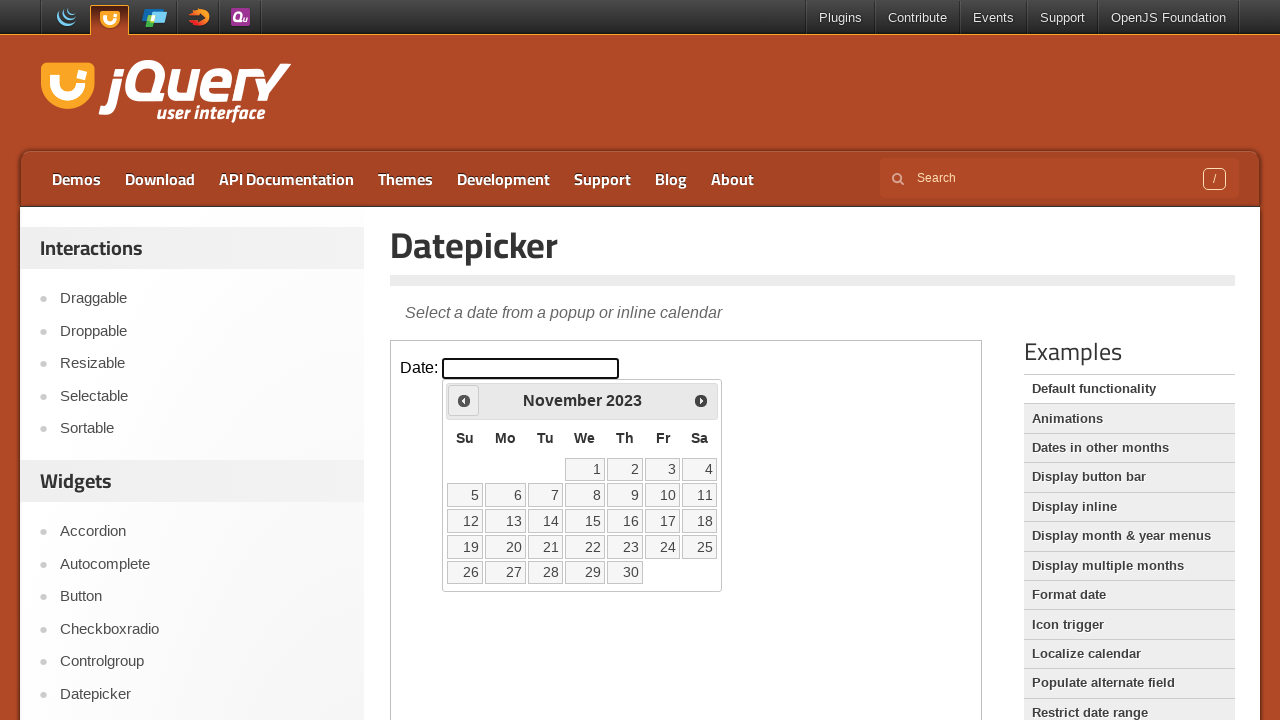

Checked current month: November 2023
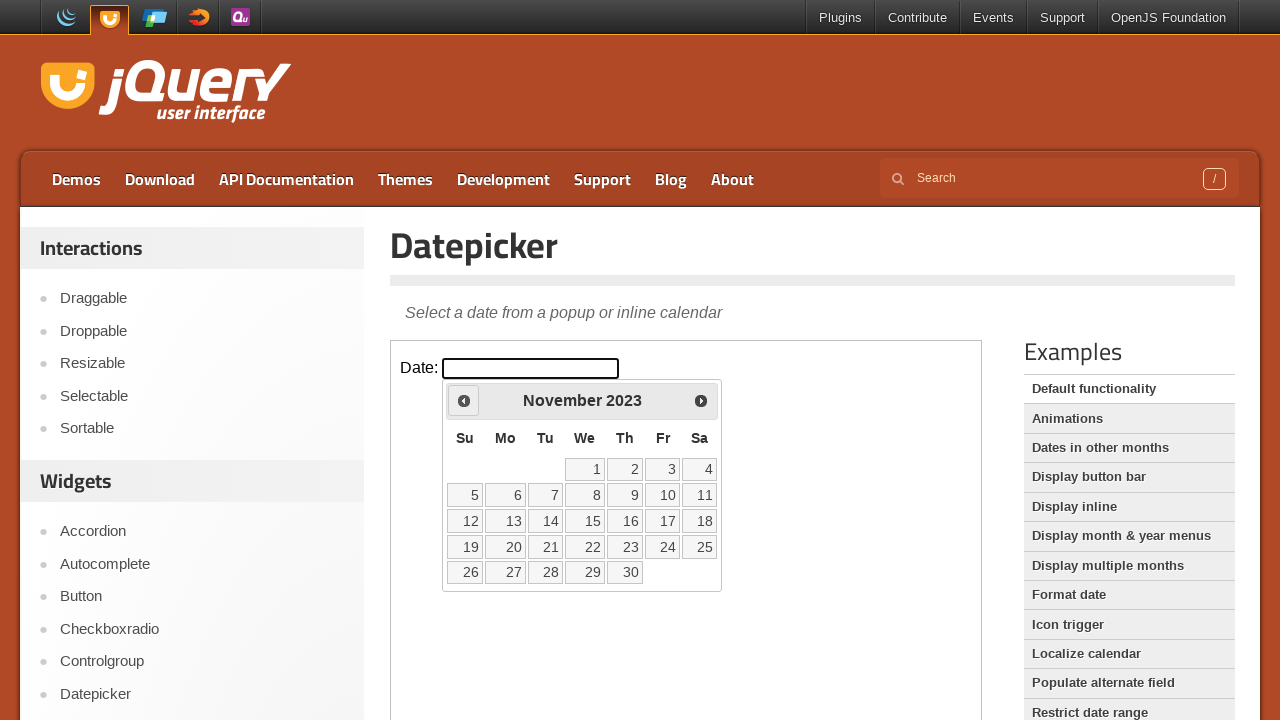

Clicked previous month button to navigate backwards at (464, 400) on iframe.demo-frame >> internal:control=enter-frame >> span.ui-icon-circle-triangl
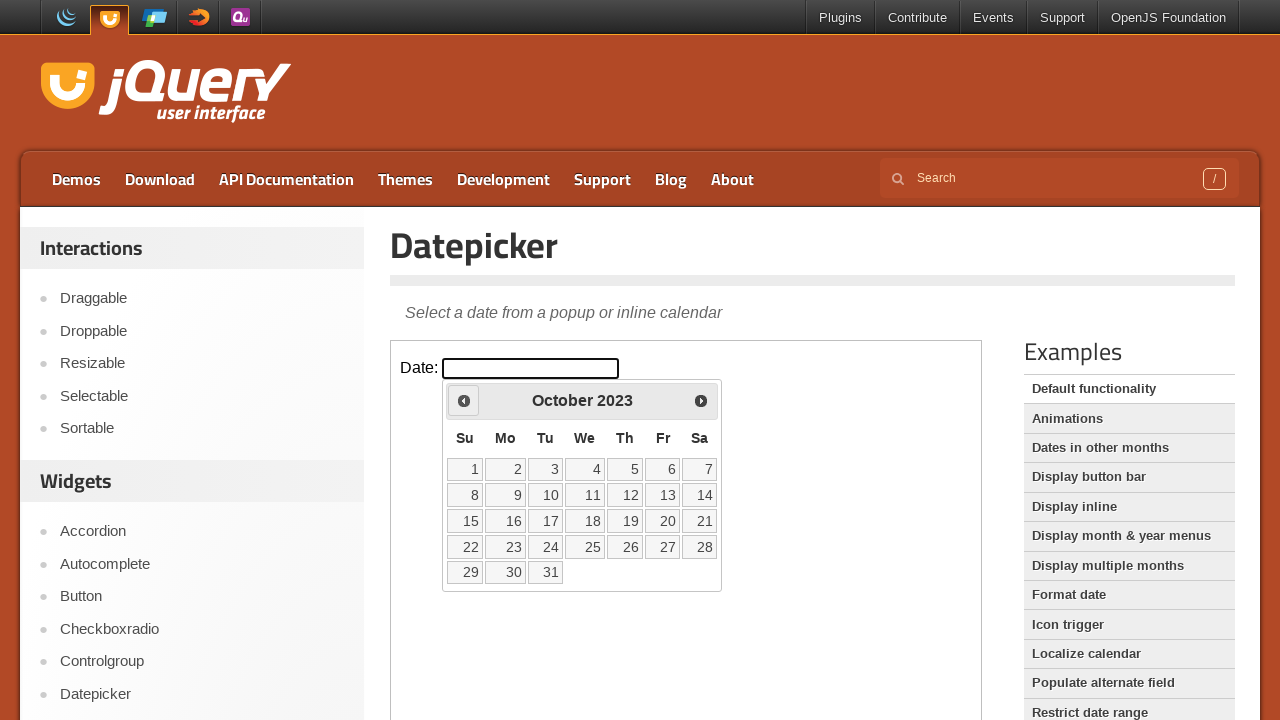

Waited for calendar to update after month navigation
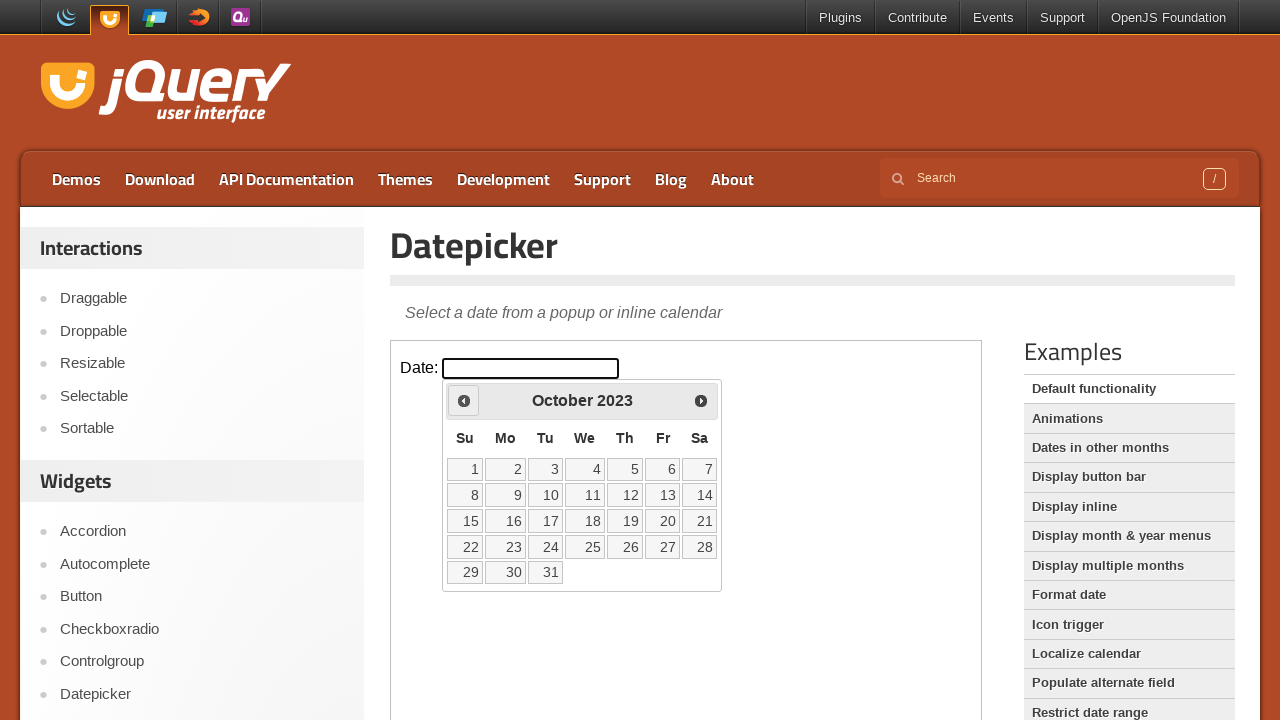

Checked current month: October 2023
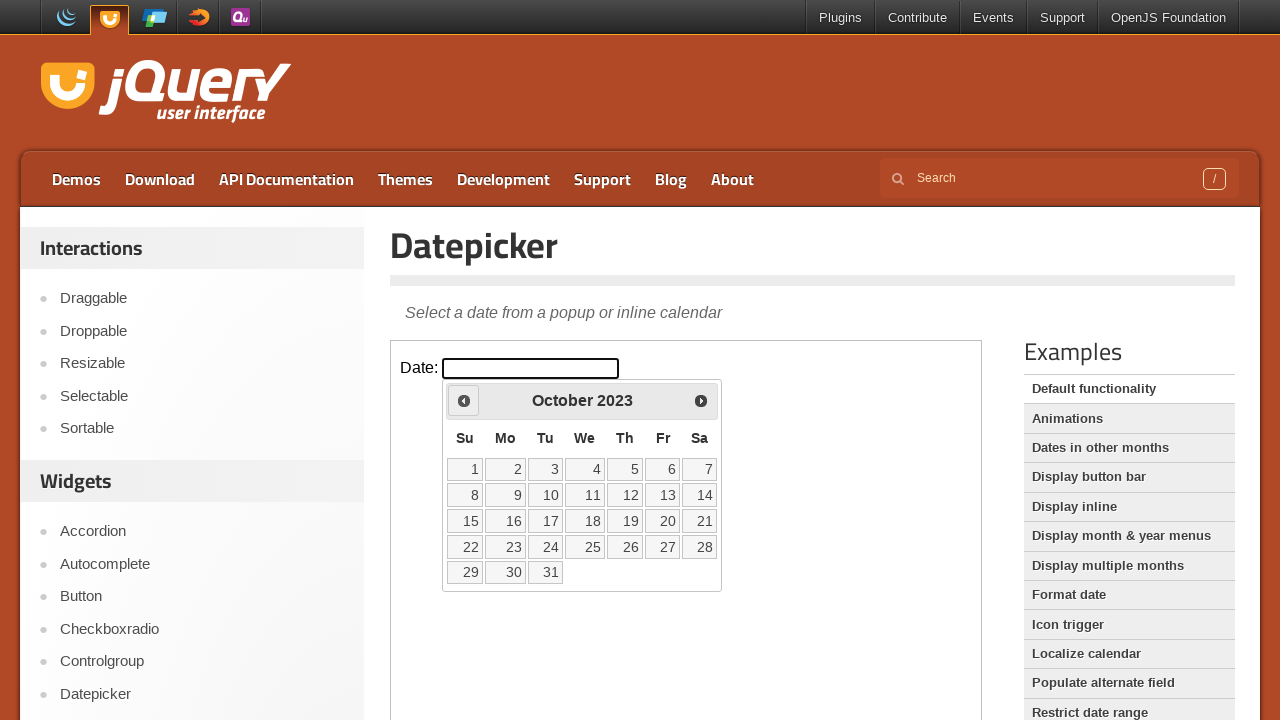

Clicked previous month button to navigate backwards at (464, 400) on iframe.demo-frame >> internal:control=enter-frame >> span.ui-icon-circle-triangl
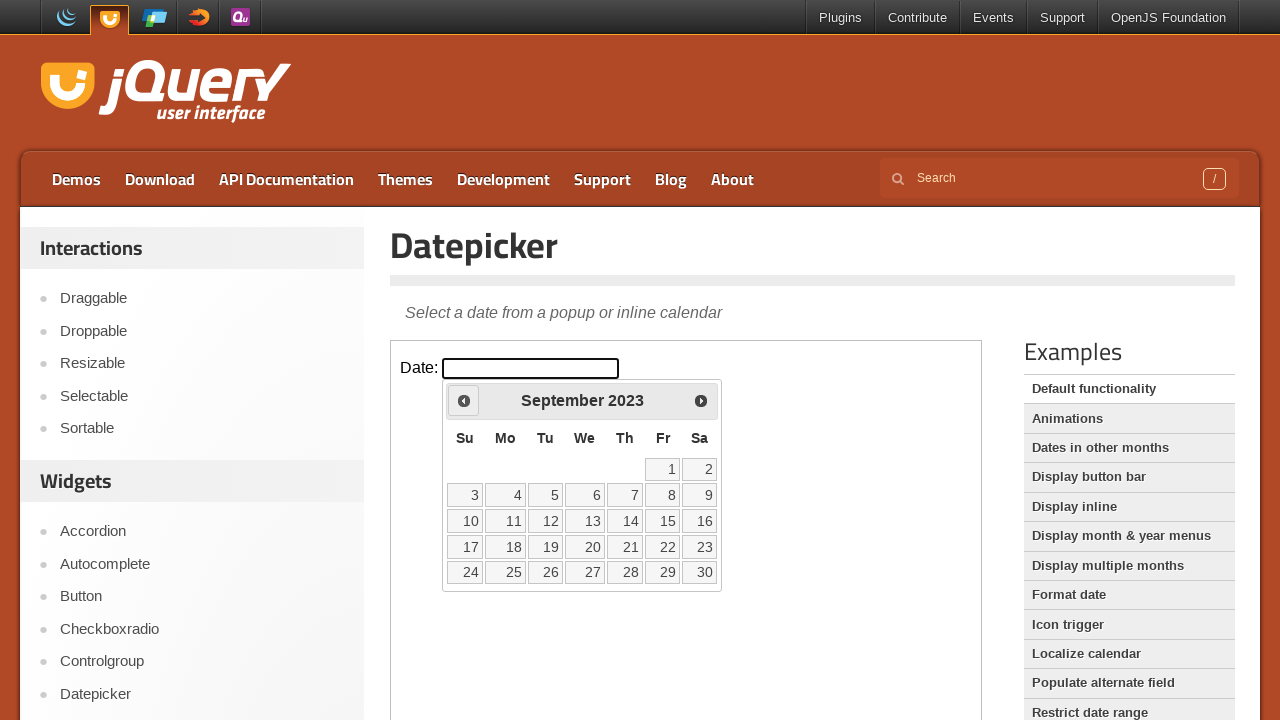

Waited for calendar to update after month navigation
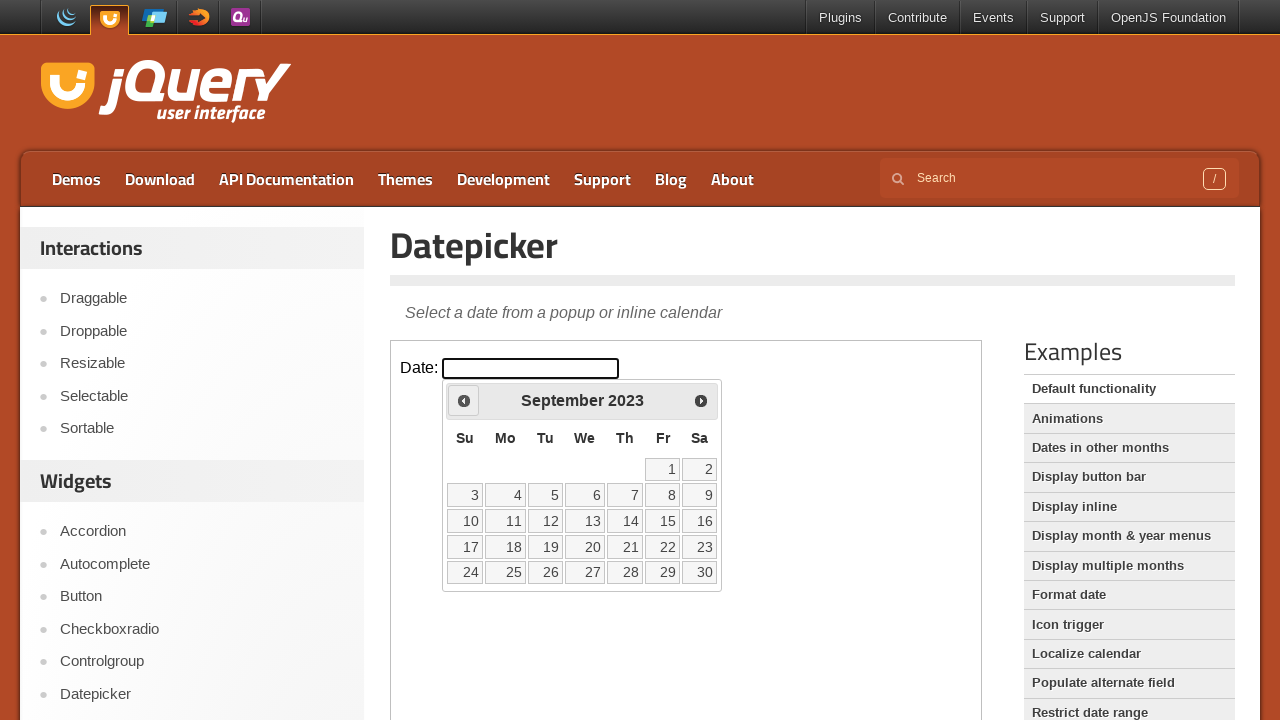

Checked current month: September 2023
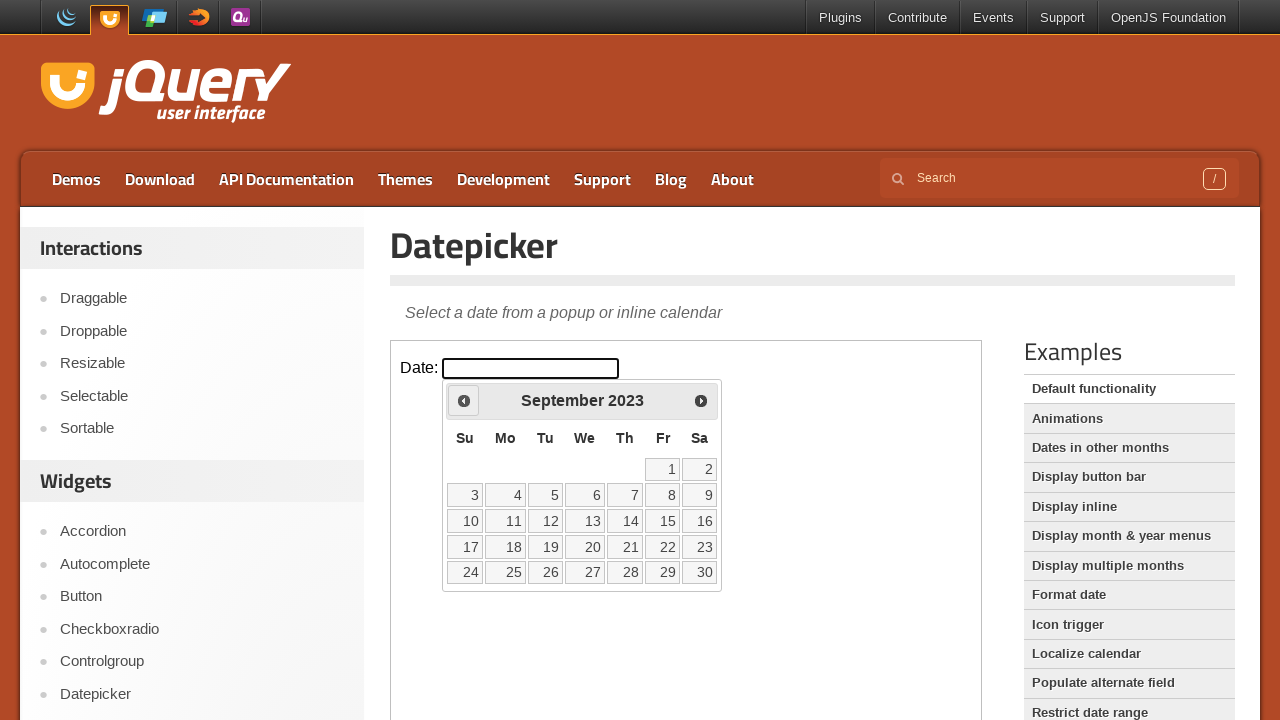

Clicked previous month button to navigate backwards at (464, 400) on iframe.demo-frame >> internal:control=enter-frame >> span.ui-icon-circle-triangl
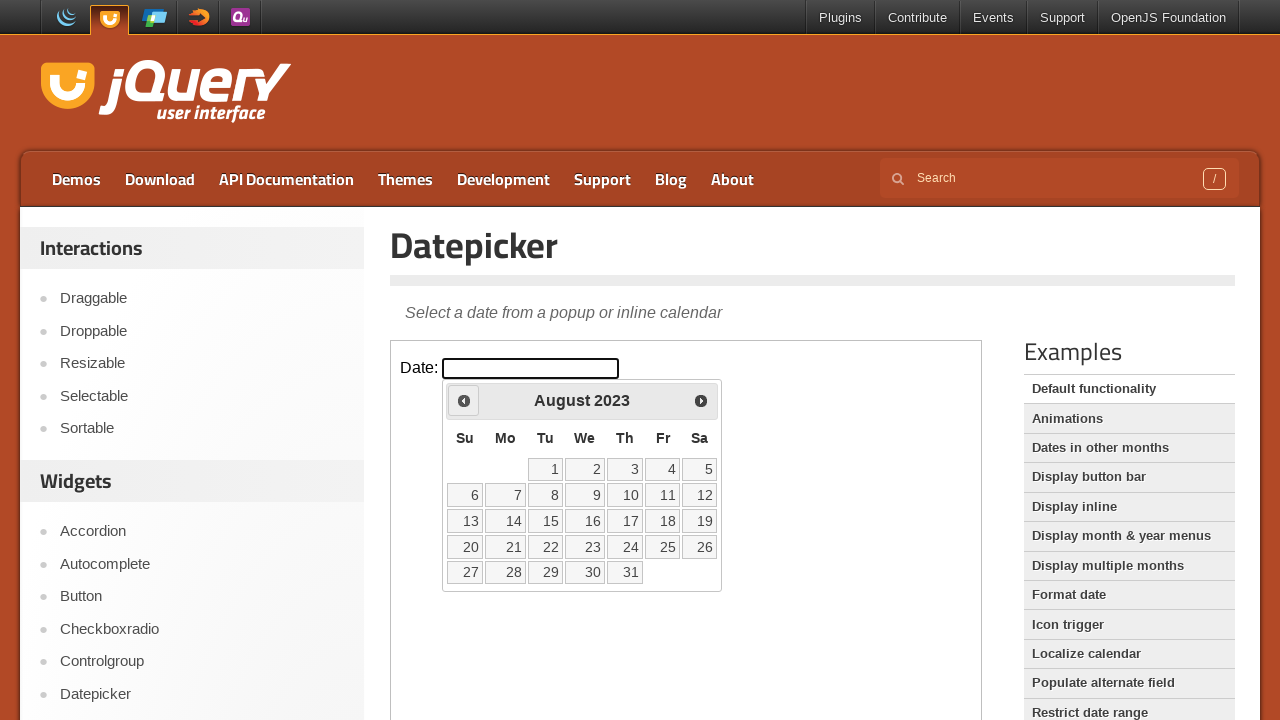

Waited for calendar to update after month navigation
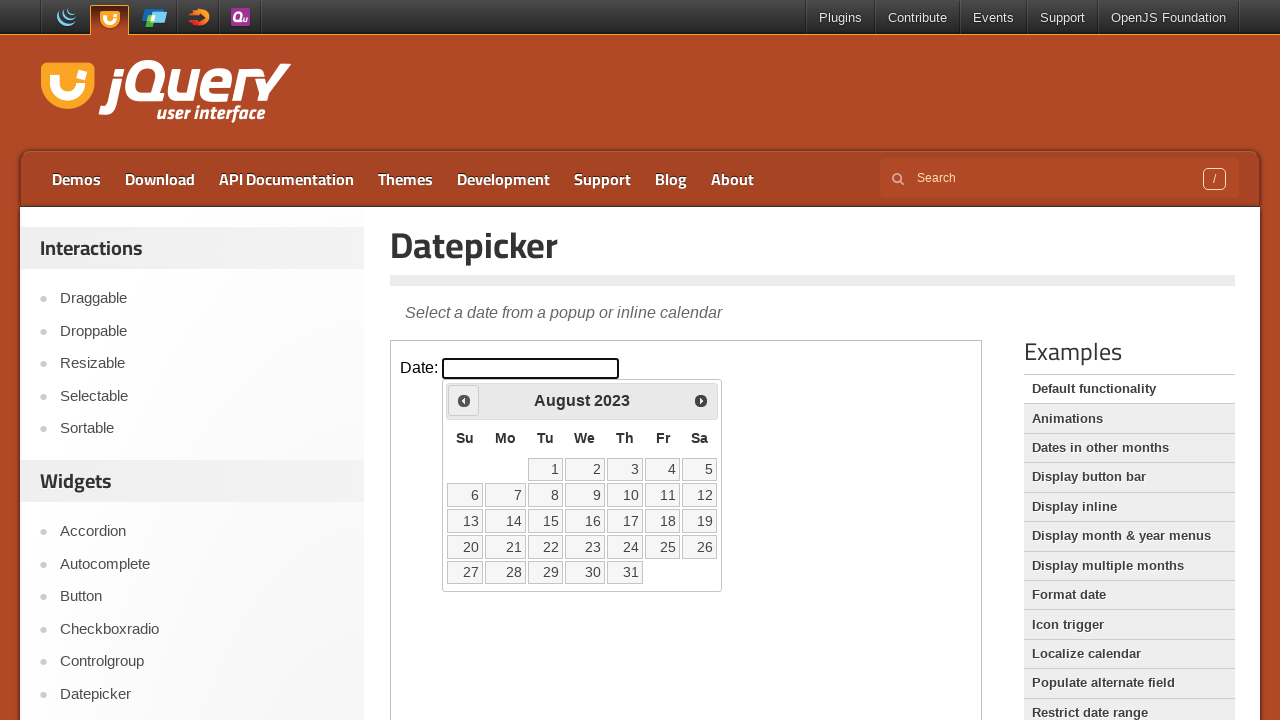

Checked current month: August 2023
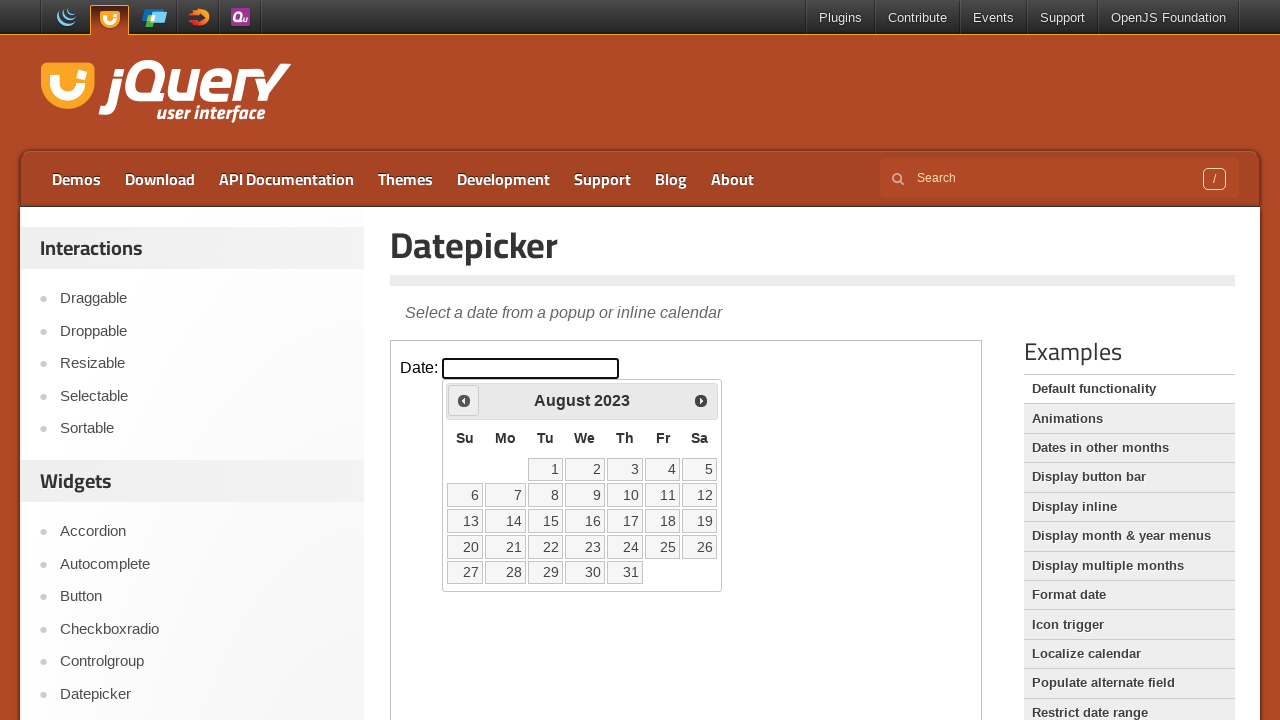

Clicked previous month button to navigate backwards at (464, 400) on iframe.demo-frame >> internal:control=enter-frame >> span.ui-icon-circle-triangl
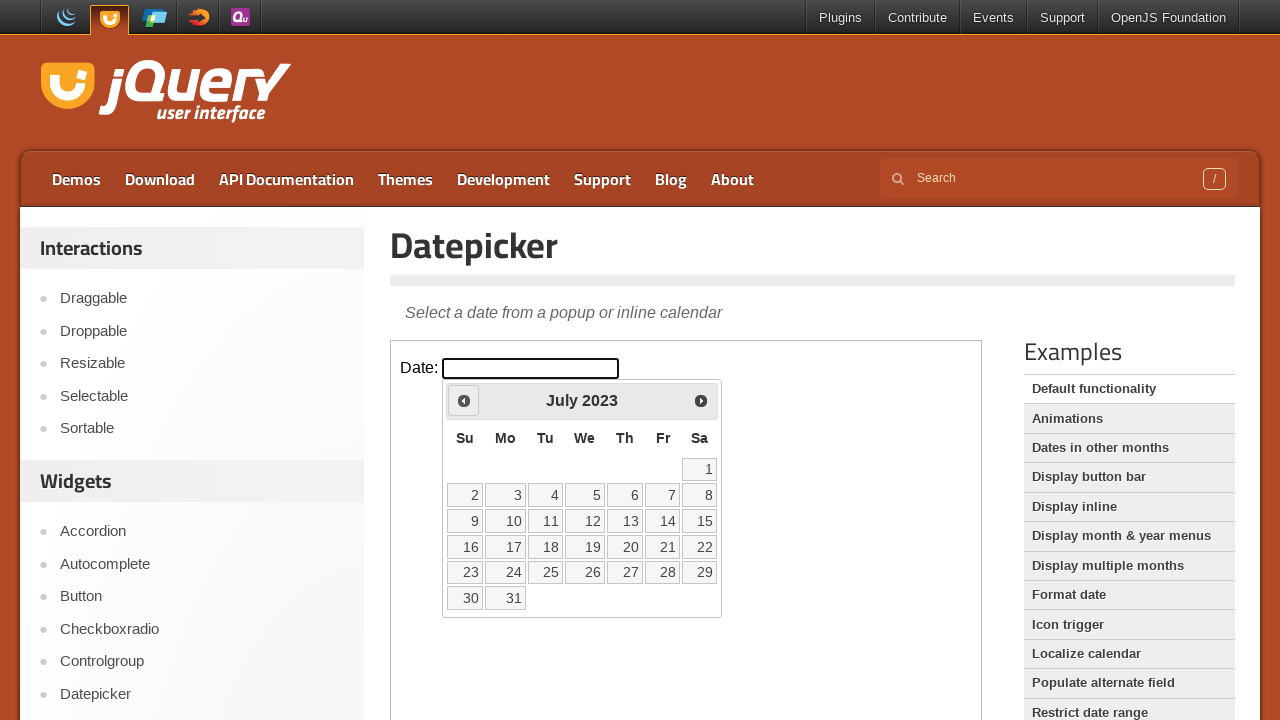

Waited for calendar to update after month navigation
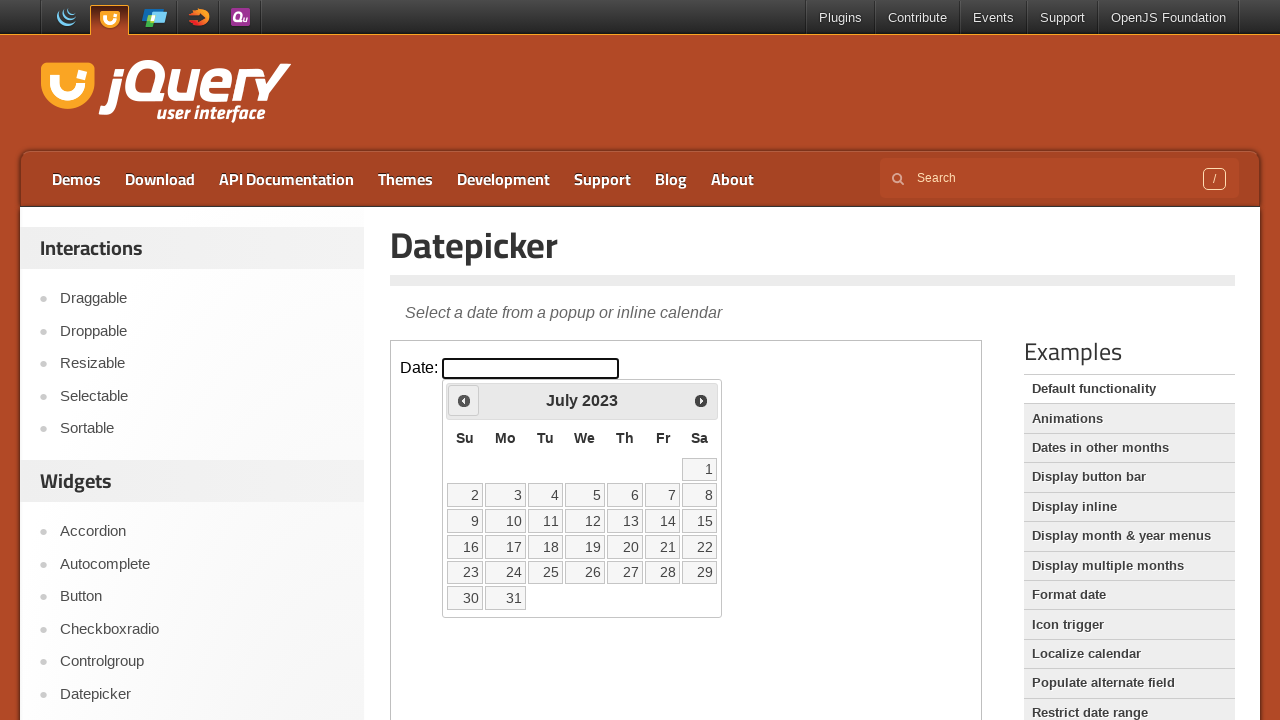

Checked current month: July 2023
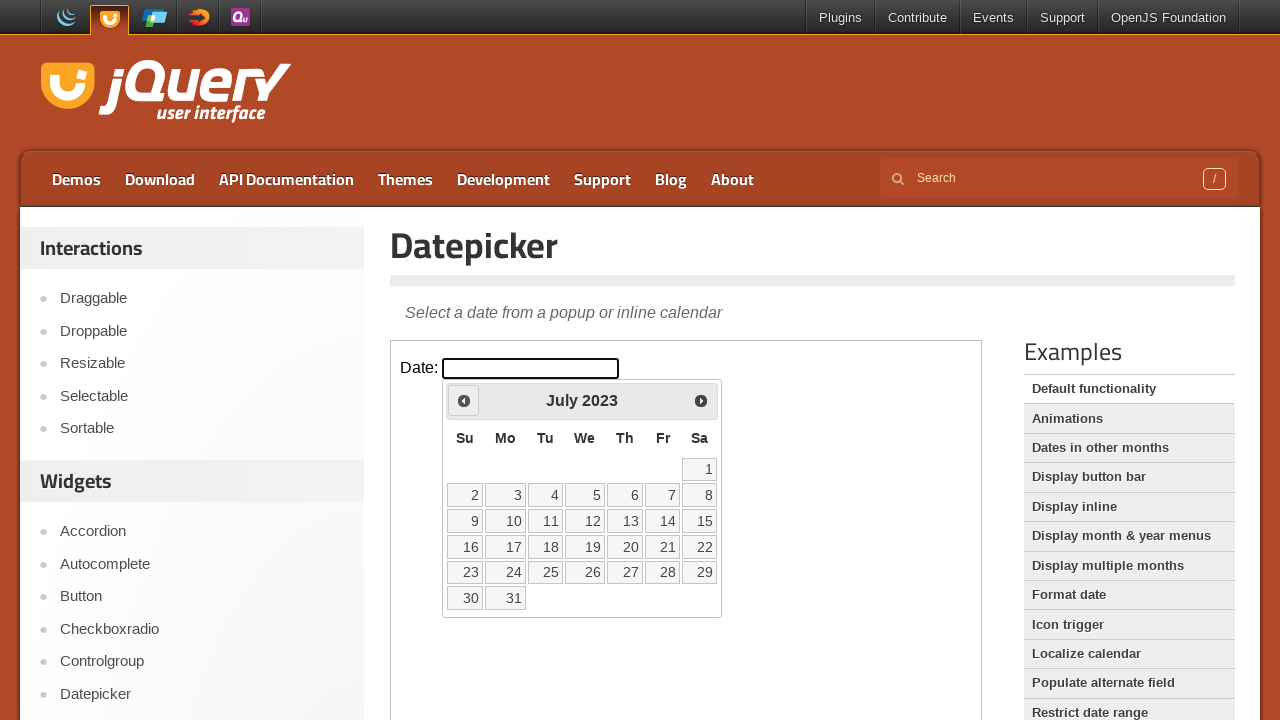

Clicked previous month button to navigate backwards at (464, 400) on iframe.demo-frame >> internal:control=enter-frame >> span.ui-icon-circle-triangl
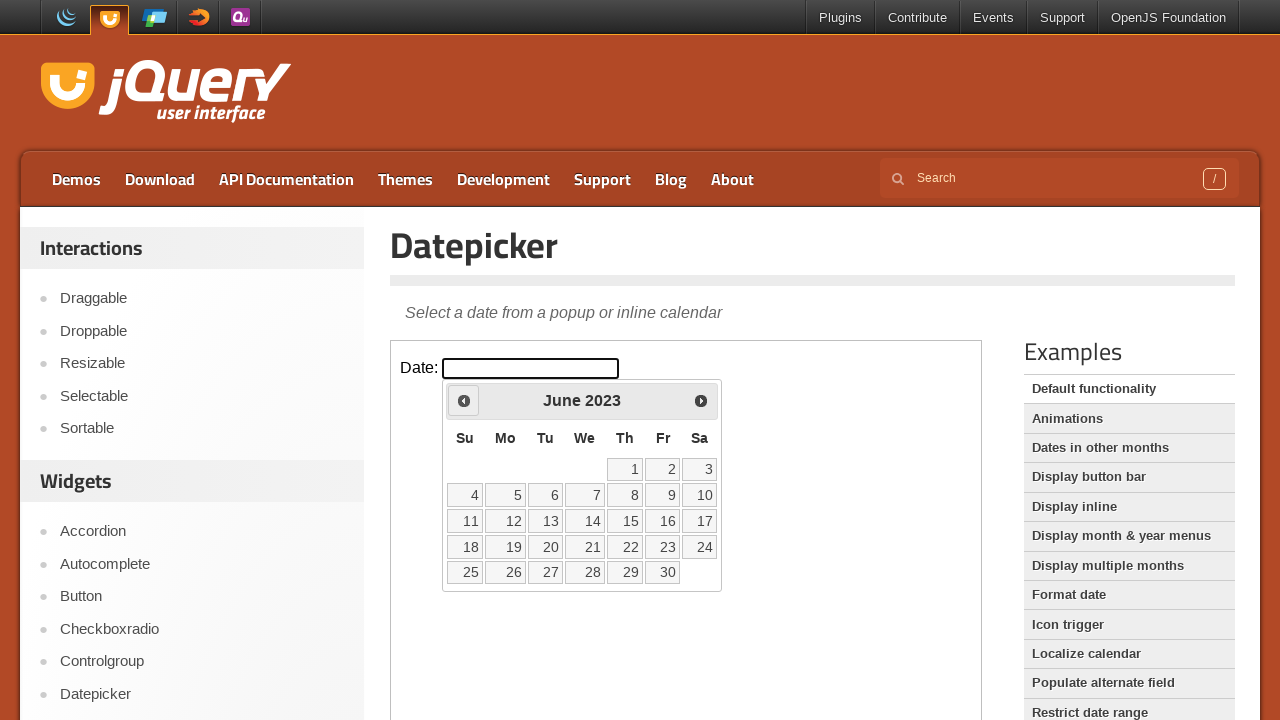

Waited for calendar to update after month navigation
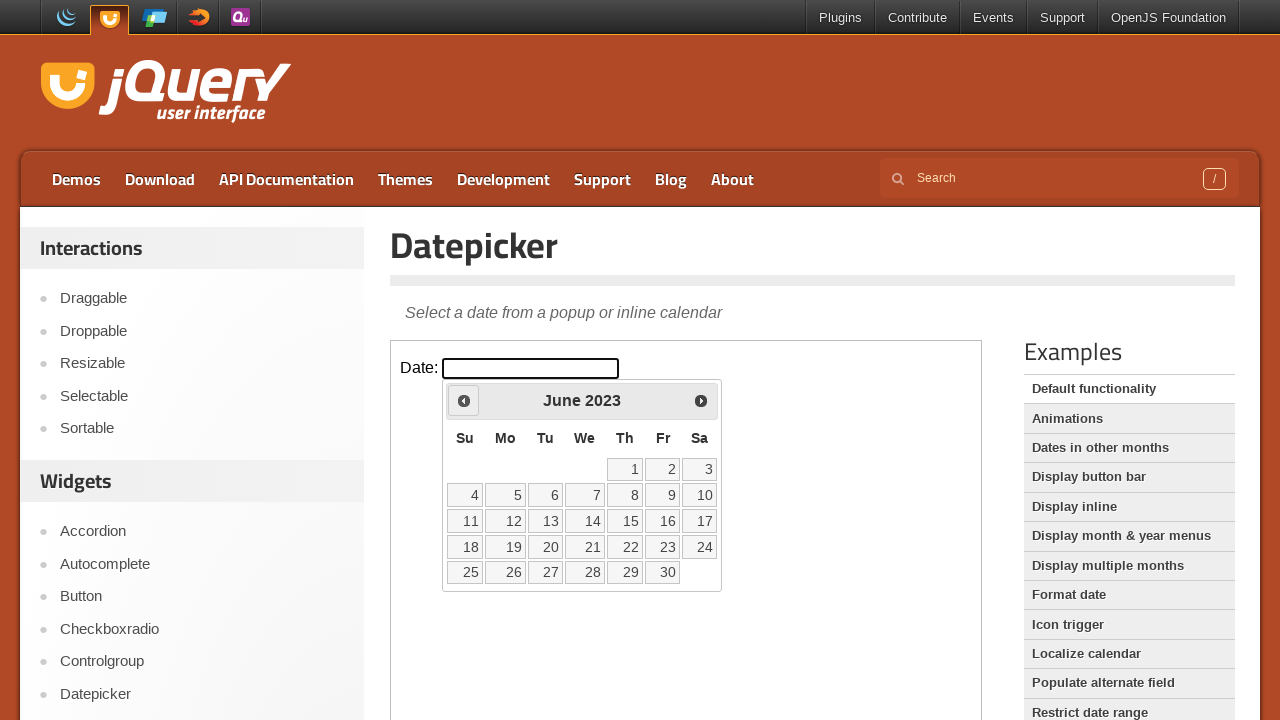

Checked current month: June 2023
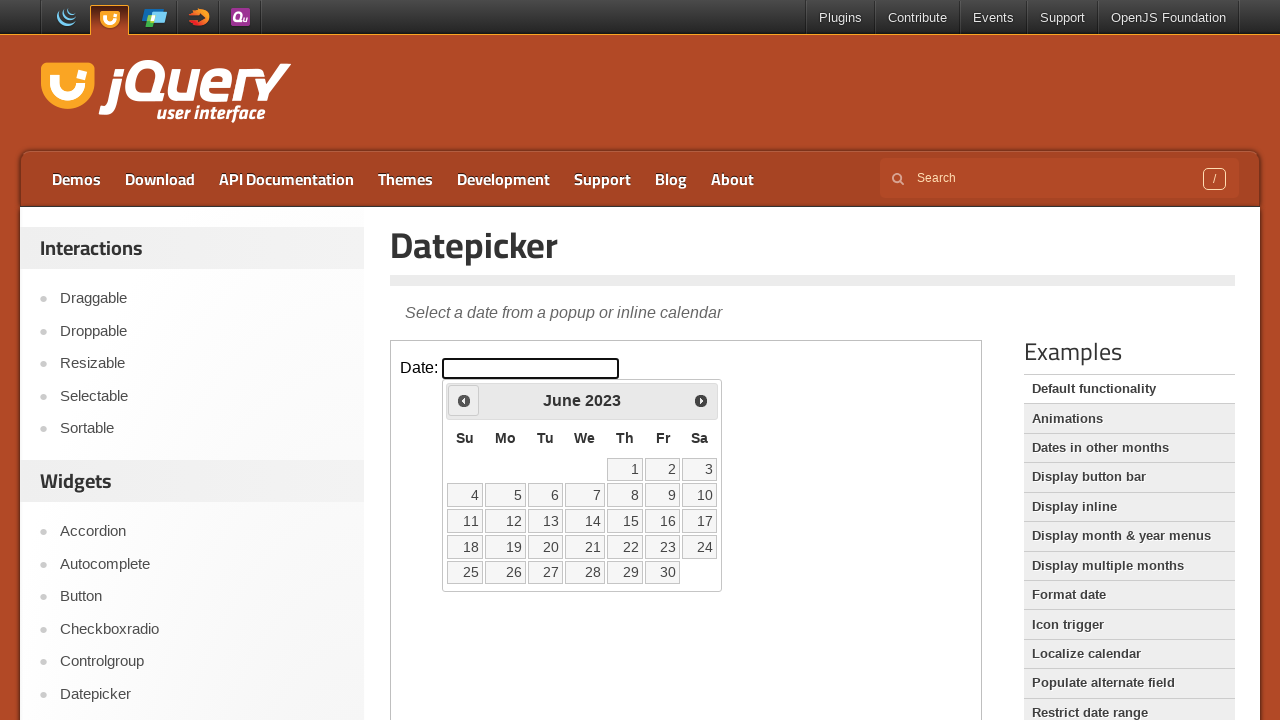

Clicked previous month button to navigate backwards at (464, 400) on iframe.demo-frame >> internal:control=enter-frame >> span.ui-icon-circle-triangl
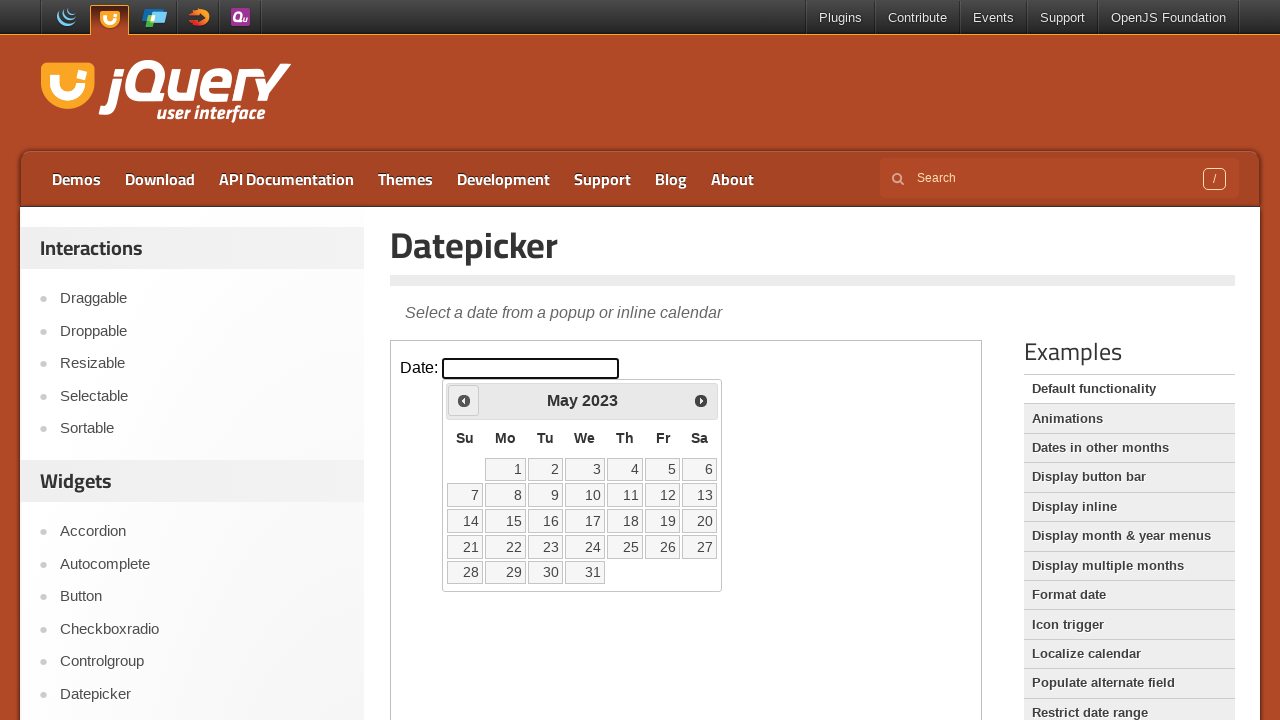

Waited for calendar to update after month navigation
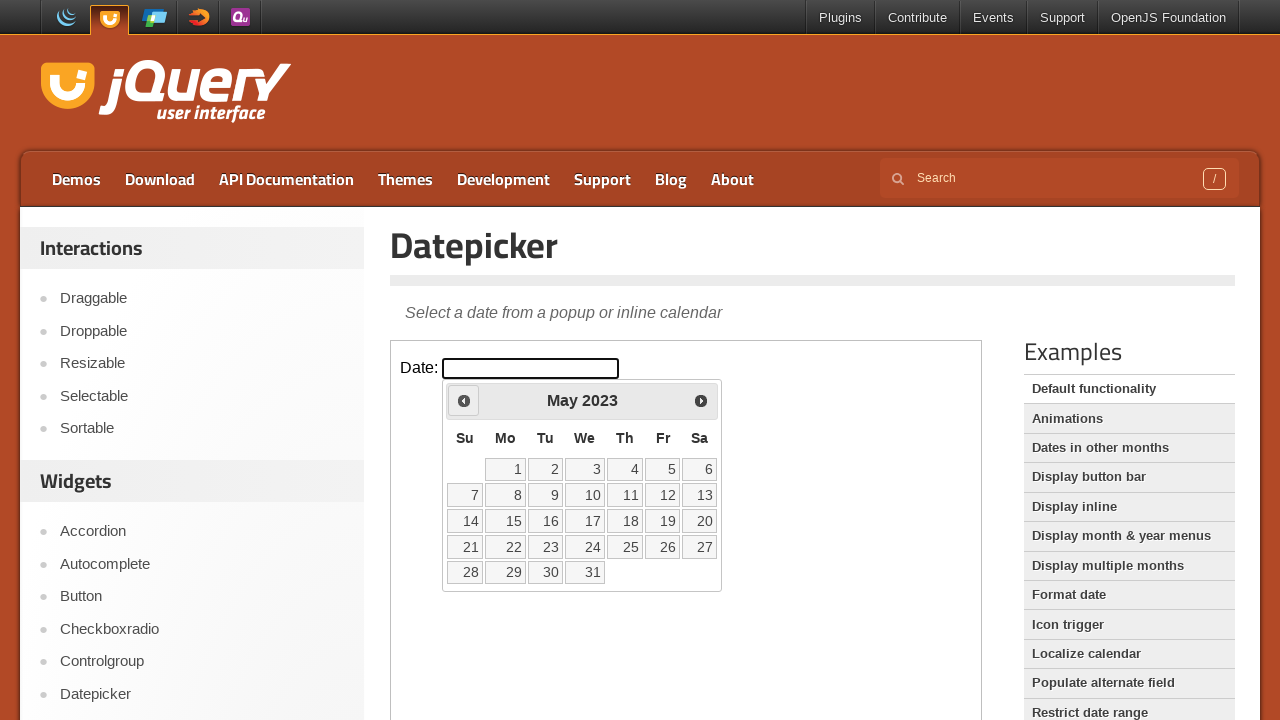

Checked current month: May 2023
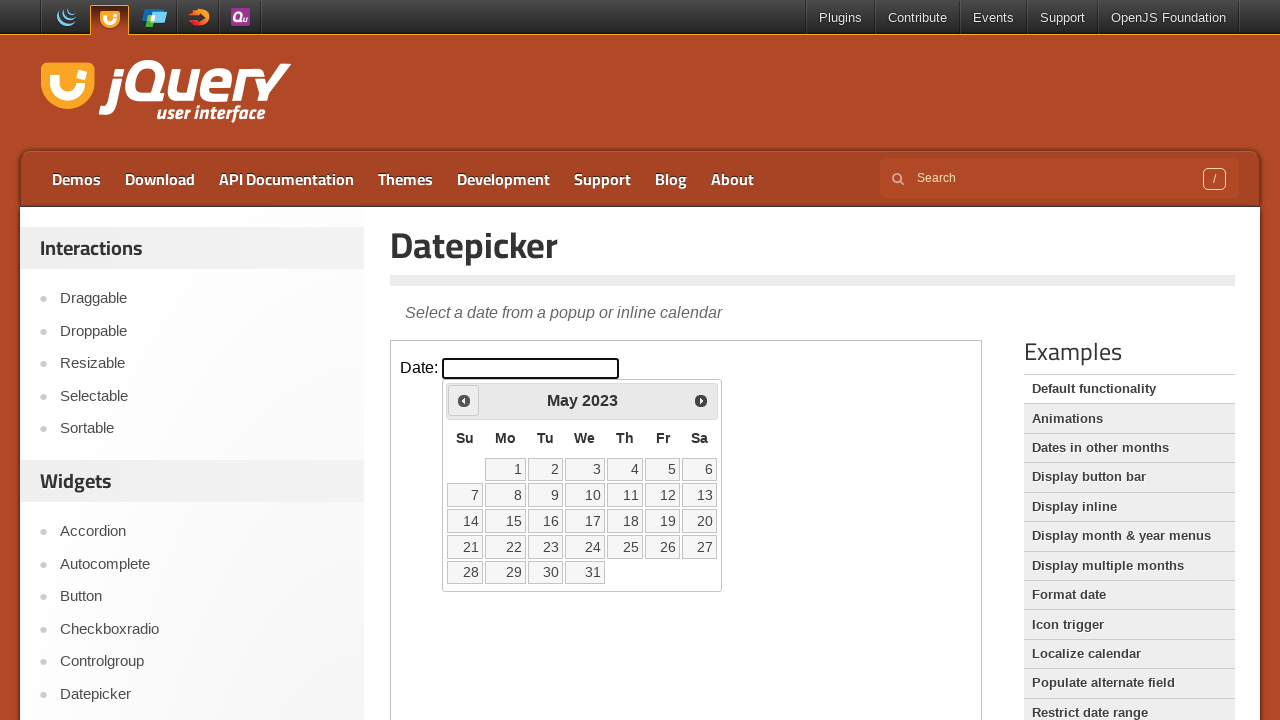

Clicked previous month button to navigate backwards at (464, 400) on iframe.demo-frame >> internal:control=enter-frame >> span.ui-icon-circle-triangl
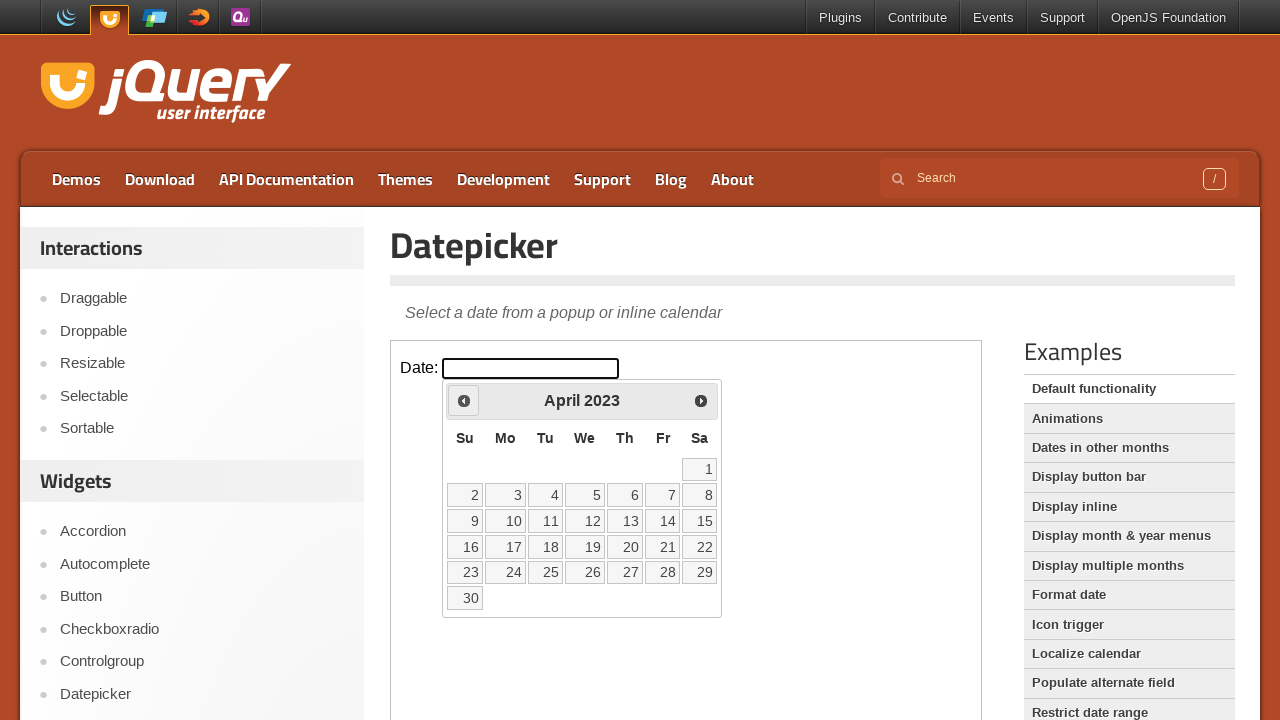

Waited for calendar to update after month navigation
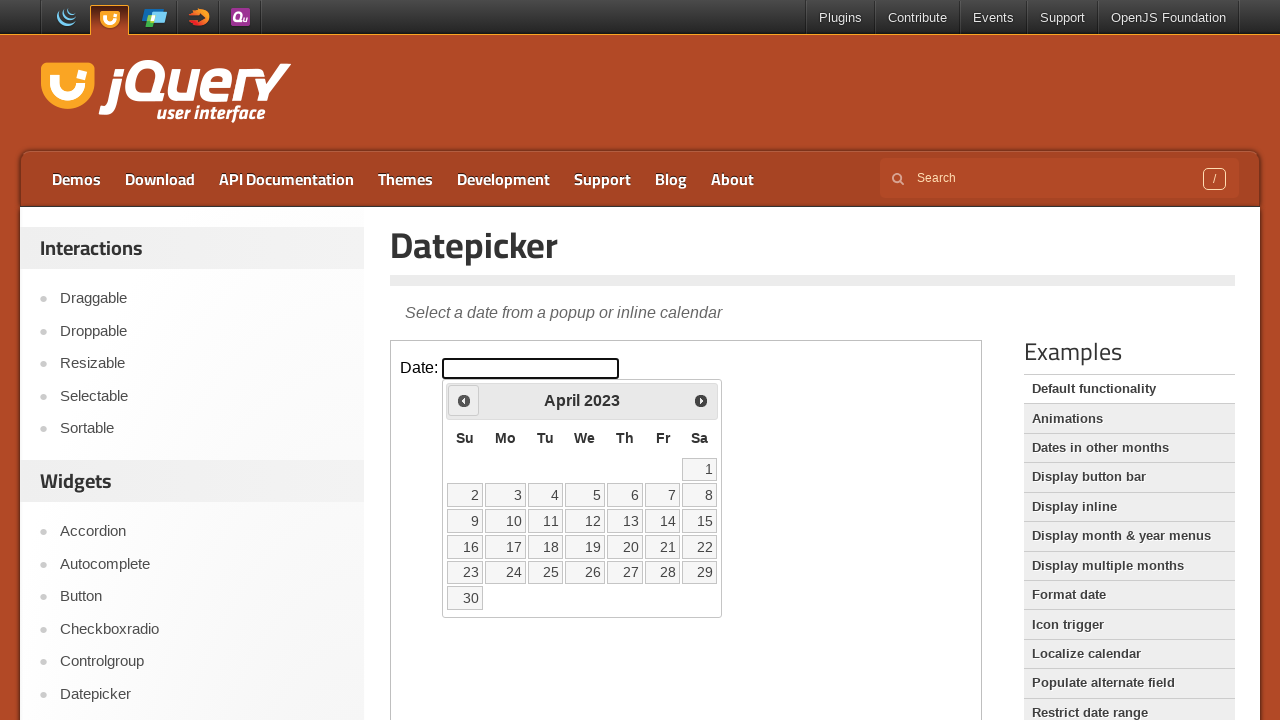

Checked current month: April 2023
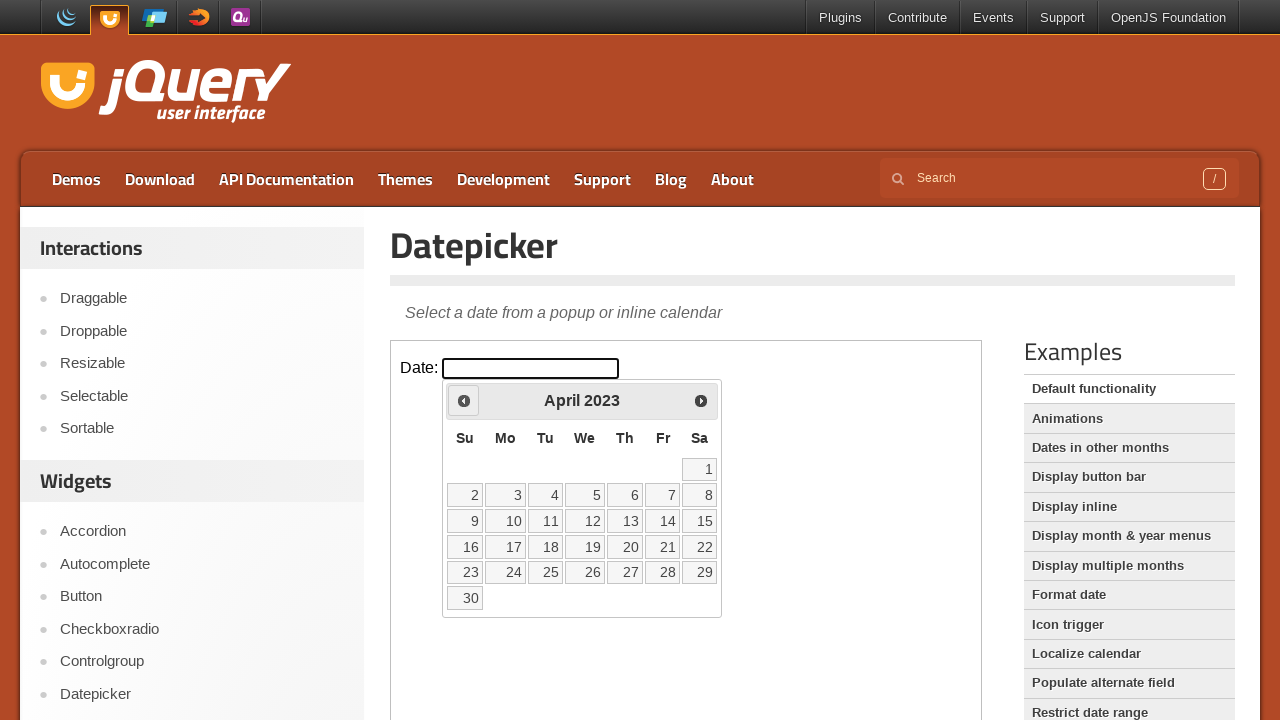

Clicked previous month button to navigate backwards at (464, 400) on iframe.demo-frame >> internal:control=enter-frame >> span.ui-icon-circle-triangl
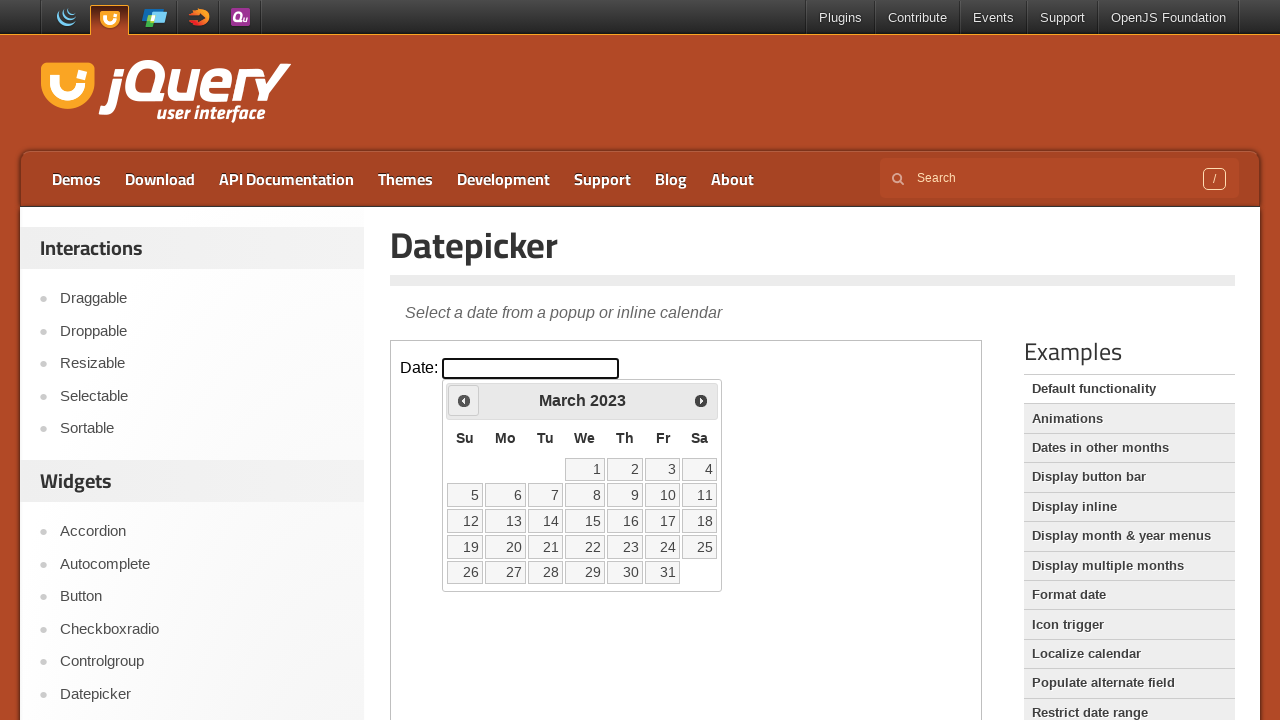

Waited for calendar to update after month navigation
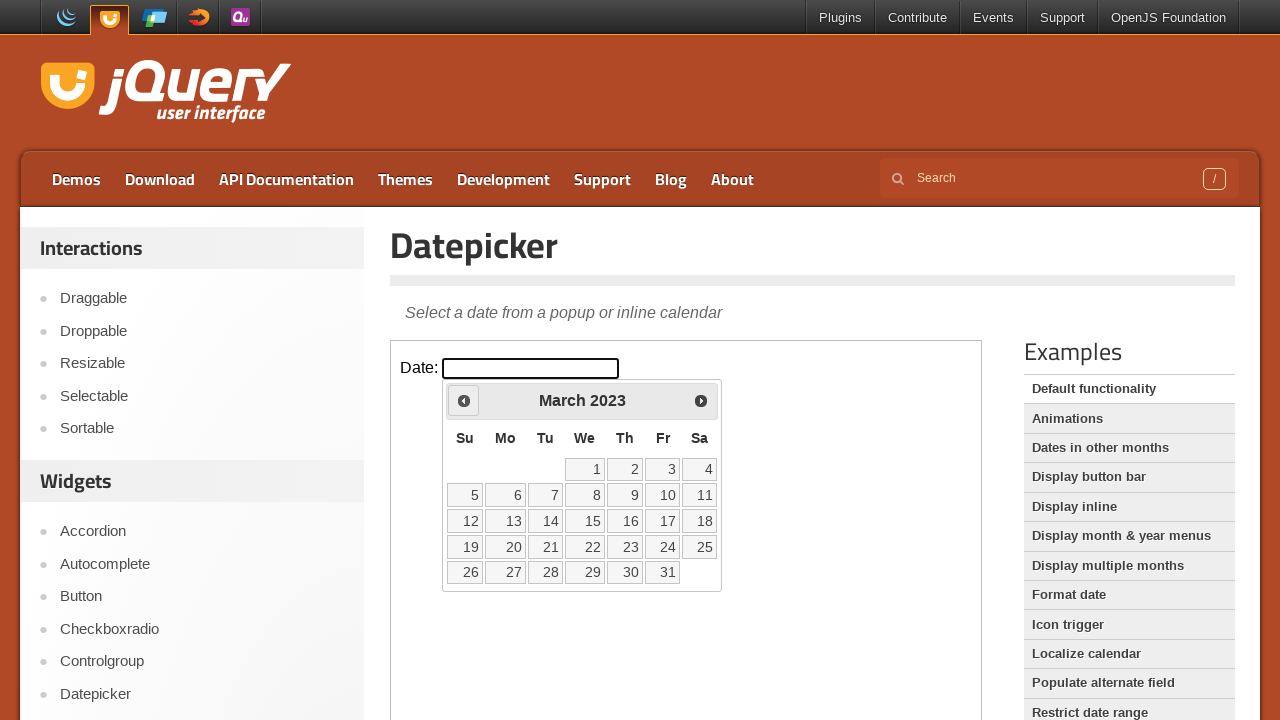

Checked current month: March 2023
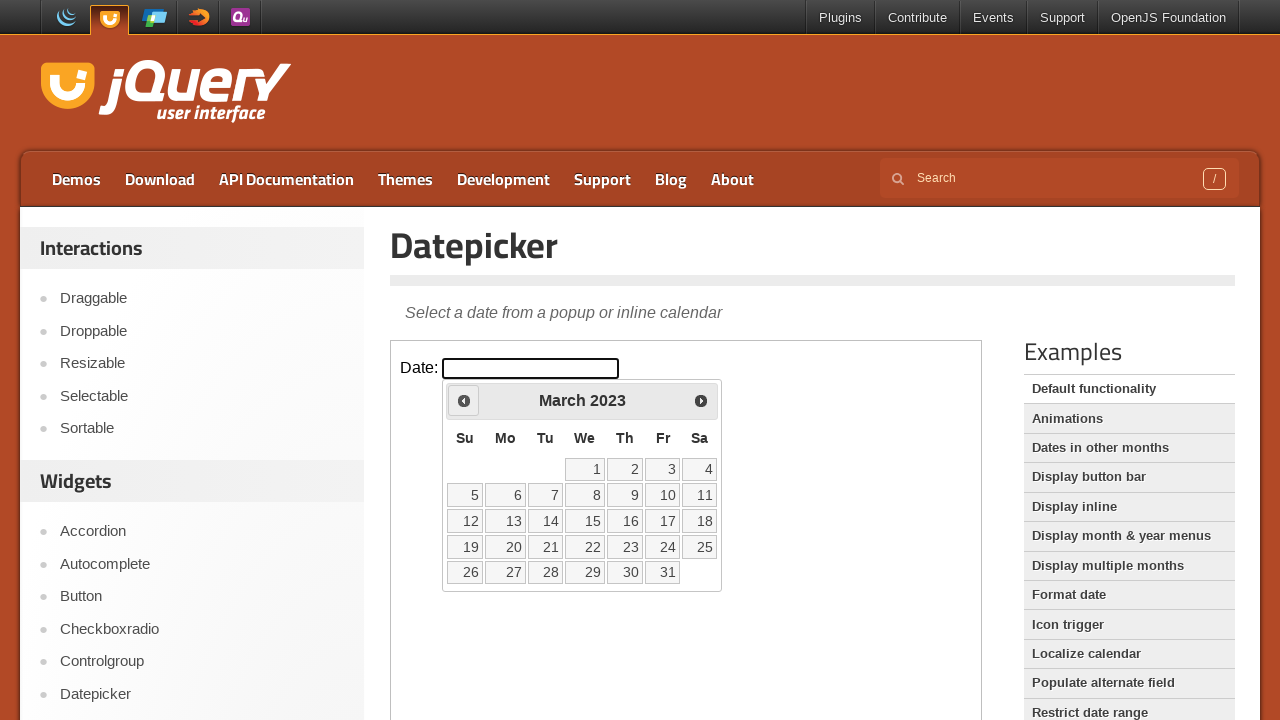

Clicked previous month button to navigate backwards at (464, 400) on iframe.demo-frame >> internal:control=enter-frame >> span.ui-icon-circle-triangl
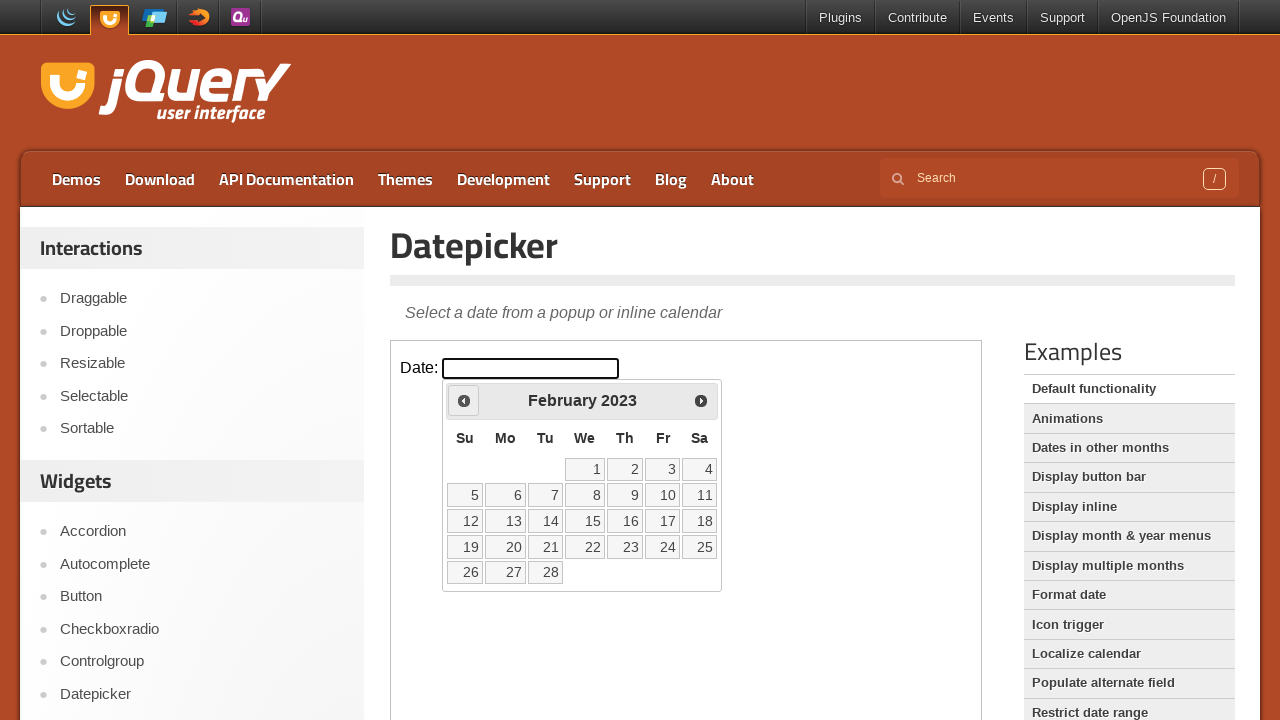

Waited for calendar to update after month navigation
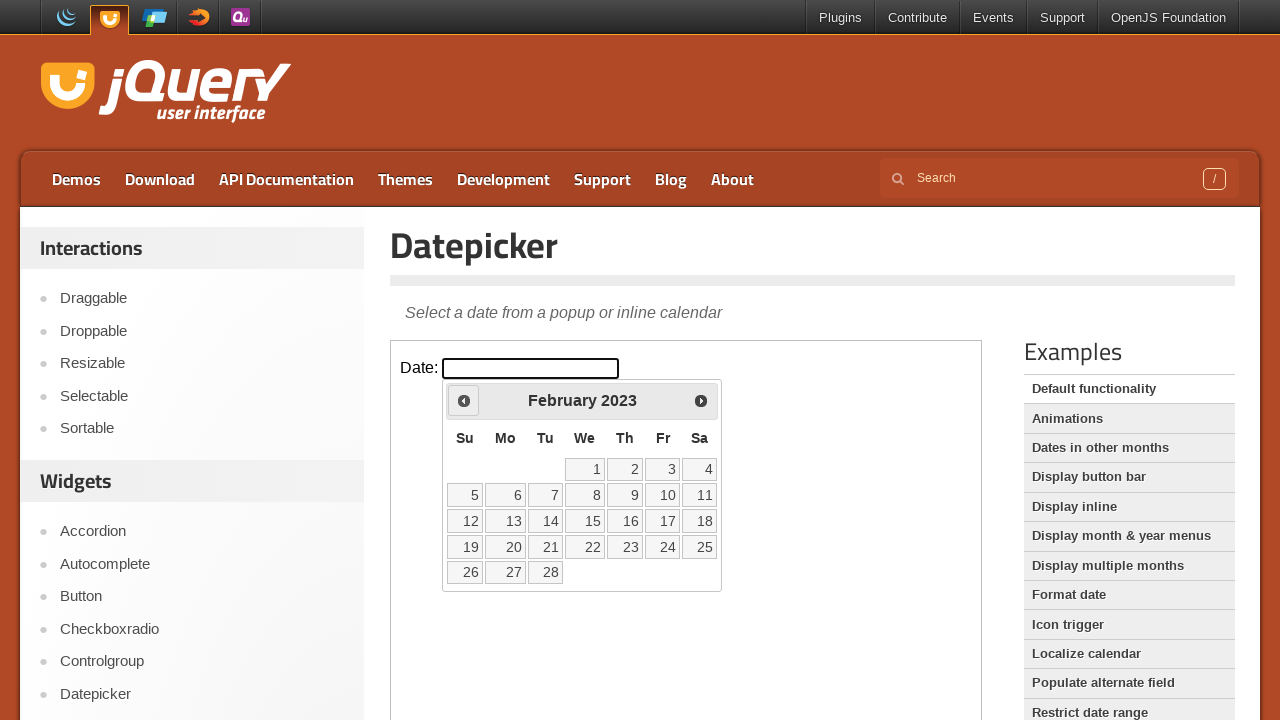

Checked current month: February 2023
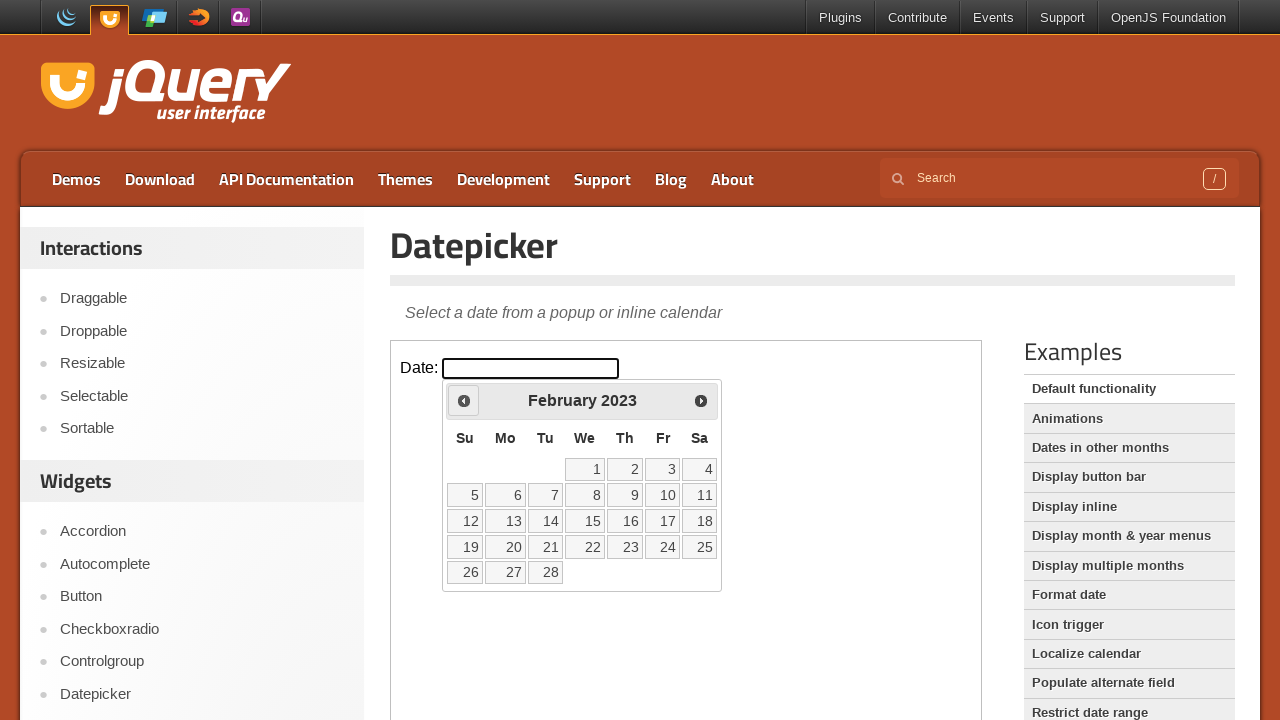

Clicked previous month button to navigate backwards at (464, 400) on iframe.demo-frame >> internal:control=enter-frame >> span.ui-icon-circle-triangl
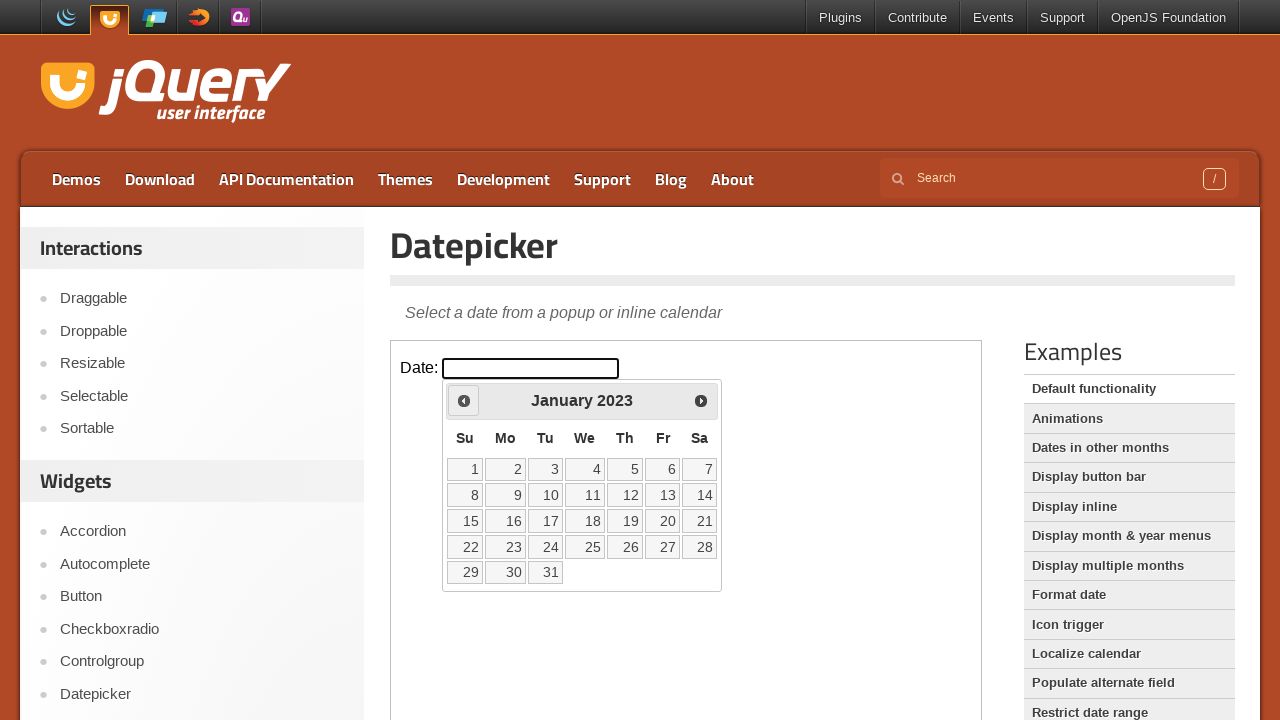

Waited for calendar to update after month navigation
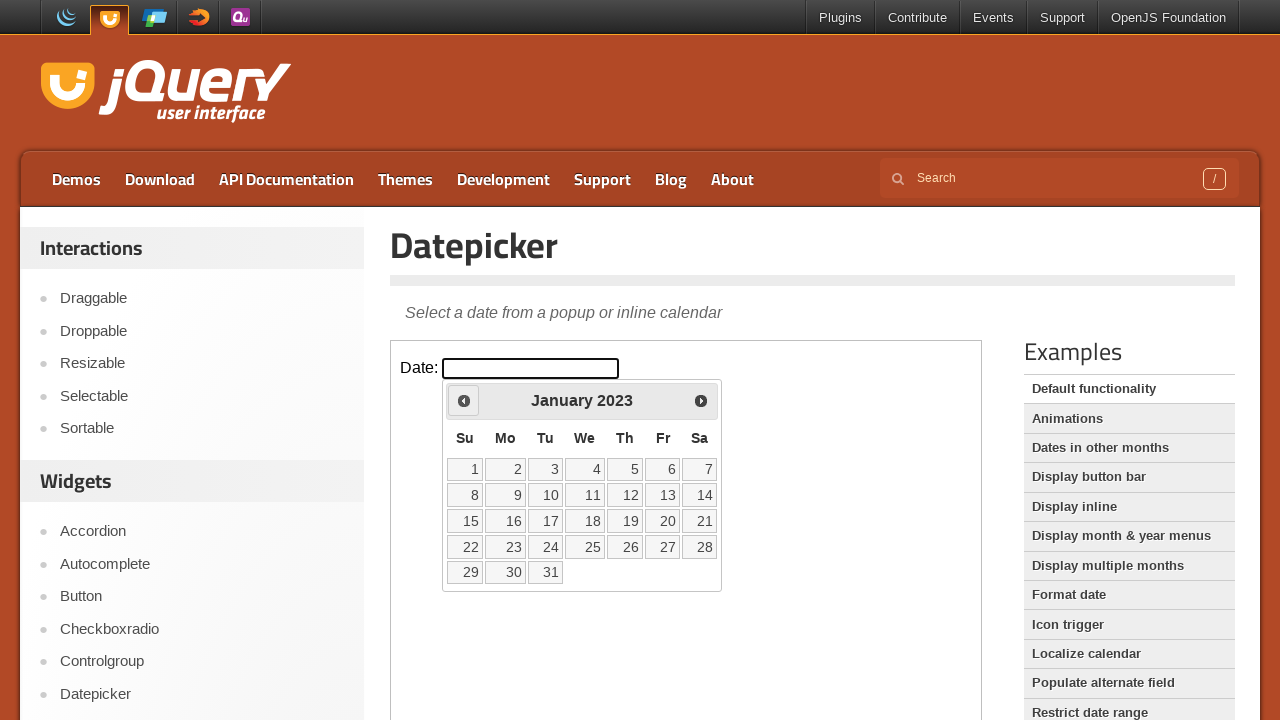

Checked current month: January 2023
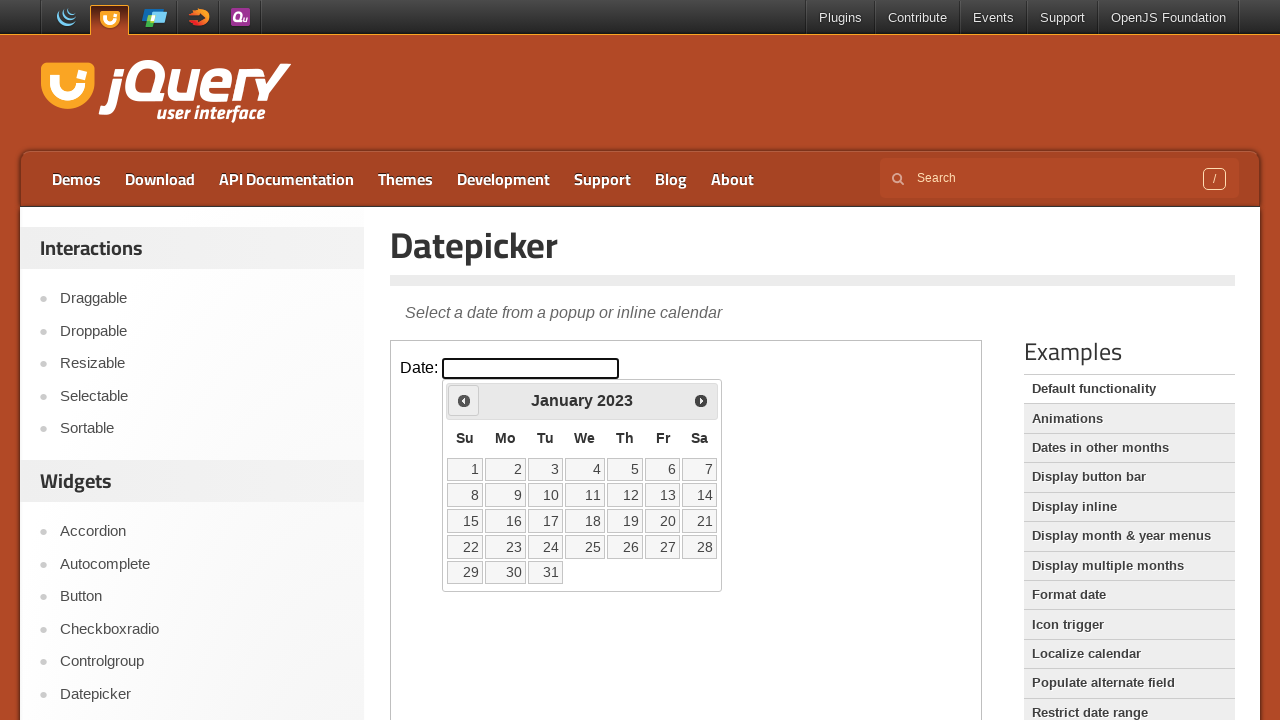

Clicked previous month button to navigate backwards at (464, 400) on iframe.demo-frame >> internal:control=enter-frame >> span.ui-icon-circle-triangl
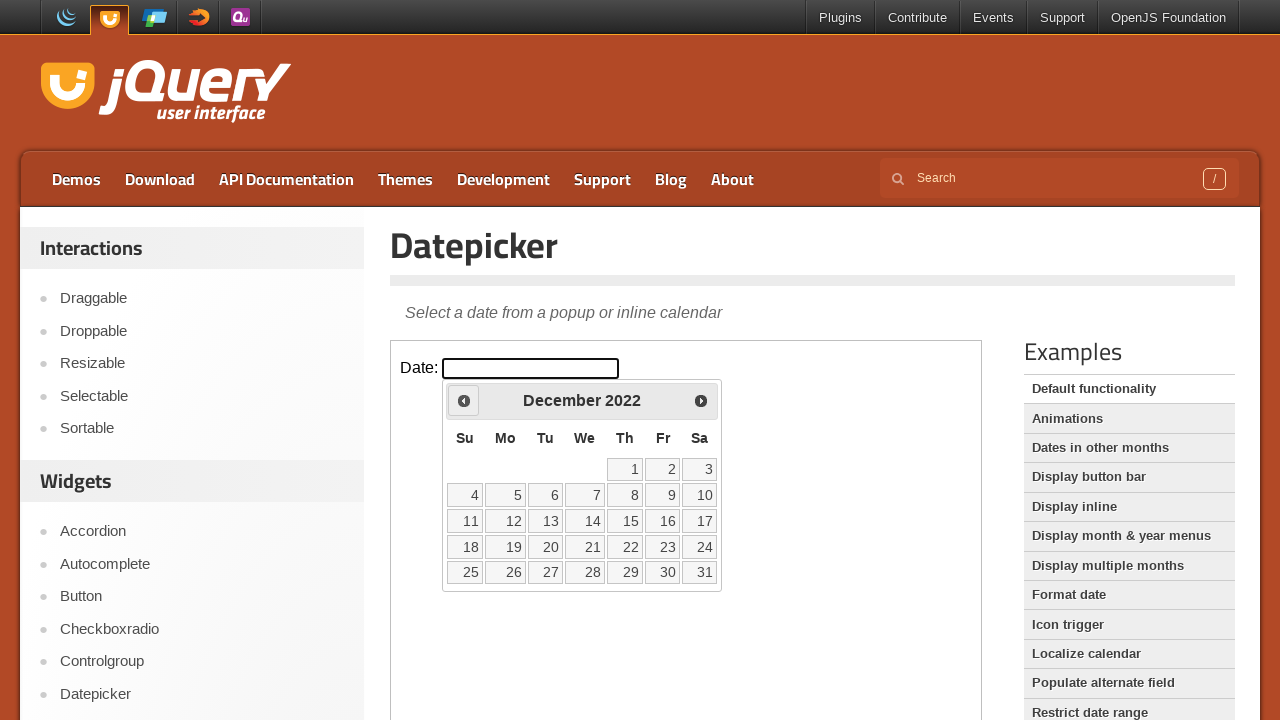

Waited for calendar to update after month navigation
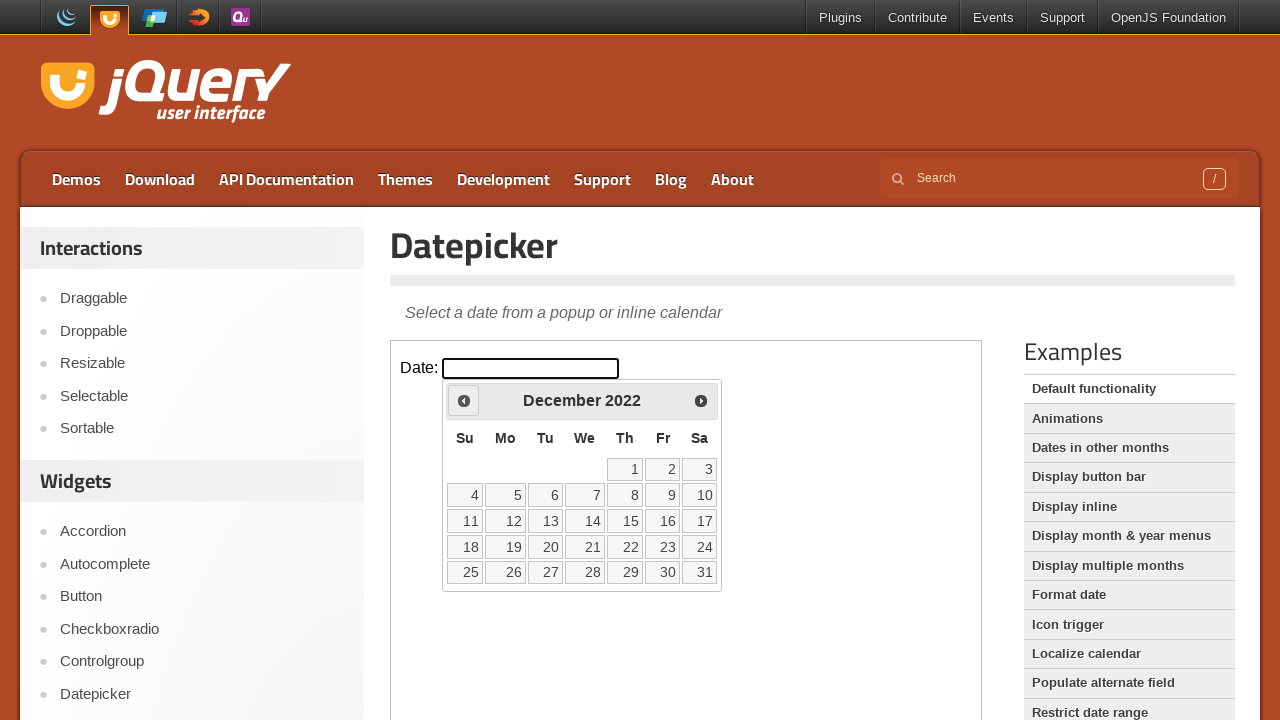

Checked current month: December 2022
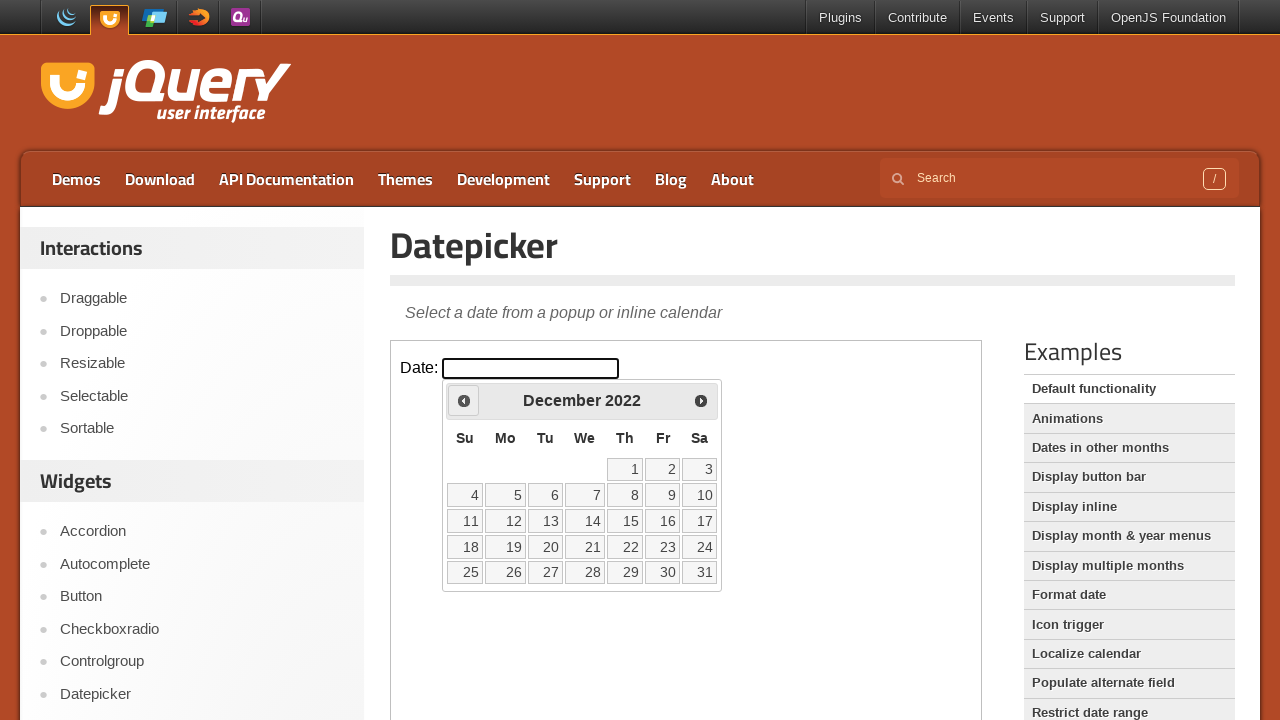

Clicked previous month button to navigate backwards at (464, 400) on iframe.demo-frame >> internal:control=enter-frame >> span.ui-icon-circle-triangl
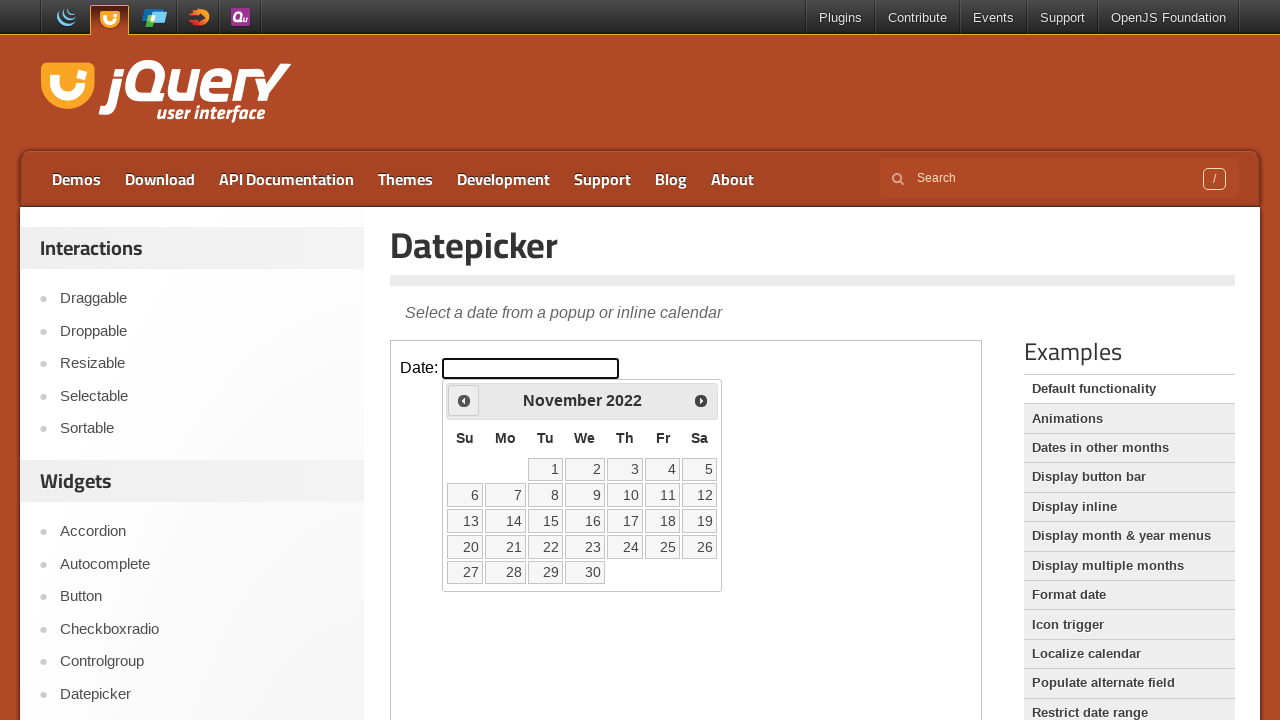

Waited for calendar to update after month navigation
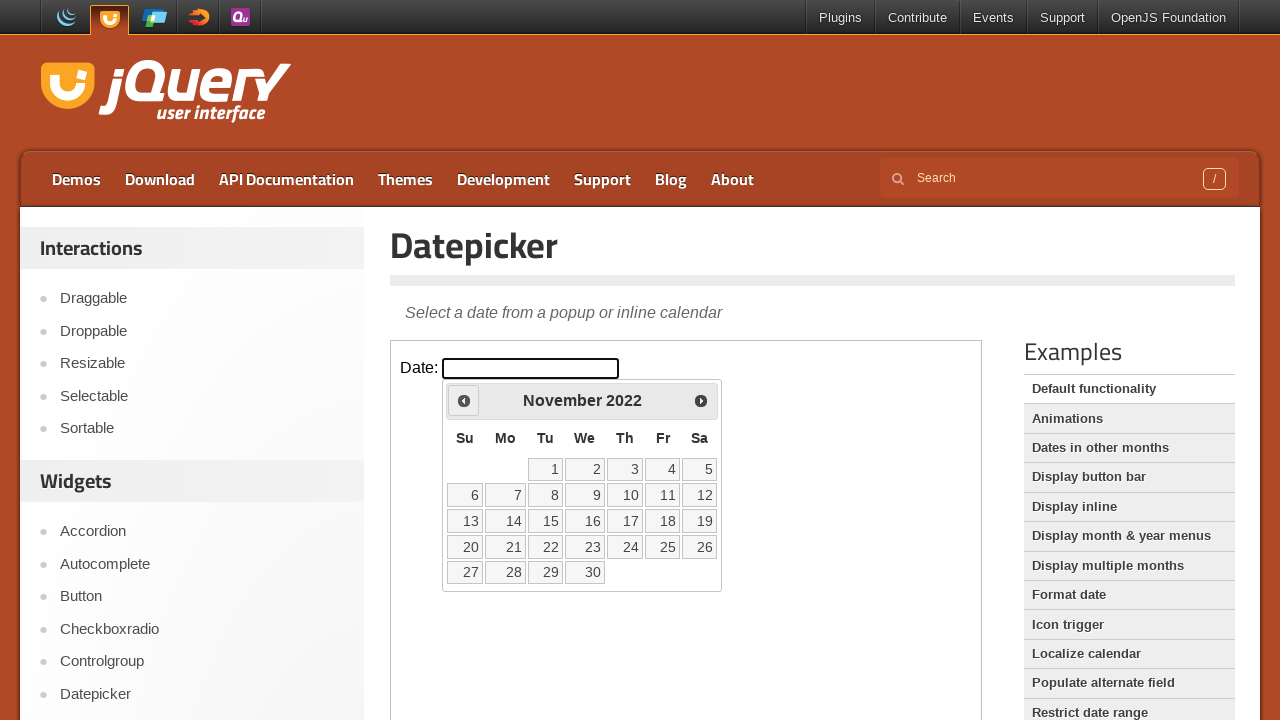

Checked current month: November 2022
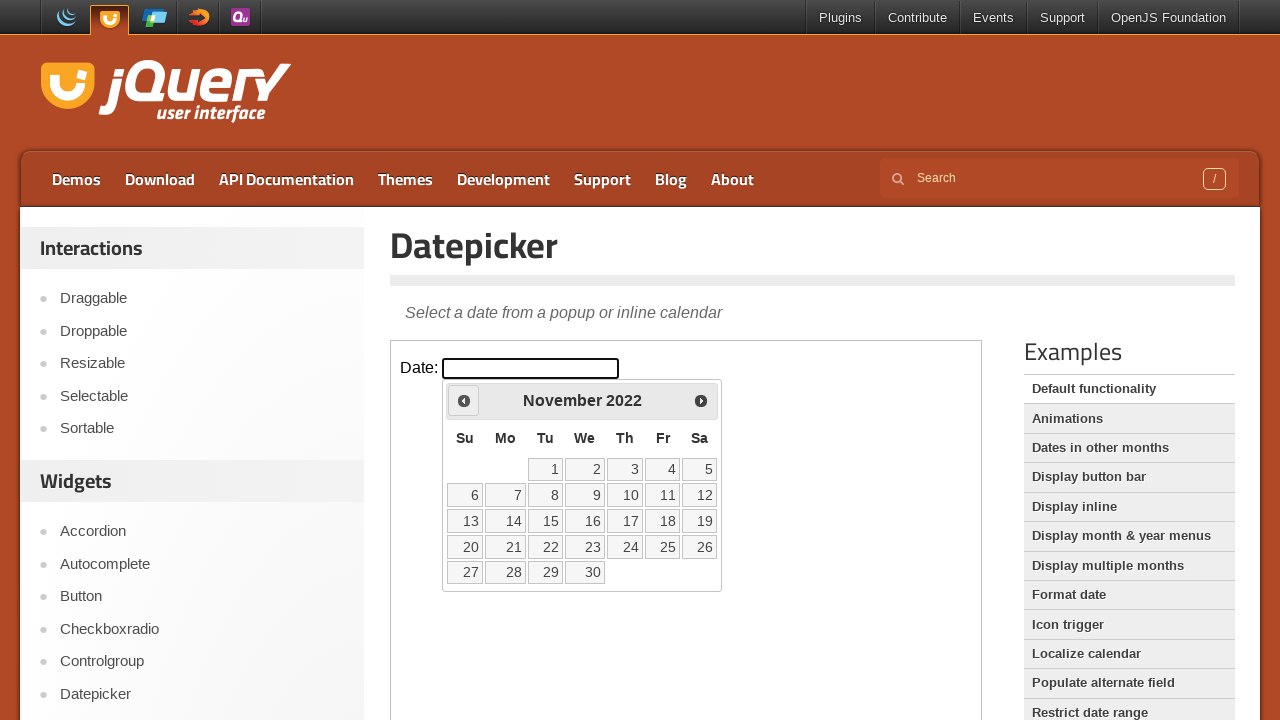

Clicked previous month button to navigate backwards at (464, 400) on iframe.demo-frame >> internal:control=enter-frame >> span.ui-icon-circle-triangl
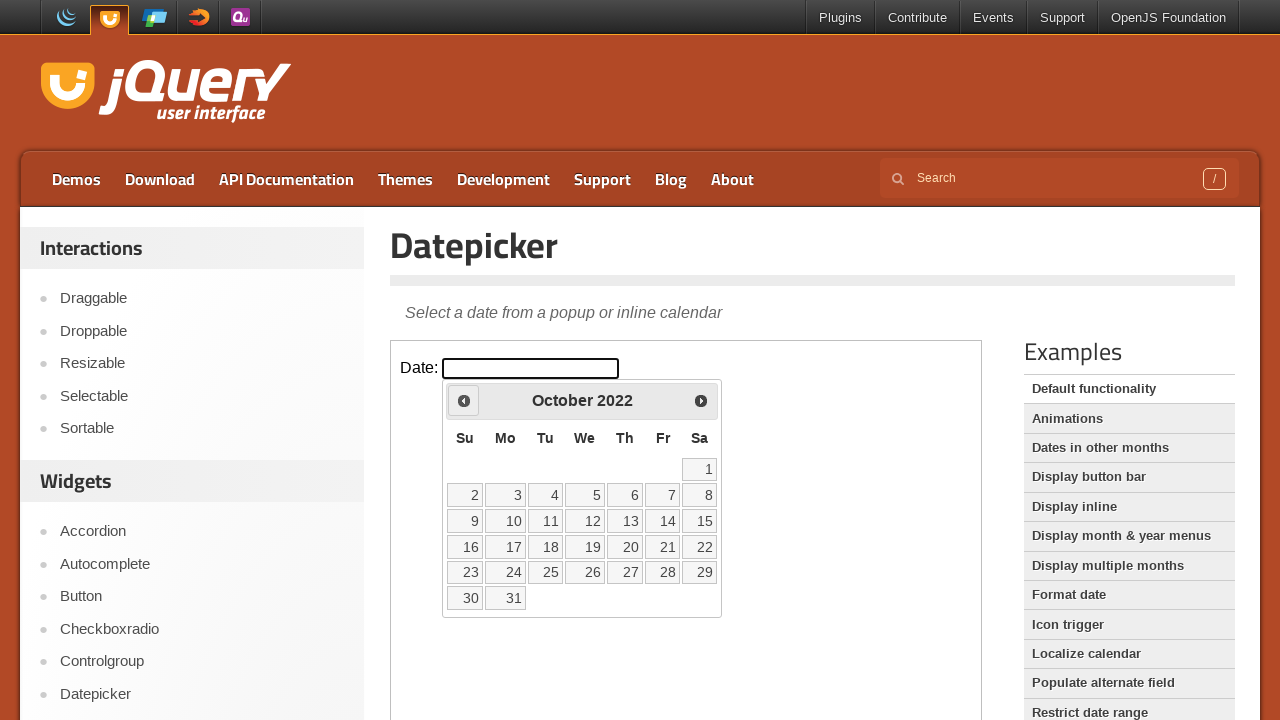

Waited for calendar to update after month navigation
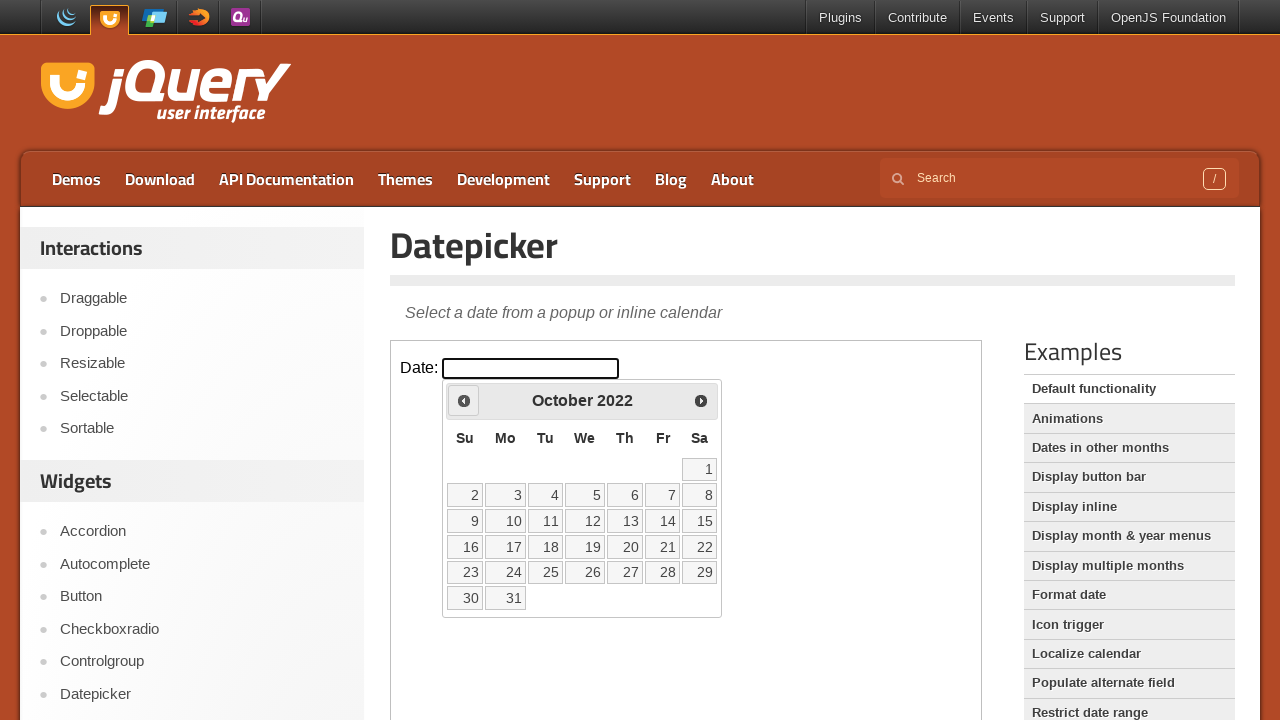

Checked current month: October 2022
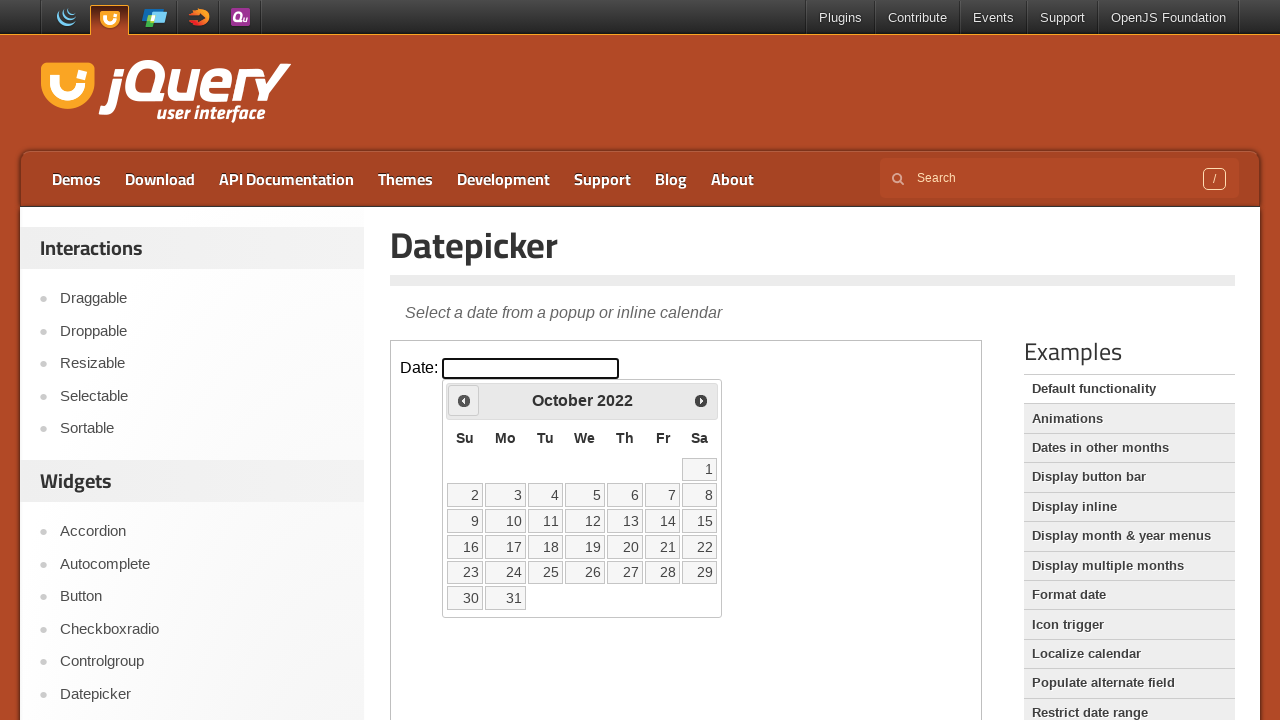

Clicked previous month button to navigate backwards at (464, 400) on iframe.demo-frame >> internal:control=enter-frame >> span.ui-icon-circle-triangl
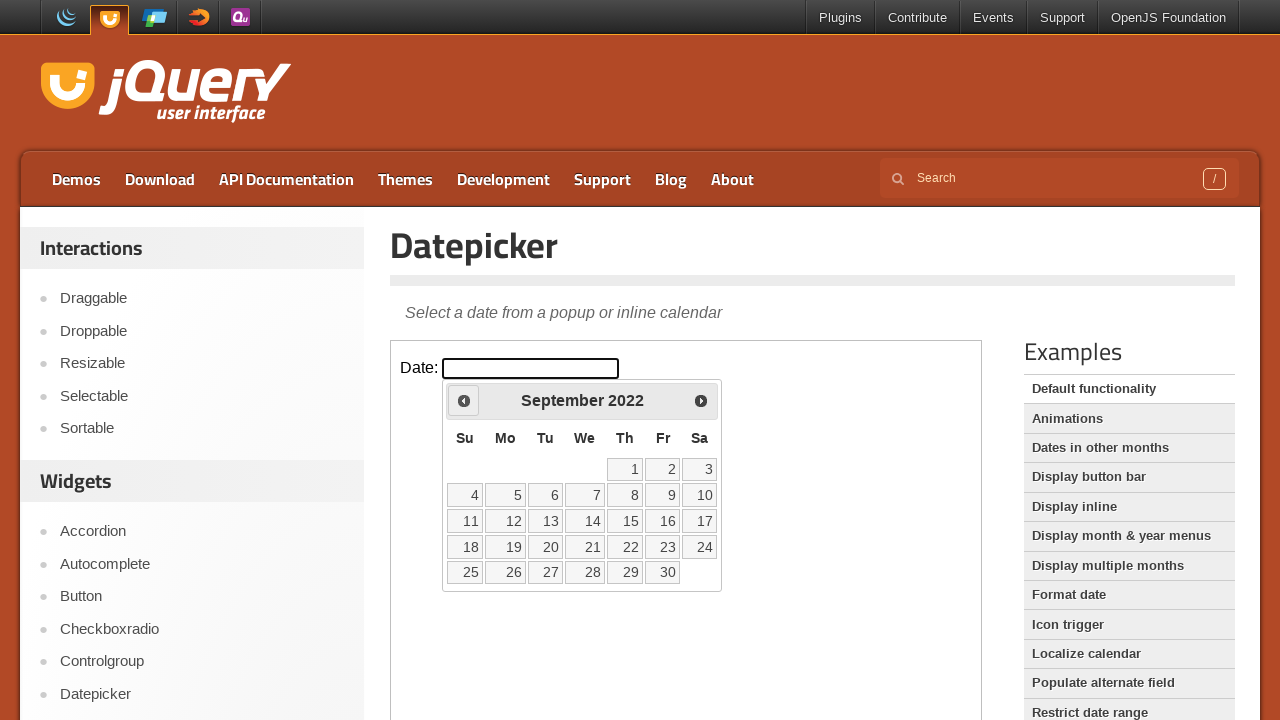

Waited for calendar to update after month navigation
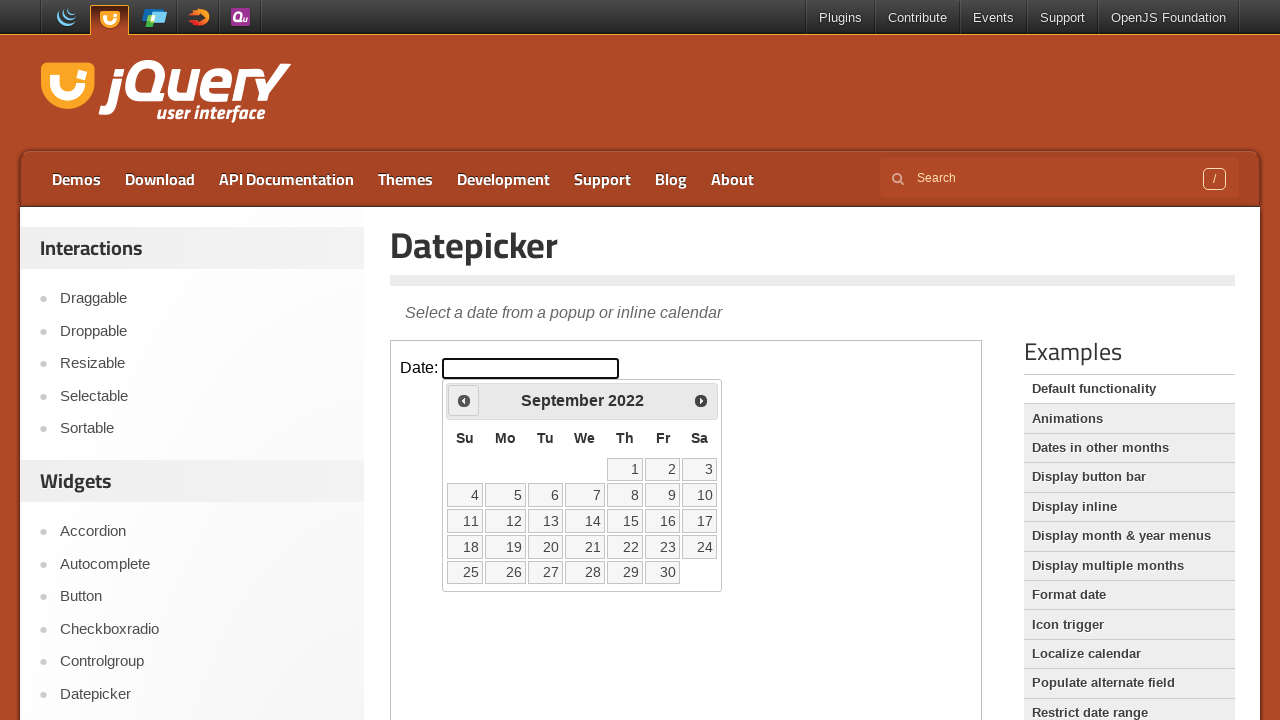

Checked current month: September 2022
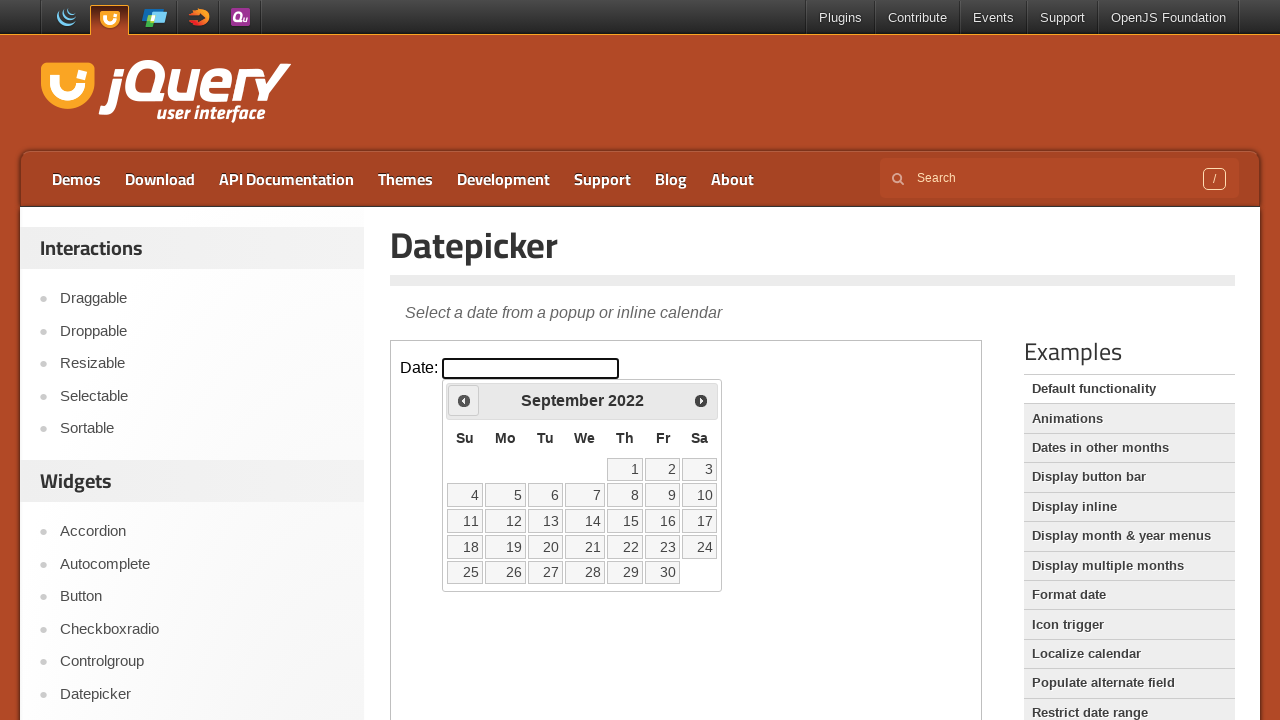

Clicked previous month button to navigate backwards at (464, 400) on iframe.demo-frame >> internal:control=enter-frame >> span.ui-icon-circle-triangl
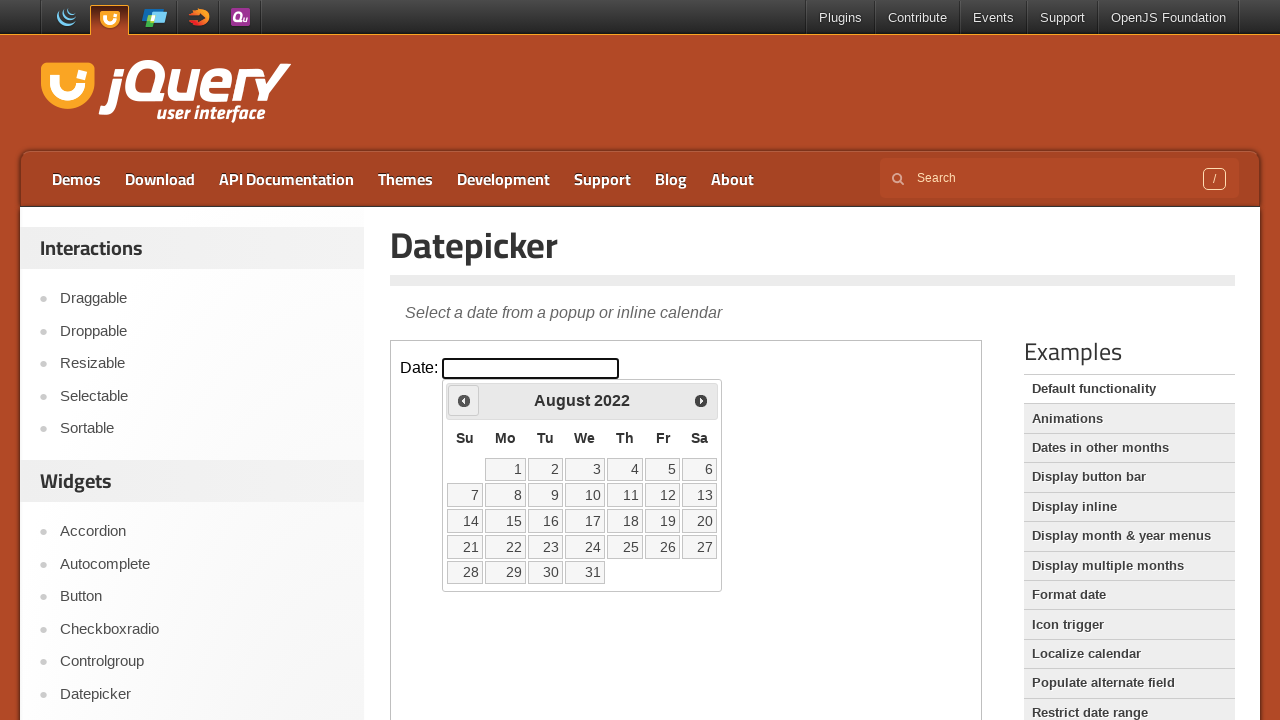

Waited for calendar to update after month navigation
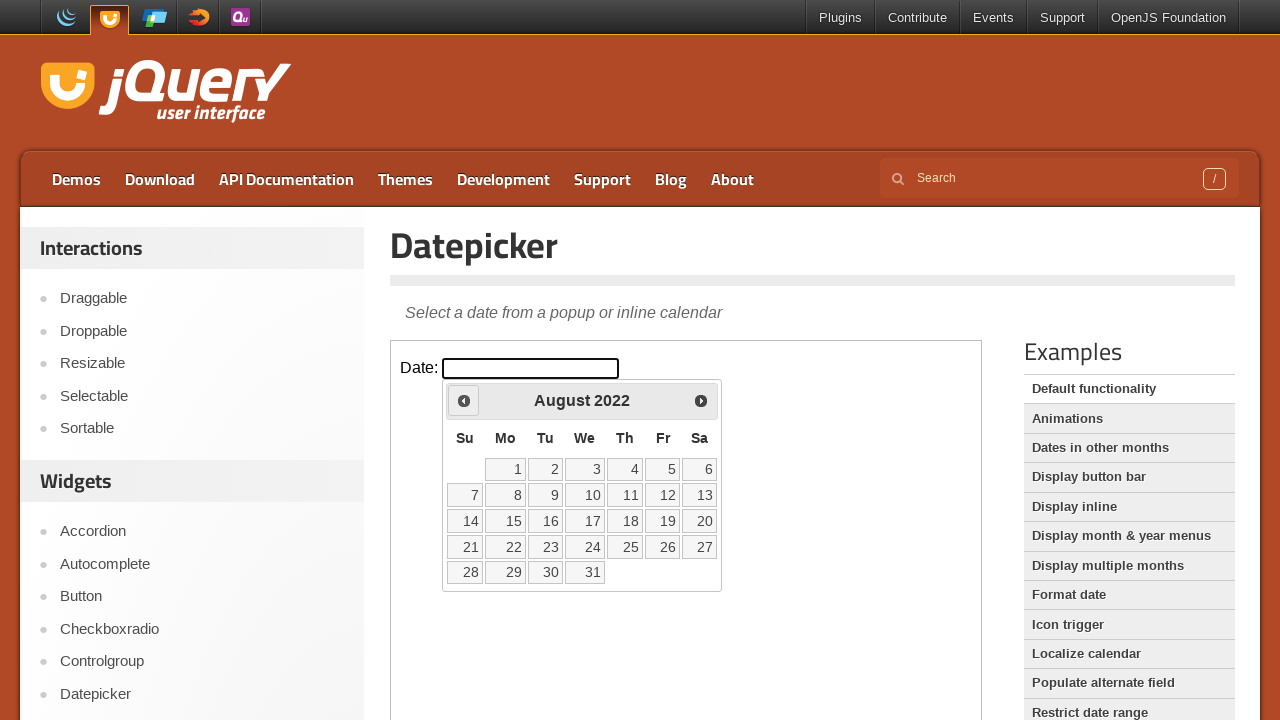

Checked current month: August 2022
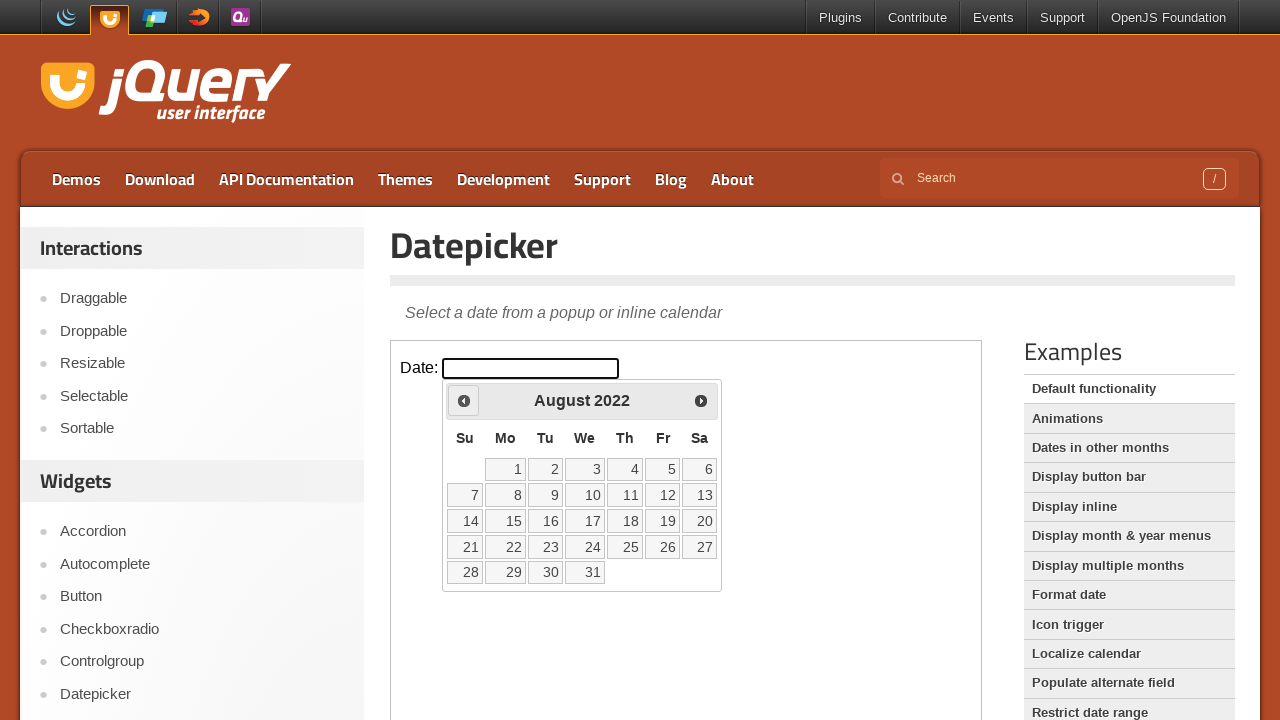

Clicked previous month button to navigate backwards at (464, 400) on iframe.demo-frame >> internal:control=enter-frame >> span.ui-icon-circle-triangl
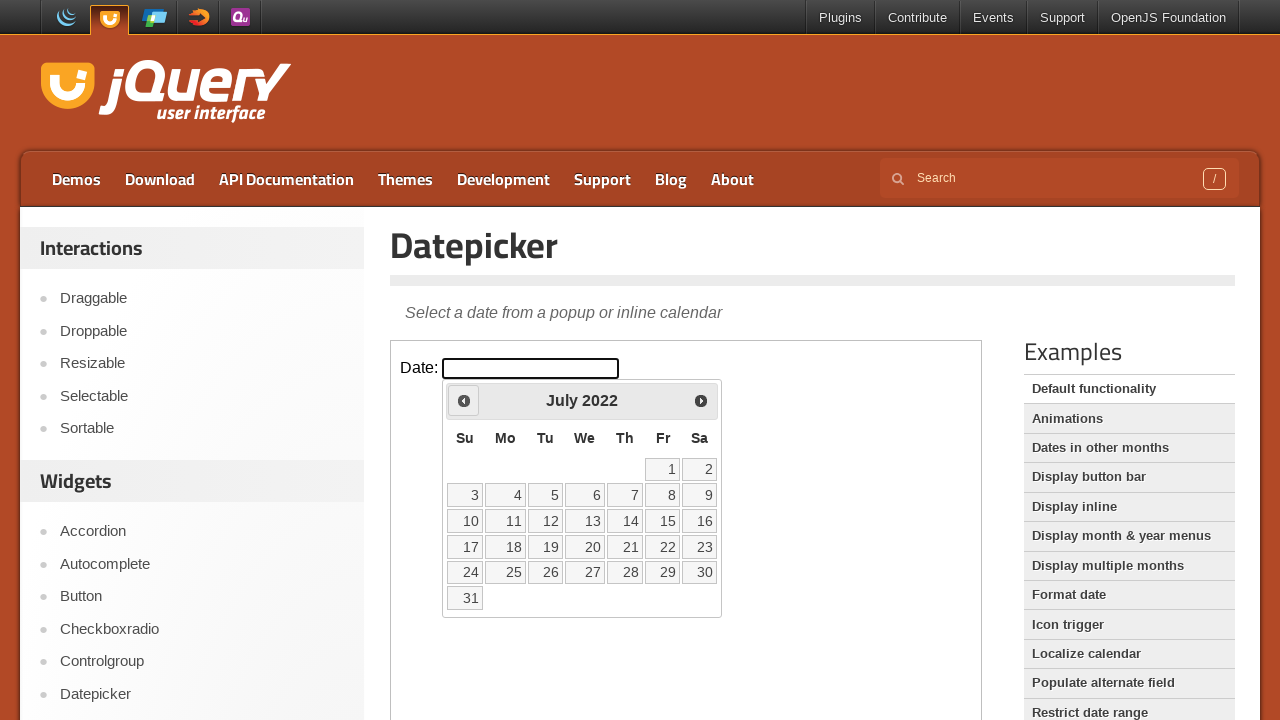

Waited for calendar to update after month navigation
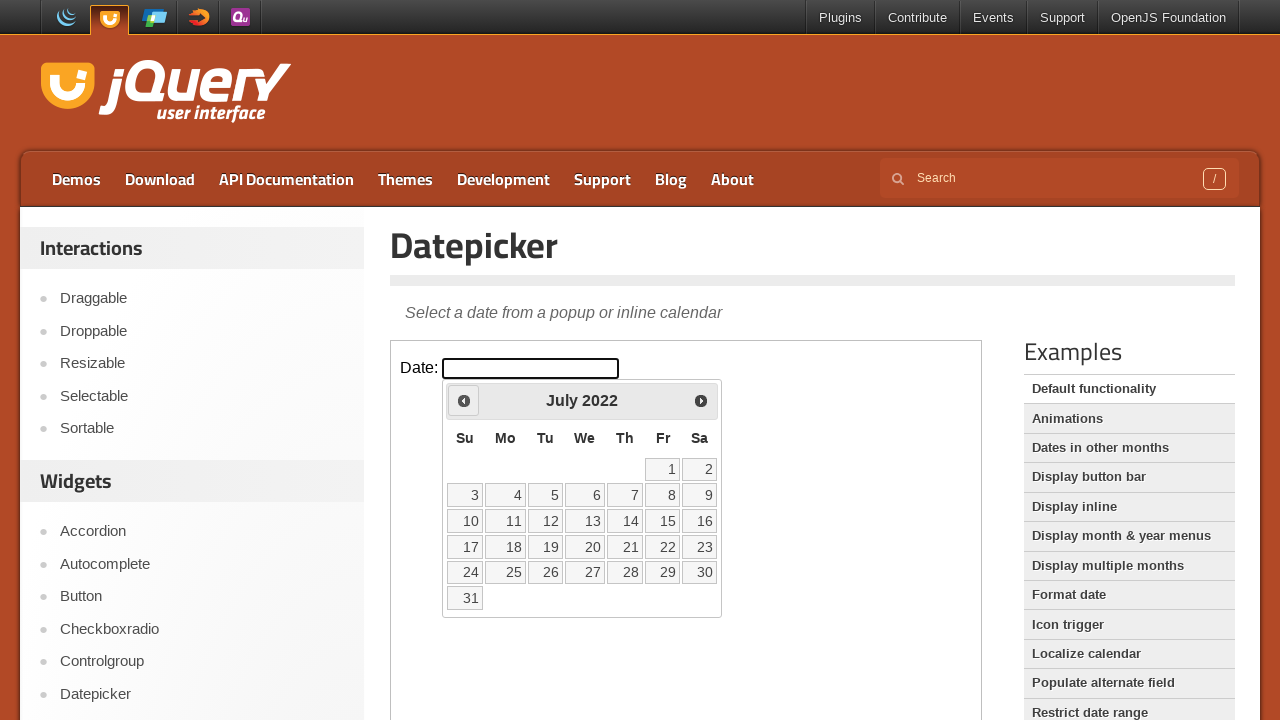

Checked current month: July 2022
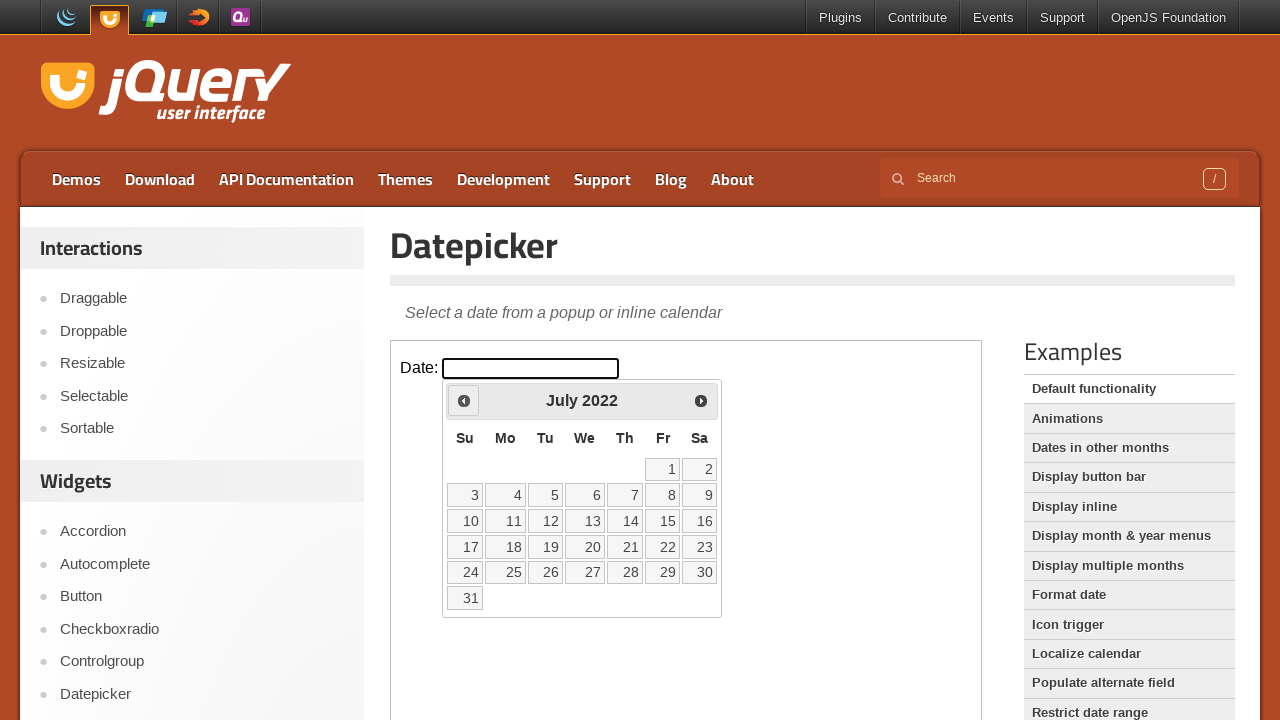

Clicked previous month button to navigate backwards at (464, 400) on iframe.demo-frame >> internal:control=enter-frame >> span.ui-icon-circle-triangl
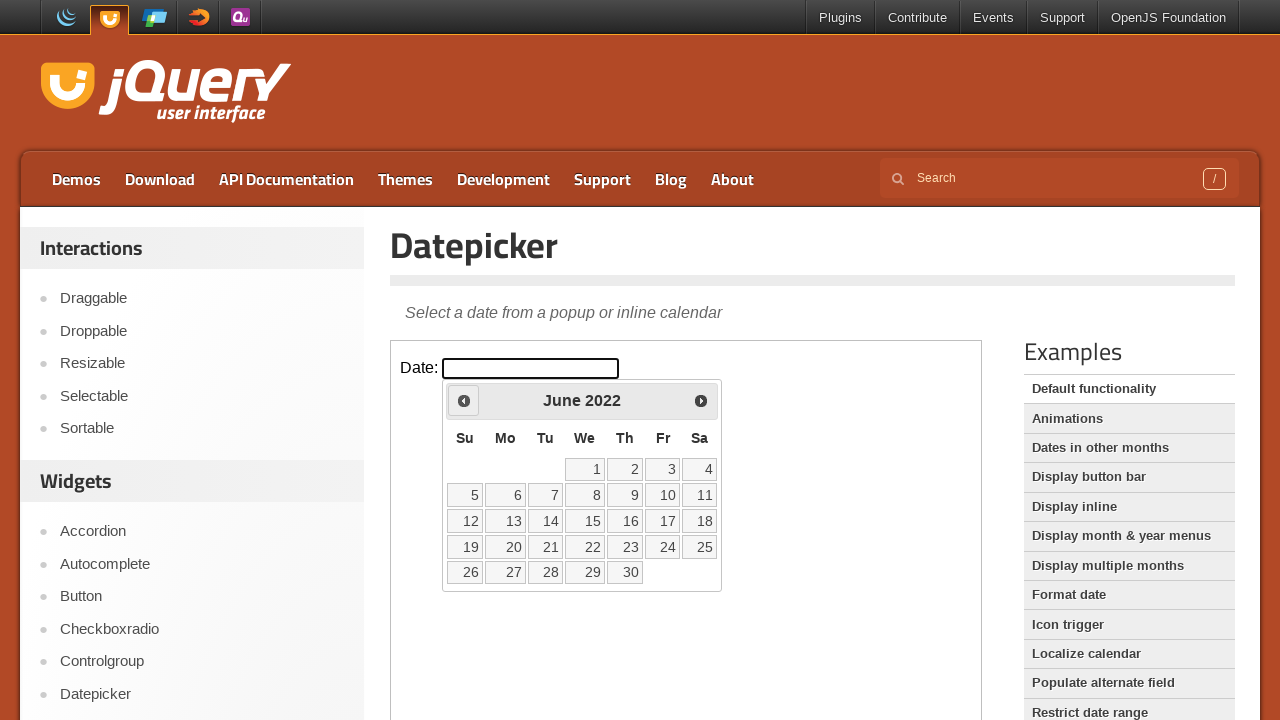

Waited for calendar to update after month navigation
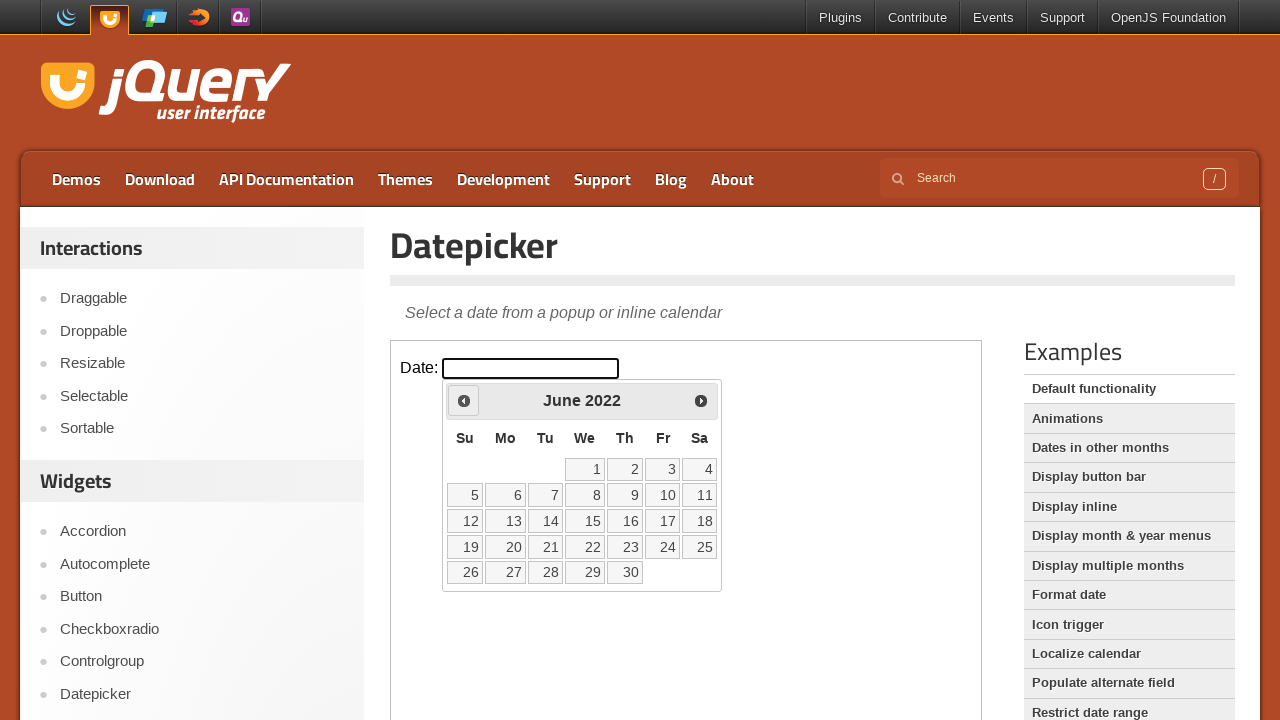

Checked current month: June 2022
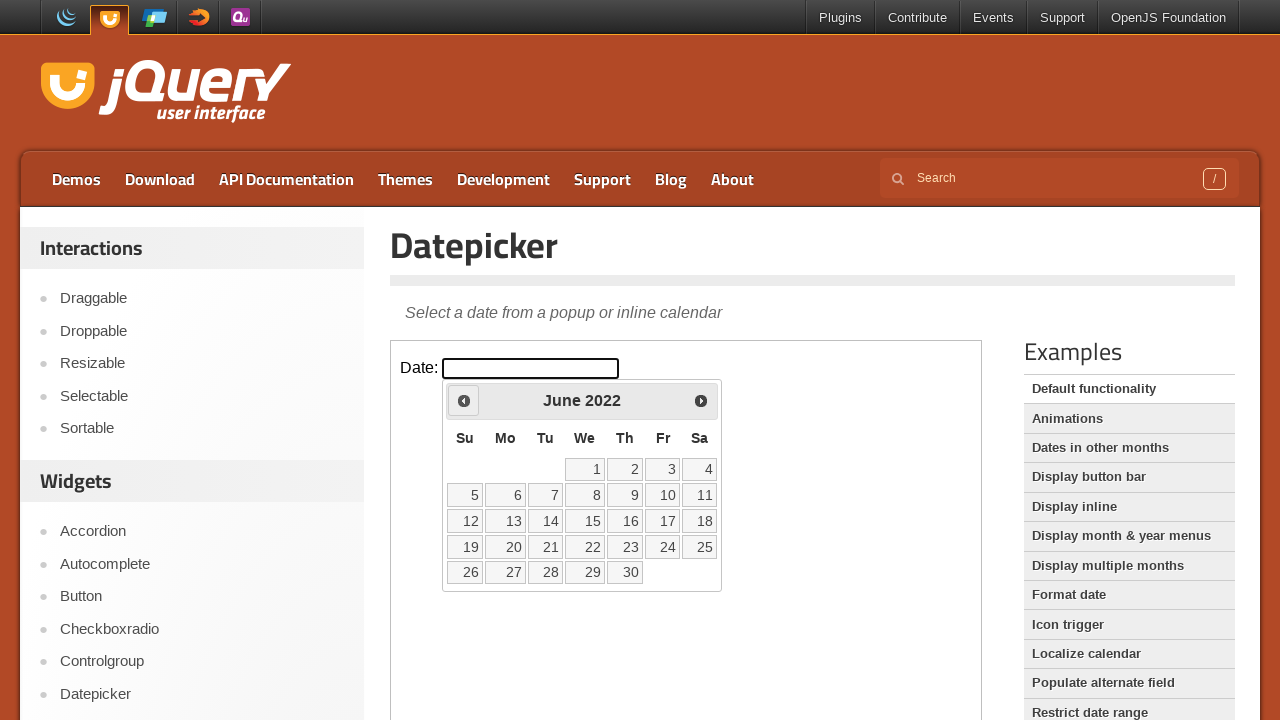

Clicked previous month button to navigate backwards at (464, 400) on iframe.demo-frame >> internal:control=enter-frame >> span.ui-icon-circle-triangl
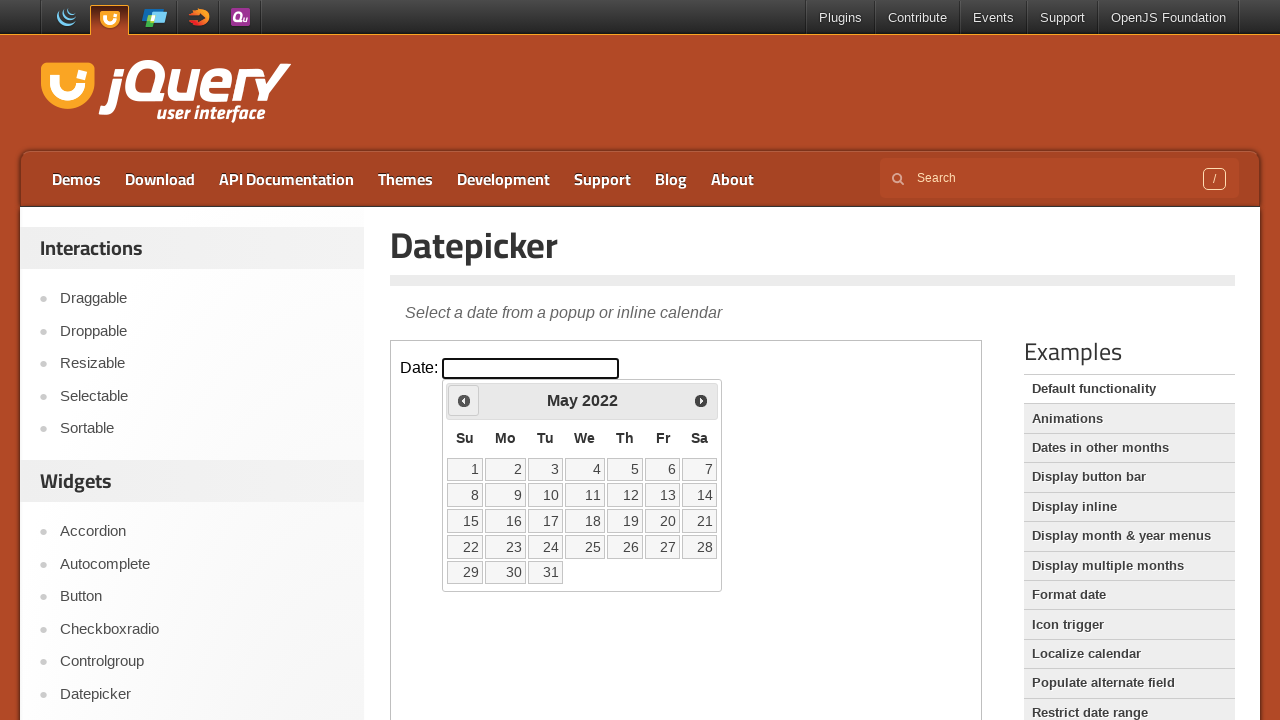

Waited for calendar to update after month navigation
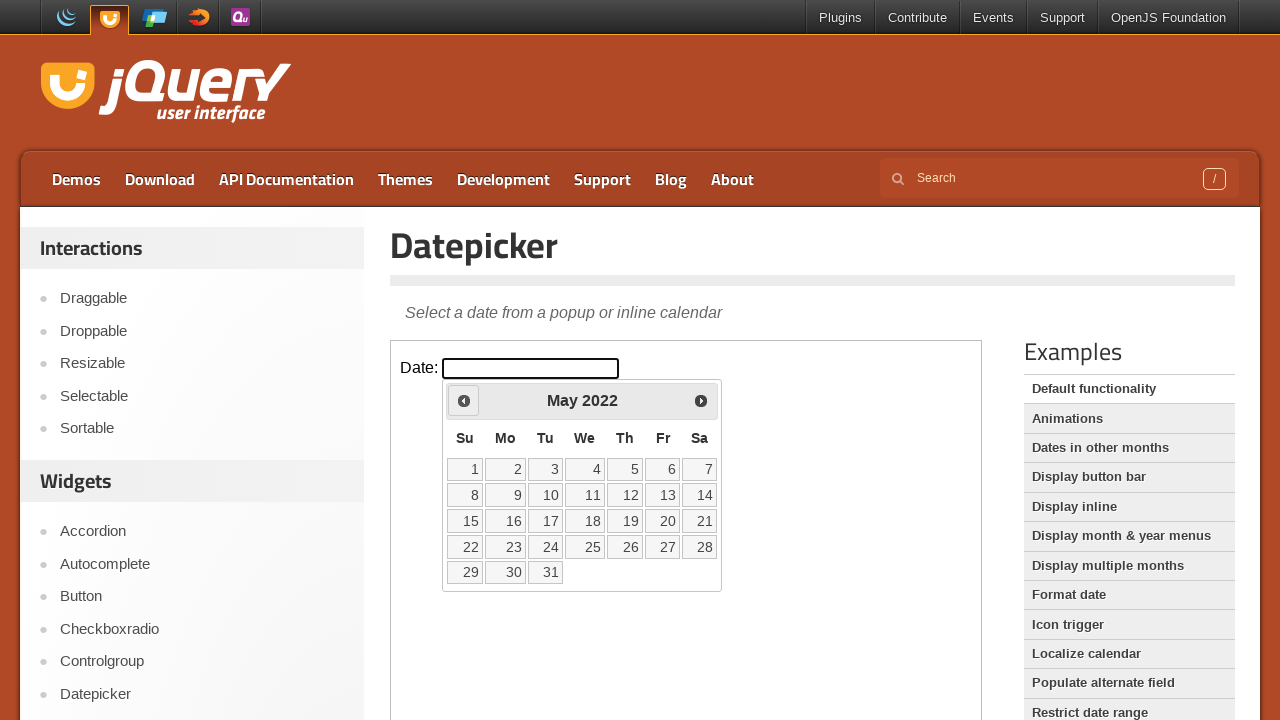

Checked current month: May 2022
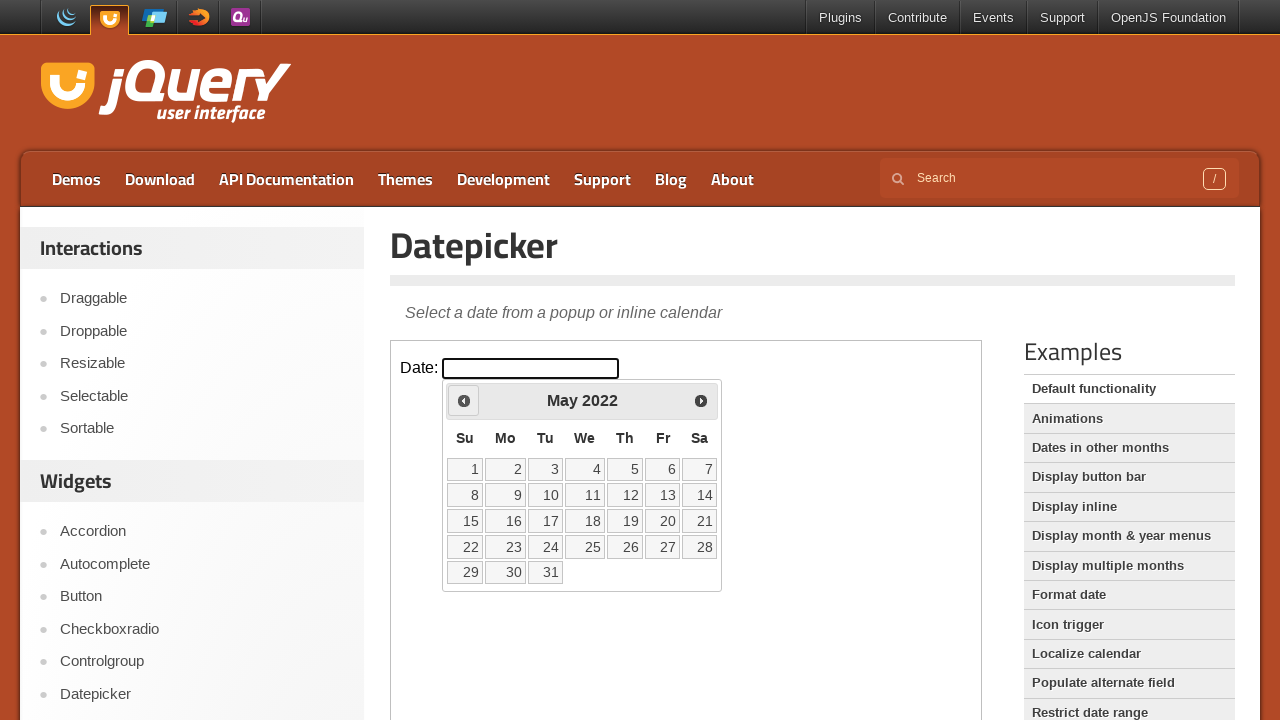

Clicked previous month button to navigate backwards at (464, 400) on iframe.demo-frame >> internal:control=enter-frame >> span.ui-icon-circle-triangl
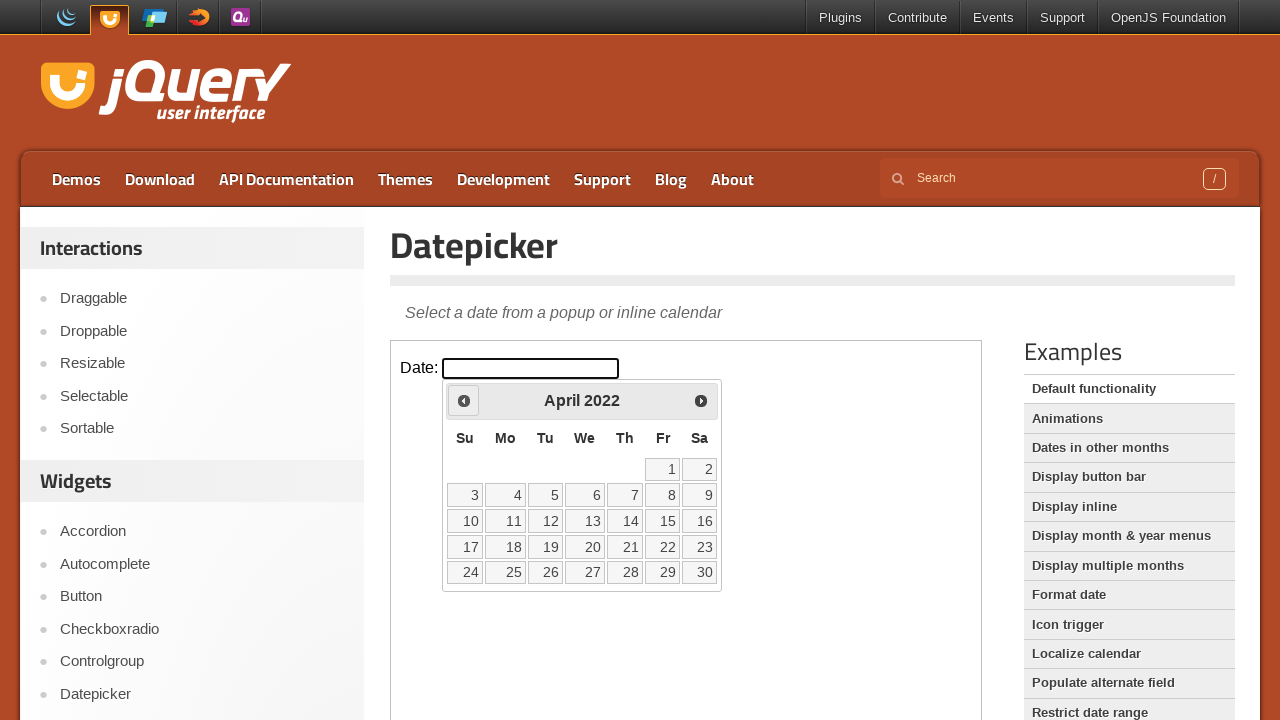

Waited for calendar to update after month navigation
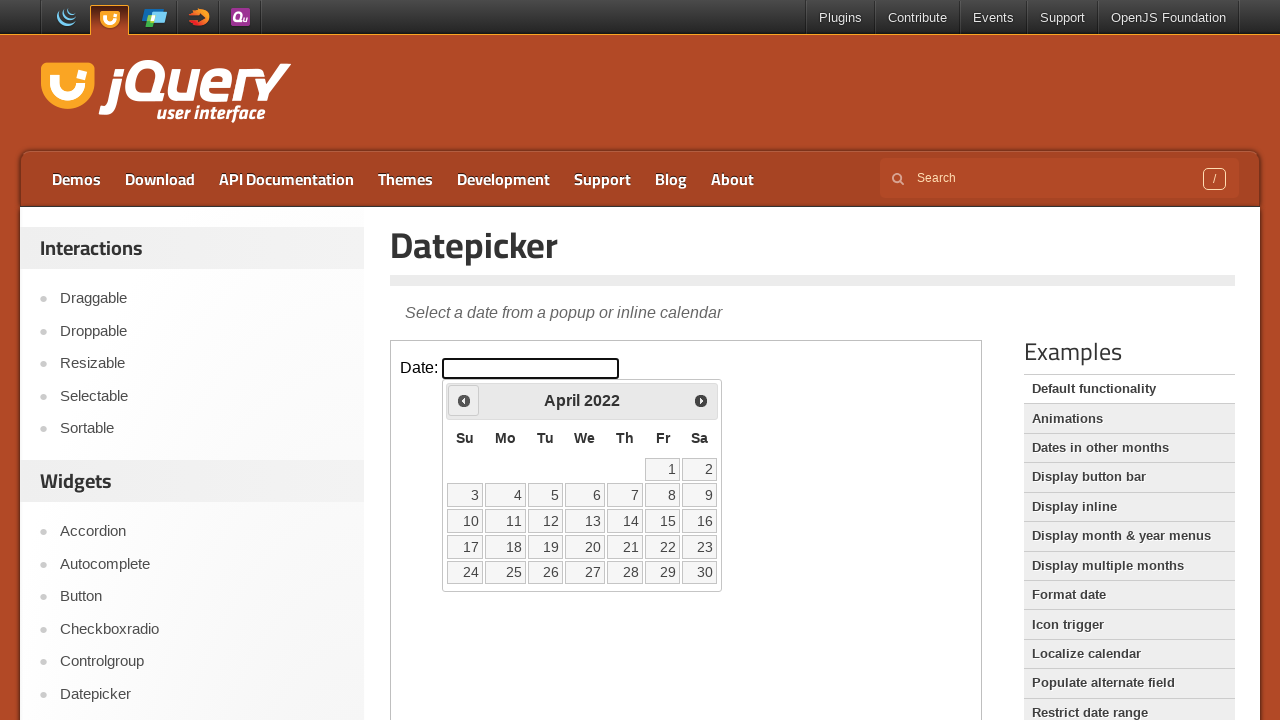

Checked current month: April 2022
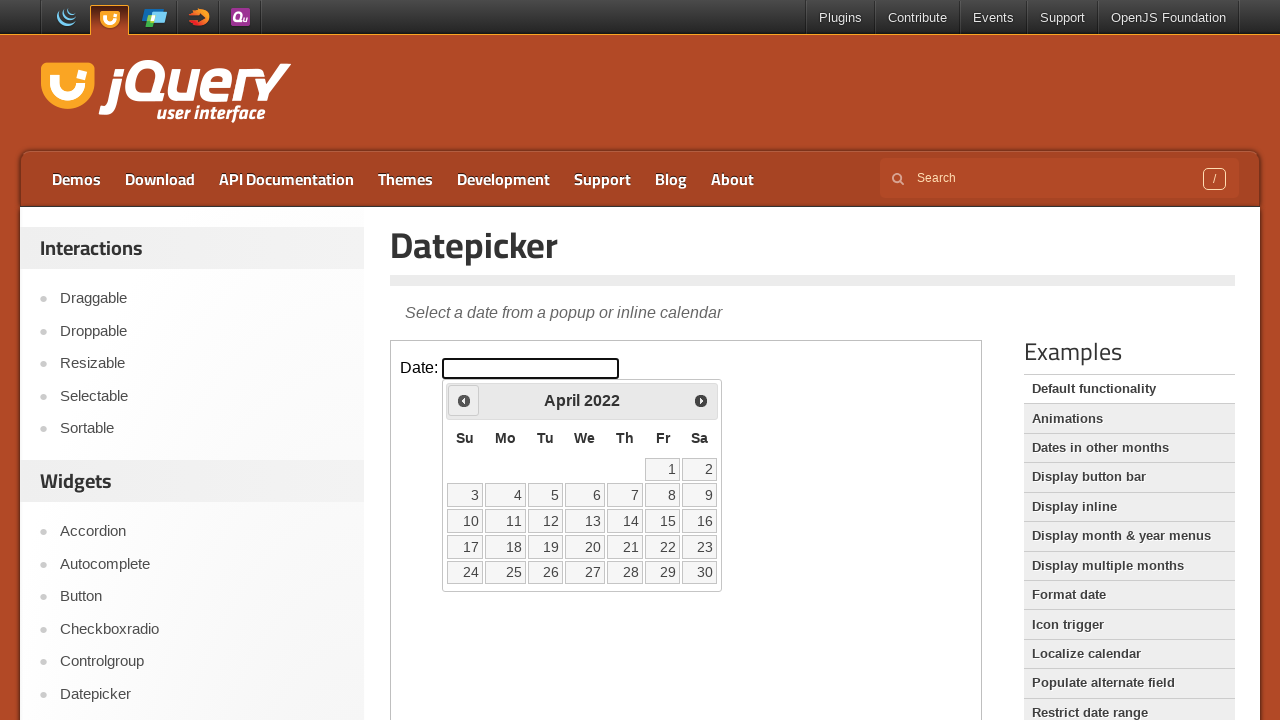

Clicked previous month button to navigate backwards at (464, 400) on iframe.demo-frame >> internal:control=enter-frame >> span.ui-icon-circle-triangl
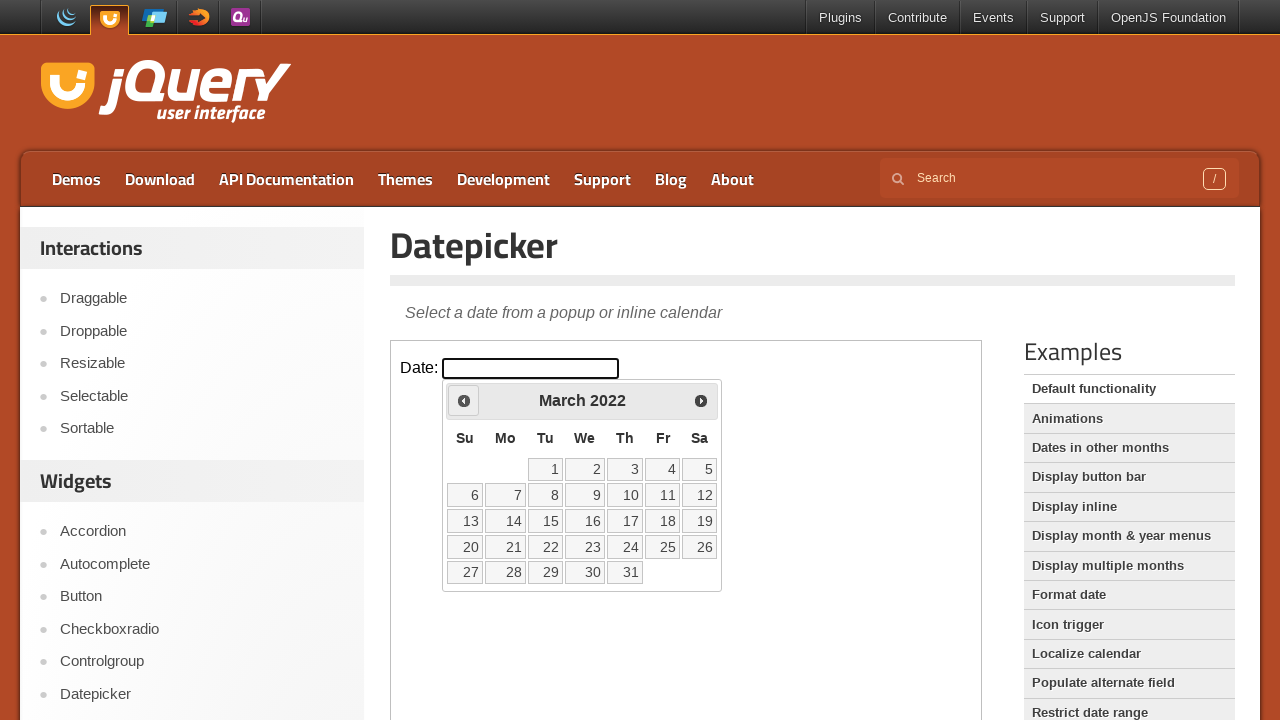

Waited for calendar to update after month navigation
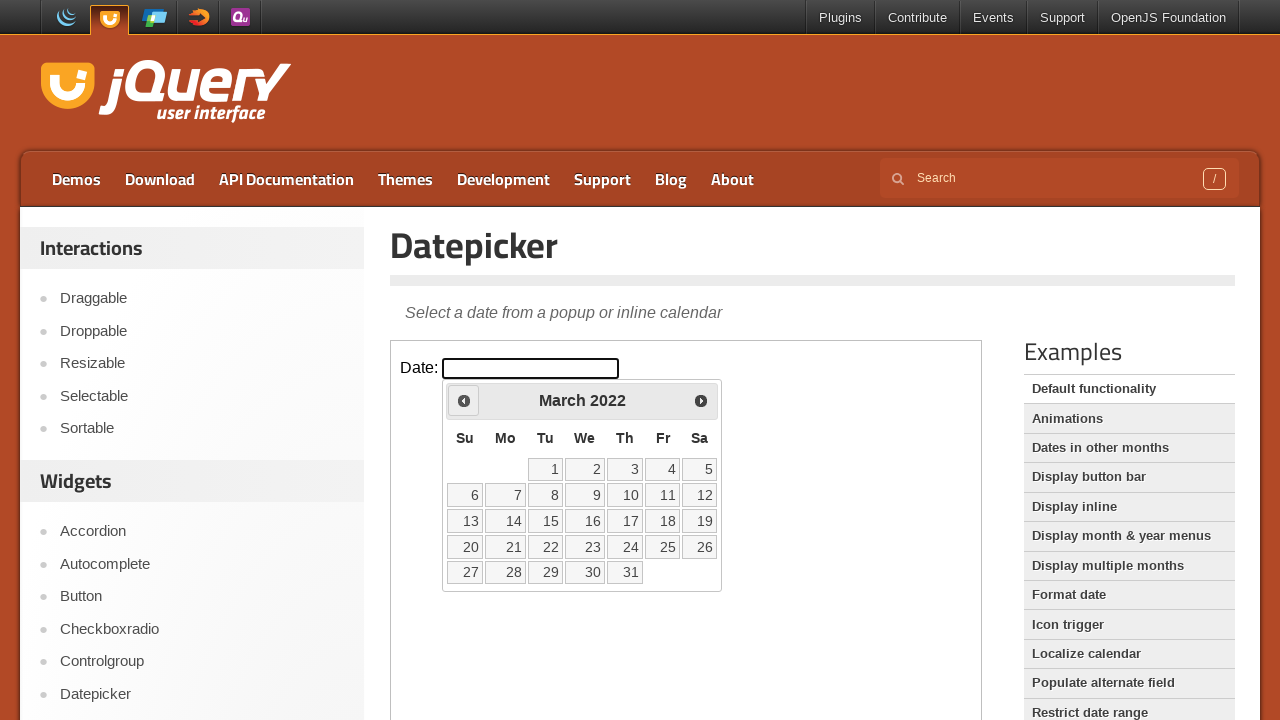

Checked current month: March 2022
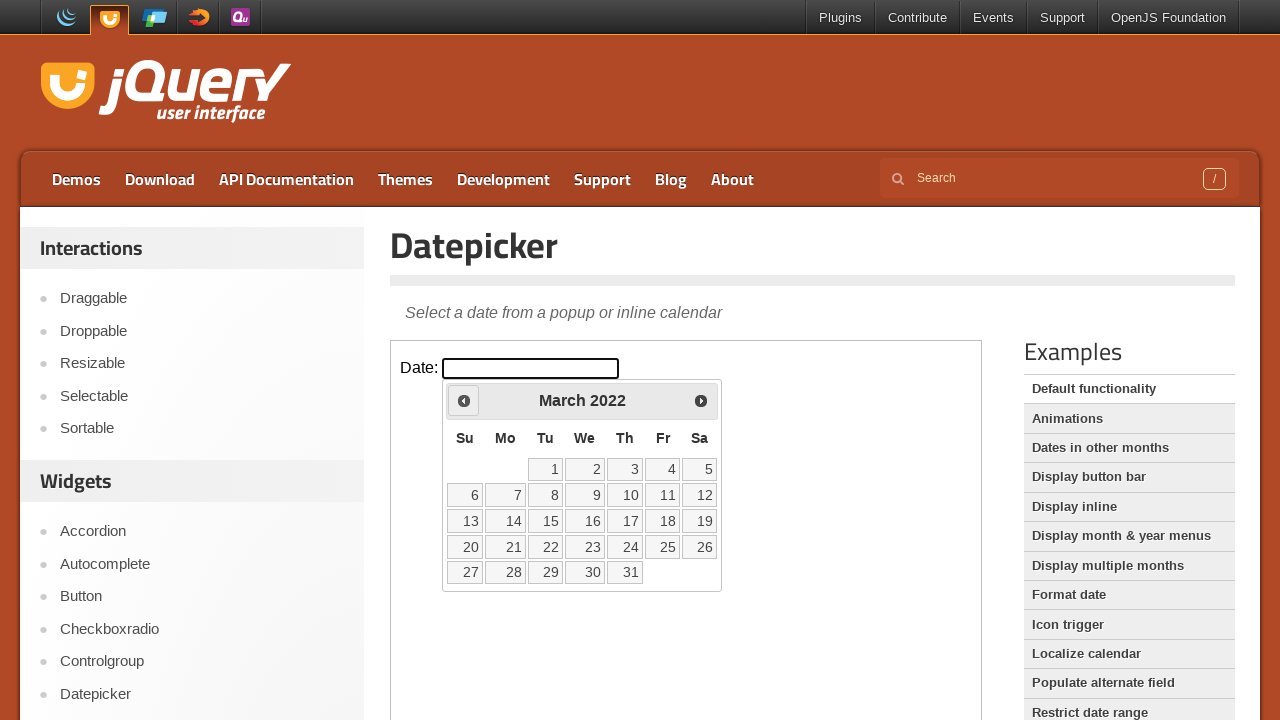

Clicked previous month button to navigate backwards at (464, 400) on iframe.demo-frame >> internal:control=enter-frame >> span.ui-icon-circle-triangl
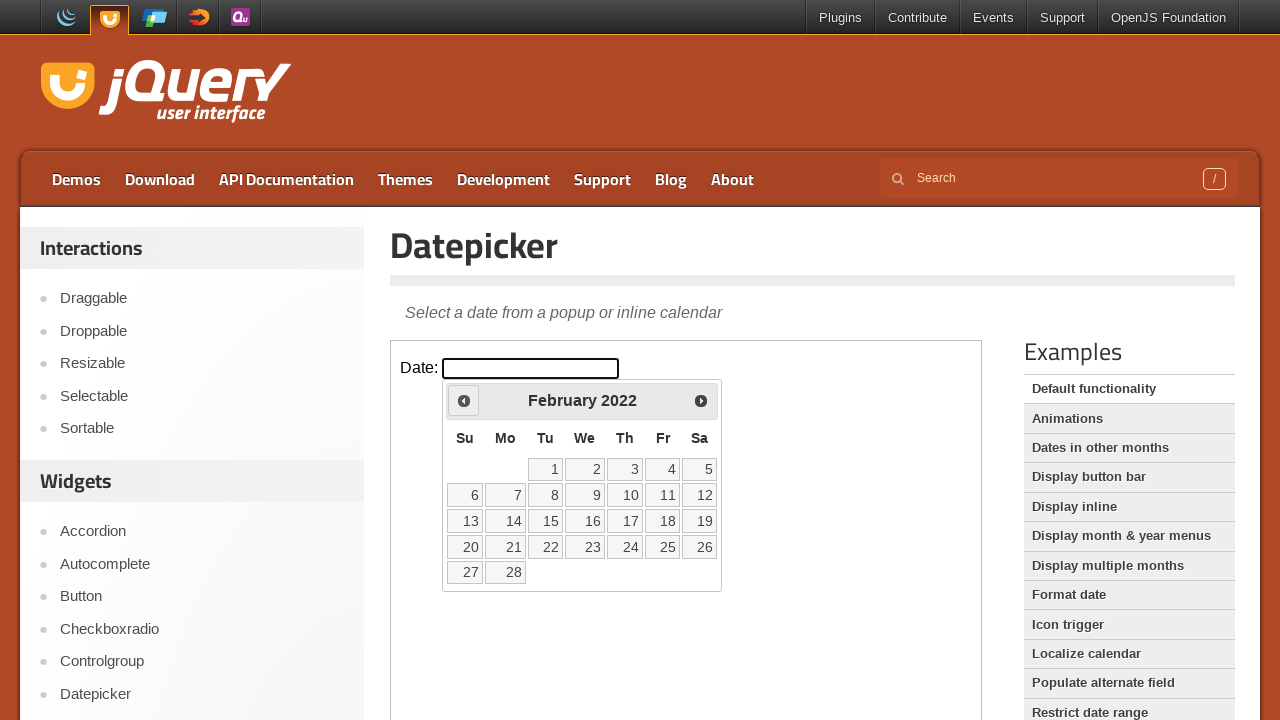

Waited for calendar to update after month navigation
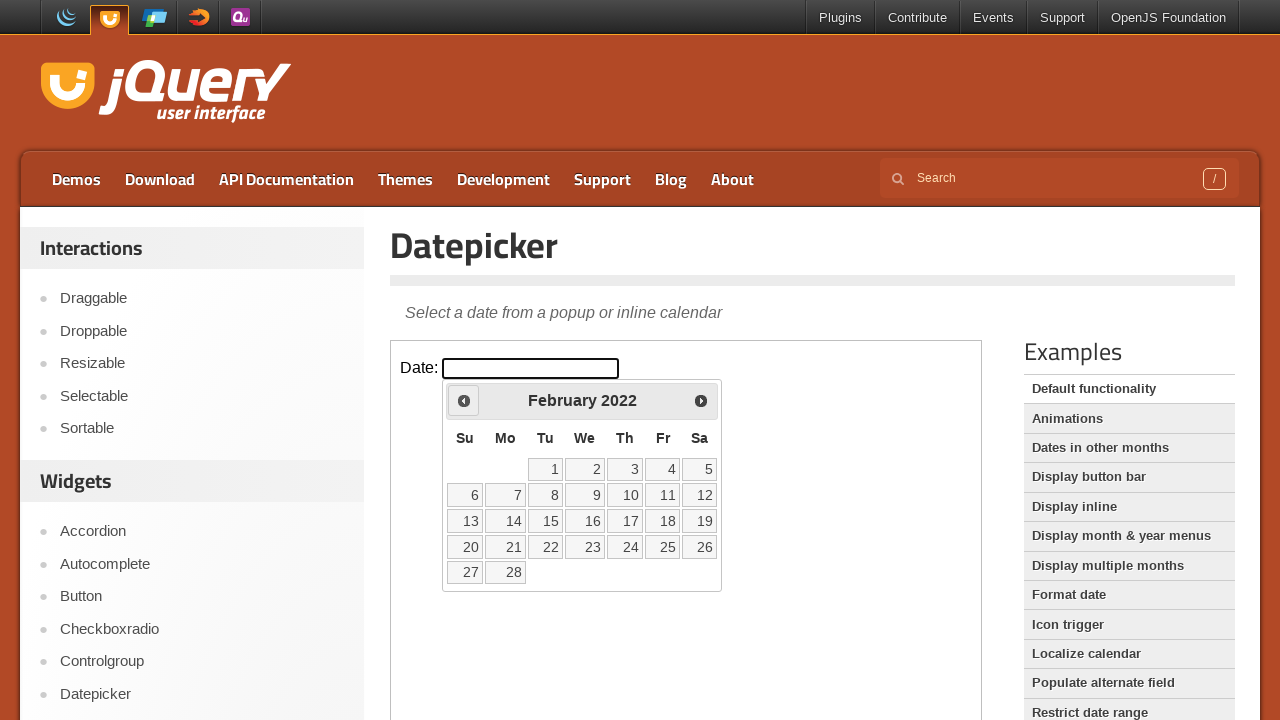

Checked current month: February 2022
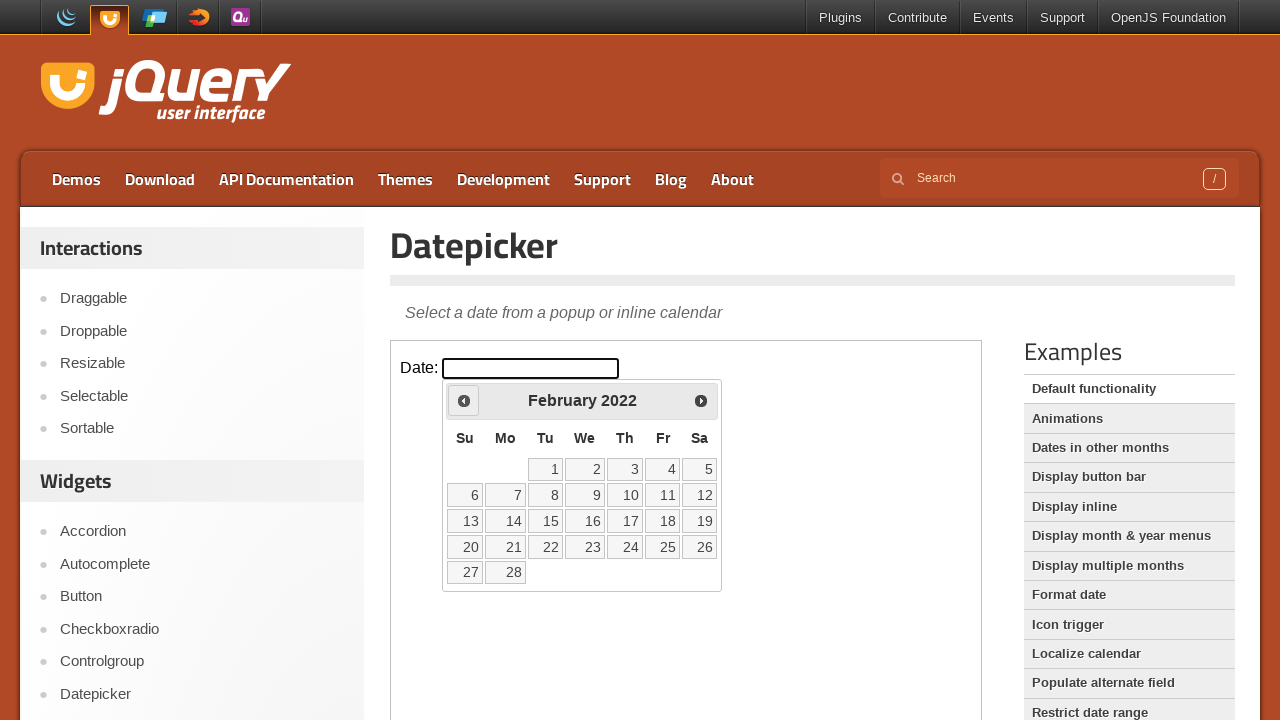

Clicked previous month button to navigate backwards at (464, 400) on iframe.demo-frame >> internal:control=enter-frame >> span.ui-icon-circle-triangl
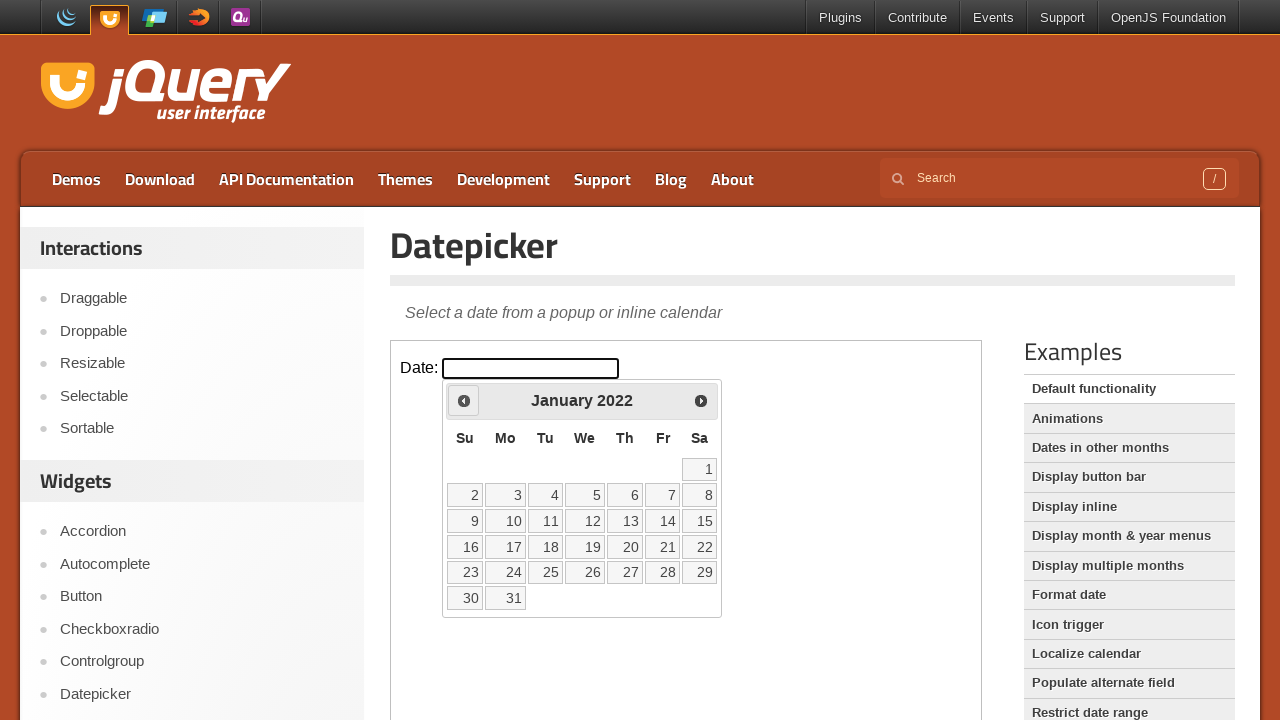

Waited for calendar to update after month navigation
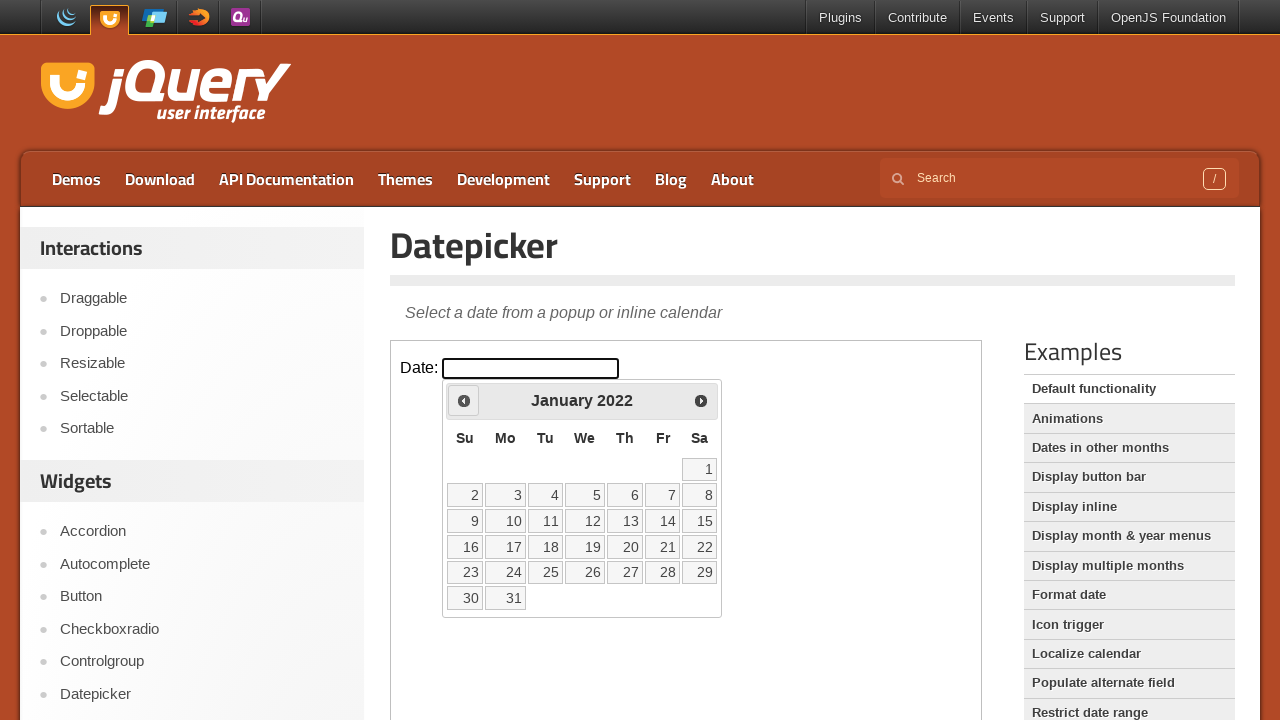

Checked current month: January 2022
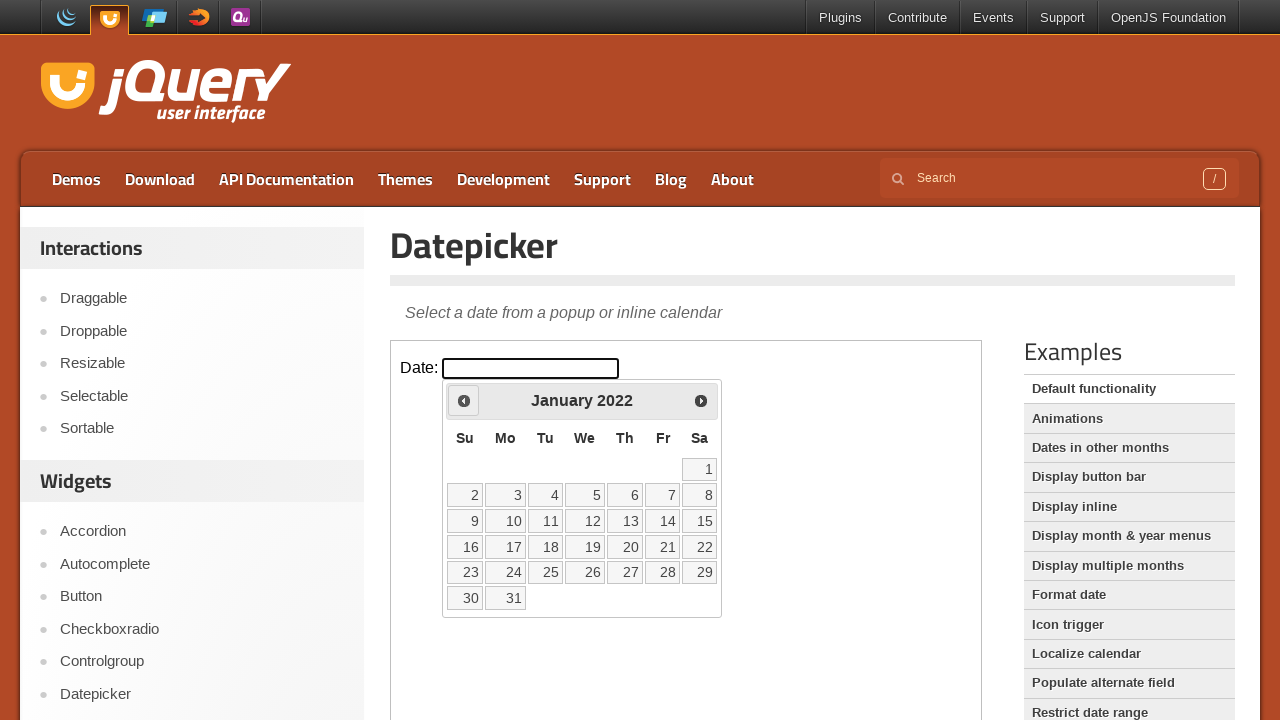

Clicked previous month button to navigate backwards at (464, 400) on iframe.demo-frame >> internal:control=enter-frame >> span.ui-icon-circle-triangl
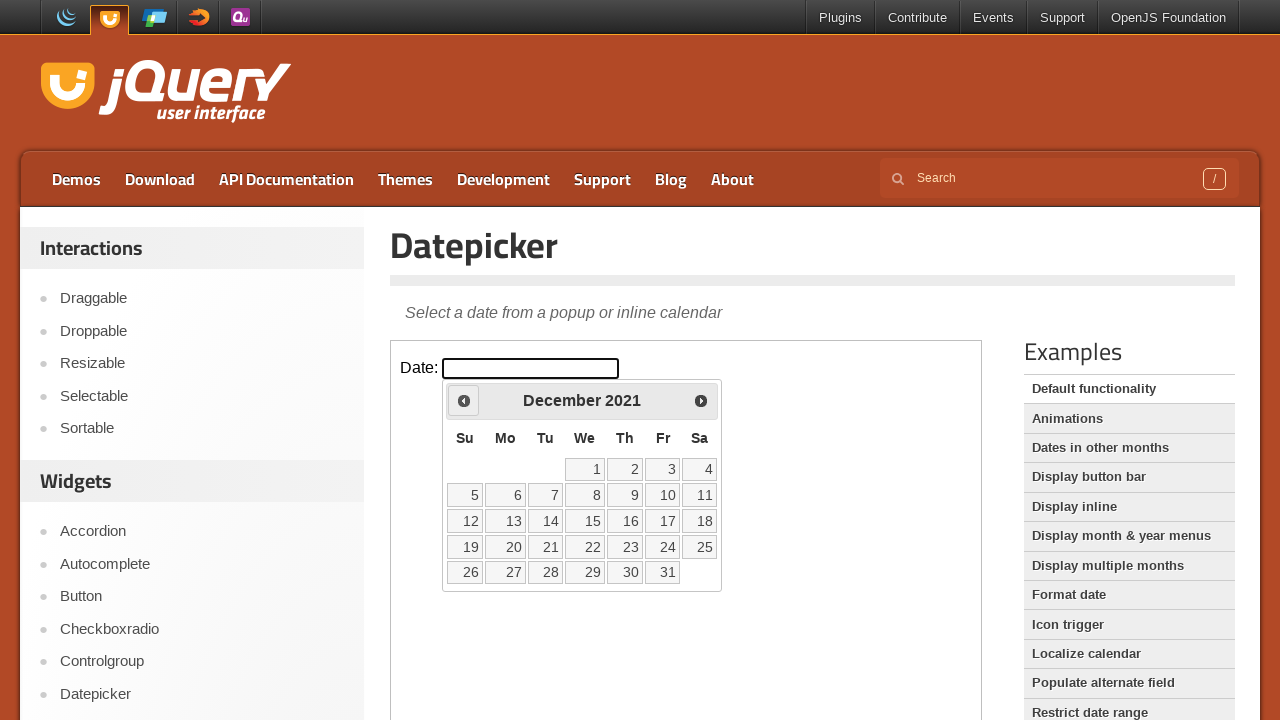

Waited for calendar to update after month navigation
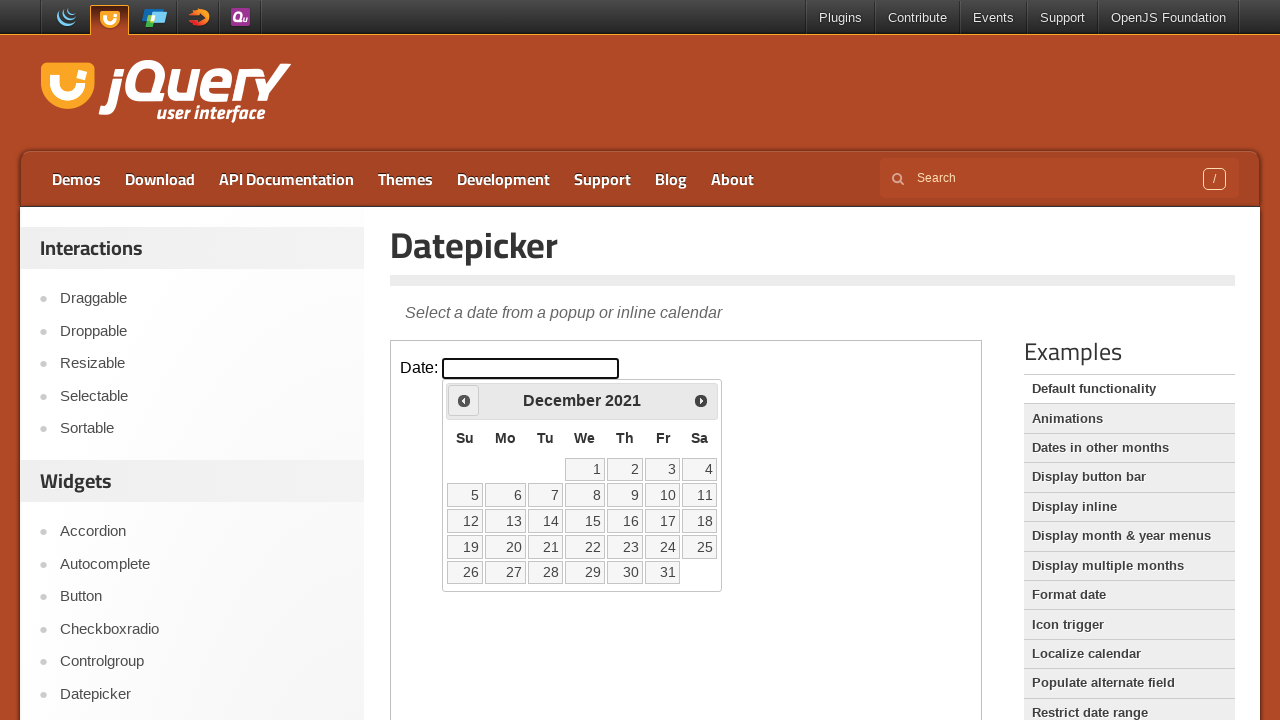

Checked current month: December 2021
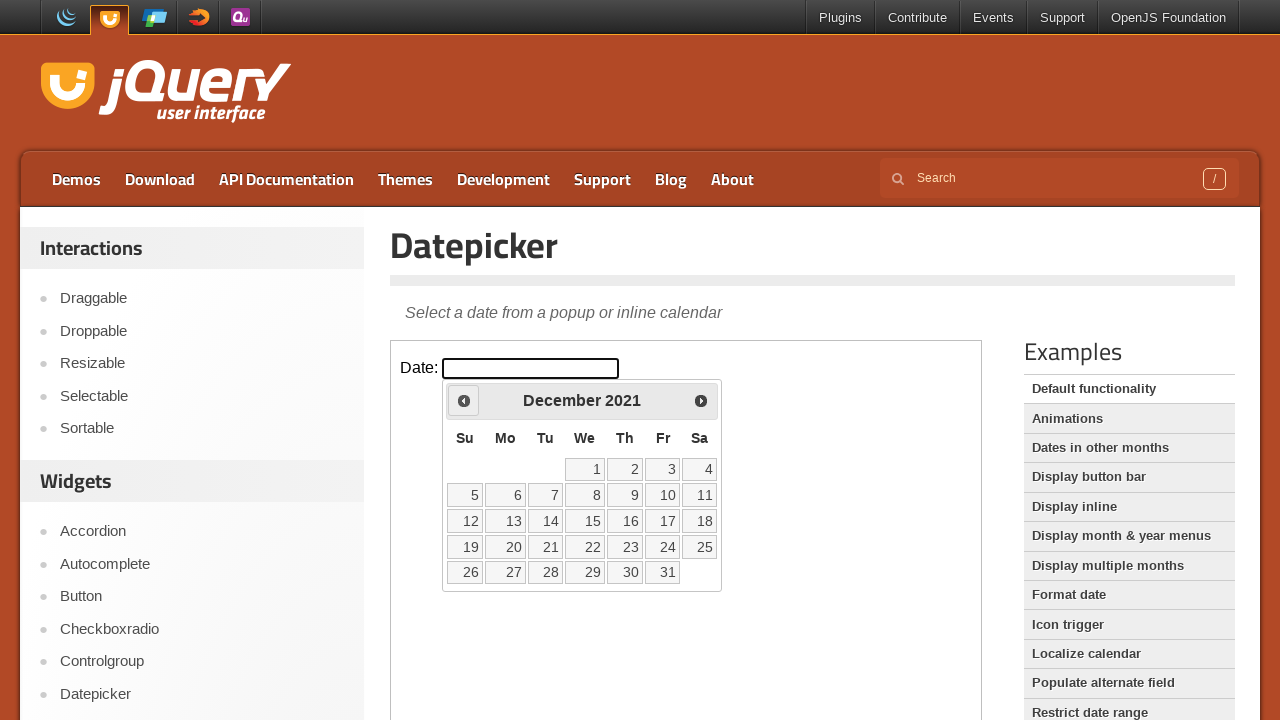

Clicked previous month button to navigate backwards at (464, 400) on iframe.demo-frame >> internal:control=enter-frame >> span.ui-icon-circle-triangl
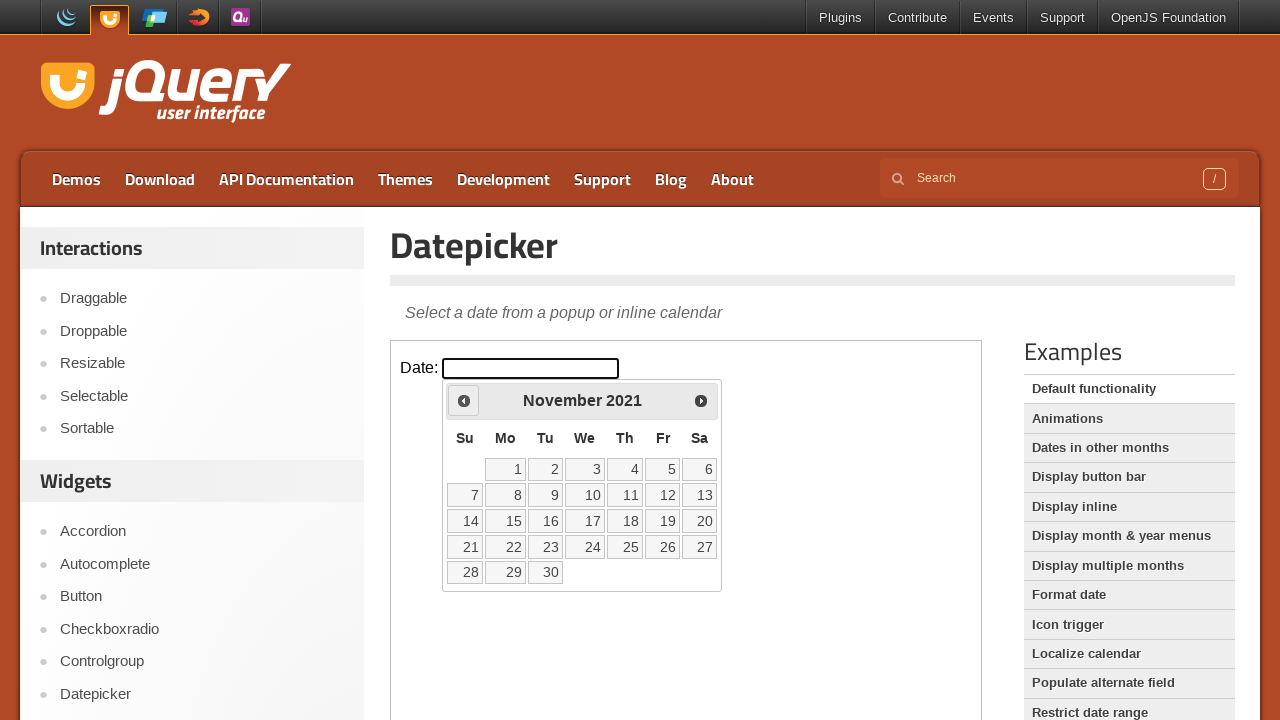

Waited for calendar to update after month navigation
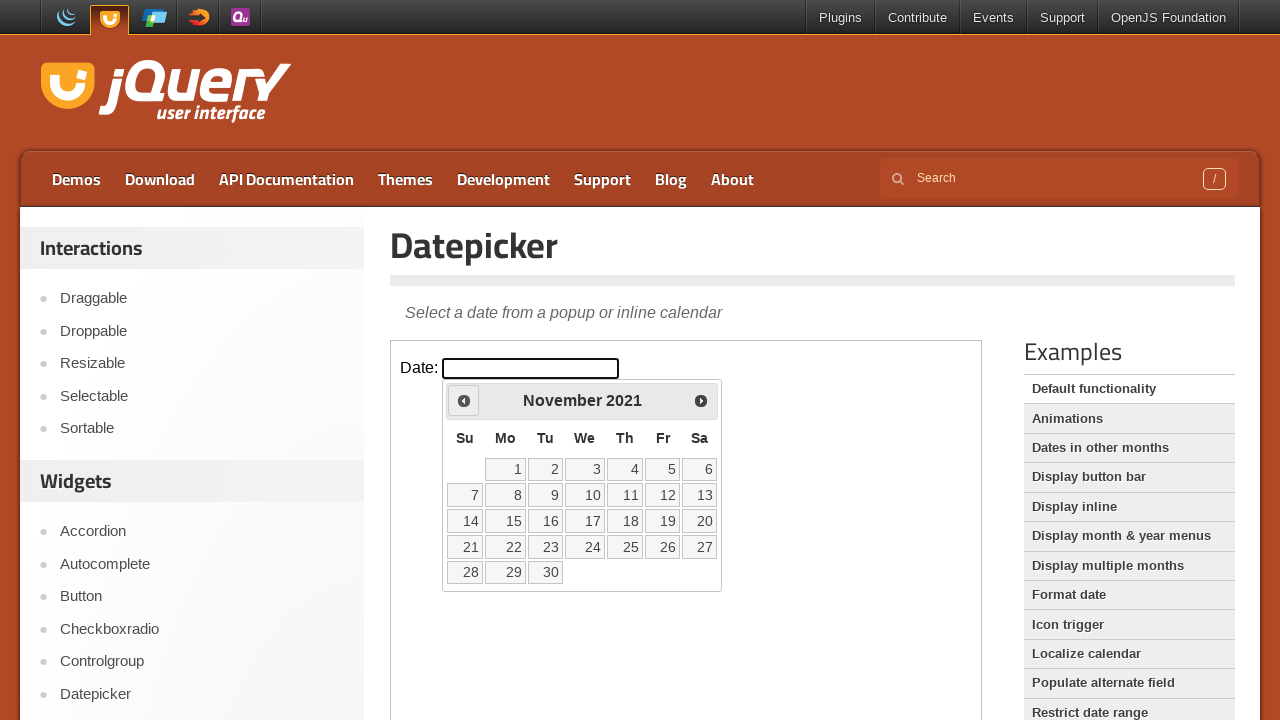

Checked current month: November 2021
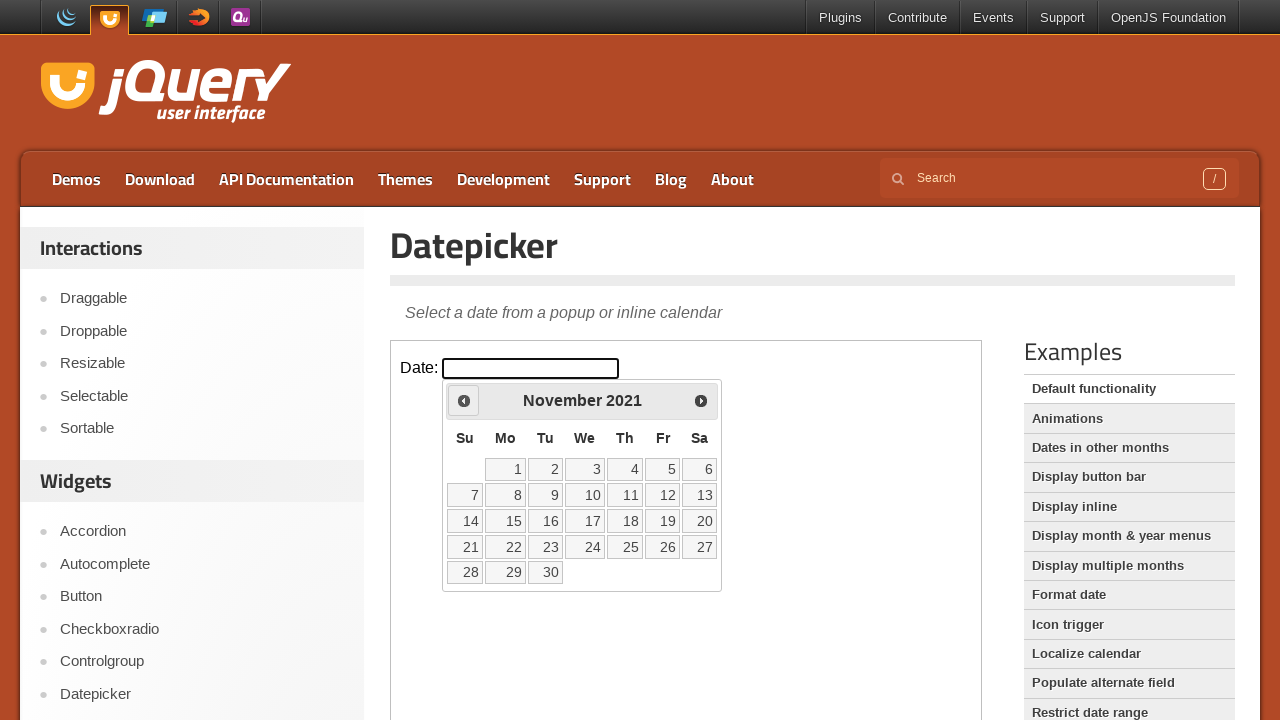

Clicked previous month button to navigate backwards at (464, 400) on iframe.demo-frame >> internal:control=enter-frame >> span.ui-icon-circle-triangl
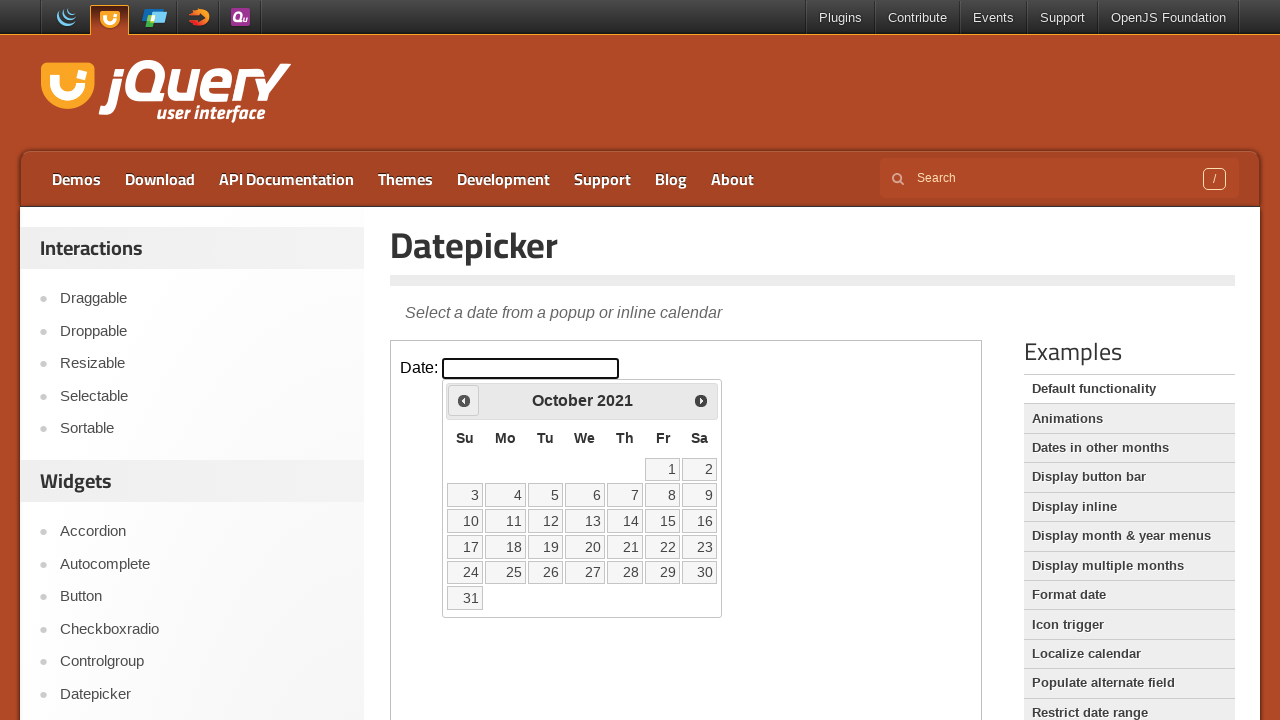

Waited for calendar to update after month navigation
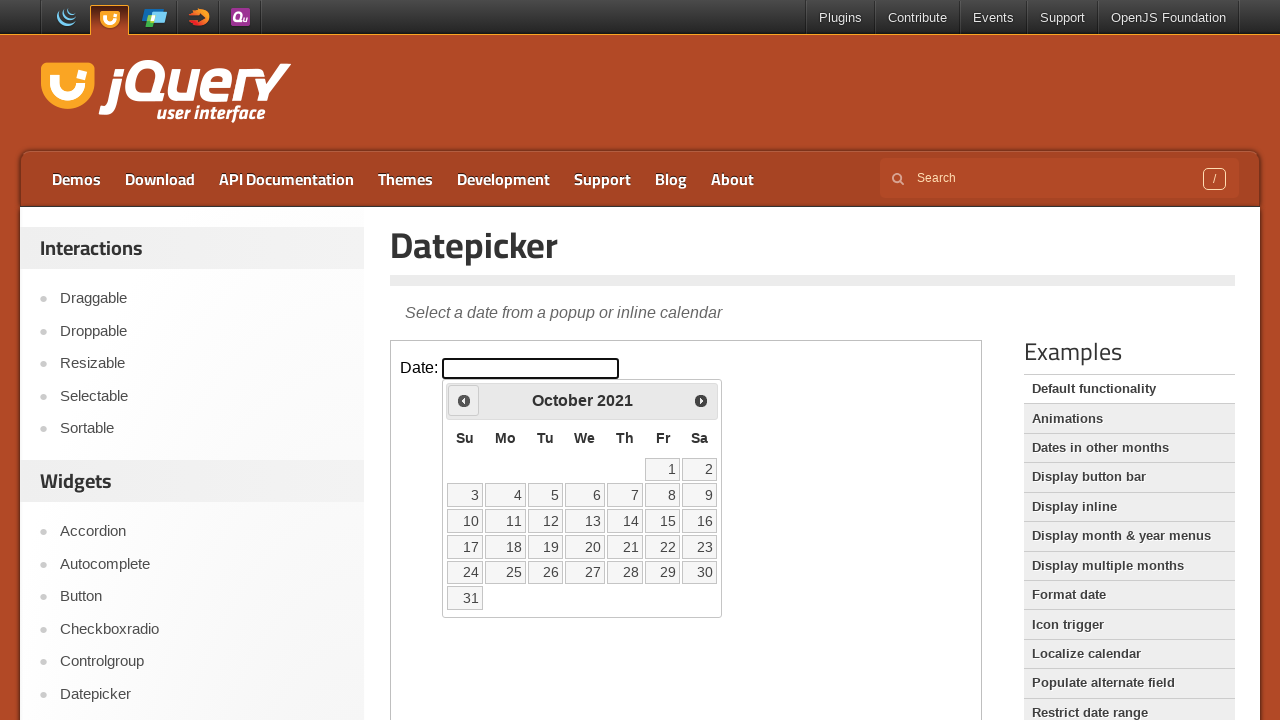

Checked current month: October 2021
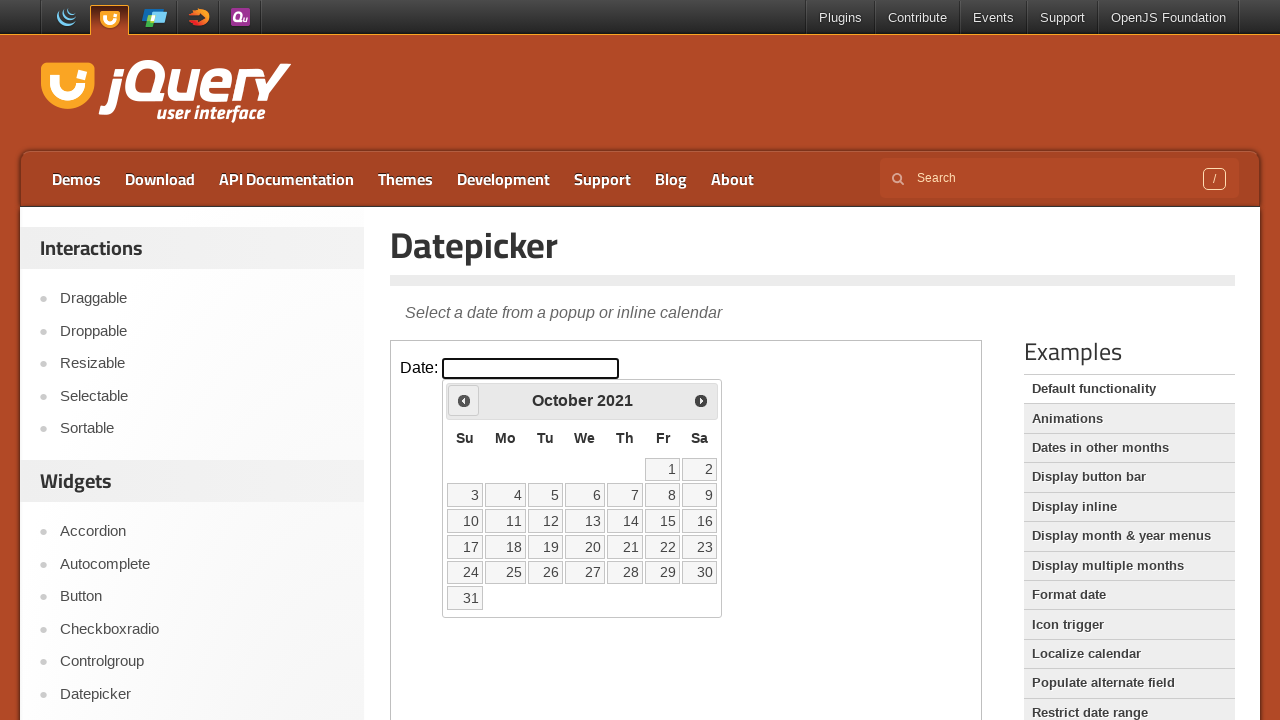

Clicked previous month button to navigate backwards at (464, 400) on iframe.demo-frame >> internal:control=enter-frame >> span.ui-icon-circle-triangl
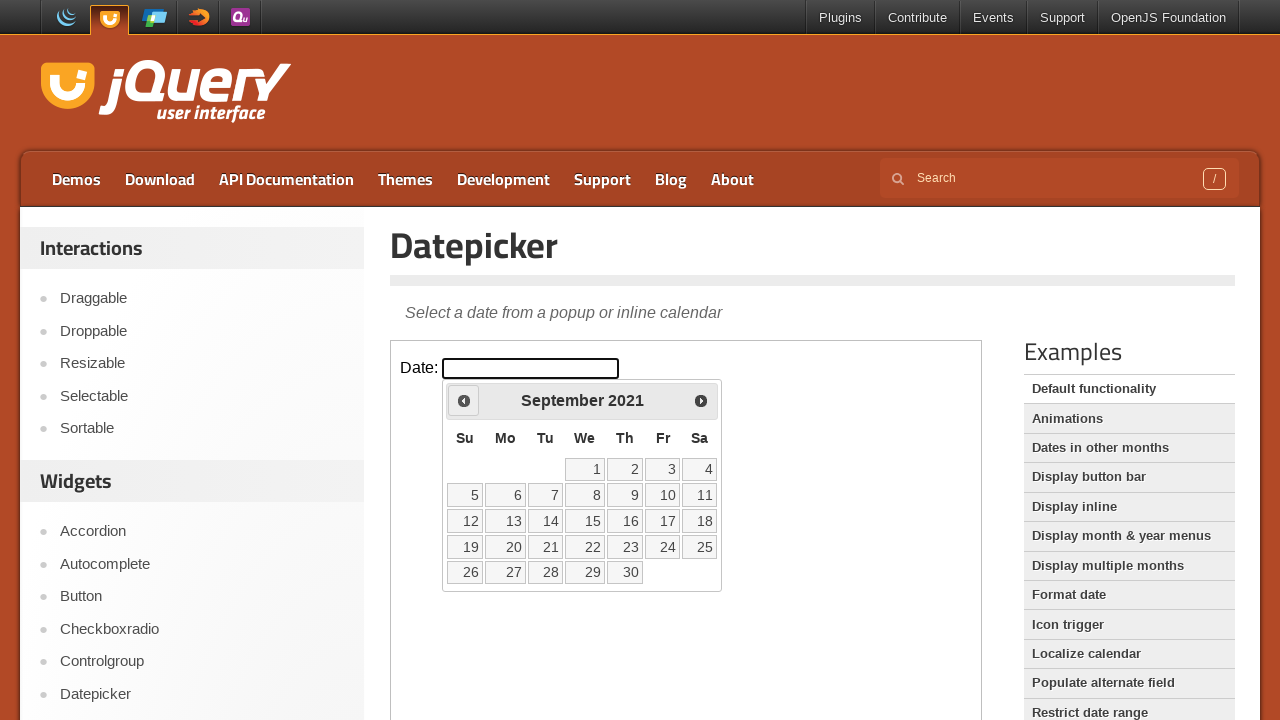

Waited for calendar to update after month navigation
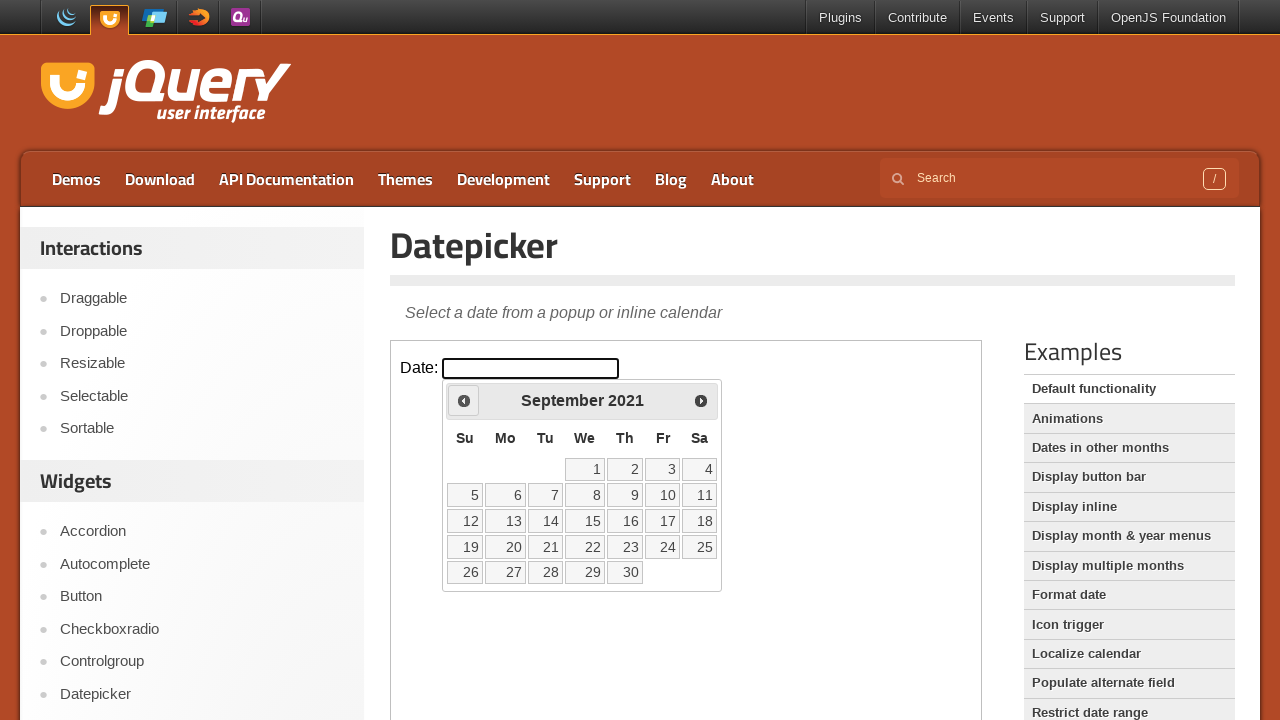

Checked current month: September 2021
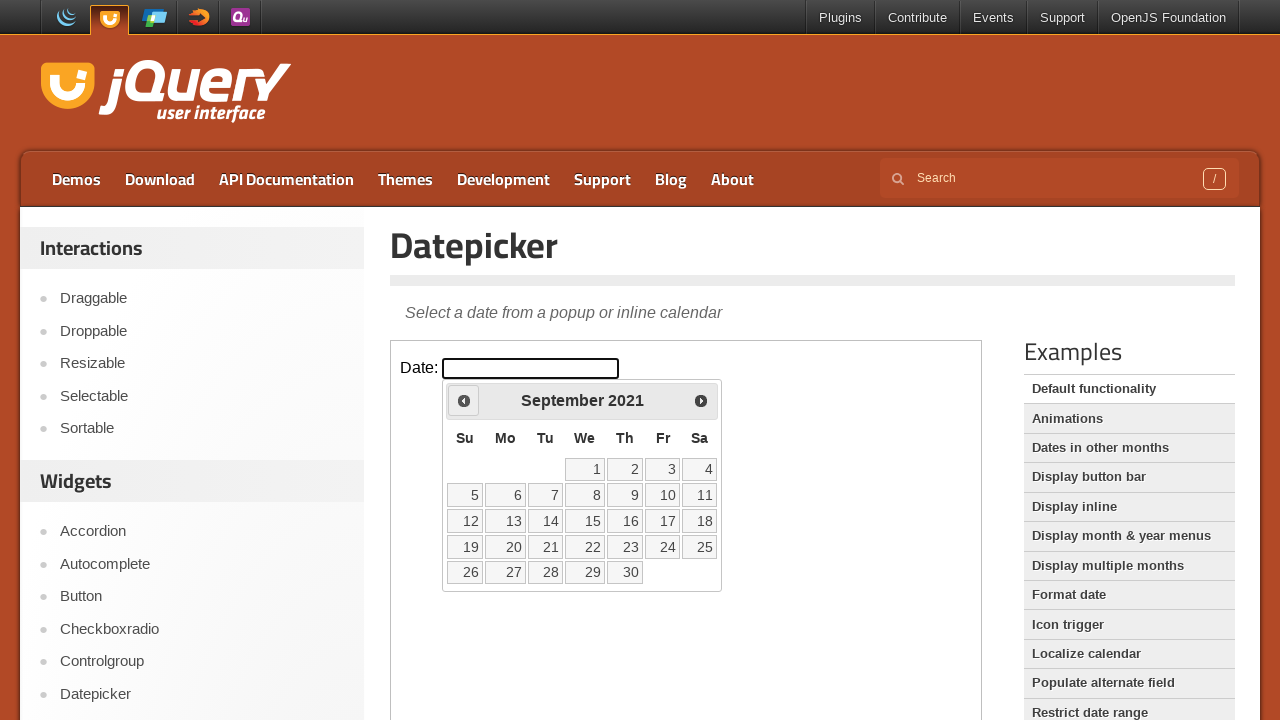

Clicked previous month button to navigate backwards at (464, 400) on iframe.demo-frame >> internal:control=enter-frame >> span.ui-icon-circle-triangl
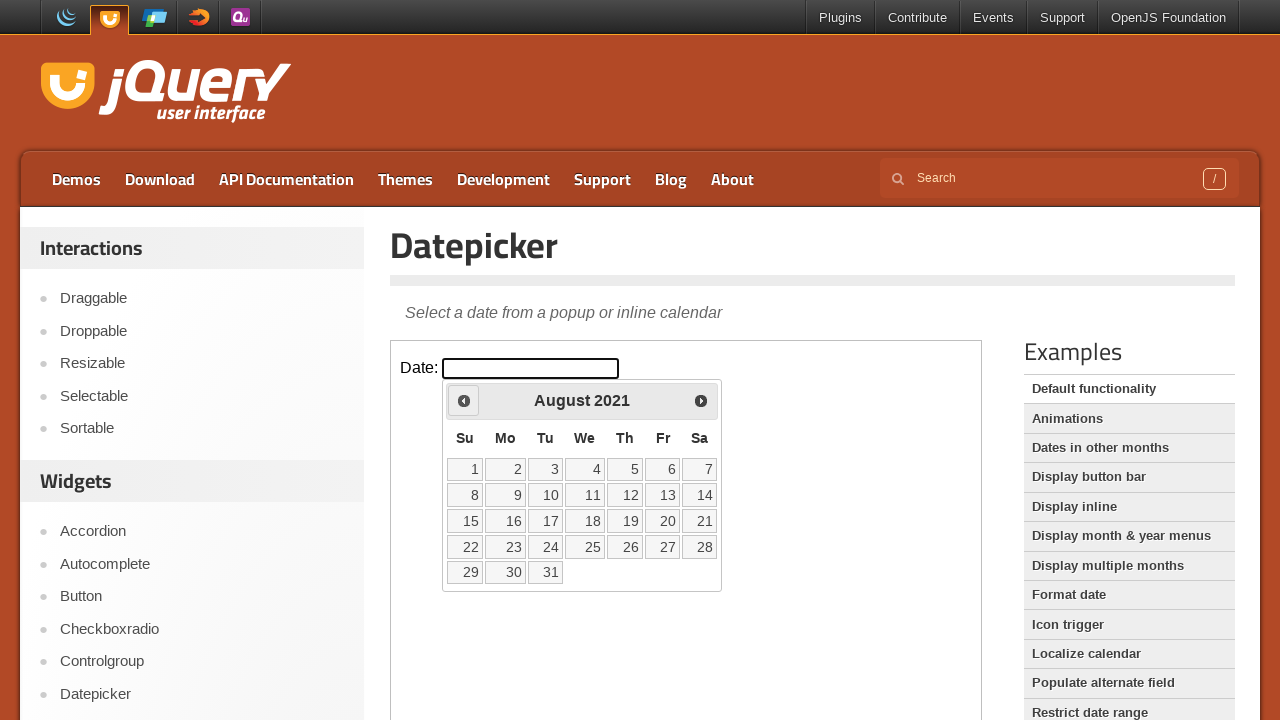

Waited for calendar to update after month navigation
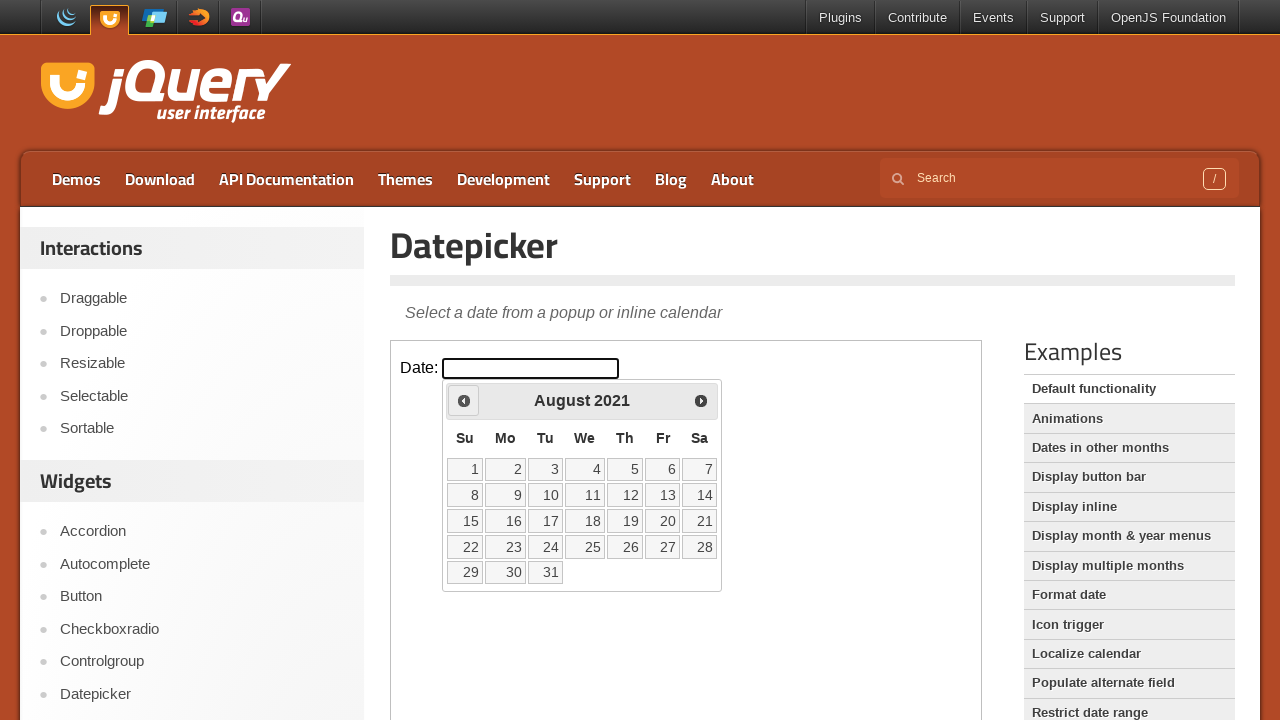

Checked current month: August 2021
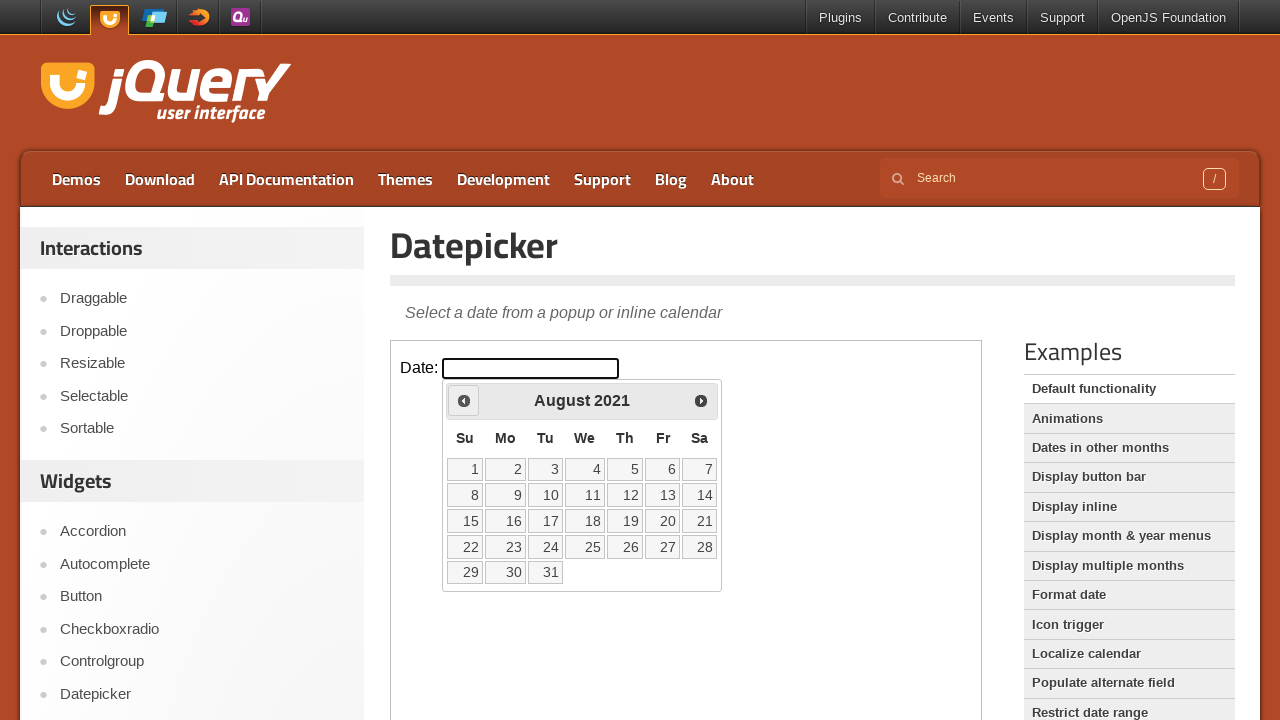

Clicked previous month button to navigate backwards at (464, 400) on iframe.demo-frame >> internal:control=enter-frame >> span.ui-icon-circle-triangl
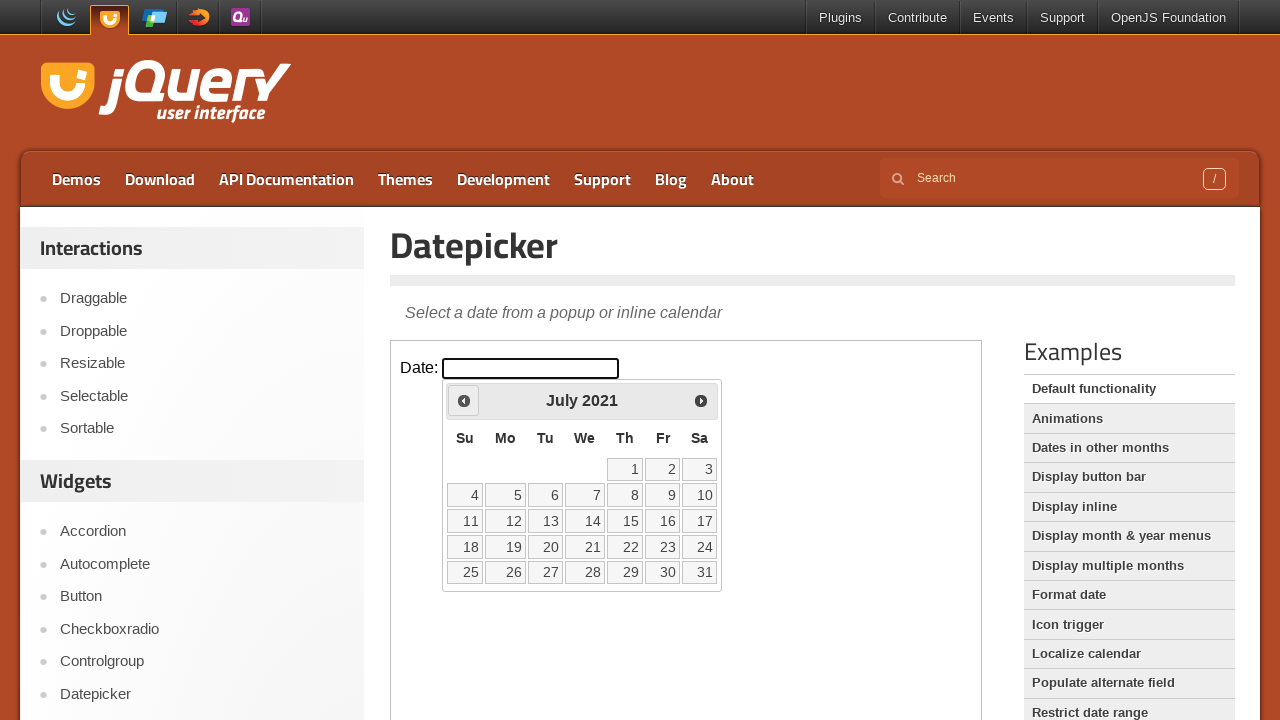

Waited for calendar to update after month navigation
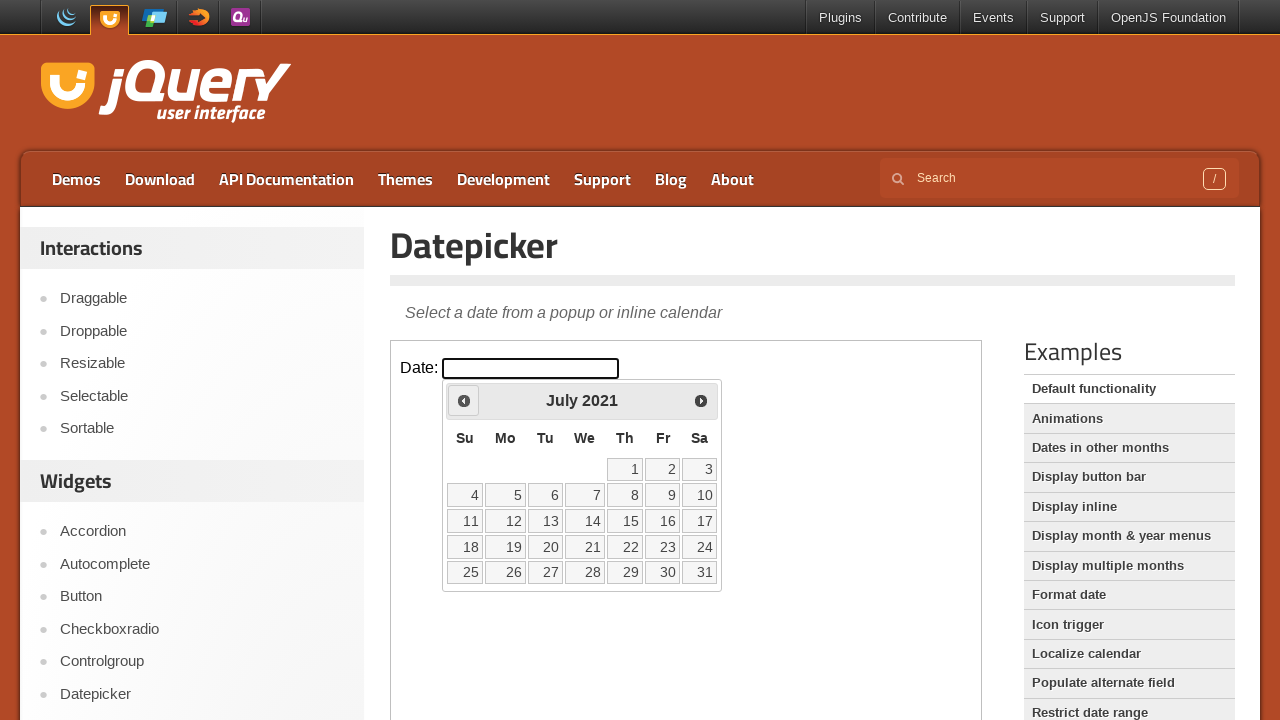

Checked current month: July 2021
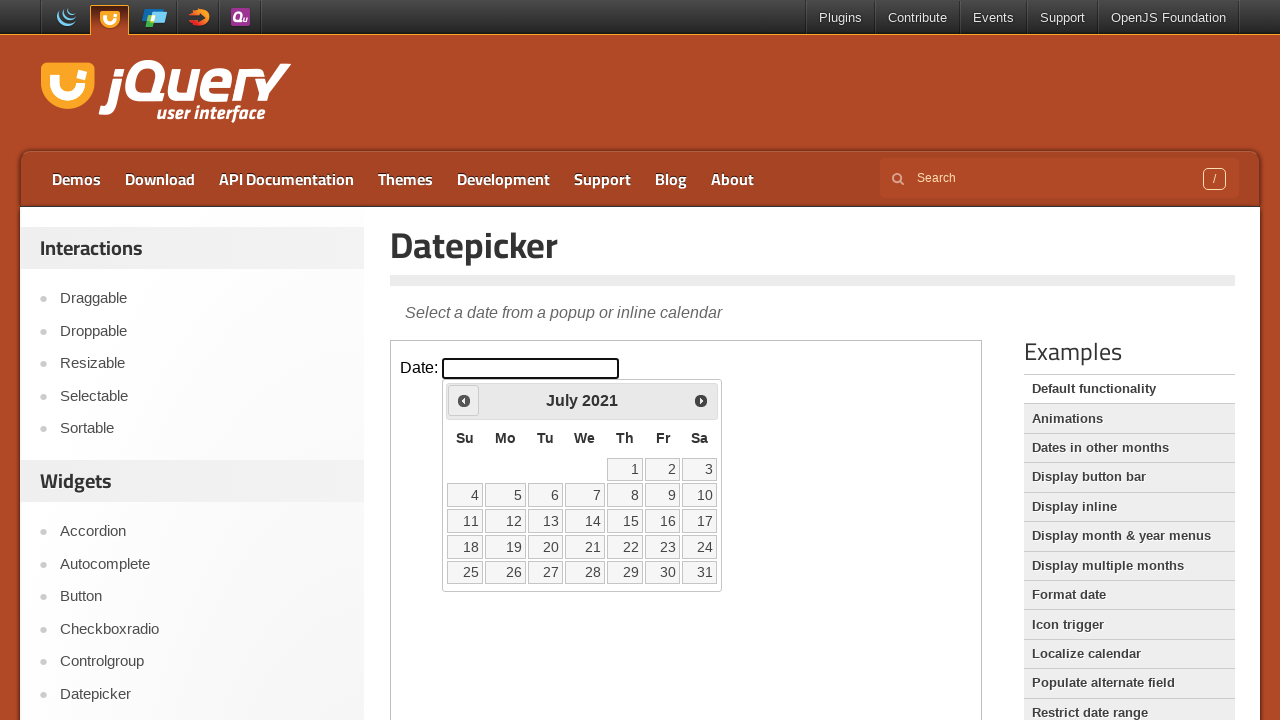

Clicked previous month button to navigate backwards at (464, 400) on iframe.demo-frame >> internal:control=enter-frame >> span.ui-icon-circle-triangl
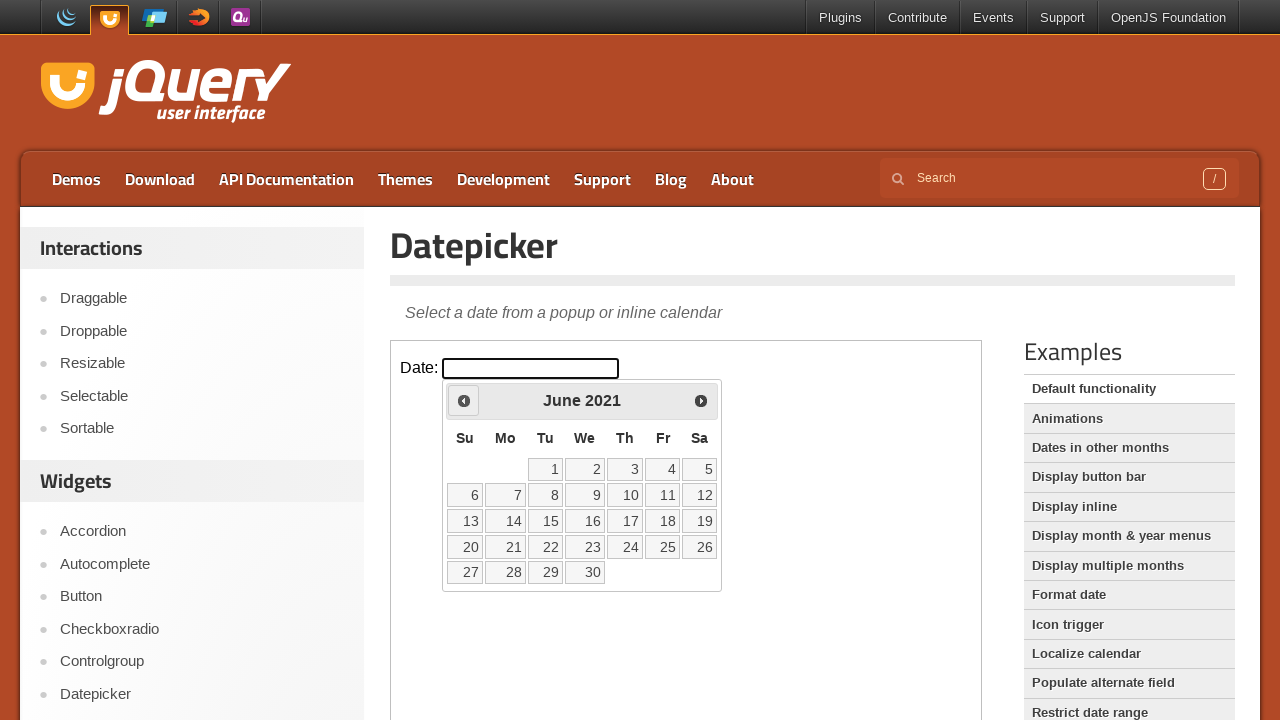

Waited for calendar to update after month navigation
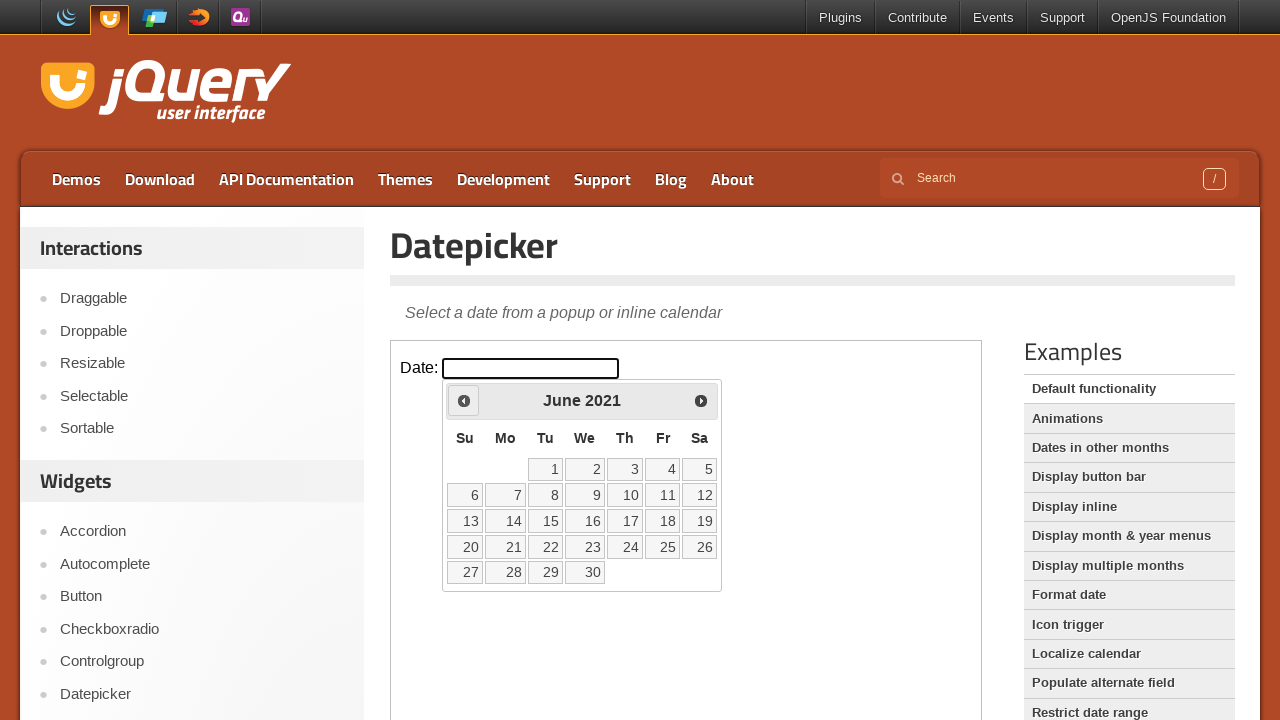

Checked current month: June 2021
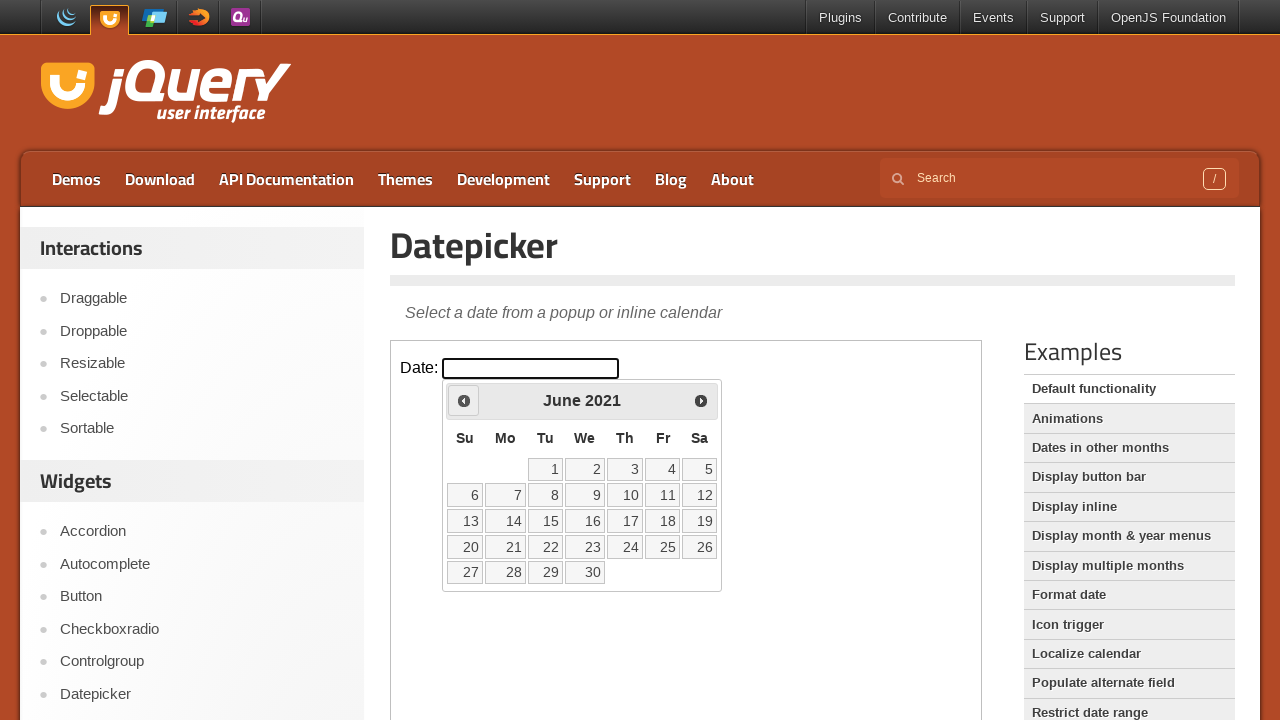

Clicked previous month button to navigate backwards at (464, 400) on iframe.demo-frame >> internal:control=enter-frame >> span.ui-icon-circle-triangl
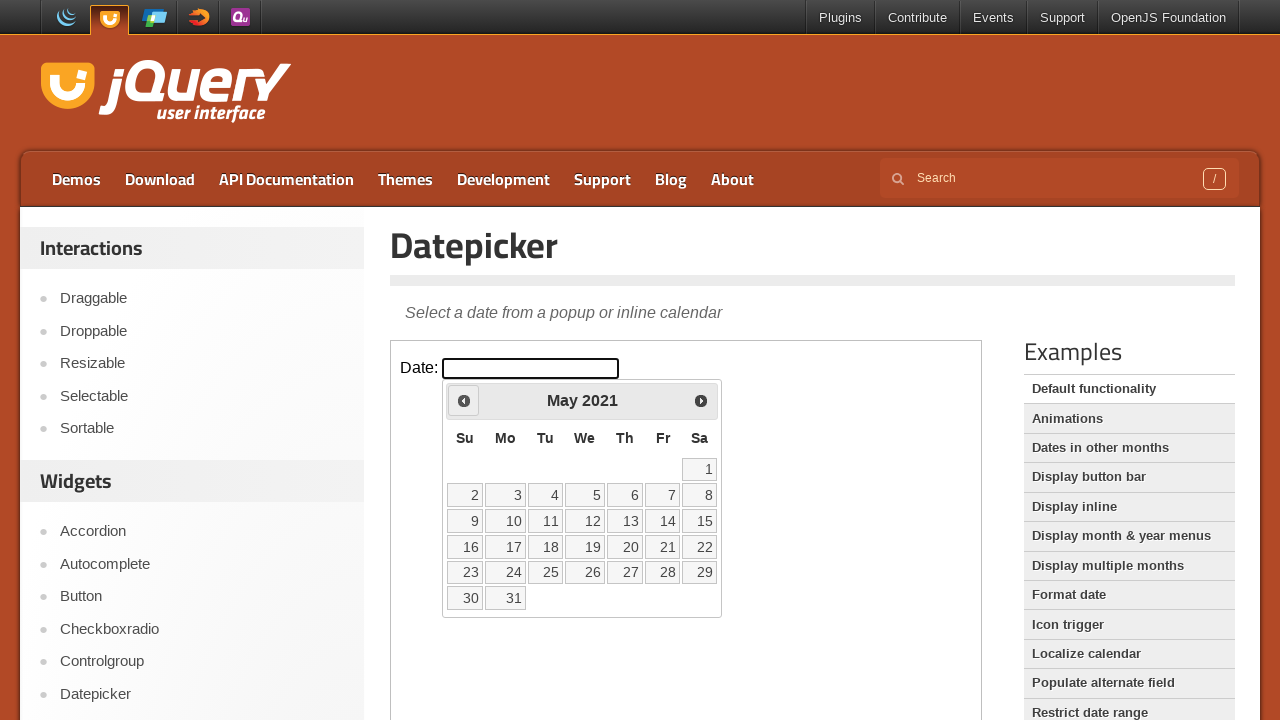

Waited for calendar to update after month navigation
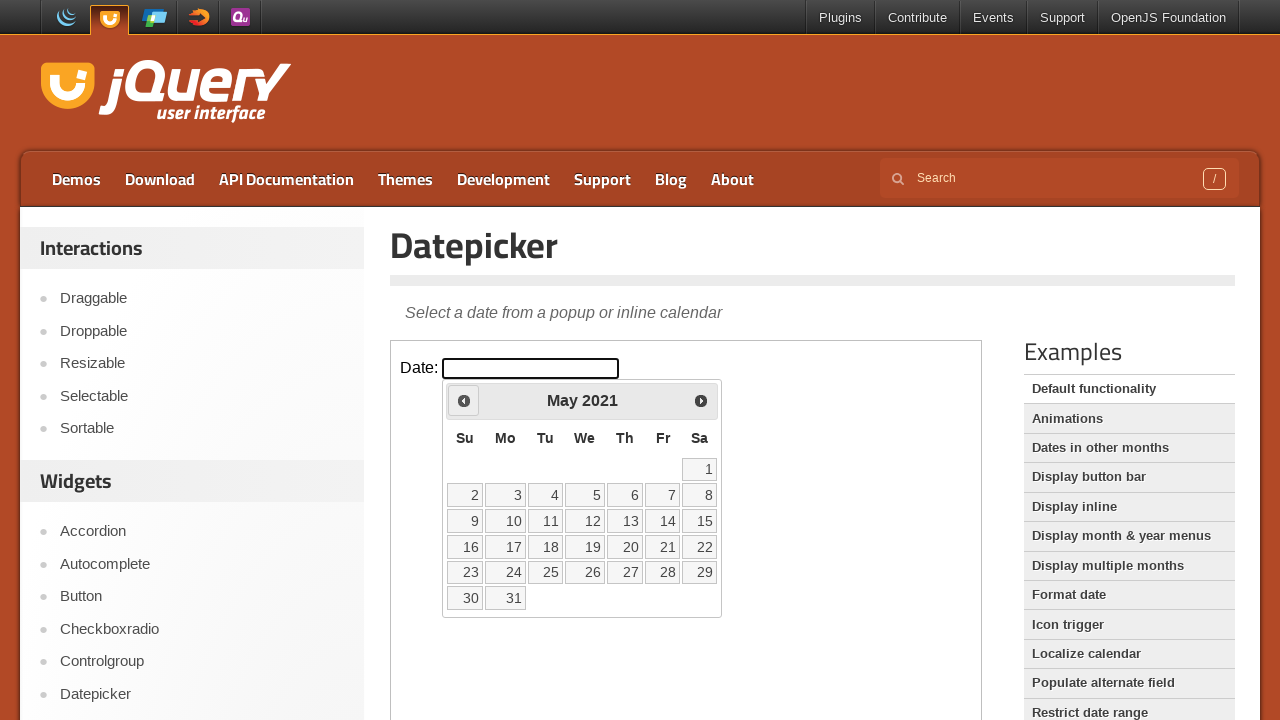

Checked current month: May 2021
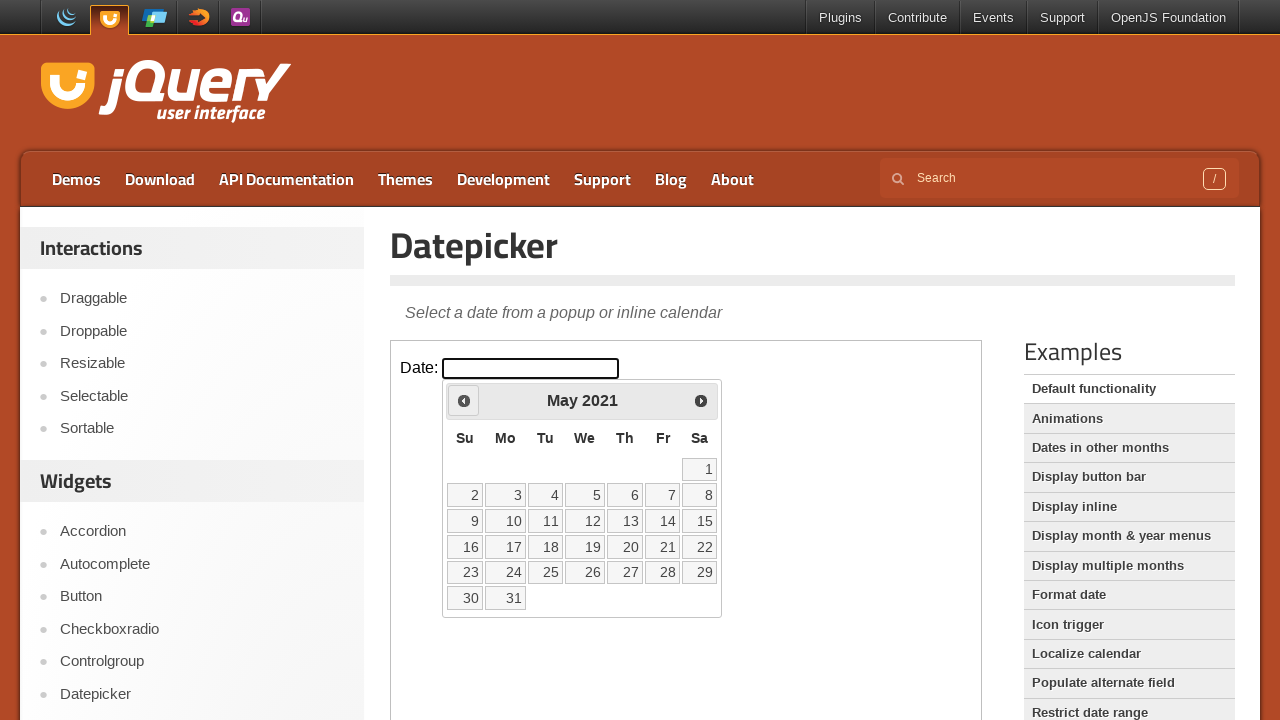

Clicked previous month button to navigate backwards at (464, 400) on iframe.demo-frame >> internal:control=enter-frame >> span.ui-icon-circle-triangl
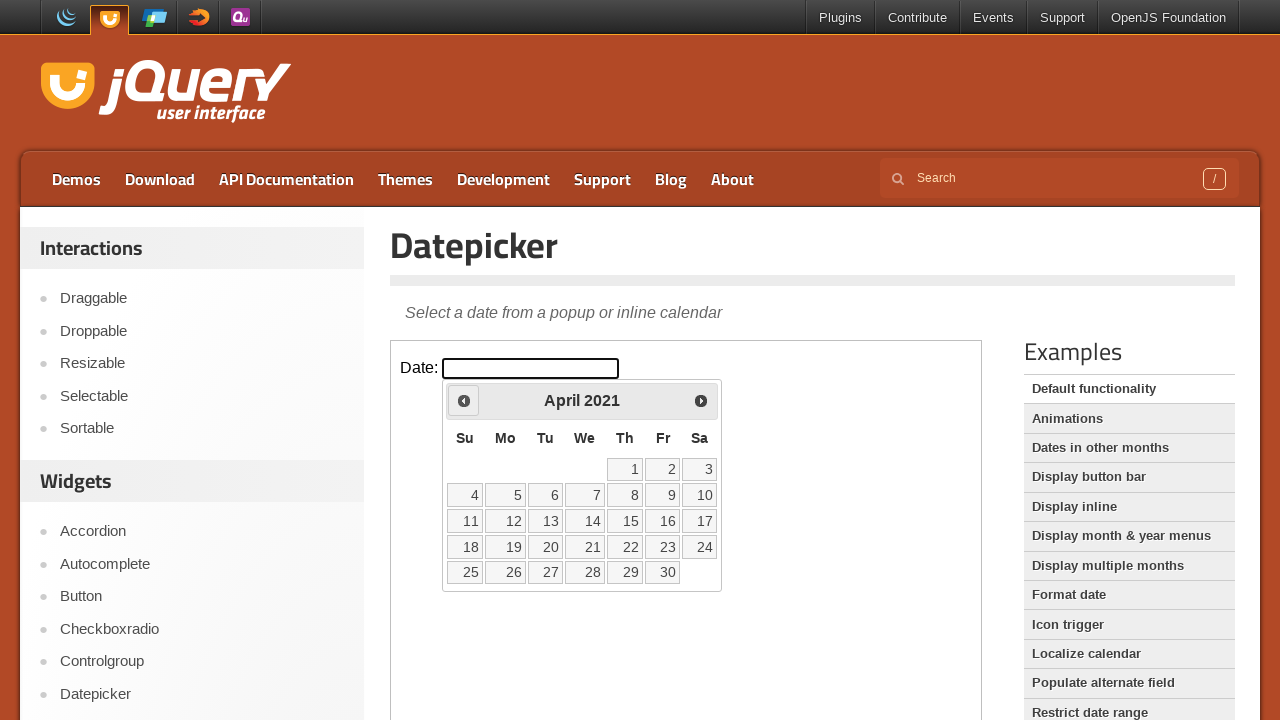

Waited for calendar to update after month navigation
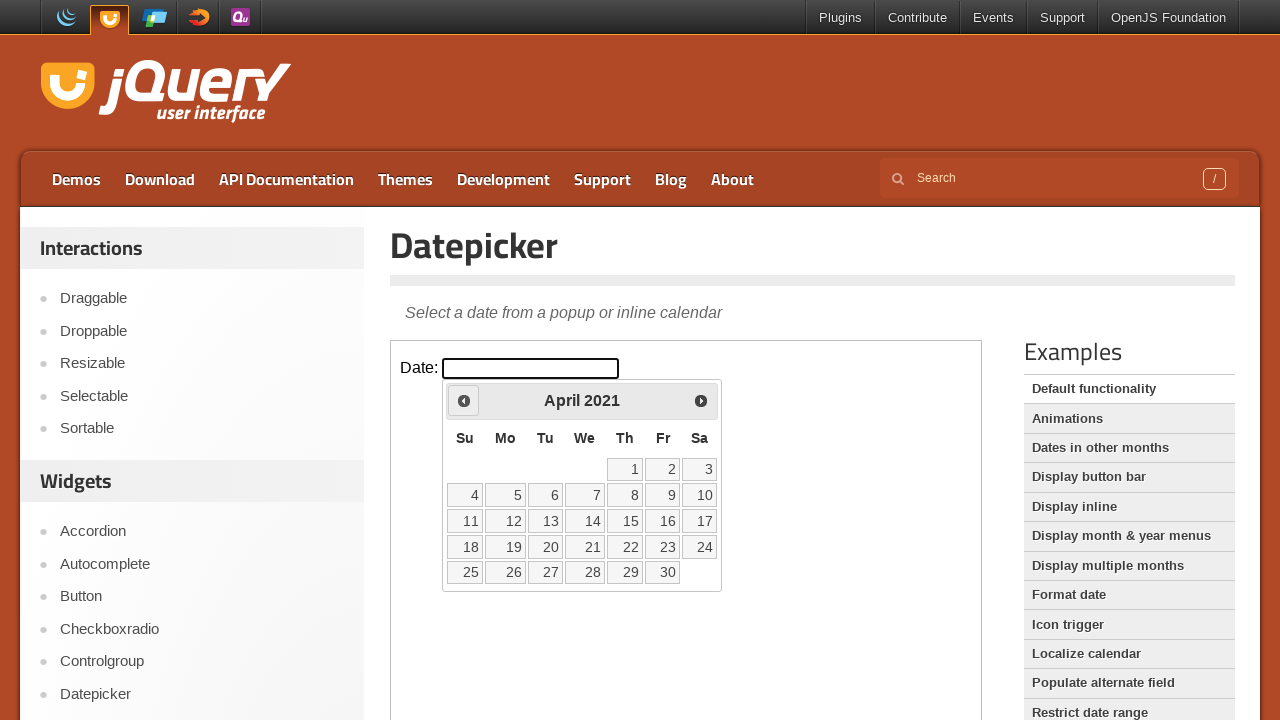

Checked current month: April 2021
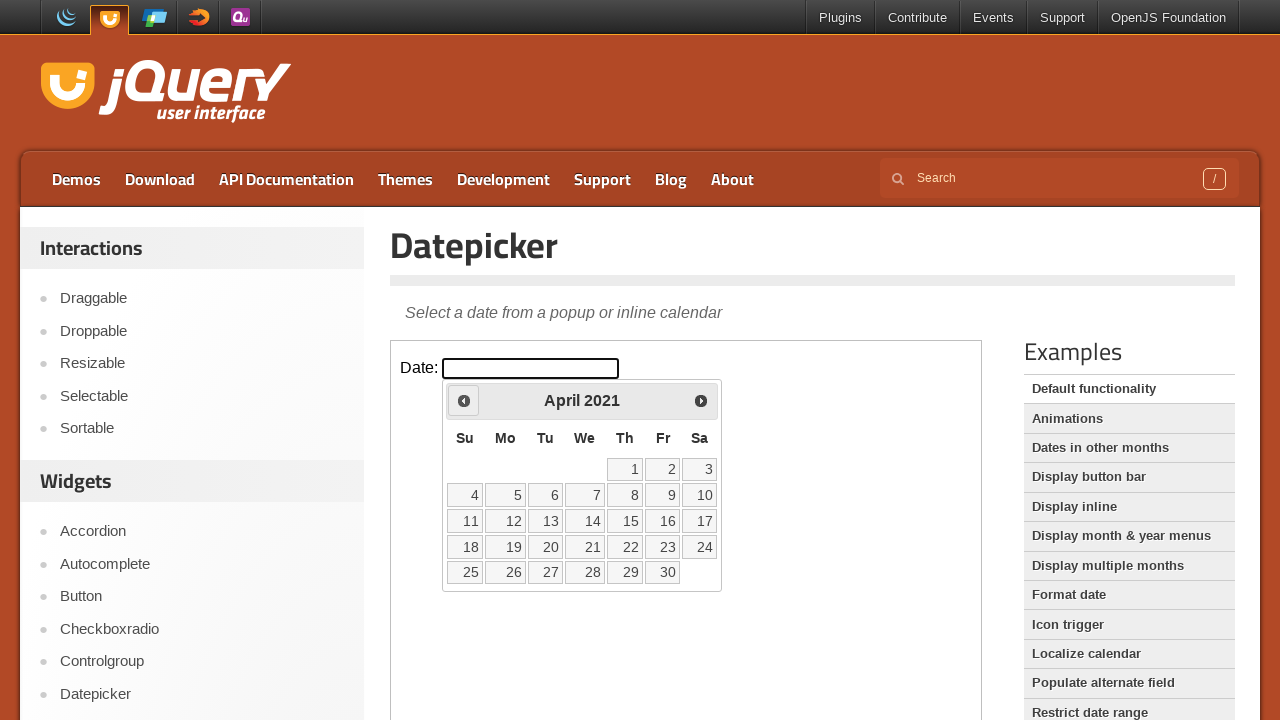

Clicked previous month button to navigate backwards at (464, 400) on iframe.demo-frame >> internal:control=enter-frame >> span.ui-icon-circle-triangl
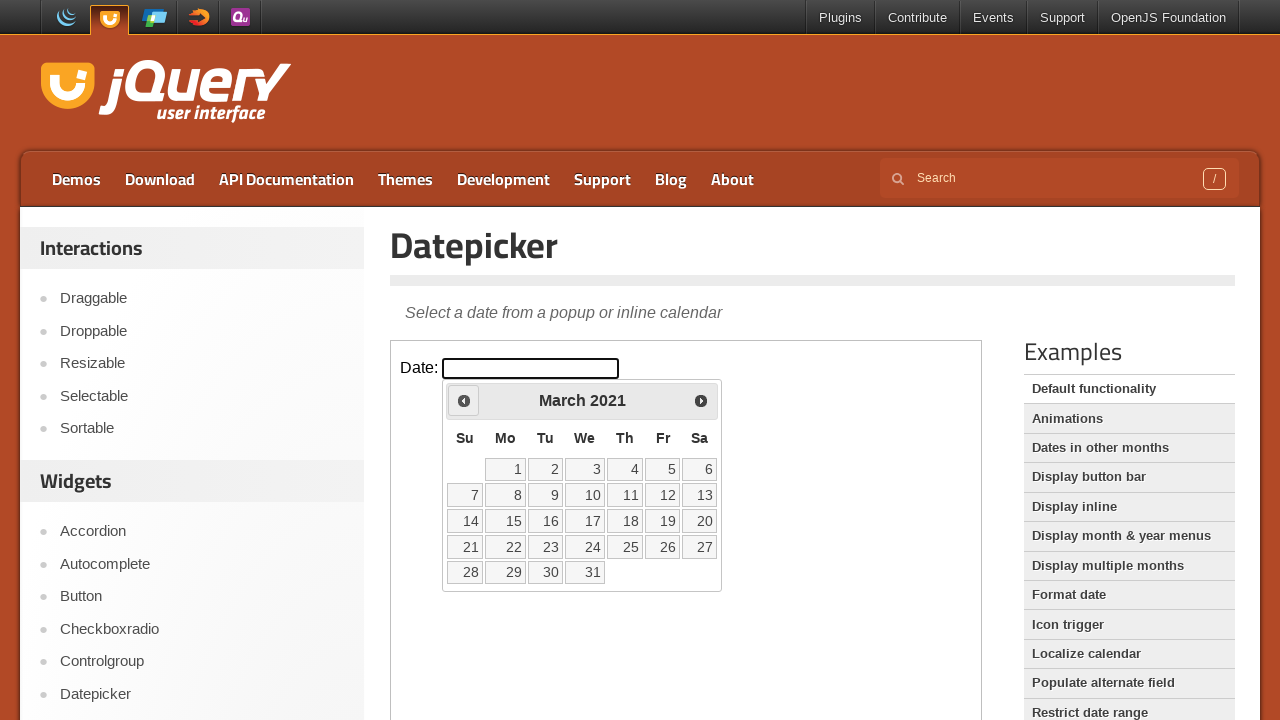

Waited for calendar to update after month navigation
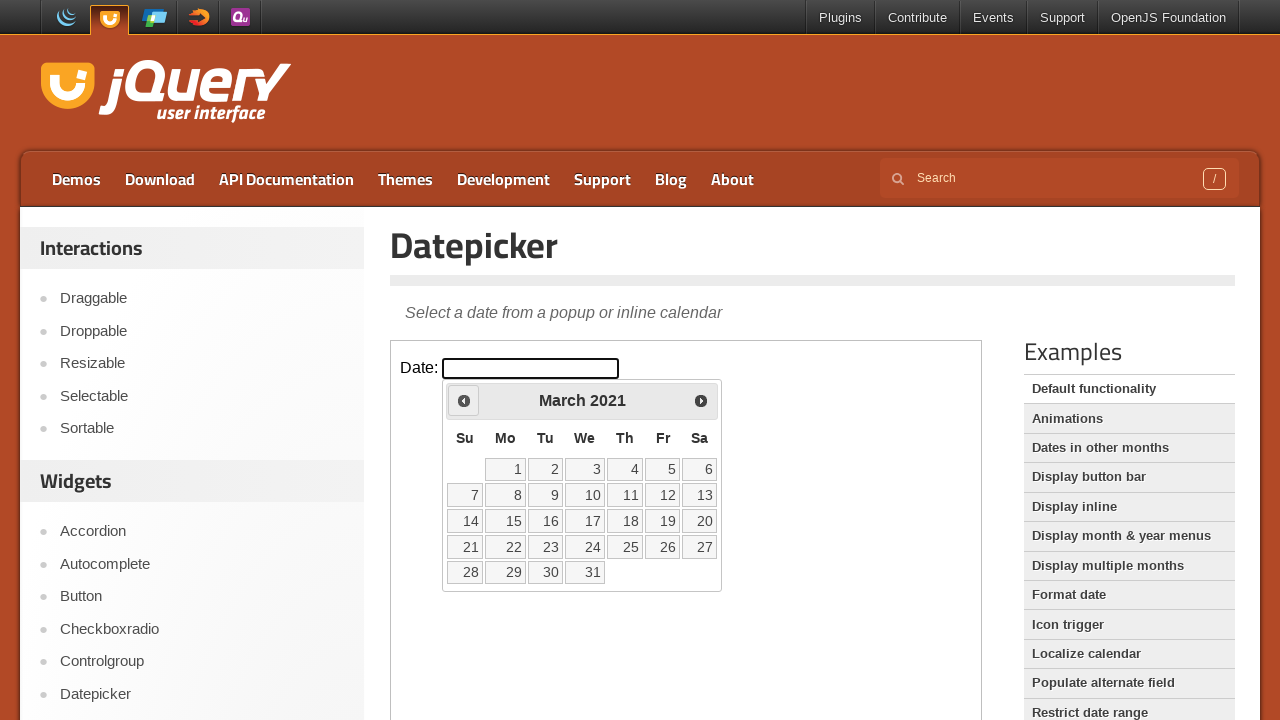

Checked current month: March 2021
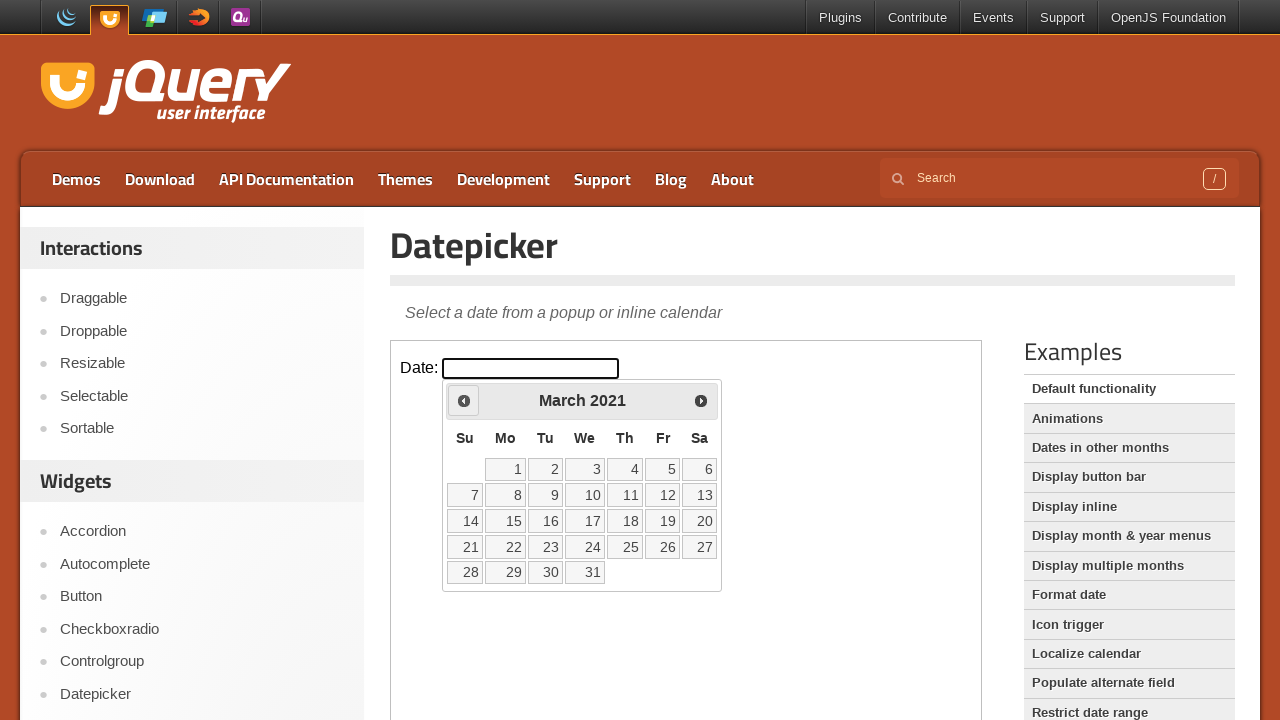

Clicked previous month button to navigate backwards at (464, 400) on iframe.demo-frame >> internal:control=enter-frame >> span.ui-icon-circle-triangl
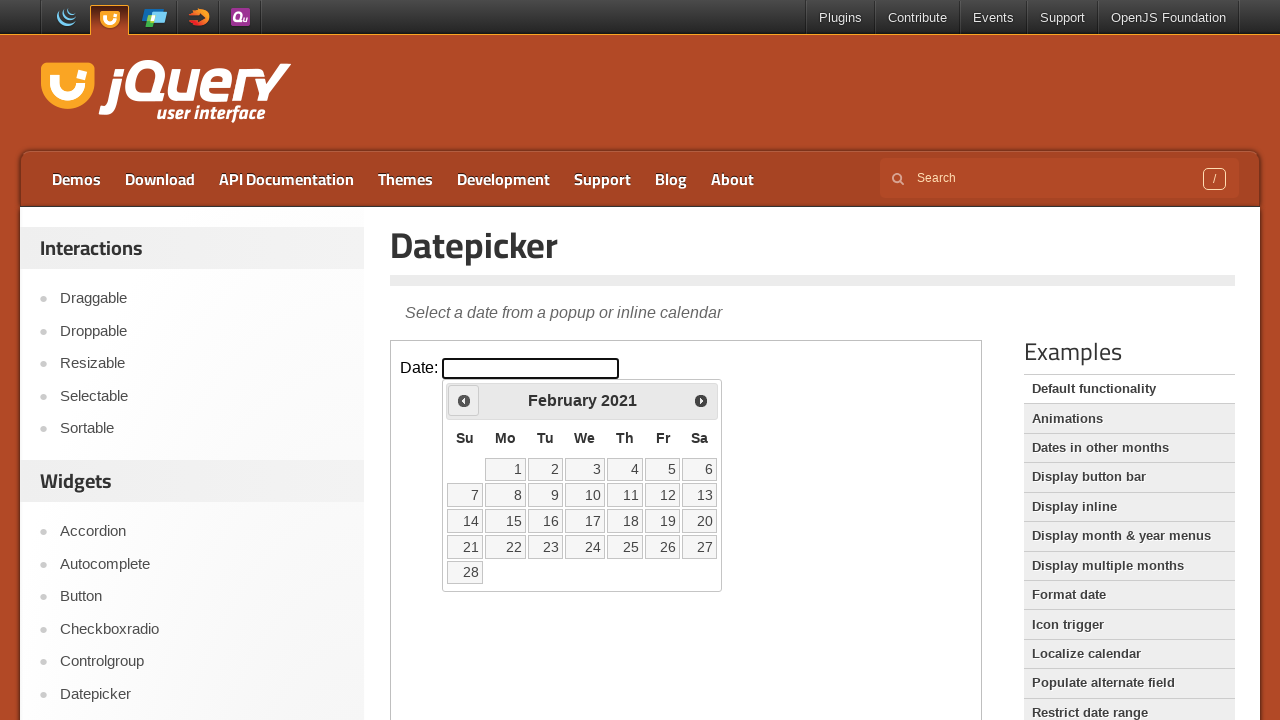

Waited for calendar to update after month navigation
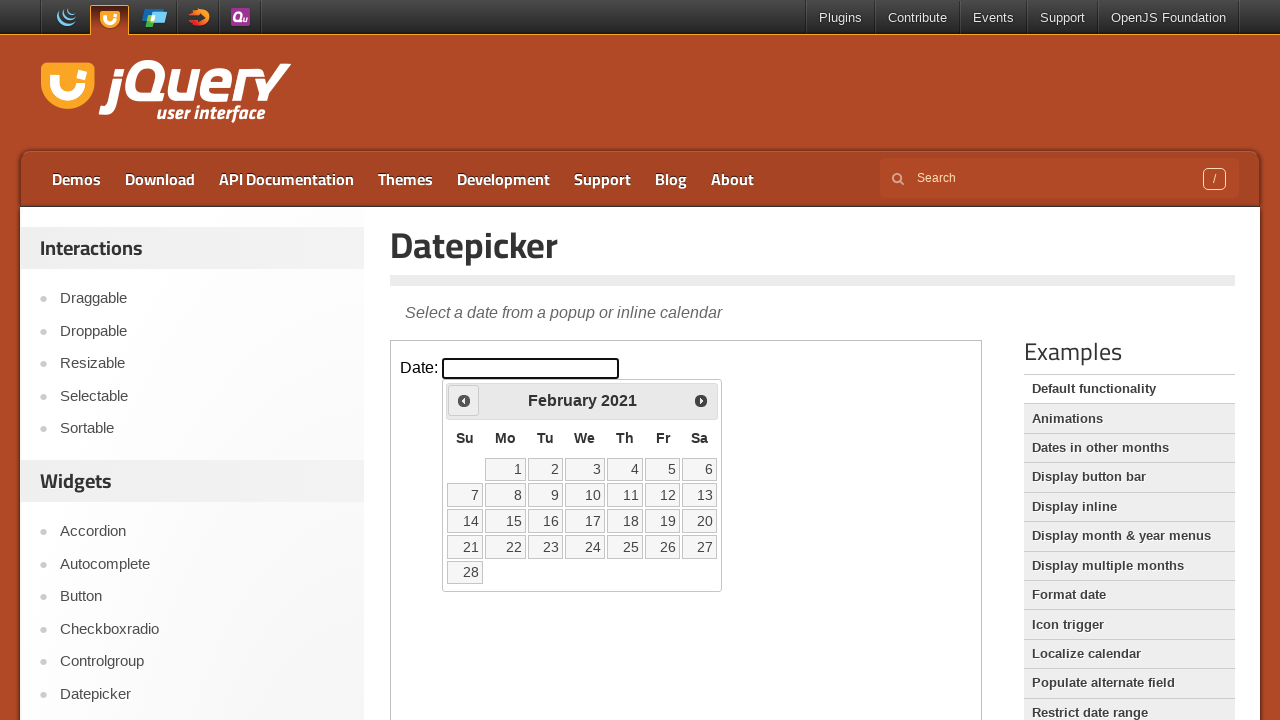

Checked current month: February 2021
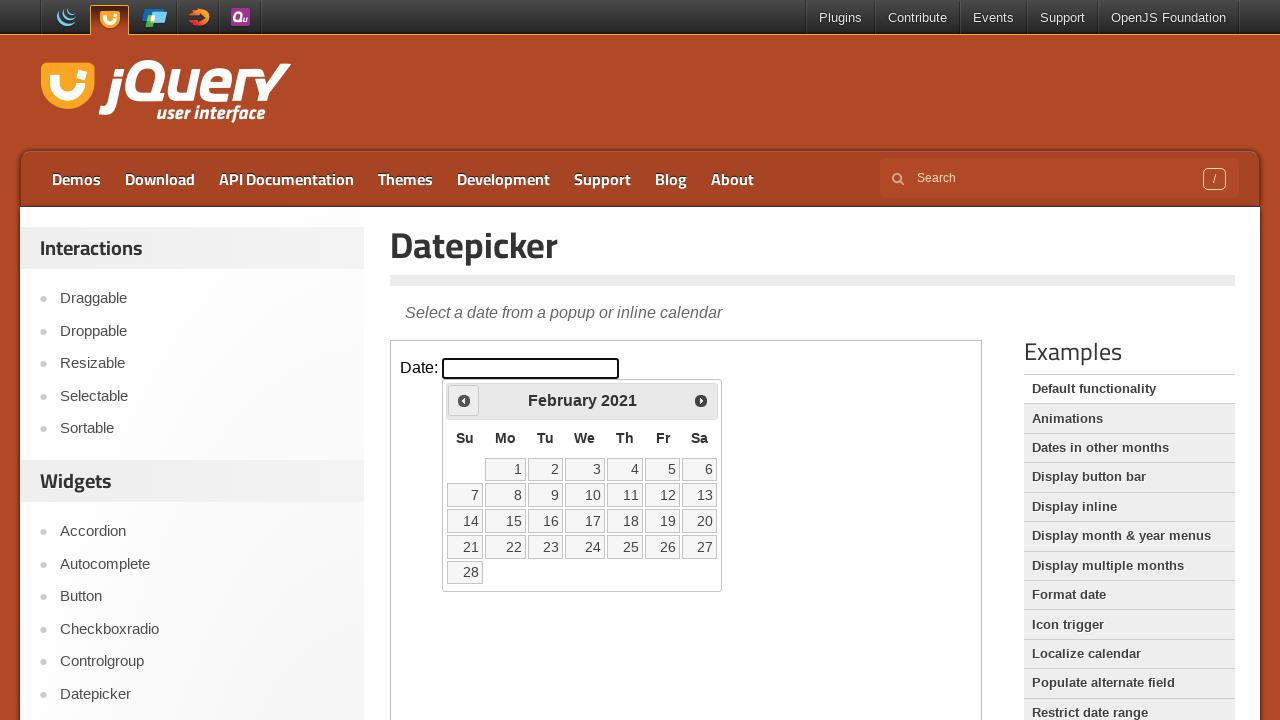

Clicked previous month button to navigate backwards at (464, 400) on iframe.demo-frame >> internal:control=enter-frame >> span.ui-icon-circle-triangl
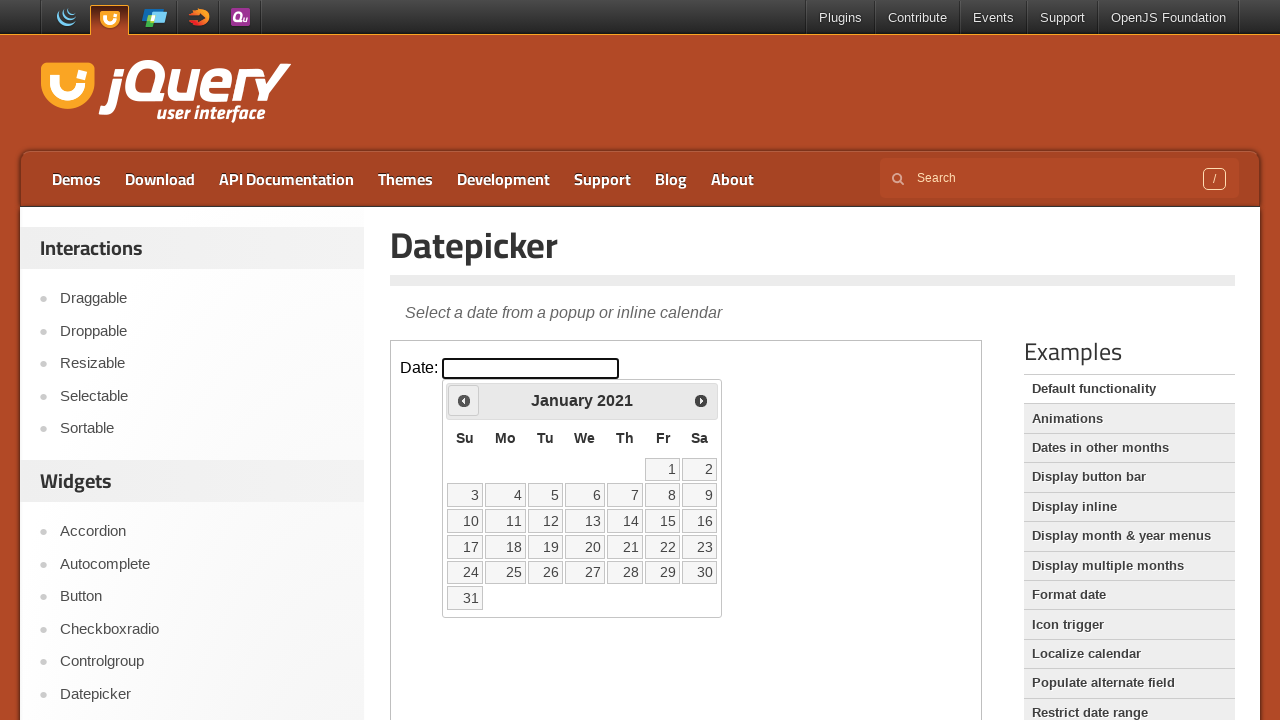

Waited for calendar to update after month navigation
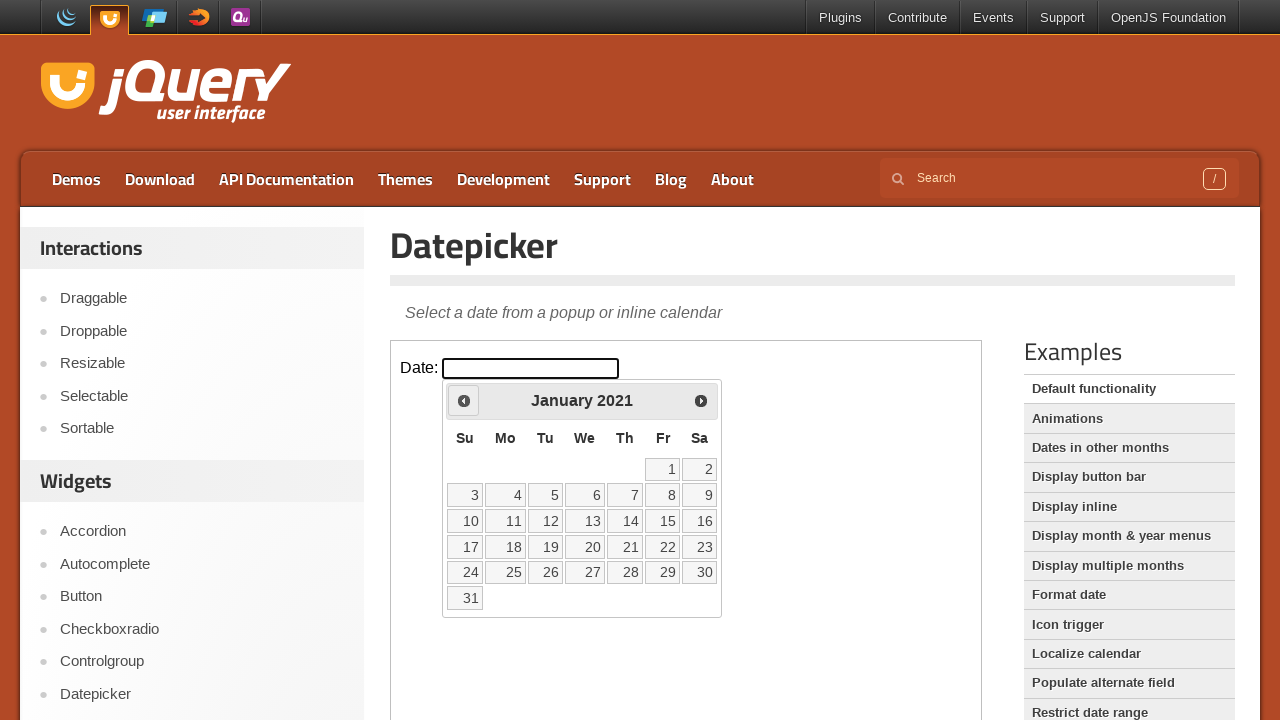

Checked current month: January 2021
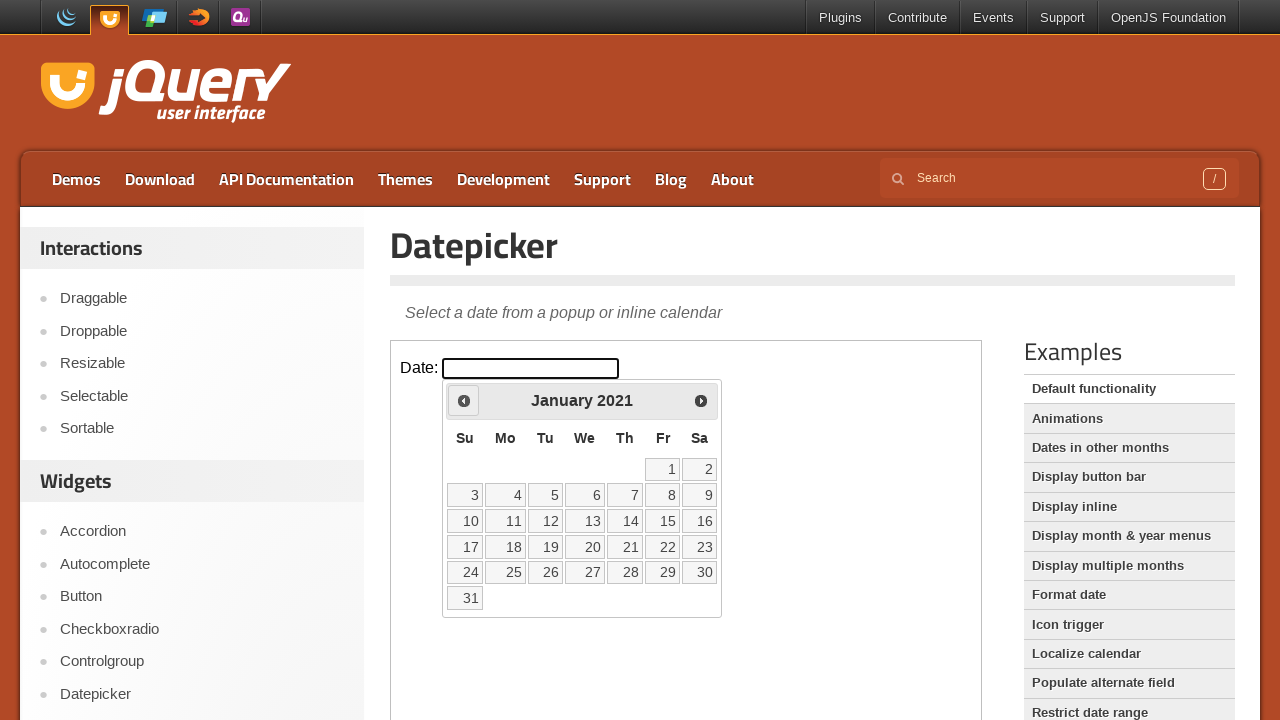

Clicked previous month button to navigate backwards at (464, 400) on iframe.demo-frame >> internal:control=enter-frame >> span.ui-icon-circle-triangl
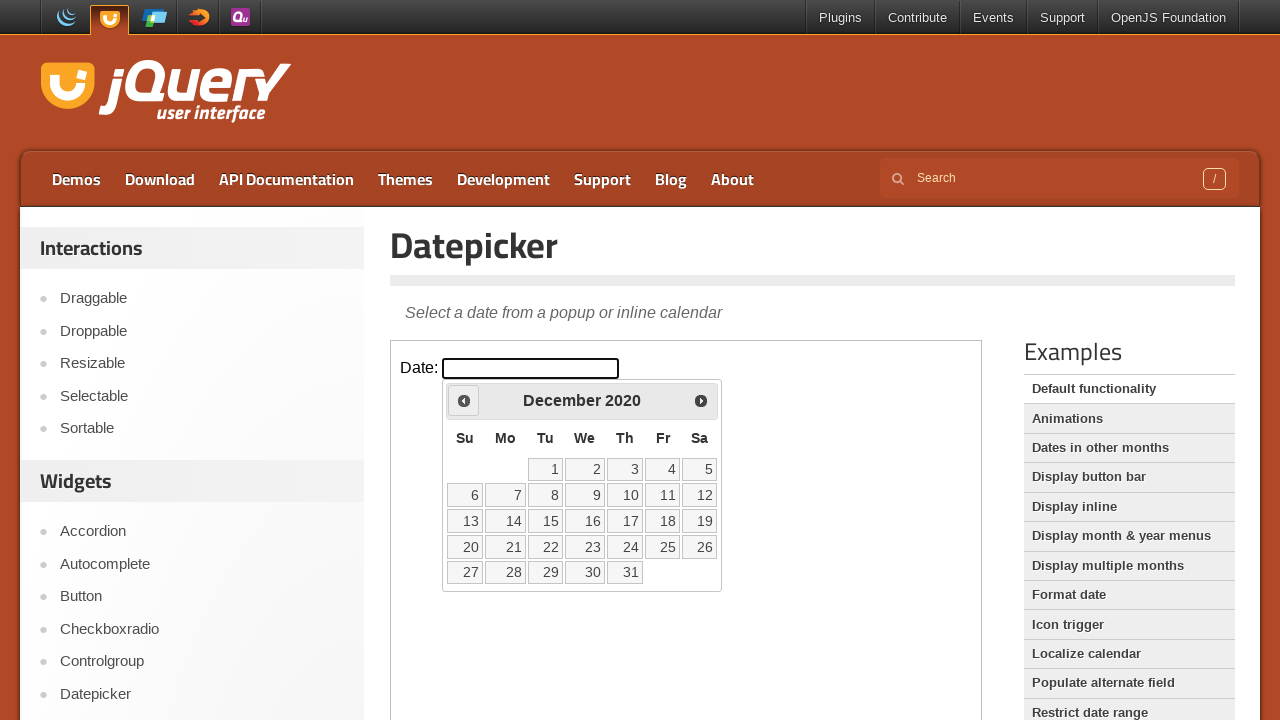

Waited for calendar to update after month navigation
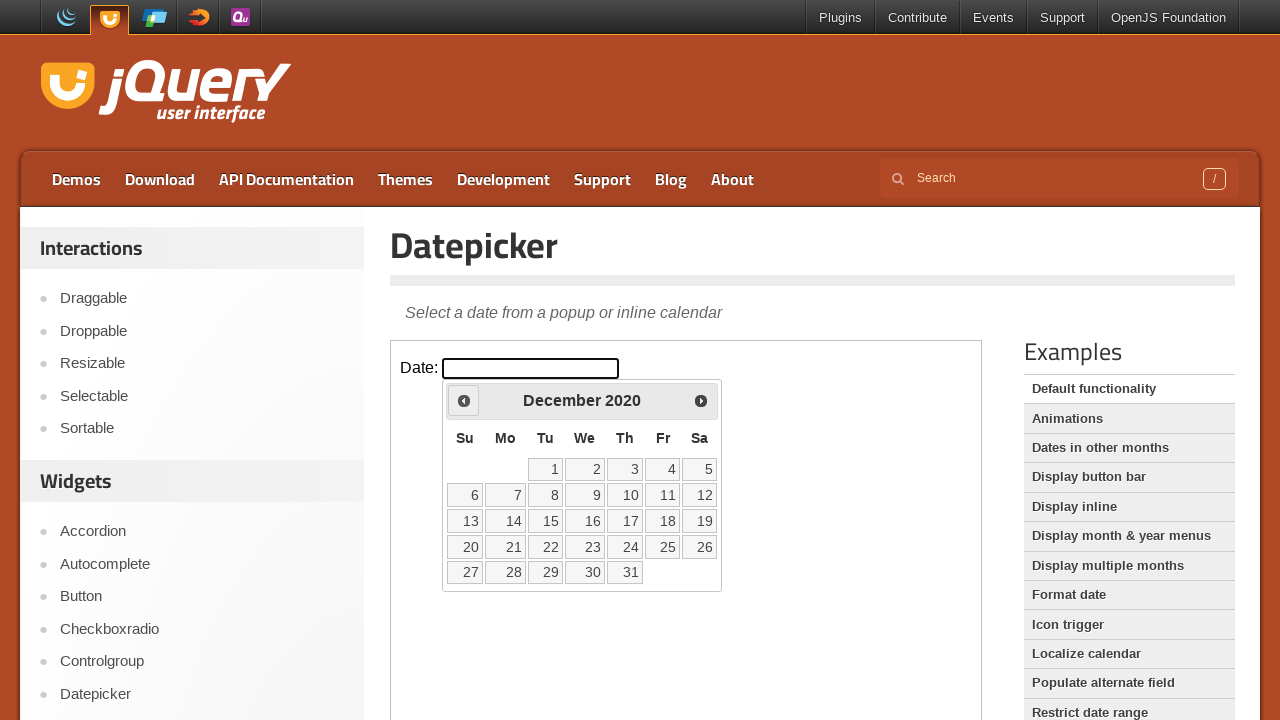

Checked current month: December 2020
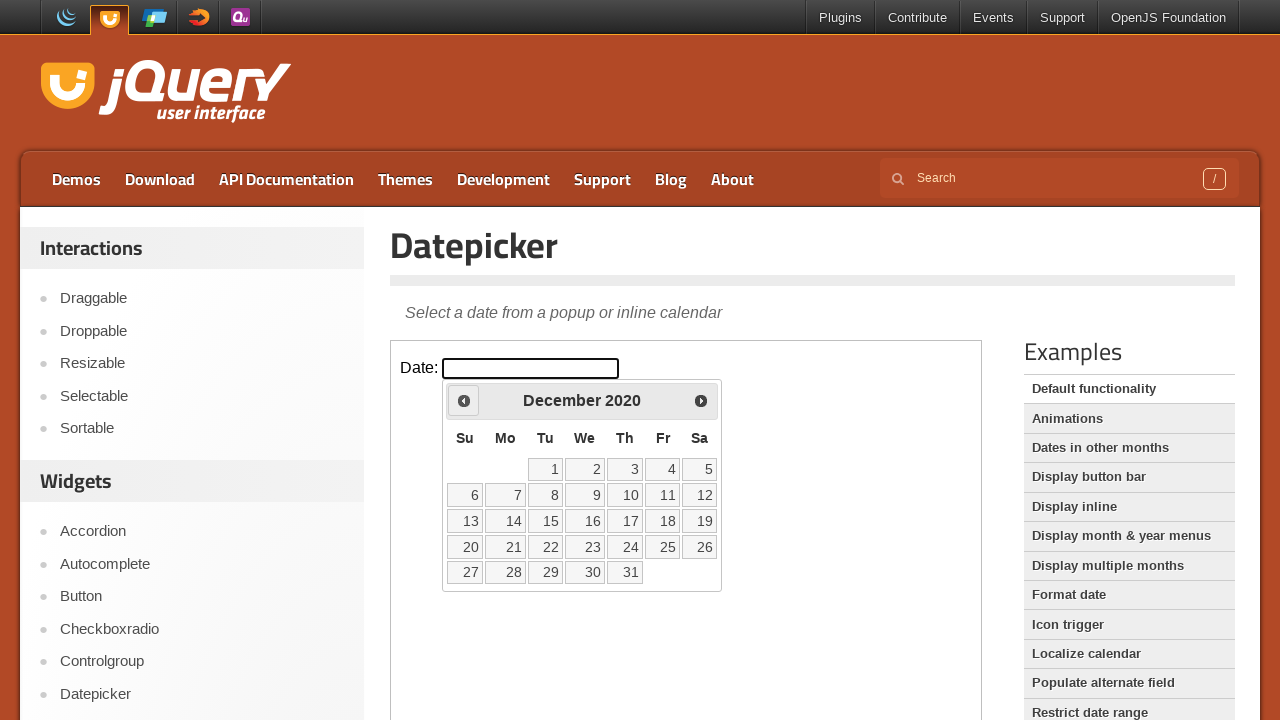

Clicked previous month button to navigate backwards at (464, 400) on iframe.demo-frame >> internal:control=enter-frame >> span.ui-icon-circle-triangl
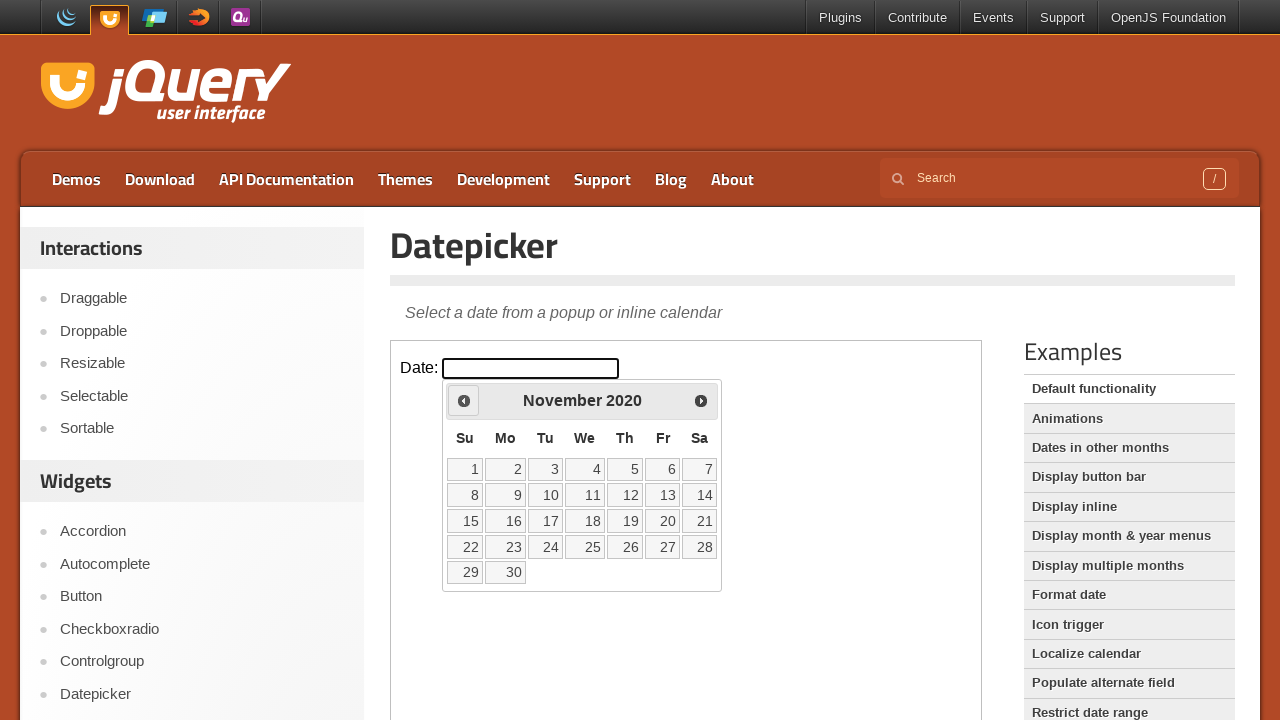

Waited for calendar to update after month navigation
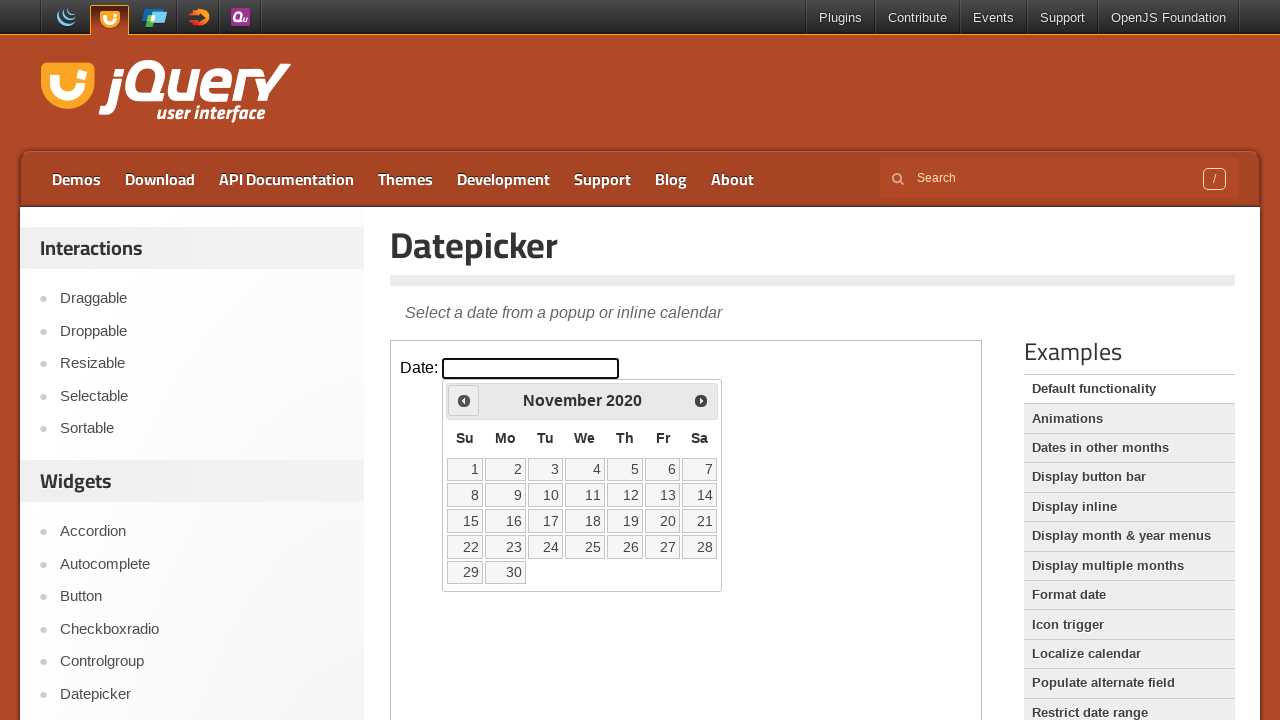

Checked current month: November 2020
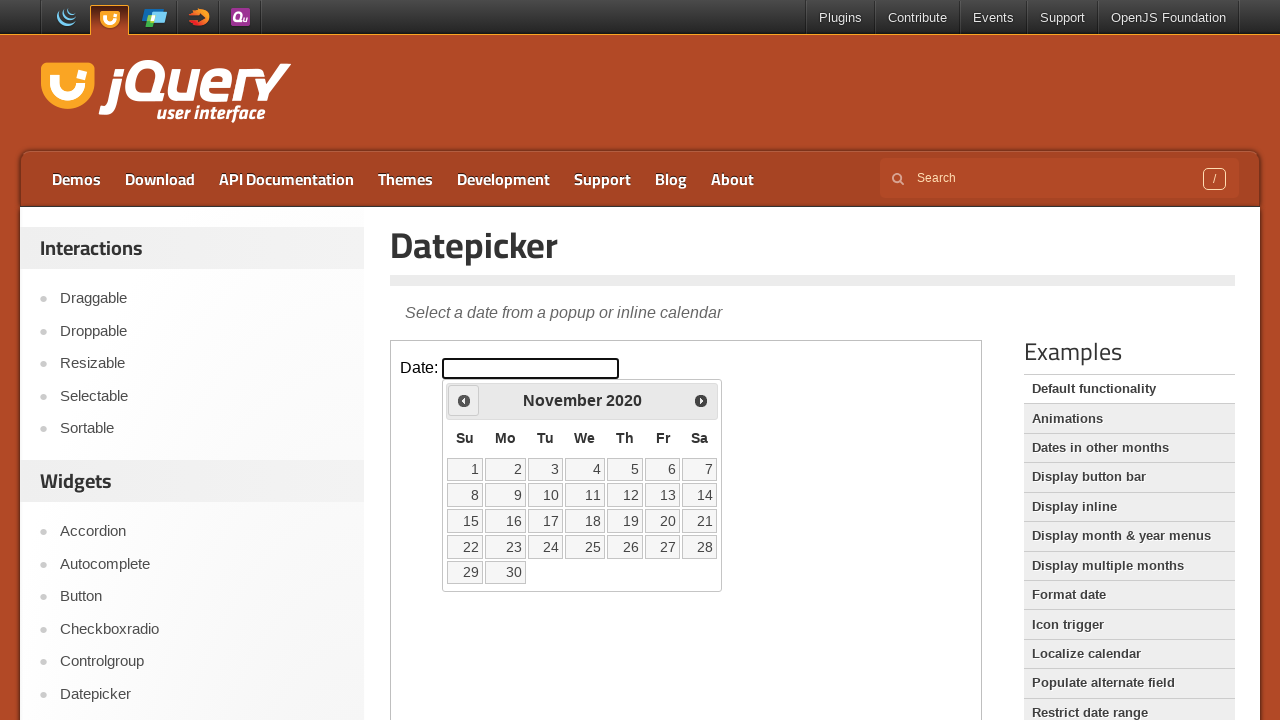

Clicked previous month button to navigate backwards at (464, 400) on iframe.demo-frame >> internal:control=enter-frame >> span.ui-icon-circle-triangl
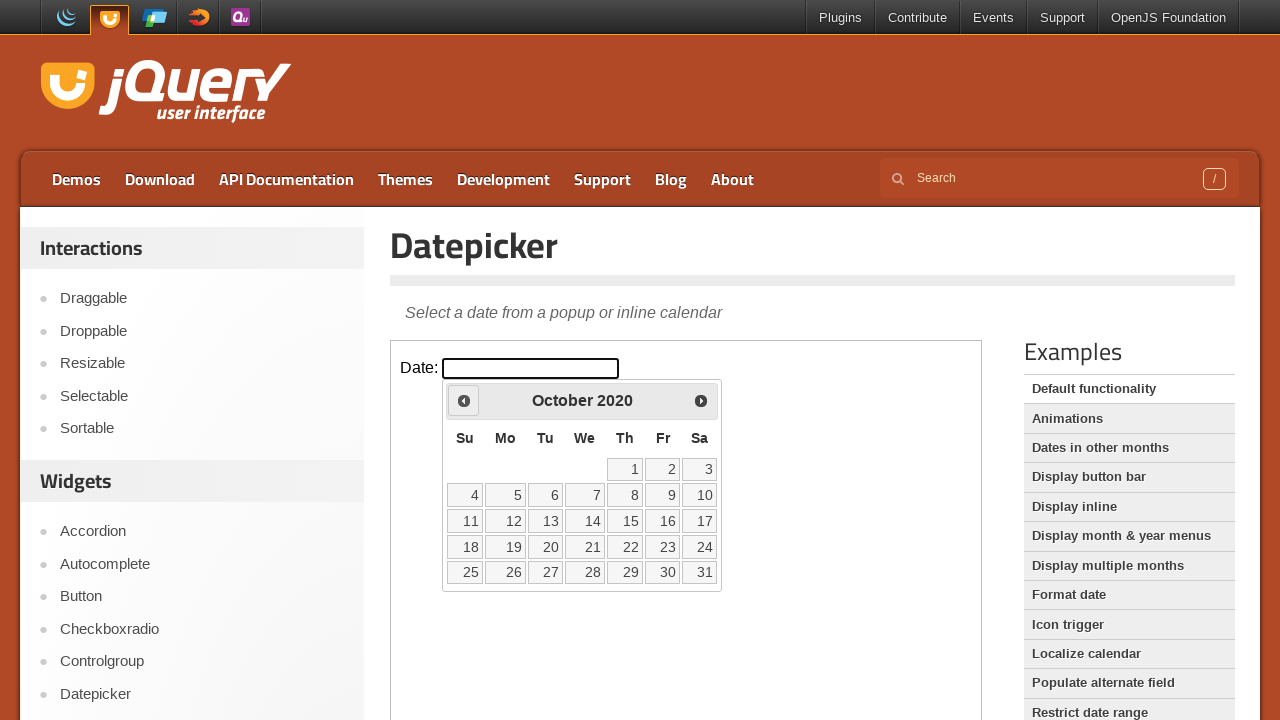

Waited for calendar to update after month navigation
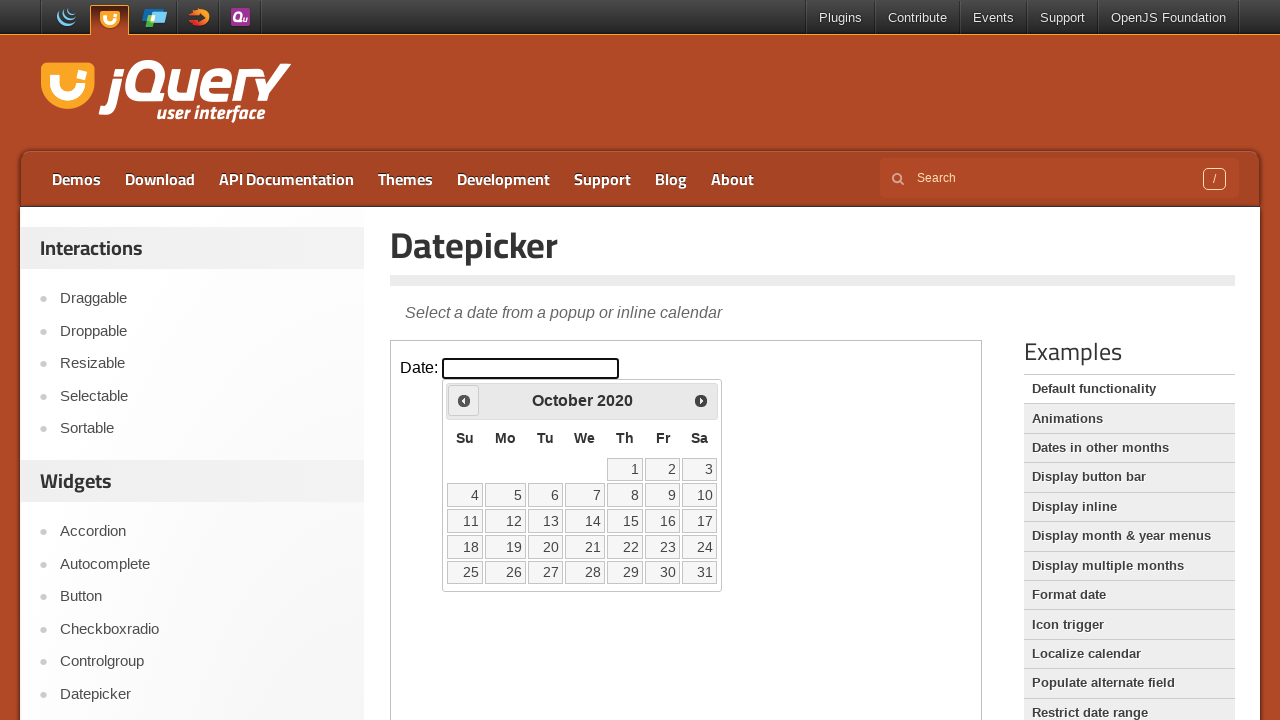

Checked current month: October 2020
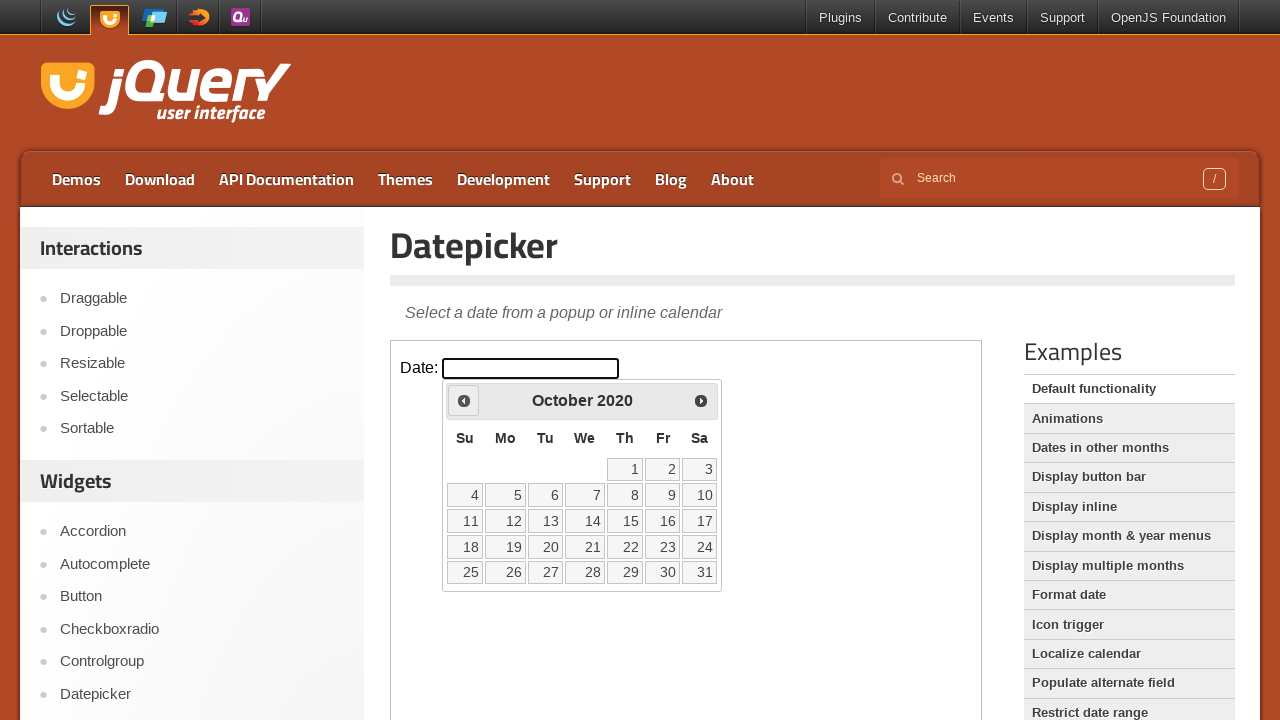

Clicked previous month button to navigate backwards at (464, 400) on iframe.demo-frame >> internal:control=enter-frame >> span.ui-icon-circle-triangl
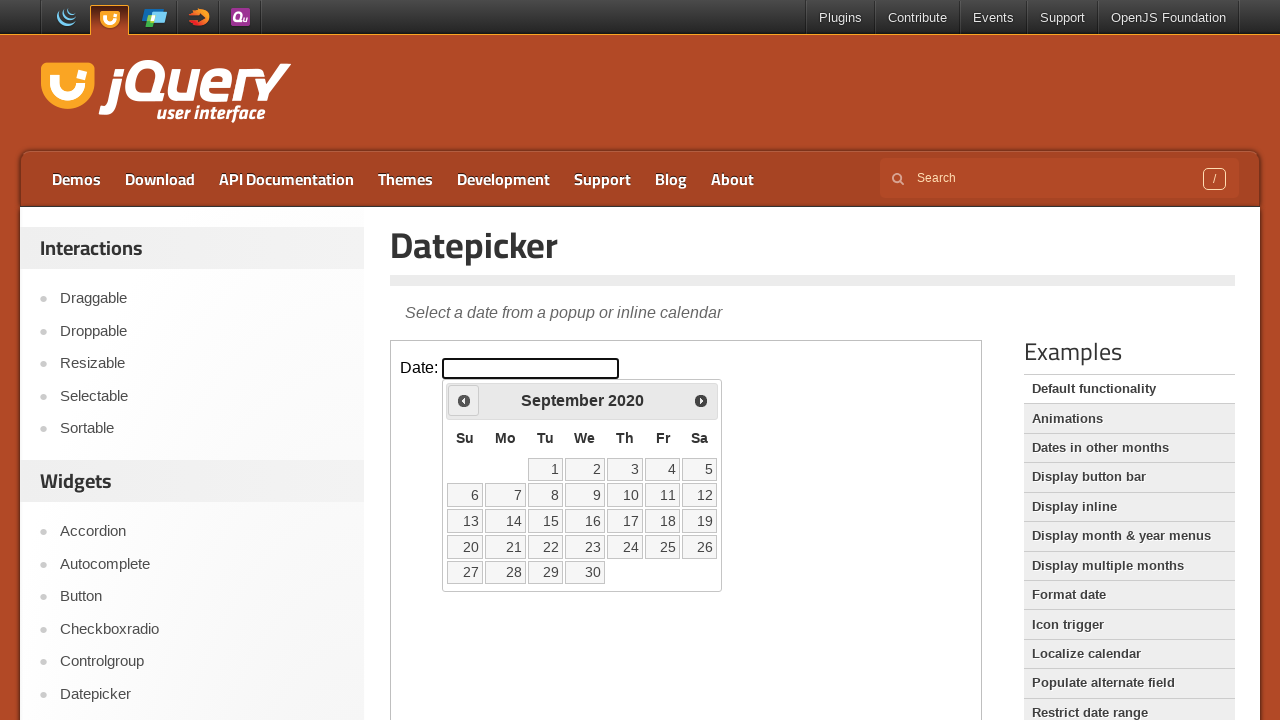

Waited for calendar to update after month navigation
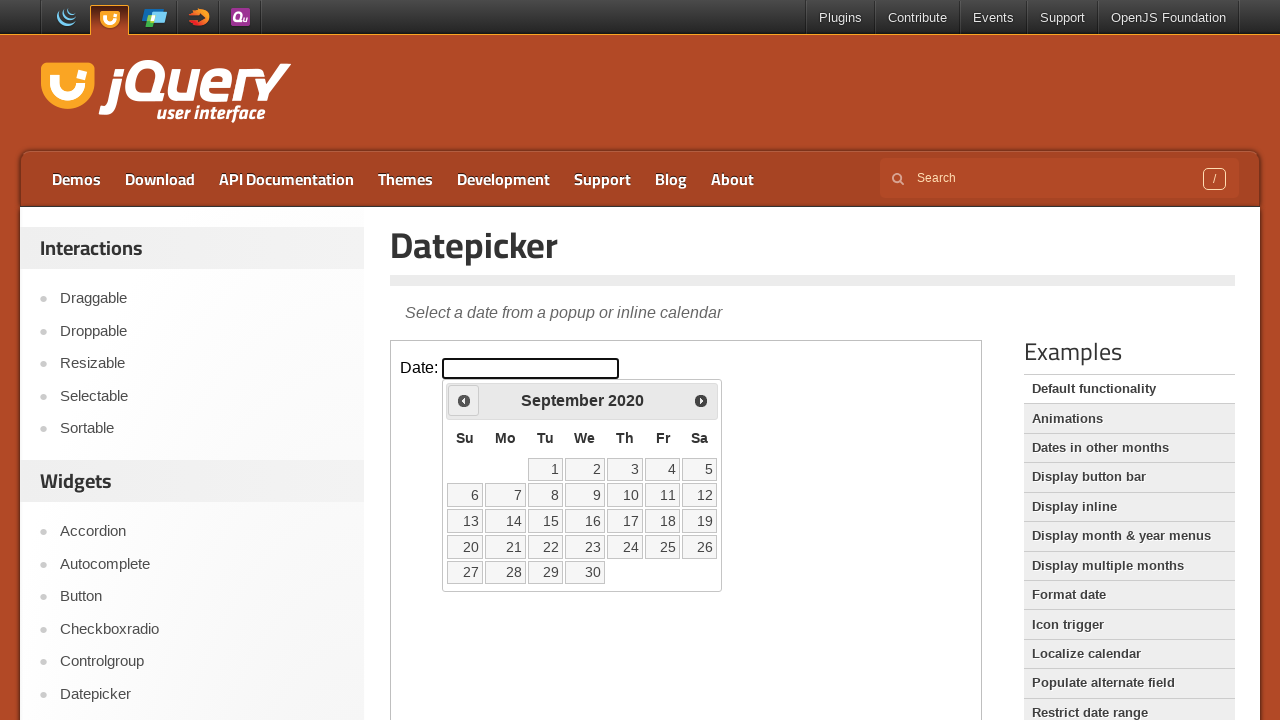

Checked current month: September 2020
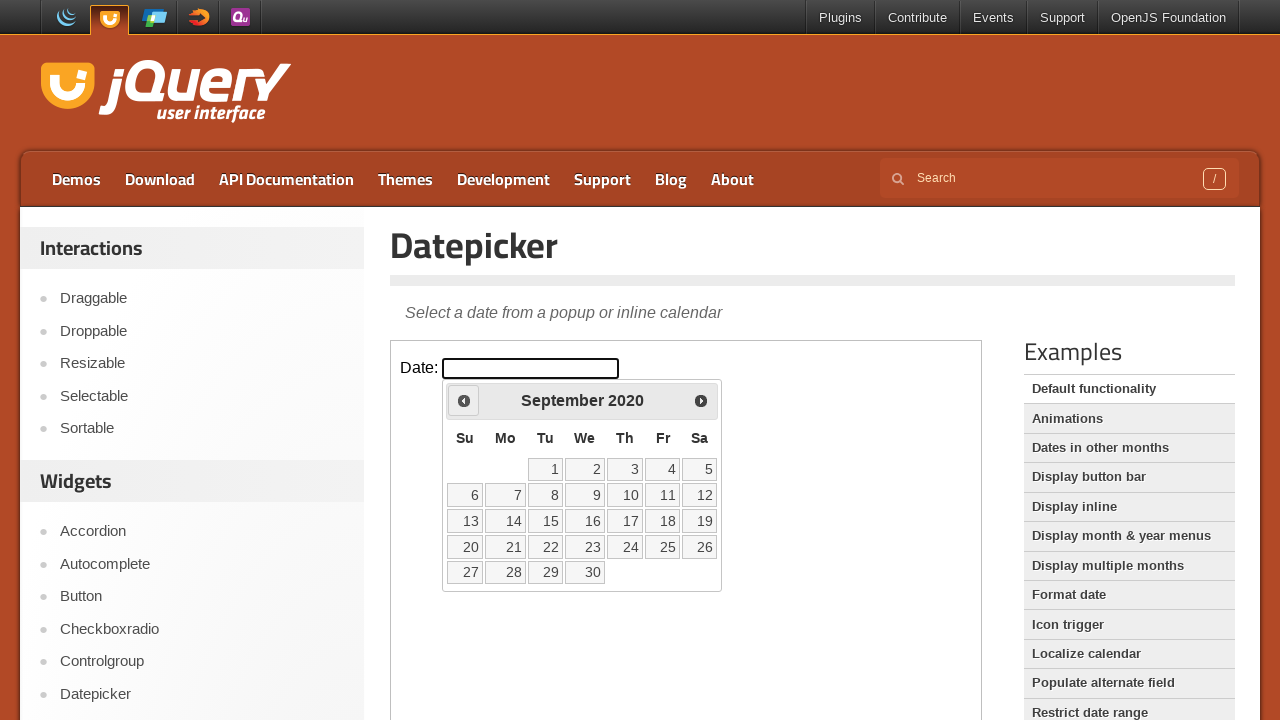

Clicked previous month button to navigate backwards at (464, 400) on iframe.demo-frame >> internal:control=enter-frame >> span.ui-icon-circle-triangl
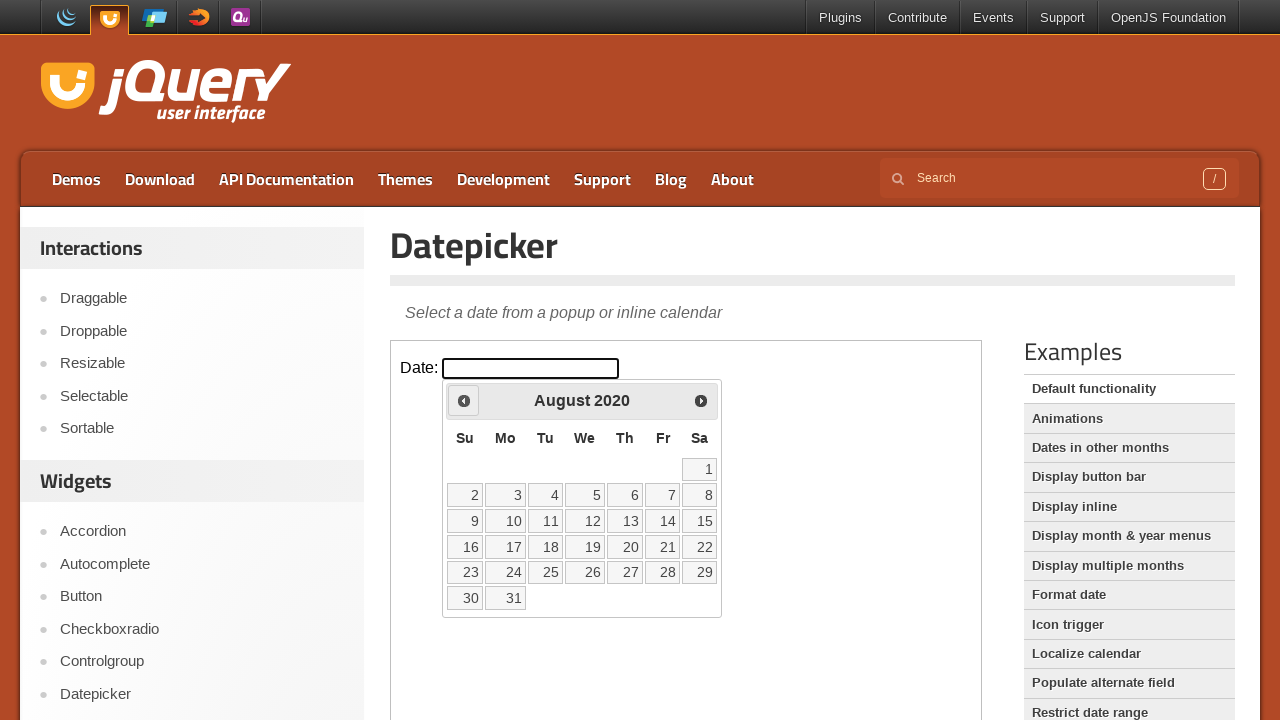

Waited for calendar to update after month navigation
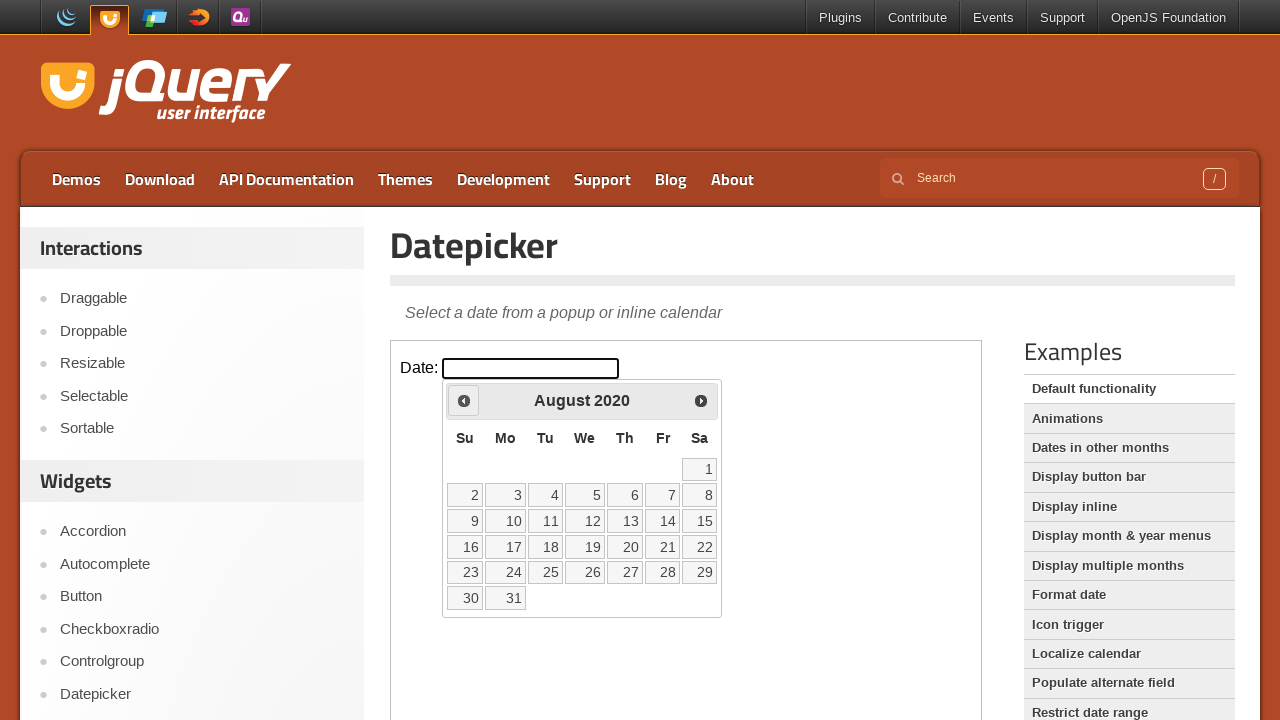

Checked current month: August 2020
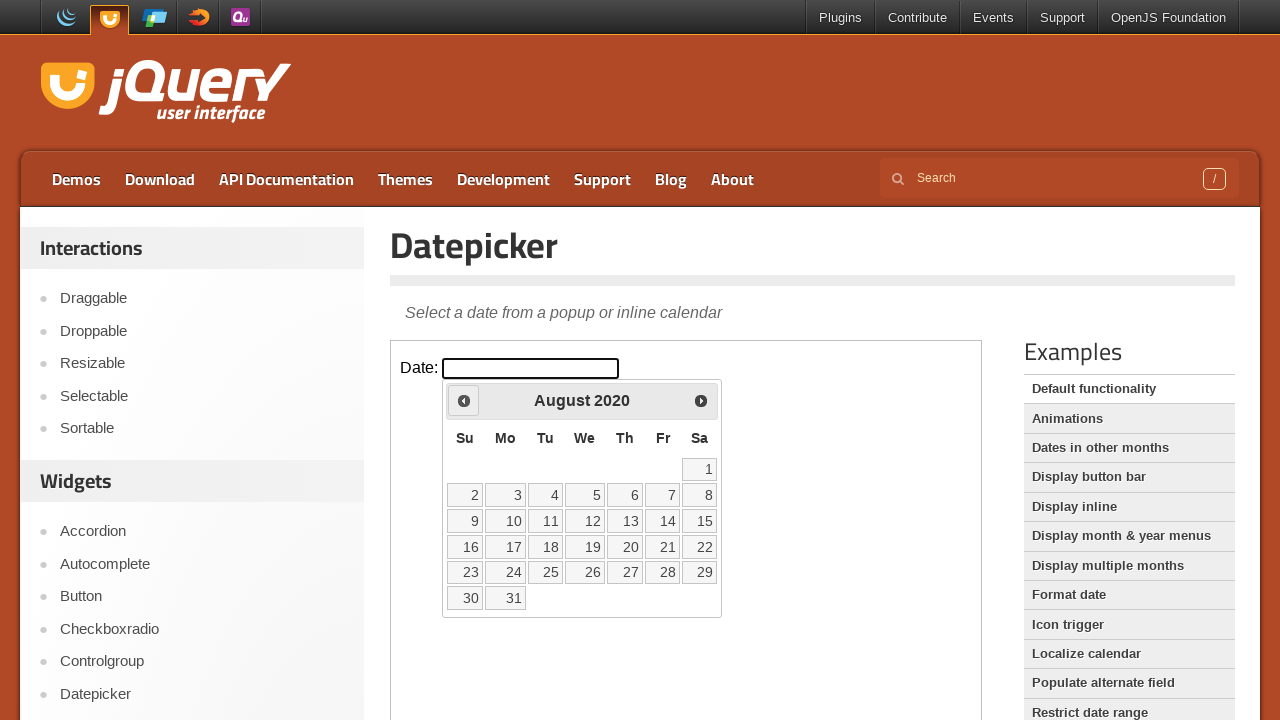

Clicked previous month button to navigate backwards at (464, 400) on iframe.demo-frame >> internal:control=enter-frame >> span.ui-icon-circle-triangl
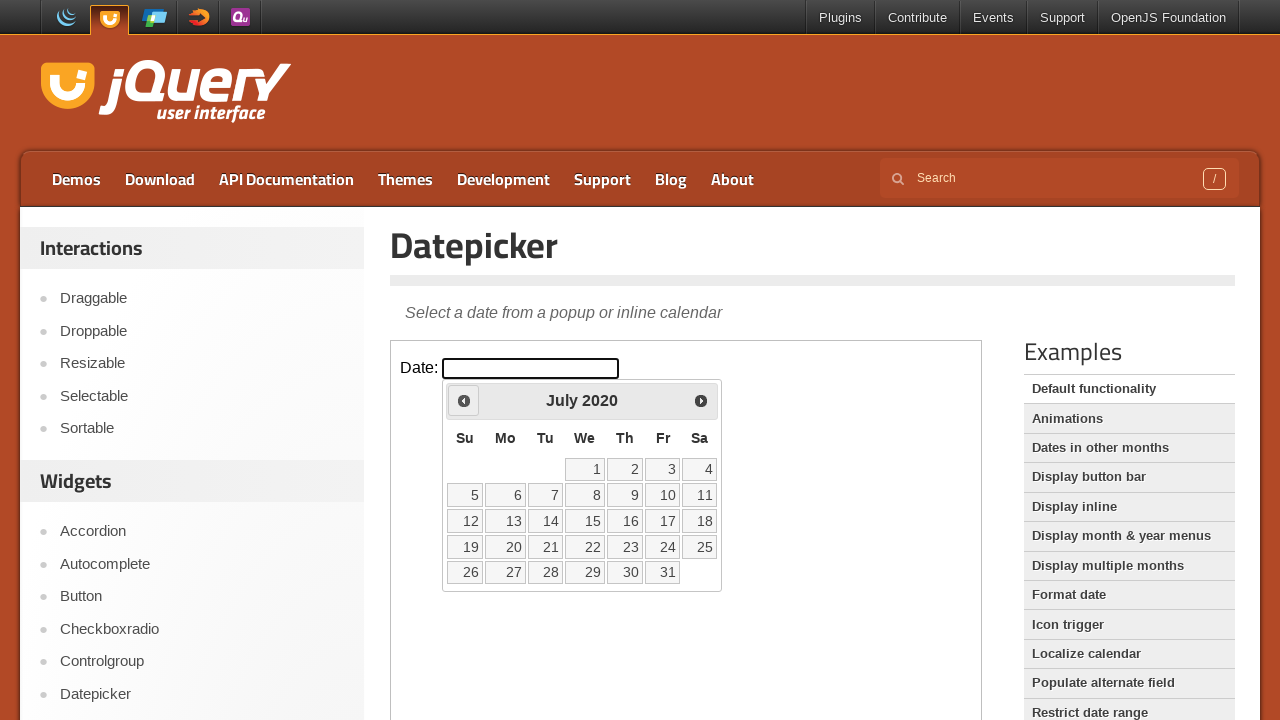

Waited for calendar to update after month navigation
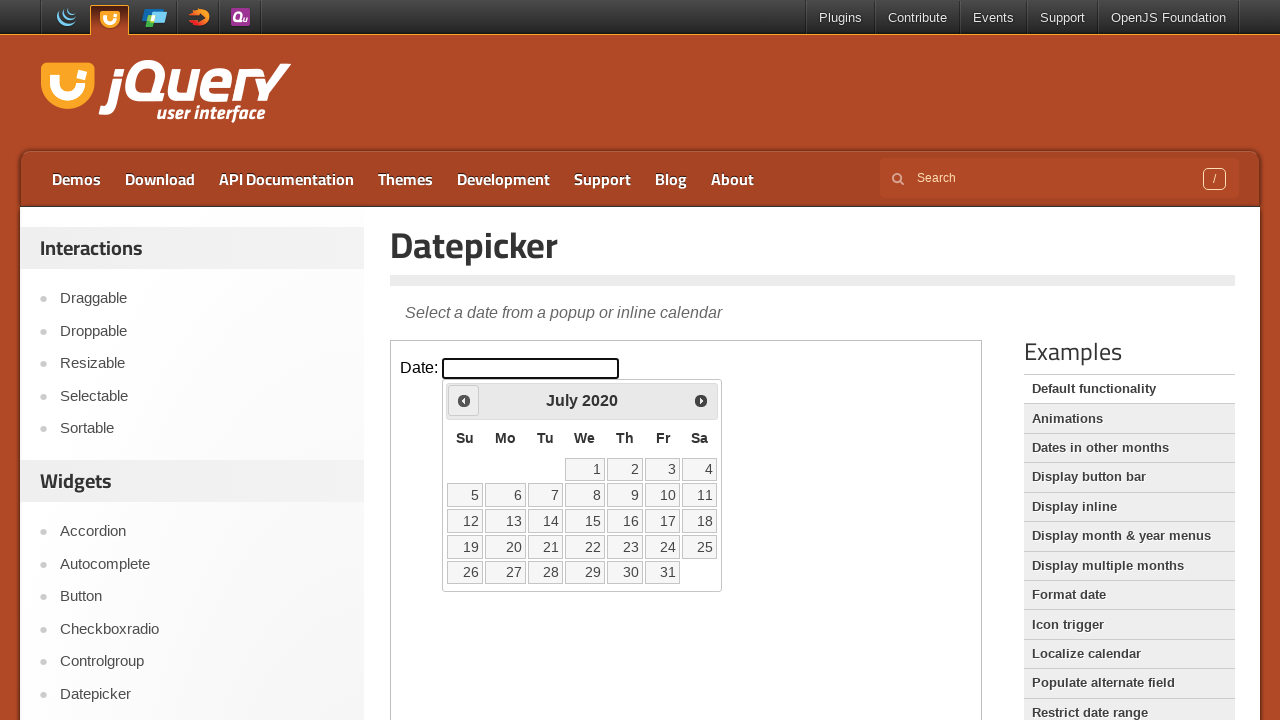

Checked current month: July 2020
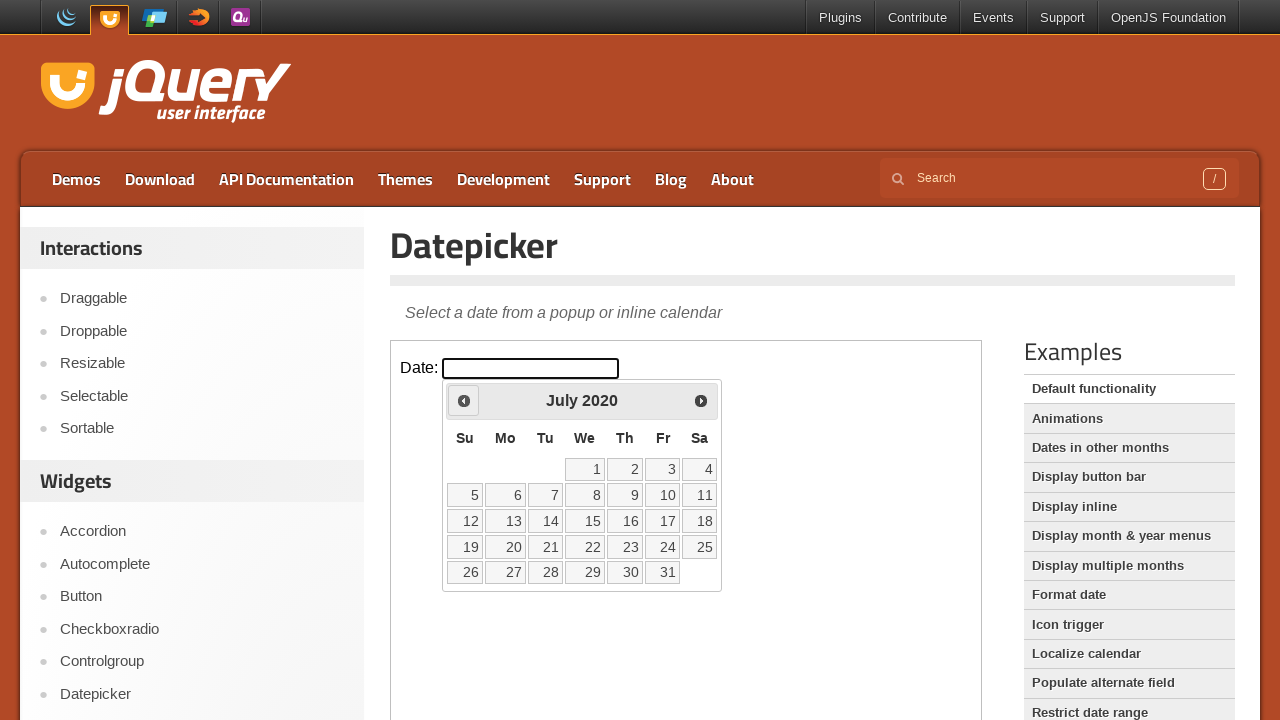

Clicked previous month button to navigate backwards at (464, 400) on iframe.demo-frame >> internal:control=enter-frame >> span.ui-icon-circle-triangl
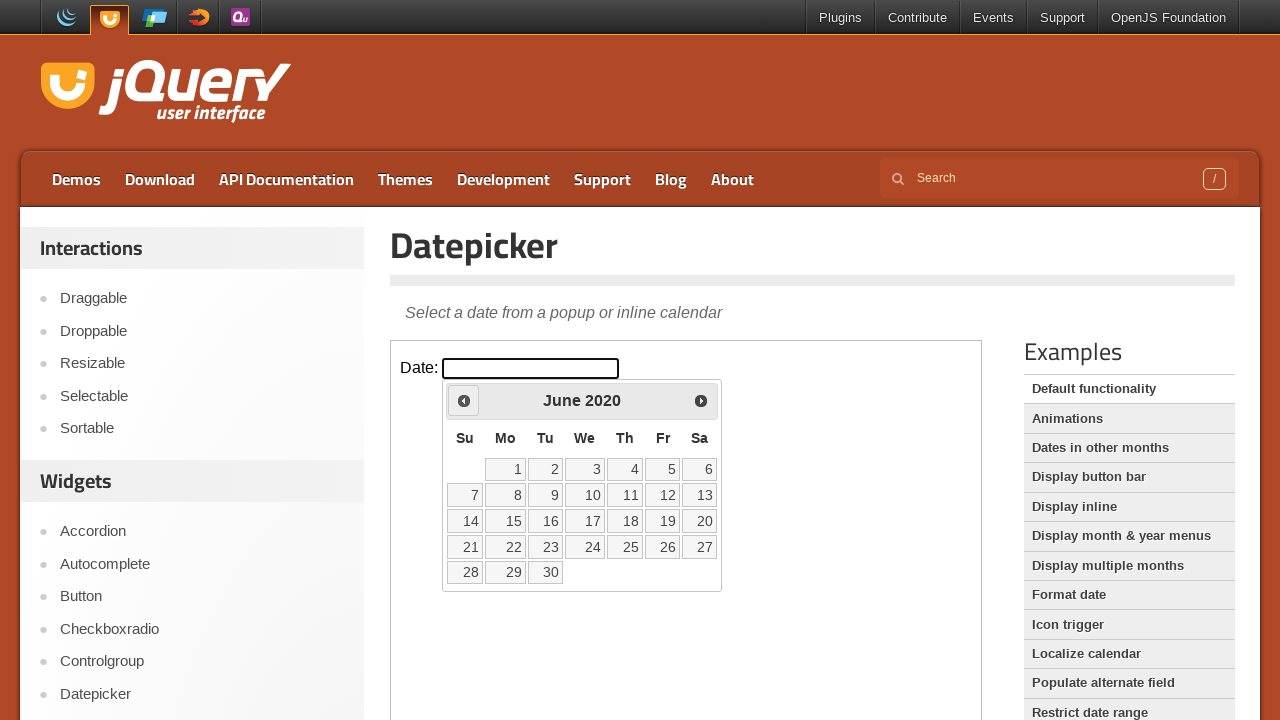

Waited for calendar to update after month navigation
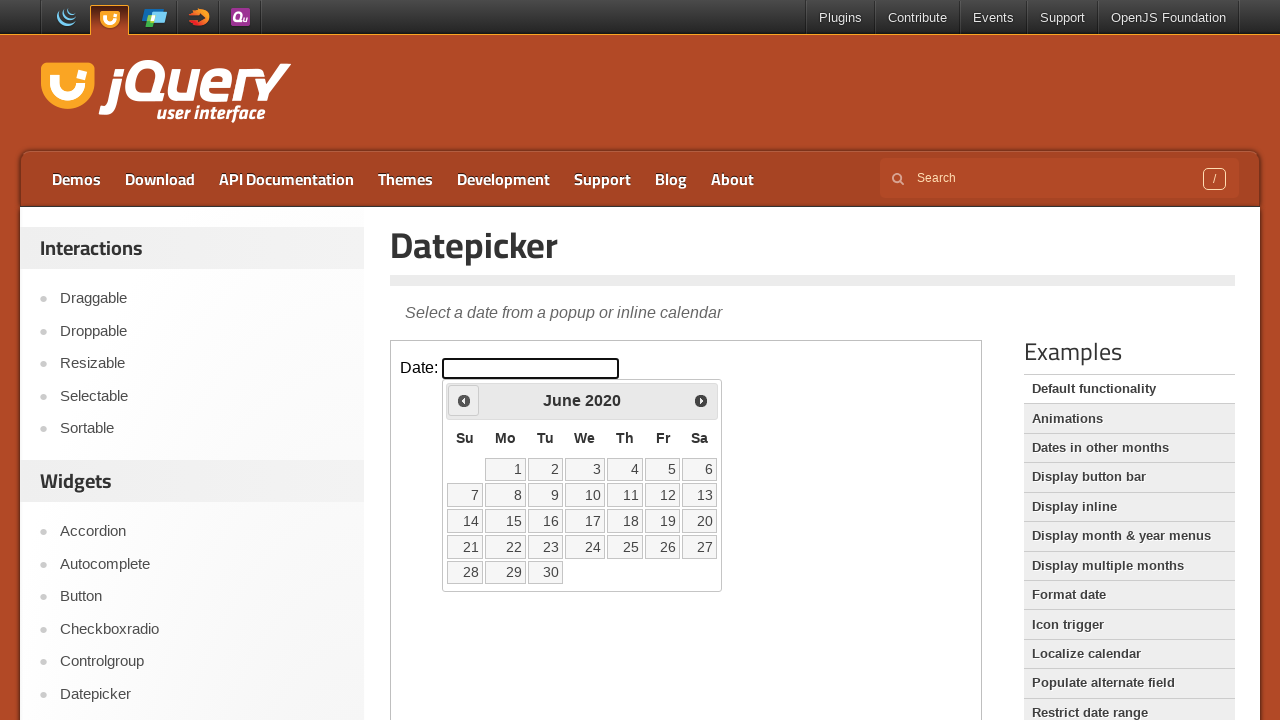

Checked current month: June 2020
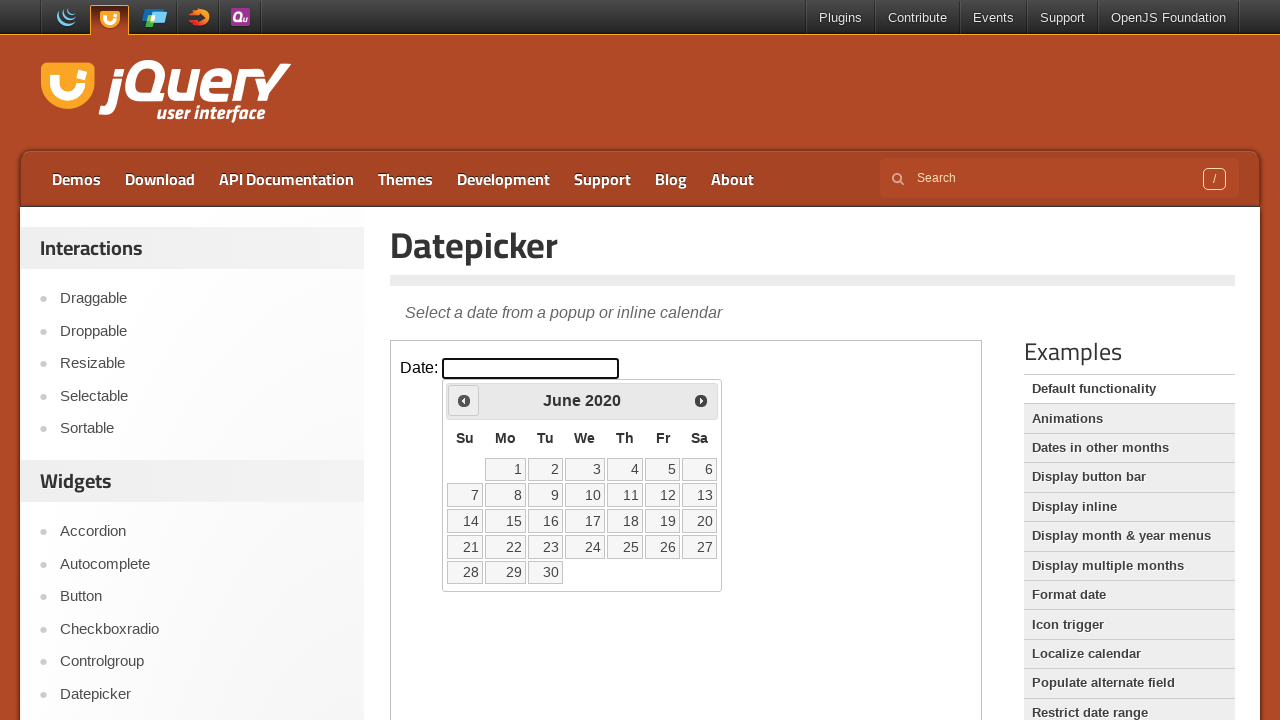

Clicked previous month button to navigate backwards at (464, 400) on iframe.demo-frame >> internal:control=enter-frame >> span.ui-icon-circle-triangl
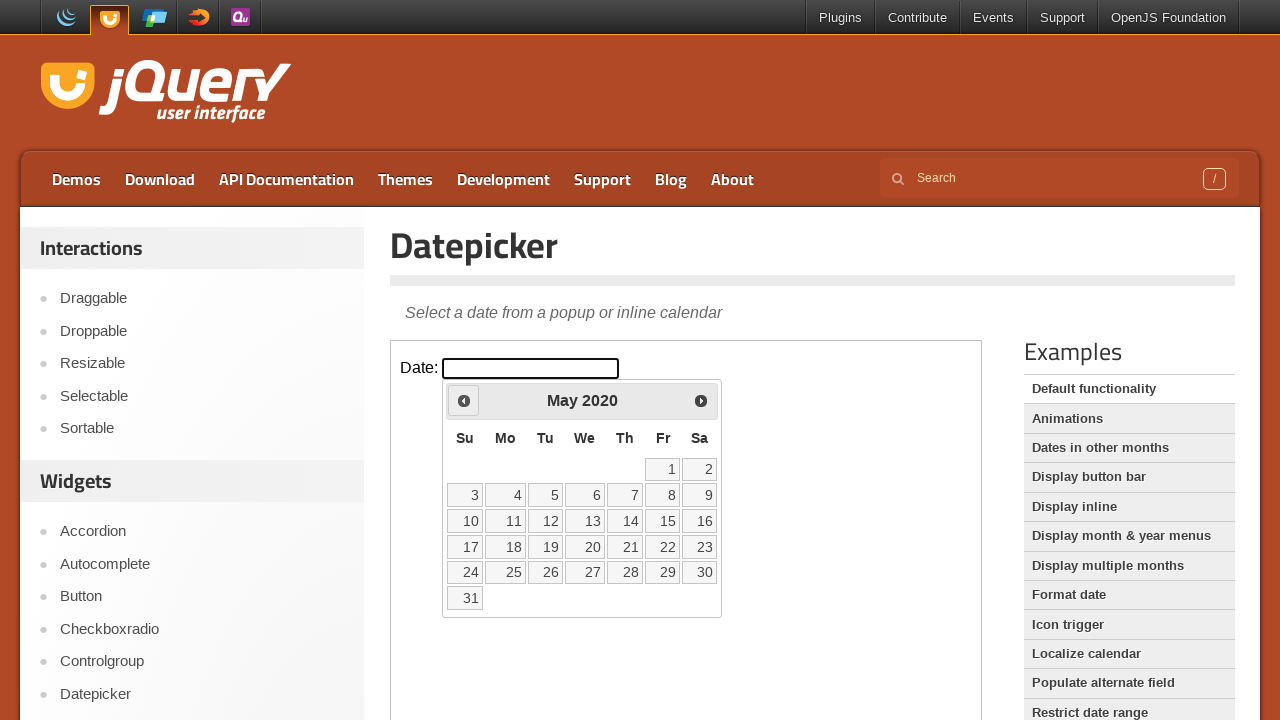

Waited for calendar to update after month navigation
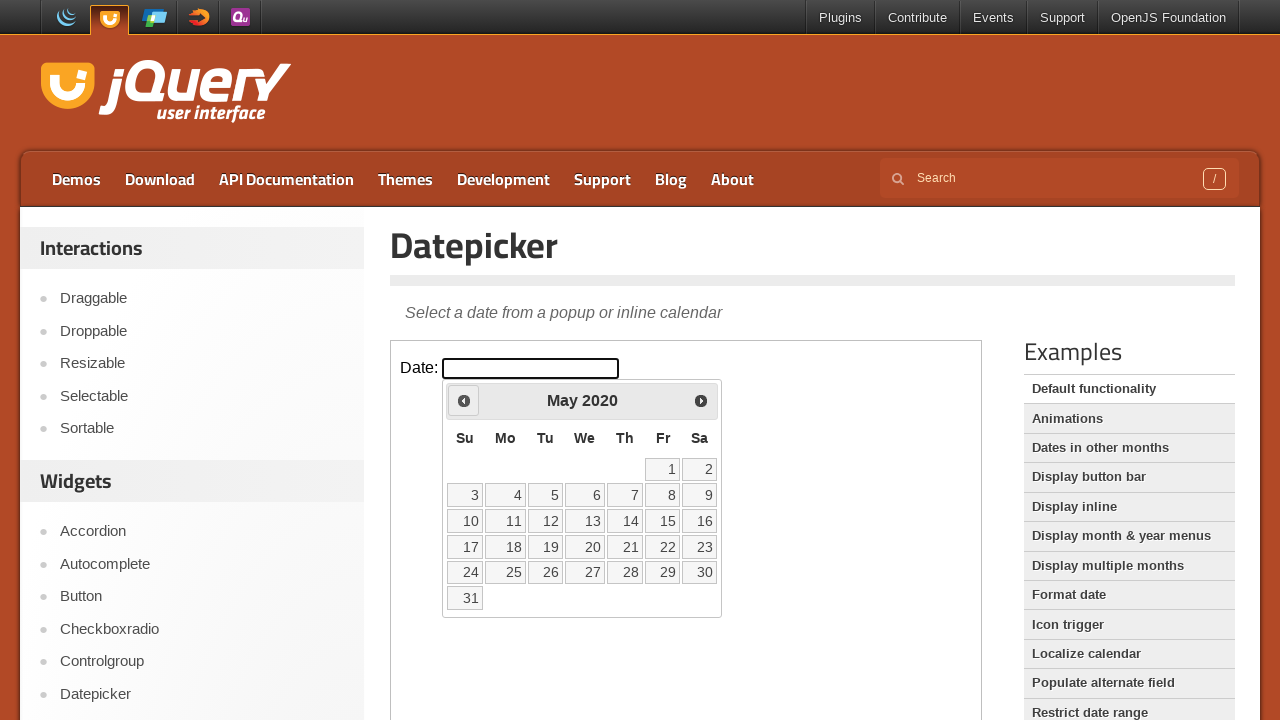

Checked current month: May 2020
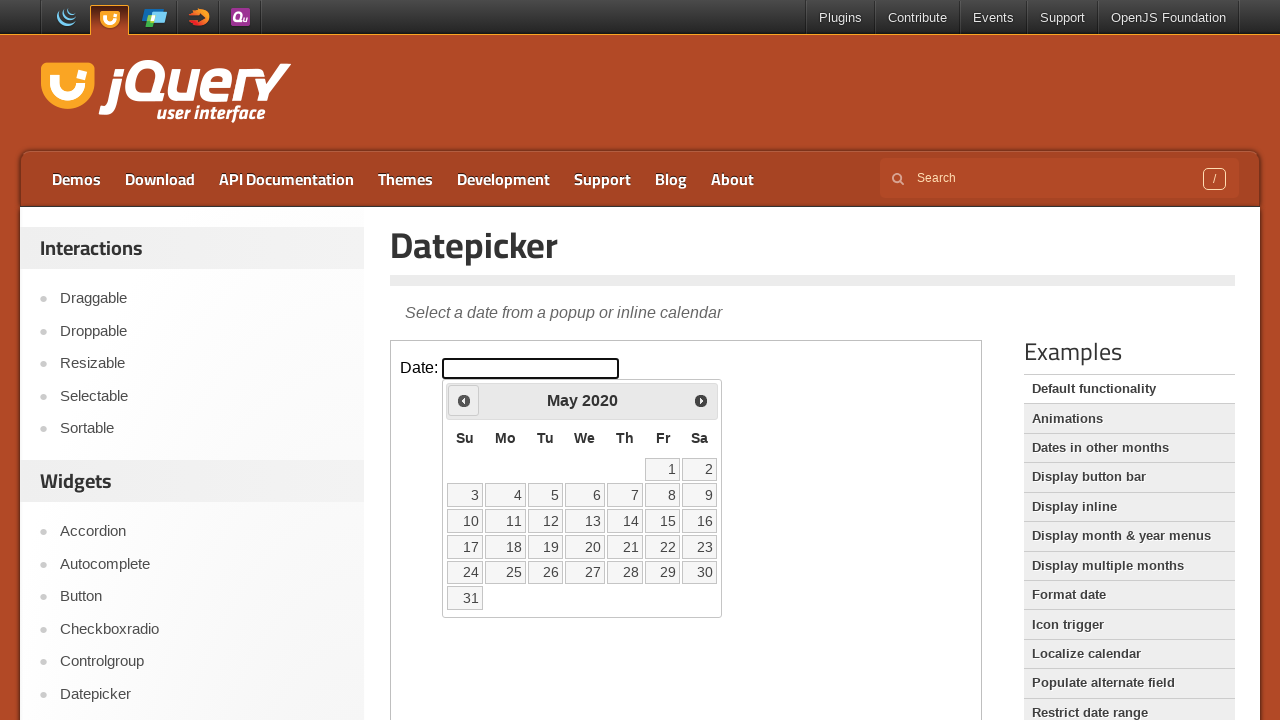

Clicked previous month button to navigate backwards at (464, 400) on iframe.demo-frame >> internal:control=enter-frame >> span.ui-icon-circle-triangl
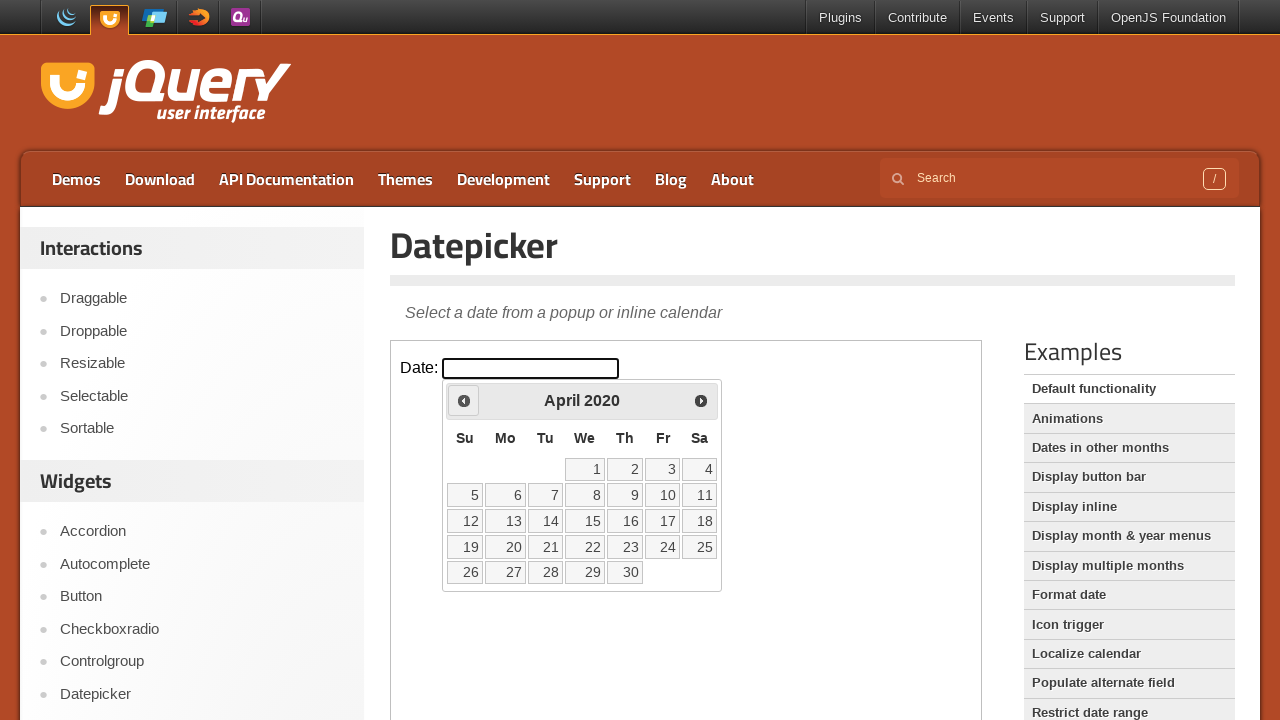

Waited for calendar to update after month navigation
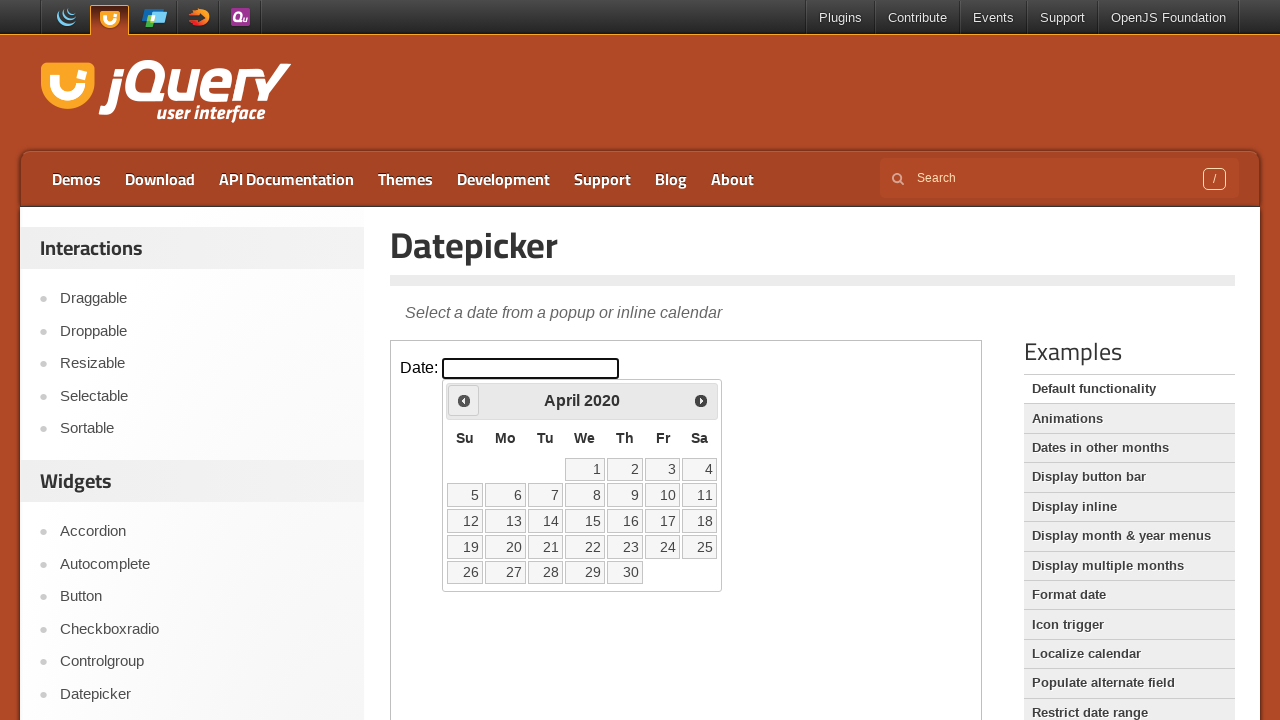

Checked current month: April 2020
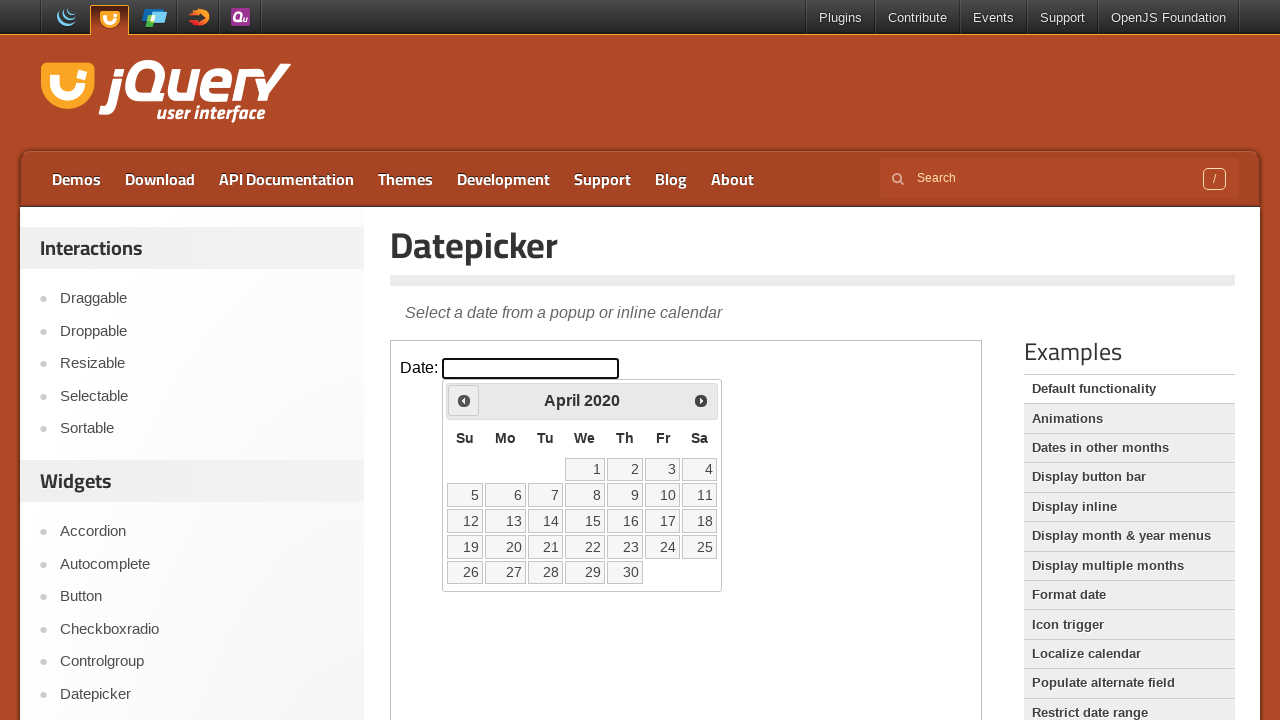

Clicked previous month button to navigate backwards at (464, 400) on iframe.demo-frame >> internal:control=enter-frame >> span.ui-icon-circle-triangl
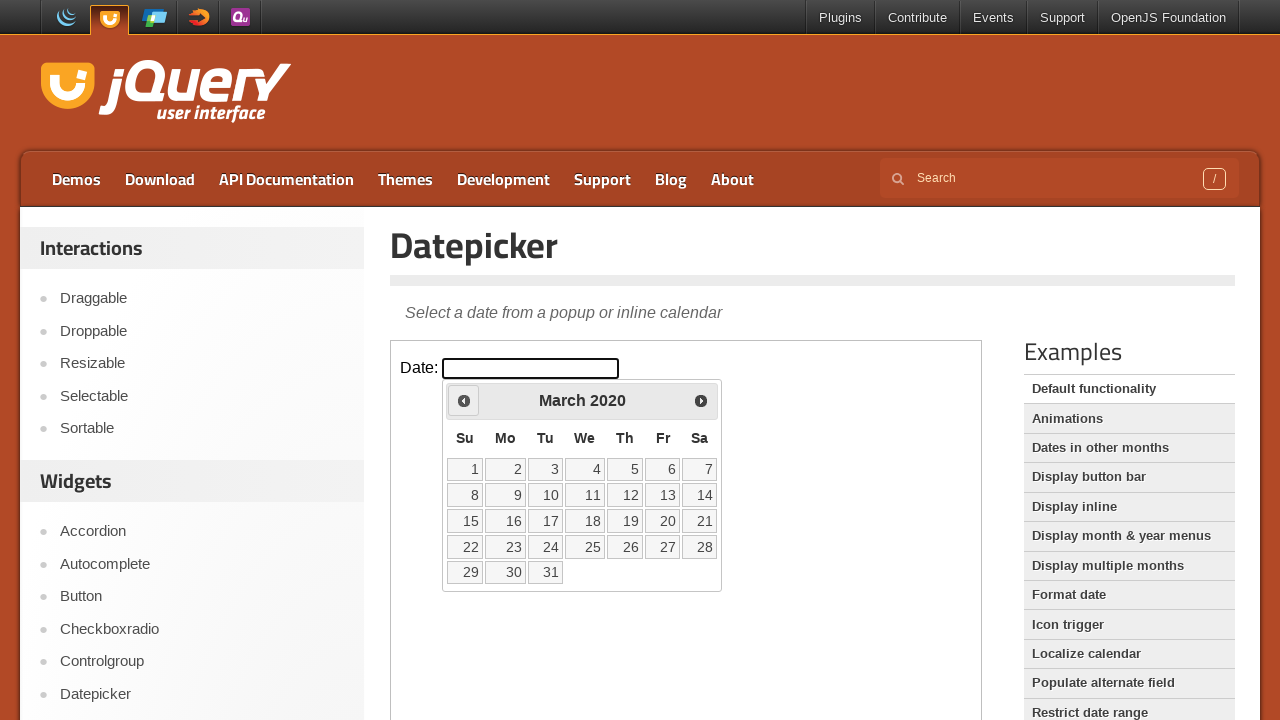

Waited for calendar to update after month navigation
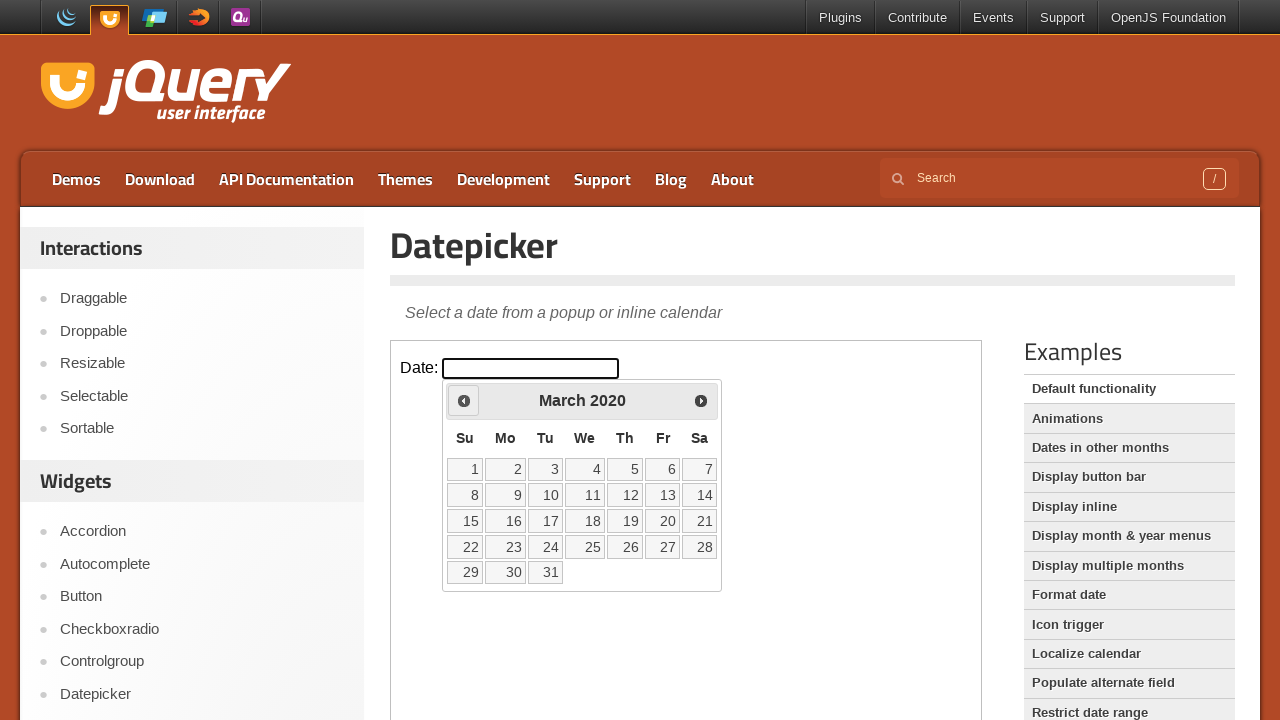

Checked current month: March 2020
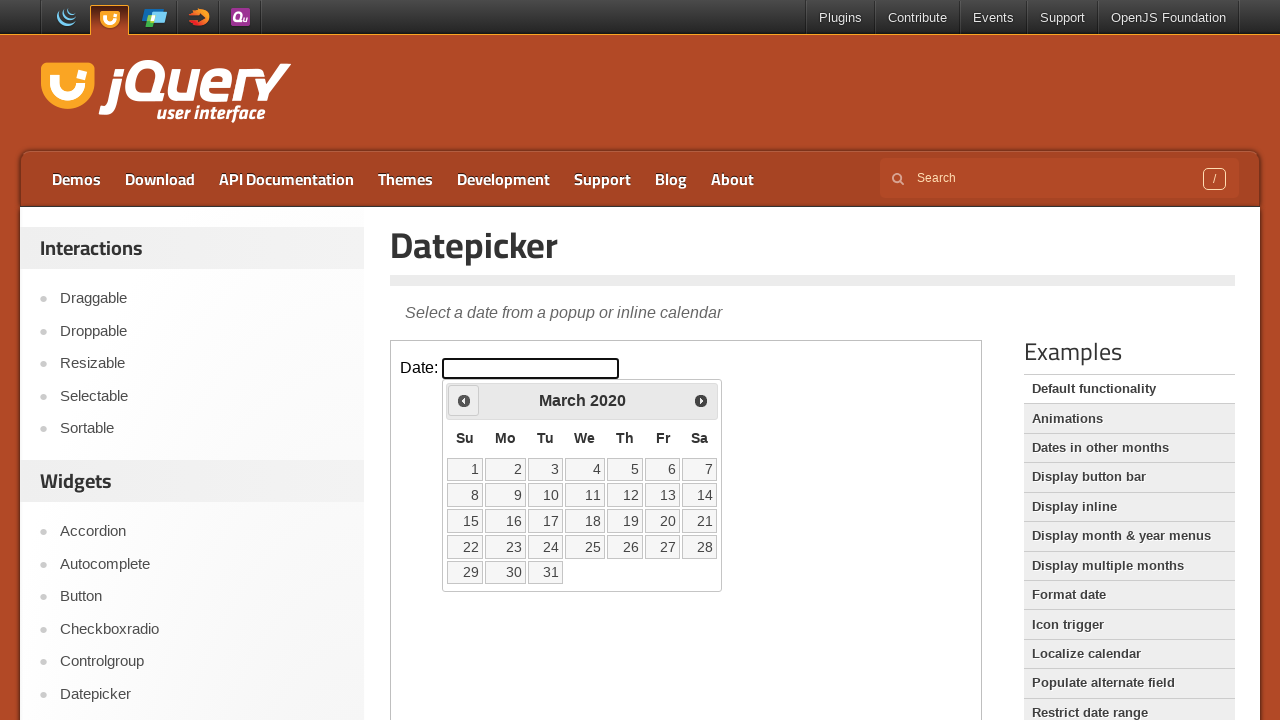

Clicked previous month button to navigate backwards at (464, 400) on iframe.demo-frame >> internal:control=enter-frame >> span.ui-icon-circle-triangl
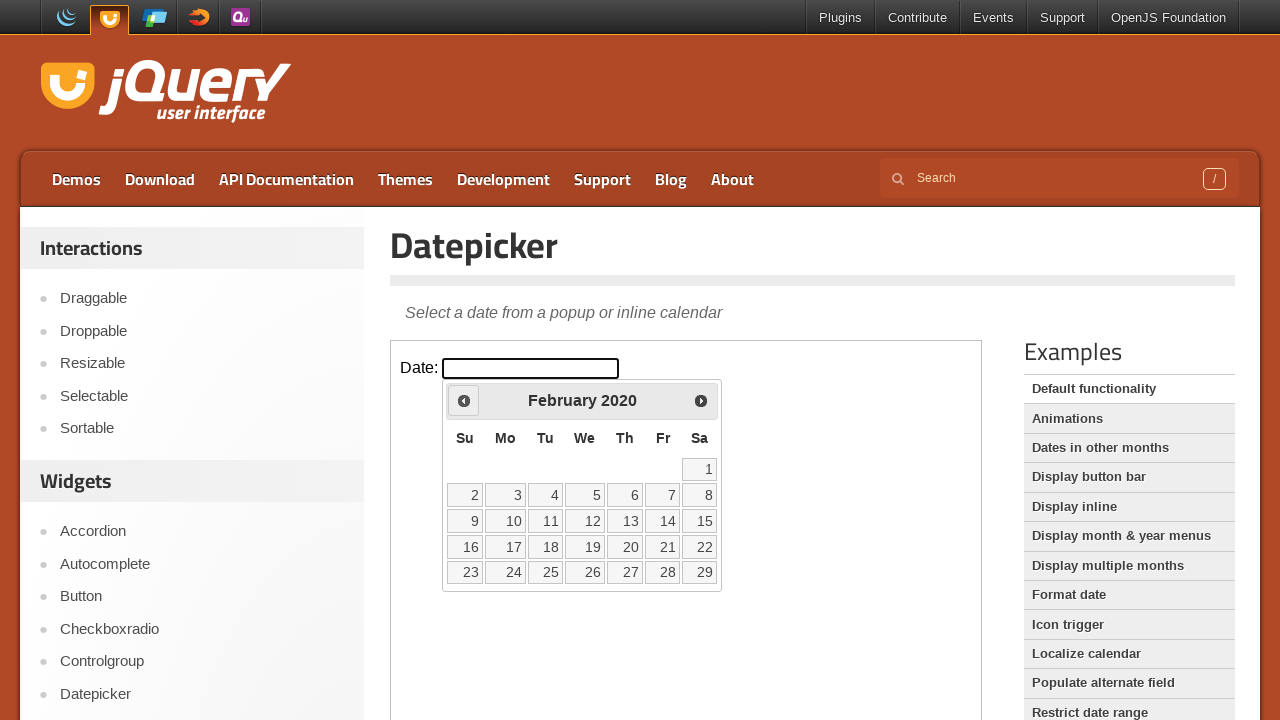

Waited for calendar to update after month navigation
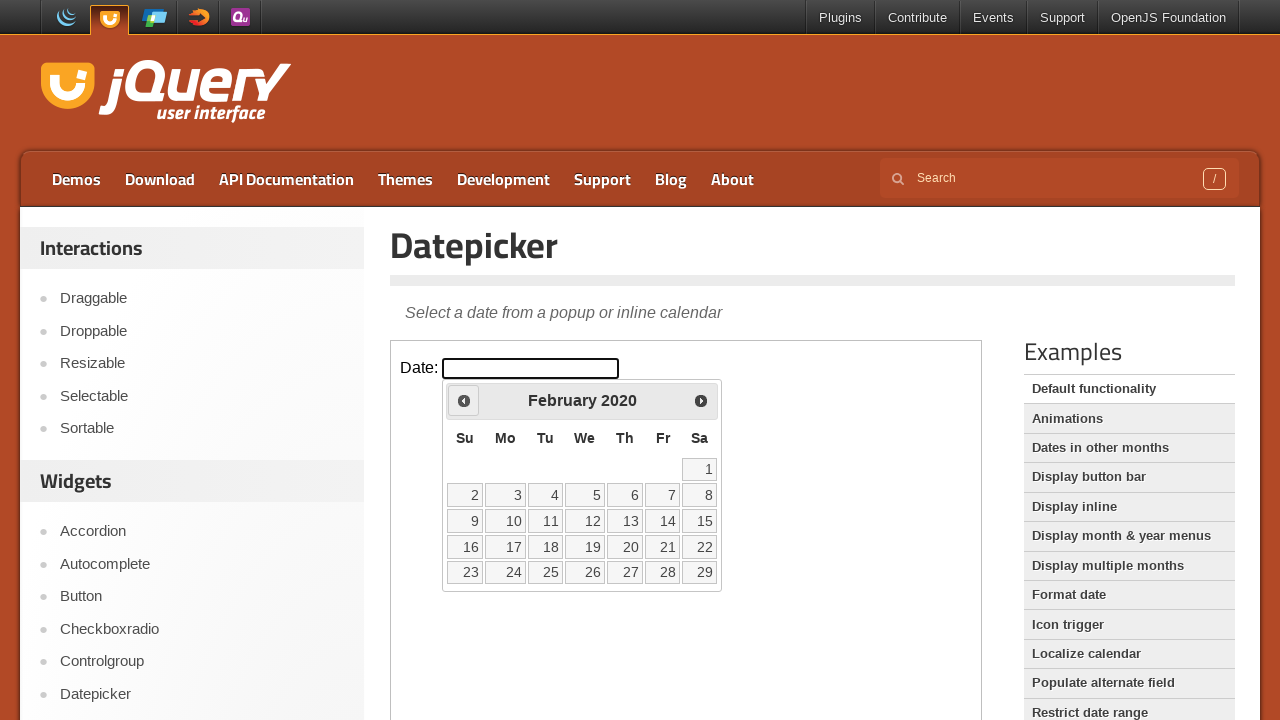

Checked current month: February 2020
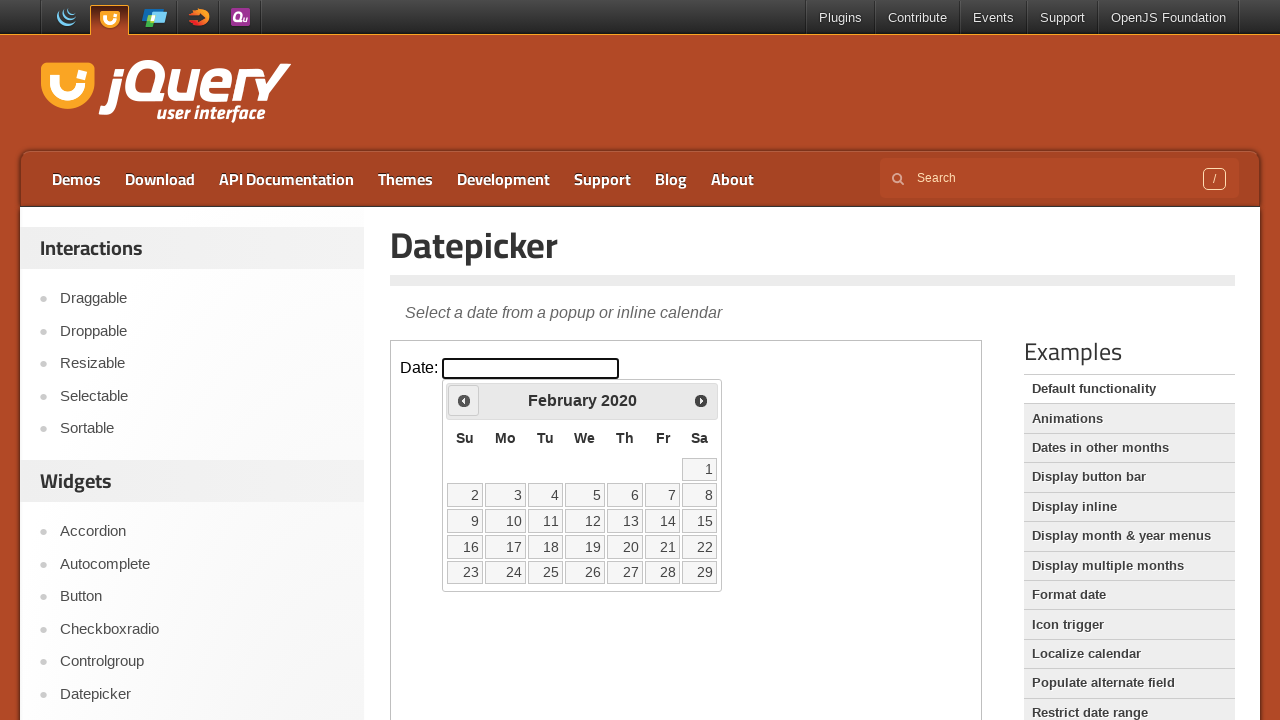

Clicked previous month button to navigate backwards at (464, 400) on iframe.demo-frame >> internal:control=enter-frame >> span.ui-icon-circle-triangl
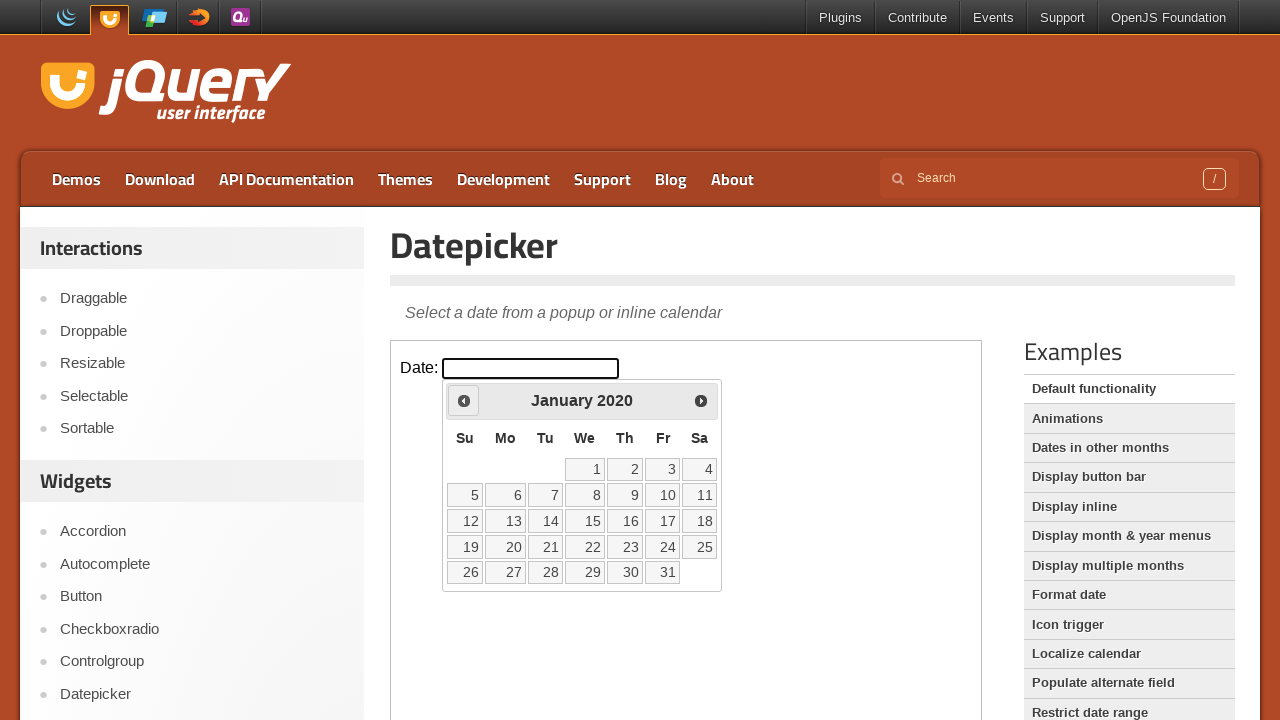

Waited for calendar to update after month navigation
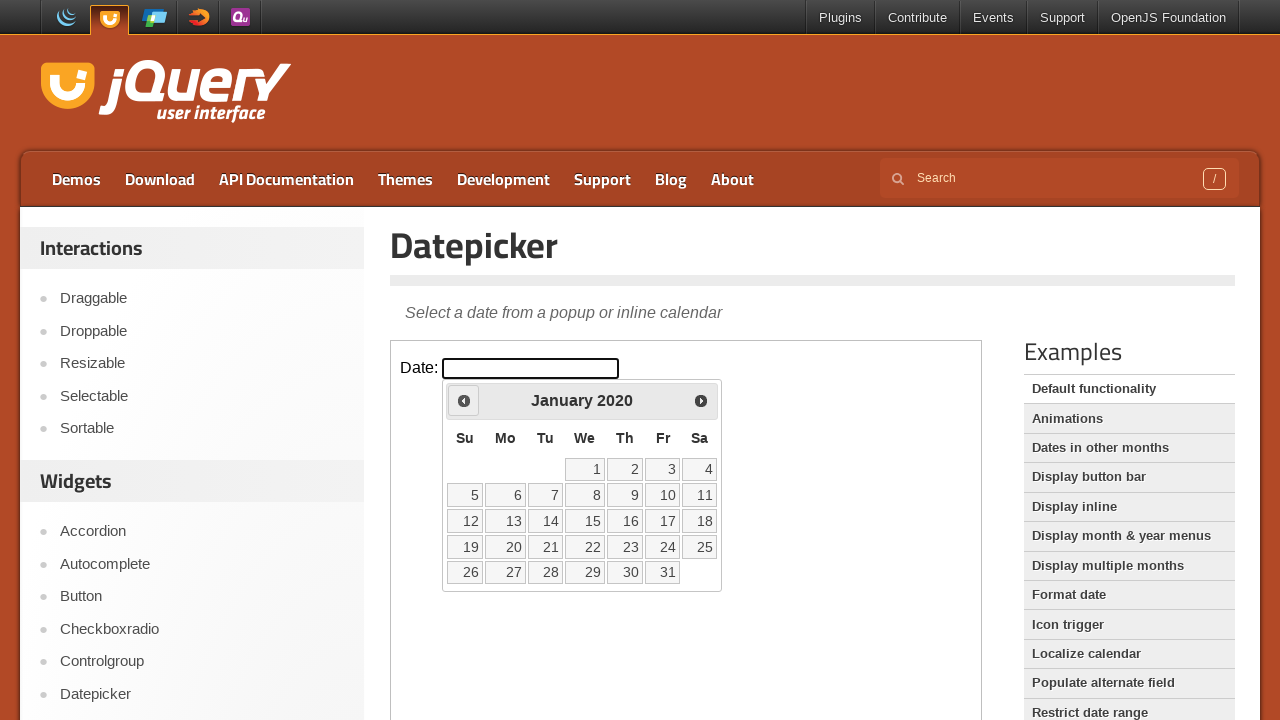

Checked current month: January 2020
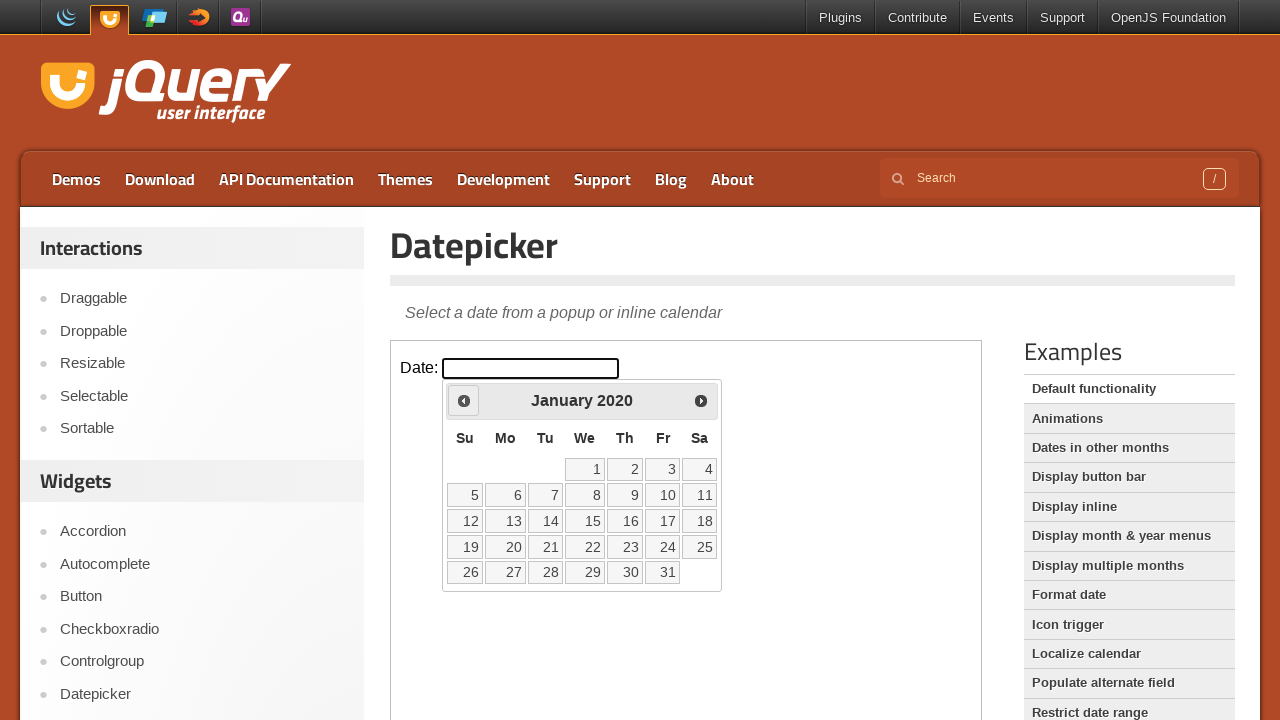

Clicked previous month button to navigate backwards at (464, 400) on iframe.demo-frame >> internal:control=enter-frame >> span.ui-icon-circle-triangl
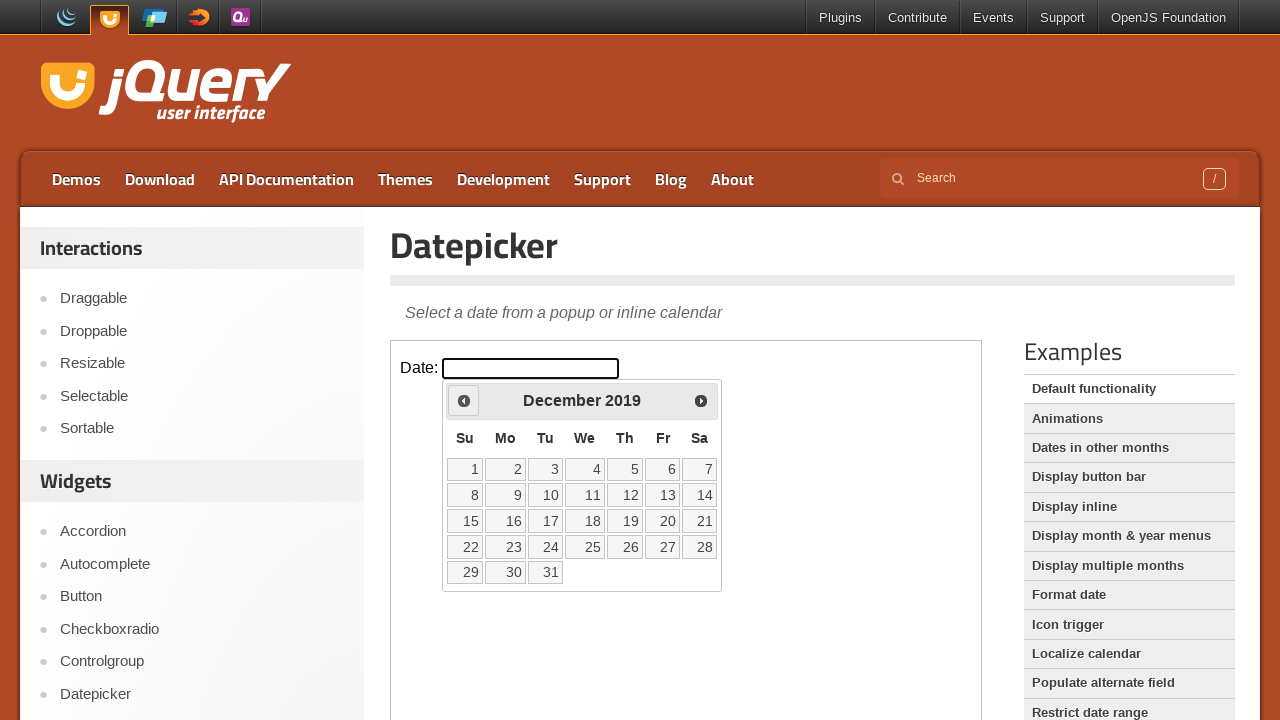

Waited for calendar to update after month navigation
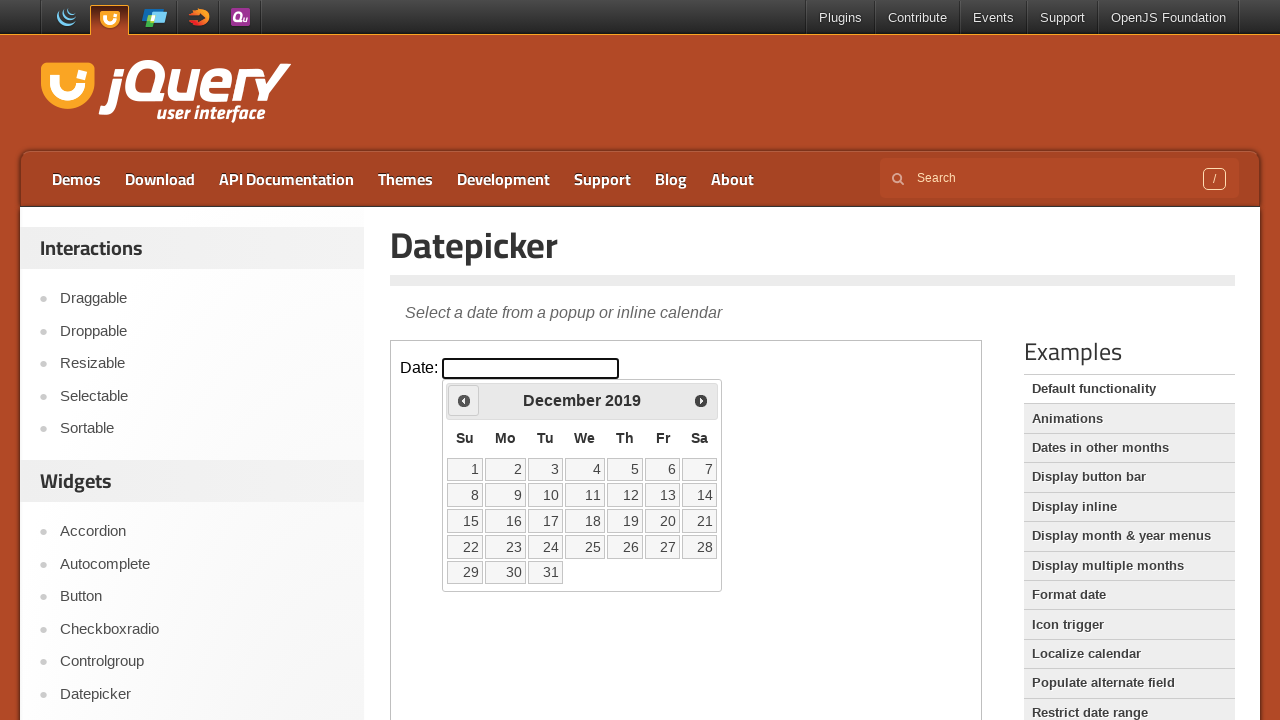

Checked current month: December 2019
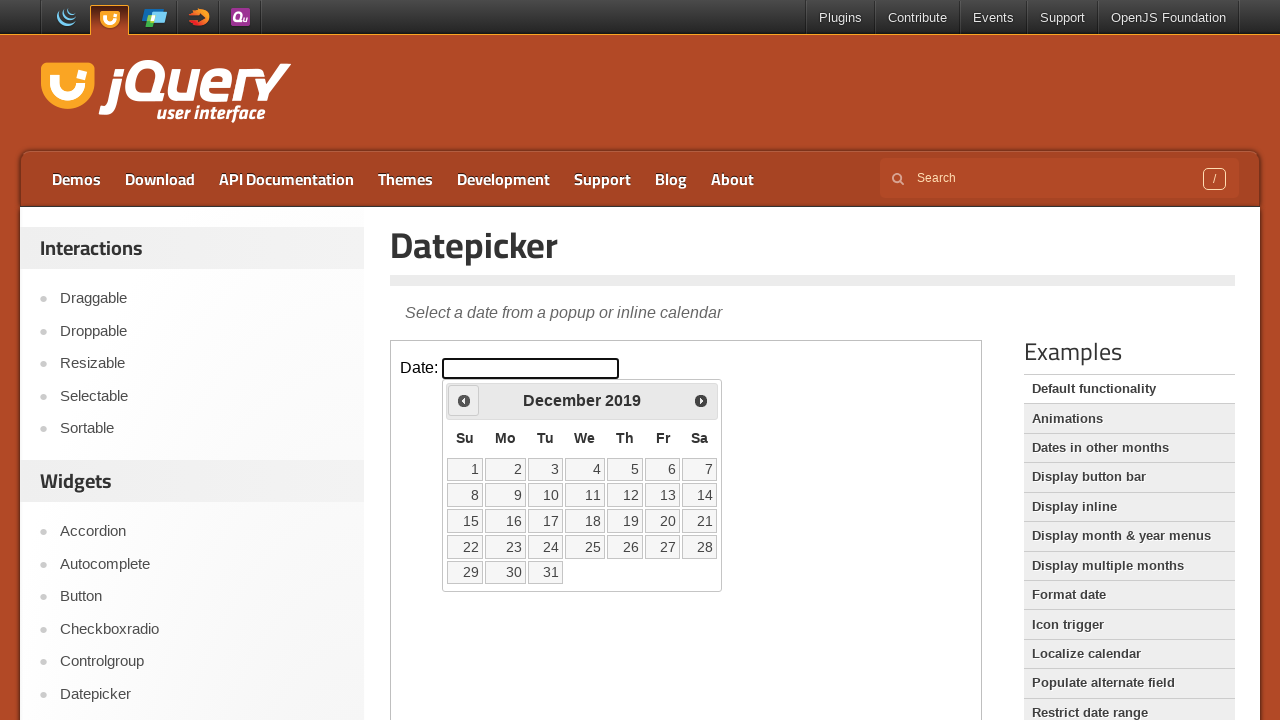

Clicked previous month button to navigate backwards at (464, 400) on iframe.demo-frame >> internal:control=enter-frame >> span.ui-icon-circle-triangl
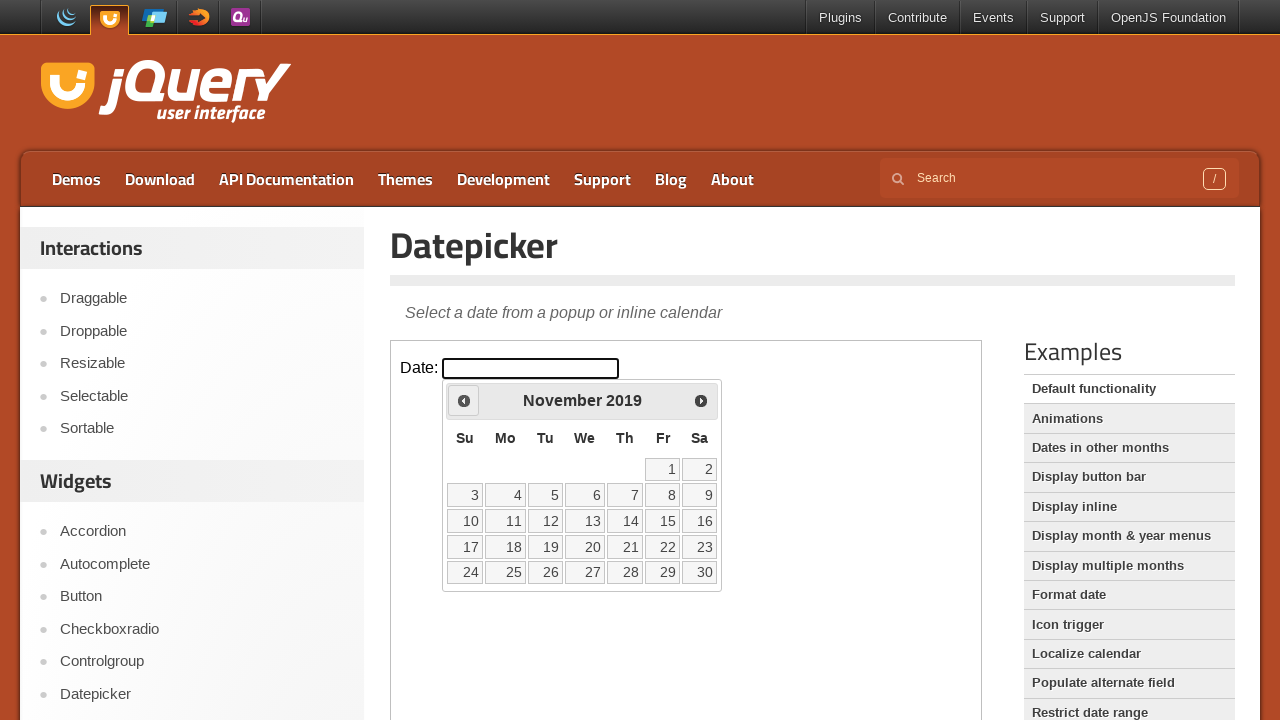

Waited for calendar to update after month navigation
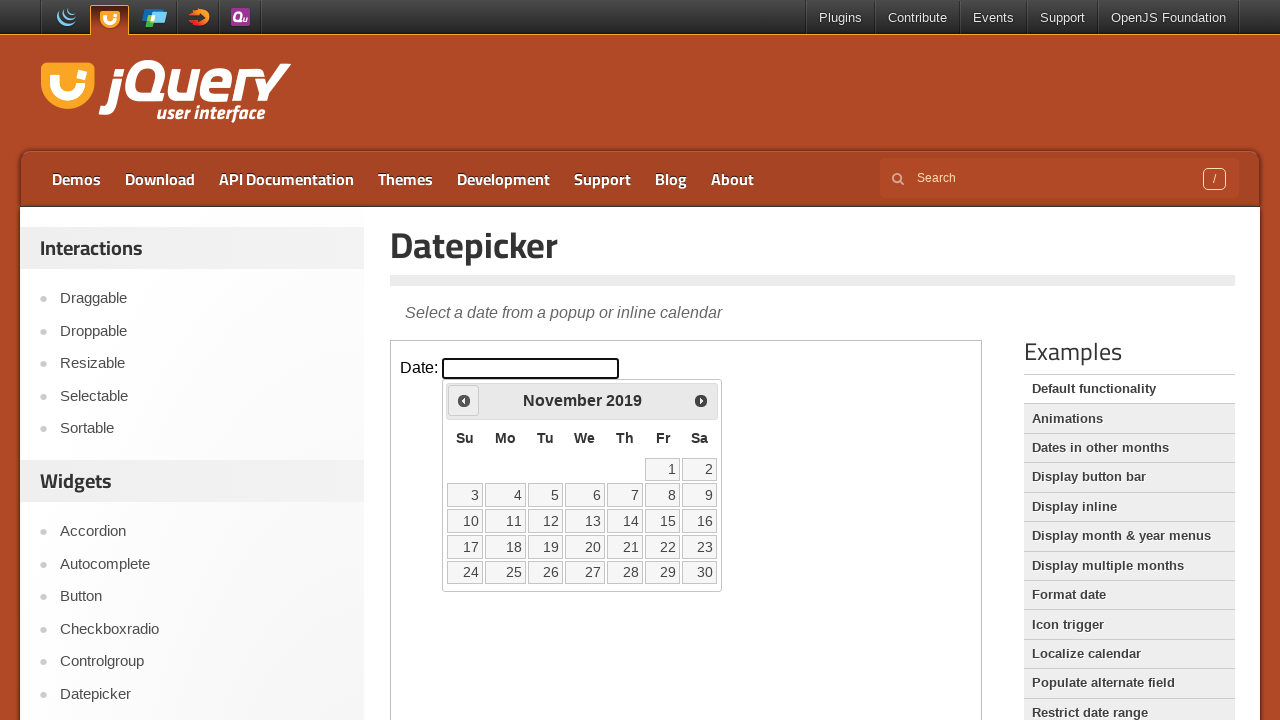

Checked current month: November 2019
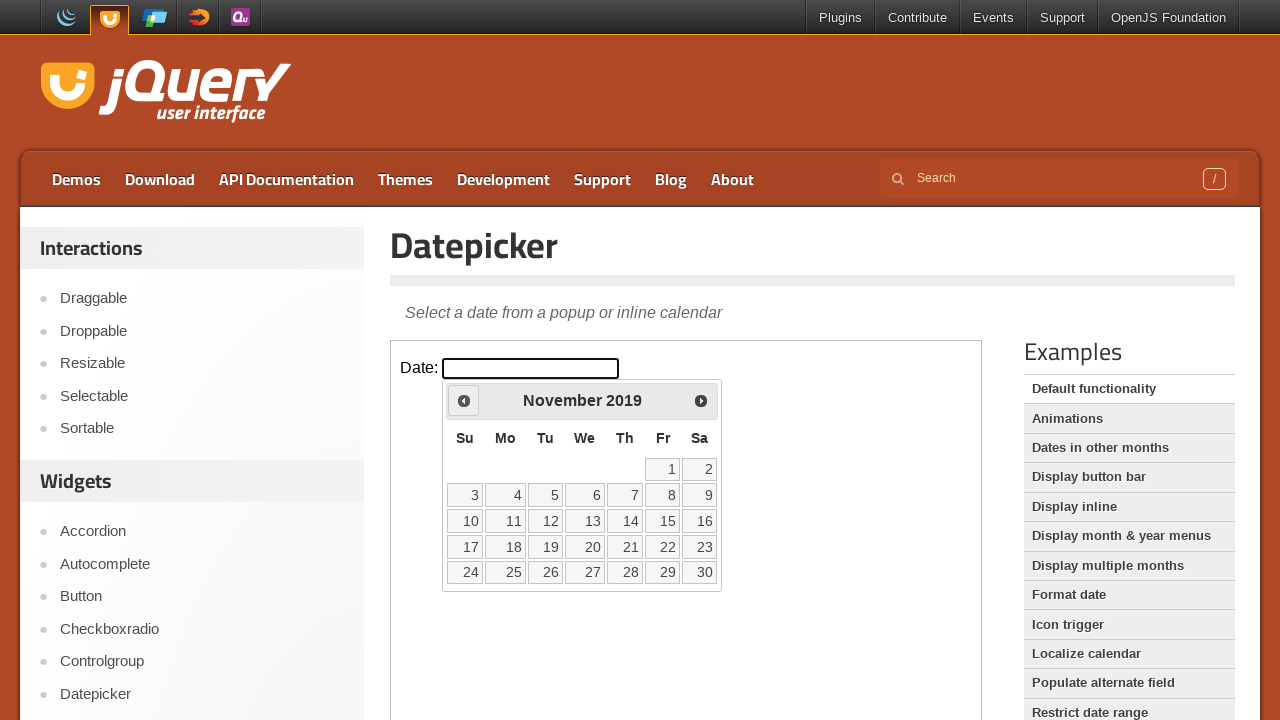

Clicked previous month button to navigate backwards at (464, 400) on iframe.demo-frame >> internal:control=enter-frame >> span.ui-icon-circle-triangl
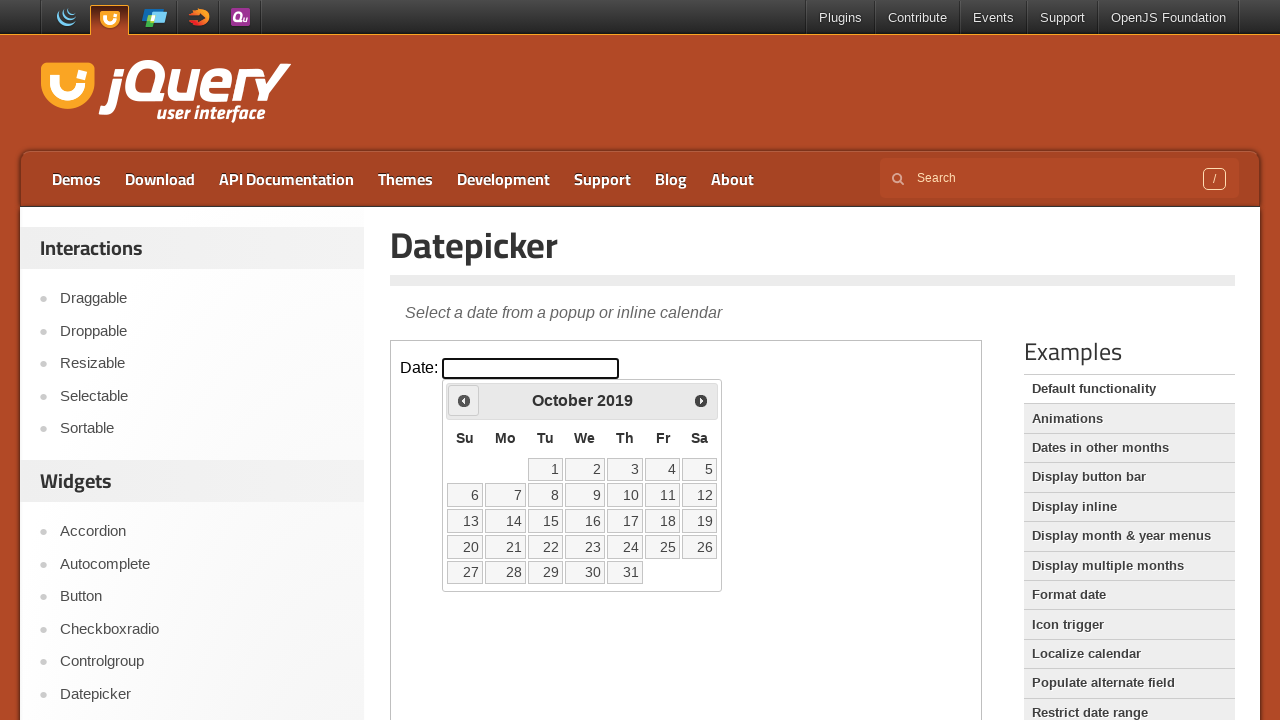

Waited for calendar to update after month navigation
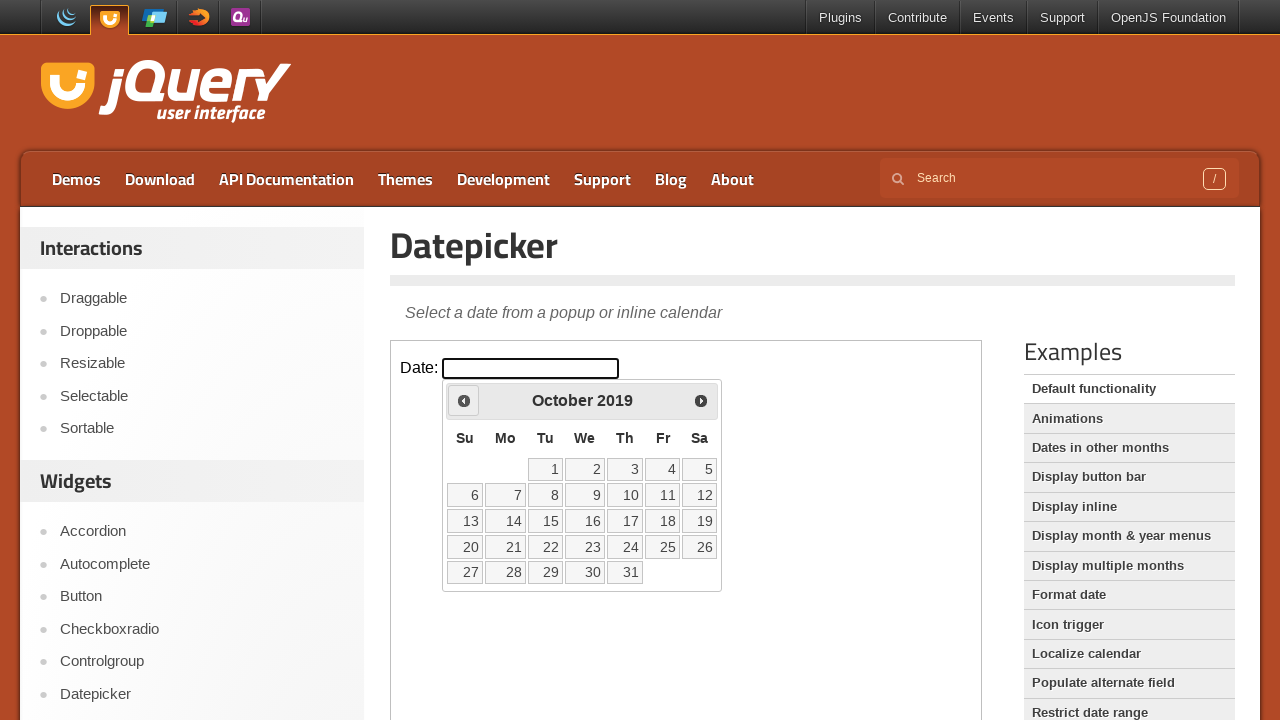

Checked current month: October 2019
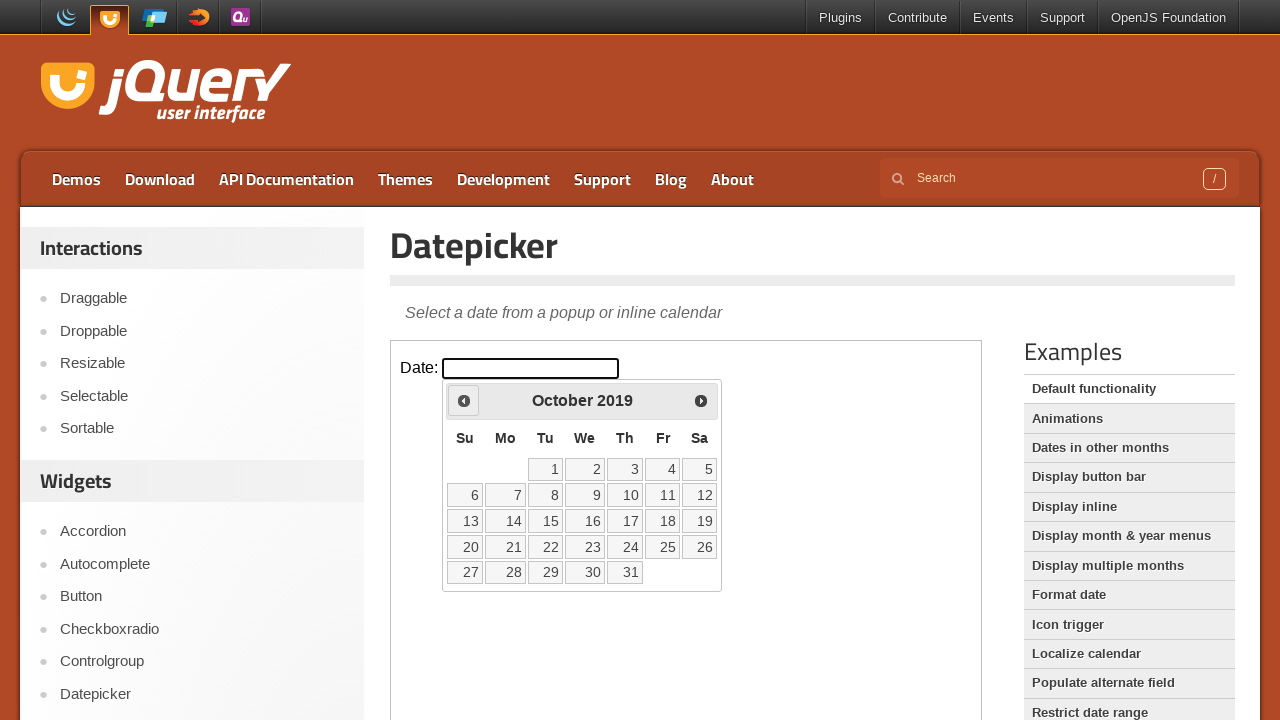

Clicked previous month button to navigate backwards at (464, 400) on iframe.demo-frame >> internal:control=enter-frame >> span.ui-icon-circle-triangl
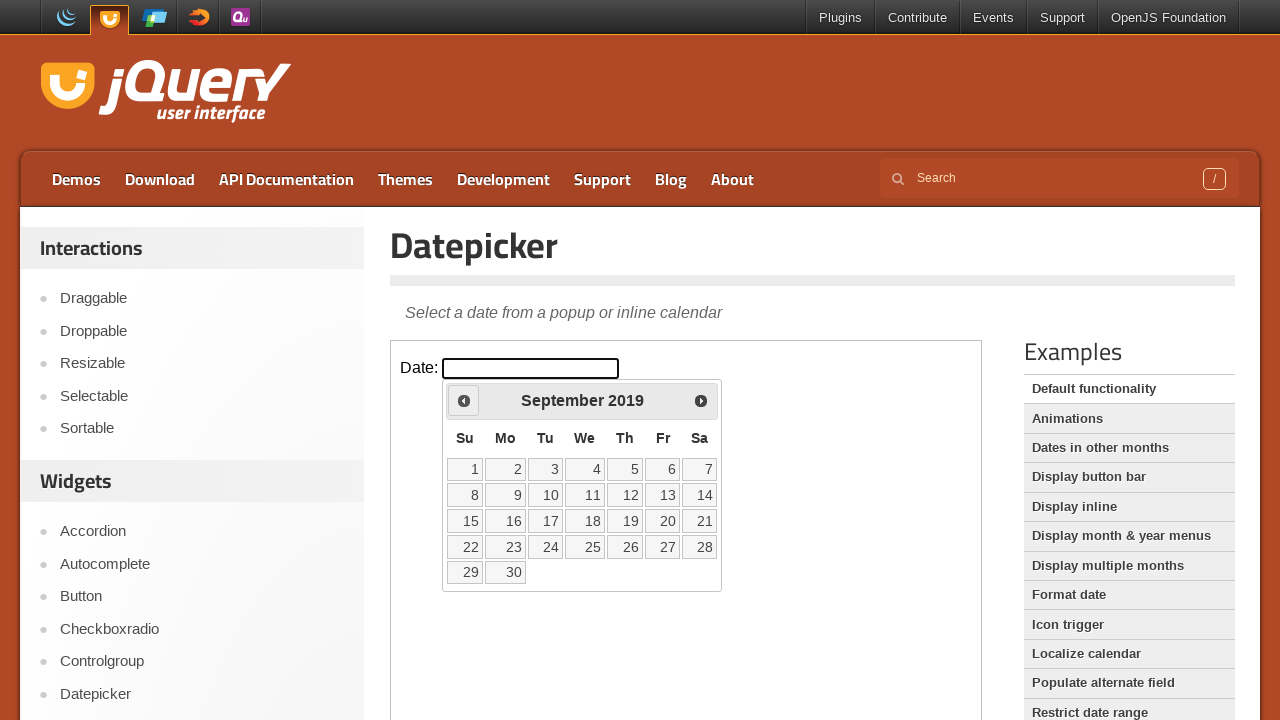

Waited for calendar to update after month navigation
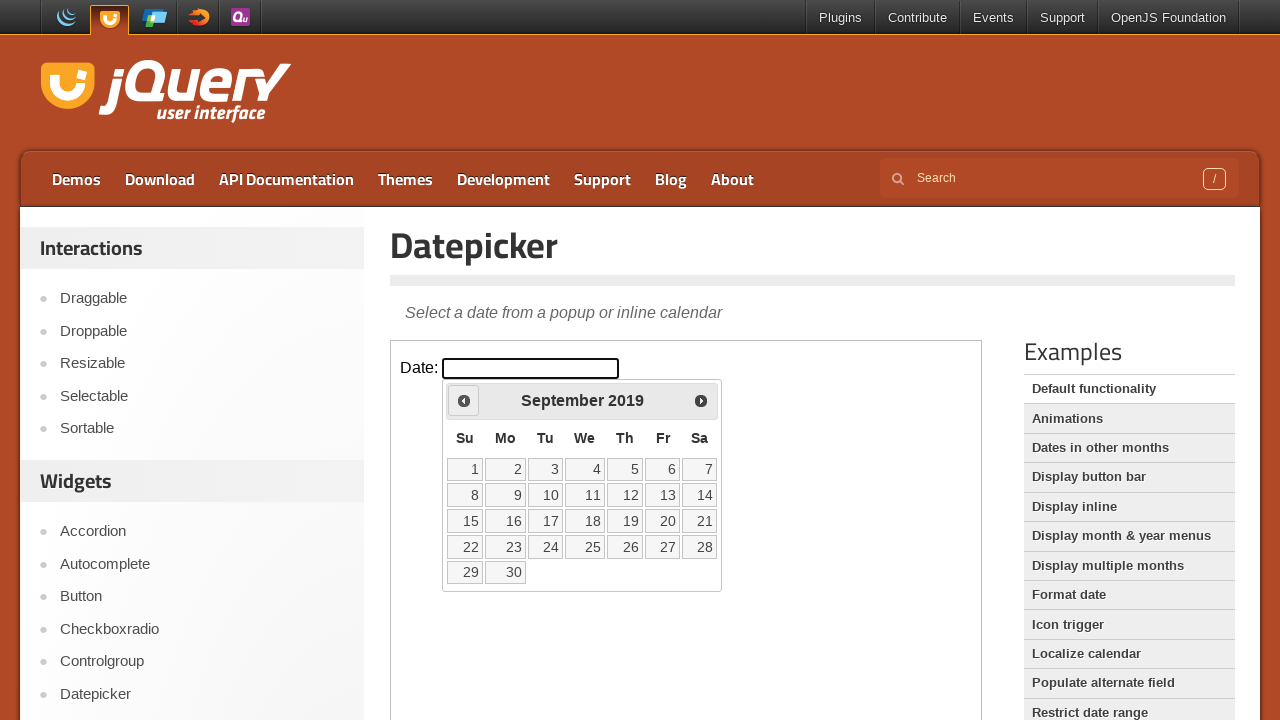

Checked current month: September 2019
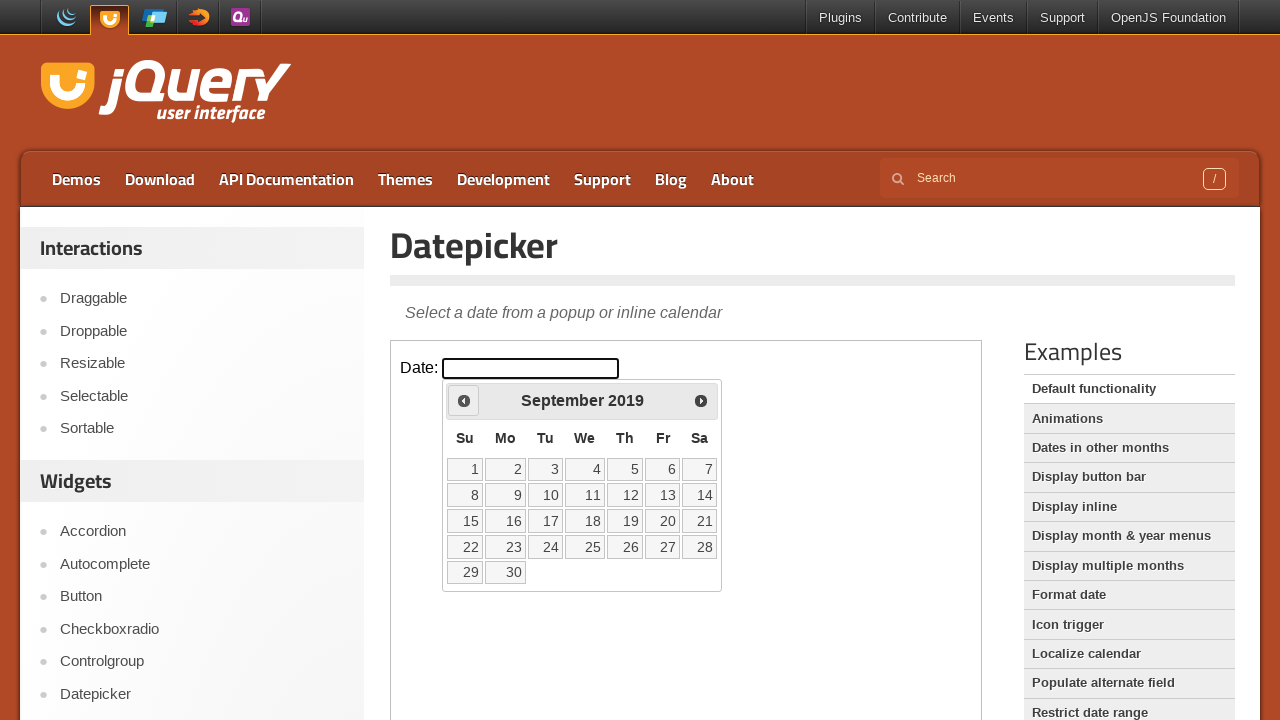

Clicked previous month button to navigate backwards at (464, 400) on iframe.demo-frame >> internal:control=enter-frame >> span.ui-icon-circle-triangl
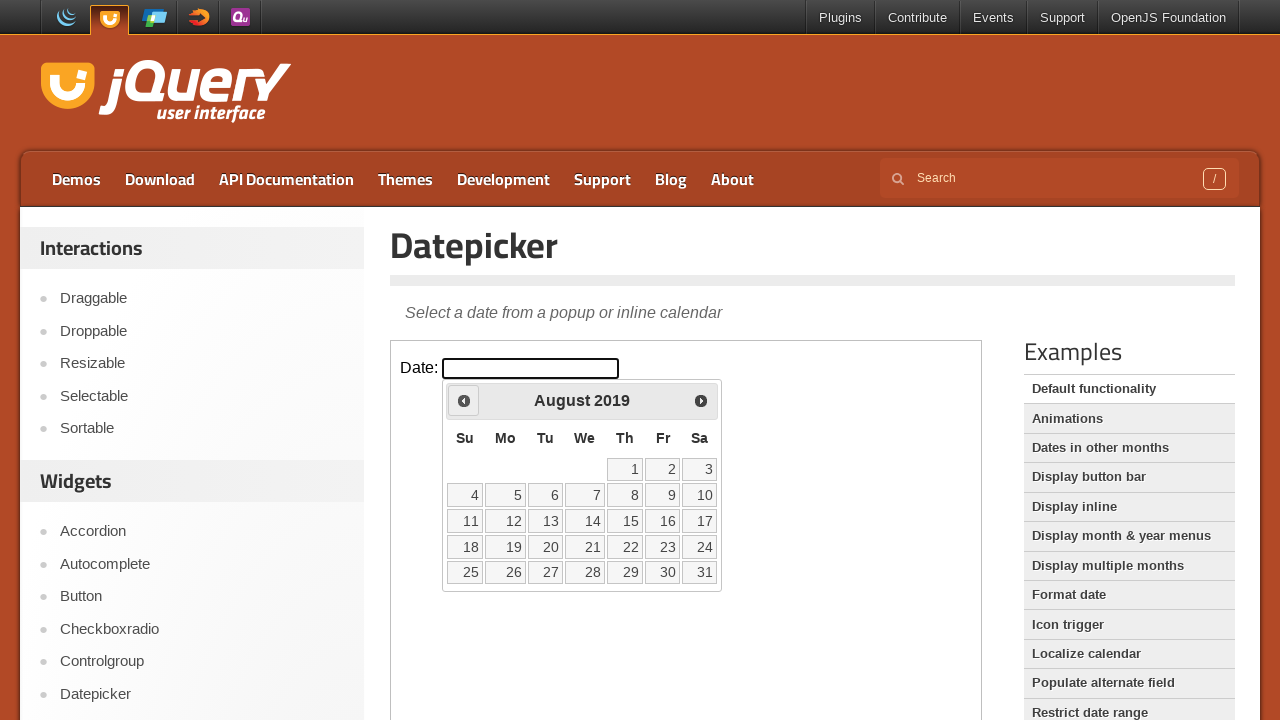

Waited for calendar to update after month navigation
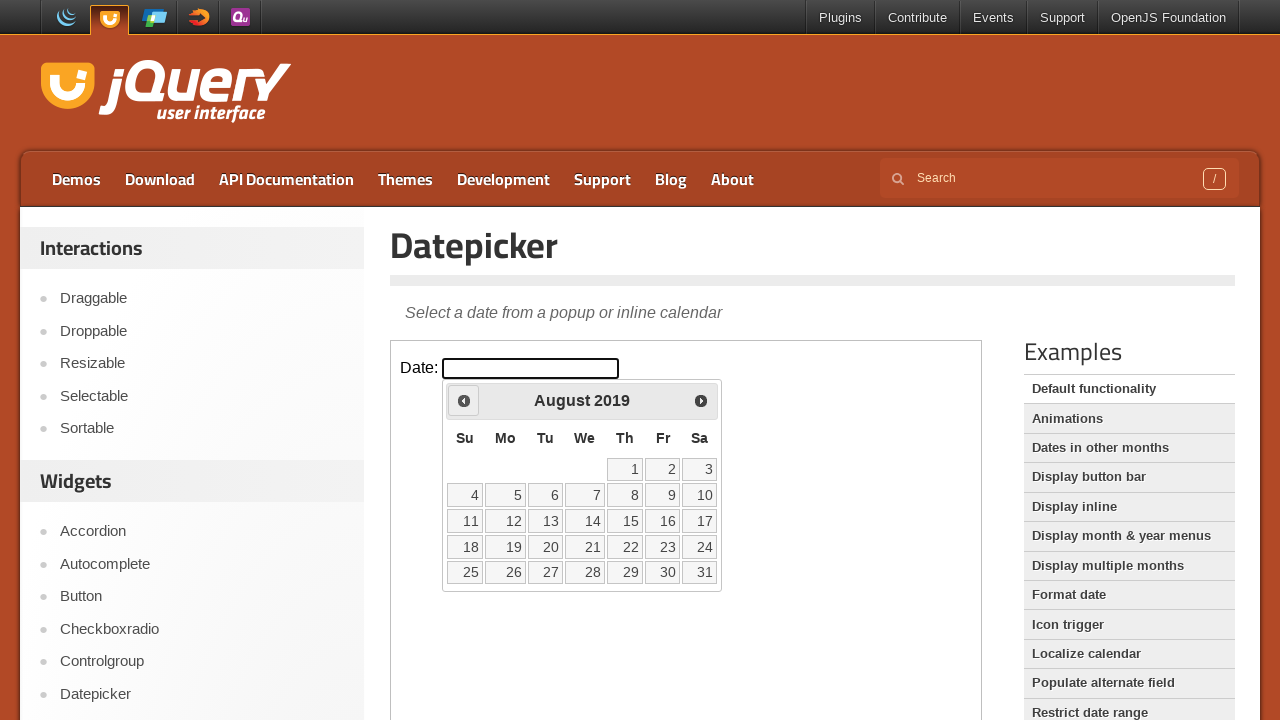

Checked current month: August 2019
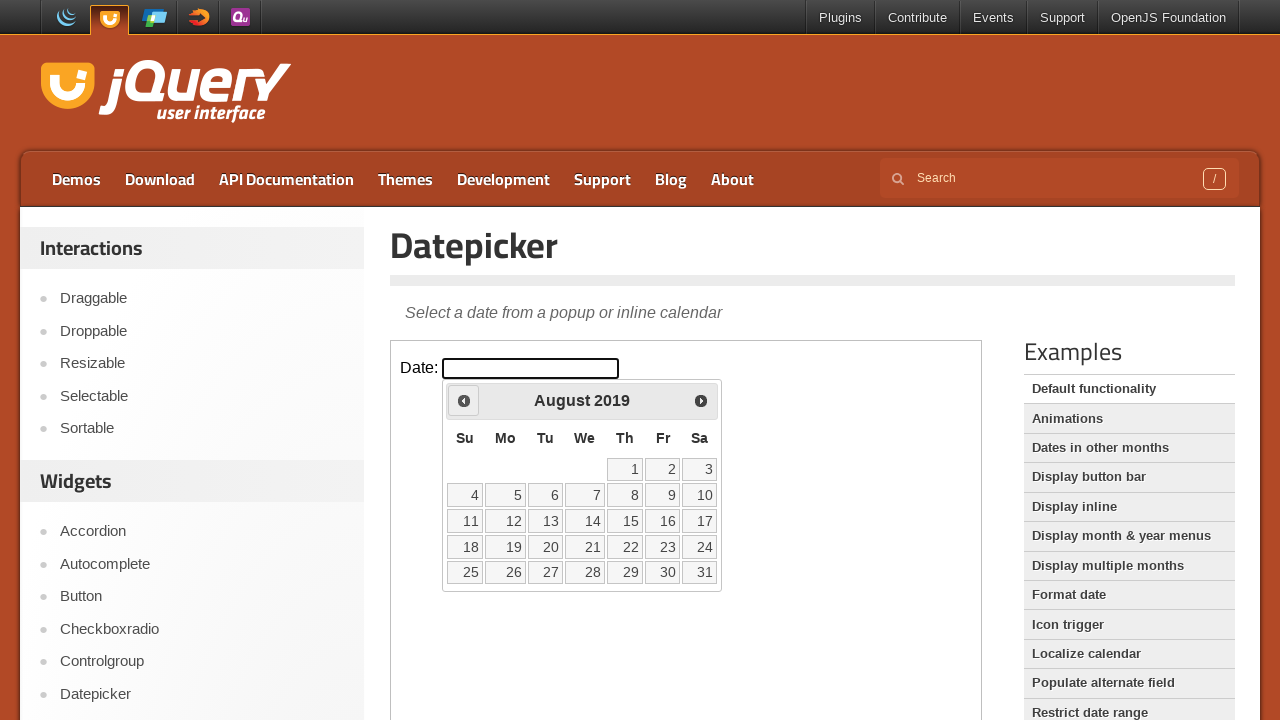

Clicked previous month button to navigate backwards at (464, 400) on iframe.demo-frame >> internal:control=enter-frame >> span.ui-icon-circle-triangl
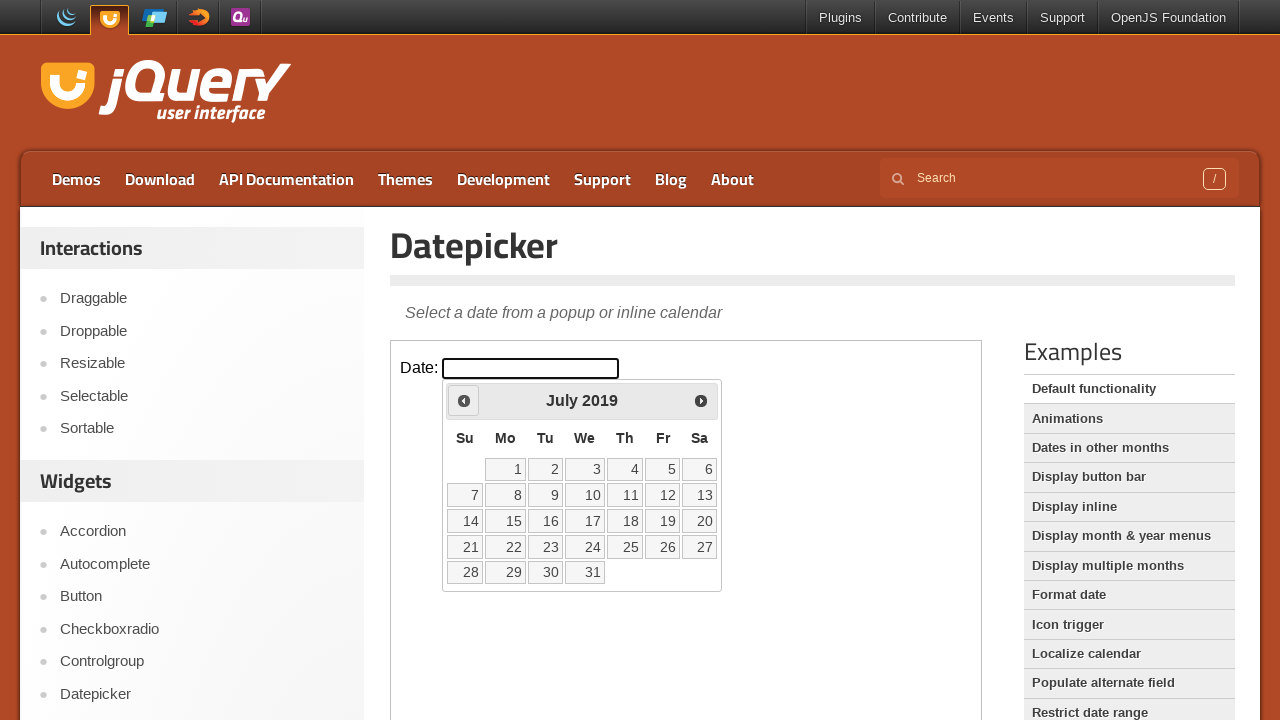

Waited for calendar to update after month navigation
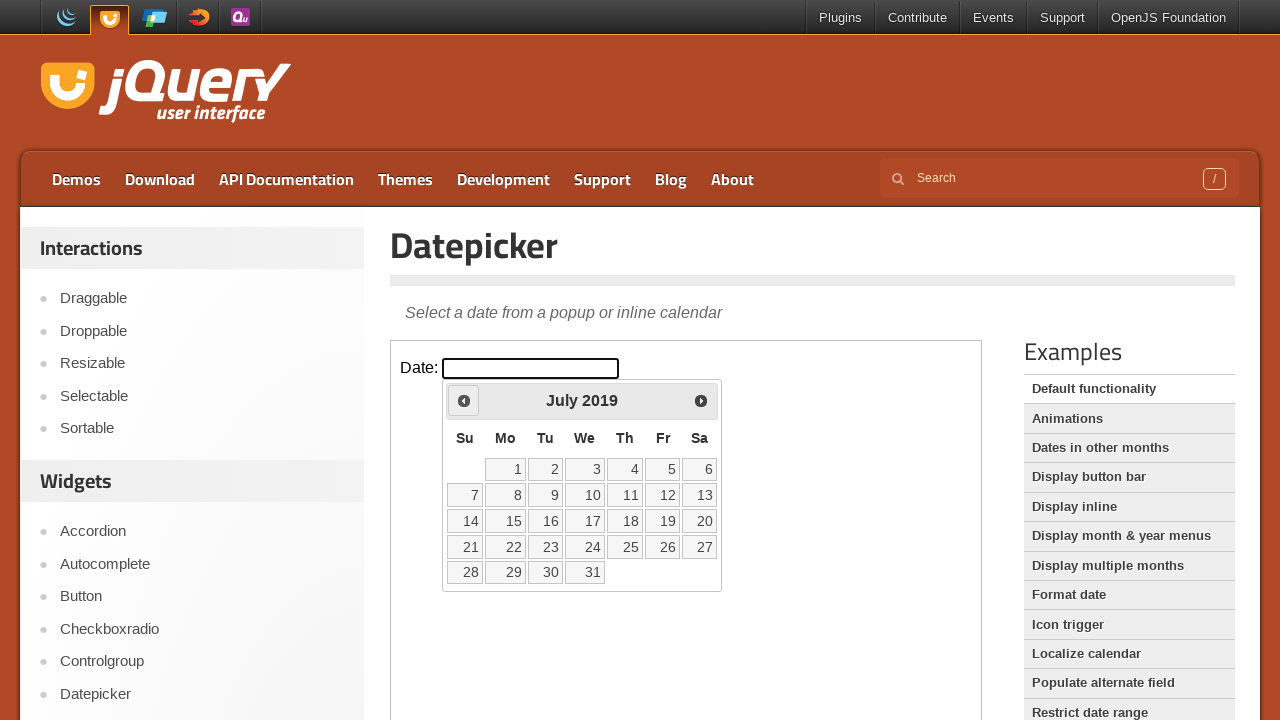

Checked current month: July 2019
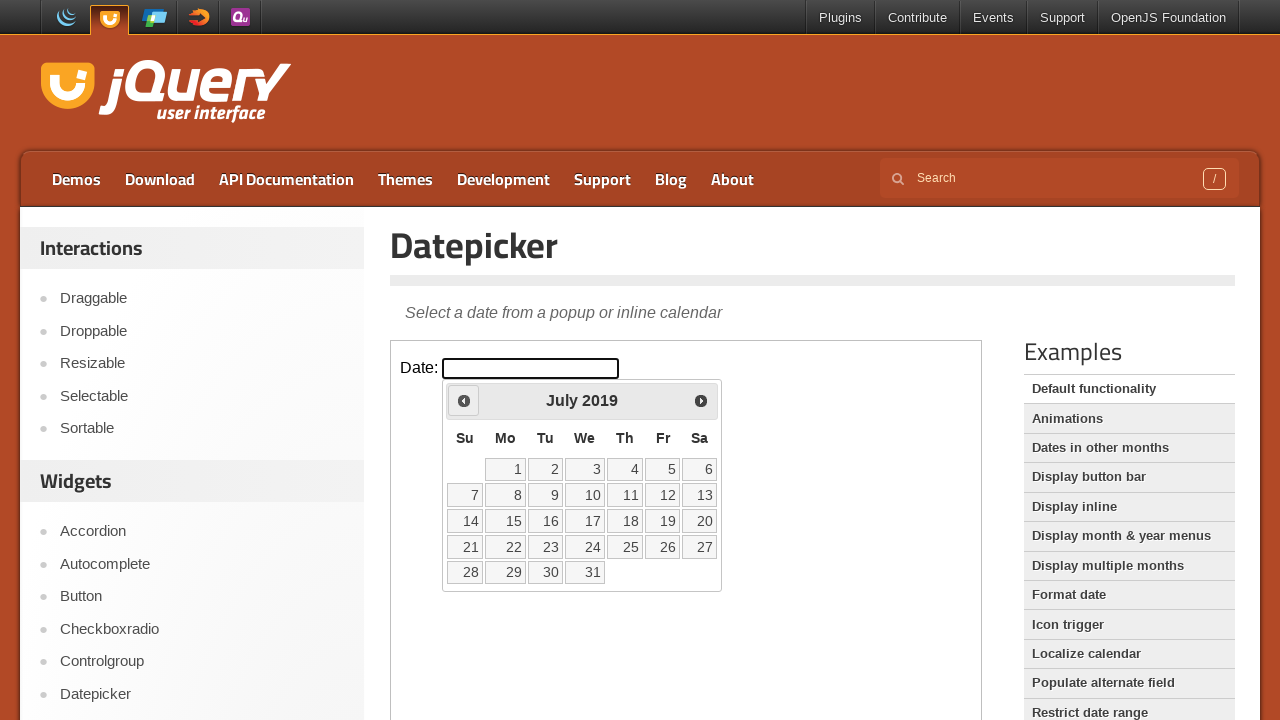

Clicked previous month button to navigate backwards at (464, 400) on iframe.demo-frame >> internal:control=enter-frame >> span.ui-icon-circle-triangl
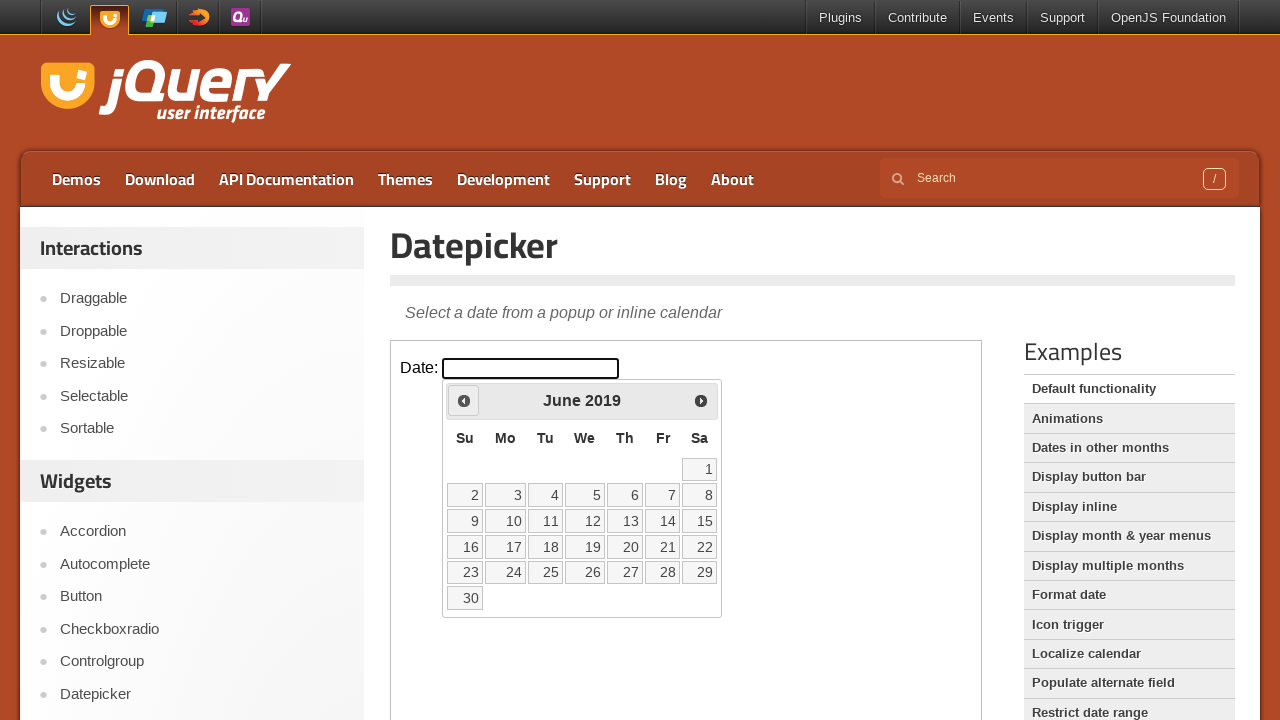

Waited for calendar to update after month navigation
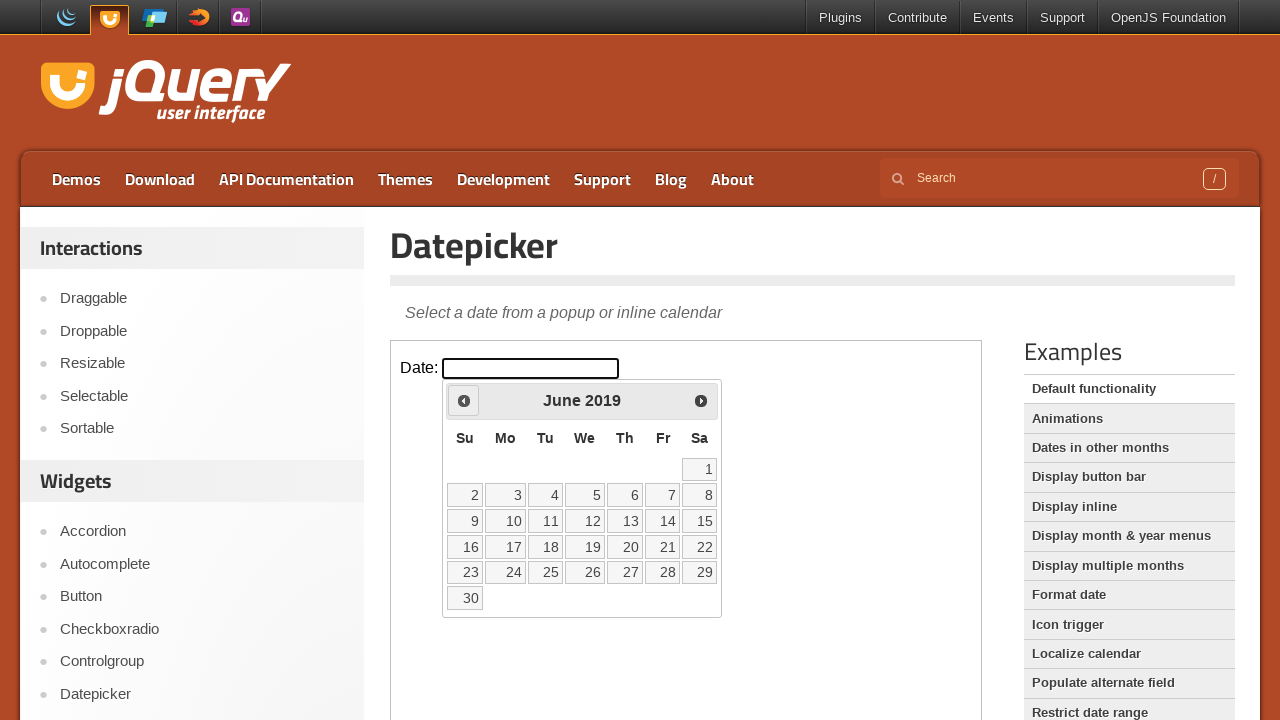

Checked current month: June 2019
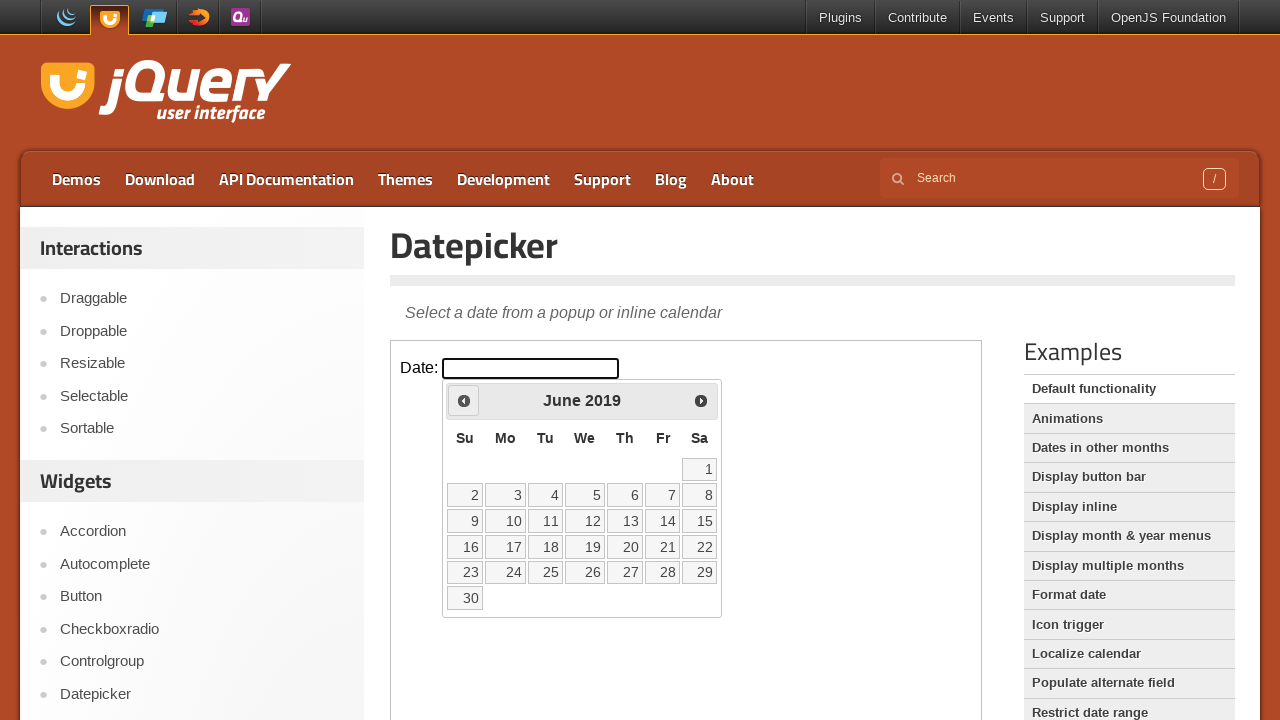

Clicked previous month button to navigate backwards at (464, 400) on iframe.demo-frame >> internal:control=enter-frame >> span.ui-icon-circle-triangl
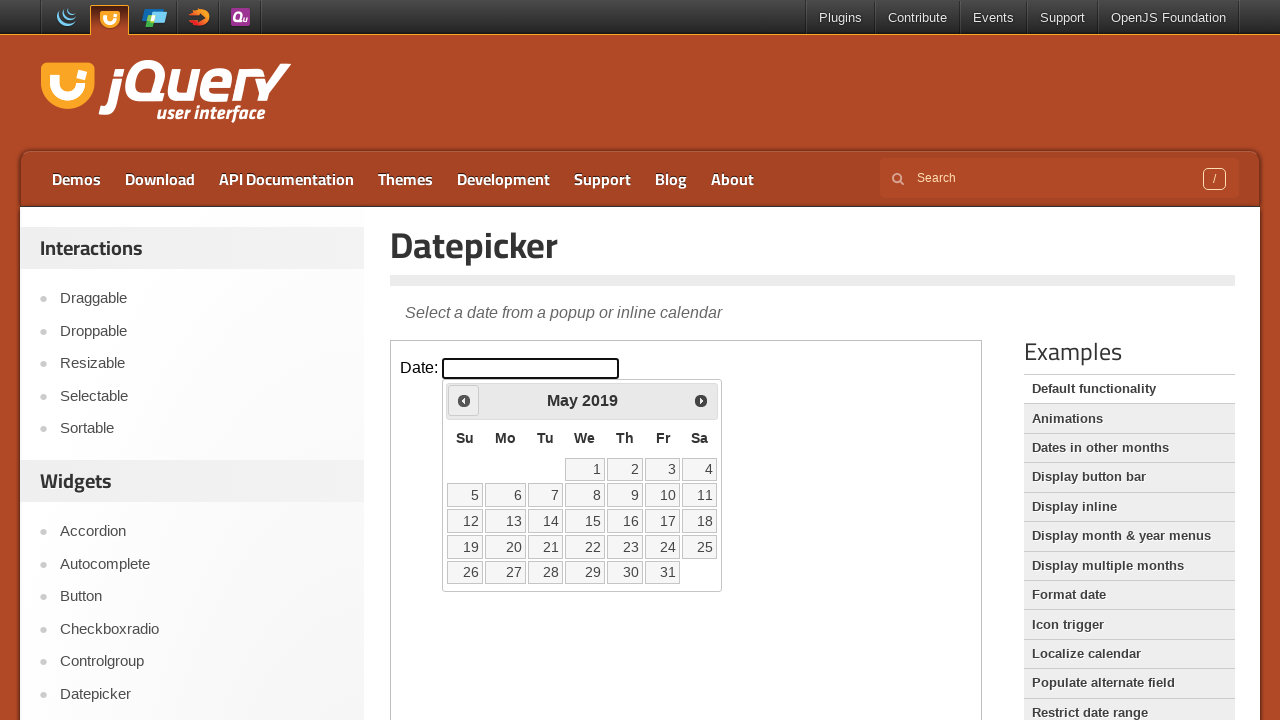

Waited for calendar to update after month navigation
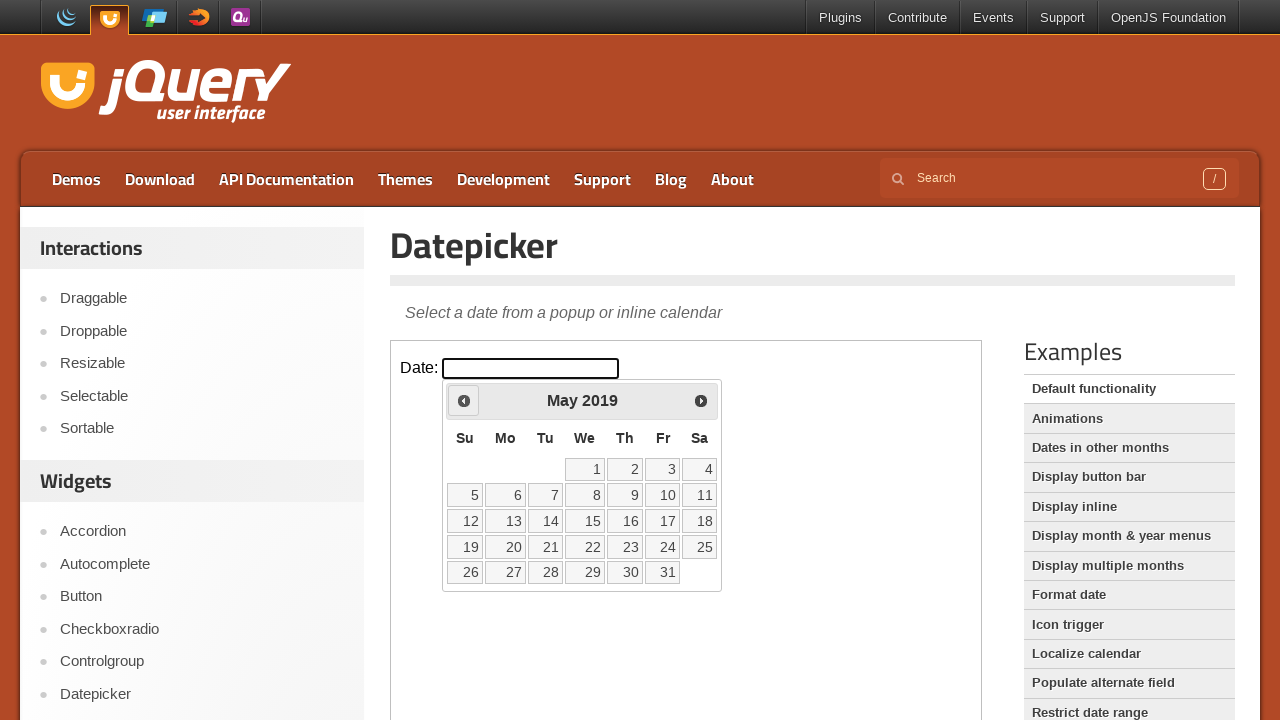

Checked current month: May 2019
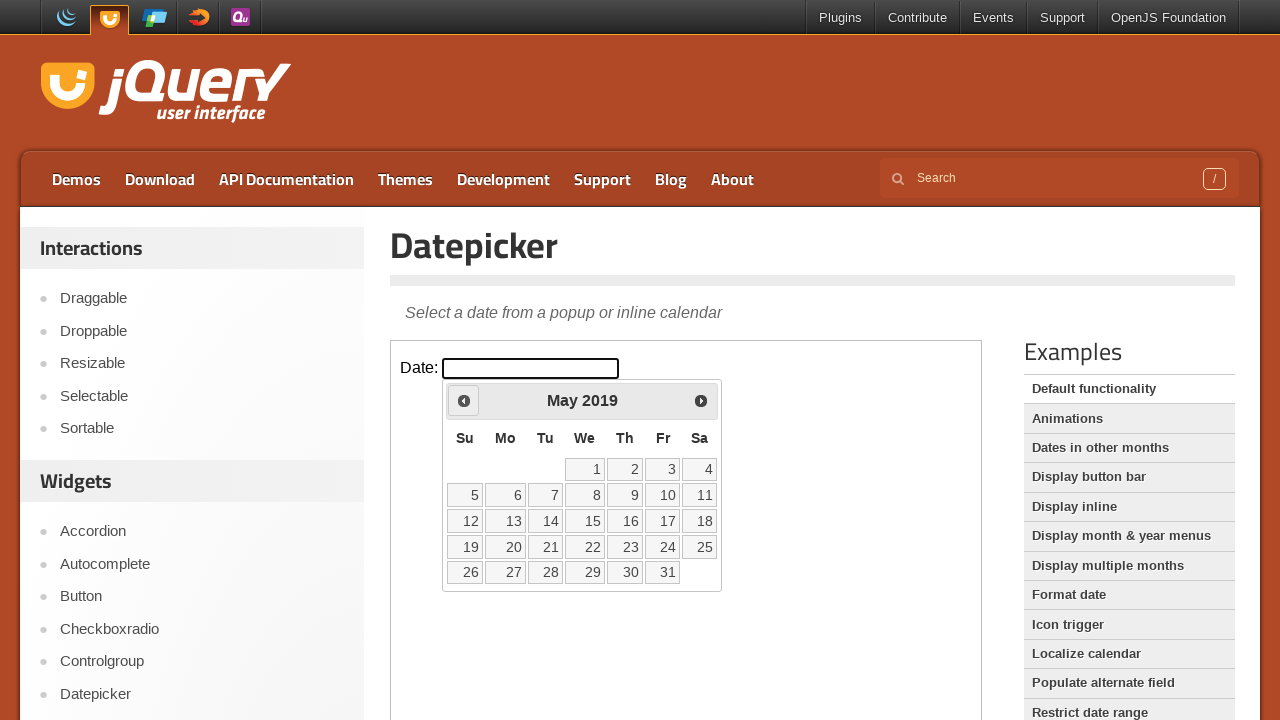

Clicked previous month button to navigate backwards at (464, 400) on iframe.demo-frame >> internal:control=enter-frame >> span.ui-icon-circle-triangl
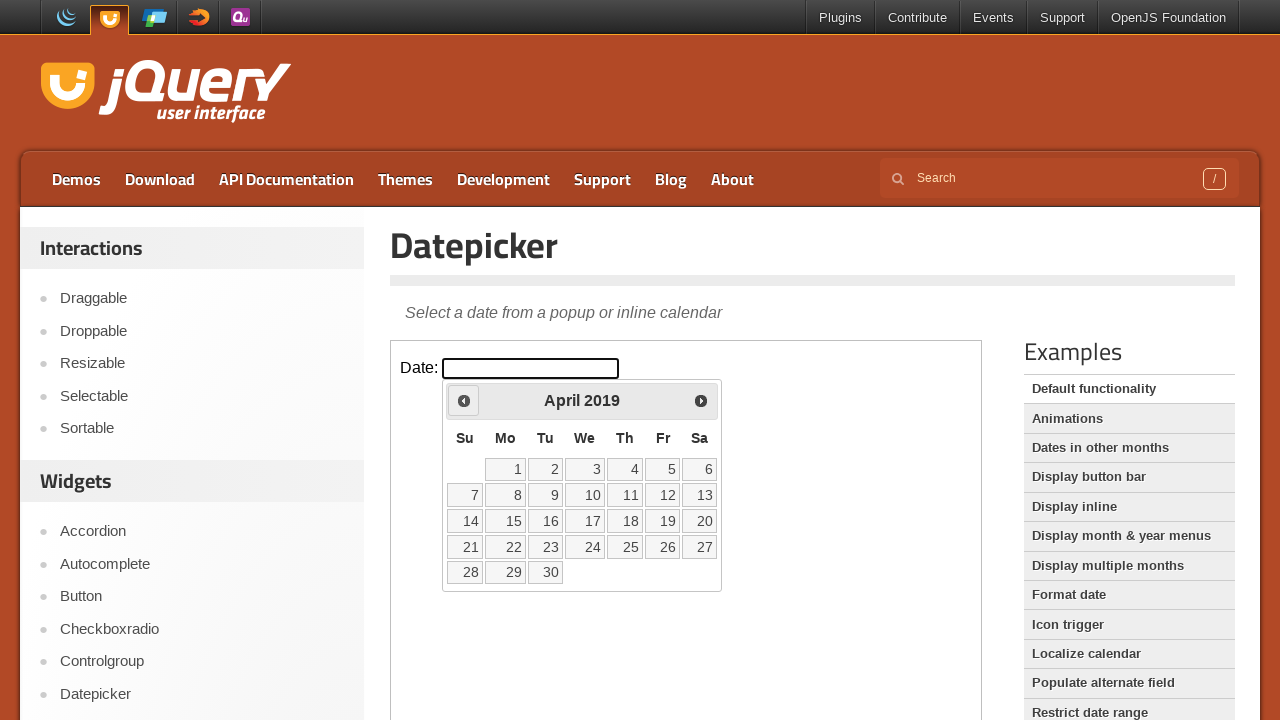

Waited for calendar to update after month navigation
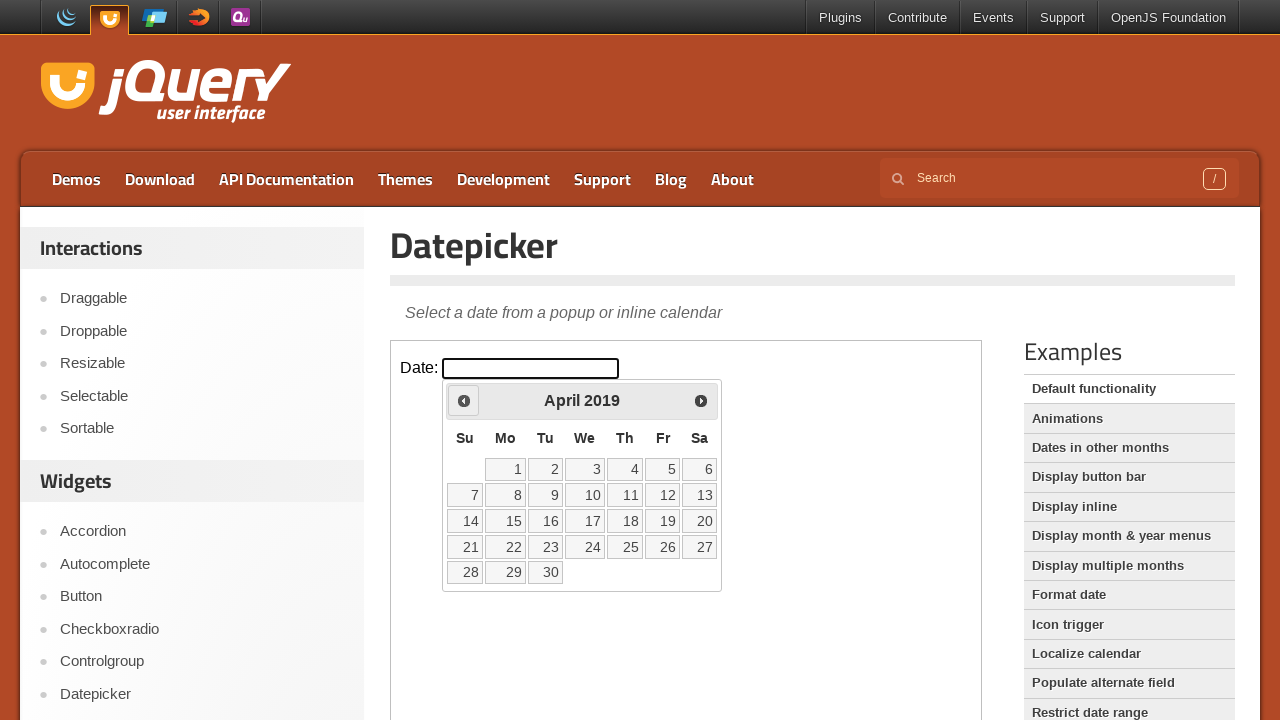

Checked current month: April 2019
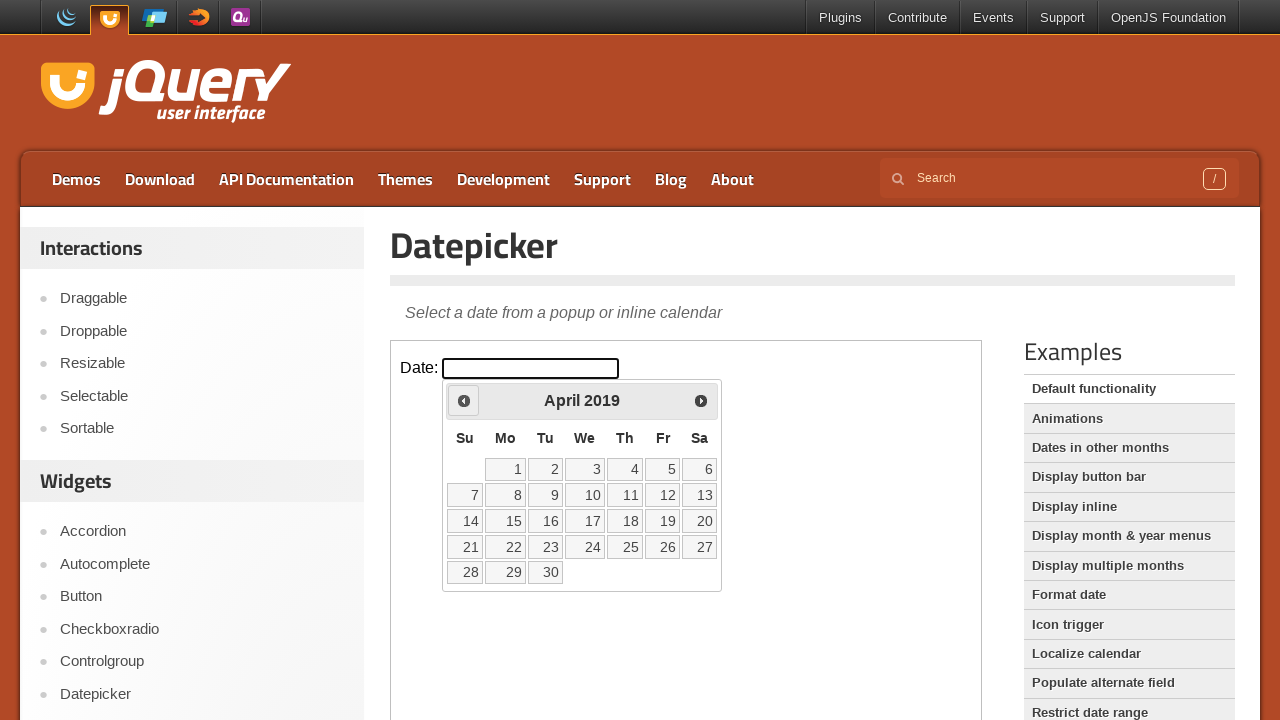

Clicked previous month button to navigate backwards at (464, 400) on iframe.demo-frame >> internal:control=enter-frame >> span.ui-icon-circle-triangl
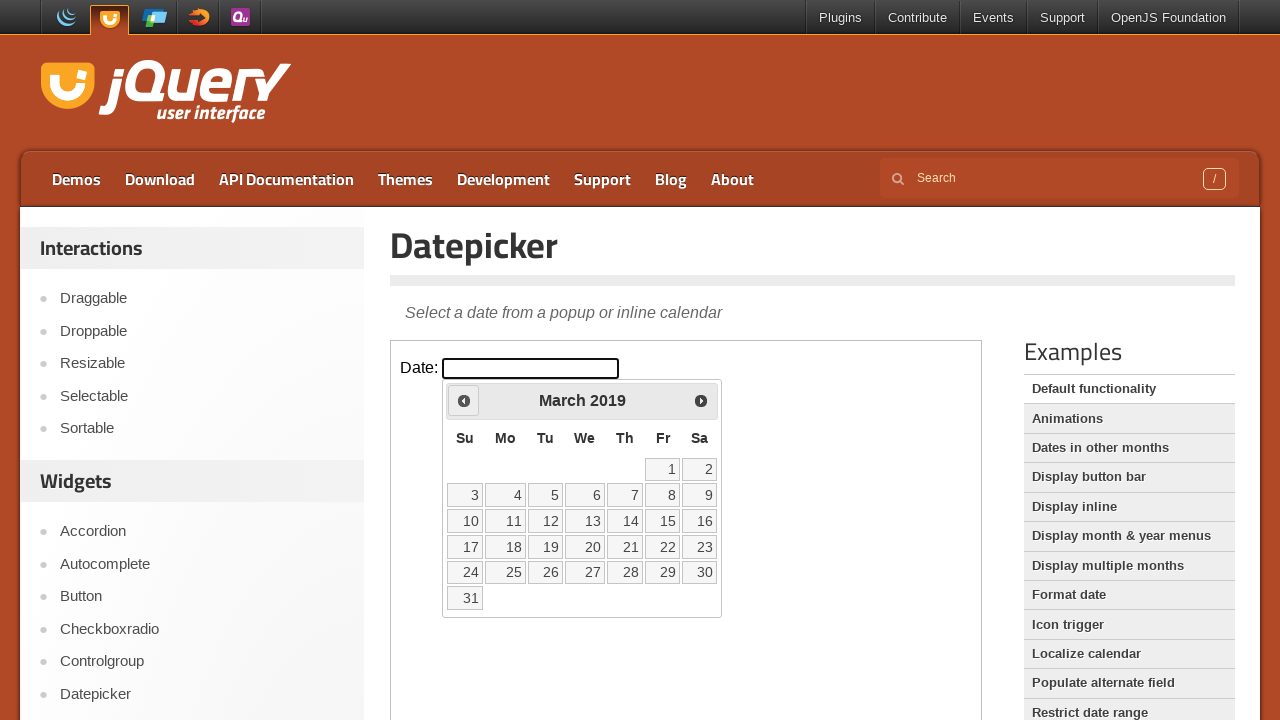

Waited for calendar to update after month navigation
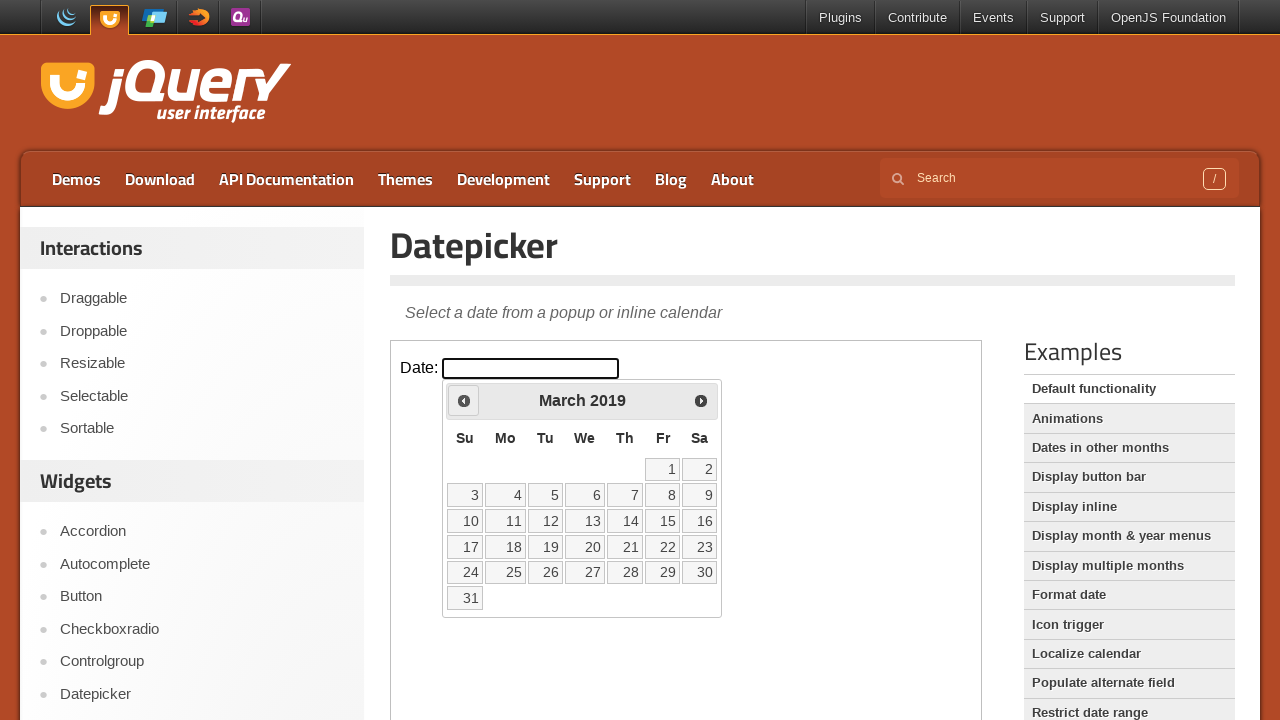

Checked current month: March 2019
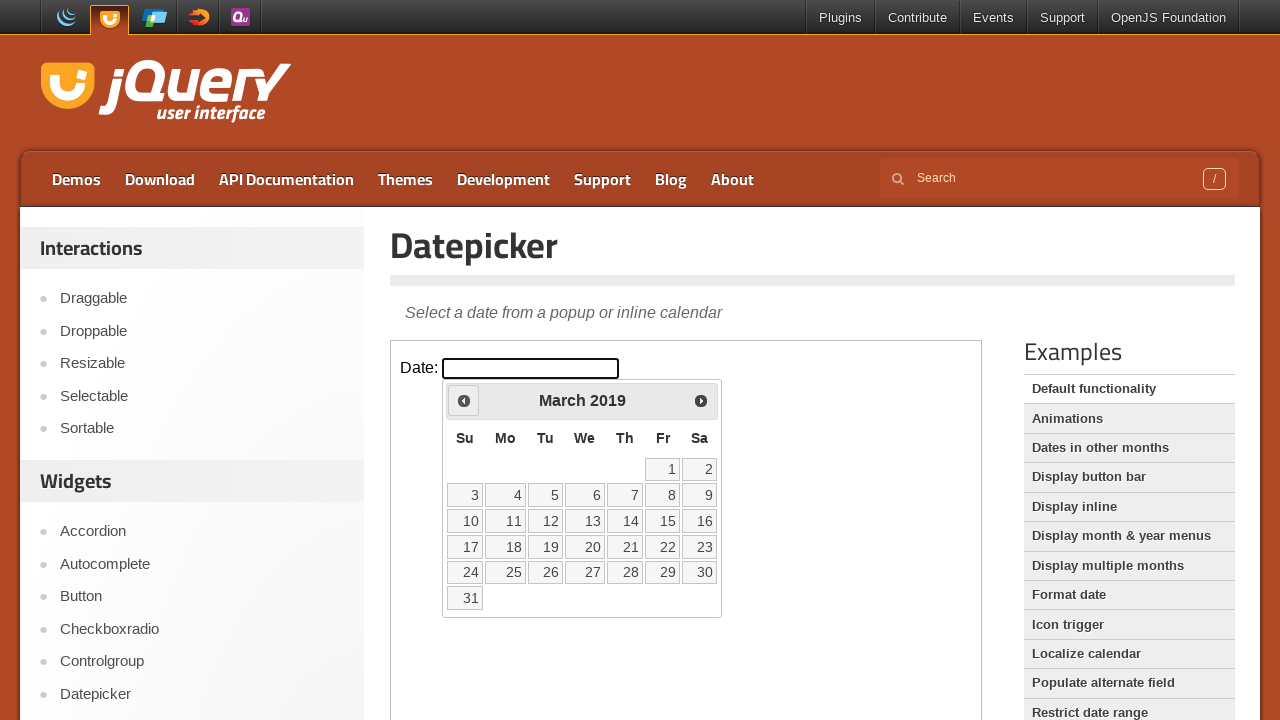

Clicked previous month button to navigate backwards at (464, 400) on iframe.demo-frame >> internal:control=enter-frame >> span.ui-icon-circle-triangl
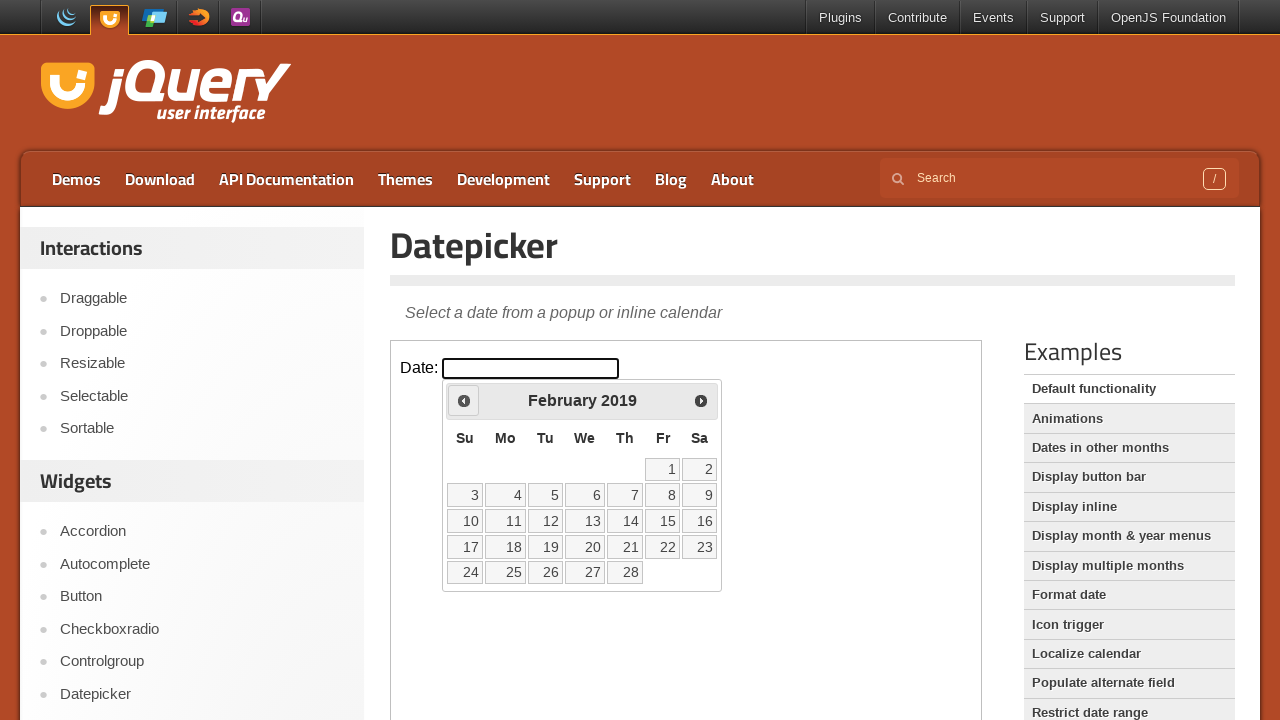

Waited for calendar to update after month navigation
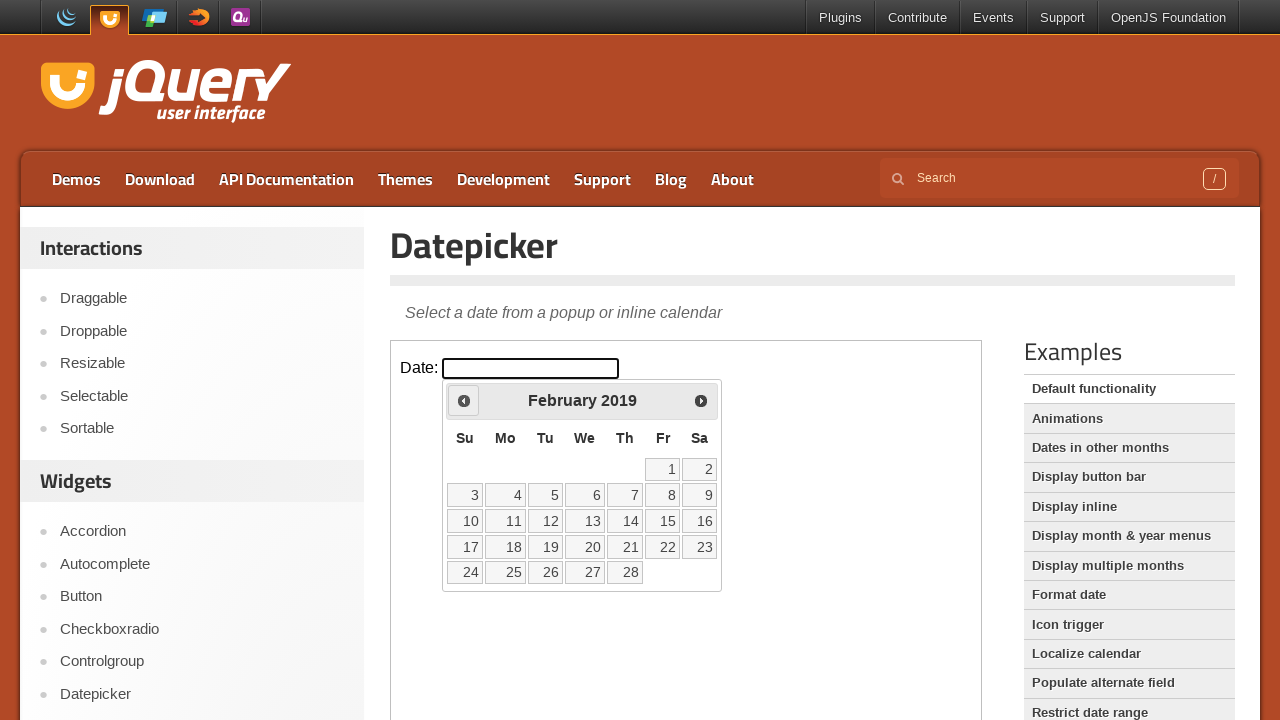

Checked current month: February 2019
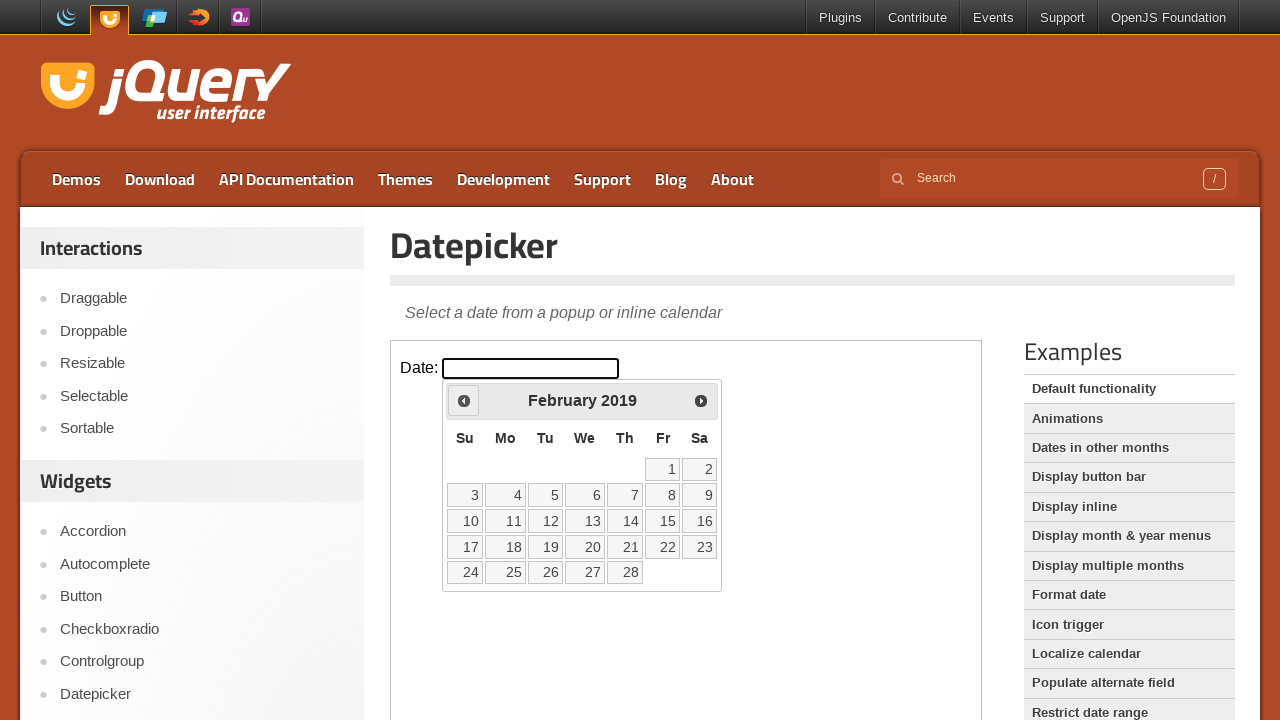

Clicked previous month button to navigate backwards at (464, 400) on iframe.demo-frame >> internal:control=enter-frame >> span.ui-icon-circle-triangl
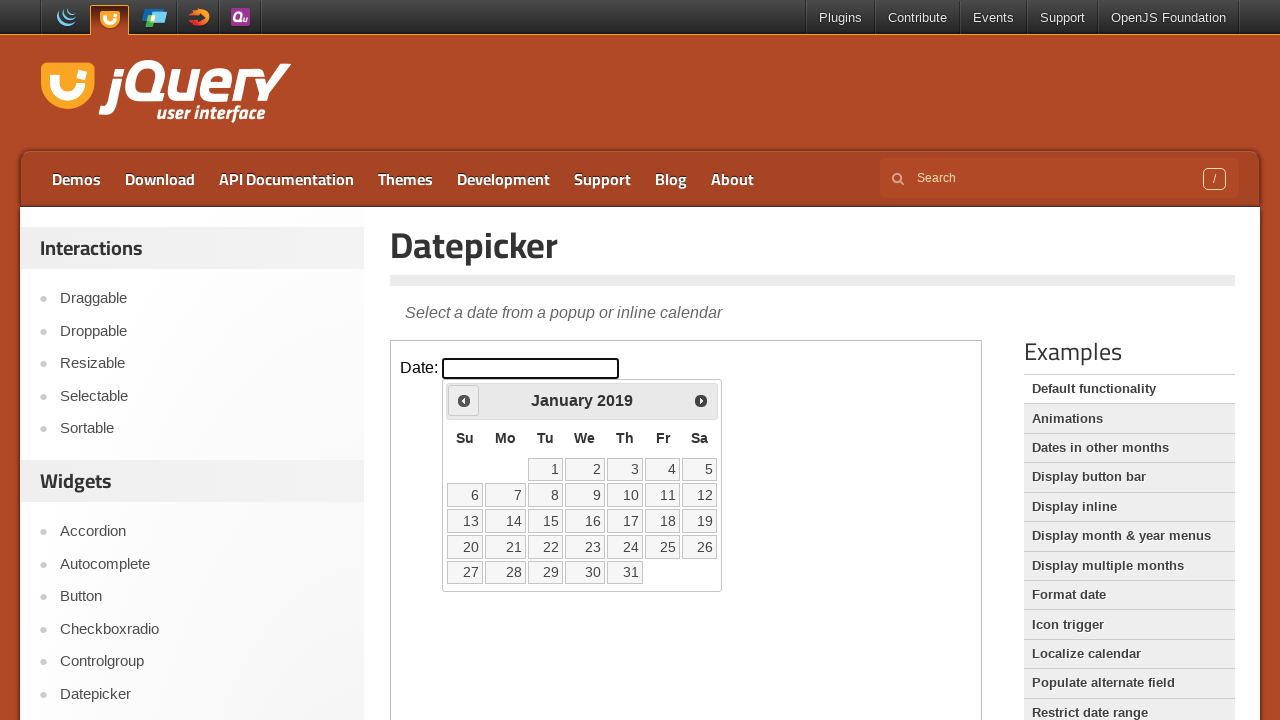

Waited for calendar to update after month navigation
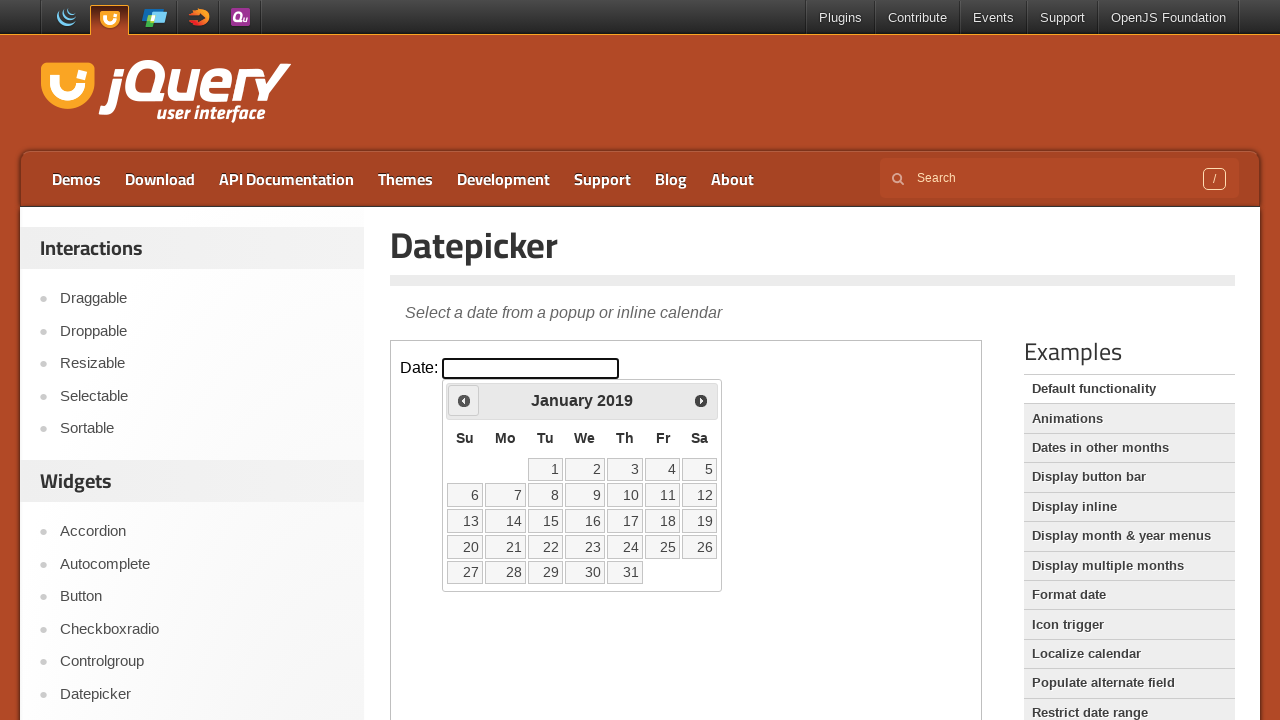

Checked current month: January 2019
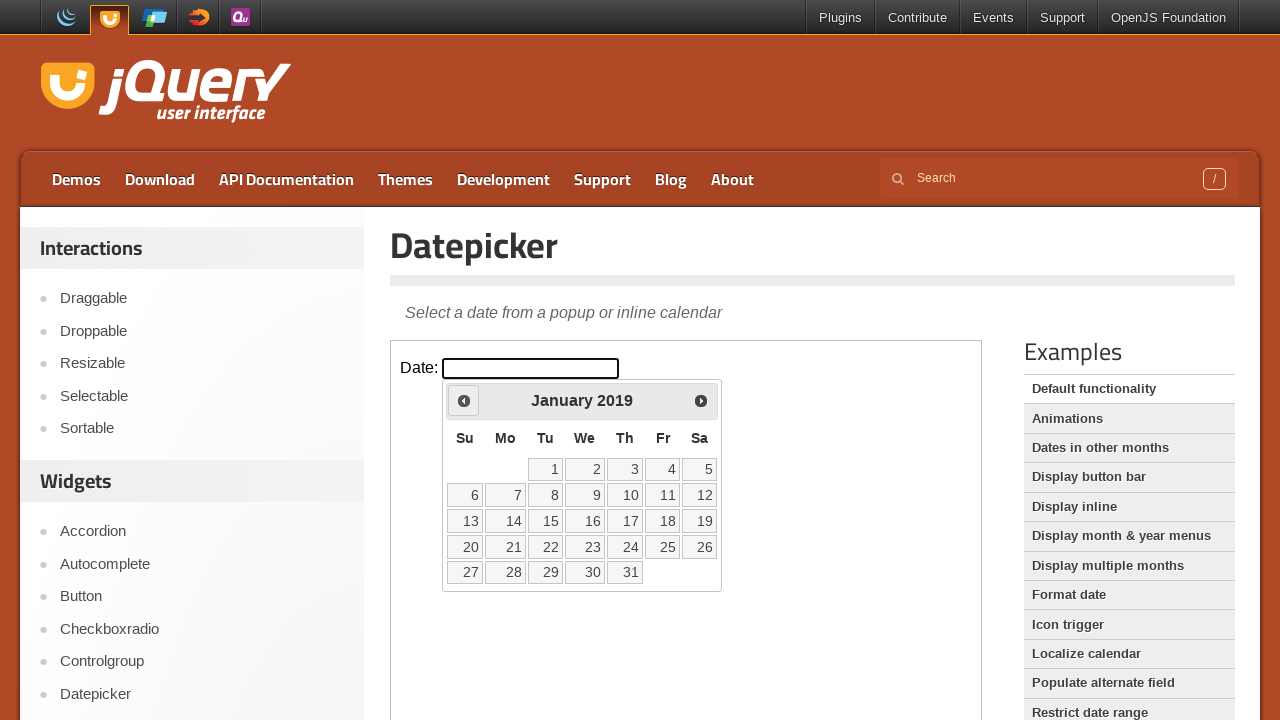

Clicked previous month button to navigate backwards at (464, 400) on iframe.demo-frame >> internal:control=enter-frame >> span.ui-icon-circle-triangl
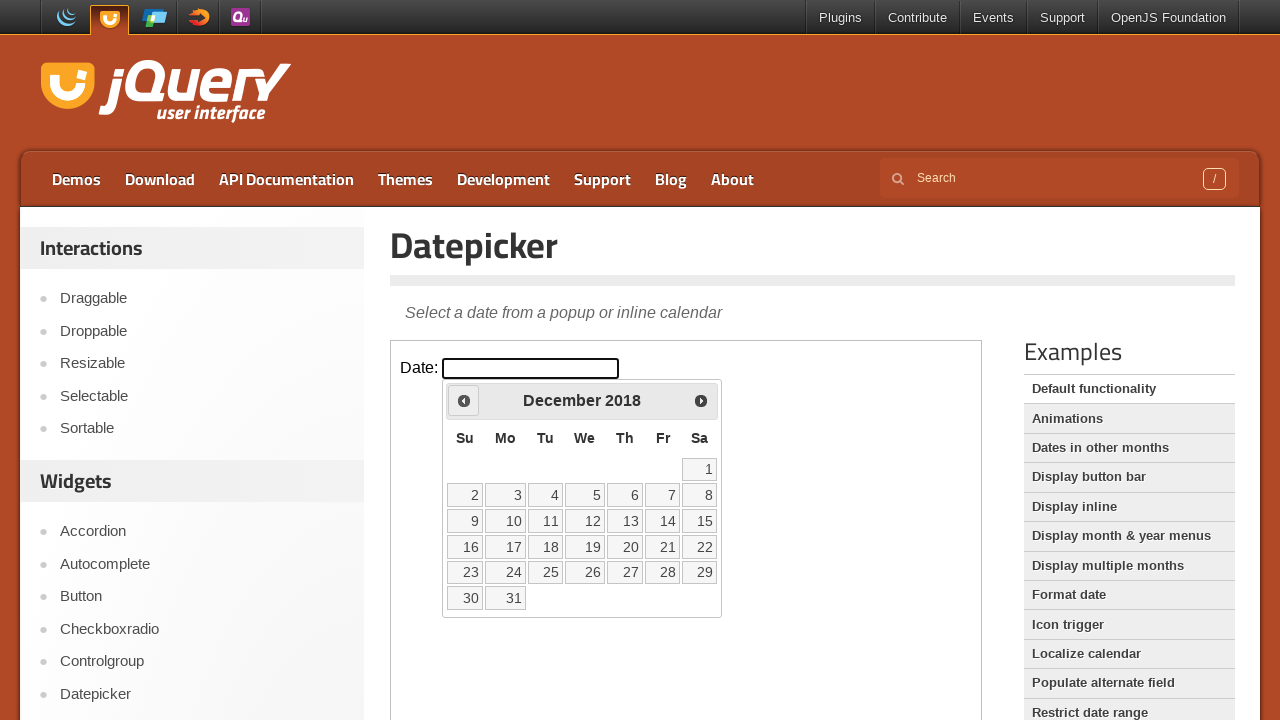

Waited for calendar to update after month navigation
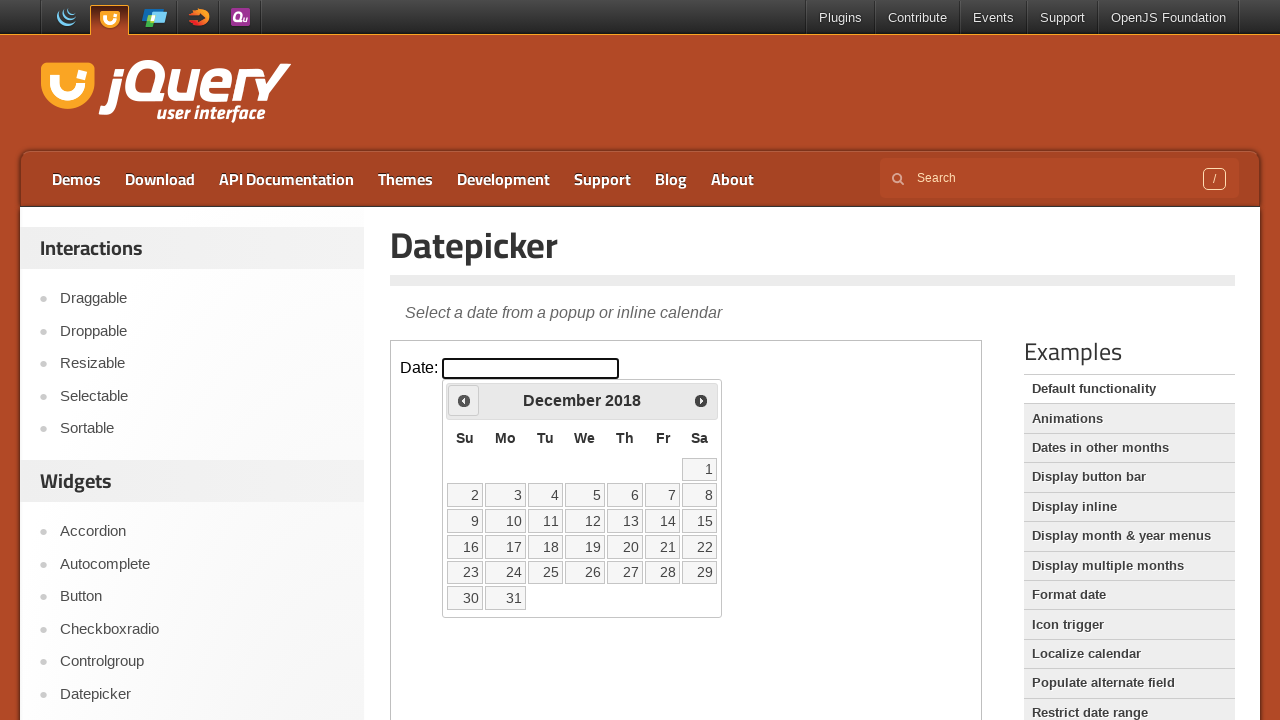

Checked current month: December 2018
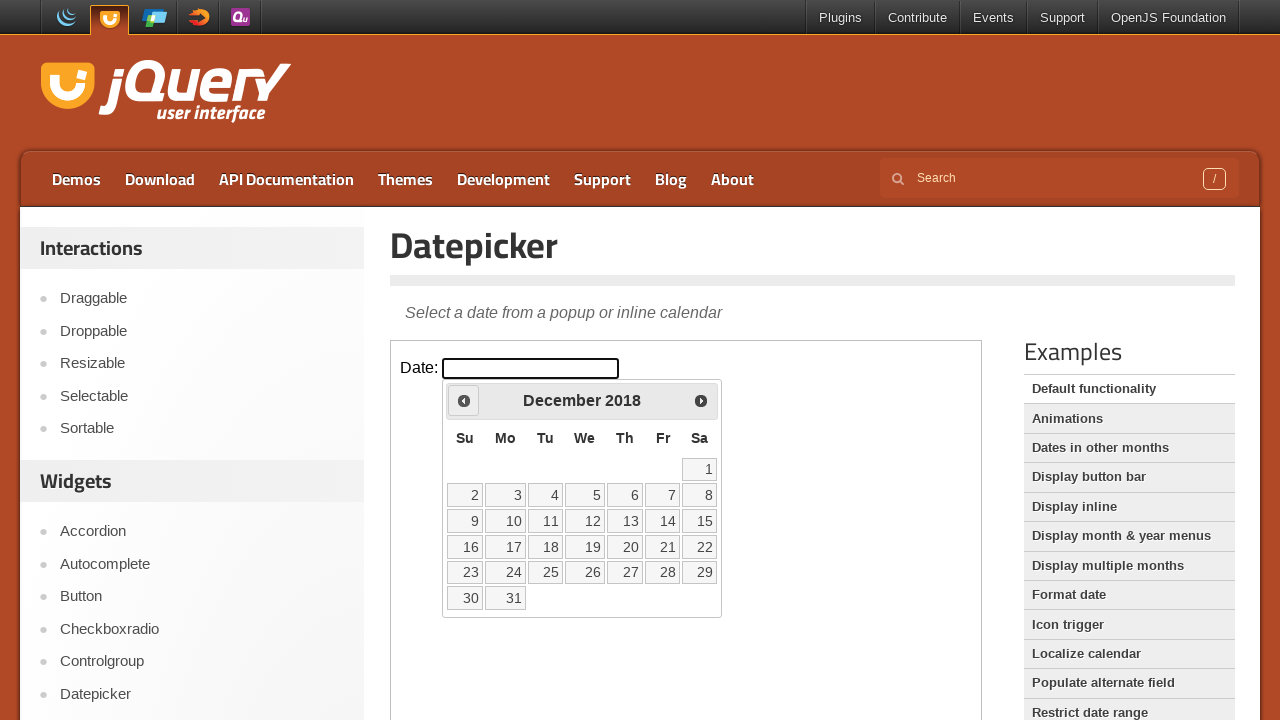

Clicked previous month button to navigate backwards at (464, 400) on iframe.demo-frame >> internal:control=enter-frame >> span.ui-icon-circle-triangl
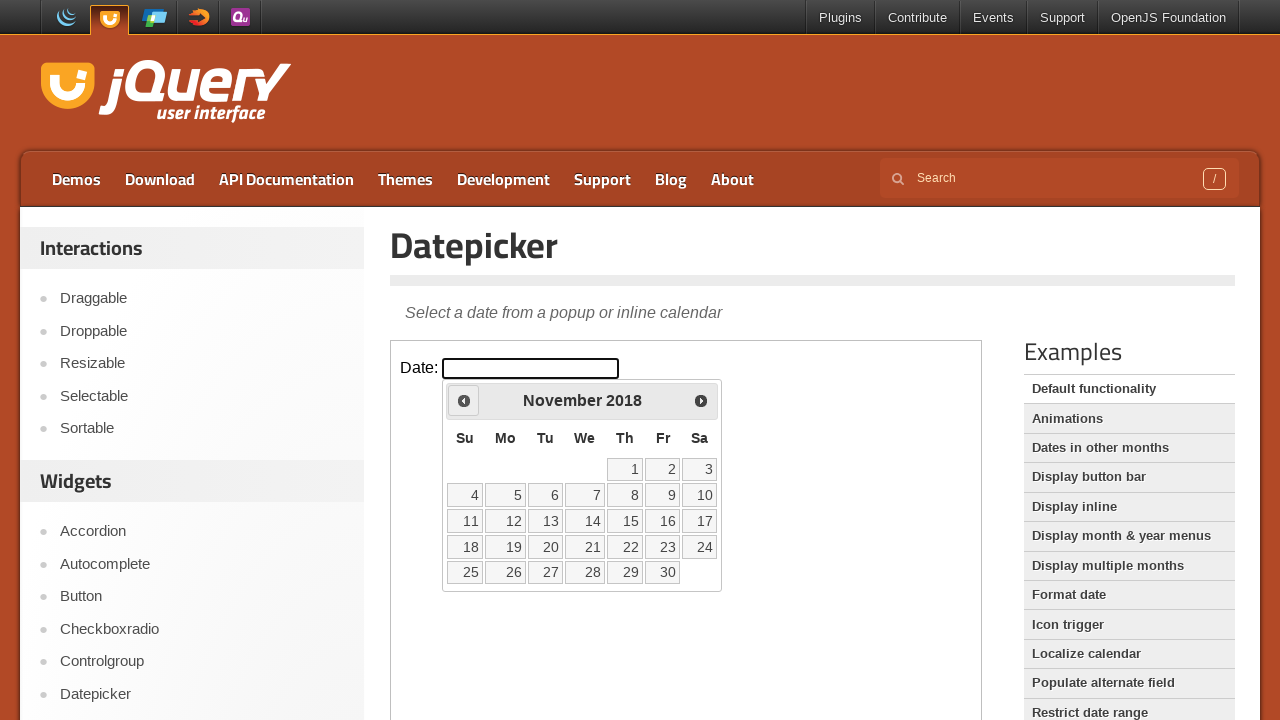

Waited for calendar to update after month navigation
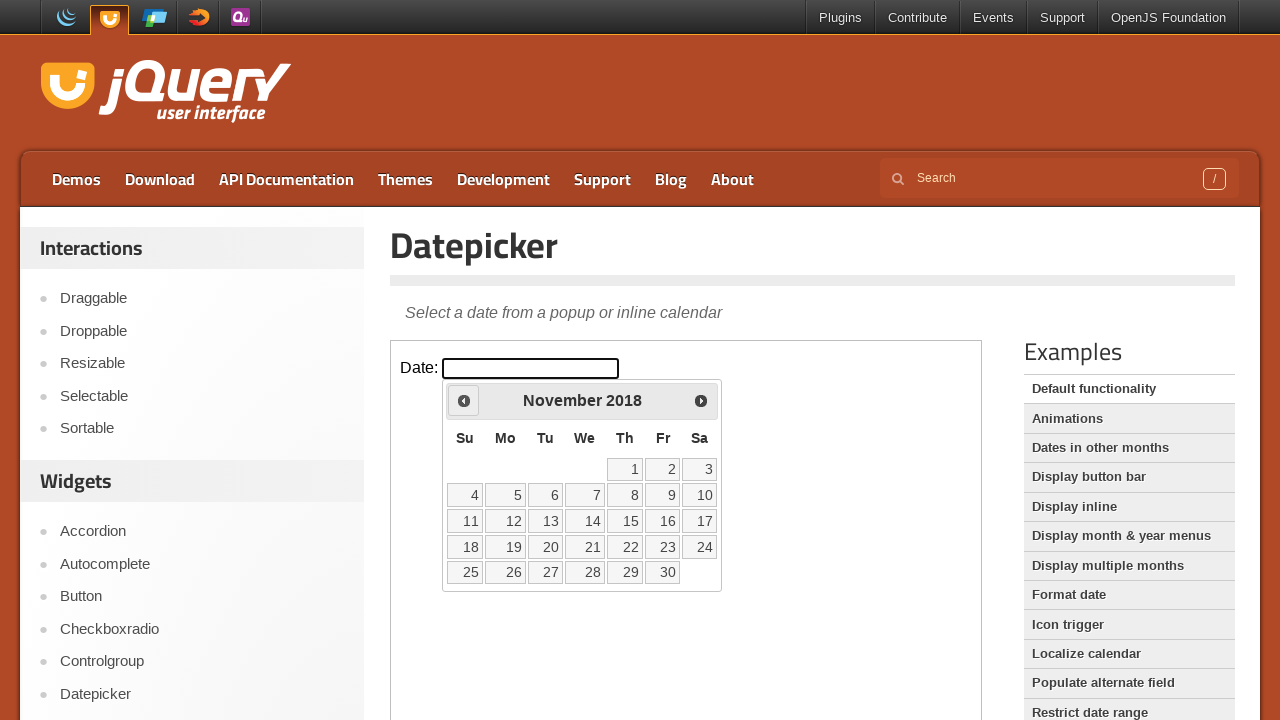

Checked current month: November 2018
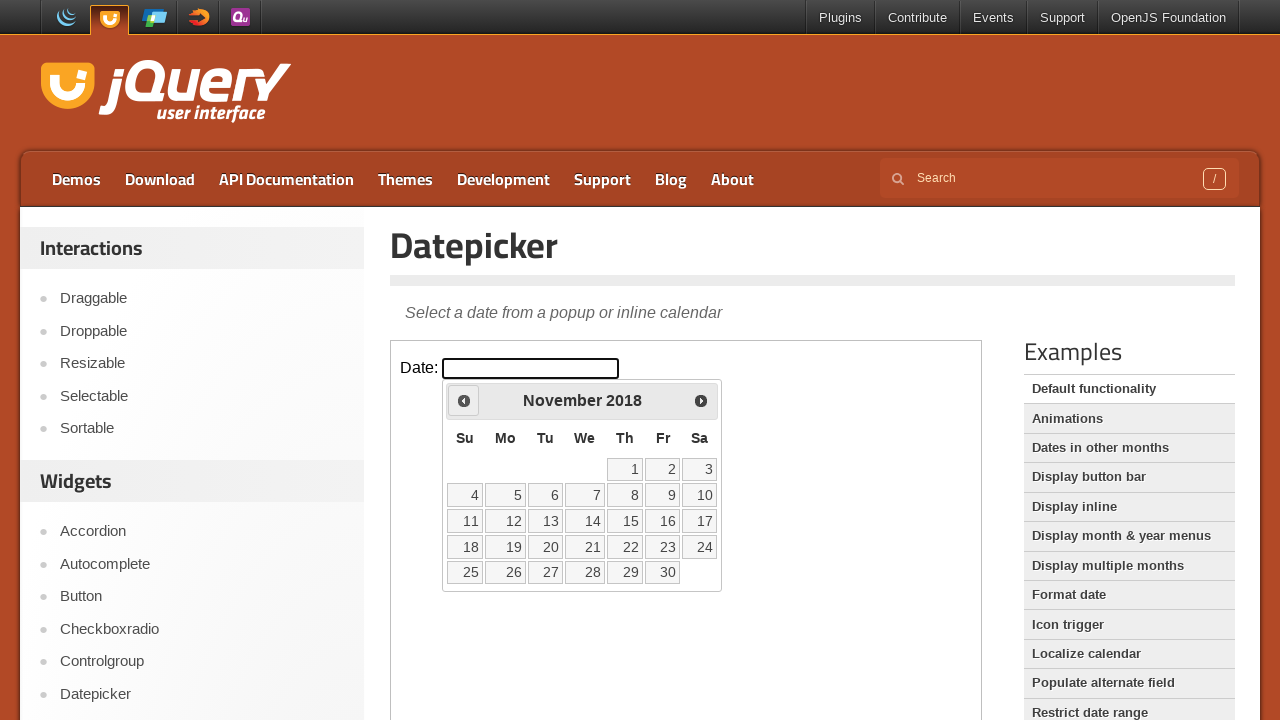

Clicked previous month button to navigate backwards at (464, 400) on iframe.demo-frame >> internal:control=enter-frame >> span.ui-icon-circle-triangl
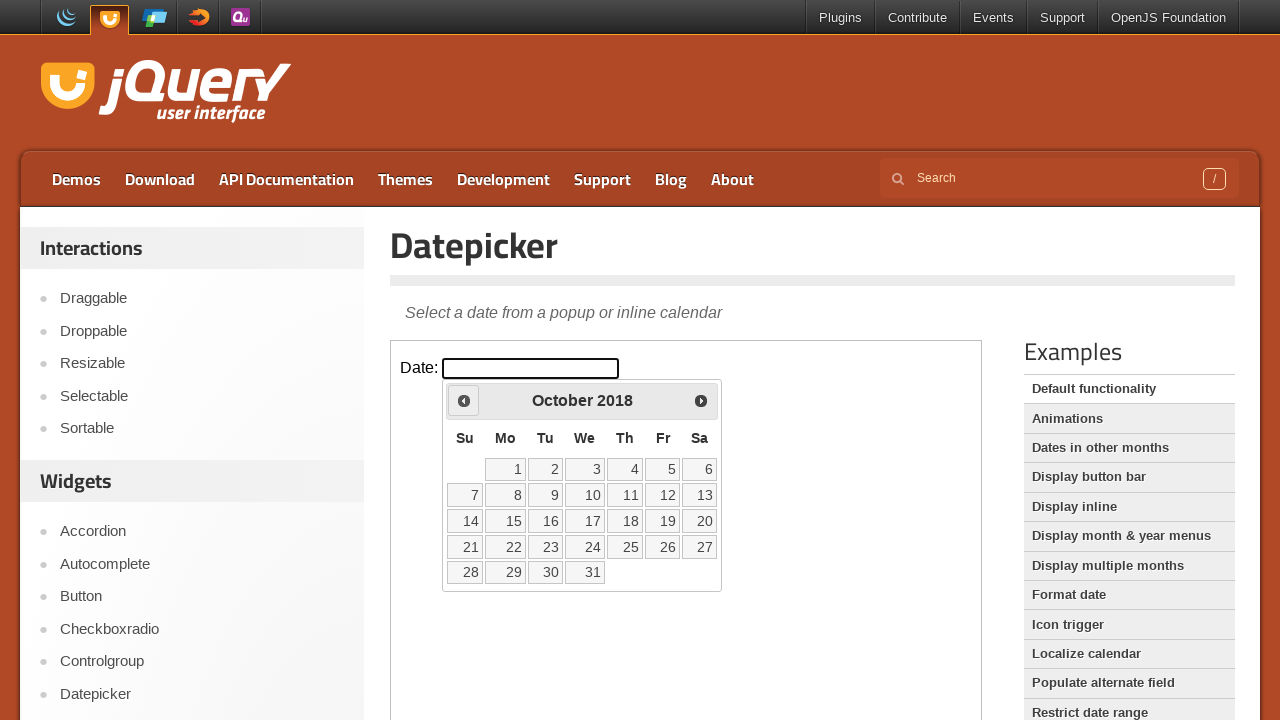

Waited for calendar to update after month navigation
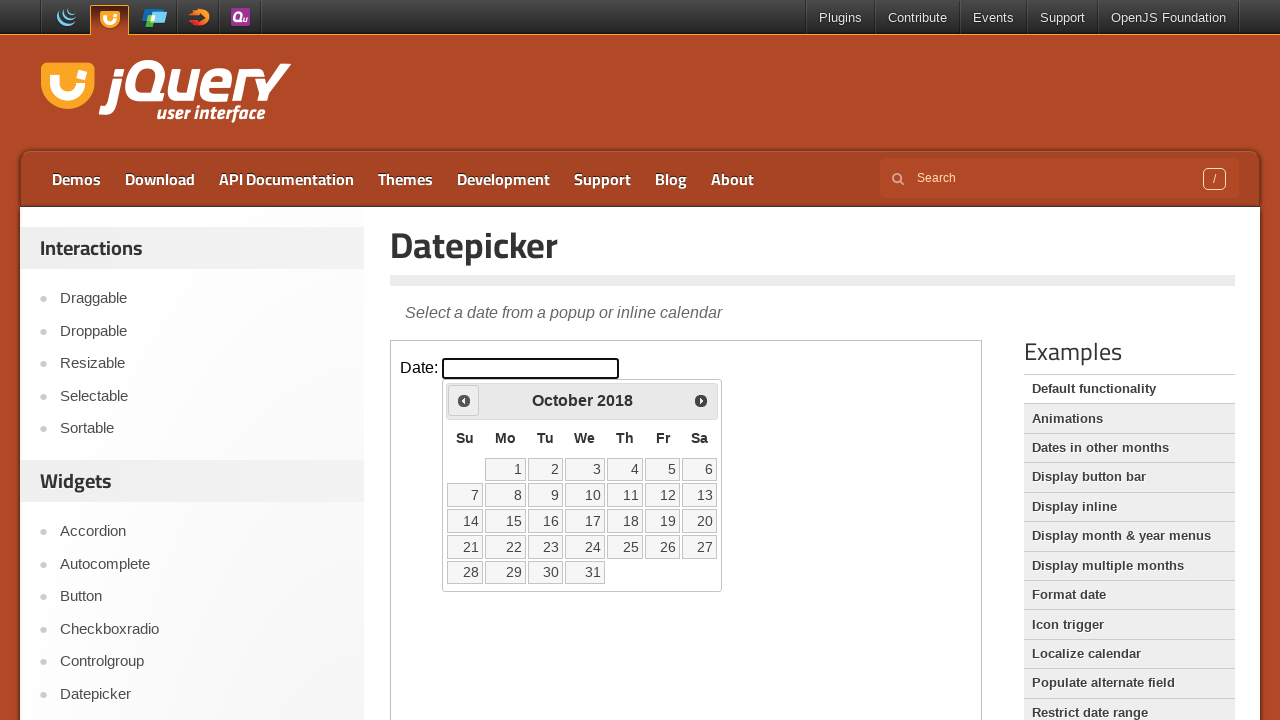

Checked current month: October 2018
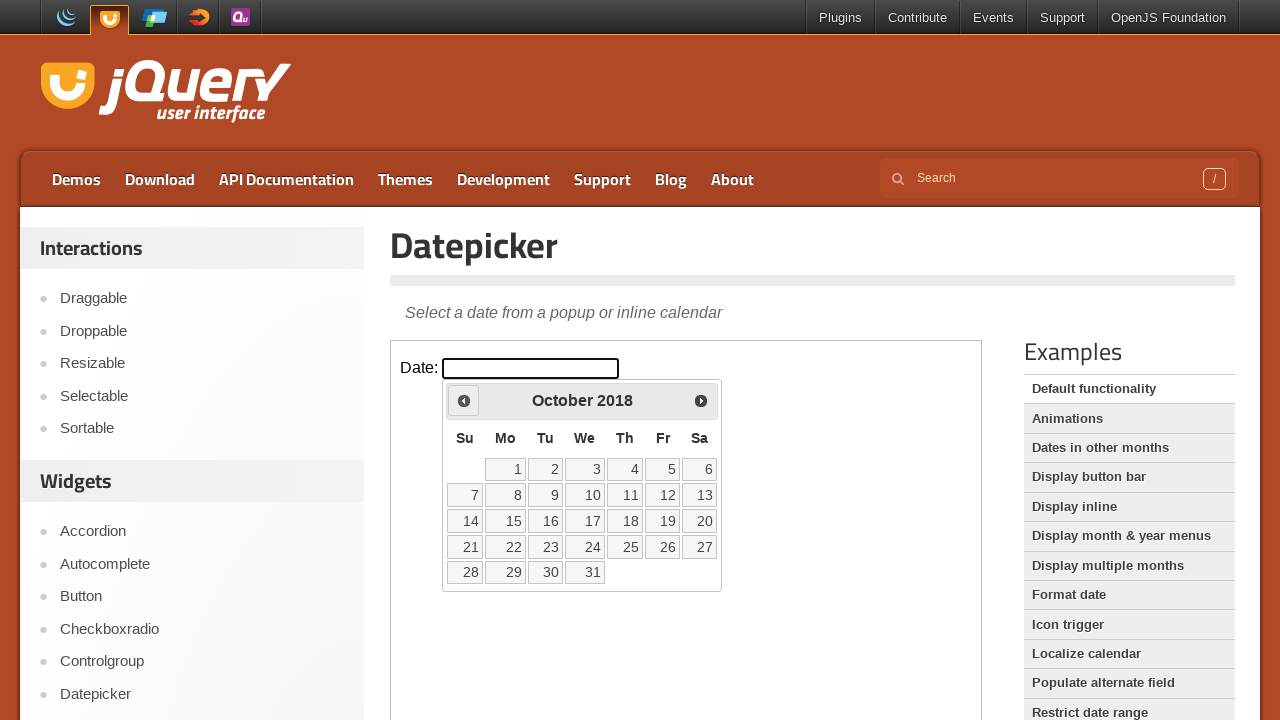

Clicked previous month button to navigate backwards at (464, 400) on iframe.demo-frame >> internal:control=enter-frame >> span.ui-icon-circle-triangl
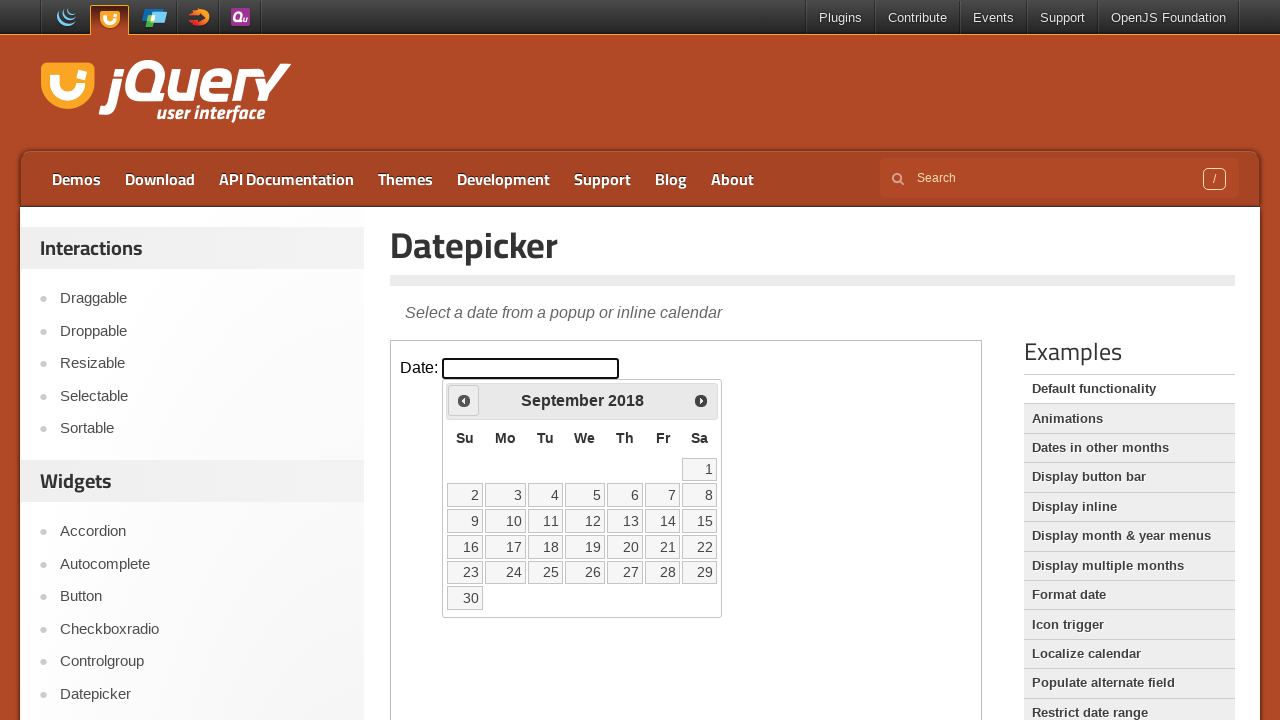

Waited for calendar to update after month navigation
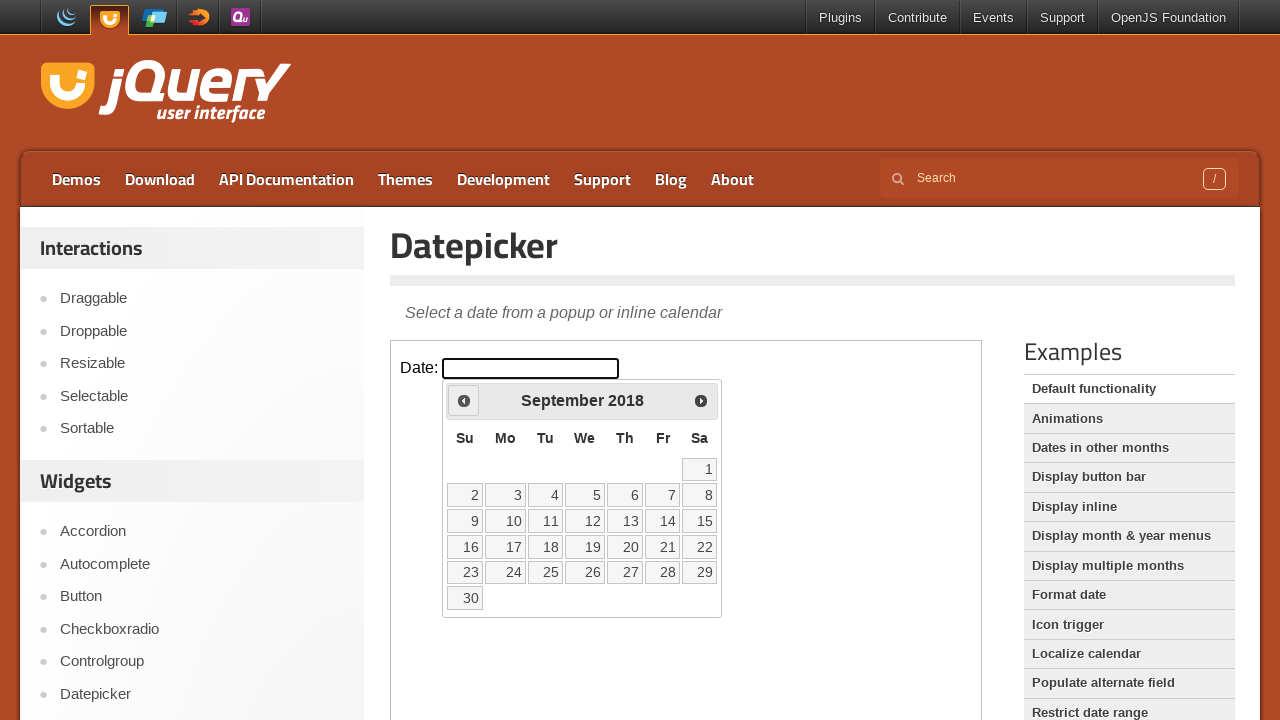

Checked current month: September 2018
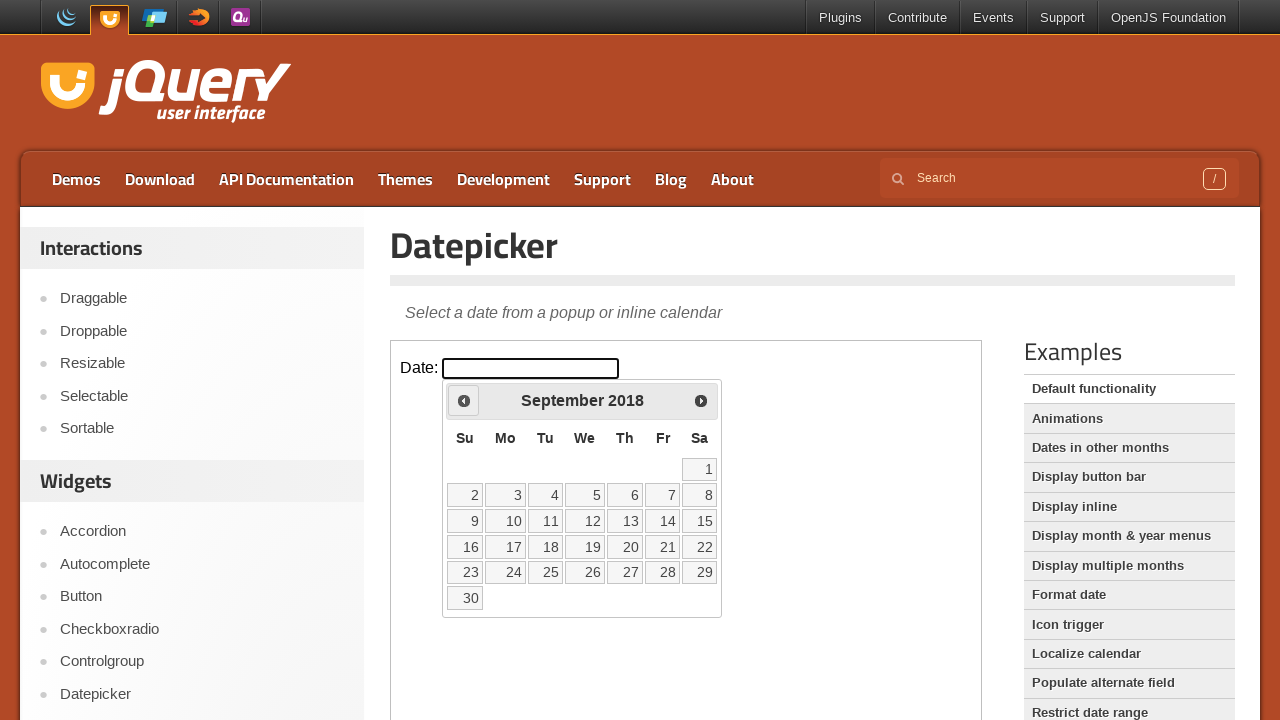

Clicked previous month button to navigate backwards at (464, 400) on iframe.demo-frame >> internal:control=enter-frame >> span.ui-icon-circle-triangl
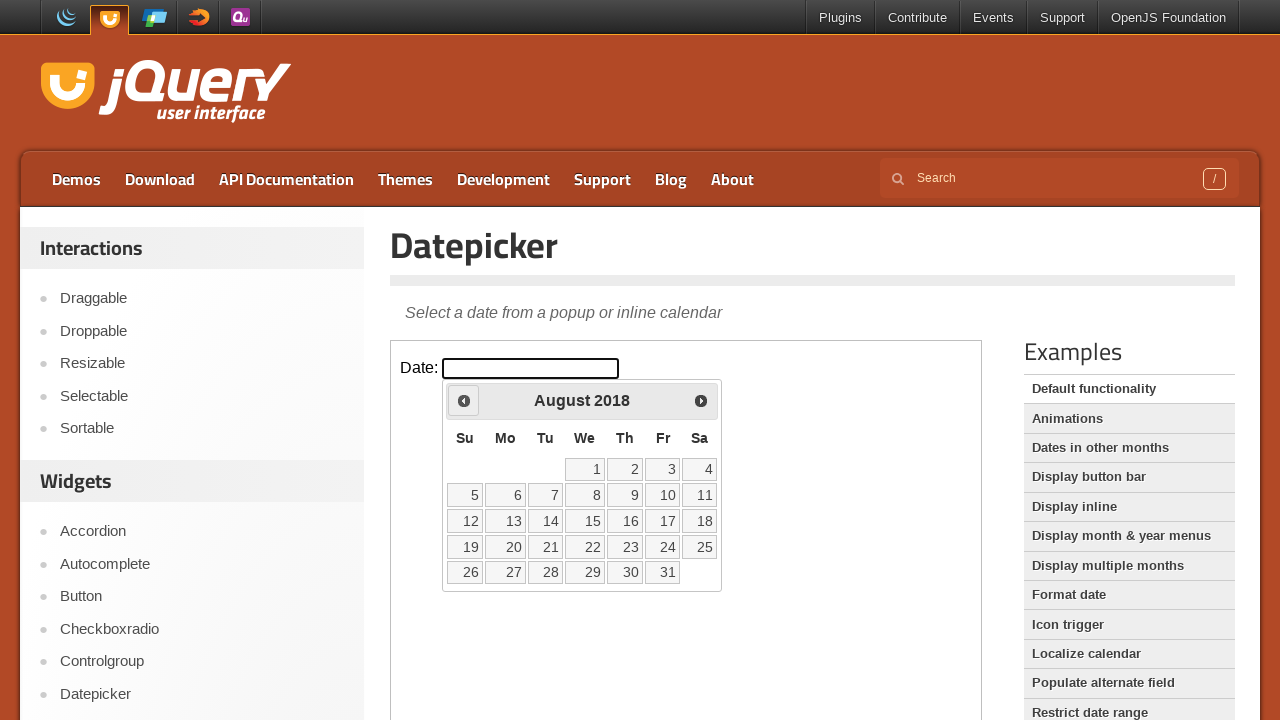

Waited for calendar to update after month navigation
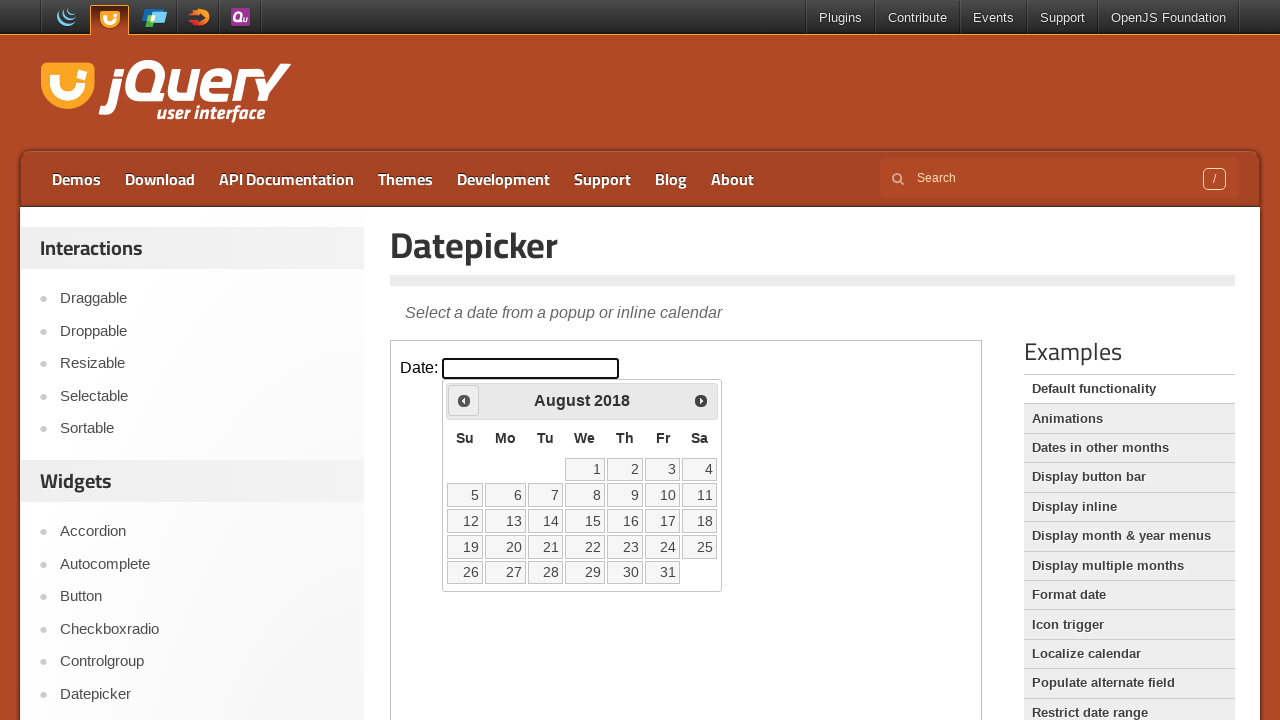

Checked current month: August 2018
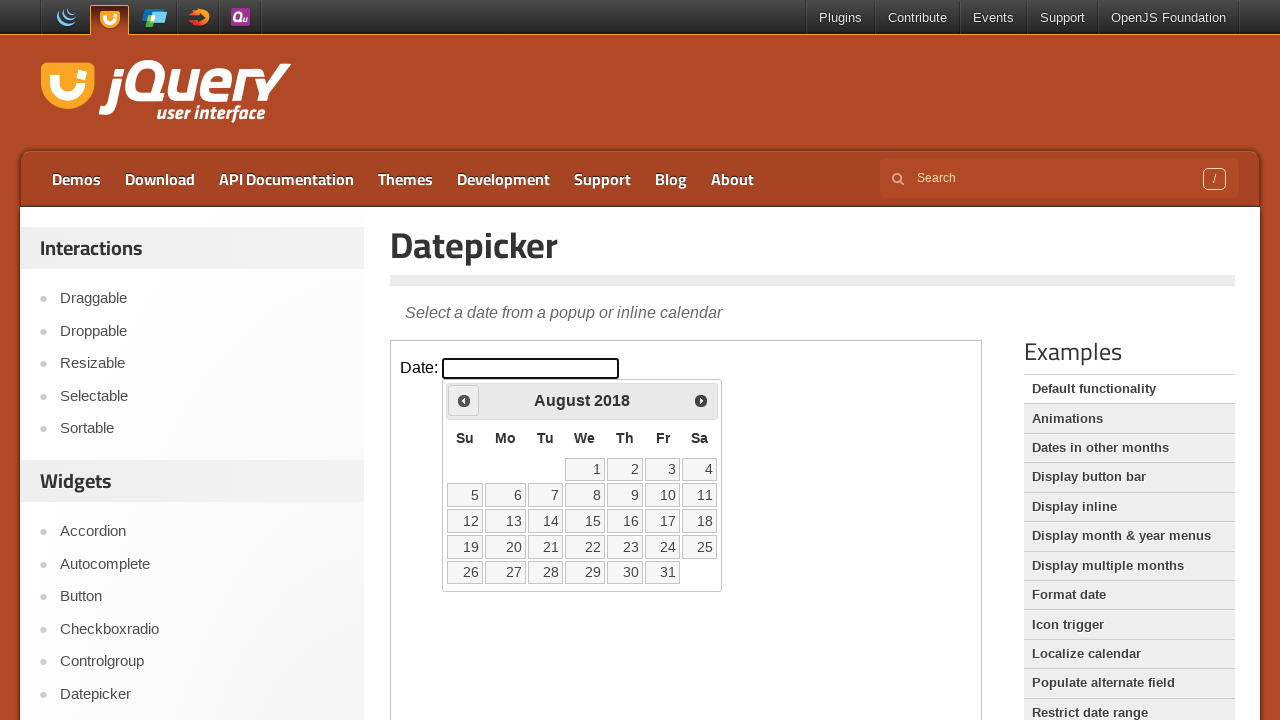

Clicked previous month button to navigate backwards at (464, 400) on iframe.demo-frame >> internal:control=enter-frame >> span.ui-icon-circle-triangl
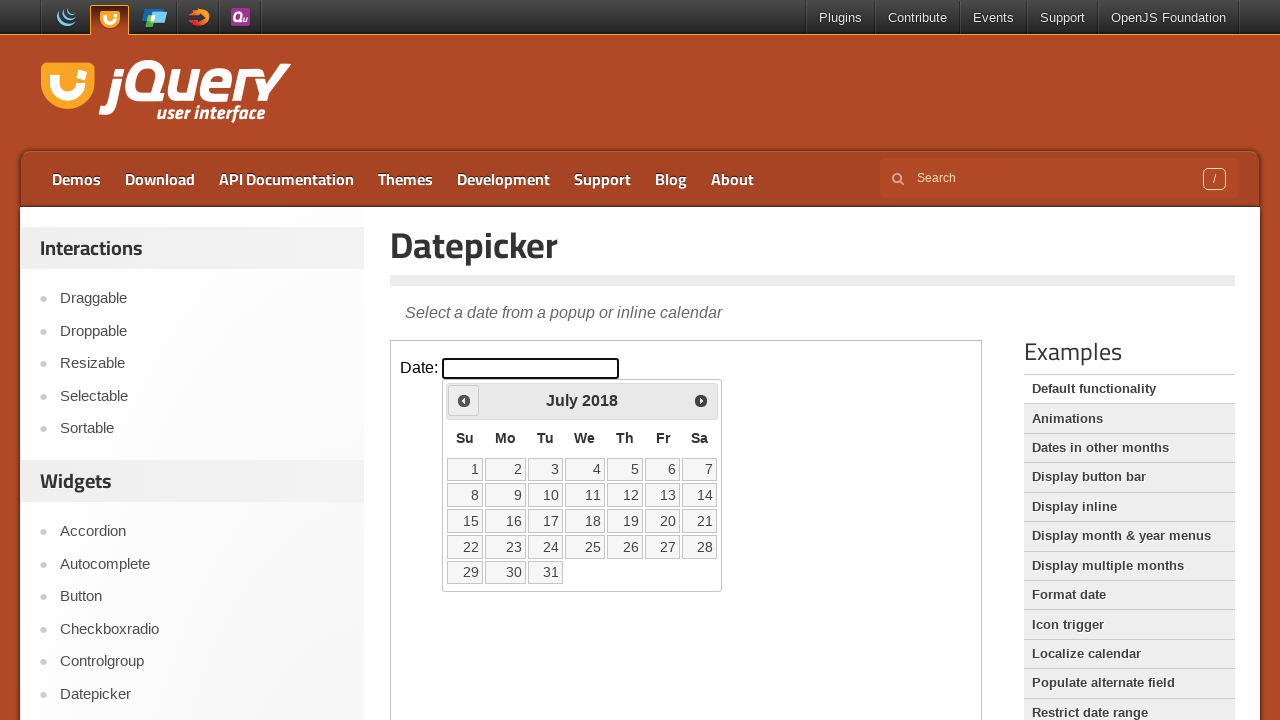

Waited for calendar to update after month navigation
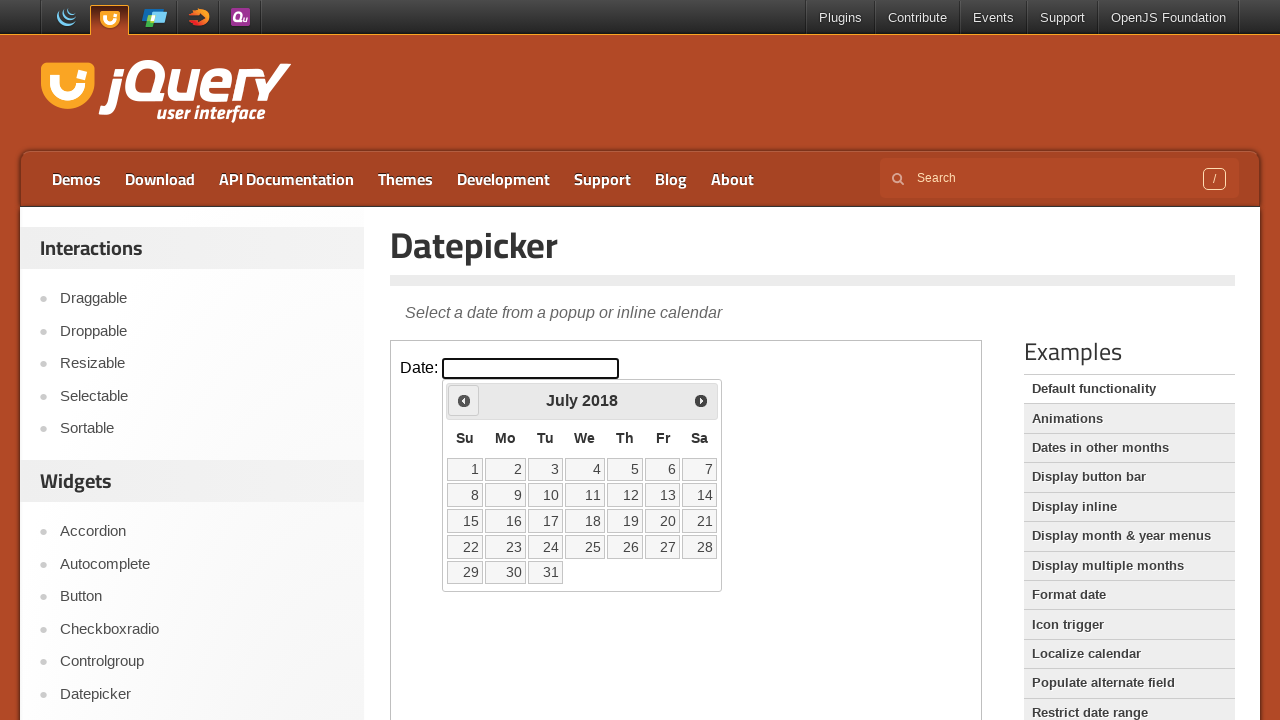

Checked current month: July 2018
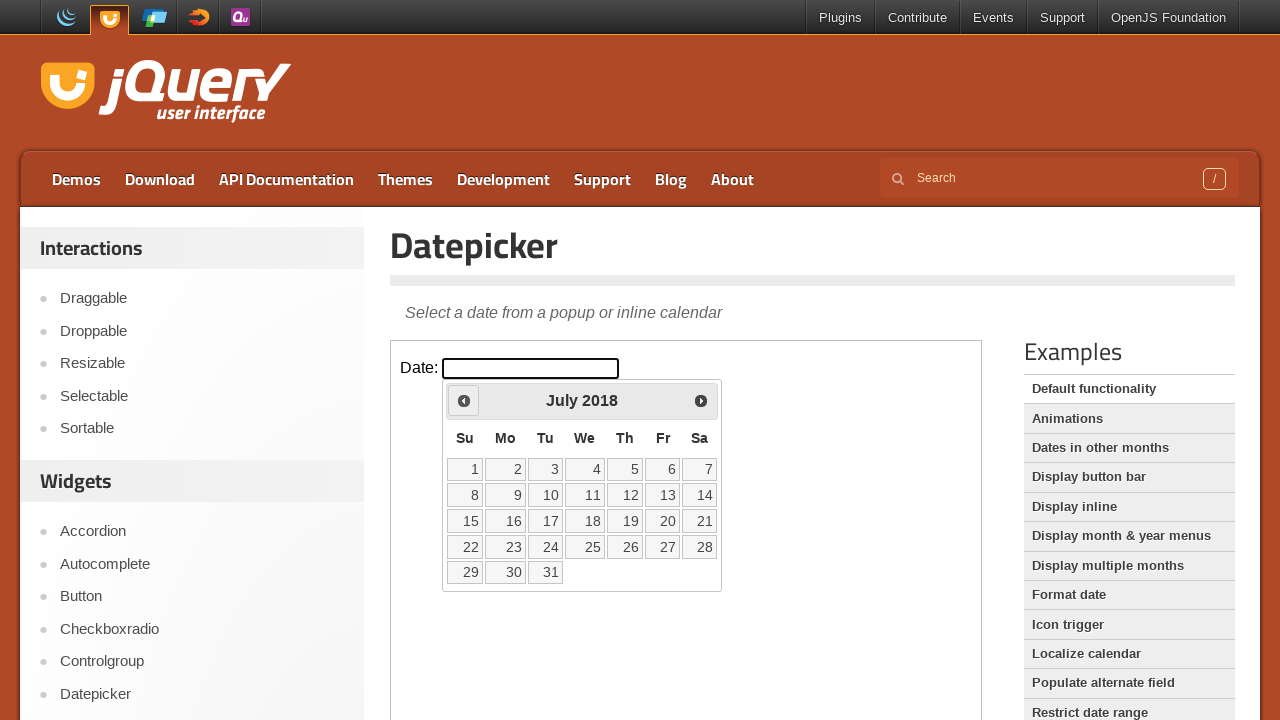

Clicked previous month button to navigate backwards at (464, 400) on iframe.demo-frame >> internal:control=enter-frame >> span.ui-icon-circle-triangl
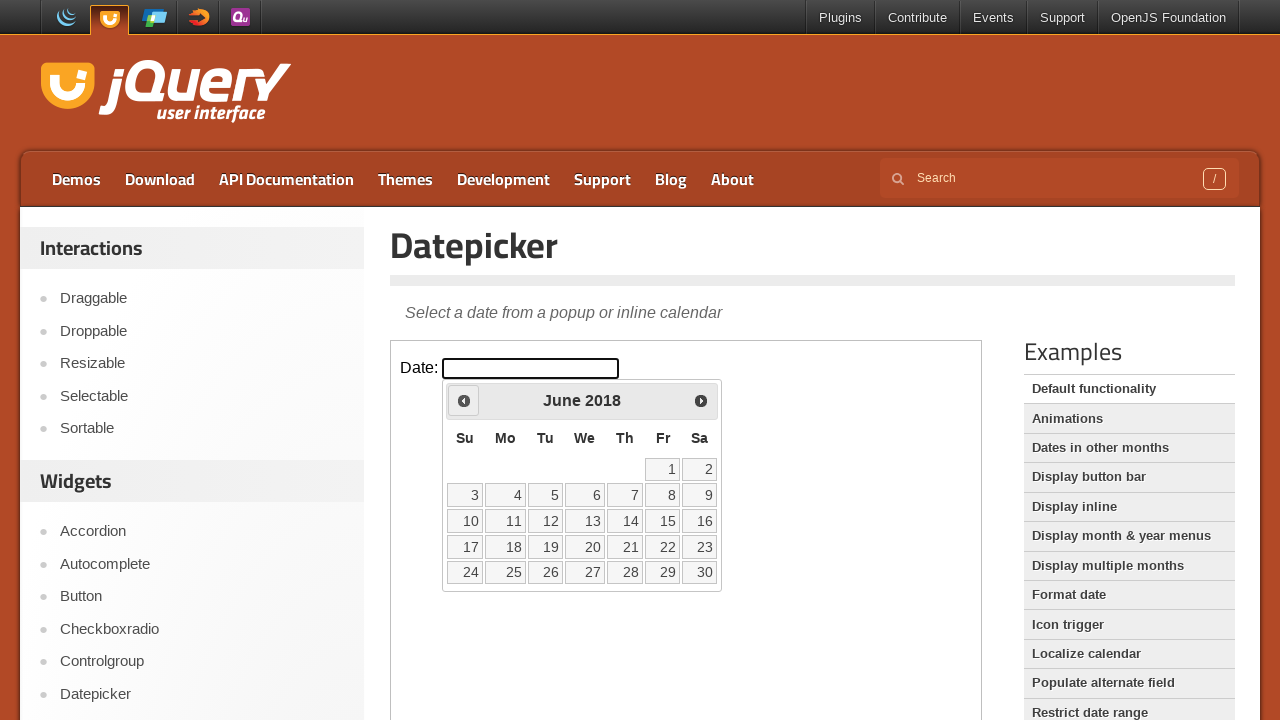

Waited for calendar to update after month navigation
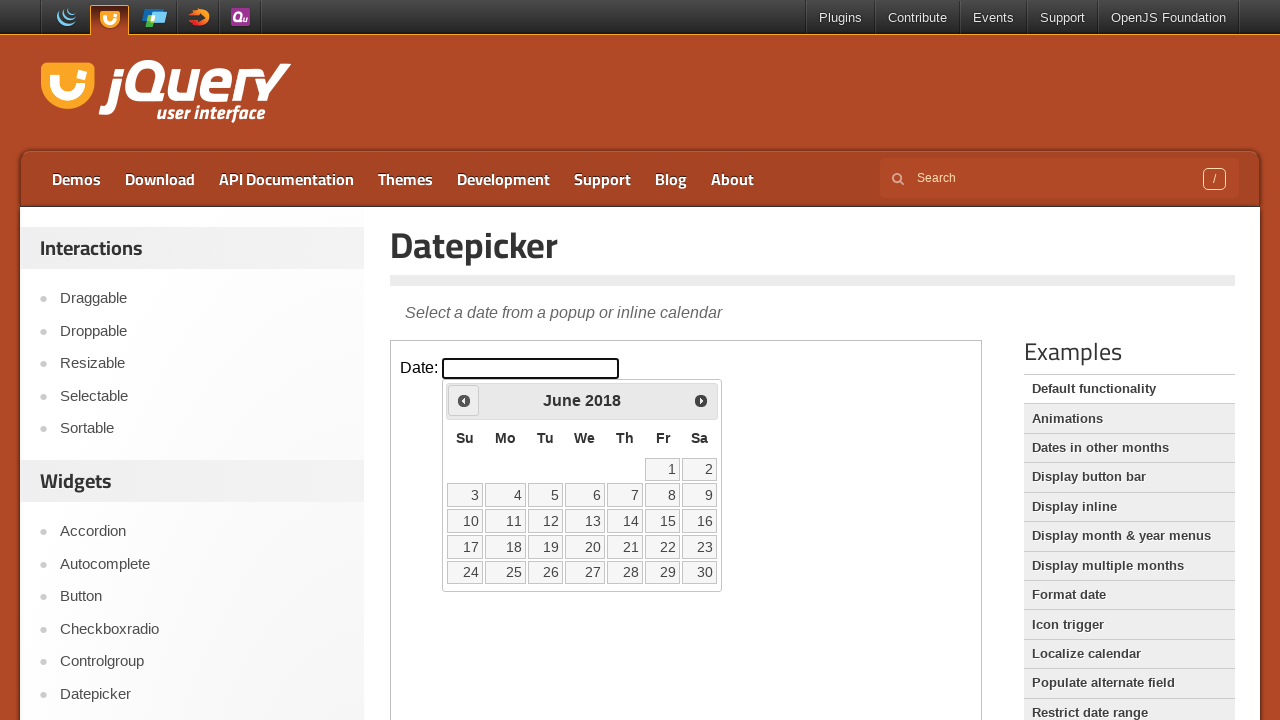

Checked current month: June 2018
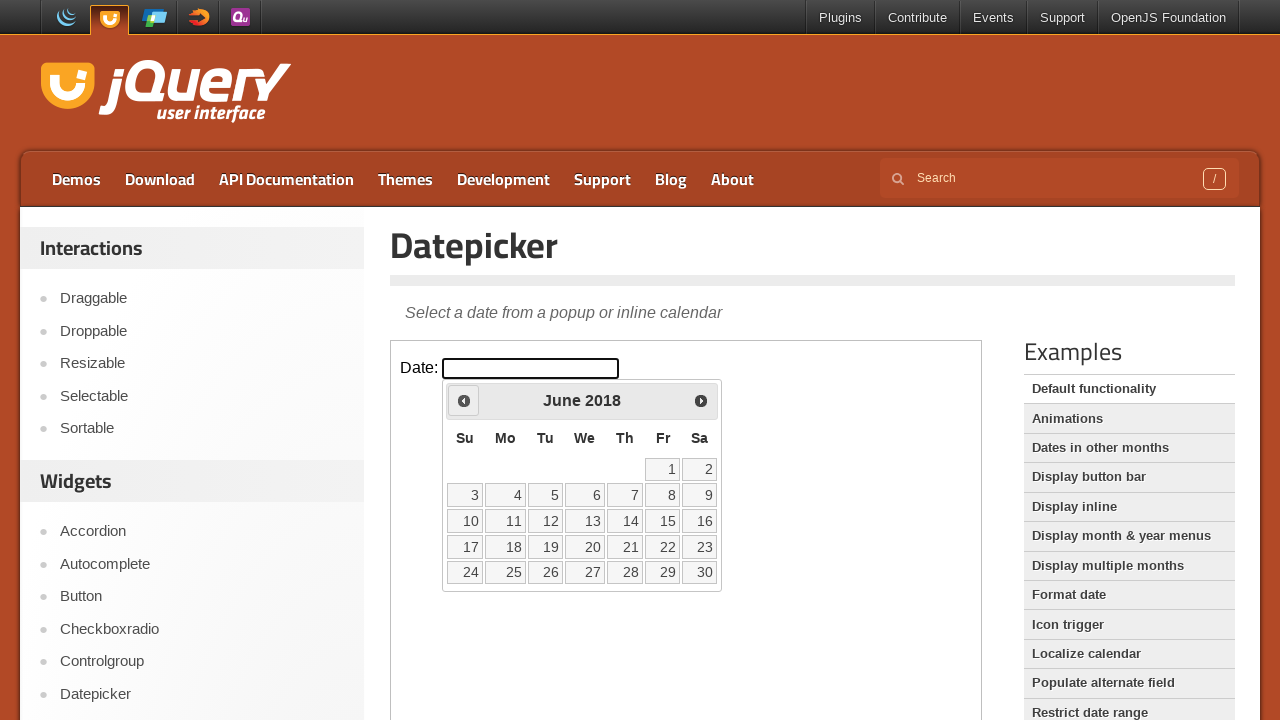

Clicked previous month button to navigate backwards at (464, 400) on iframe.demo-frame >> internal:control=enter-frame >> span.ui-icon-circle-triangl
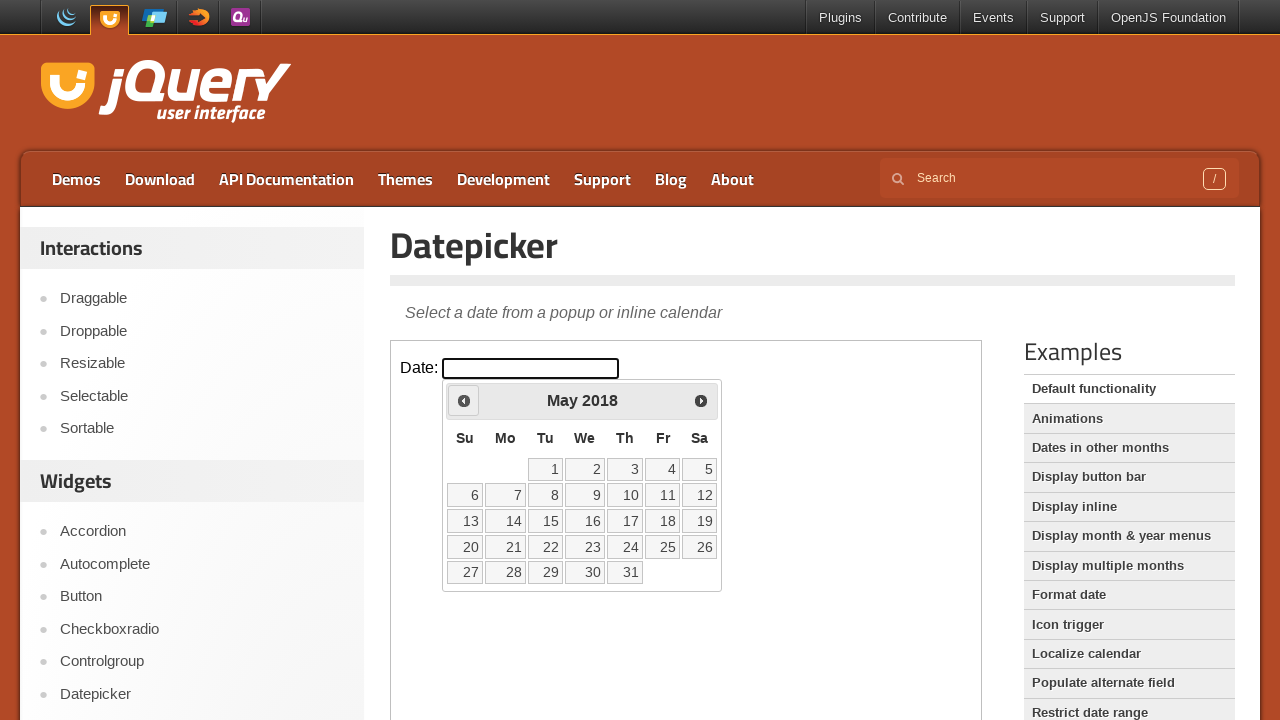

Waited for calendar to update after month navigation
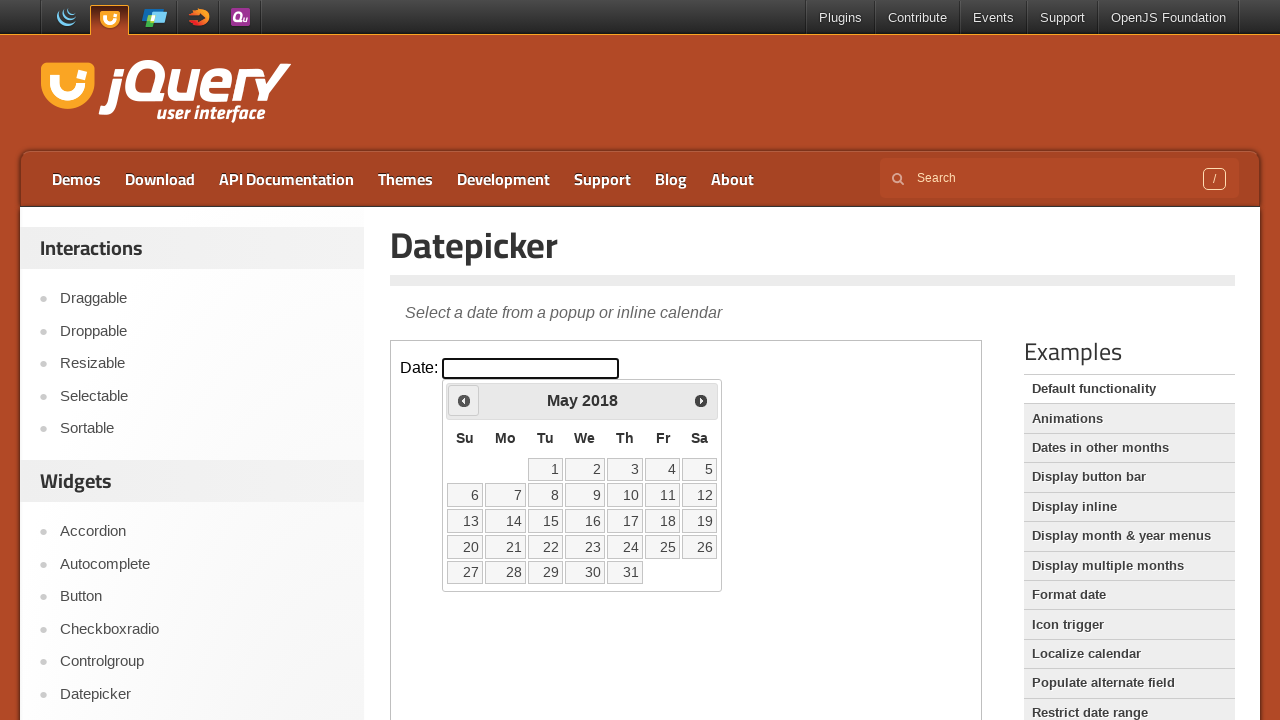

Checked current month: May 2018
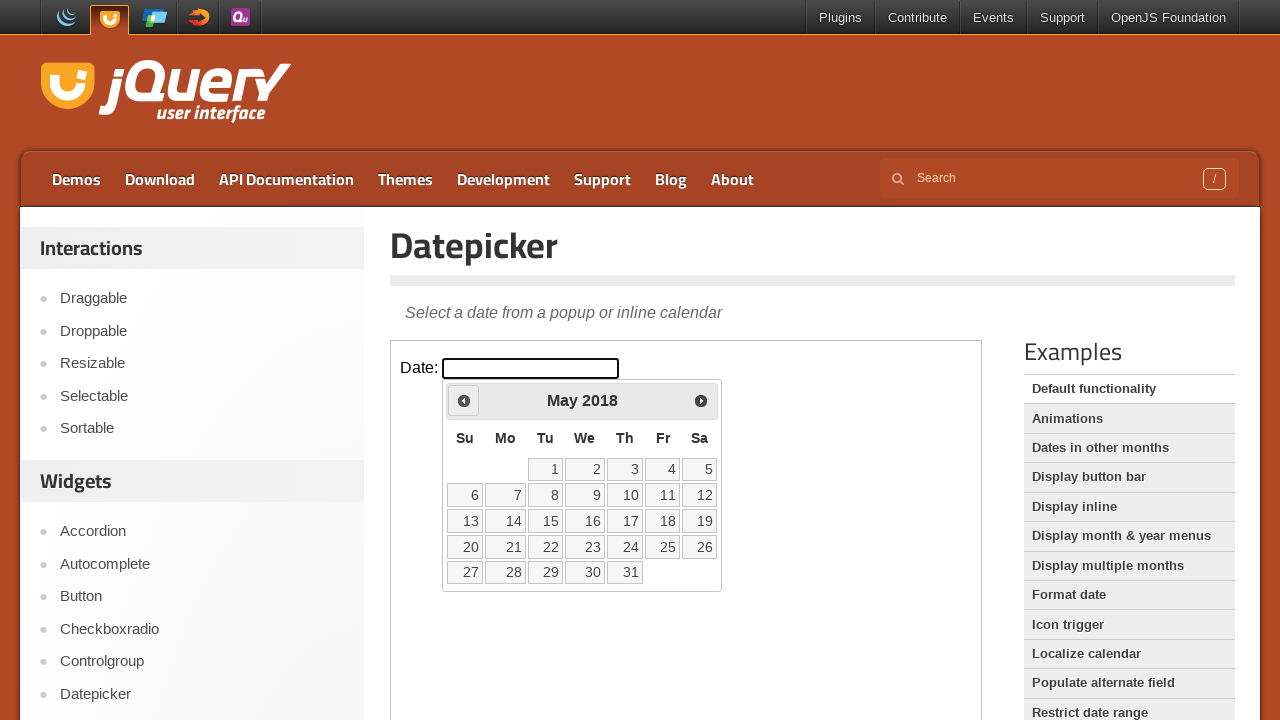

Clicked previous month button to navigate backwards at (464, 400) on iframe.demo-frame >> internal:control=enter-frame >> span.ui-icon-circle-triangl
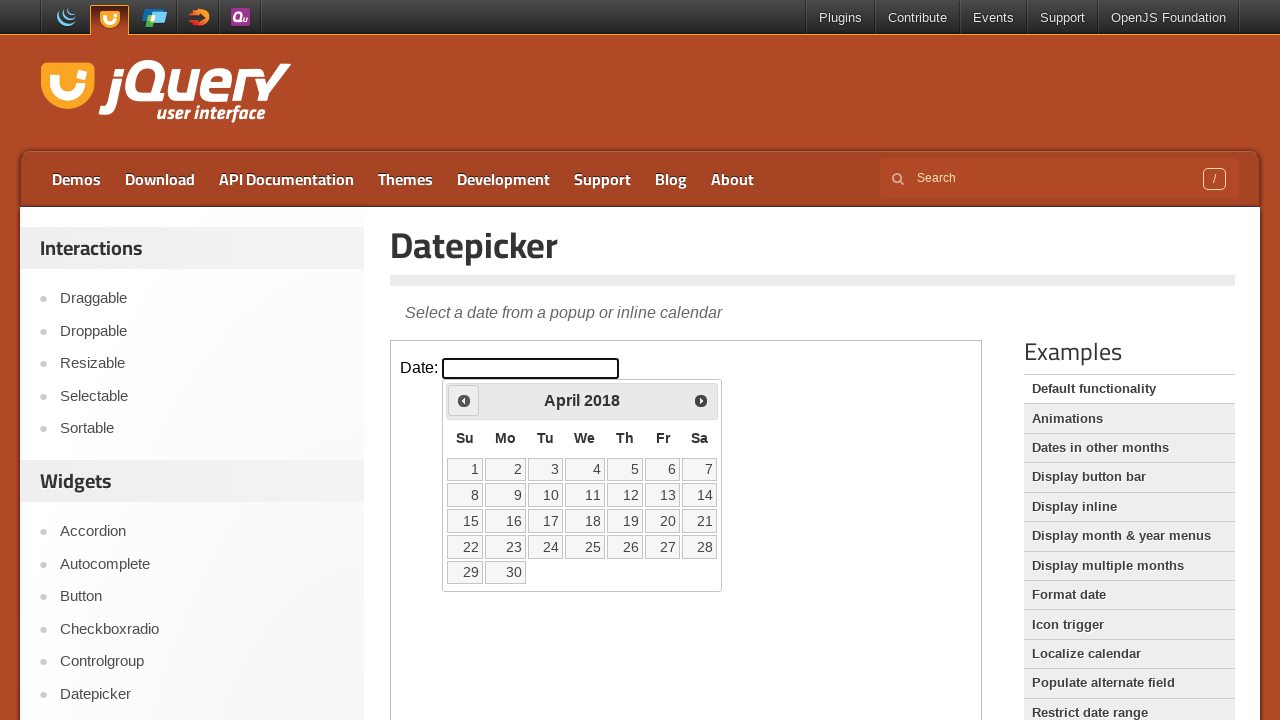

Waited for calendar to update after month navigation
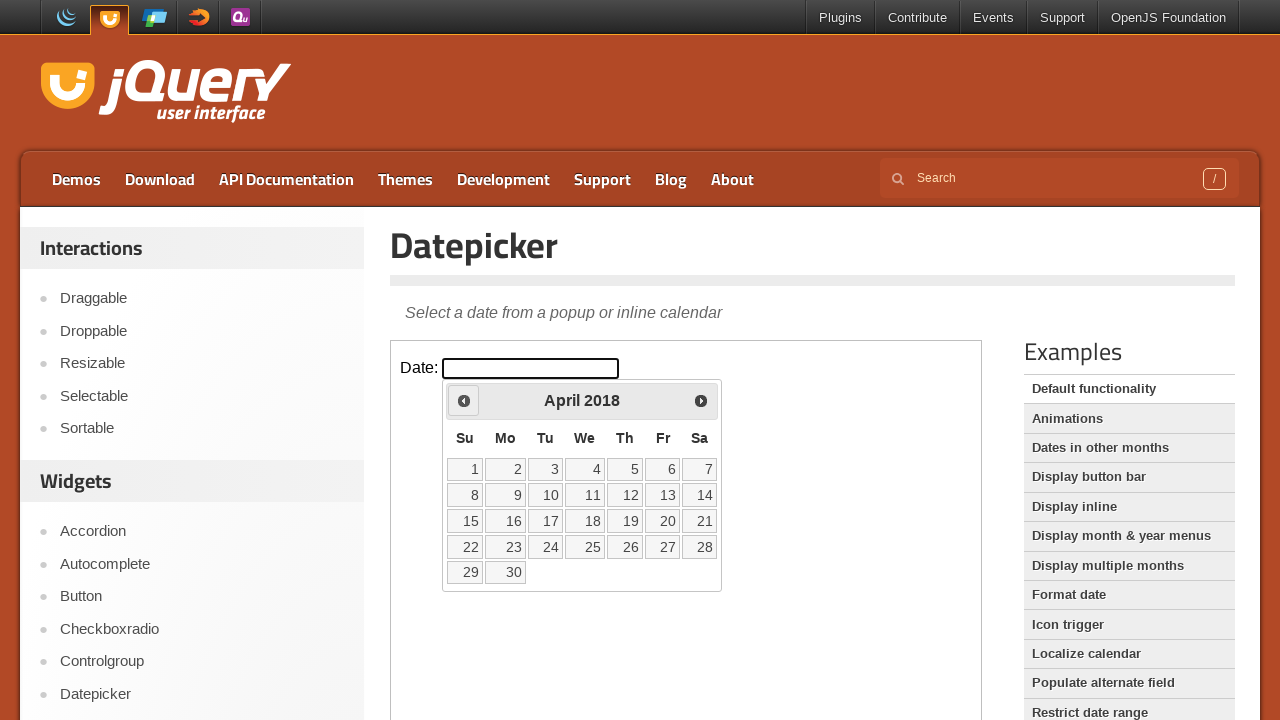

Checked current month: April 2018
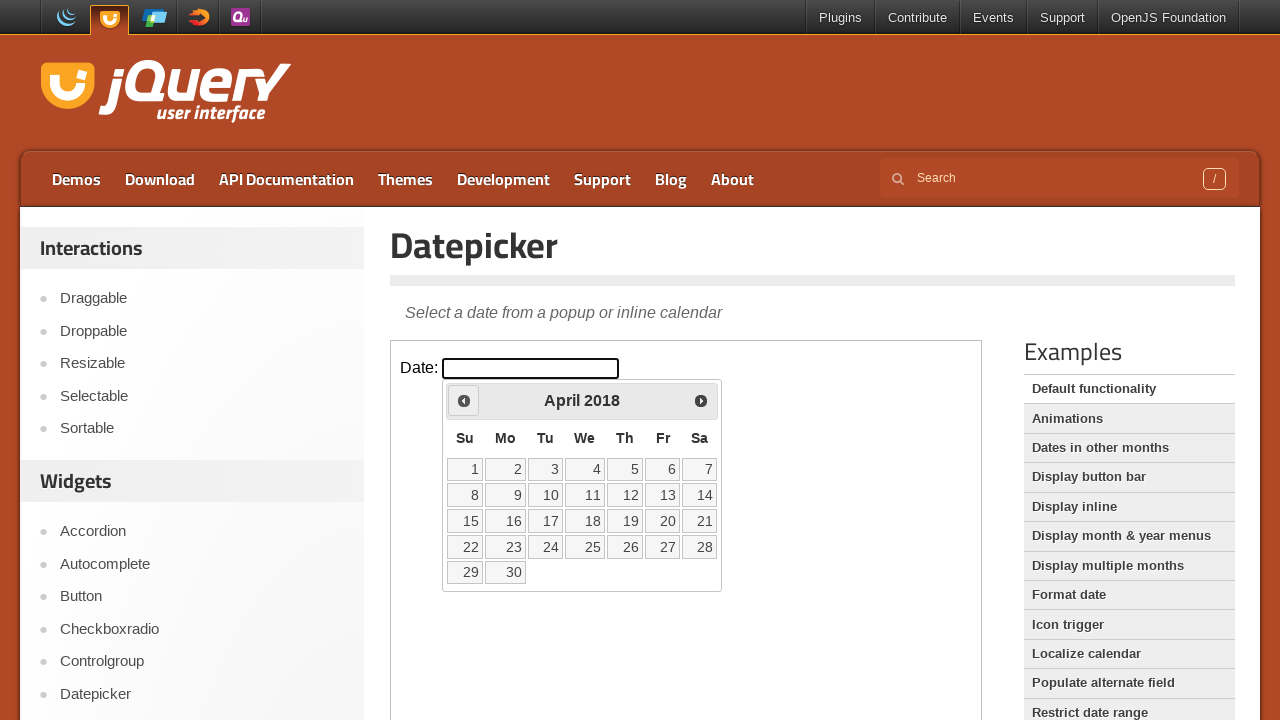

Clicked previous month button to navigate backwards at (464, 400) on iframe.demo-frame >> internal:control=enter-frame >> span.ui-icon-circle-triangl
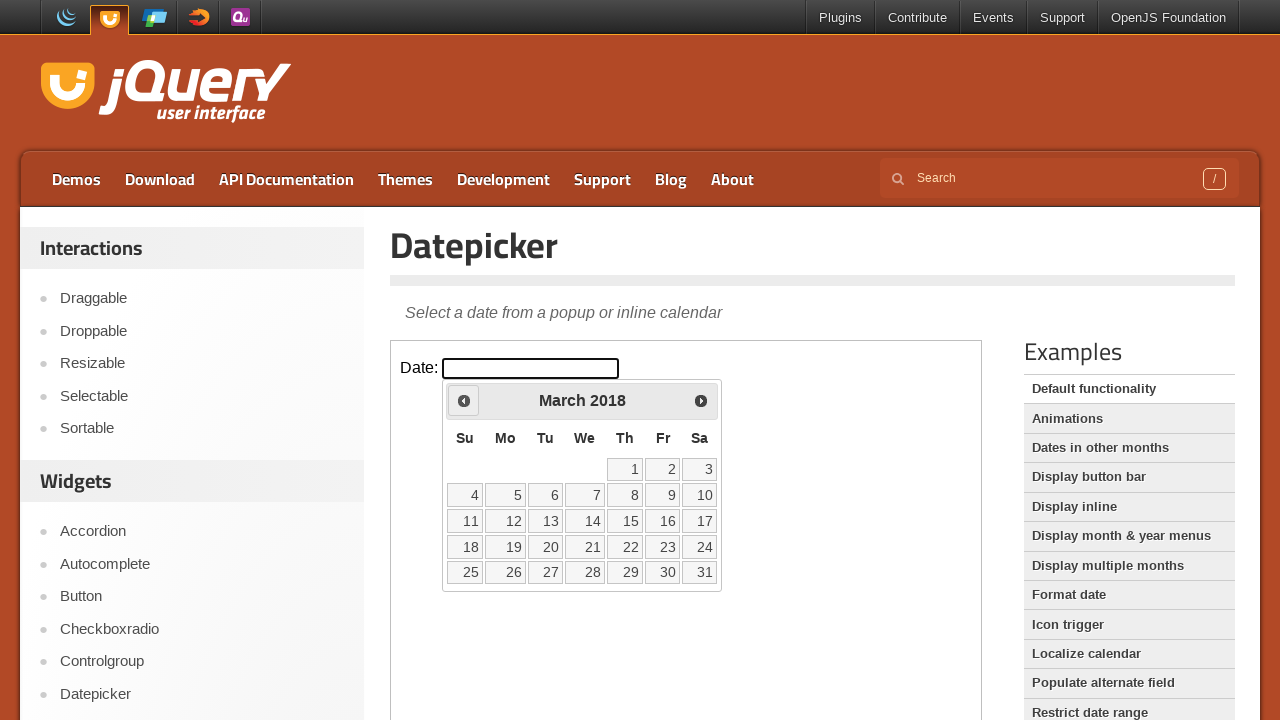

Waited for calendar to update after month navigation
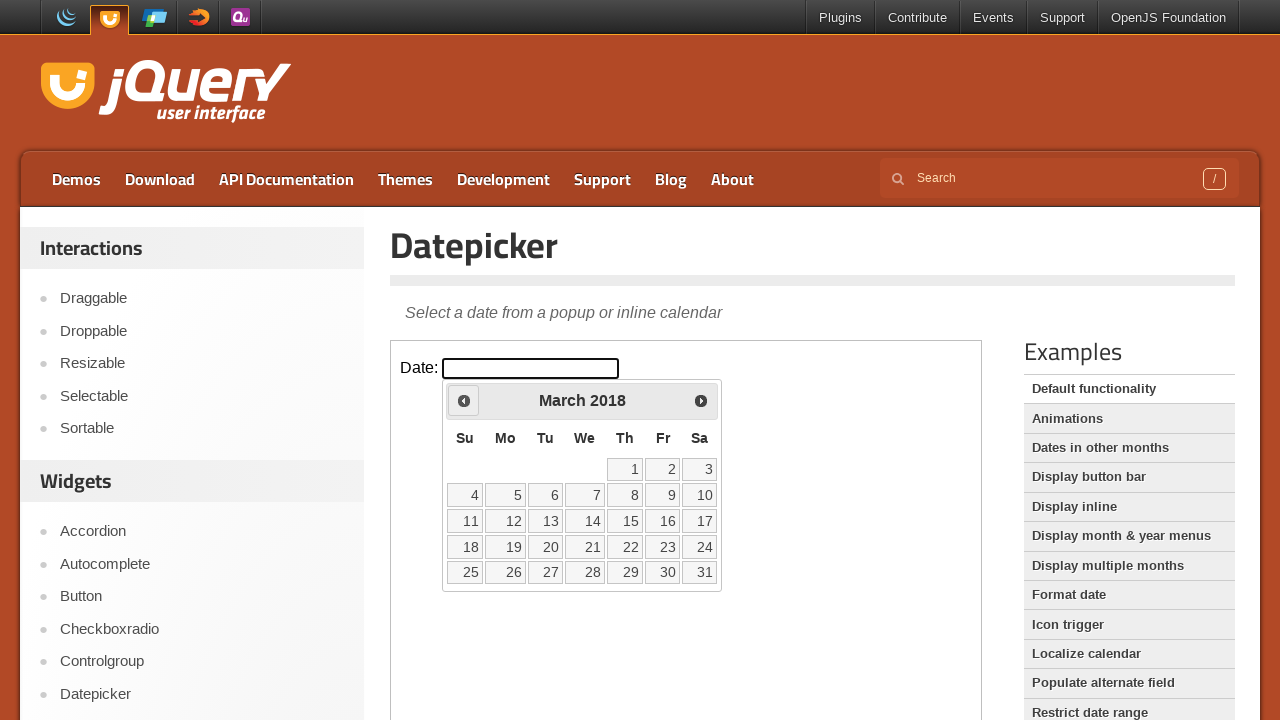

Checked current month: March 2018
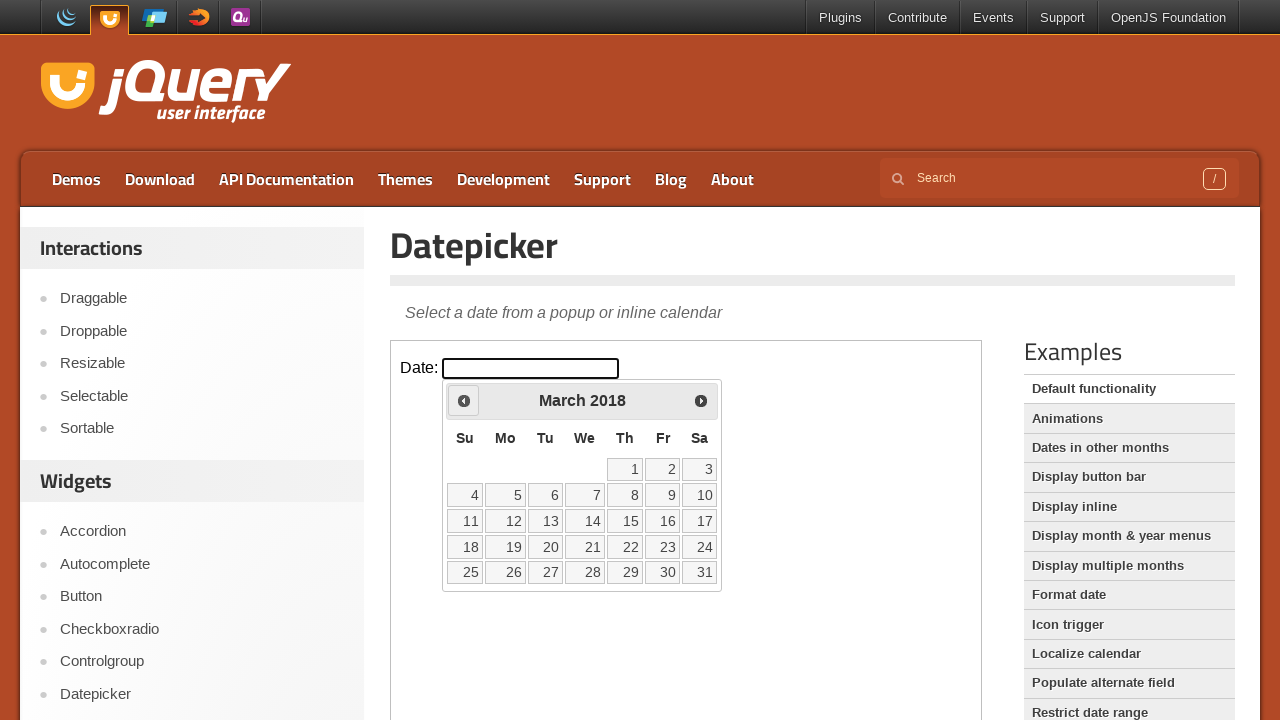

Clicked previous month button to navigate backwards at (464, 400) on iframe.demo-frame >> internal:control=enter-frame >> span.ui-icon-circle-triangl
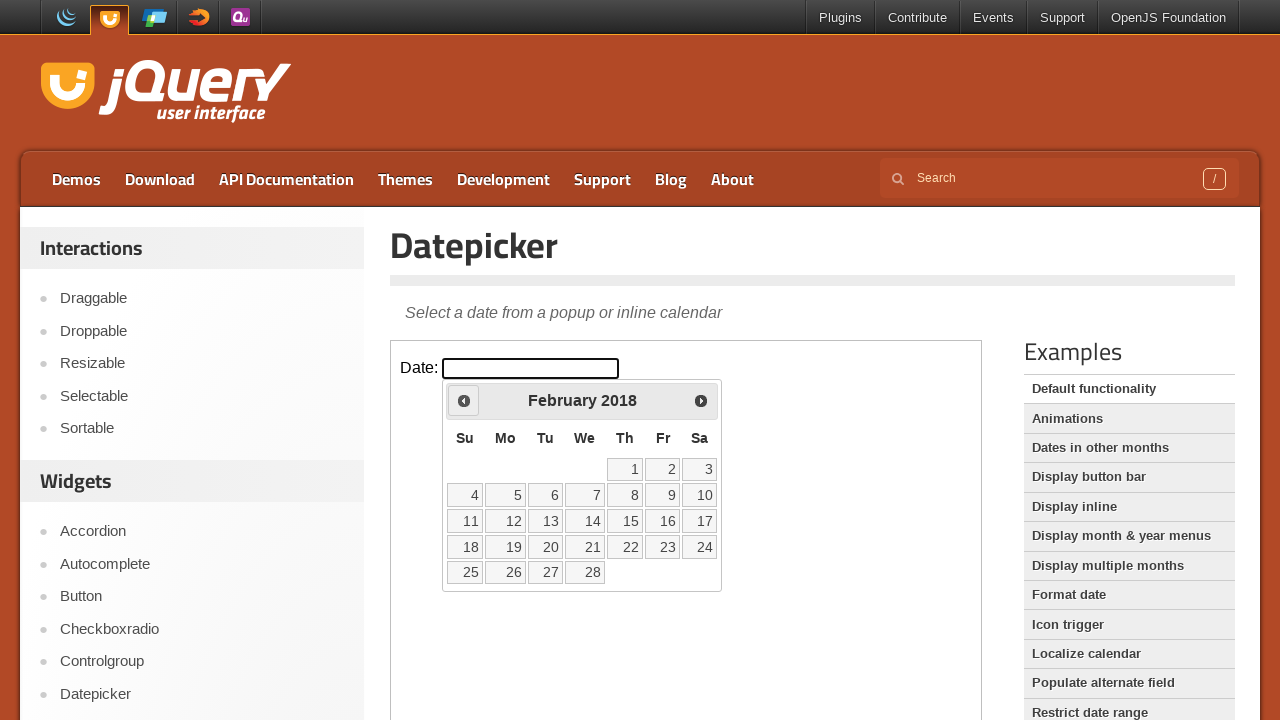

Waited for calendar to update after month navigation
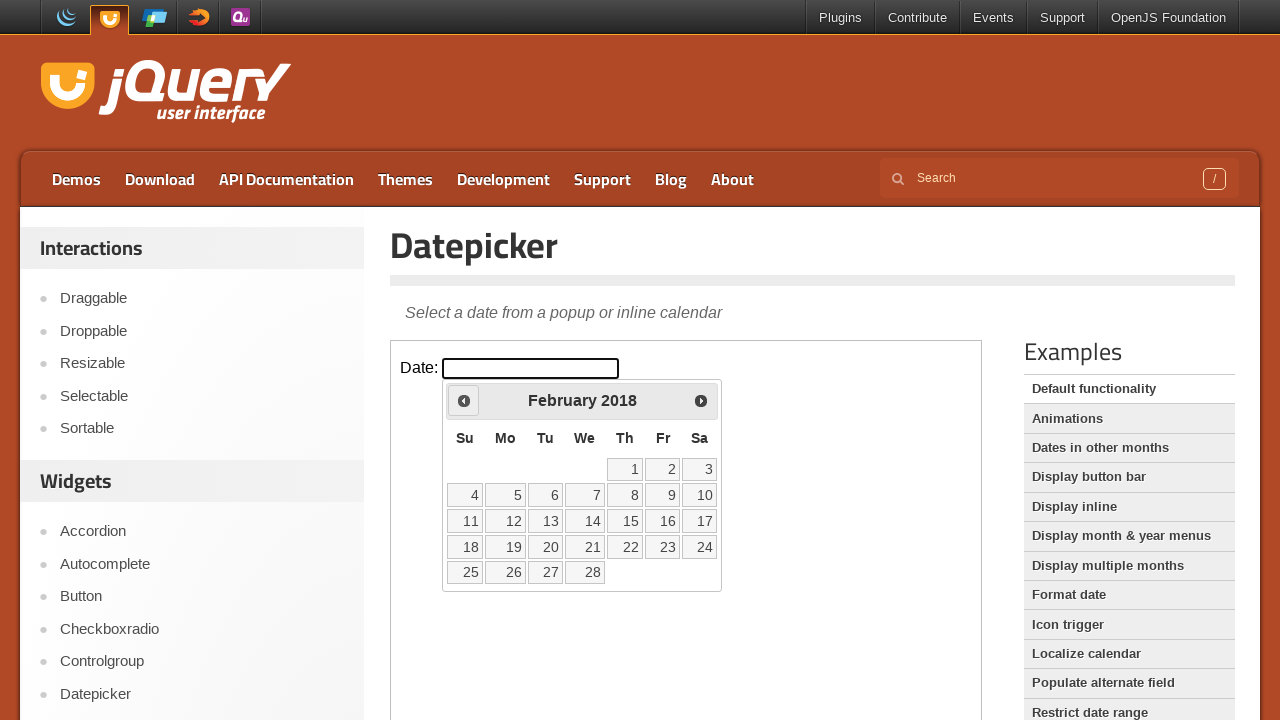

Checked current month: February 2018
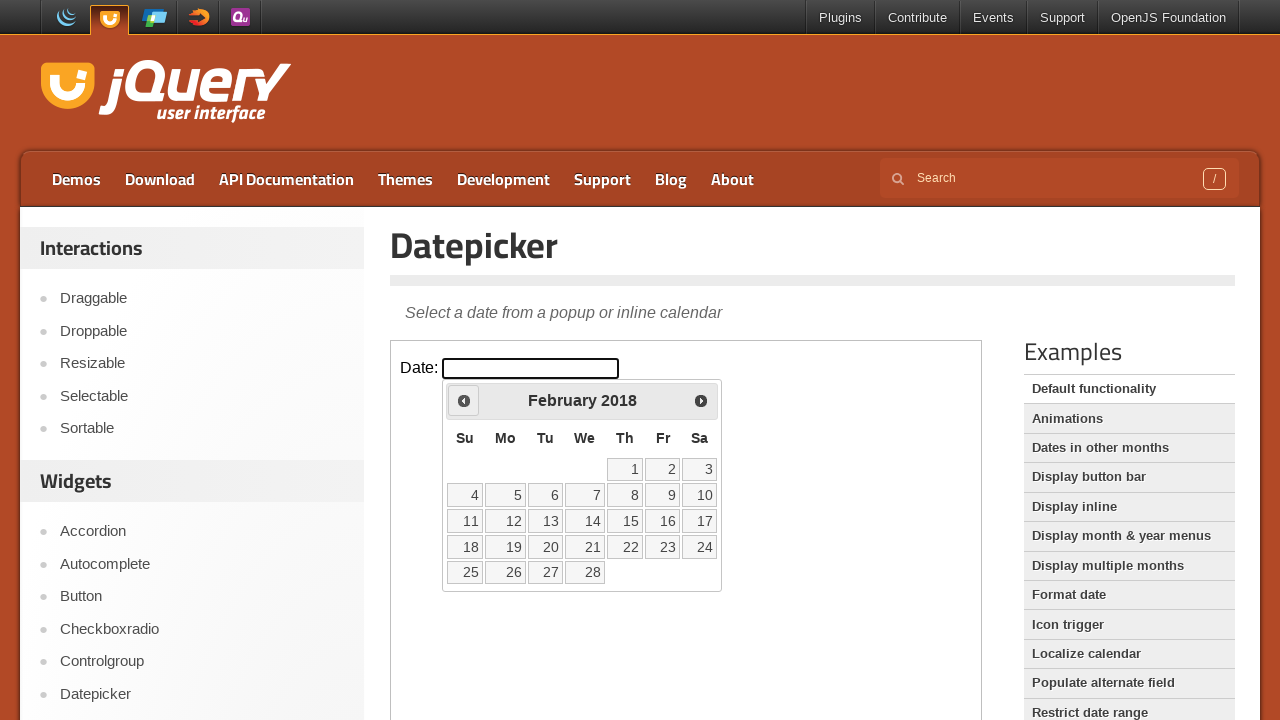

Clicked previous month button to navigate backwards at (464, 400) on iframe.demo-frame >> internal:control=enter-frame >> span.ui-icon-circle-triangl
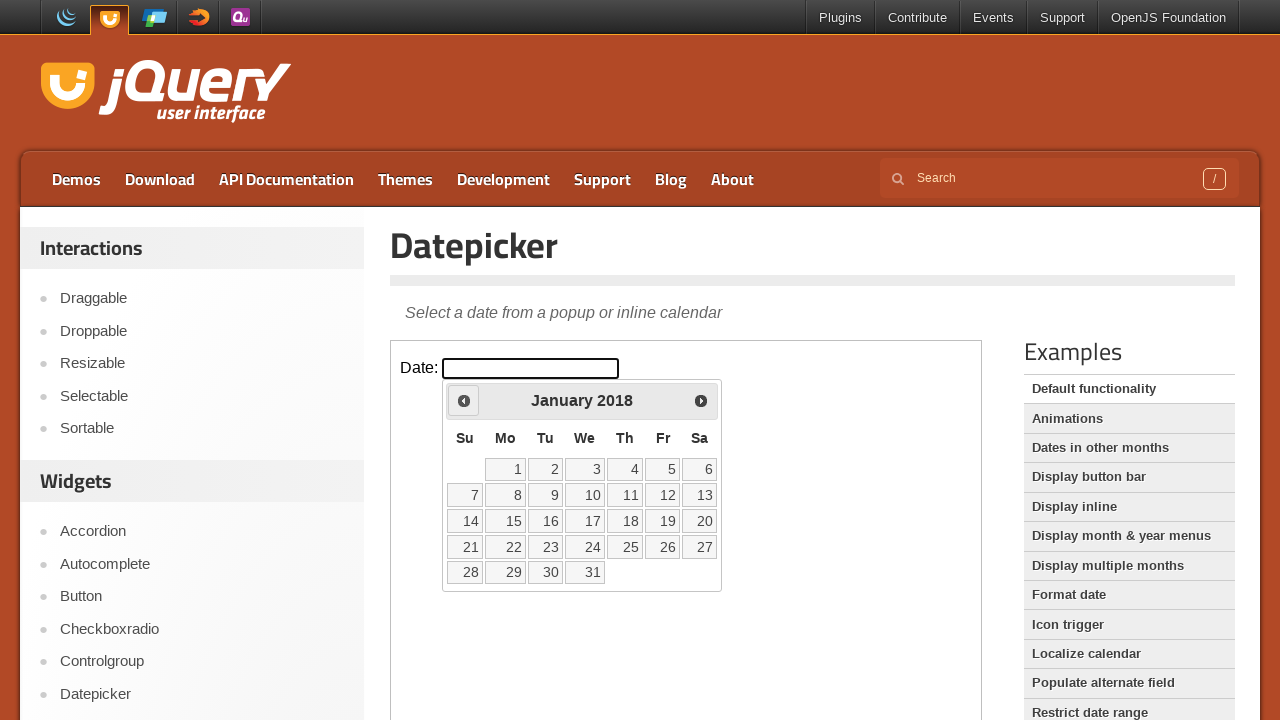

Waited for calendar to update after month navigation
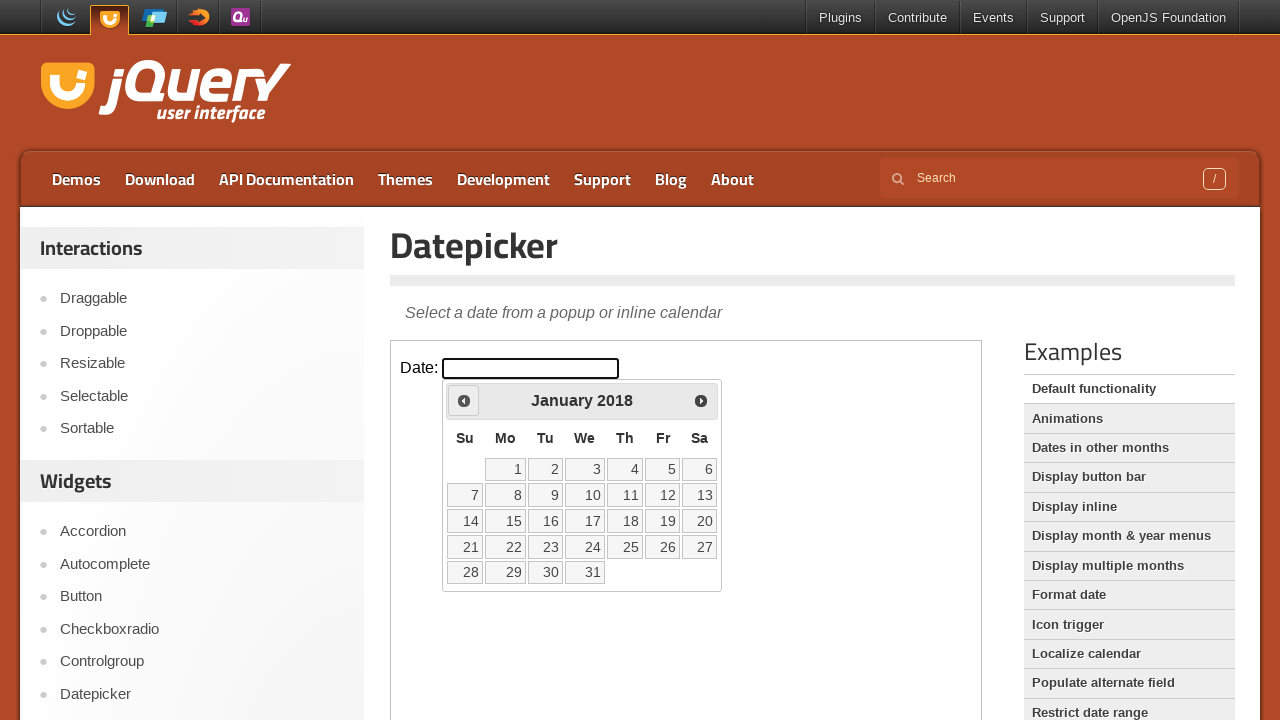

Checked current month: January 2018
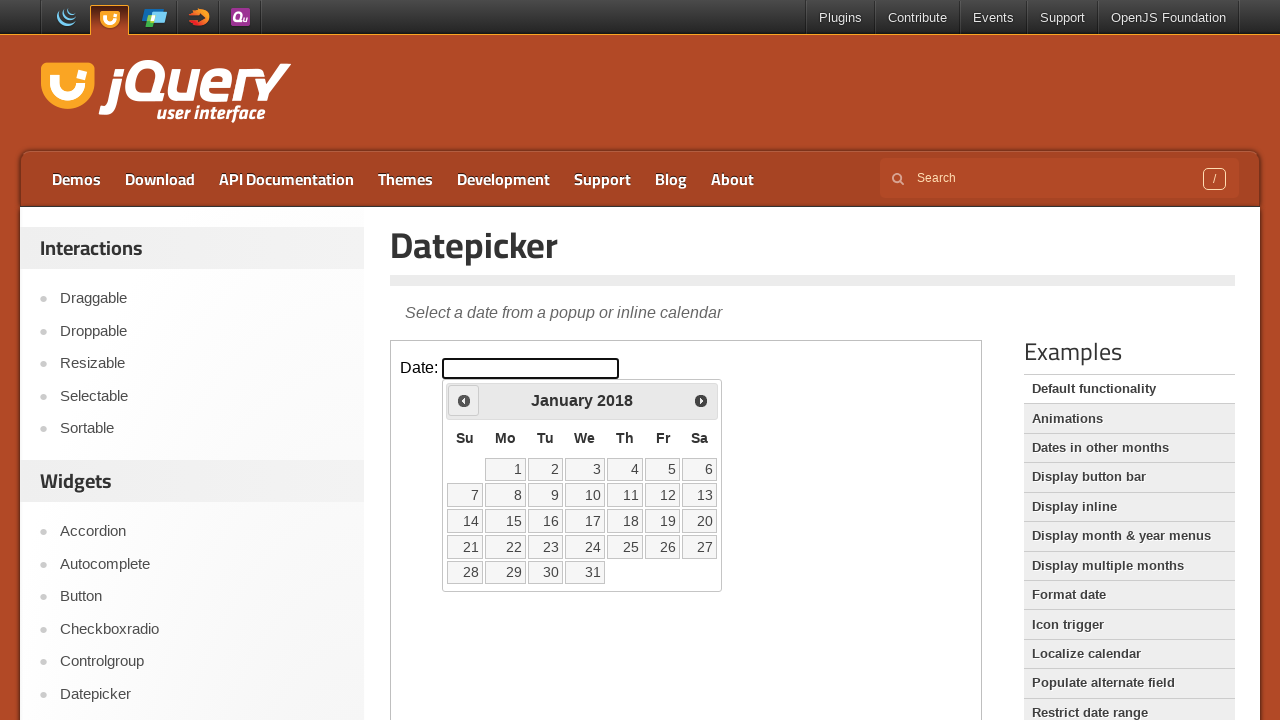

Clicked previous month button to navigate backwards at (464, 400) on iframe.demo-frame >> internal:control=enter-frame >> span.ui-icon-circle-triangl
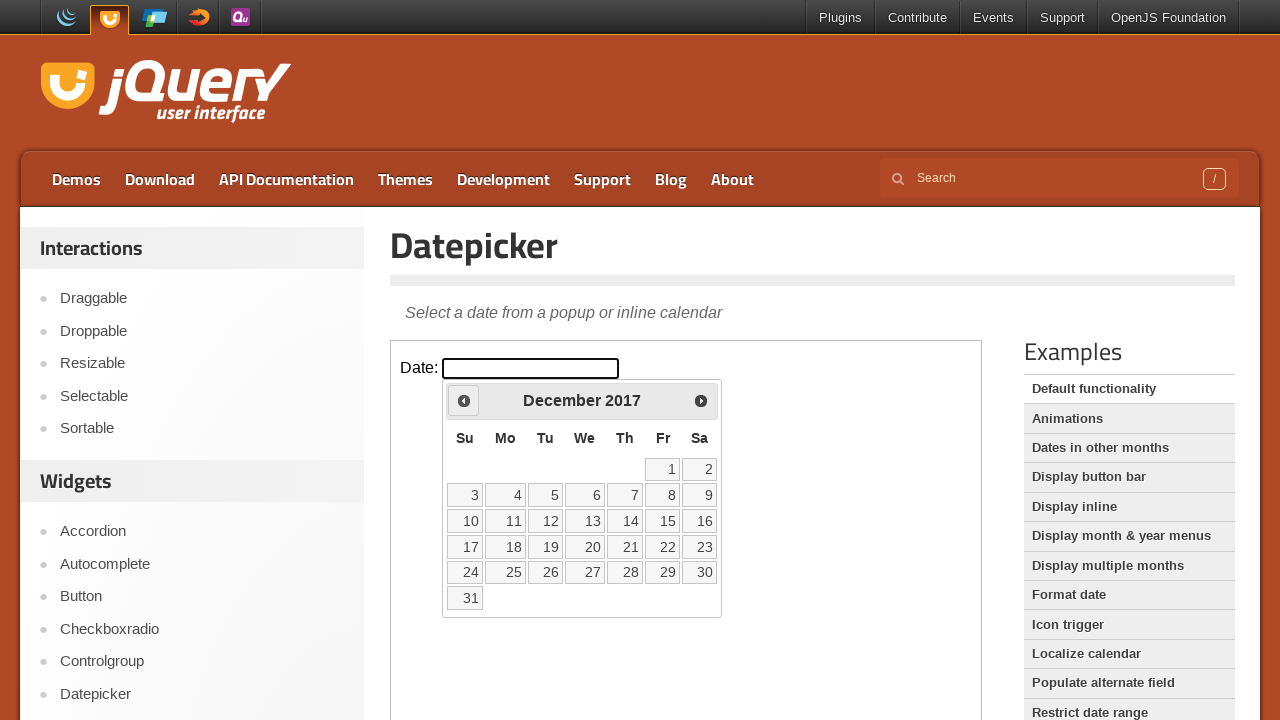

Waited for calendar to update after month navigation
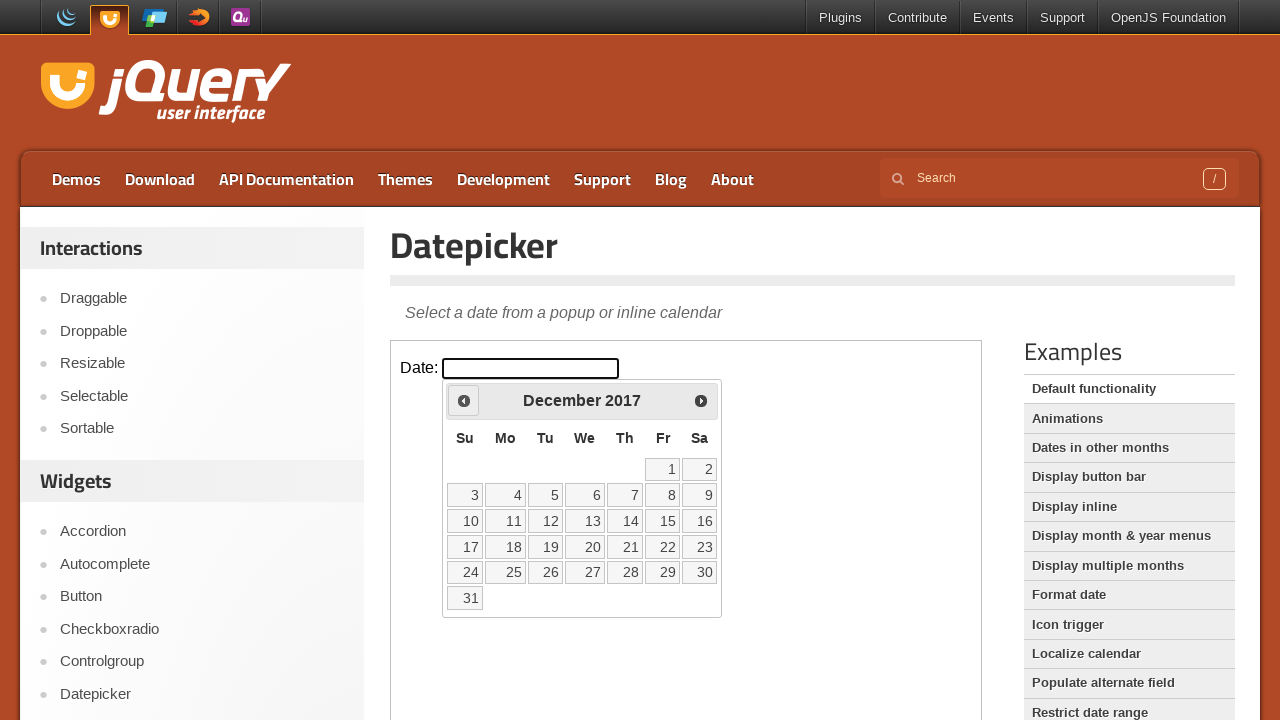

Checked current month: December 2017
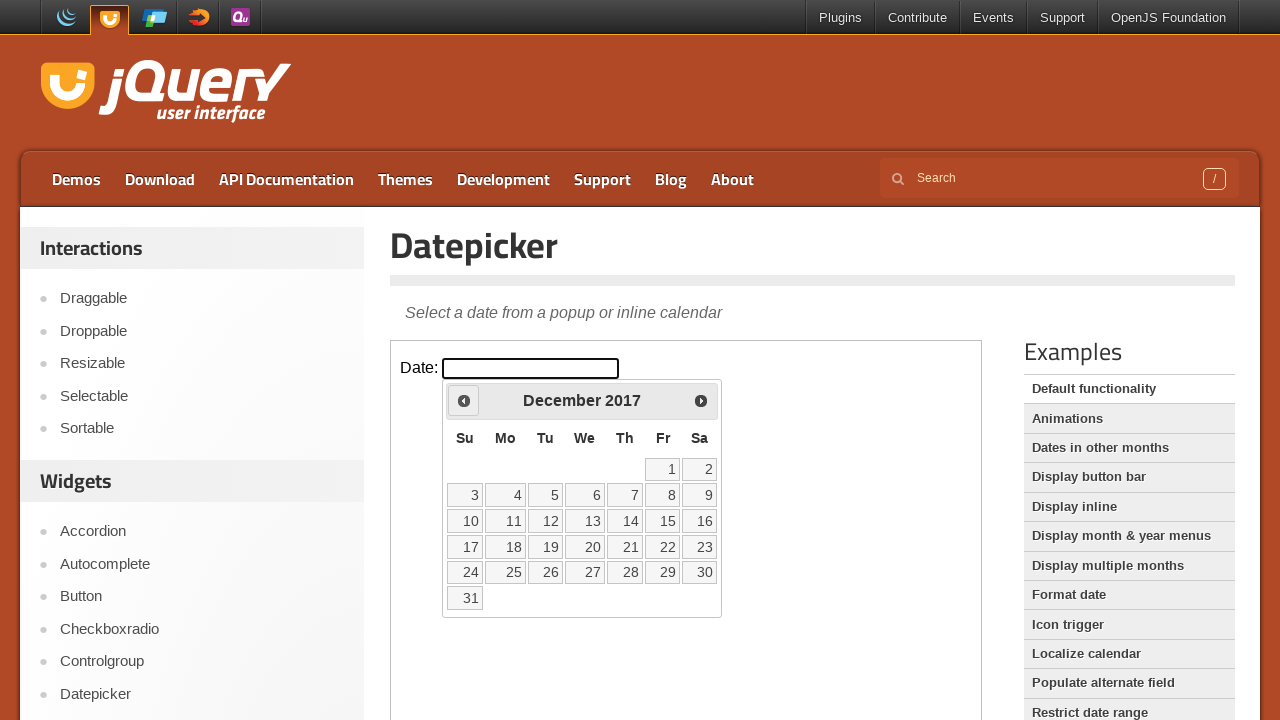

Clicked previous month button to navigate backwards at (464, 400) on iframe.demo-frame >> internal:control=enter-frame >> span.ui-icon-circle-triangl
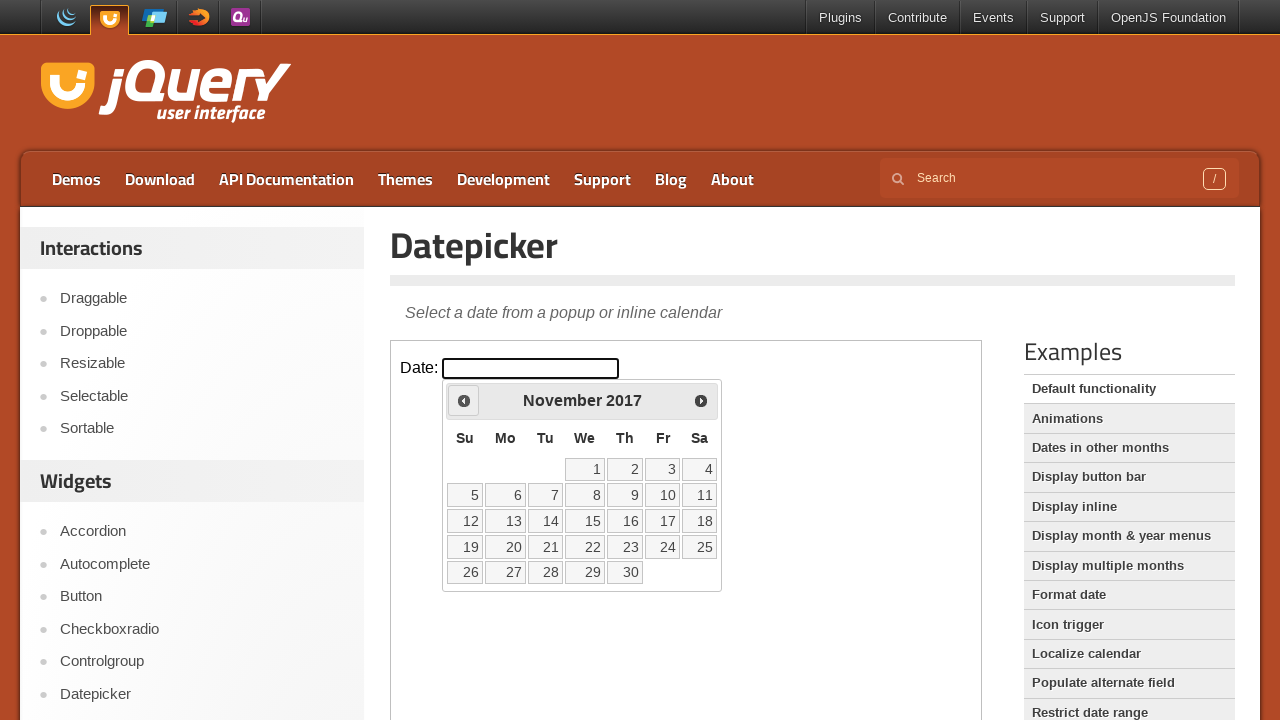

Waited for calendar to update after month navigation
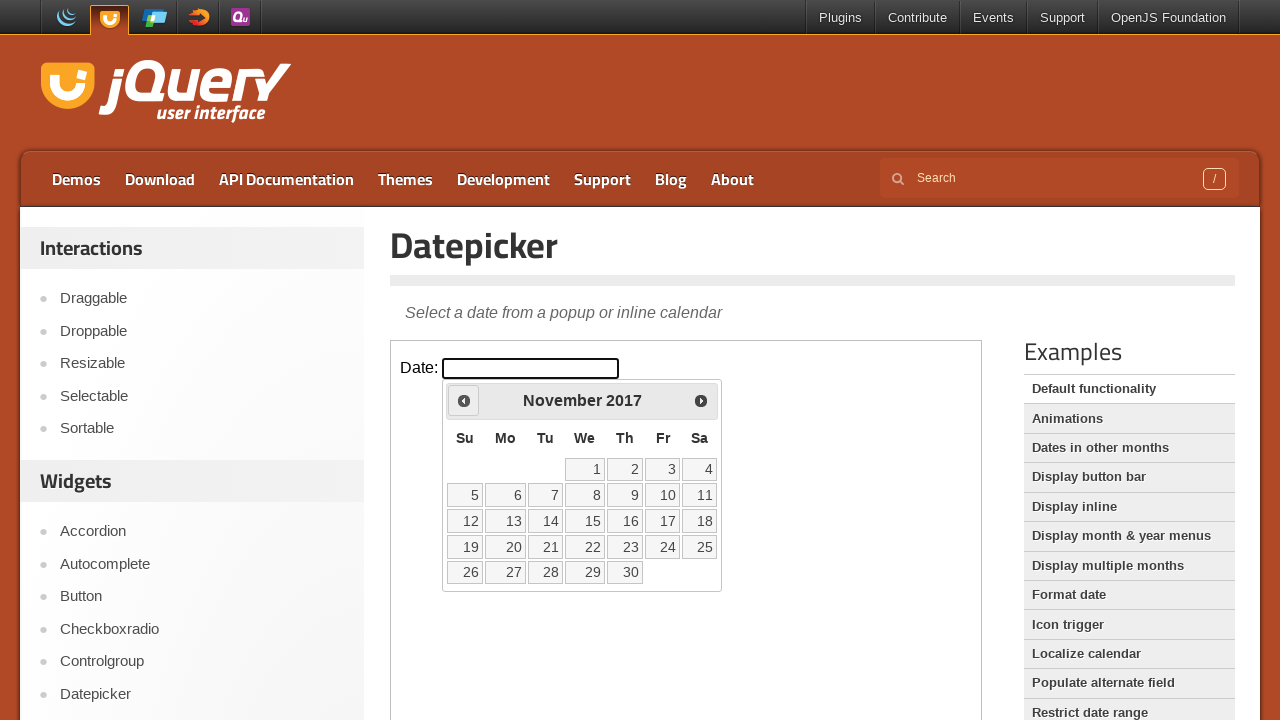

Checked current month: November 2017
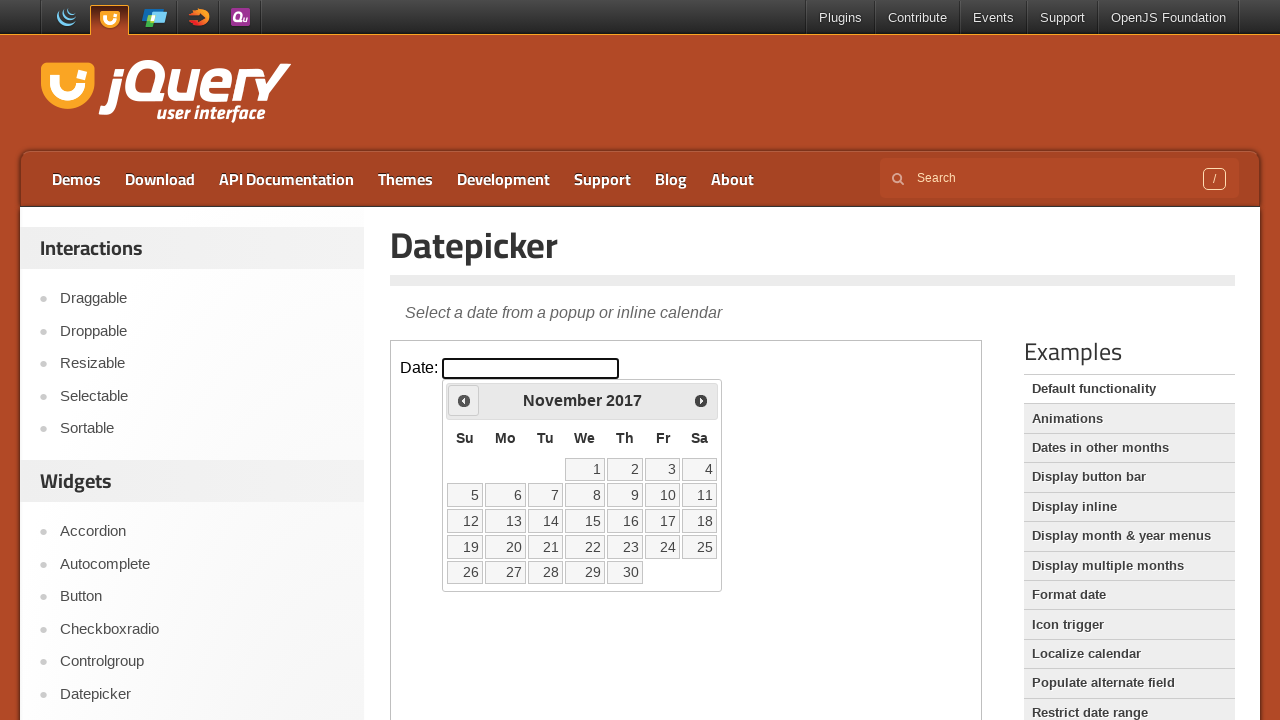

Clicked previous month button to navigate backwards at (464, 400) on iframe.demo-frame >> internal:control=enter-frame >> span.ui-icon-circle-triangl
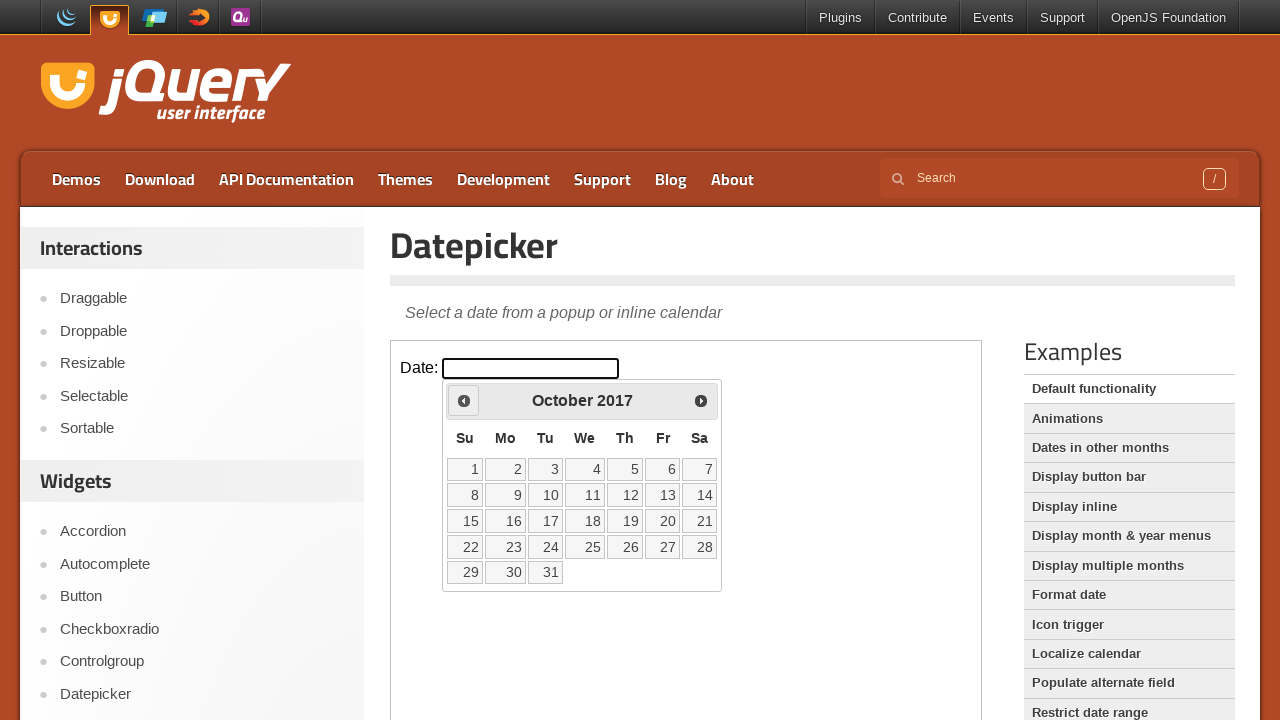

Waited for calendar to update after month navigation
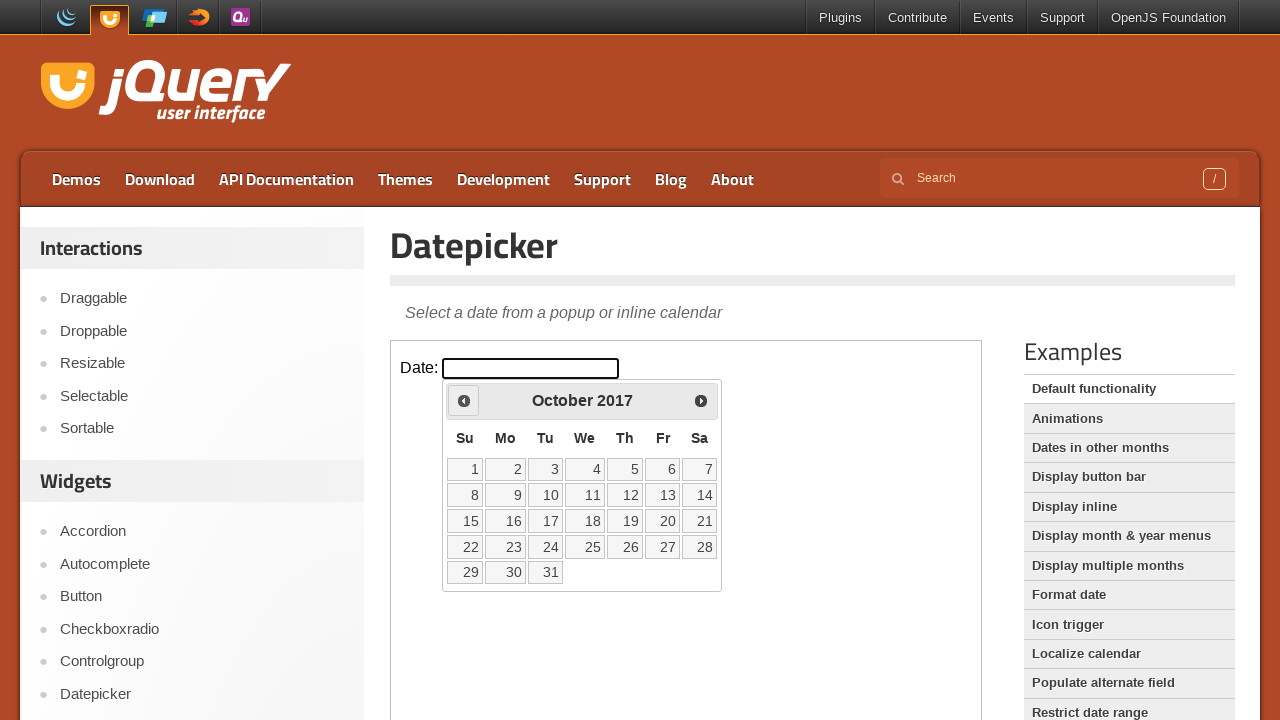

Checked current month: October 2017
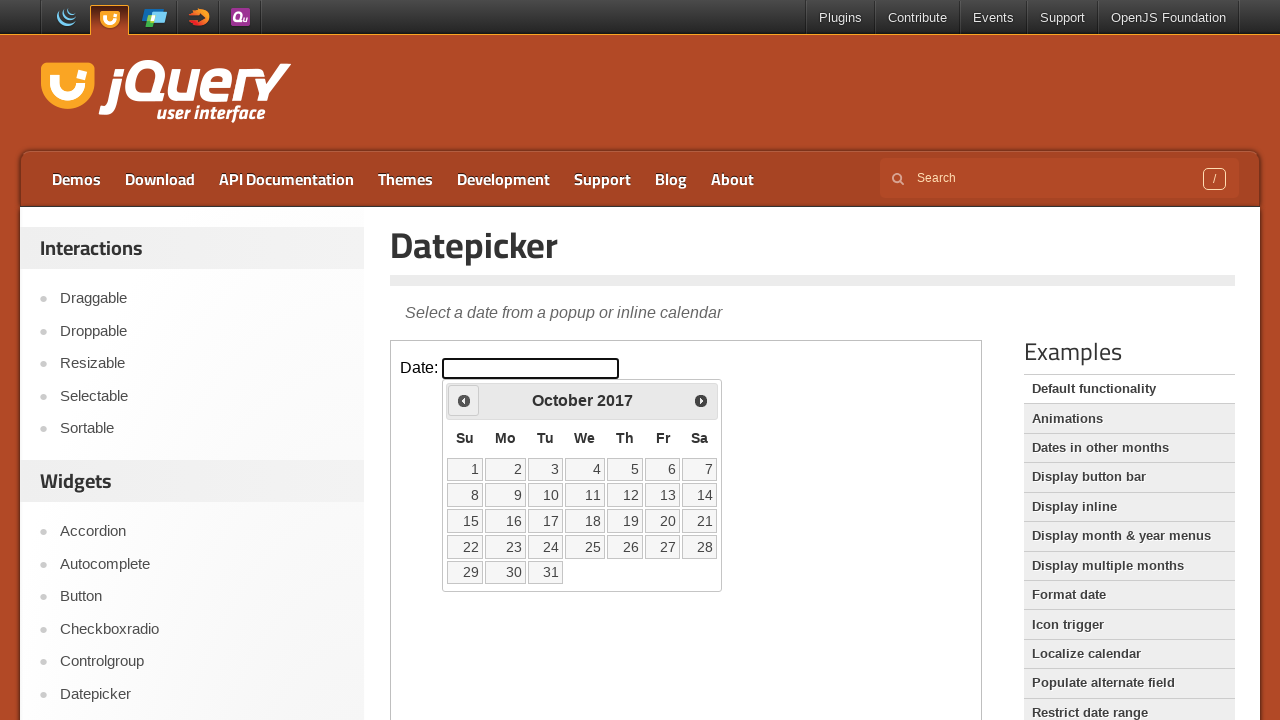

Clicked previous month button to navigate backwards at (464, 400) on iframe.demo-frame >> internal:control=enter-frame >> span.ui-icon-circle-triangl
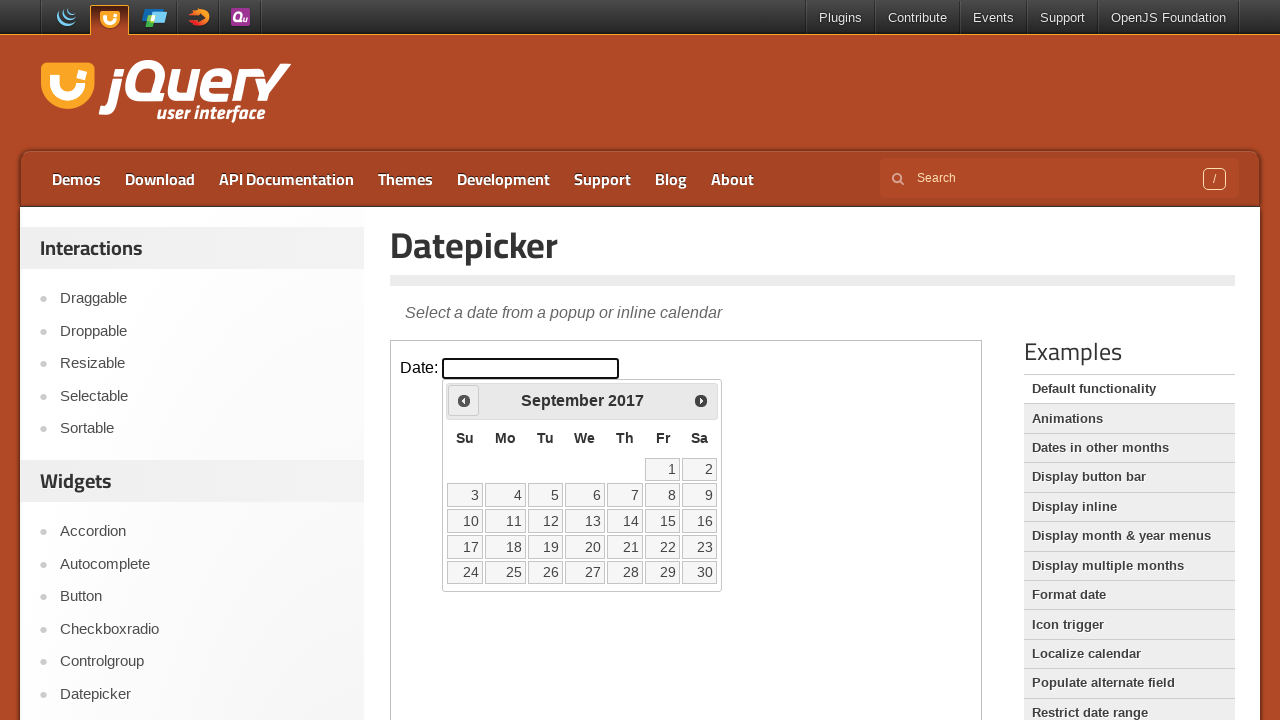

Waited for calendar to update after month navigation
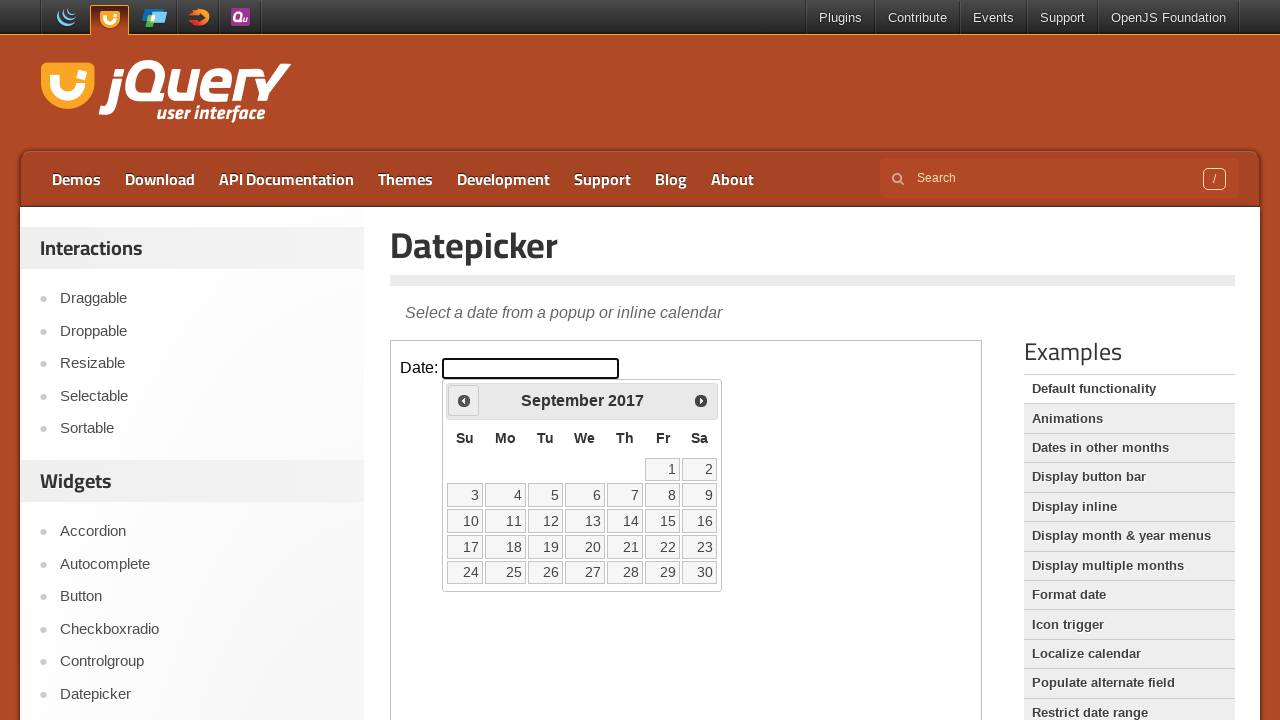

Checked current month: September 2017
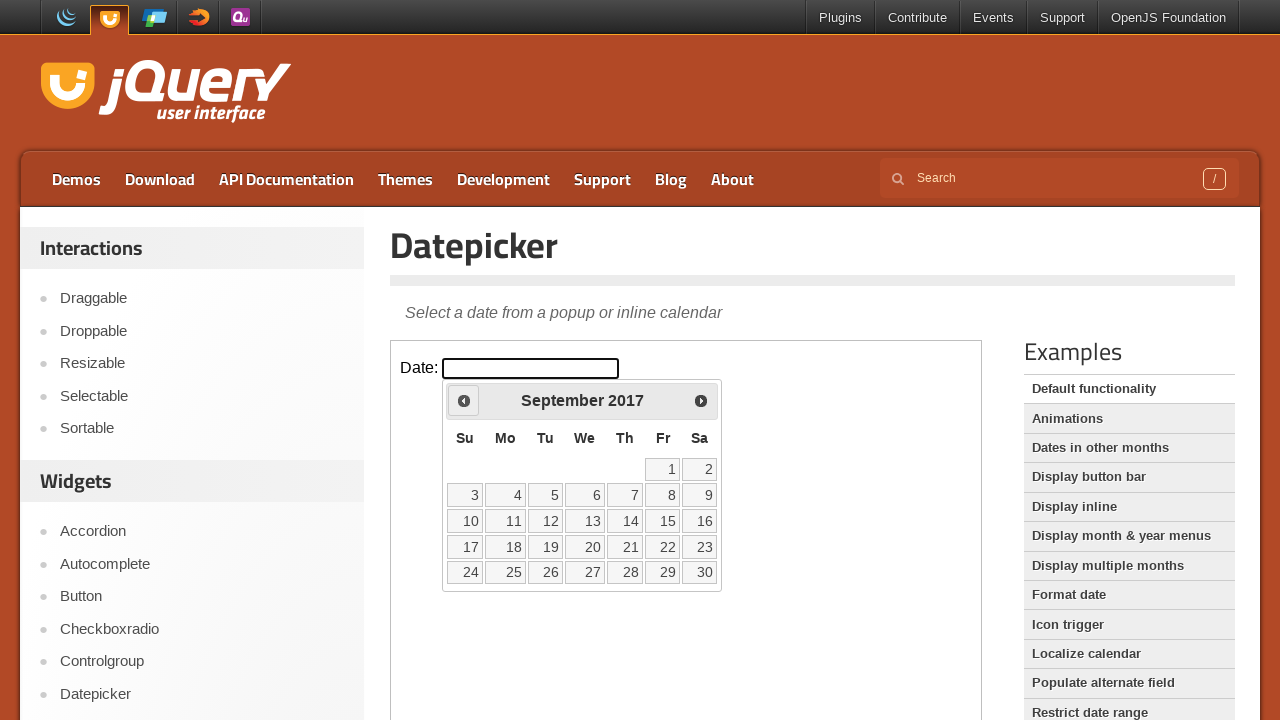

Clicked previous month button to navigate backwards at (464, 400) on iframe.demo-frame >> internal:control=enter-frame >> span.ui-icon-circle-triangl
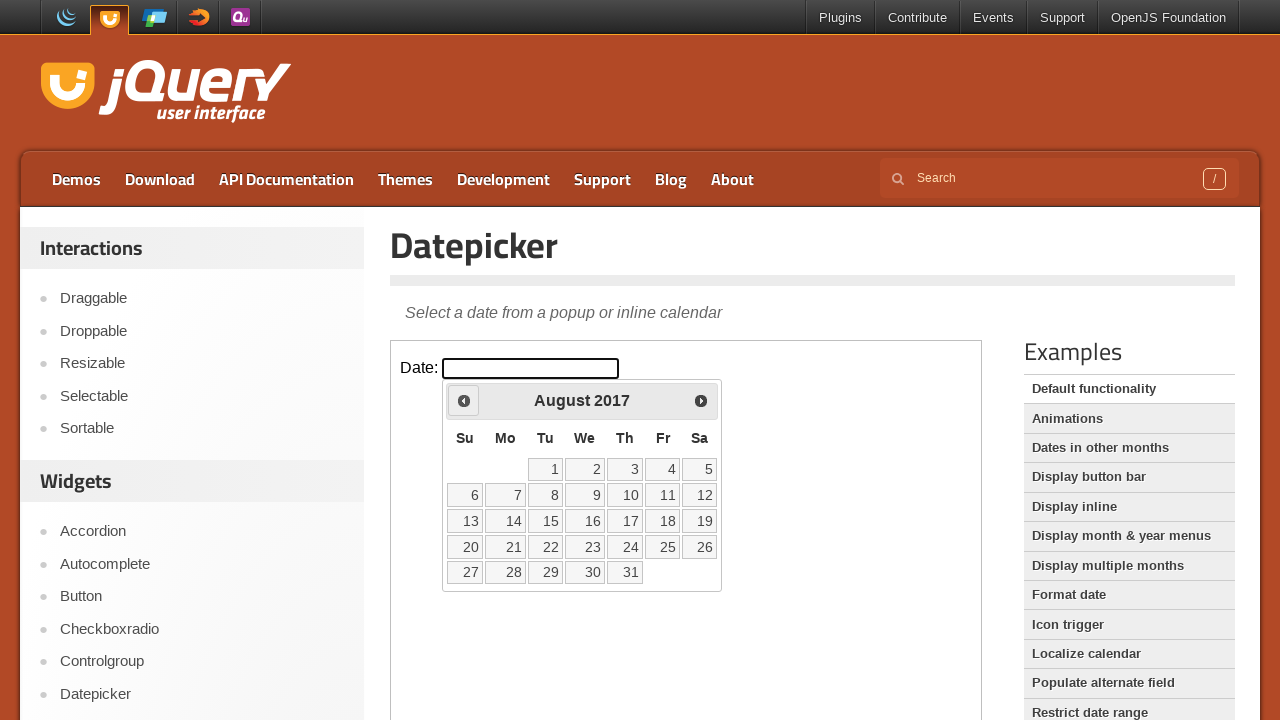

Waited for calendar to update after month navigation
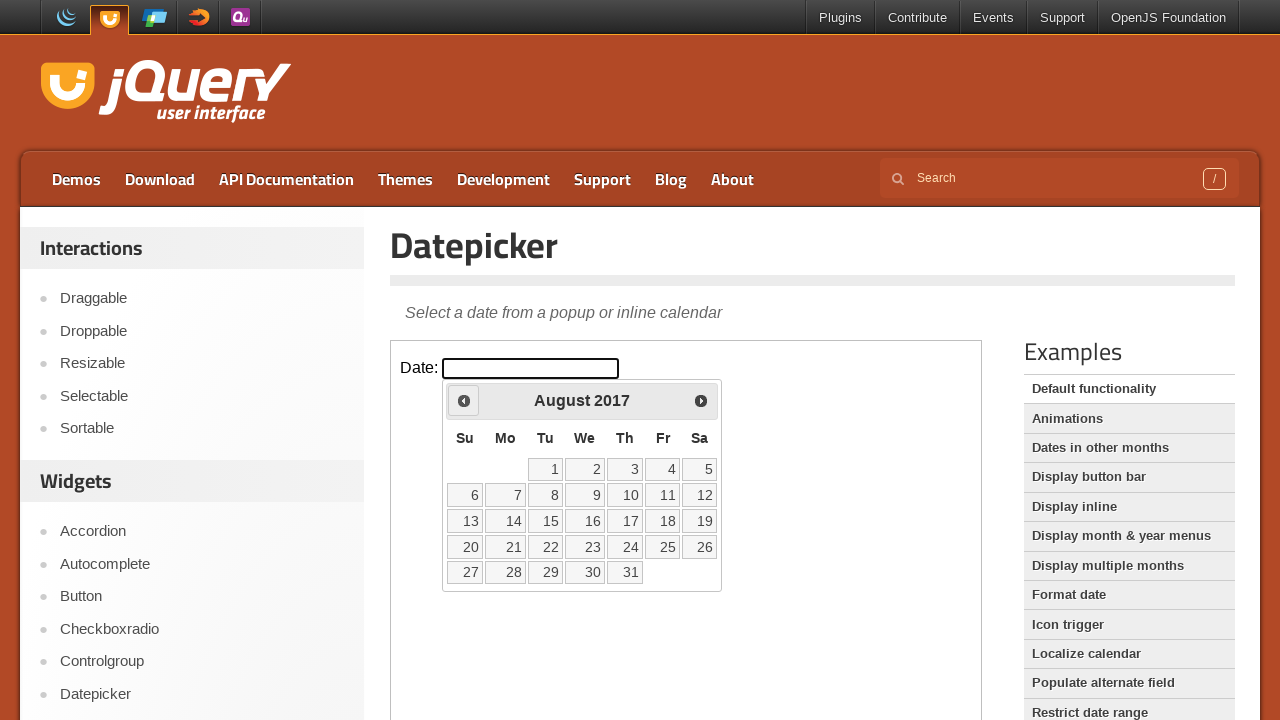

Checked current month: August 2017
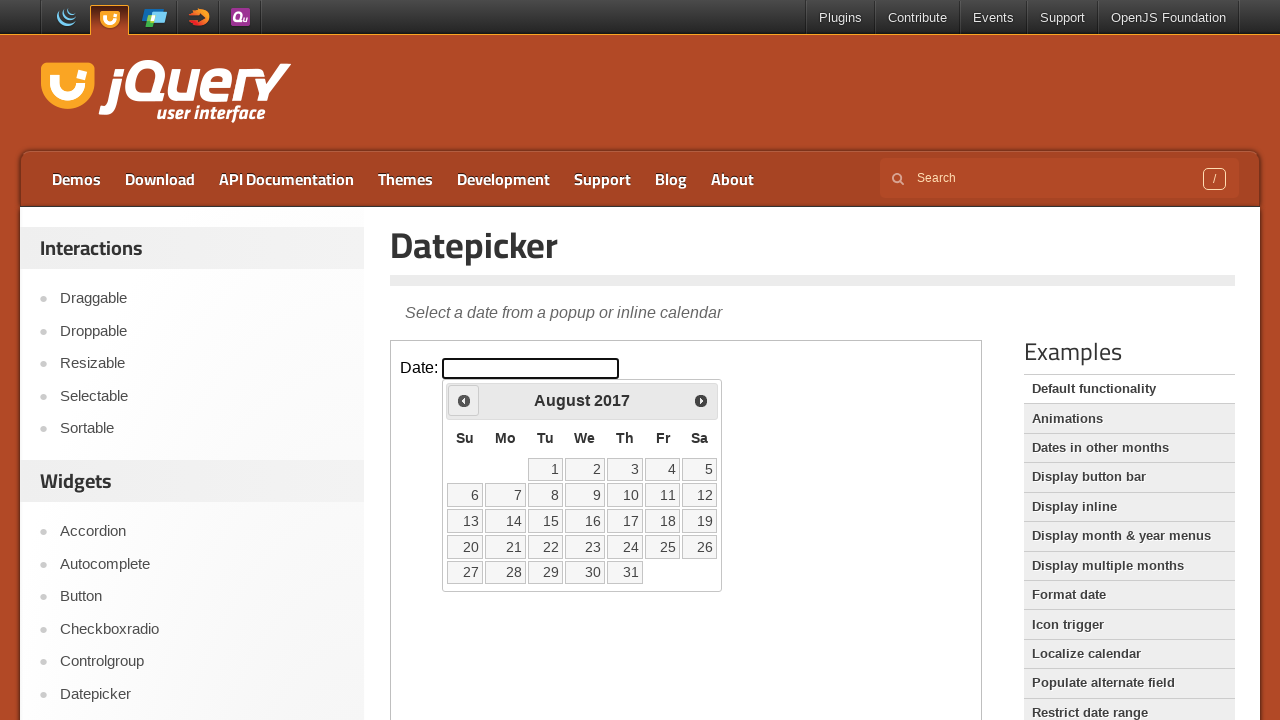

Clicked previous month button to navigate backwards at (464, 400) on iframe.demo-frame >> internal:control=enter-frame >> span.ui-icon-circle-triangl
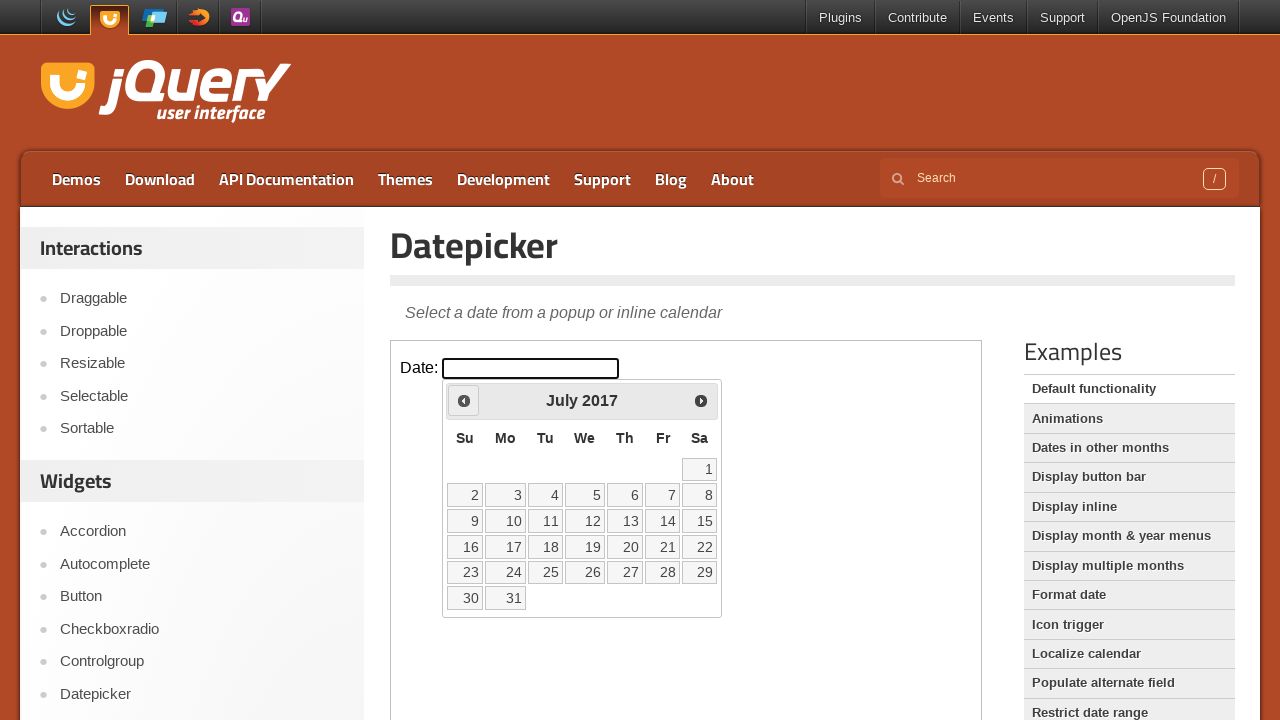

Waited for calendar to update after month navigation
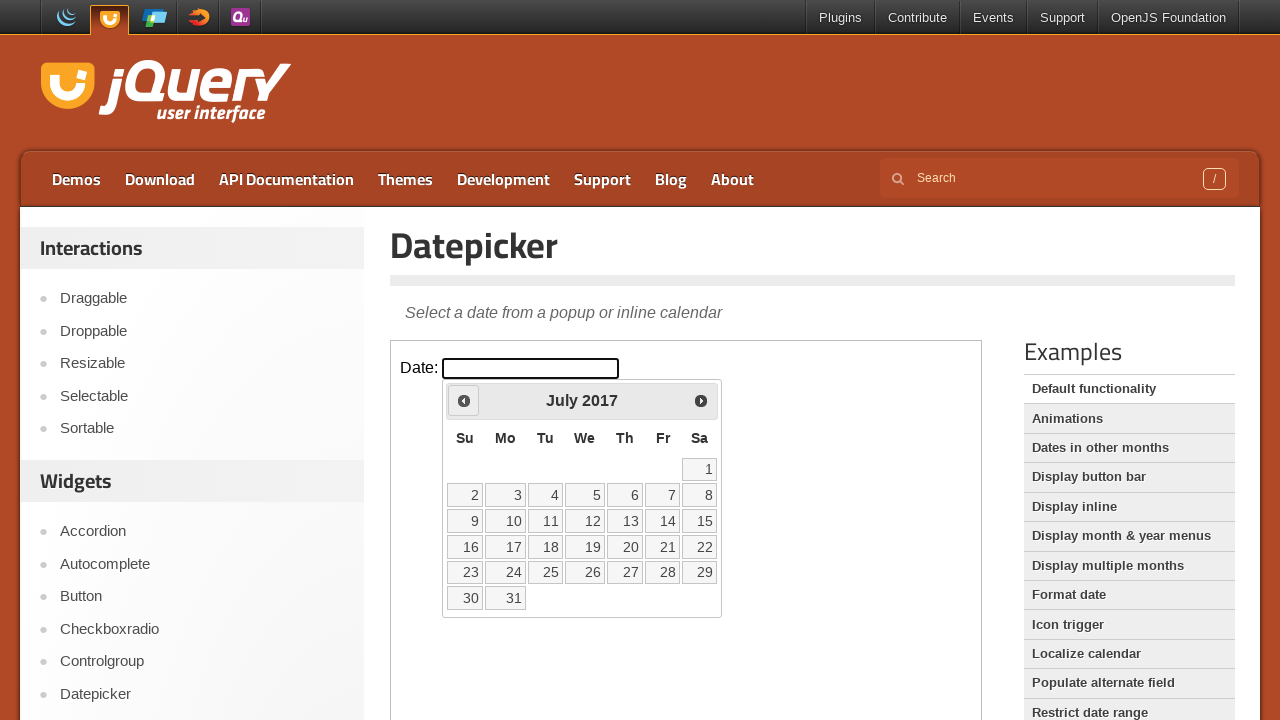

Checked current month: July 2017
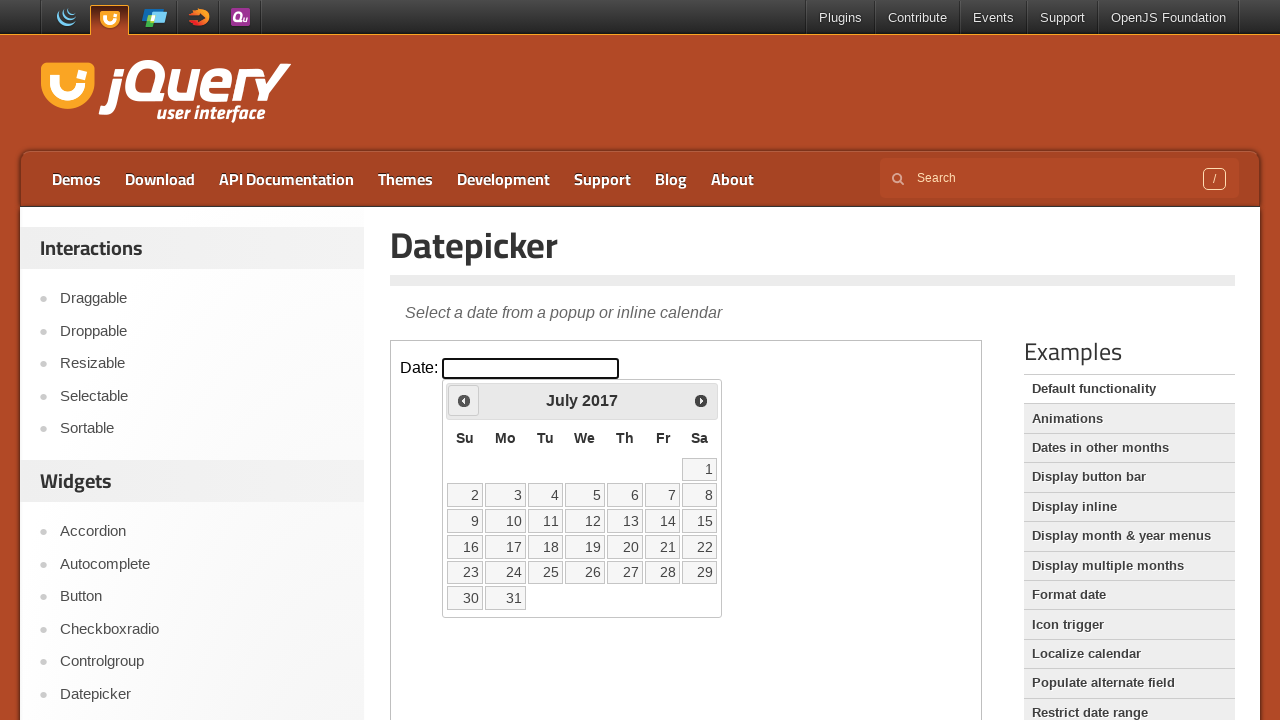

Clicked previous month button to navigate backwards at (464, 400) on iframe.demo-frame >> internal:control=enter-frame >> span.ui-icon-circle-triangl
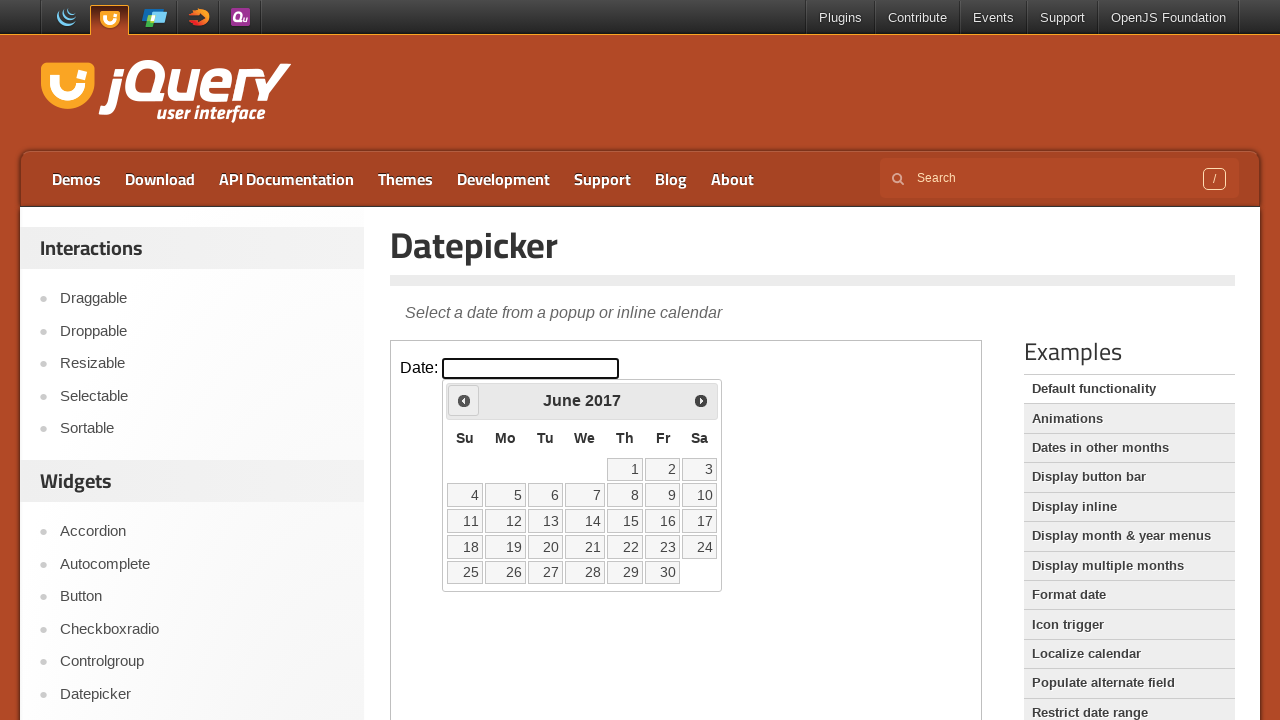

Waited for calendar to update after month navigation
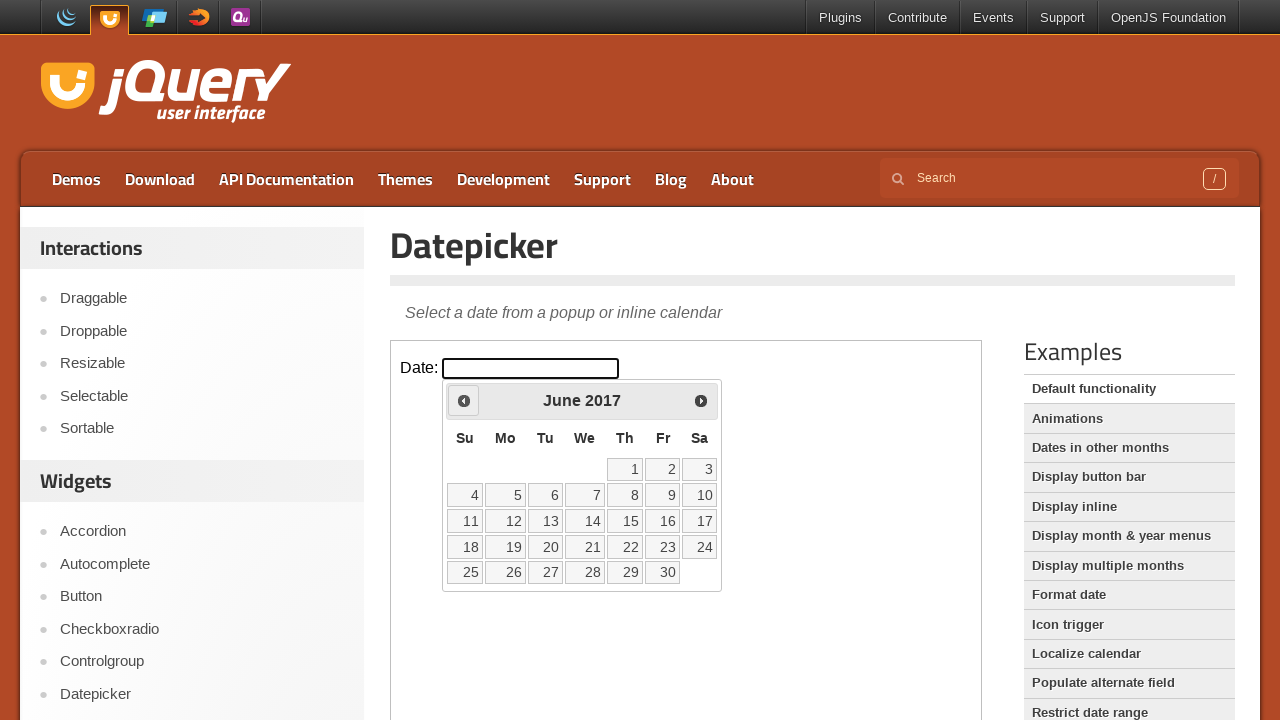

Checked current month: June 2017
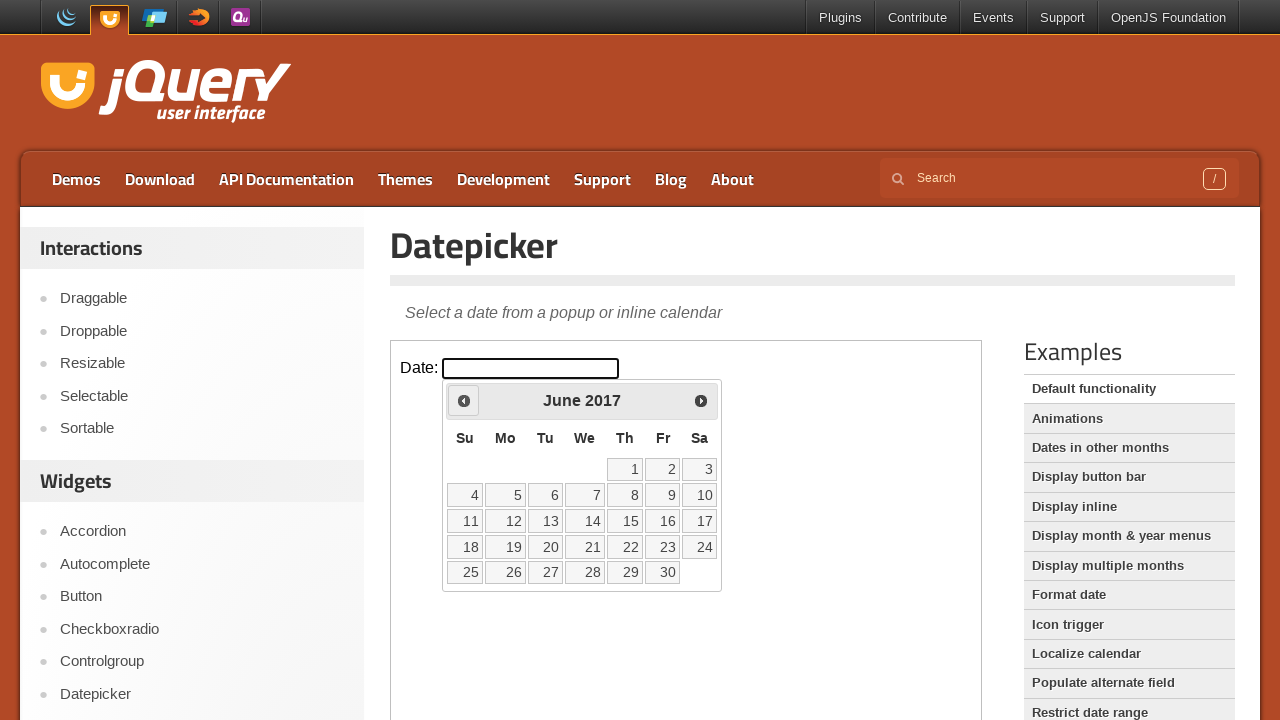

Clicked previous month button to navigate backwards at (464, 400) on iframe.demo-frame >> internal:control=enter-frame >> span.ui-icon-circle-triangl
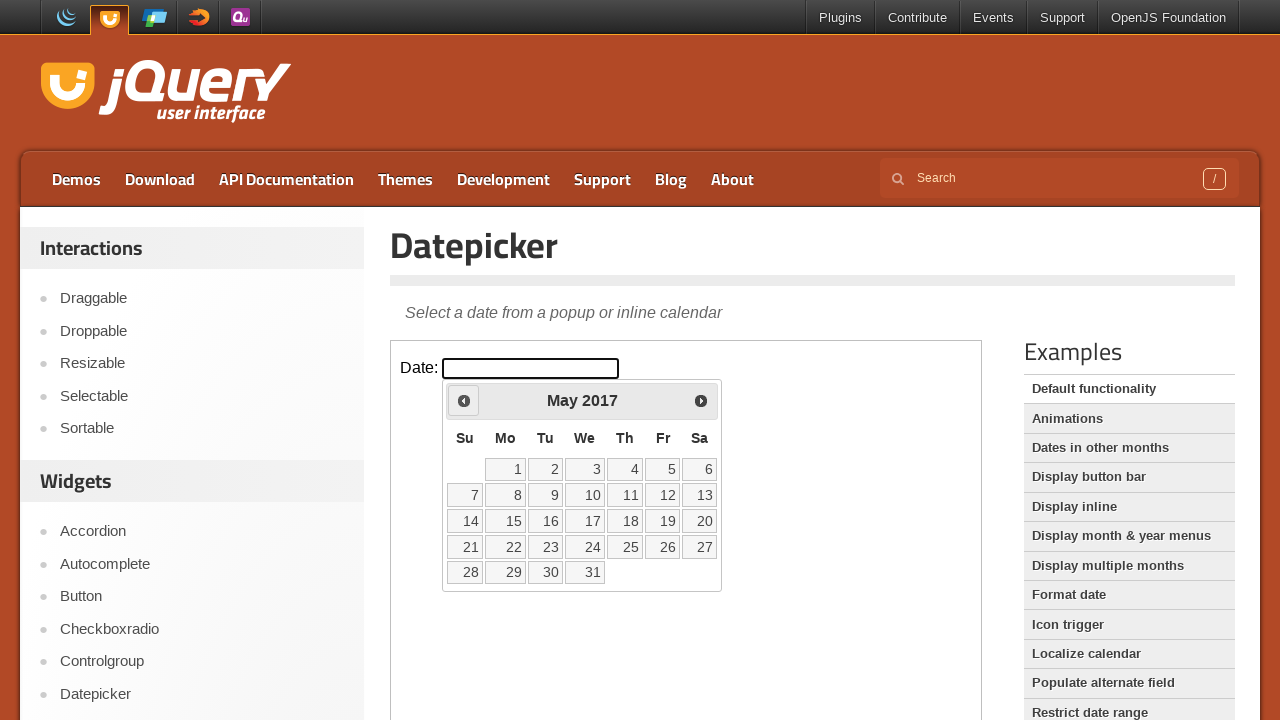

Waited for calendar to update after month navigation
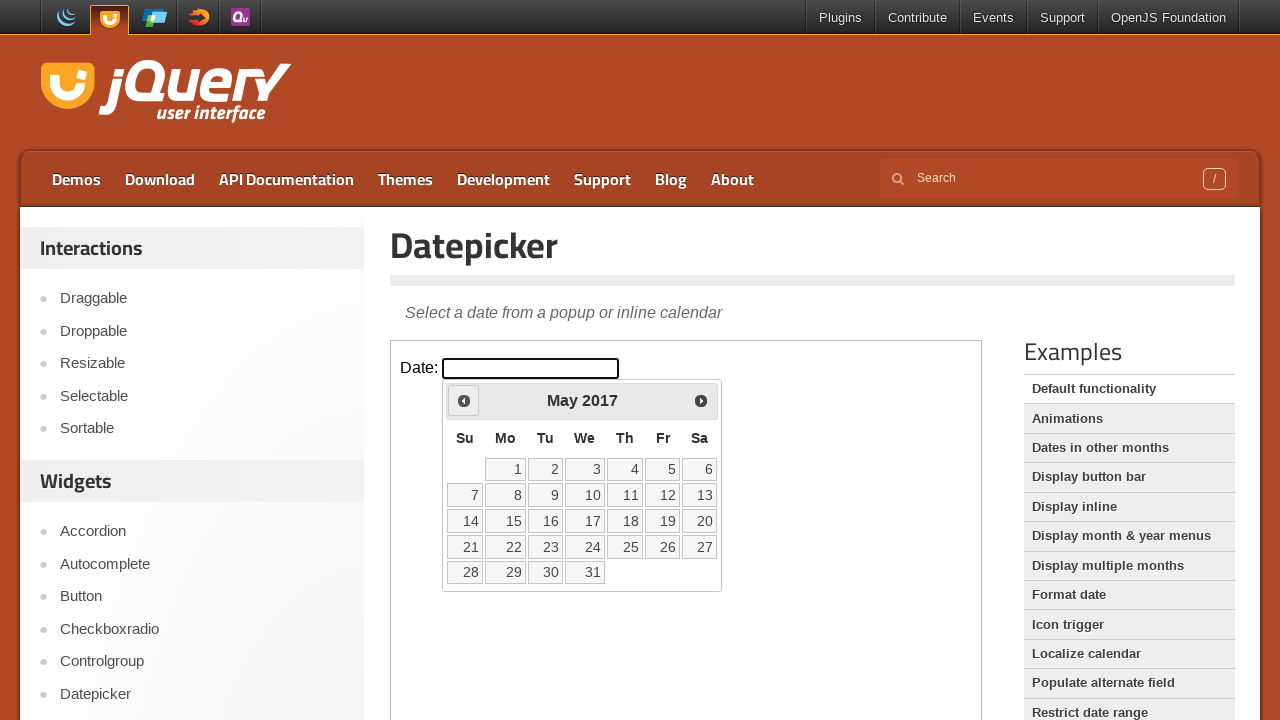

Checked current month: May 2017
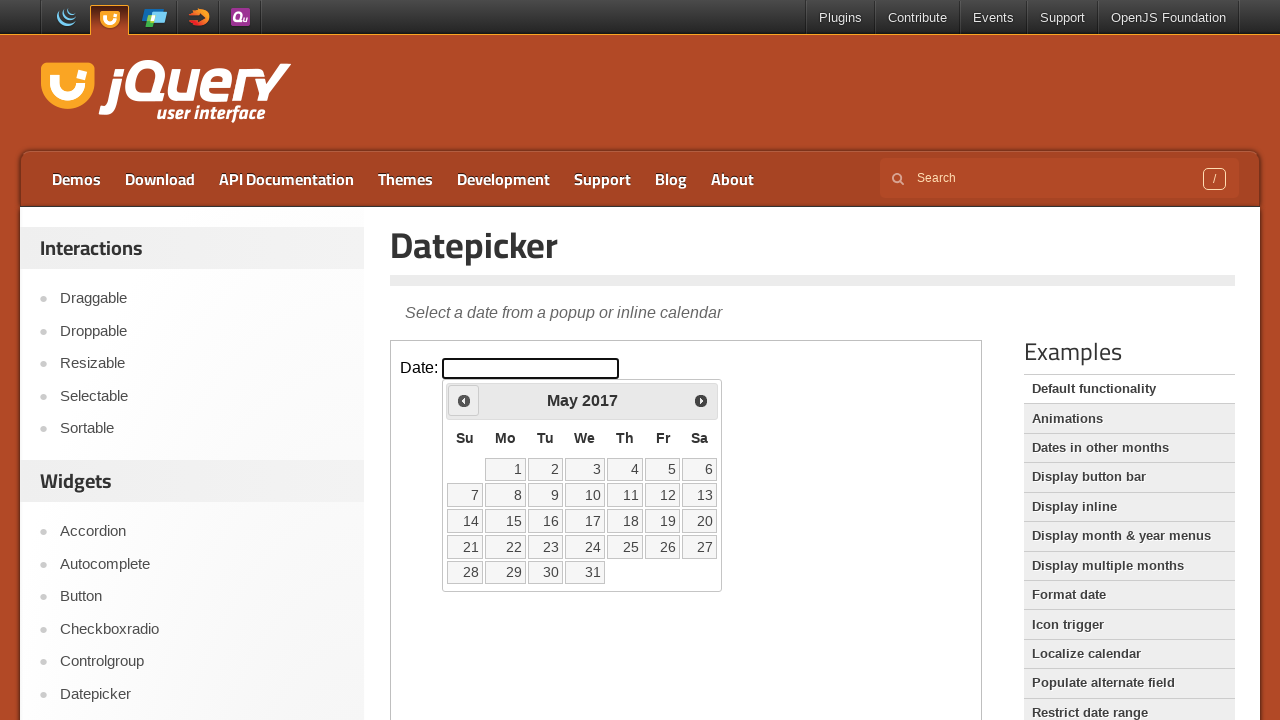

Selected the 26th day in May 2017 at (663, 547) on iframe.demo-frame >> internal:control=enter-frame >> a[data-date='26']
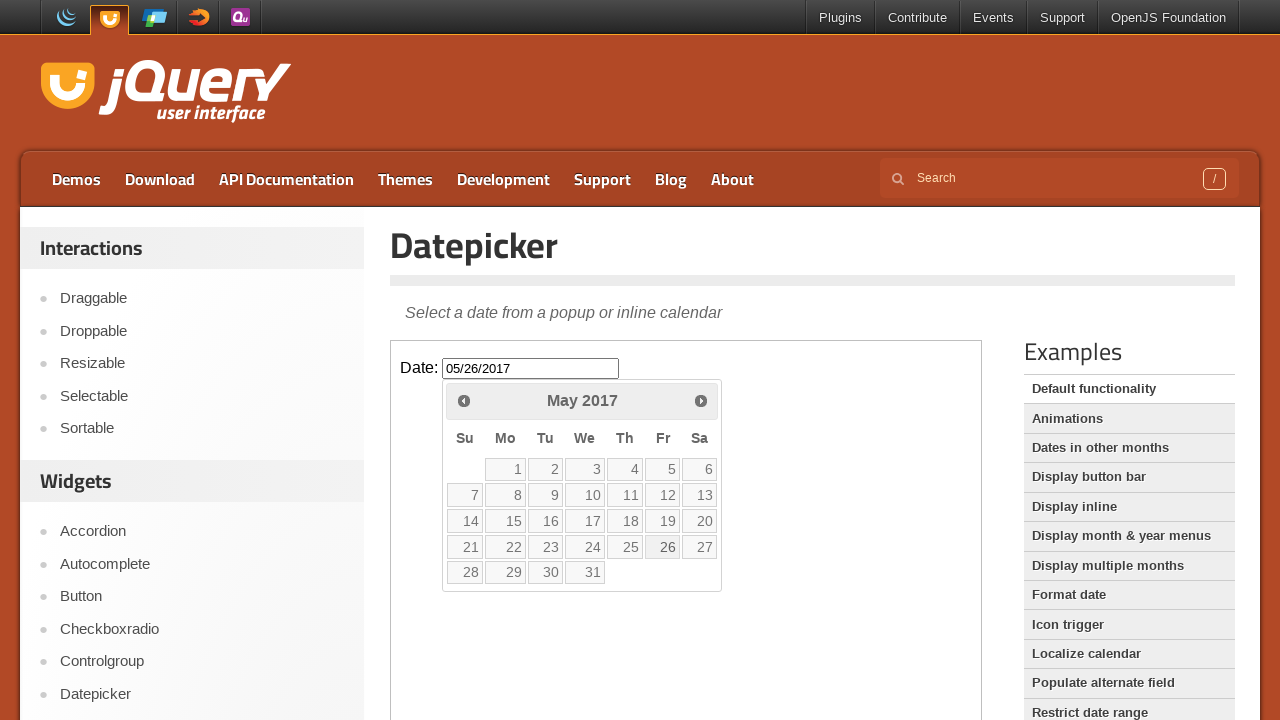

Waited to verify selection completed
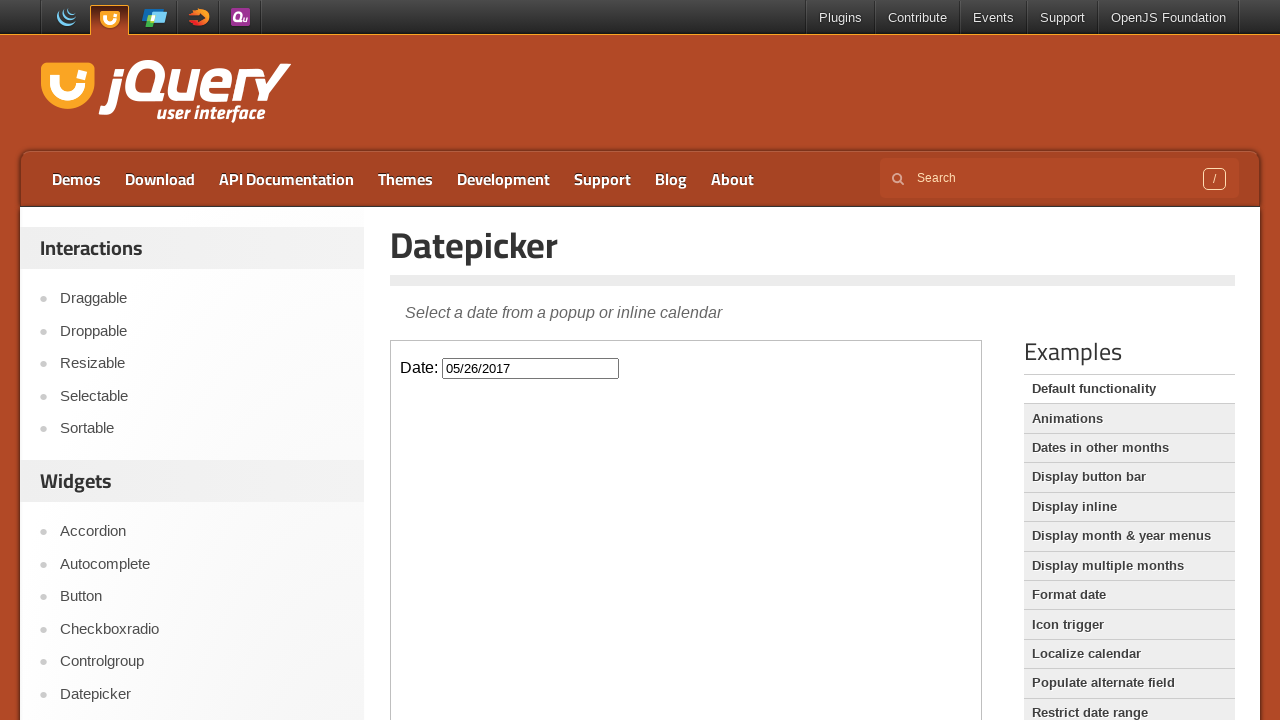

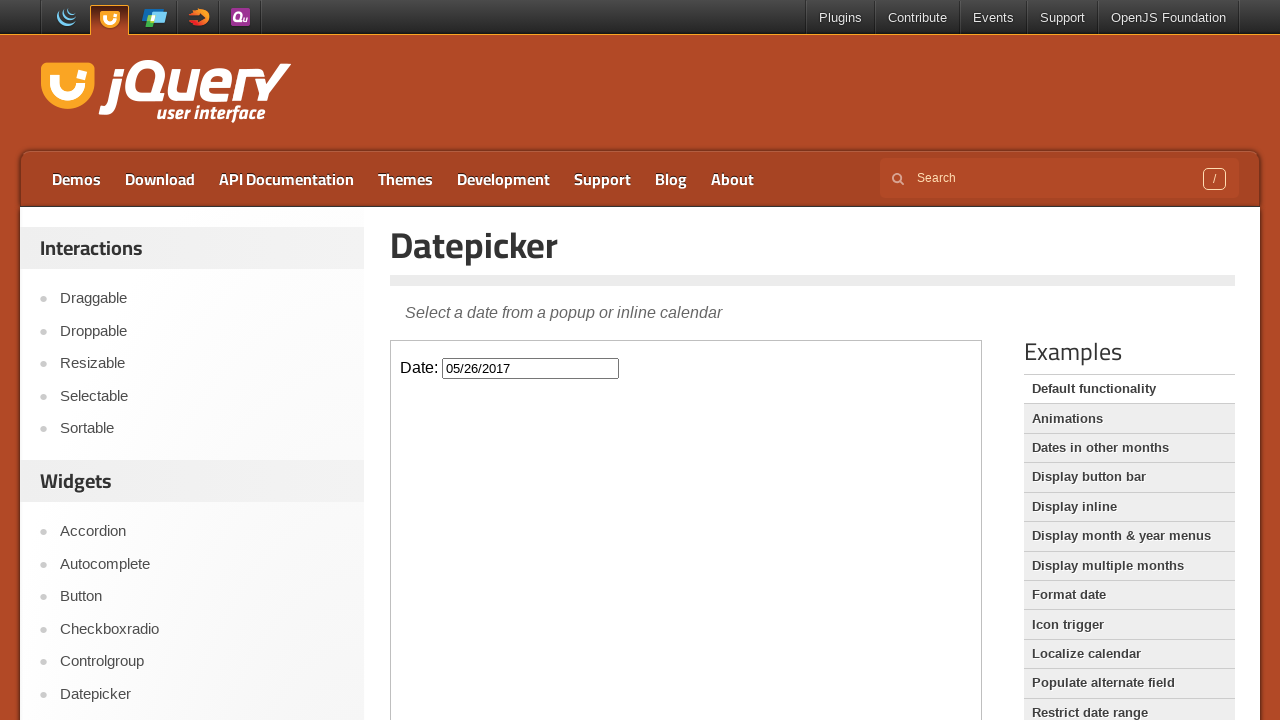